Tests the country dropdown on OrangeHRM's trial signup form by iterating through all available country options and selecting each one sequentially.

Starting URL: https://www.orangehrm.com/orangehrm-30-day-trial

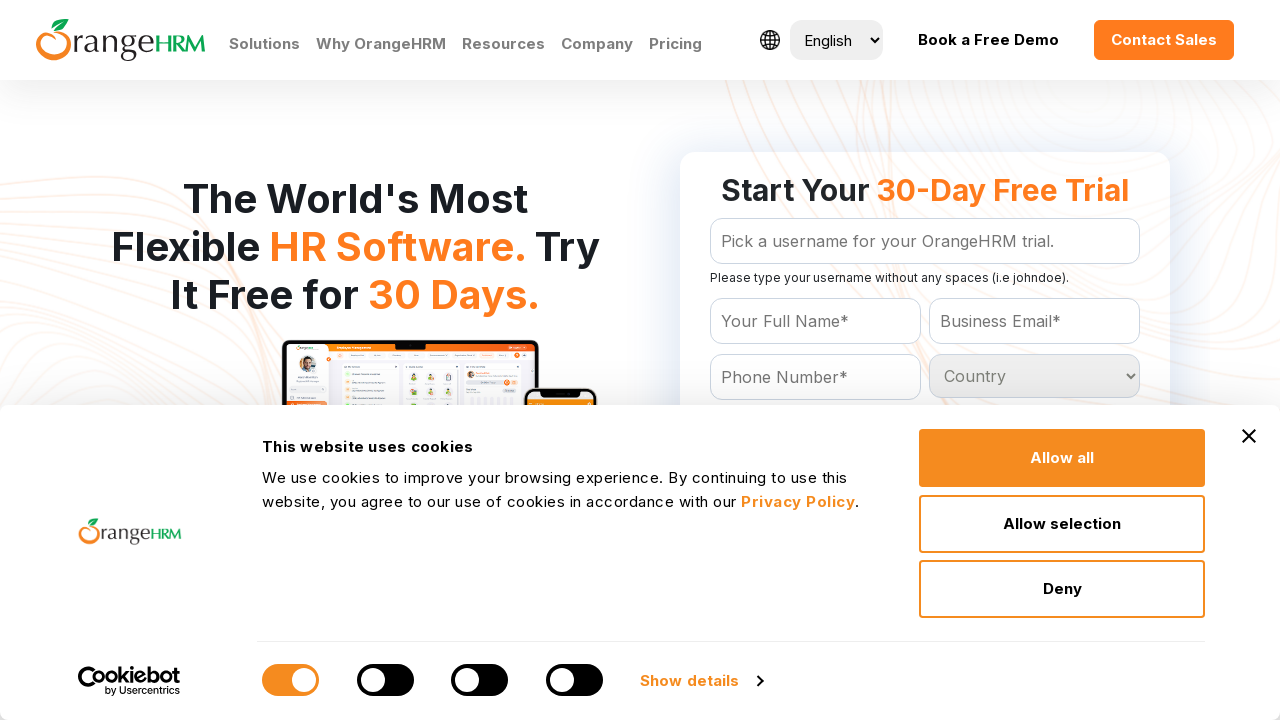

Waited for country dropdown to be available
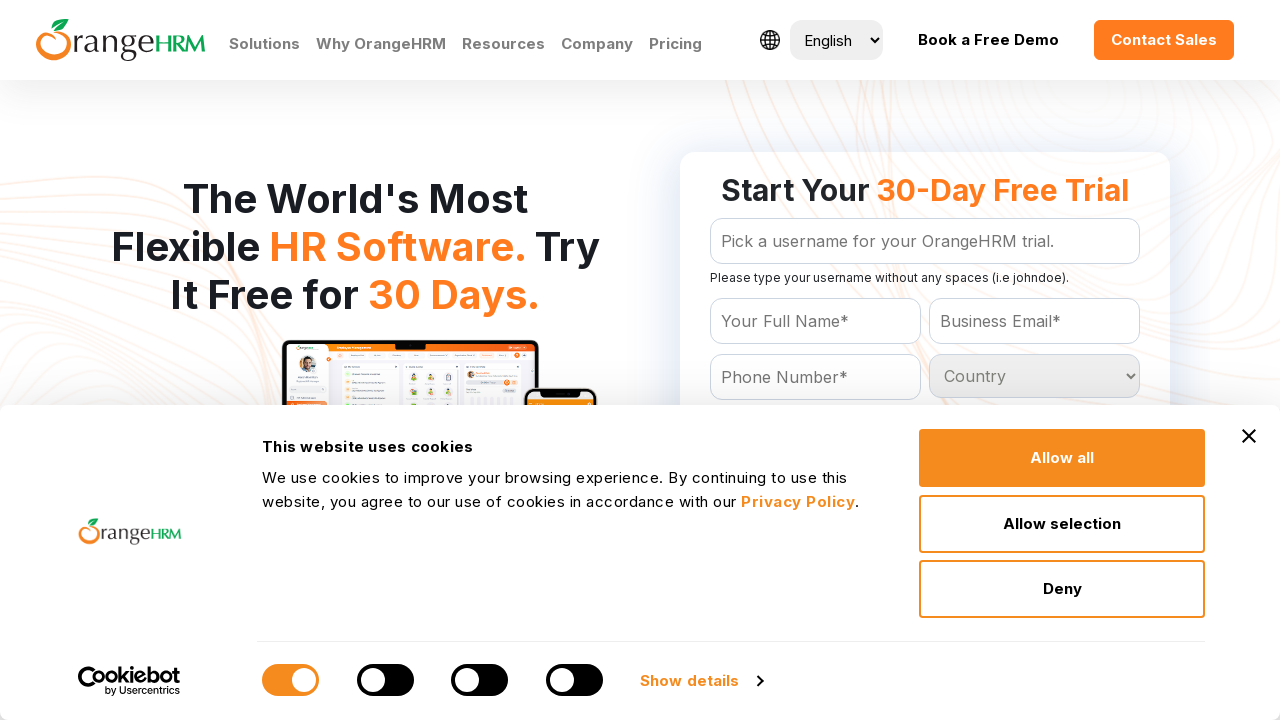

Located country dropdown element
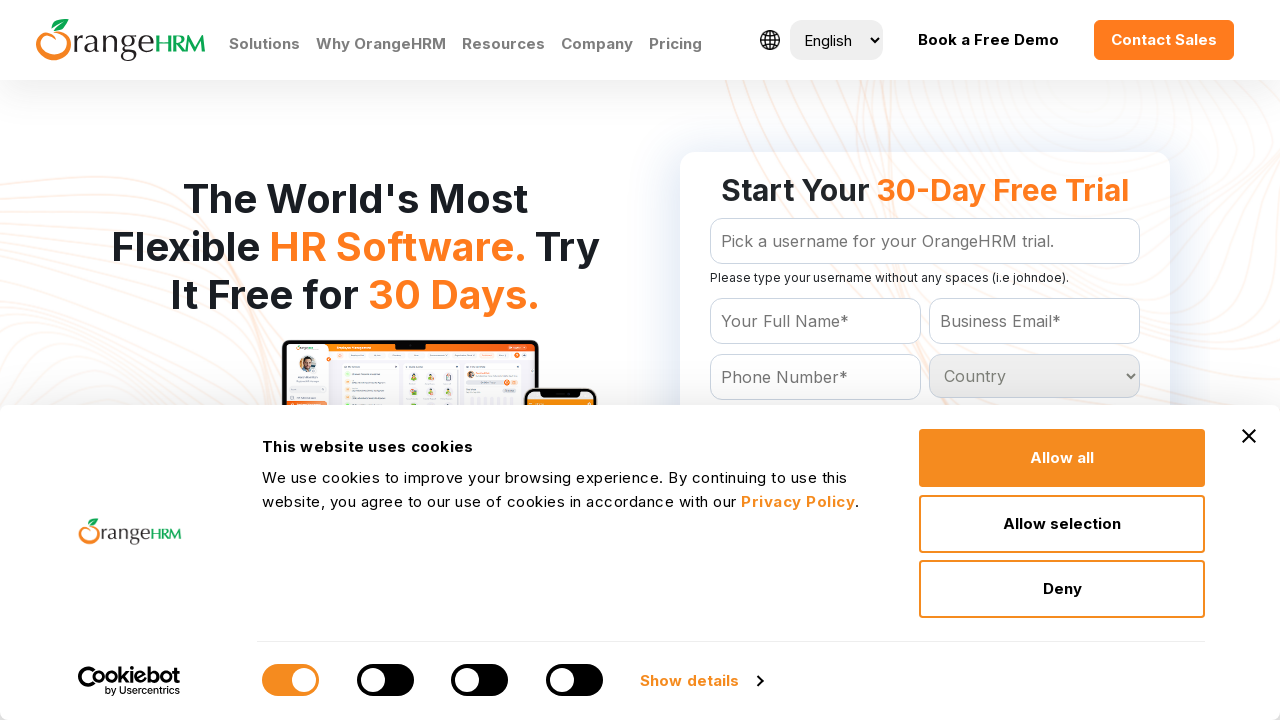

Retrieved all country options from dropdown
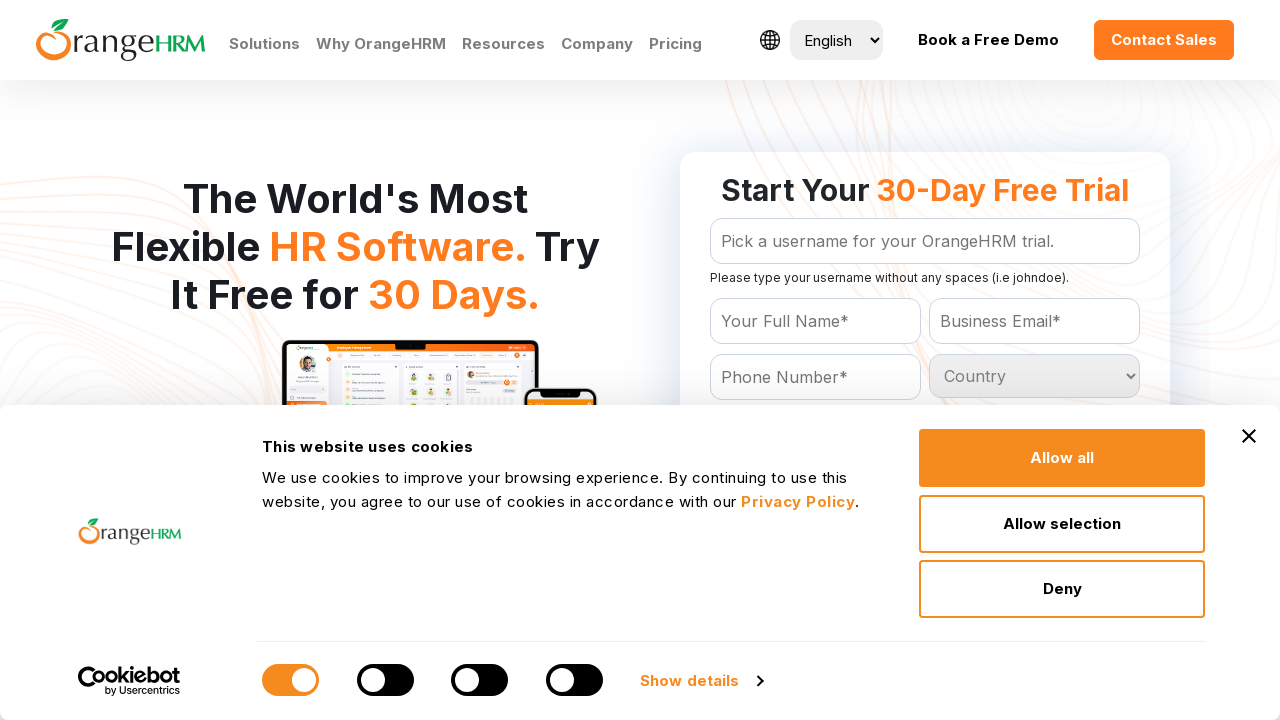

Selected country option: Country on #Form_getForm_Country
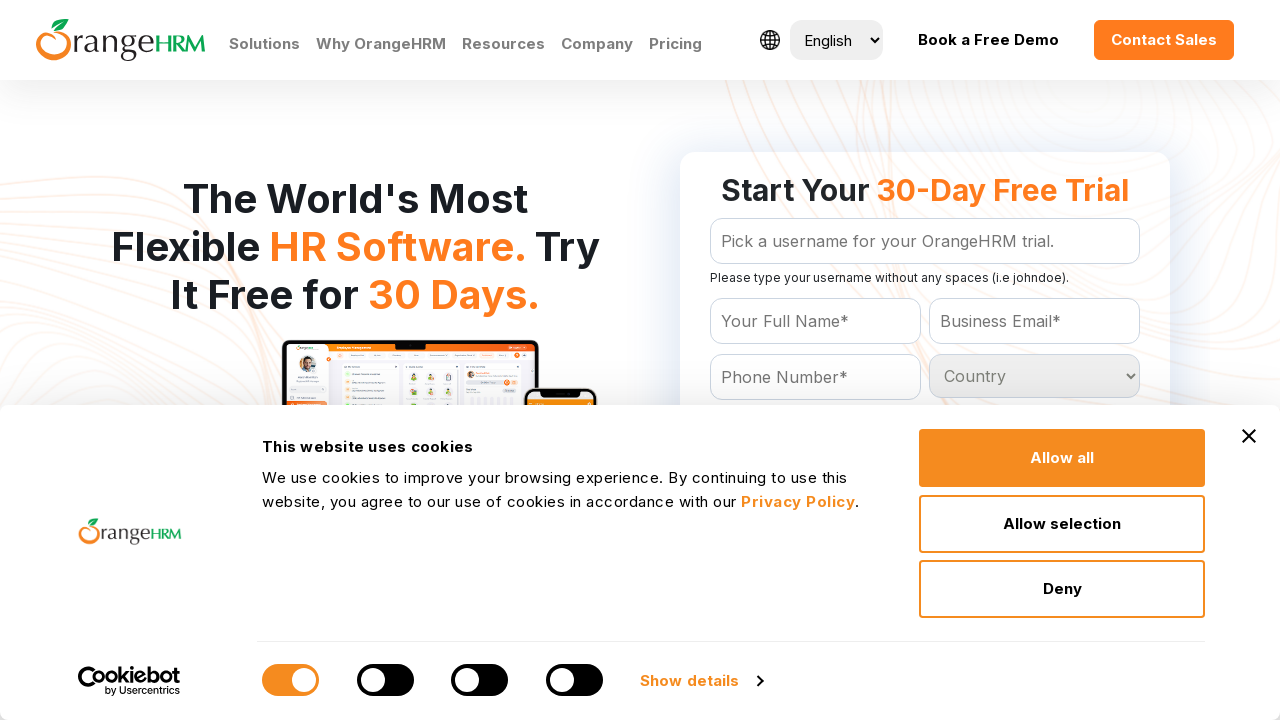

Waited for selection of Country to register
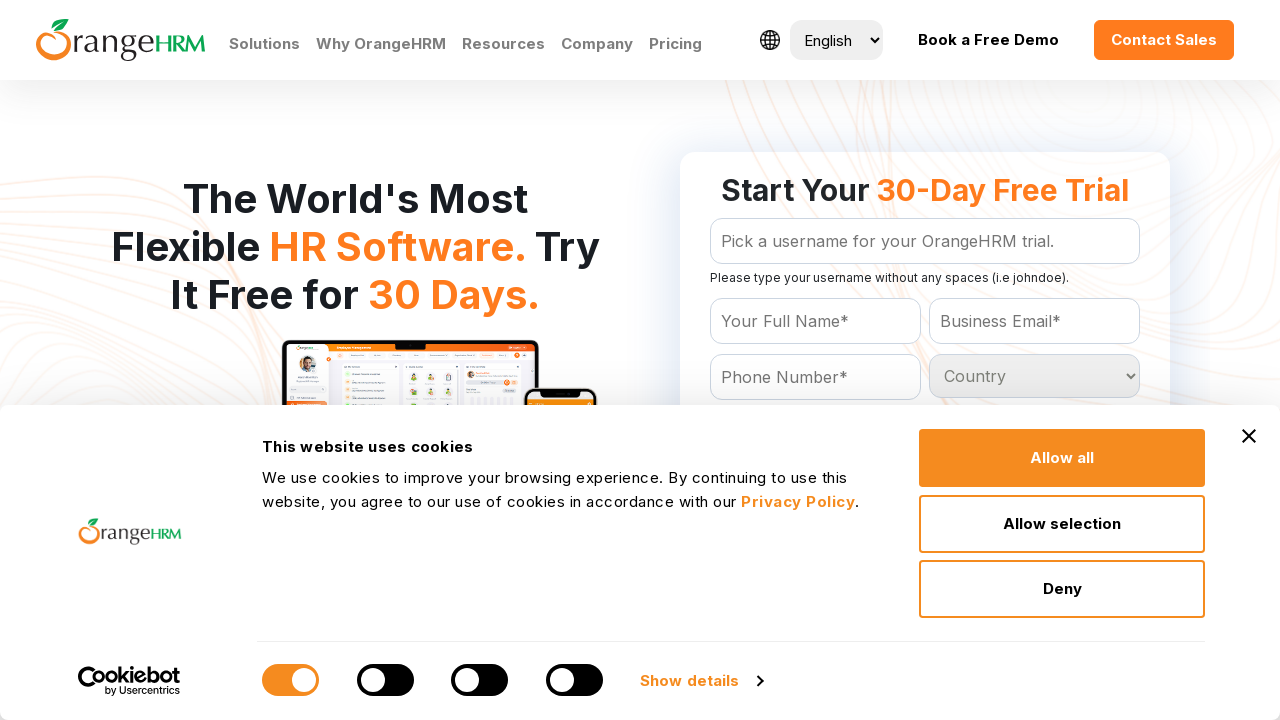

Selected country option: Afghanistan on #Form_getForm_Country
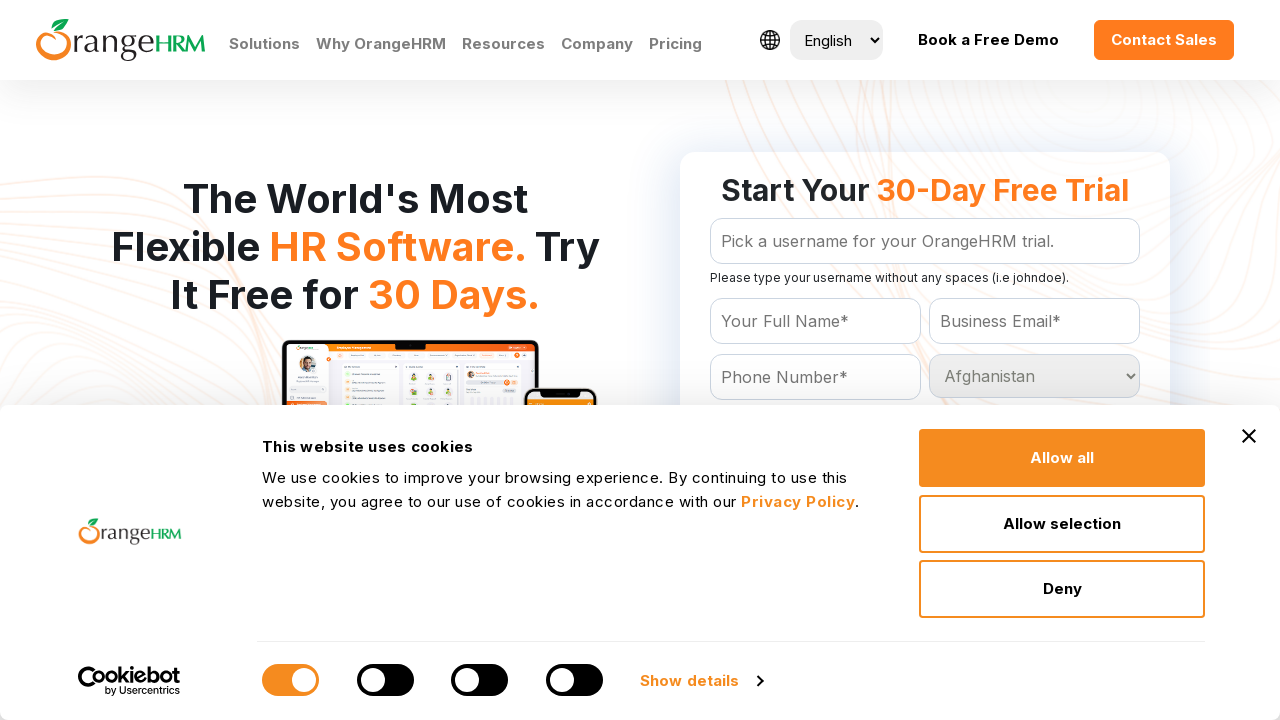

Waited for selection of Afghanistan to register
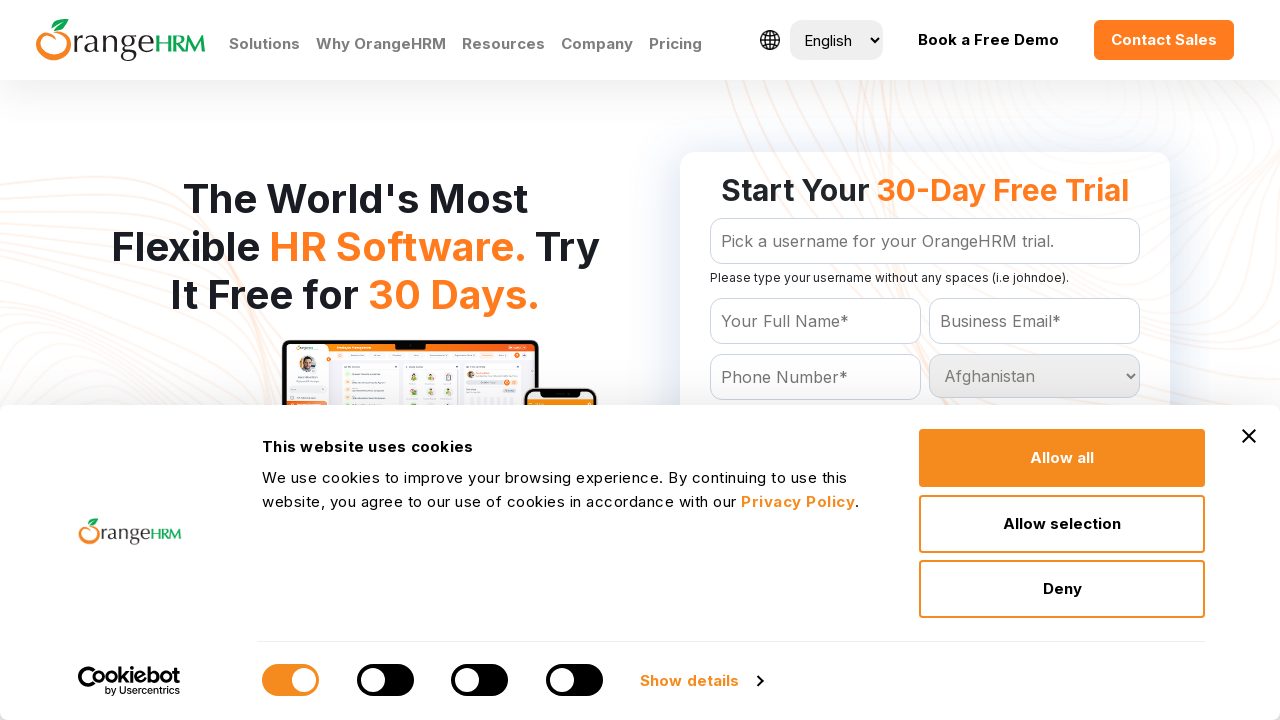

Selected country option: Albania on #Form_getForm_Country
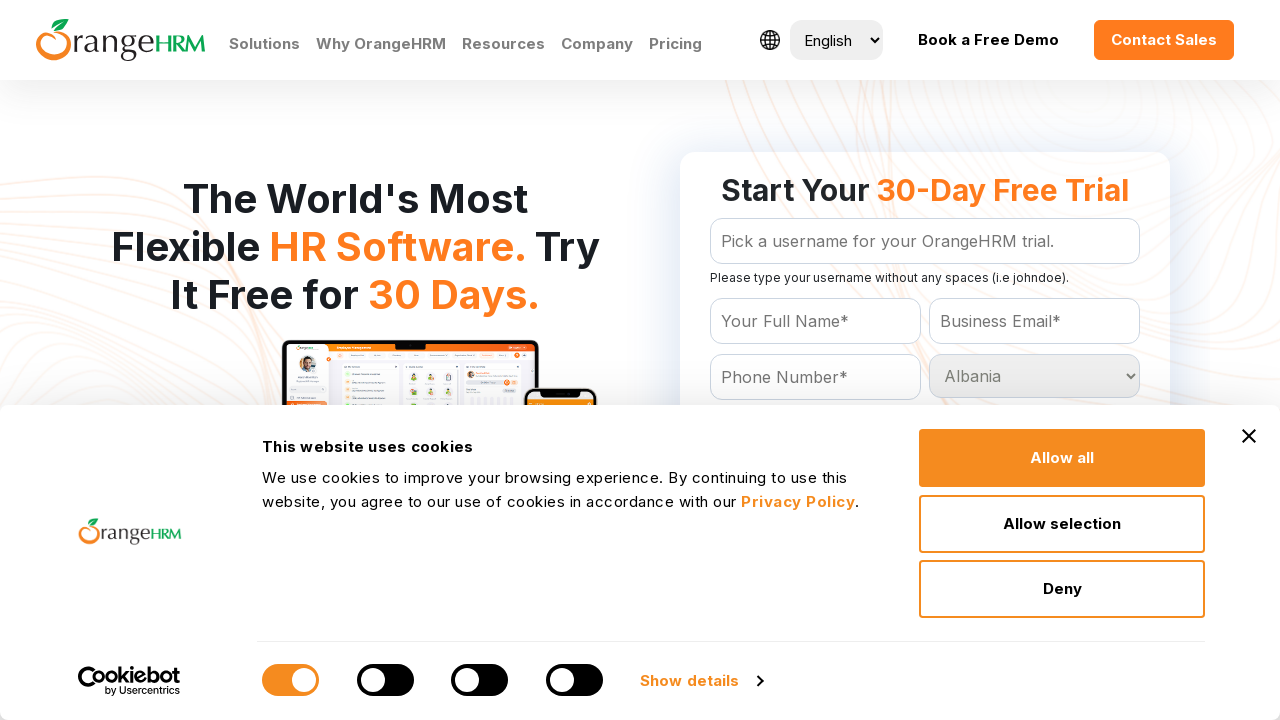

Waited for selection of Albania to register
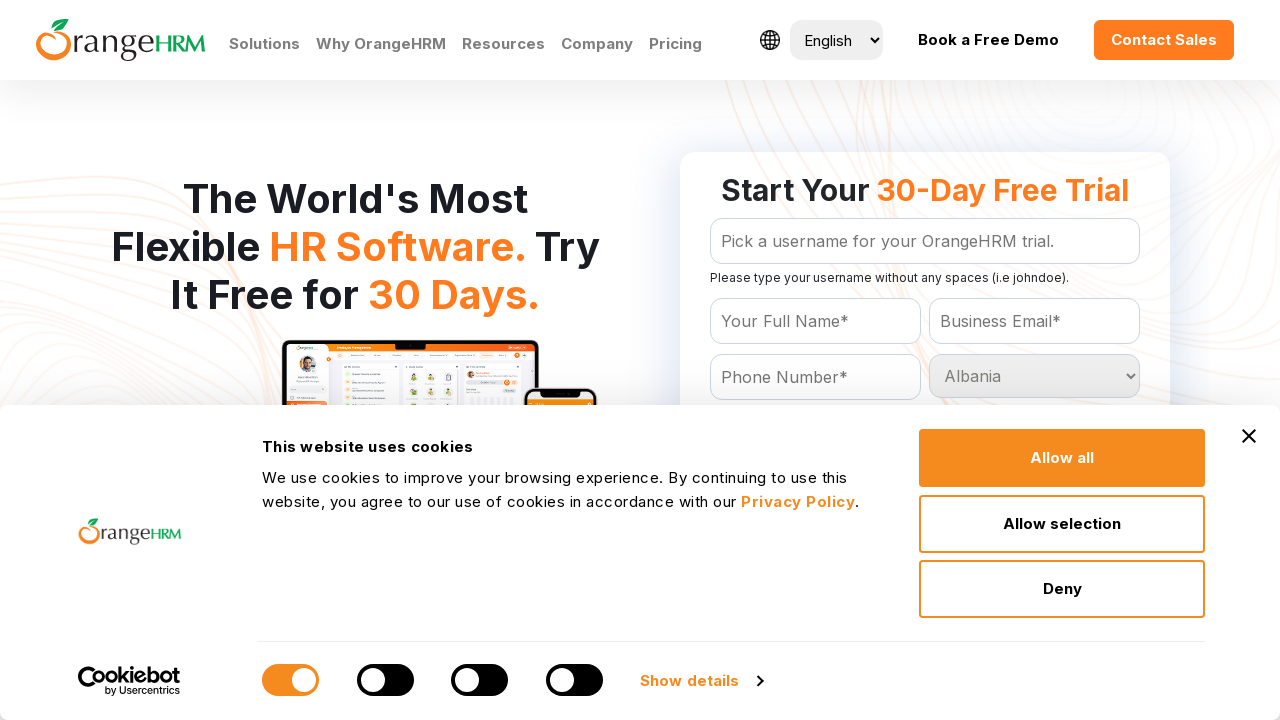

Selected country option: Algeria on #Form_getForm_Country
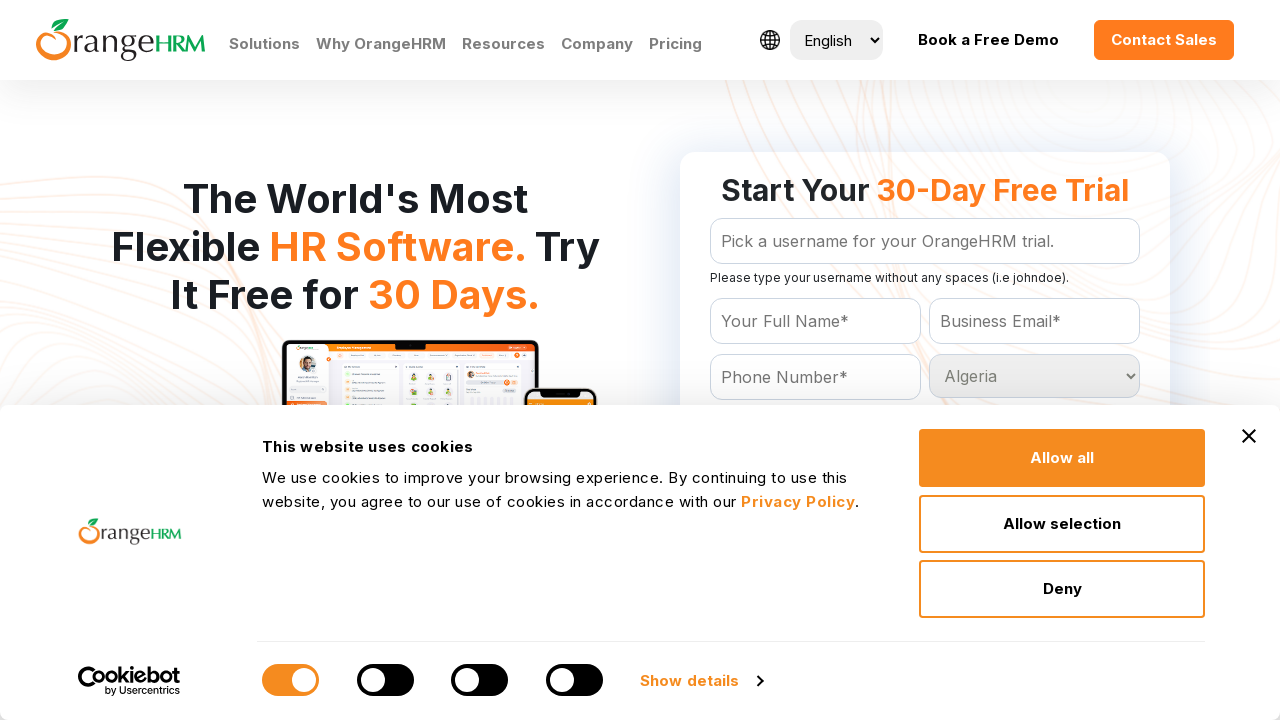

Waited for selection of Algeria to register
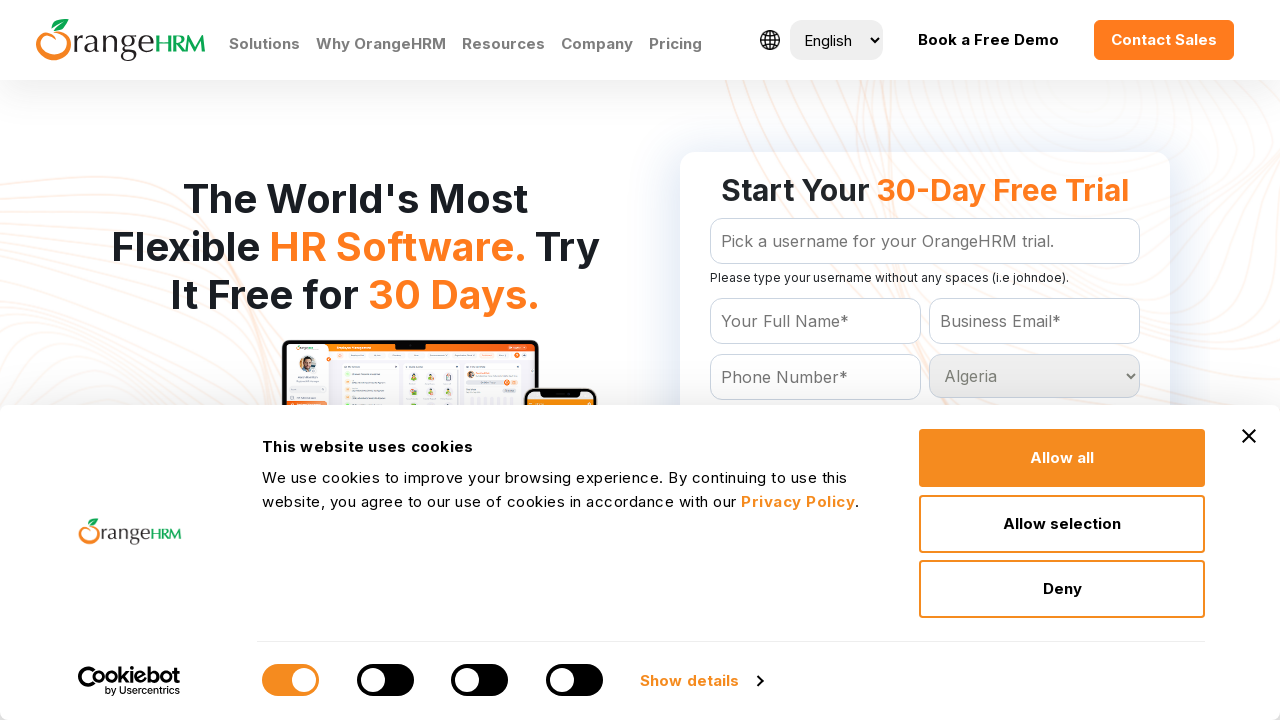

Selected country option: American Samoa on #Form_getForm_Country
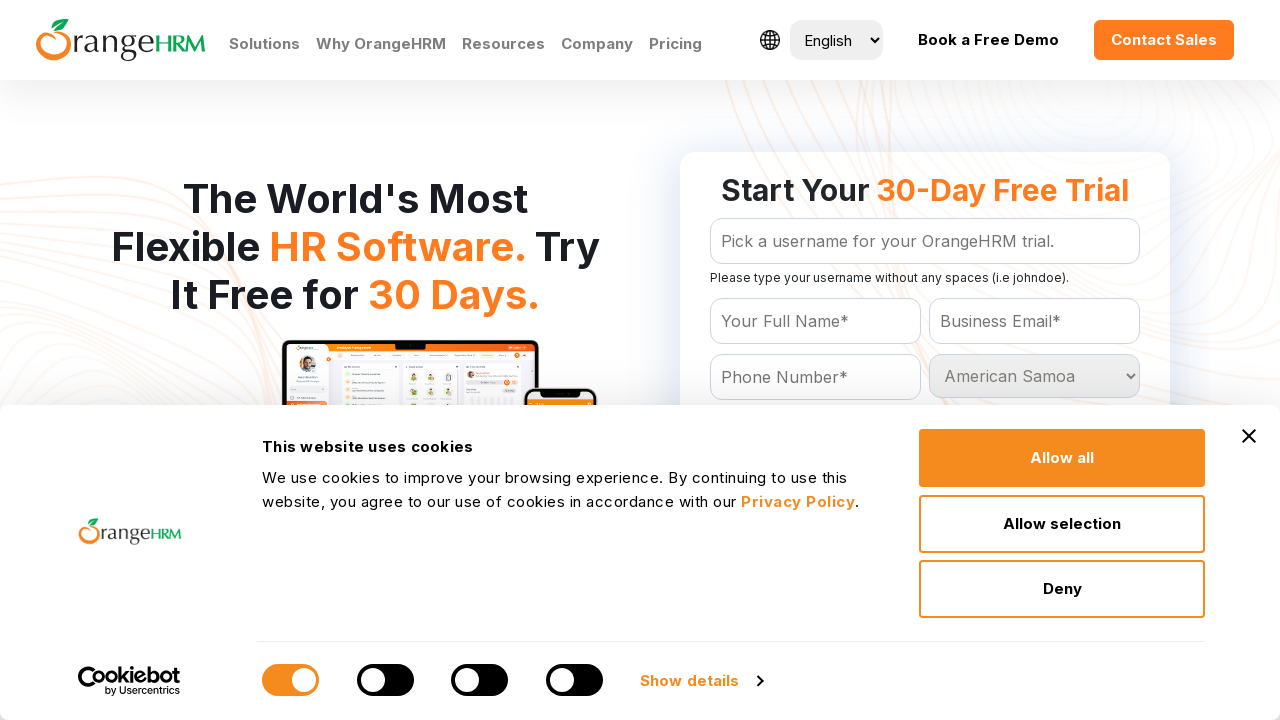

Waited for selection of American Samoa to register
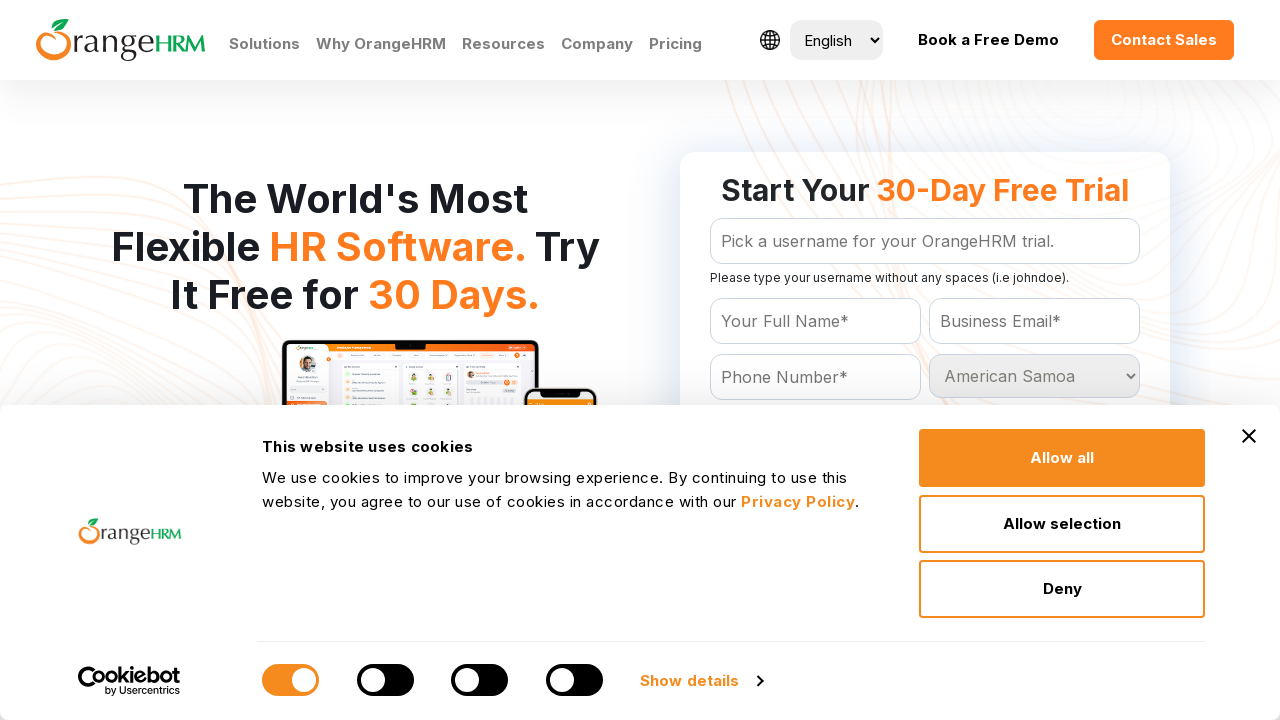

Selected country option: Andorra on #Form_getForm_Country
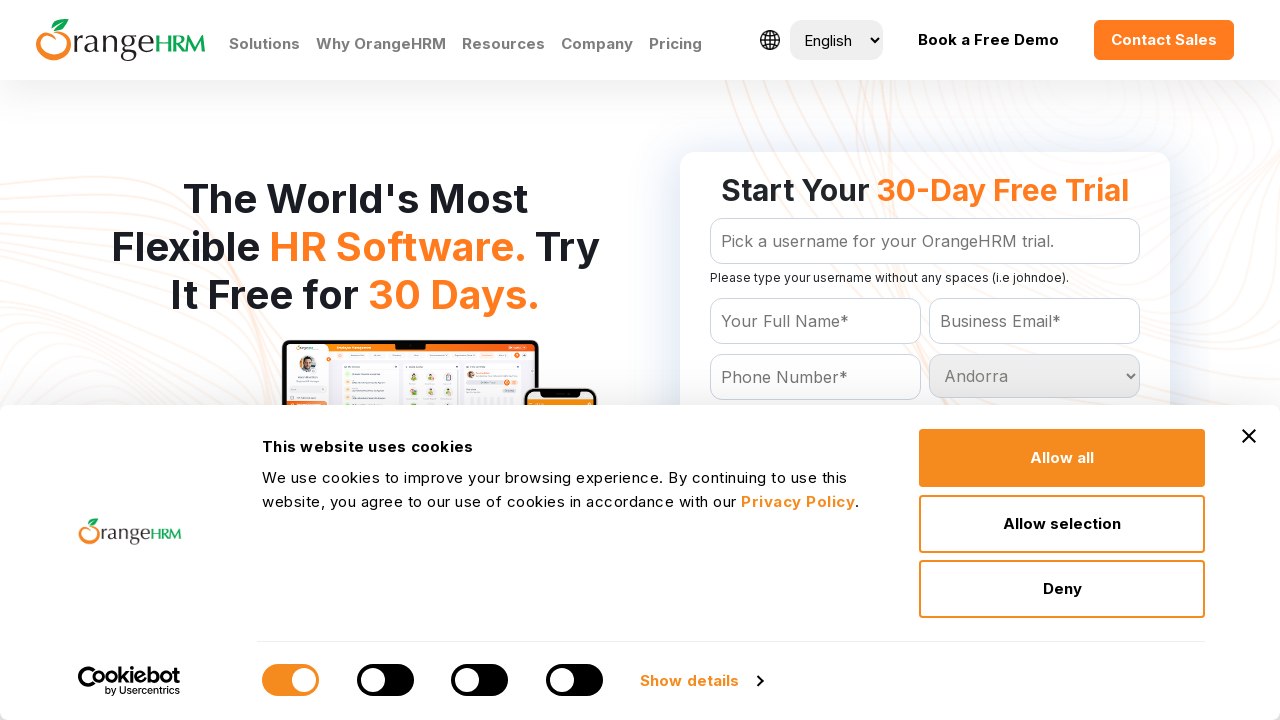

Waited for selection of Andorra to register
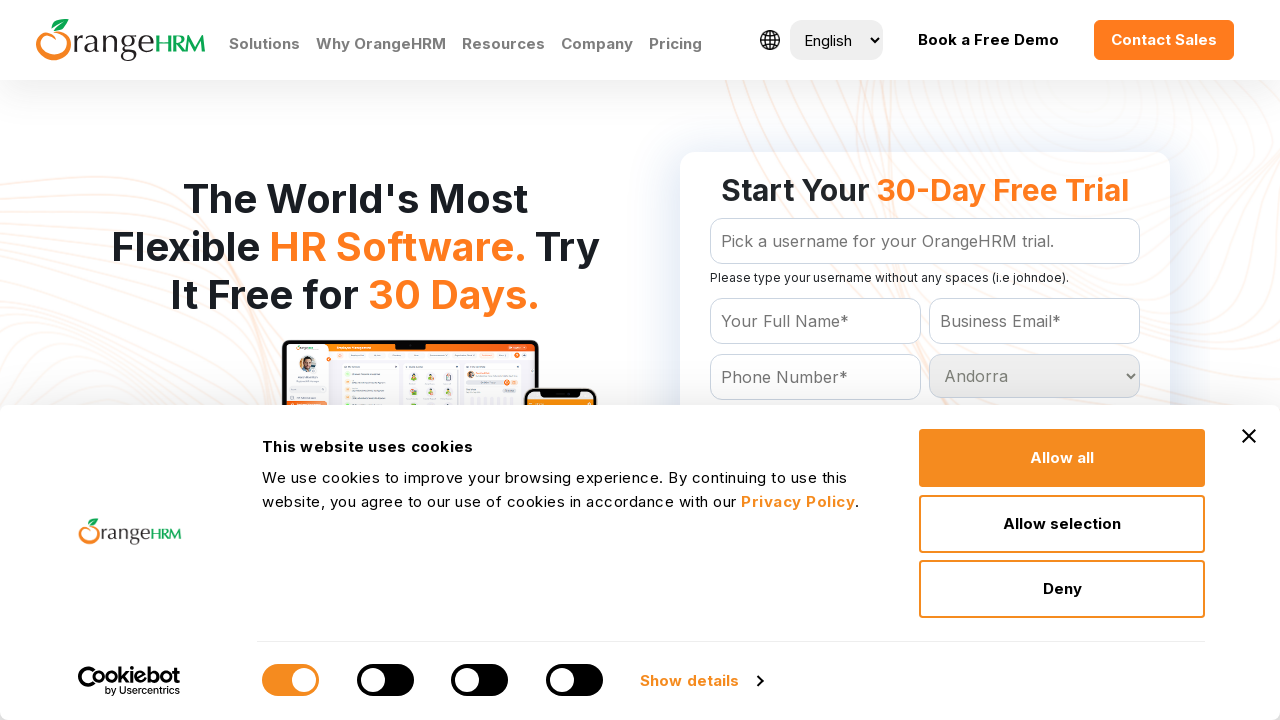

Selected country option: Angola on #Form_getForm_Country
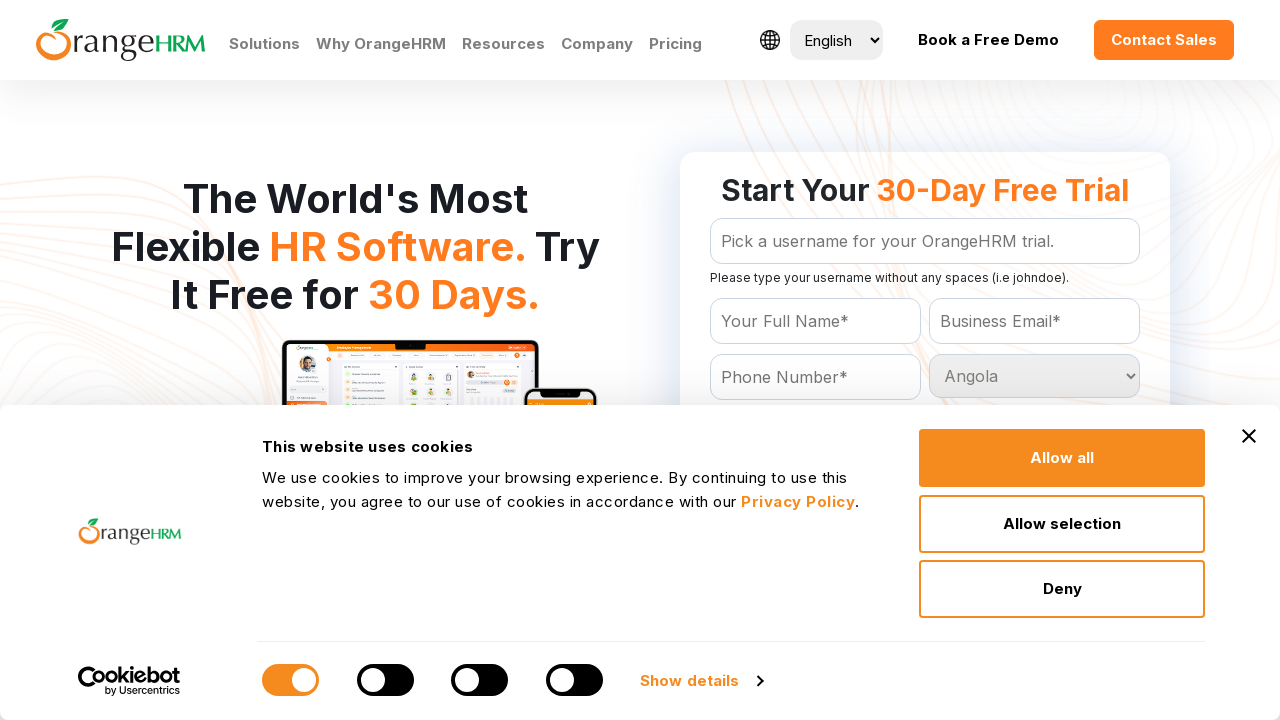

Waited for selection of Angola to register
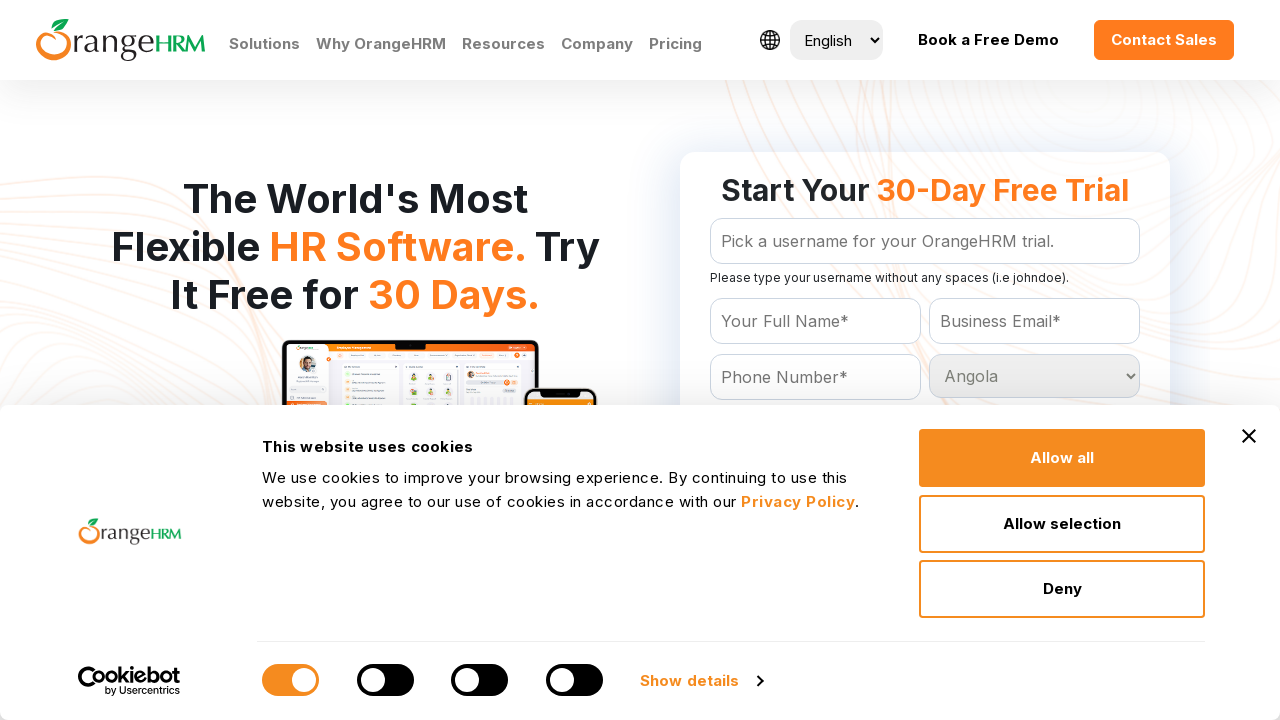

Selected country option: Anguilla on #Form_getForm_Country
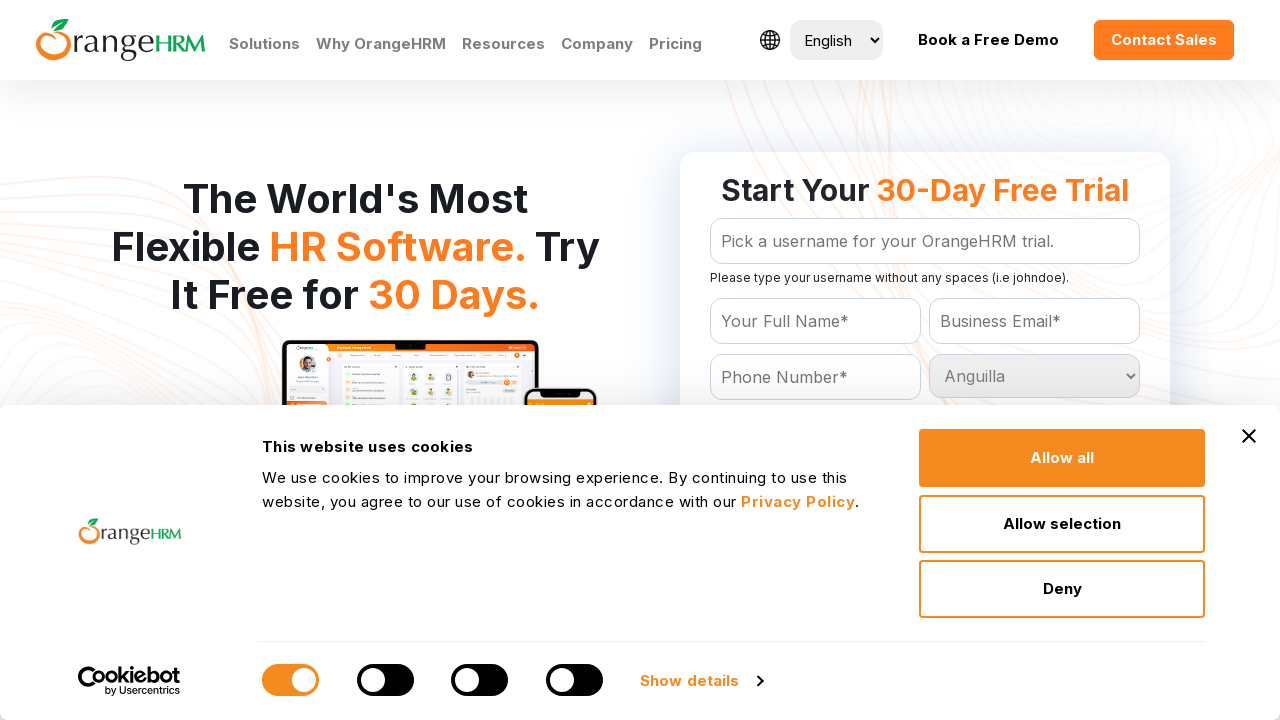

Waited for selection of Anguilla to register
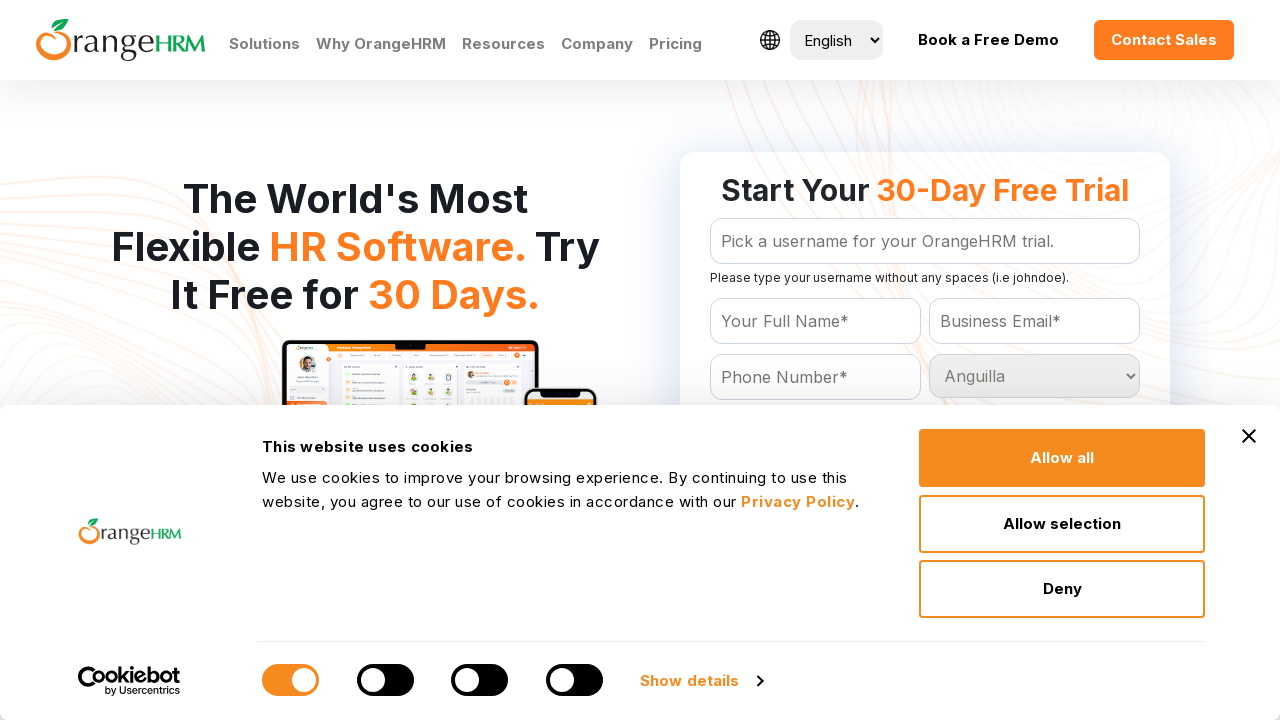

Selected country option: Antigua and Barbuda on #Form_getForm_Country
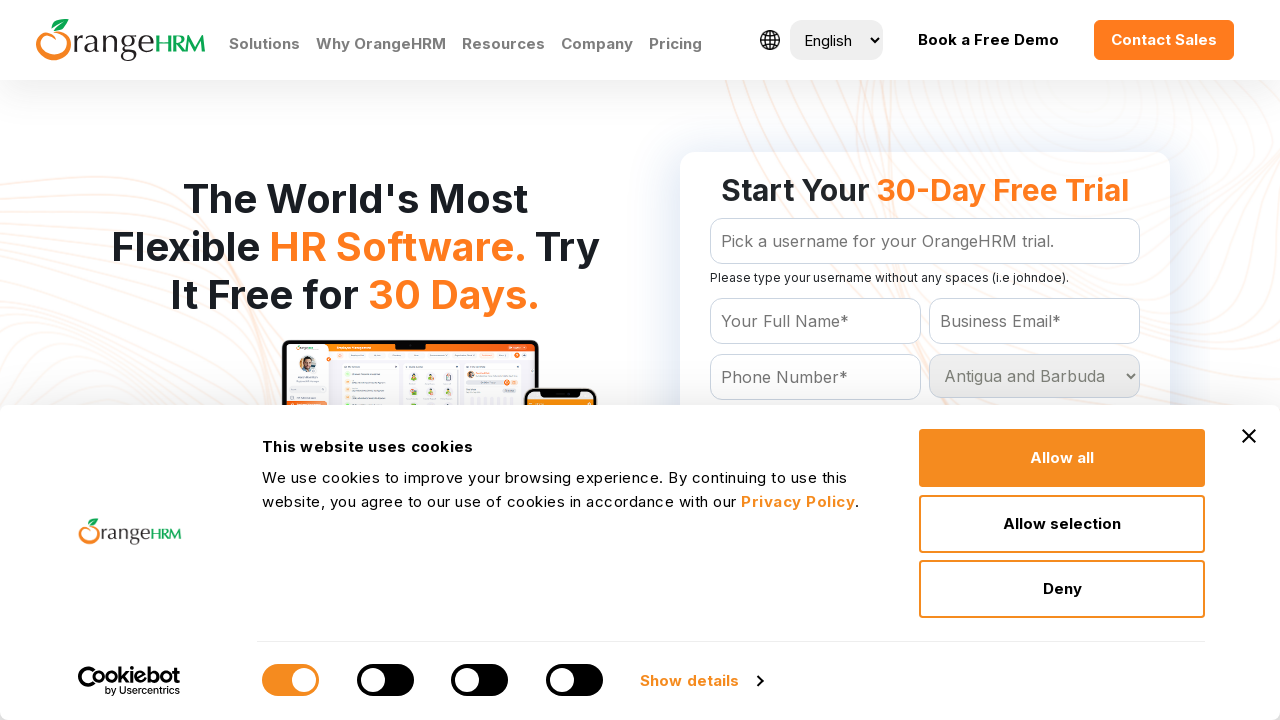

Waited for selection of Antigua and Barbuda to register
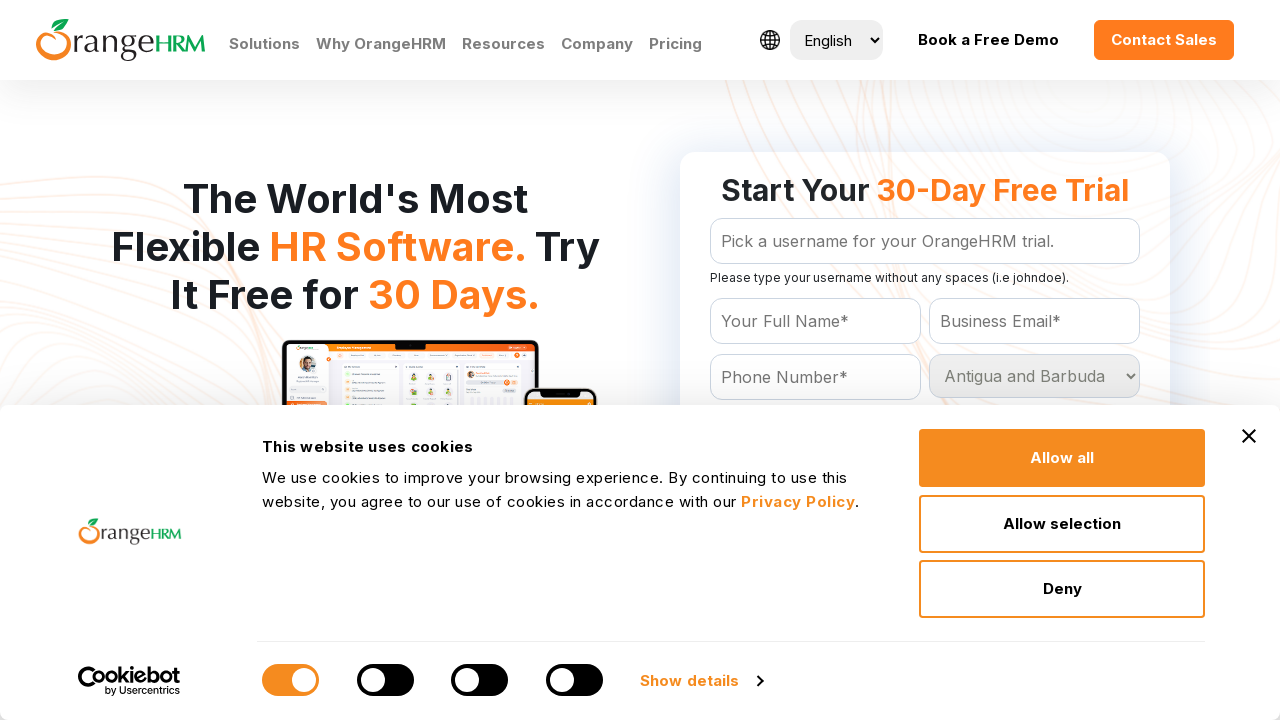

Selected country option: Argentina on #Form_getForm_Country
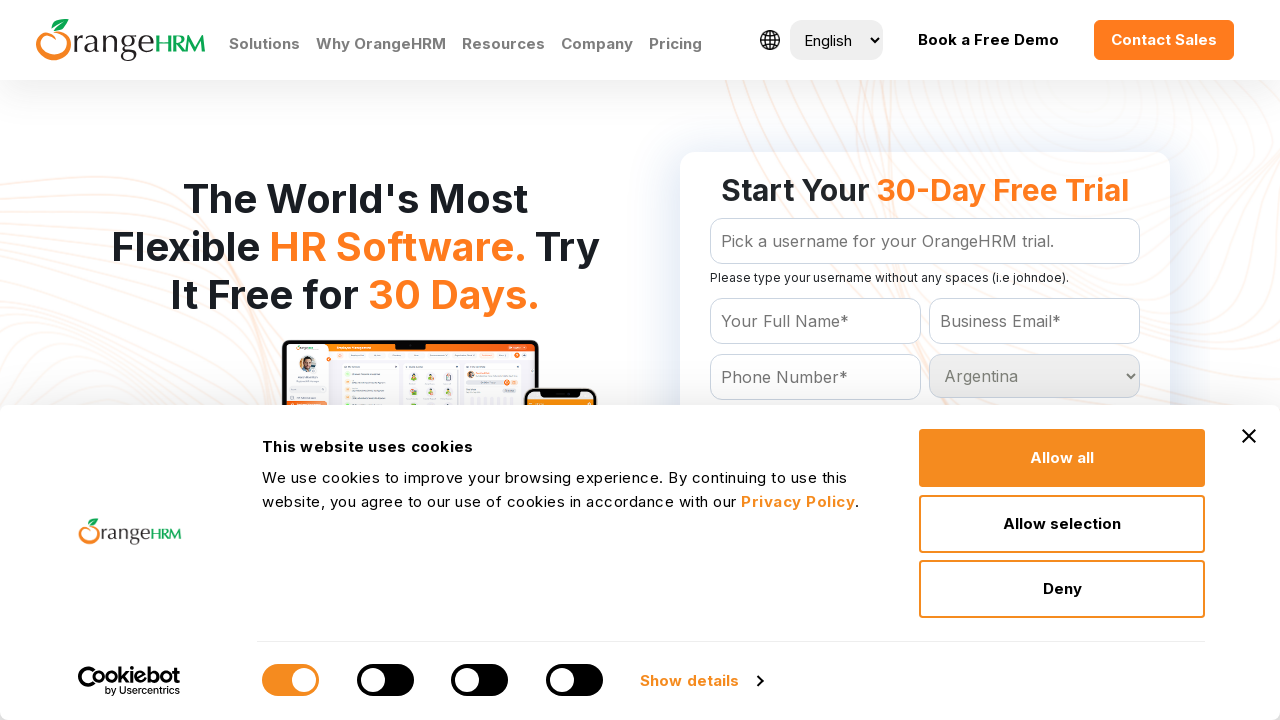

Waited for selection of Argentina to register
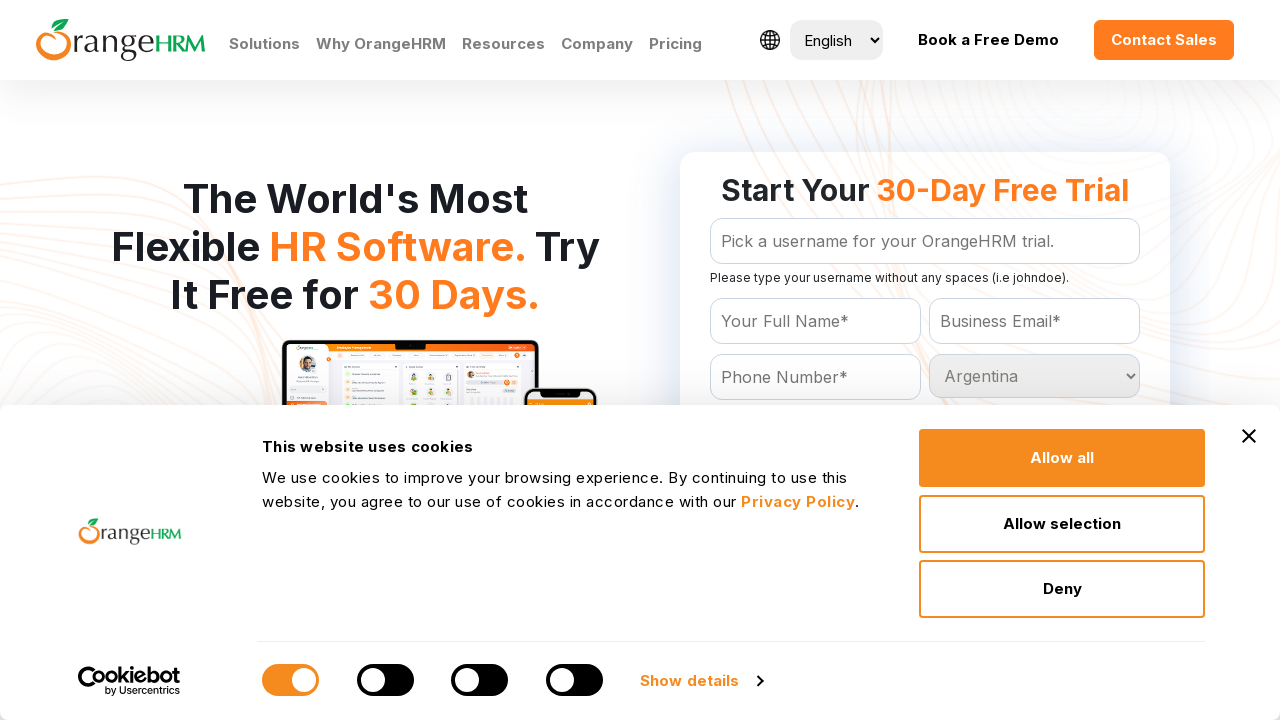

Selected country option: Armenia on #Form_getForm_Country
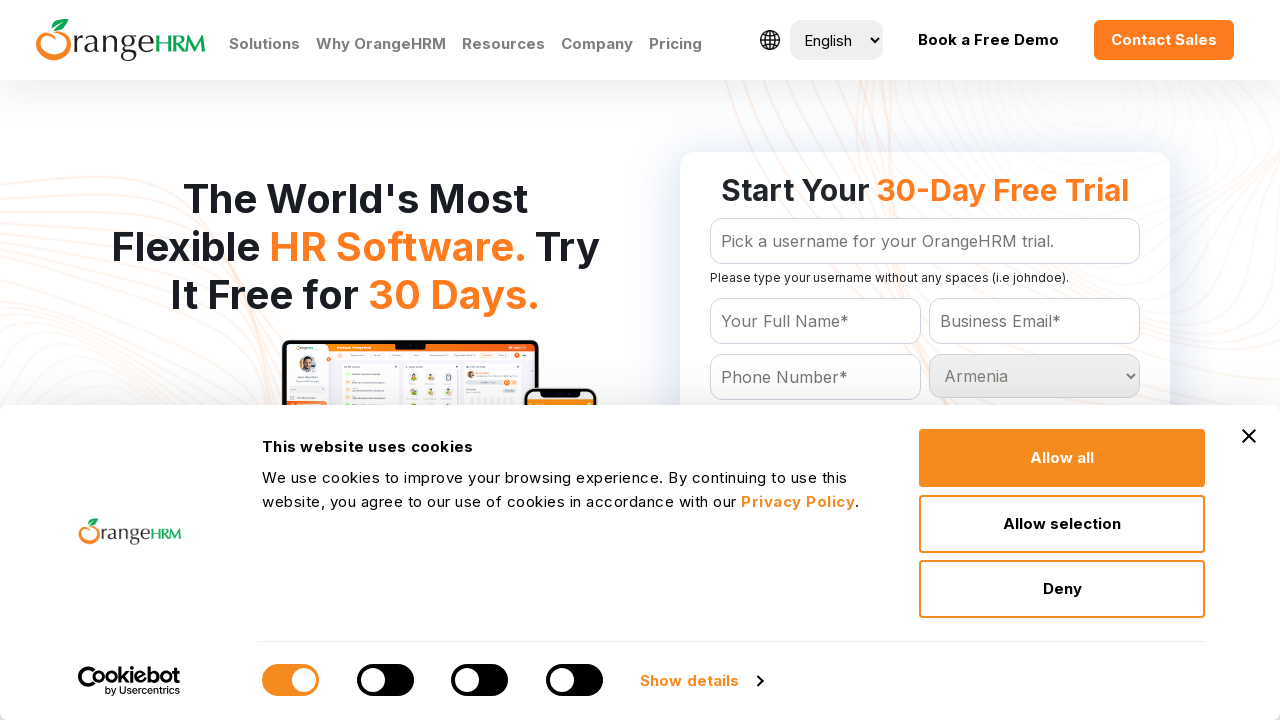

Waited for selection of Armenia to register
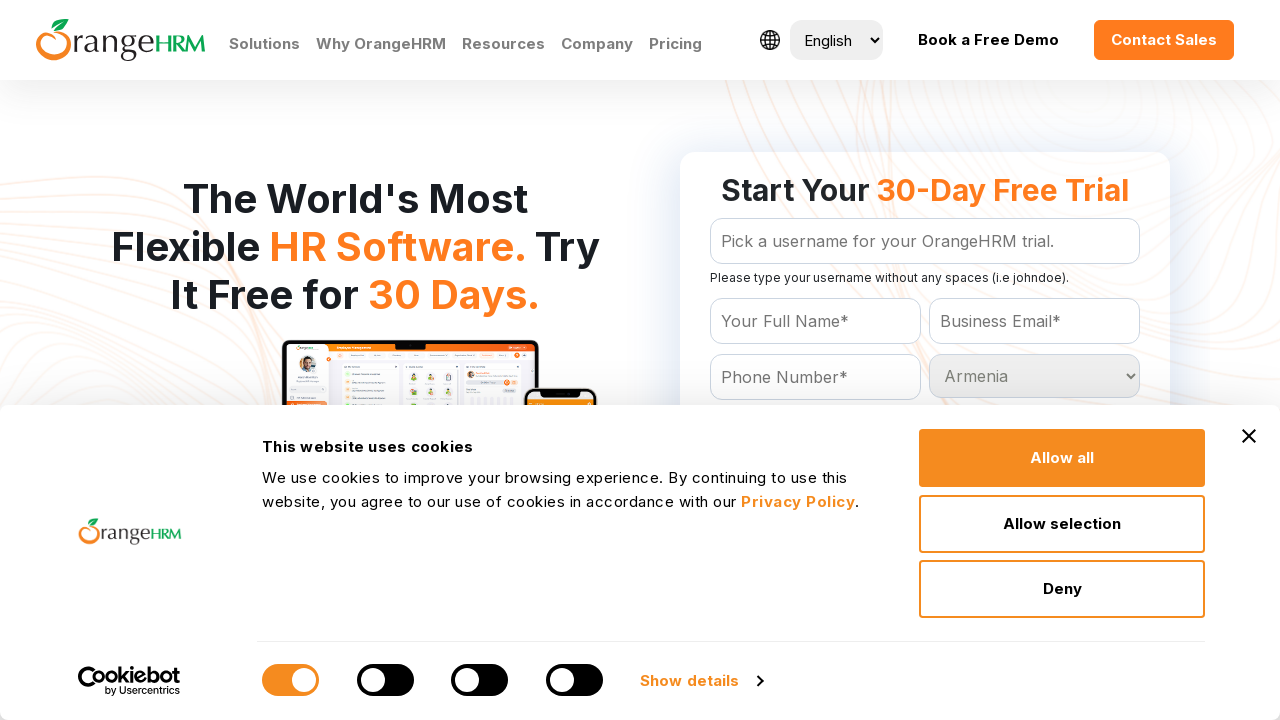

Selected country option: Aruba on #Form_getForm_Country
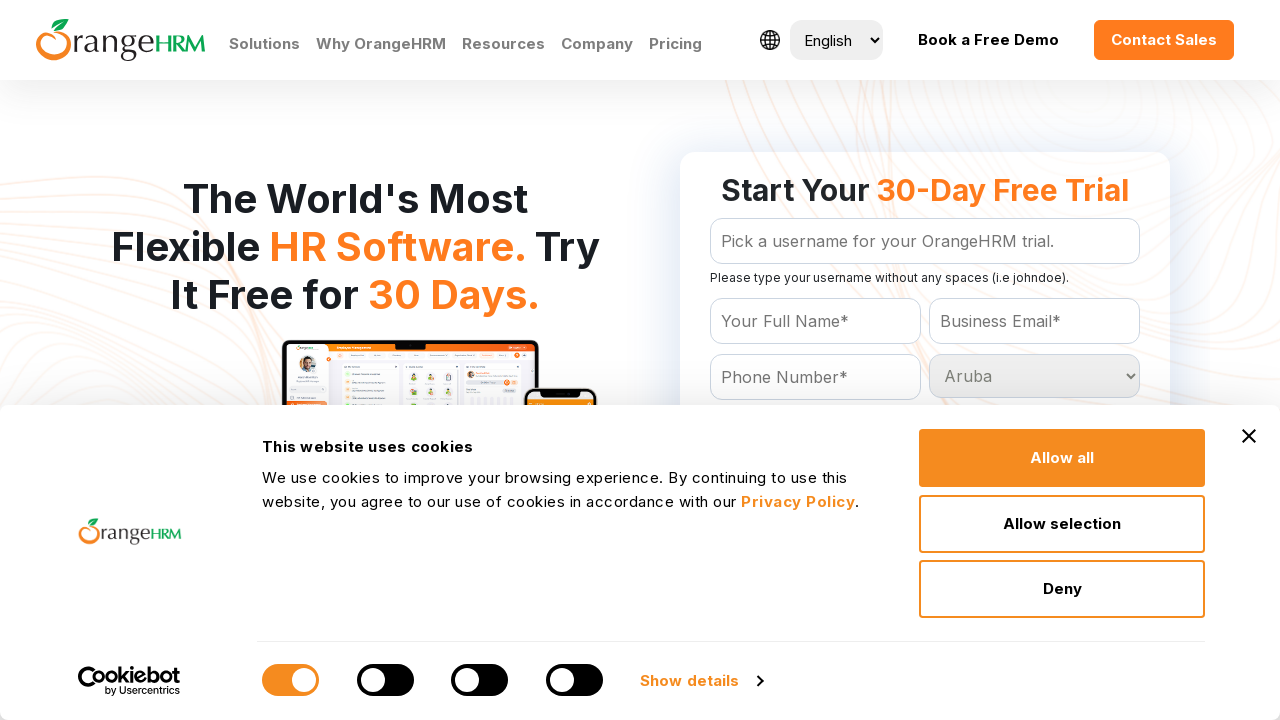

Waited for selection of Aruba to register
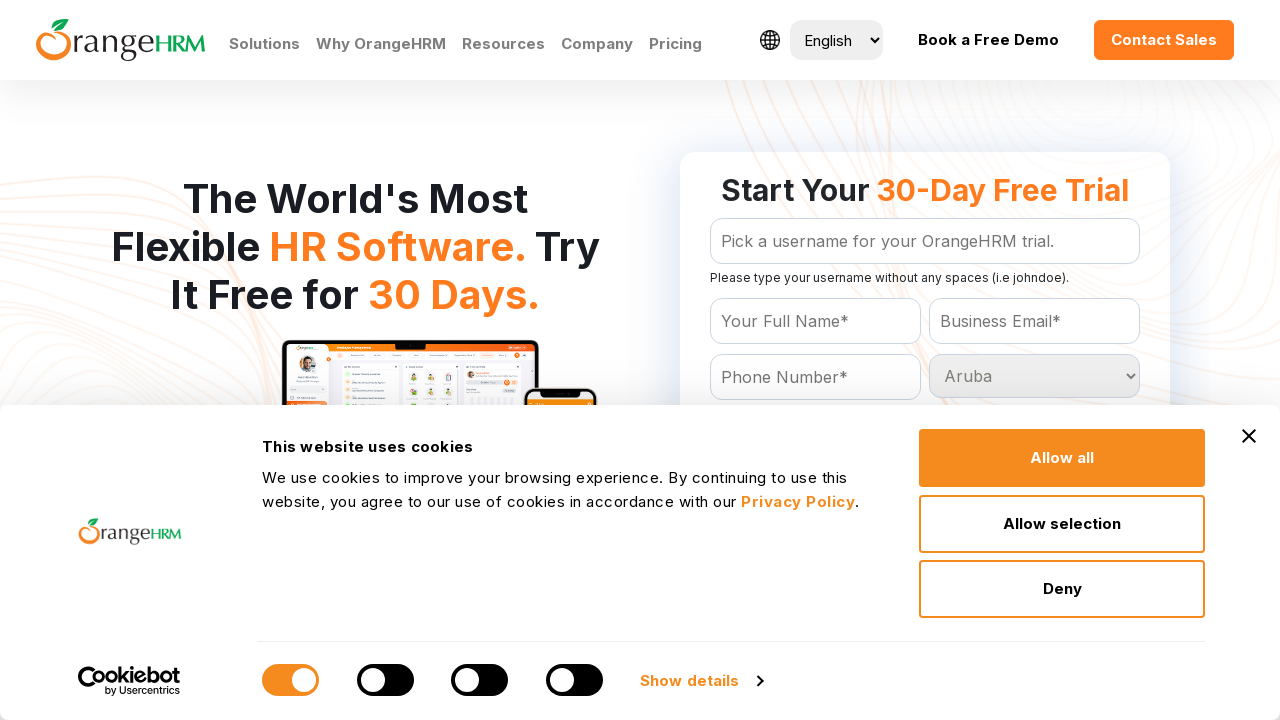

Selected country option: Australia on #Form_getForm_Country
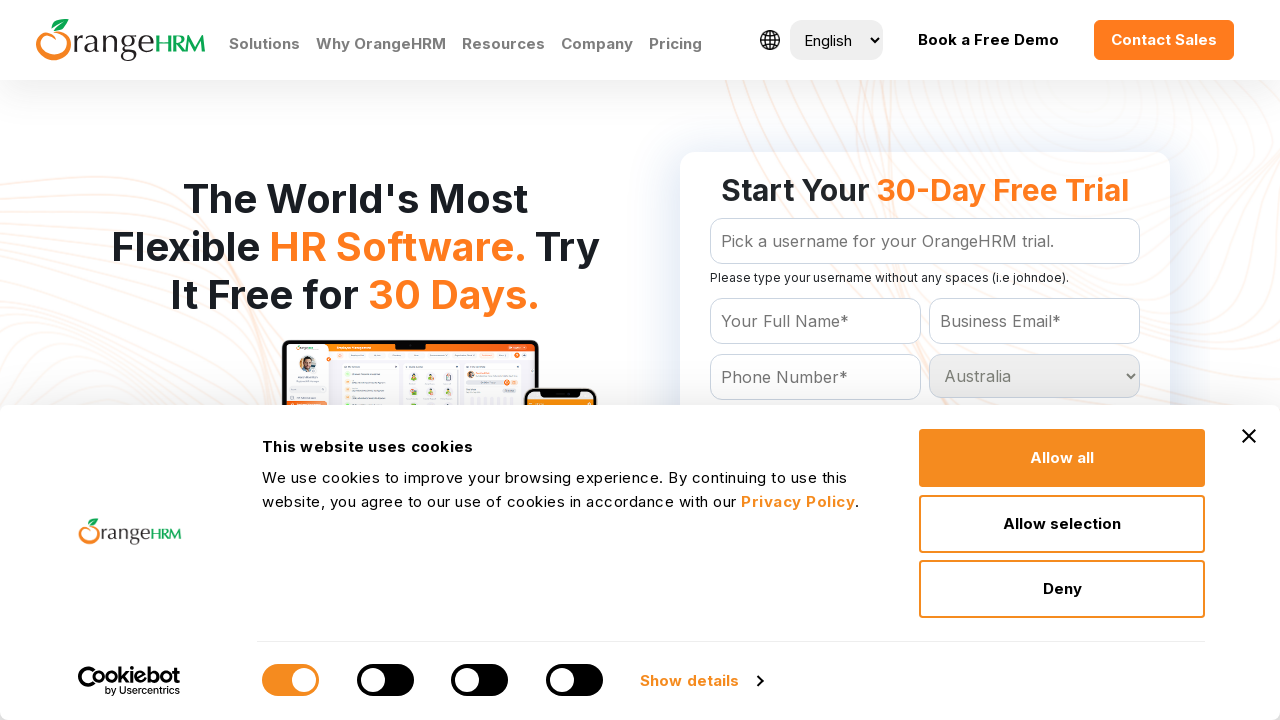

Waited for selection of Australia to register
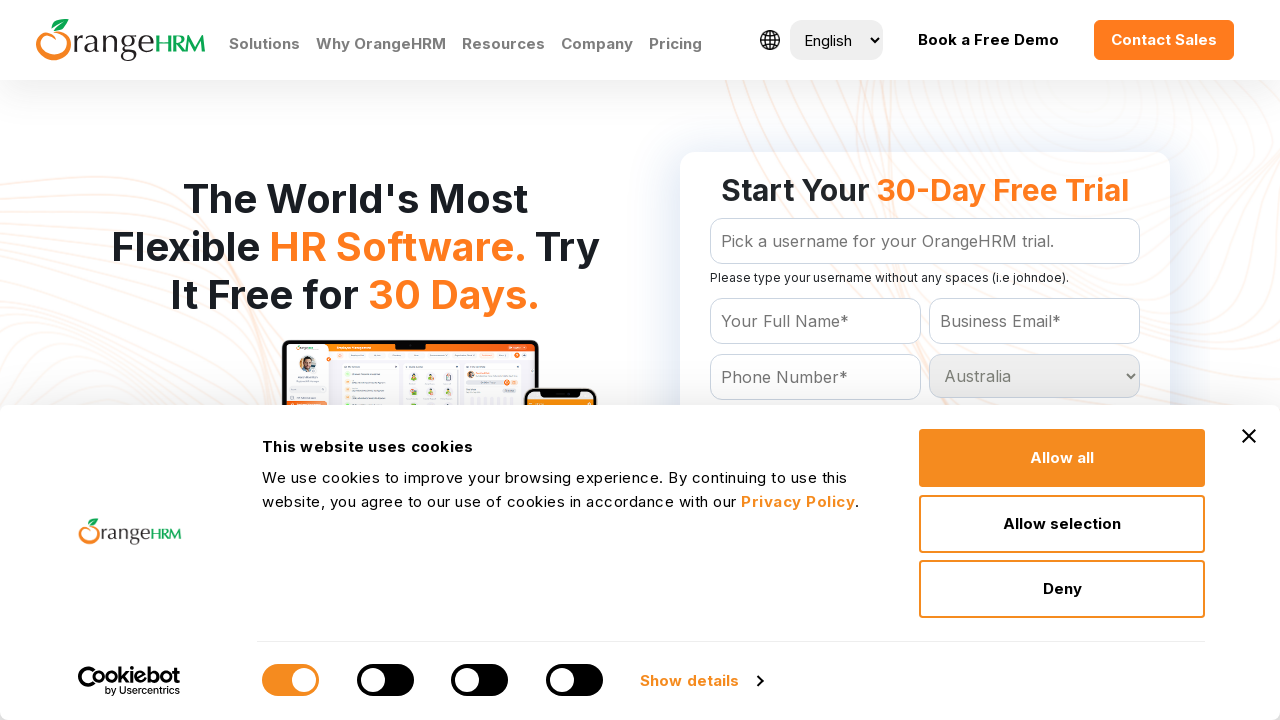

Selected country option: Austria on #Form_getForm_Country
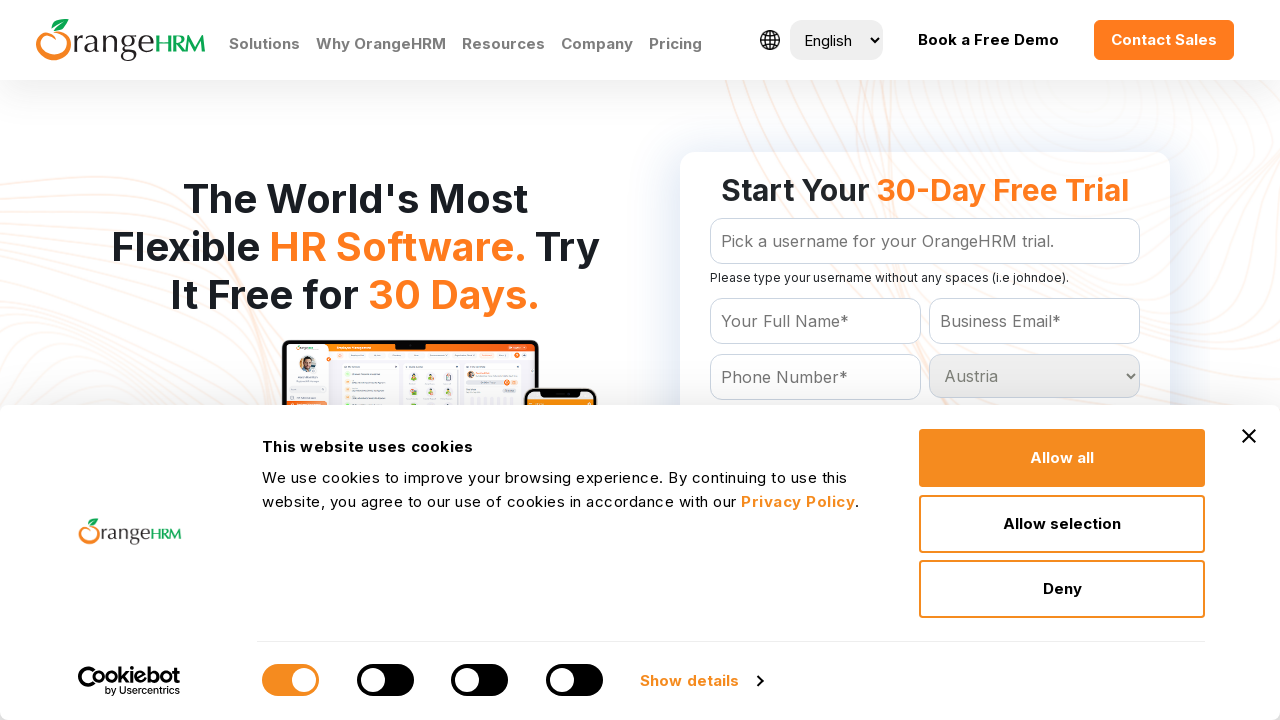

Waited for selection of Austria to register
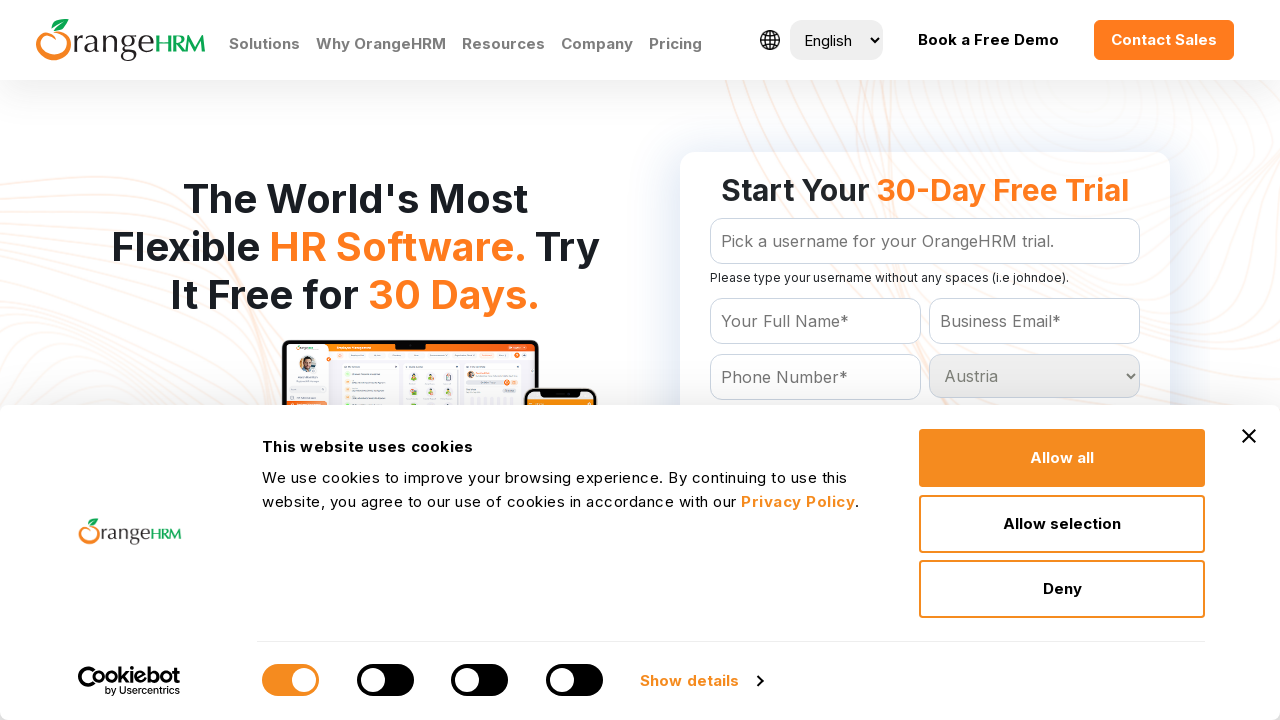

Selected country option: Azerbaijan on #Form_getForm_Country
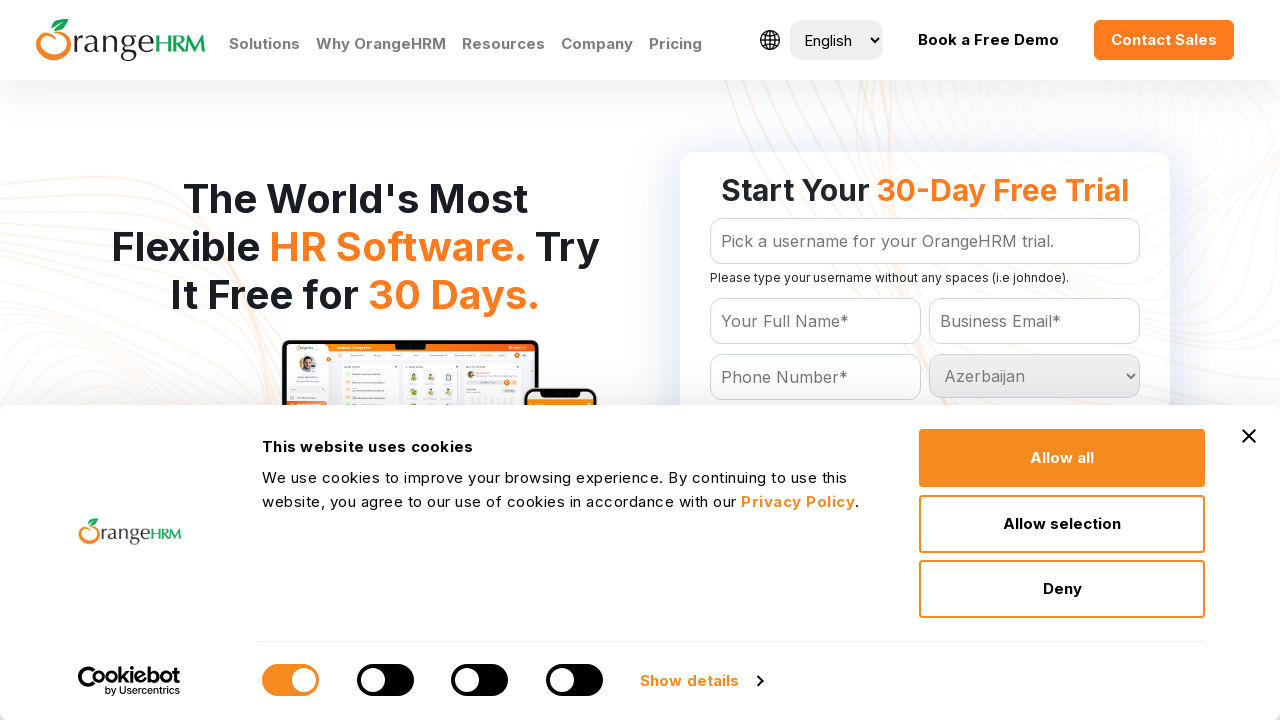

Waited for selection of Azerbaijan to register
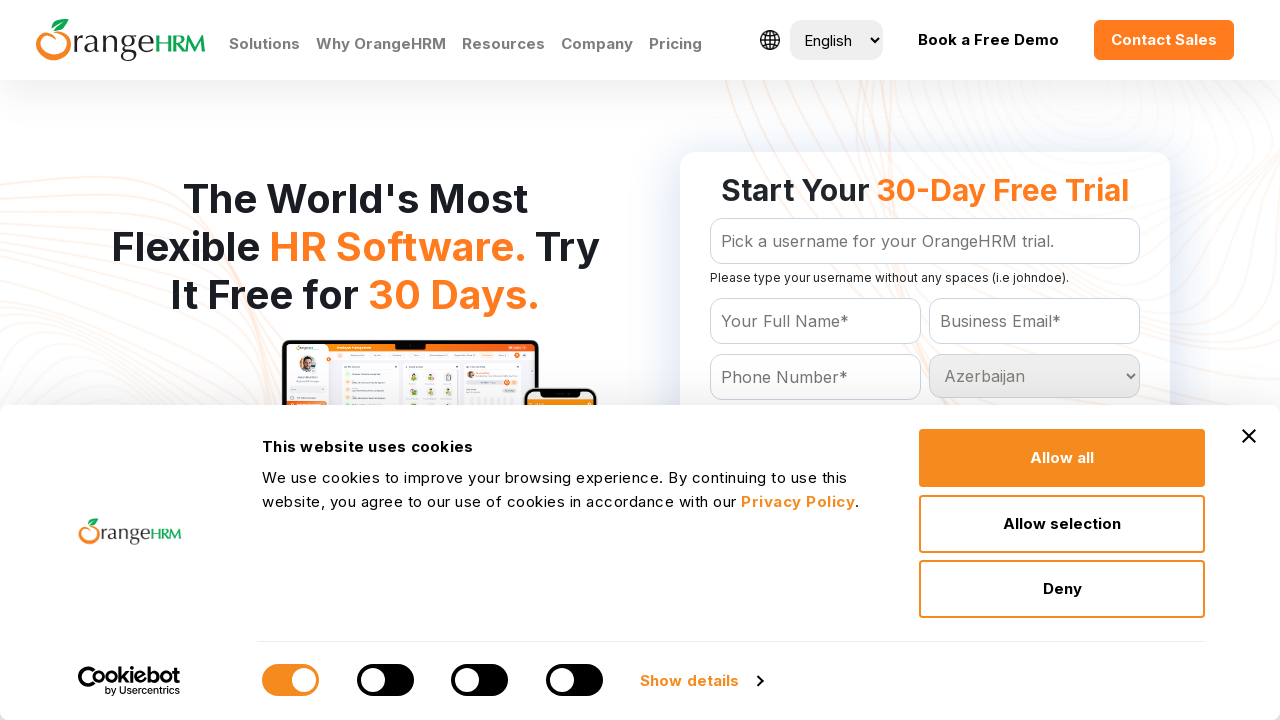

Selected country option: Bahamas on #Form_getForm_Country
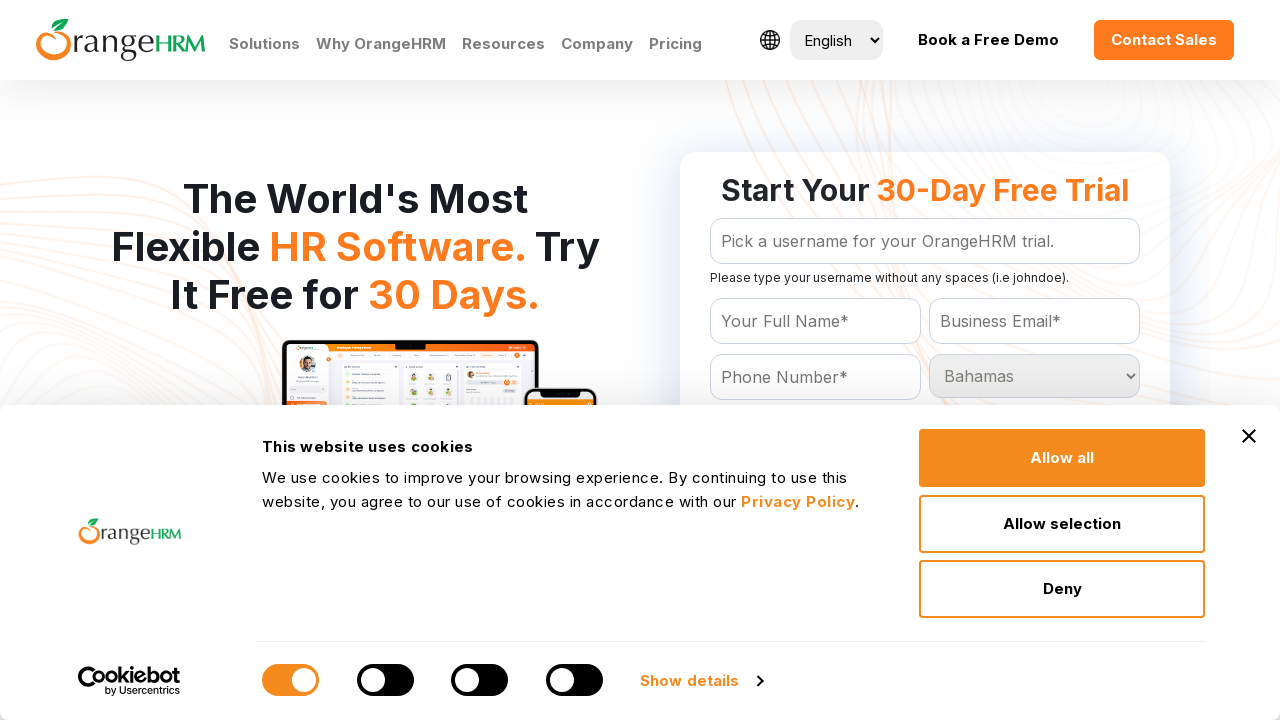

Waited for selection of Bahamas to register
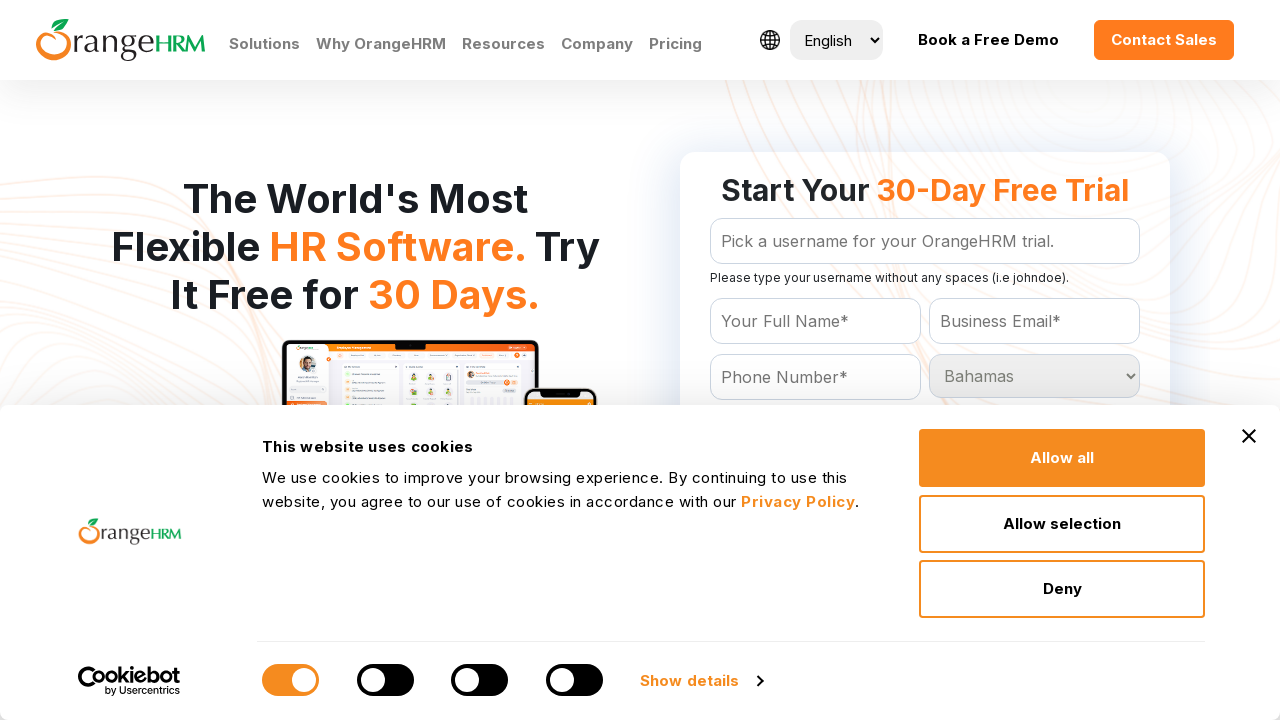

Selected country option: Bahrain on #Form_getForm_Country
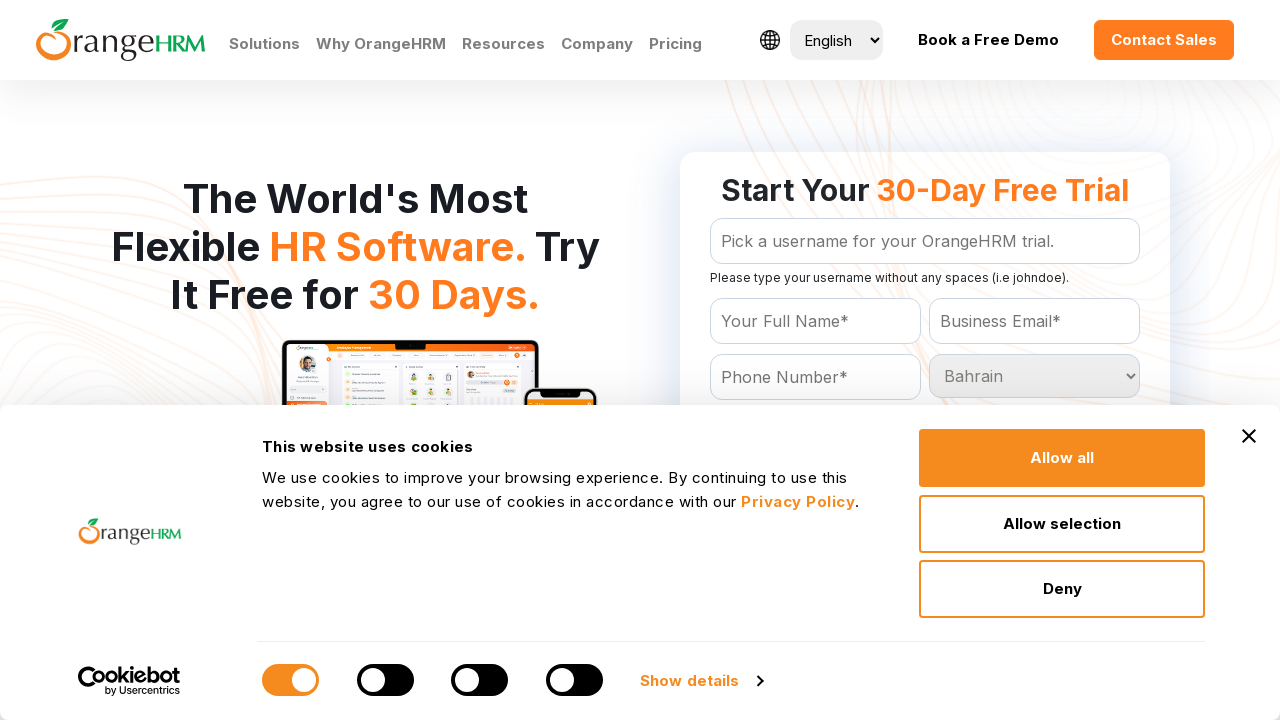

Waited for selection of Bahrain to register
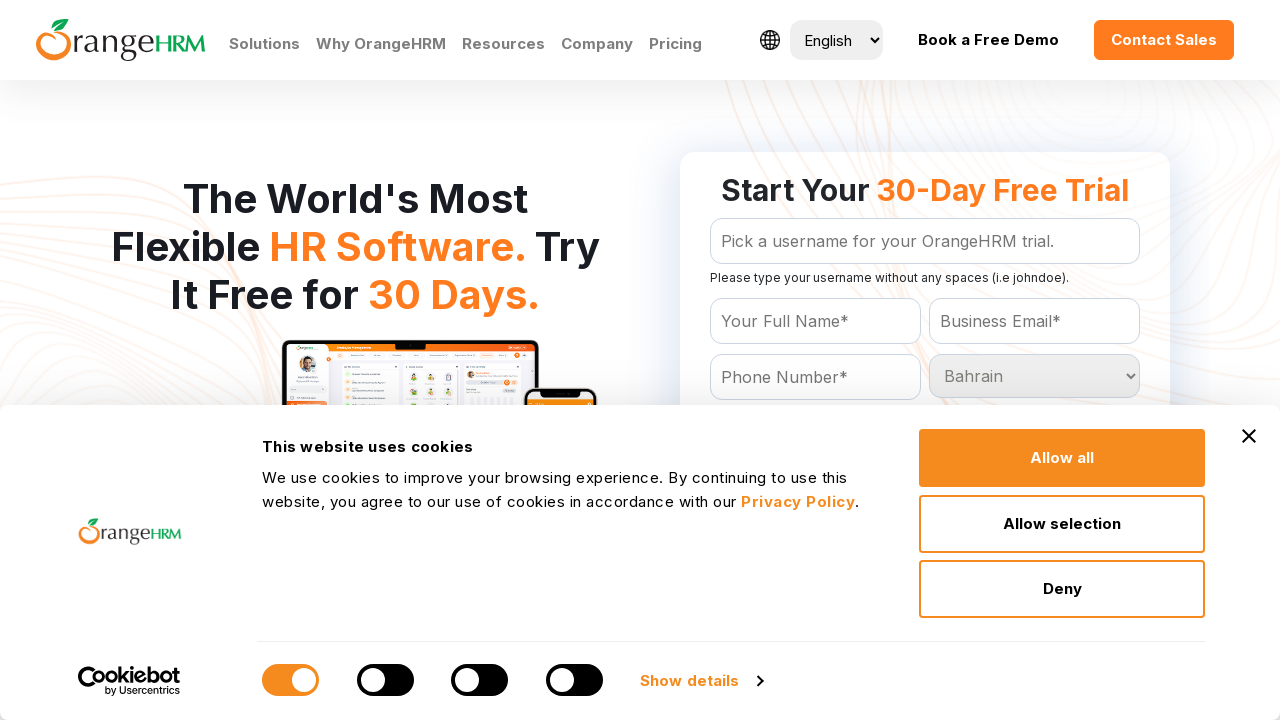

Selected country option: Bangladesh on #Form_getForm_Country
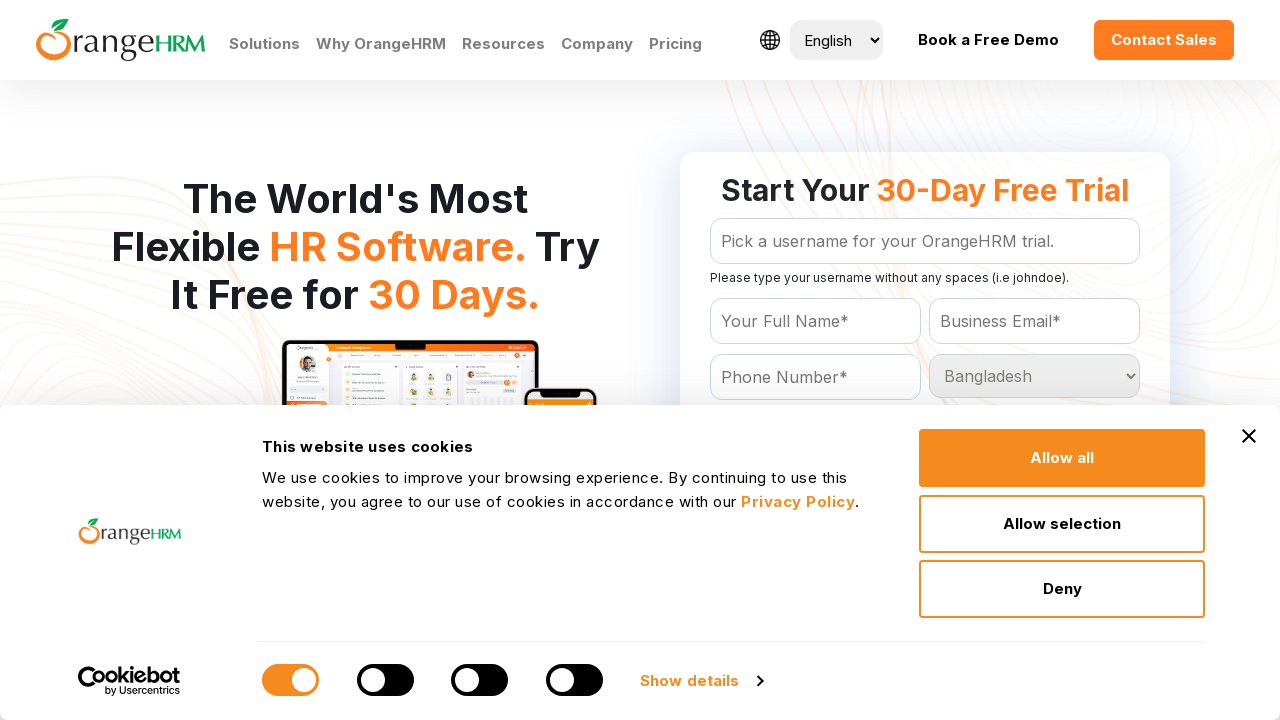

Waited for selection of Bangladesh to register
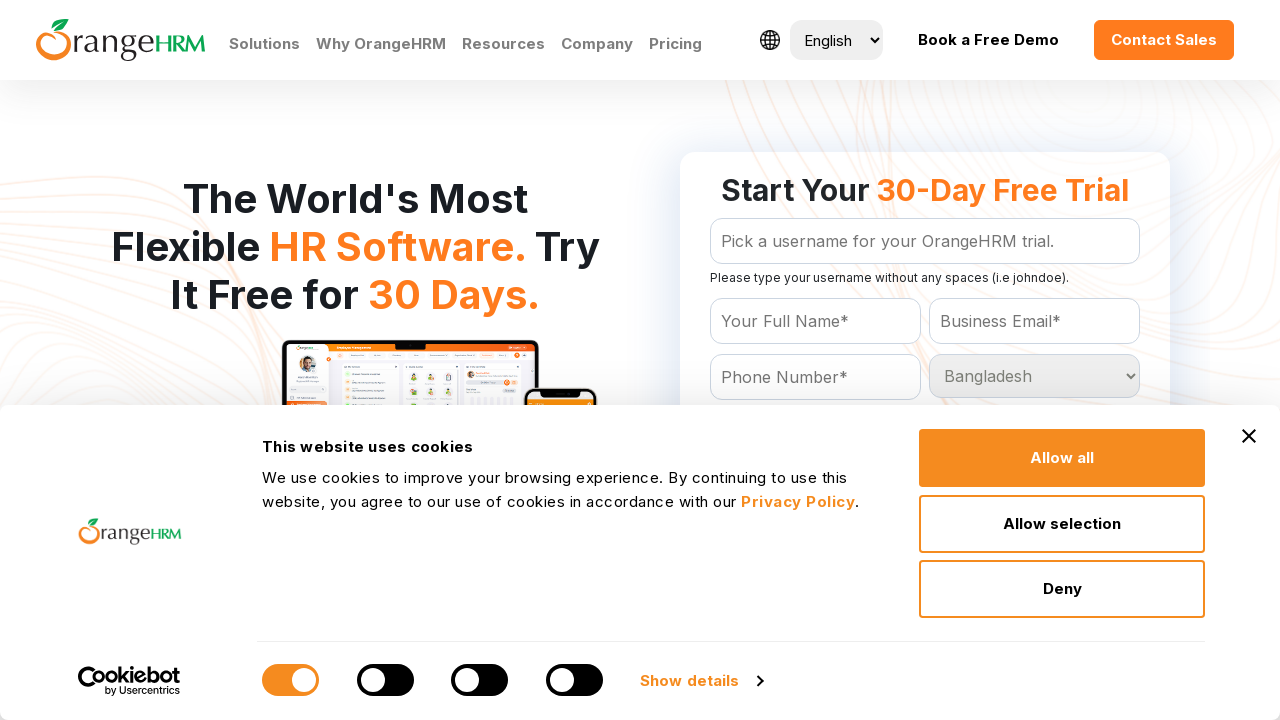

Selected country option: Barbados on #Form_getForm_Country
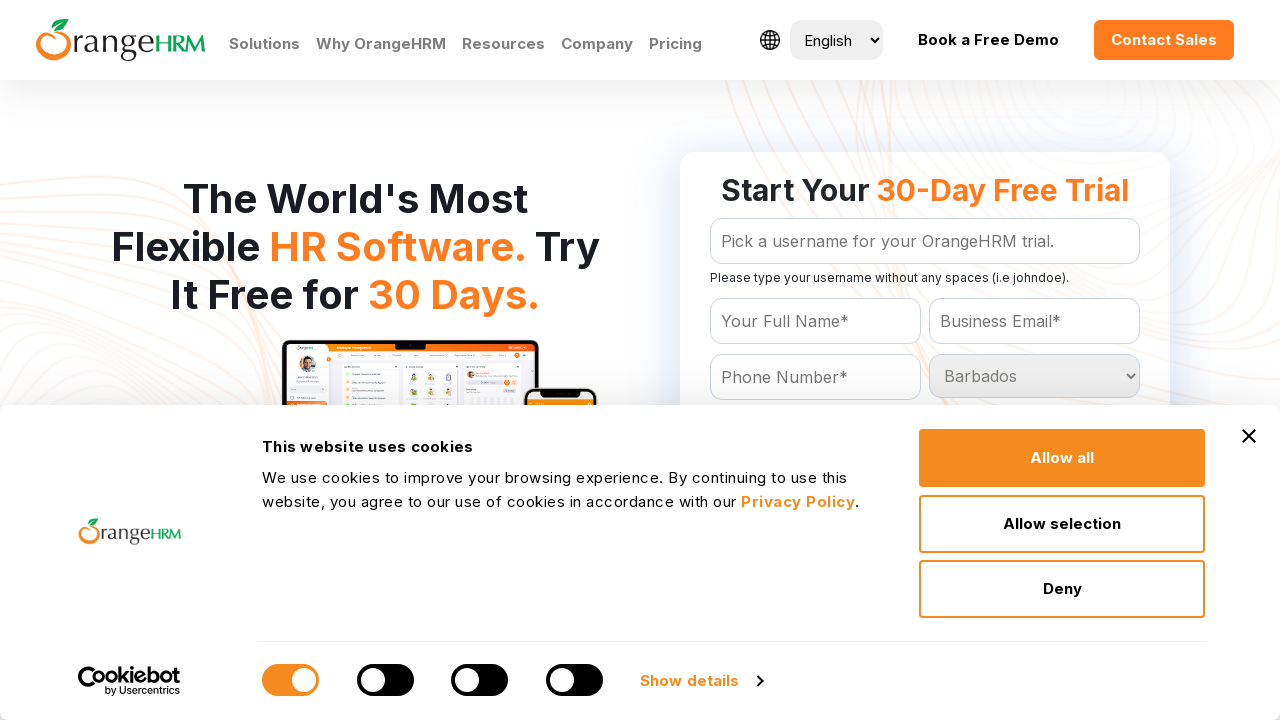

Waited for selection of Barbados to register
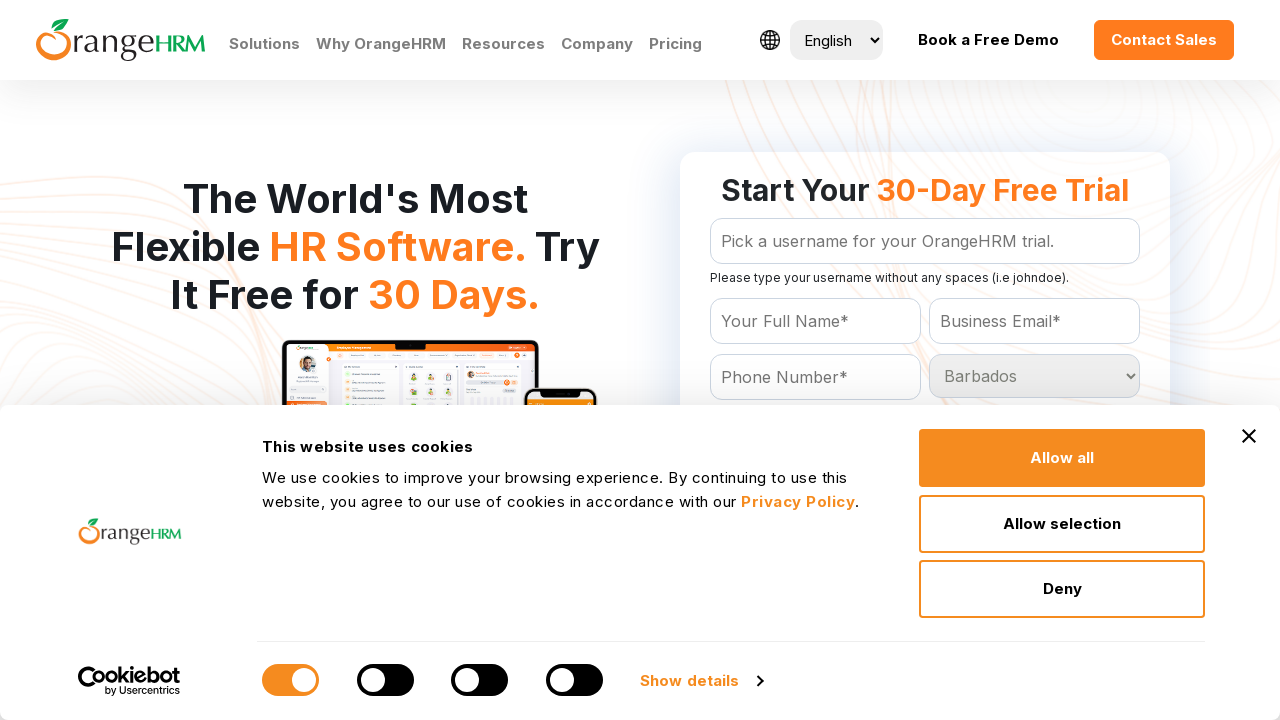

Selected country option: Belarus on #Form_getForm_Country
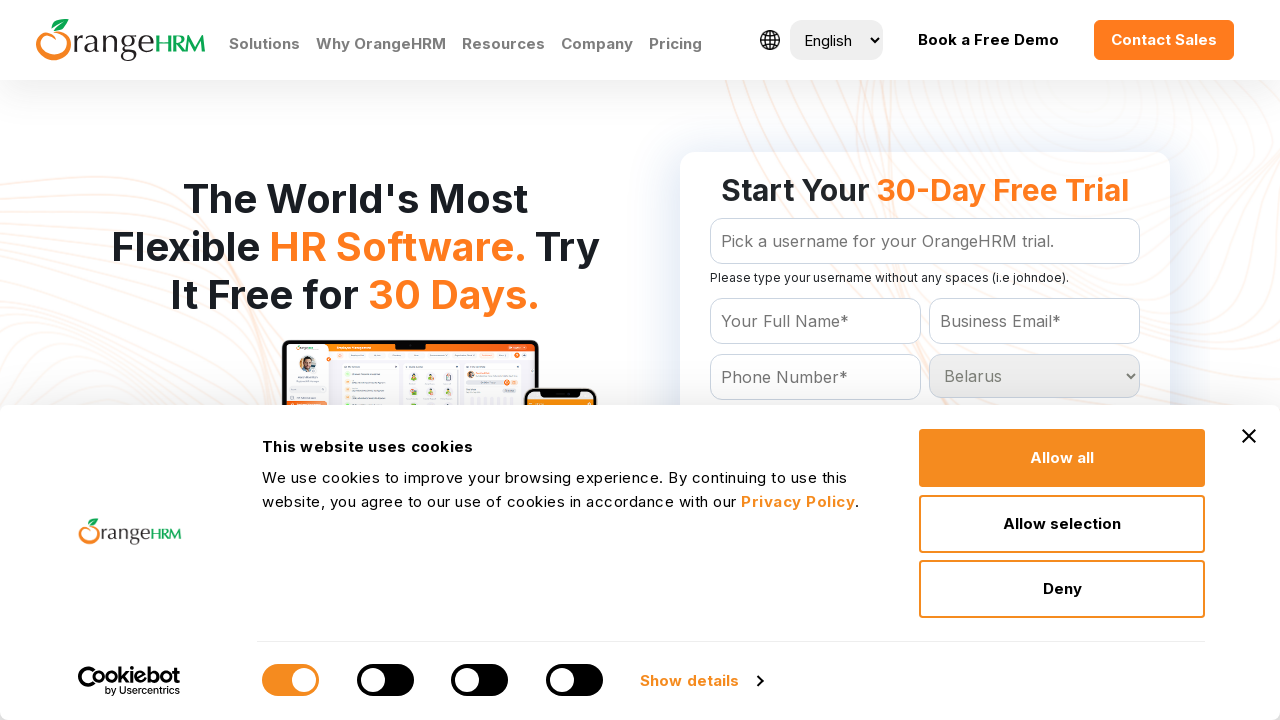

Waited for selection of Belarus to register
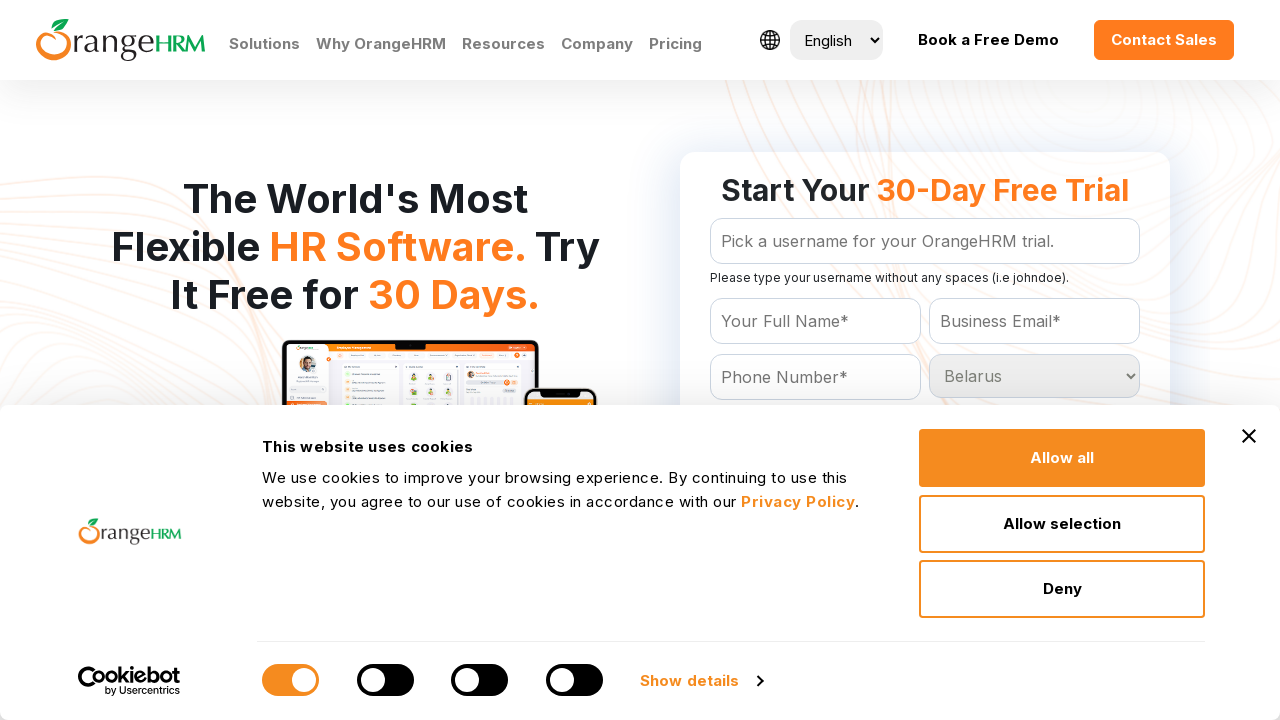

Selected country option: Belgium on #Form_getForm_Country
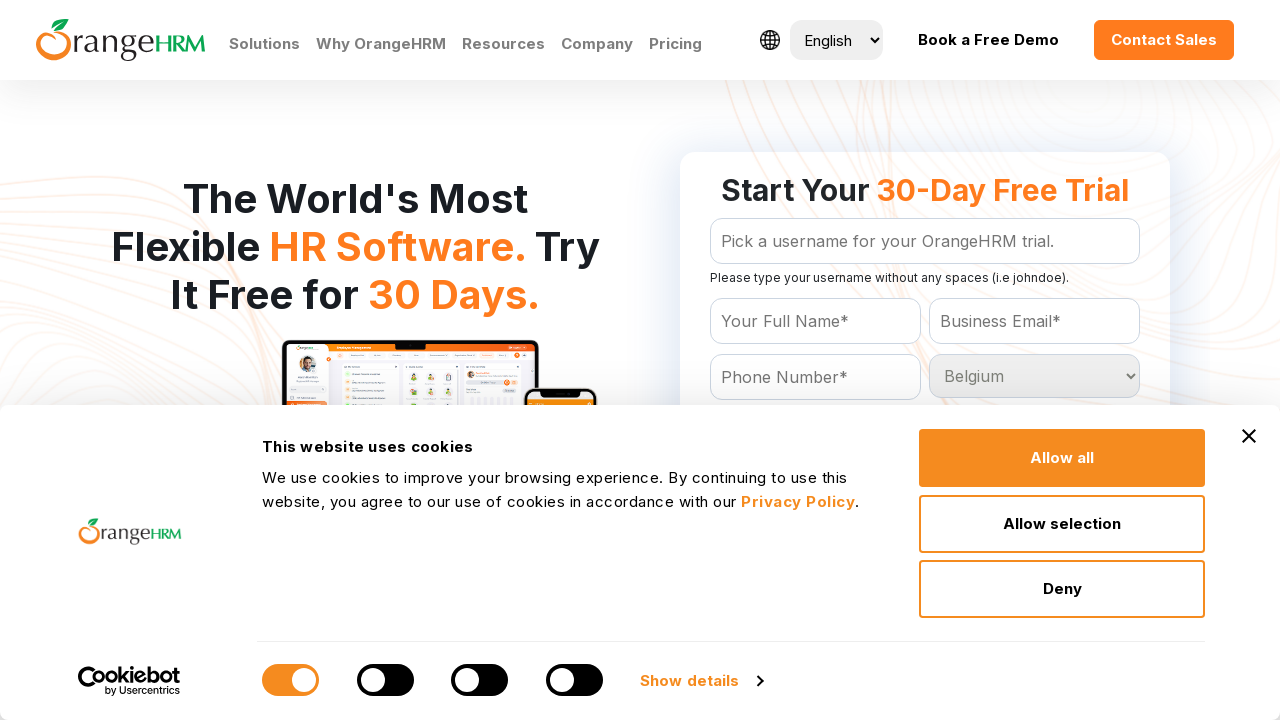

Waited for selection of Belgium to register
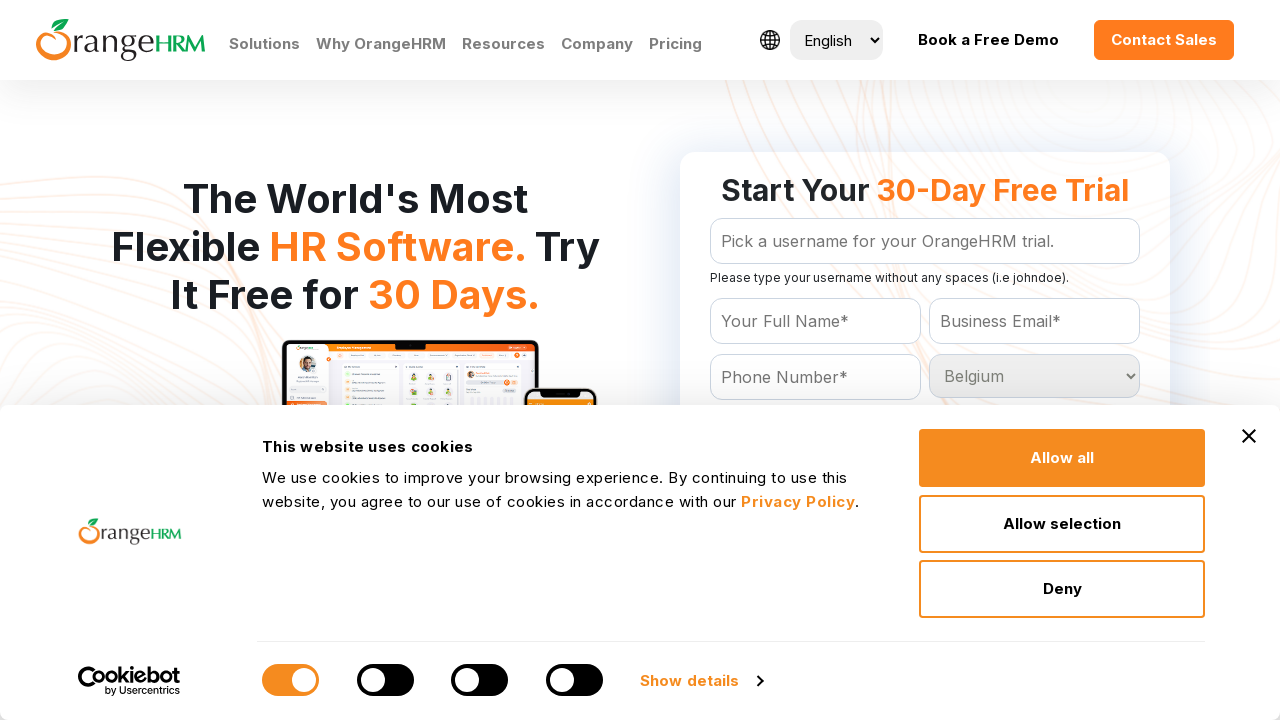

Selected country option: Belize on #Form_getForm_Country
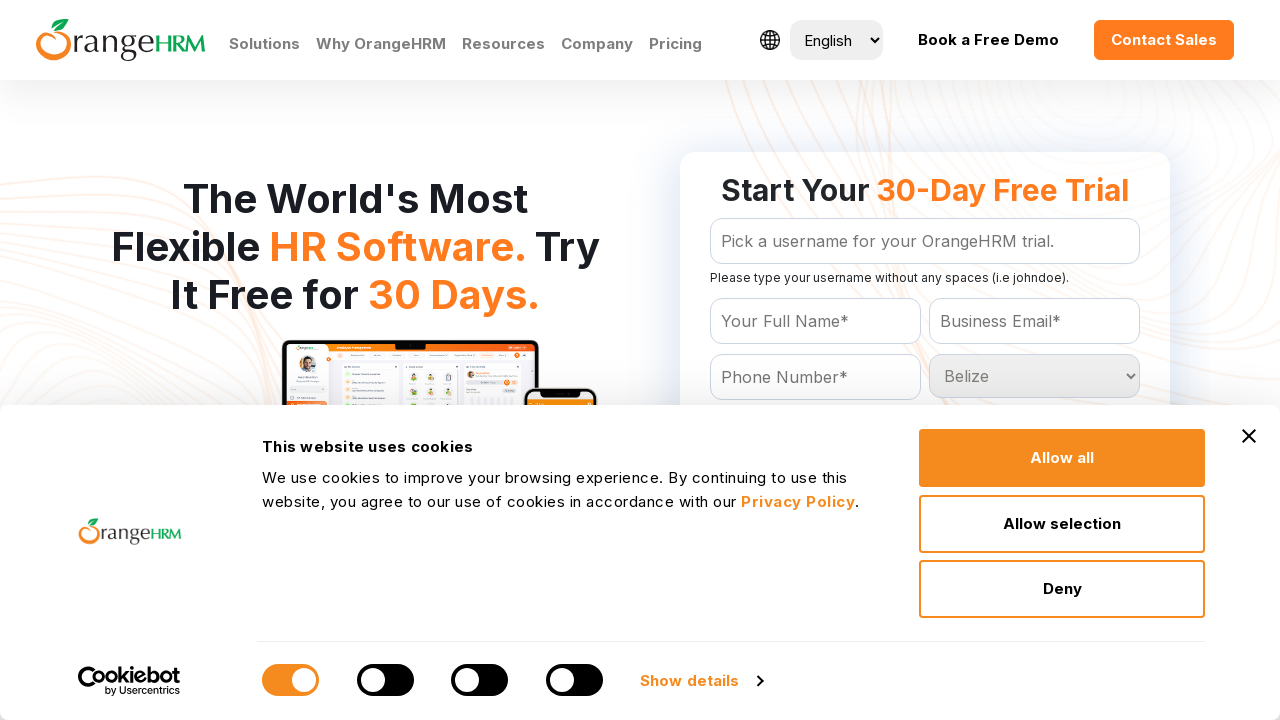

Waited for selection of Belize to register
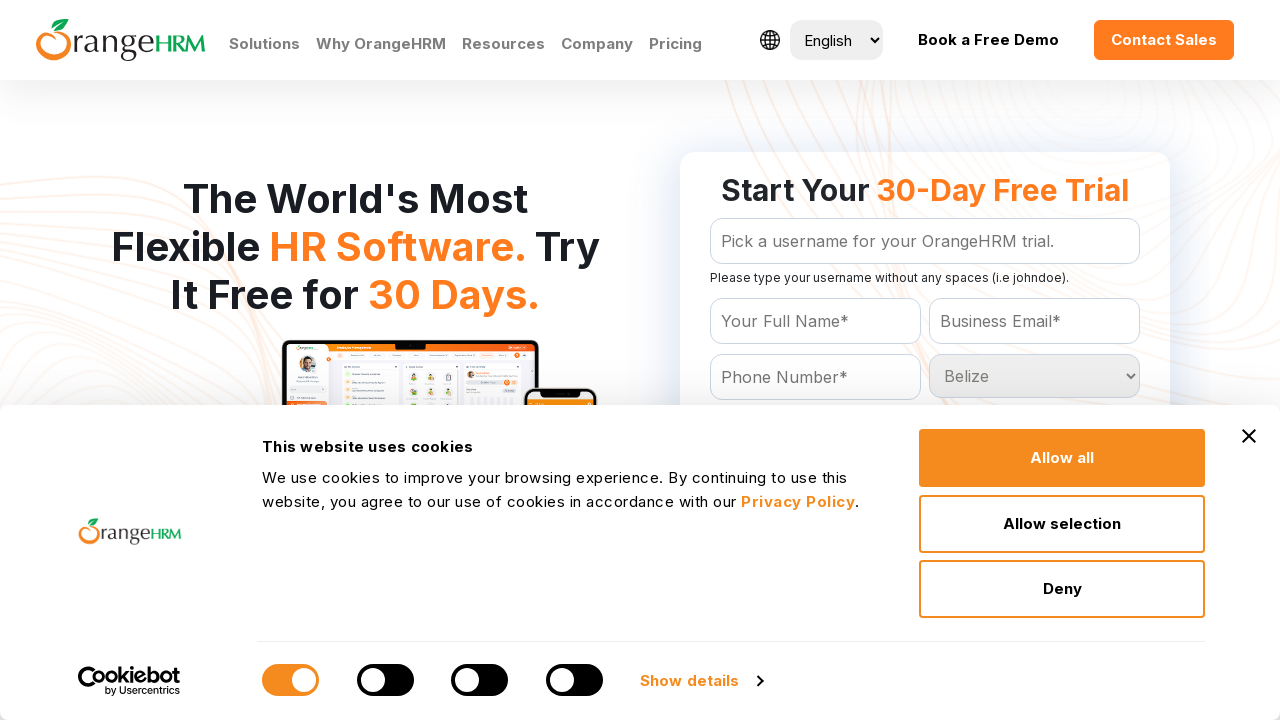

Selected country option: Benin on #Form_getForm_Country
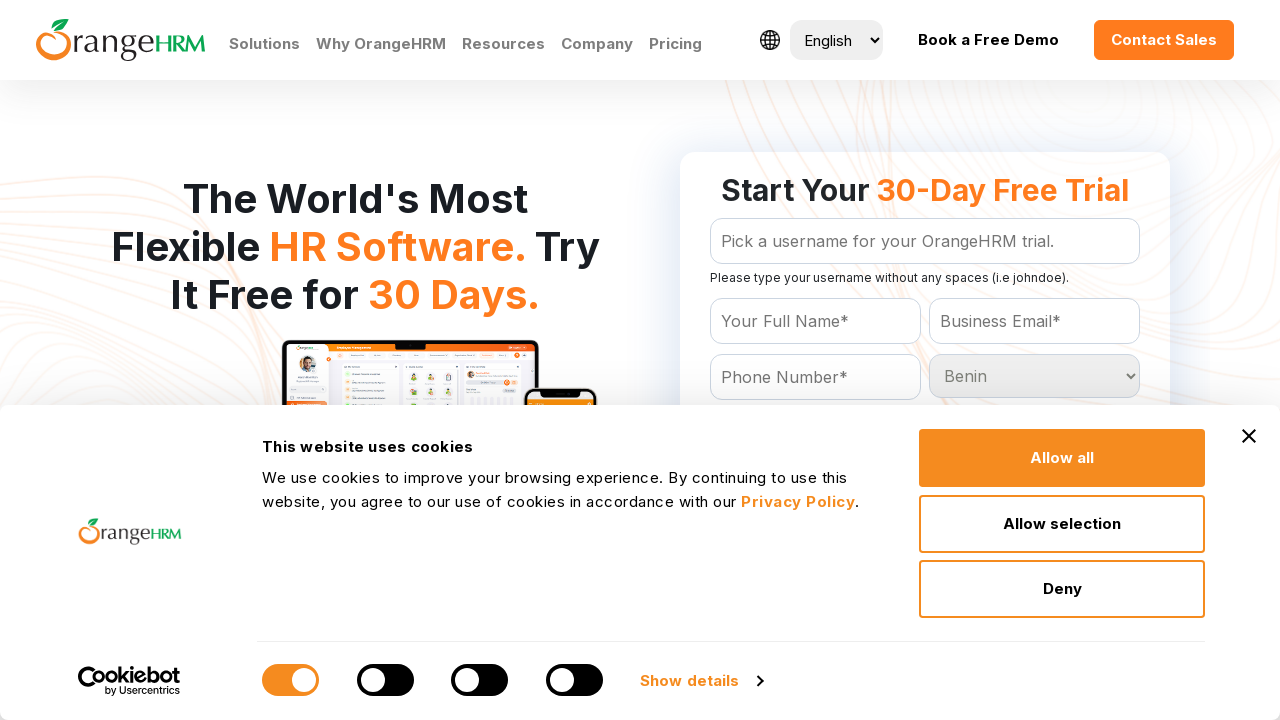

Waited for selection of Benin to register
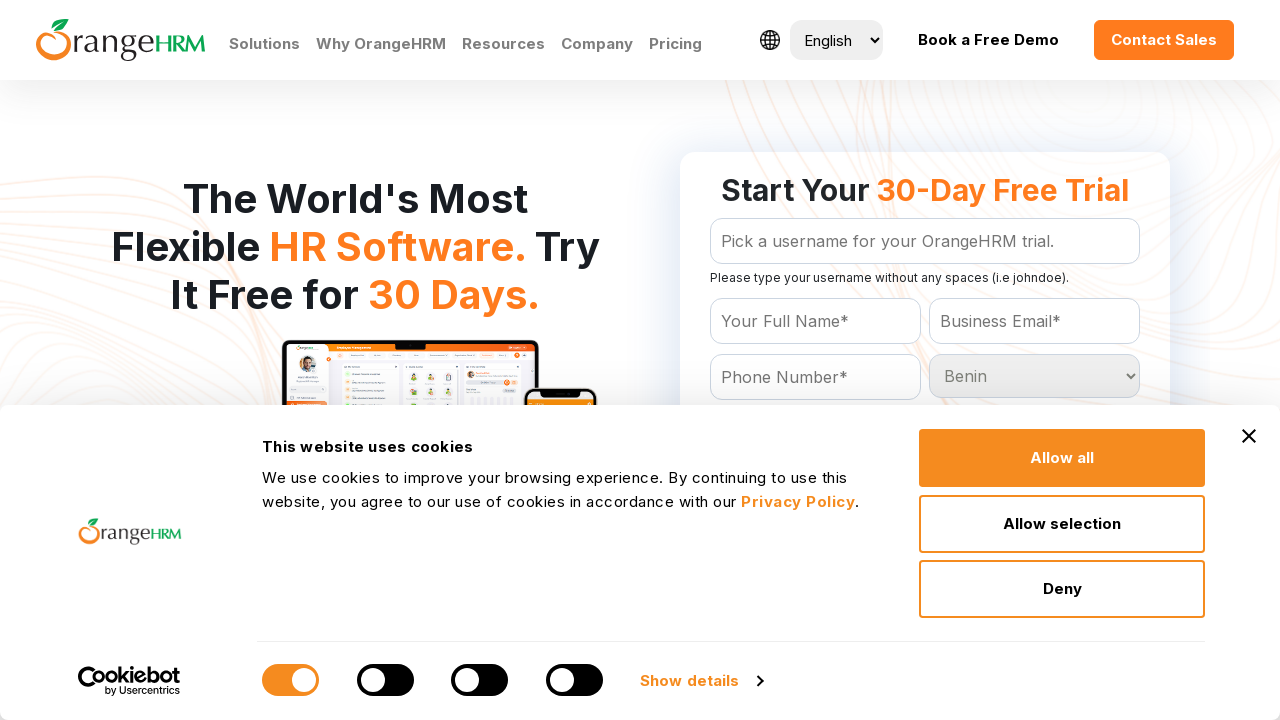

Selected country option: Bermuda on #Form_getForm_Country
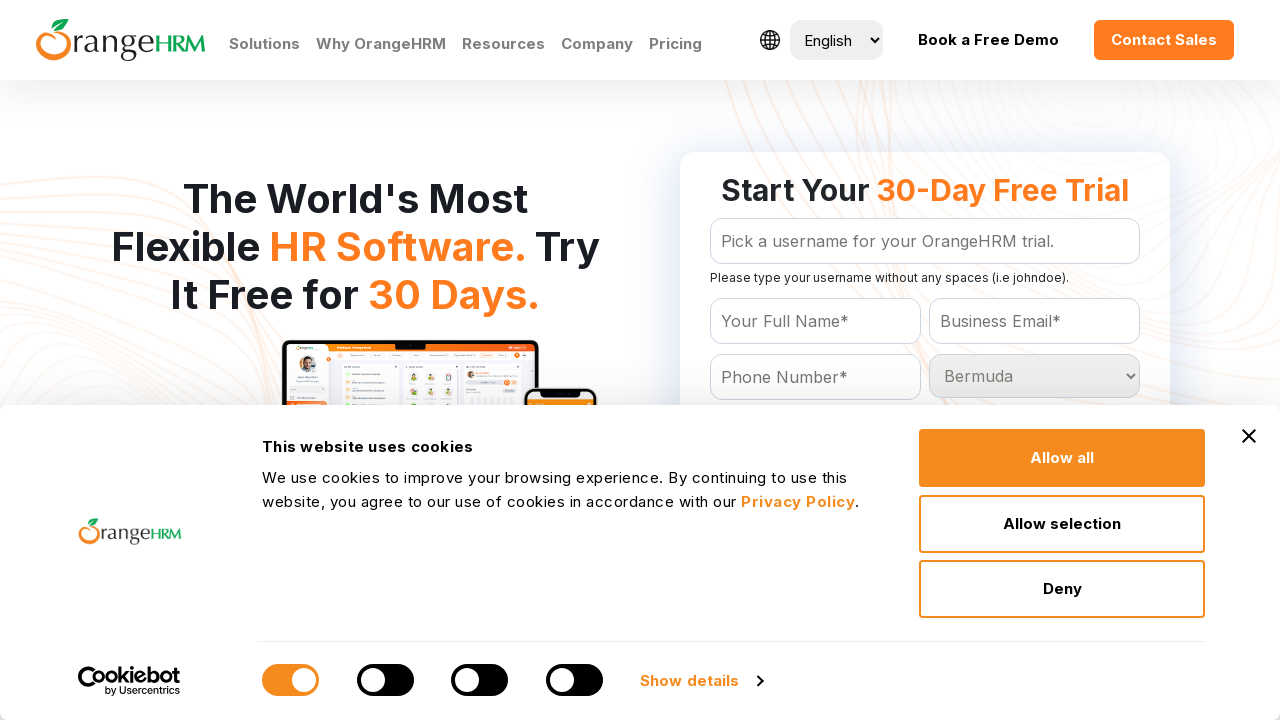

Waited for selection of Bermuda to register
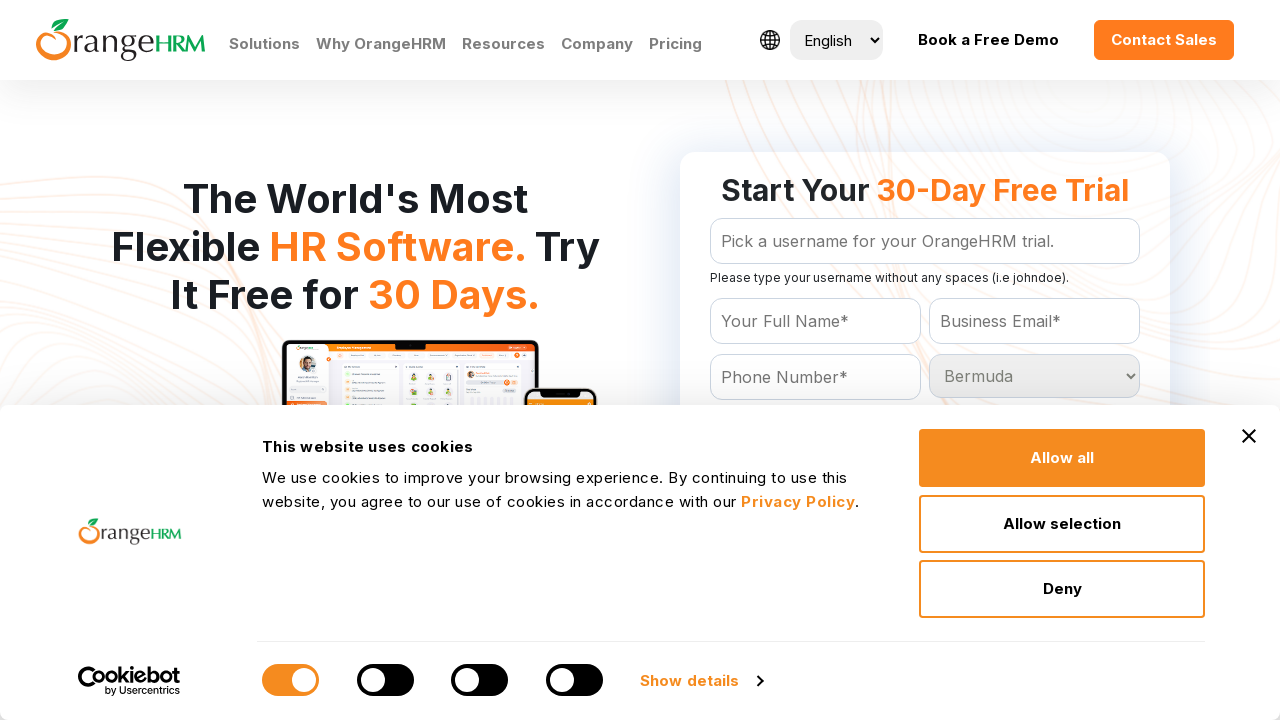

Selected country option: Bhutan on #Form_getForm_Country
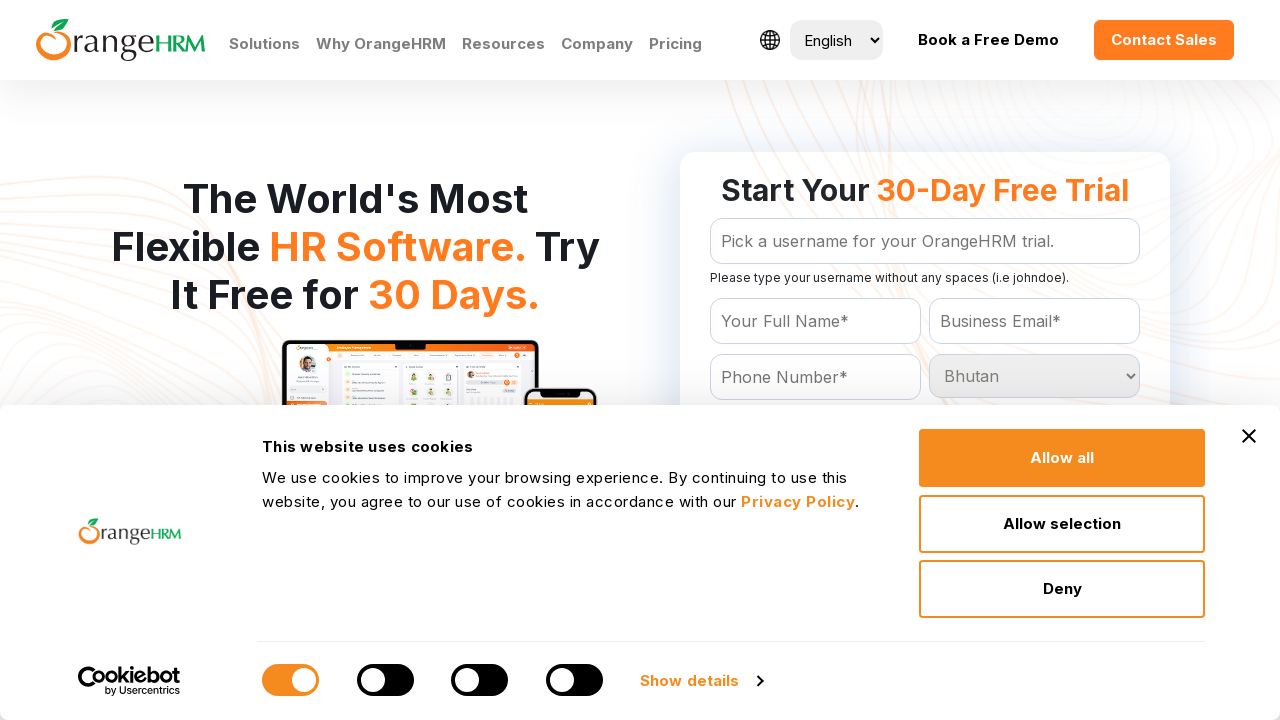

Waited for selection of Bhutan to register
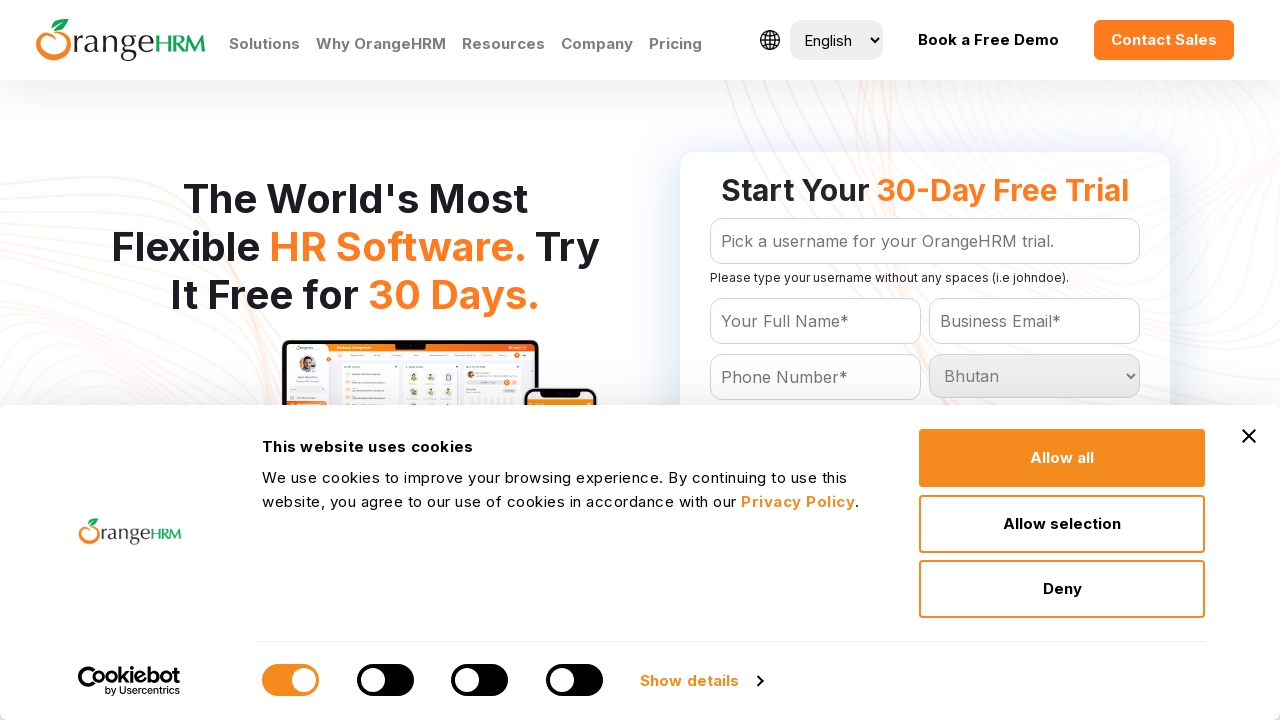

Selected country option: Bolivia on #Form_getForm_Country
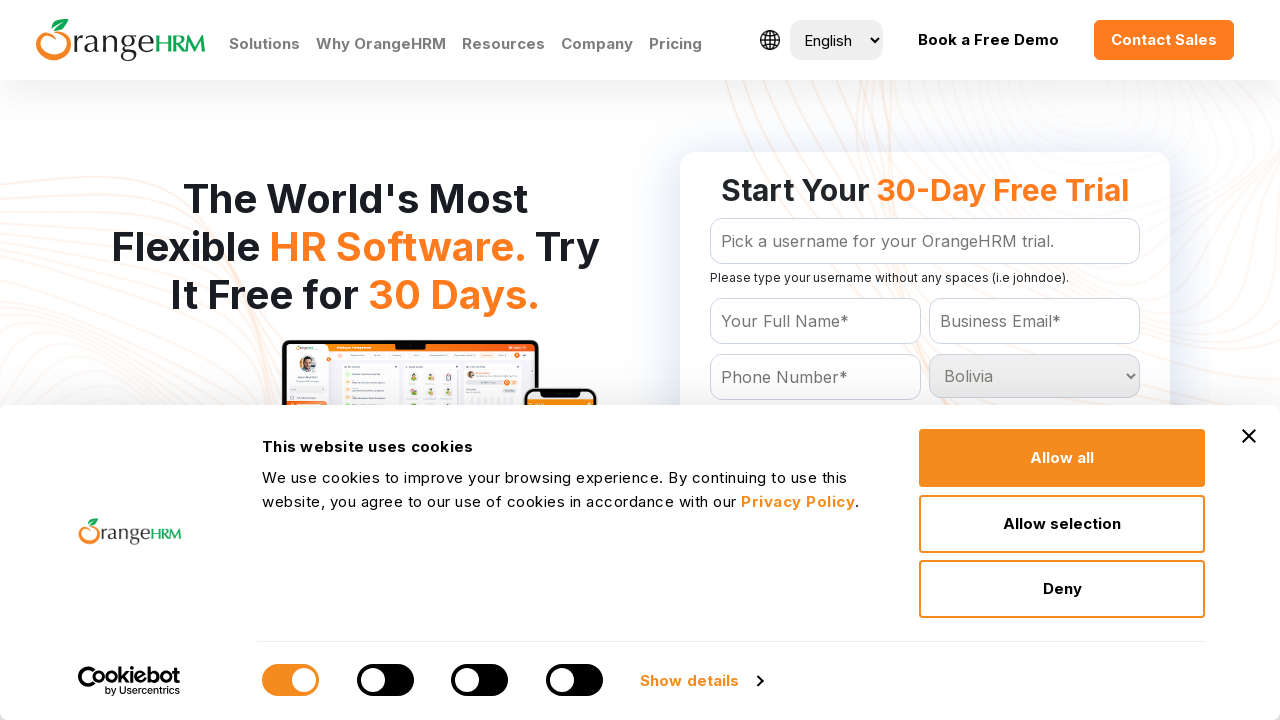

Waited for selection of Bolivia to register
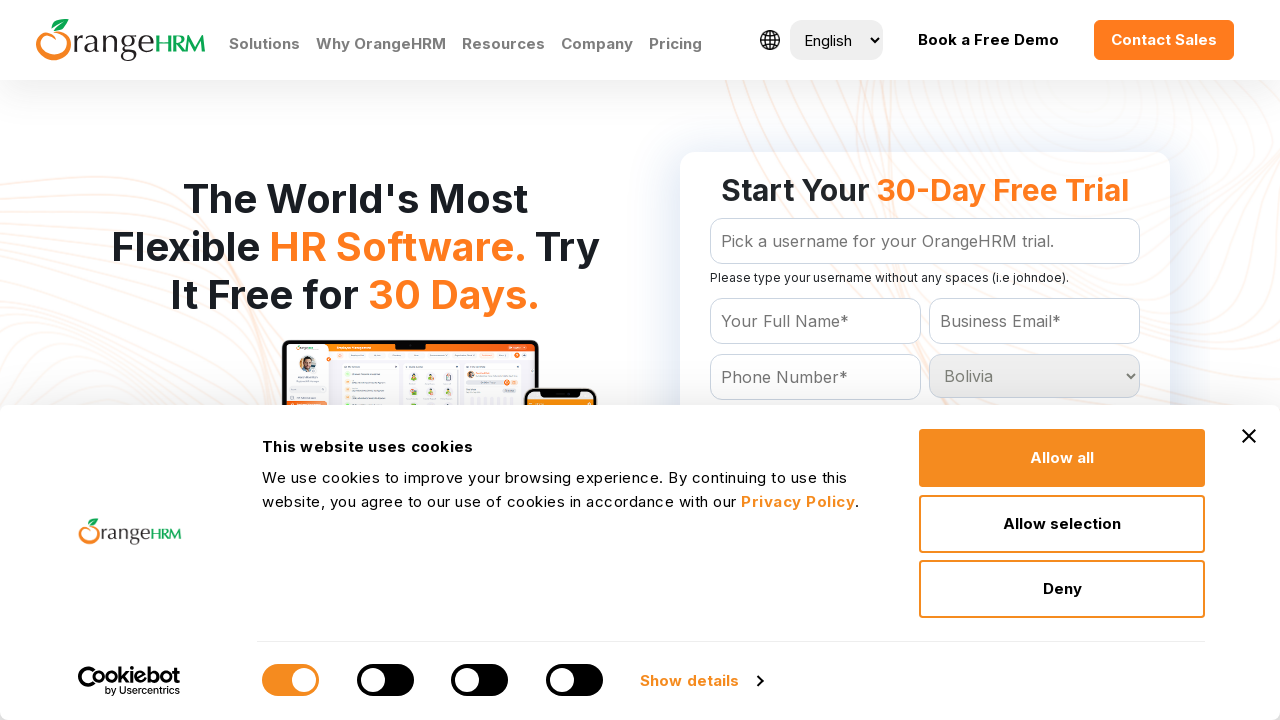

Selected country option: Bosnia and Herzegowina on #Form_getForm_Country
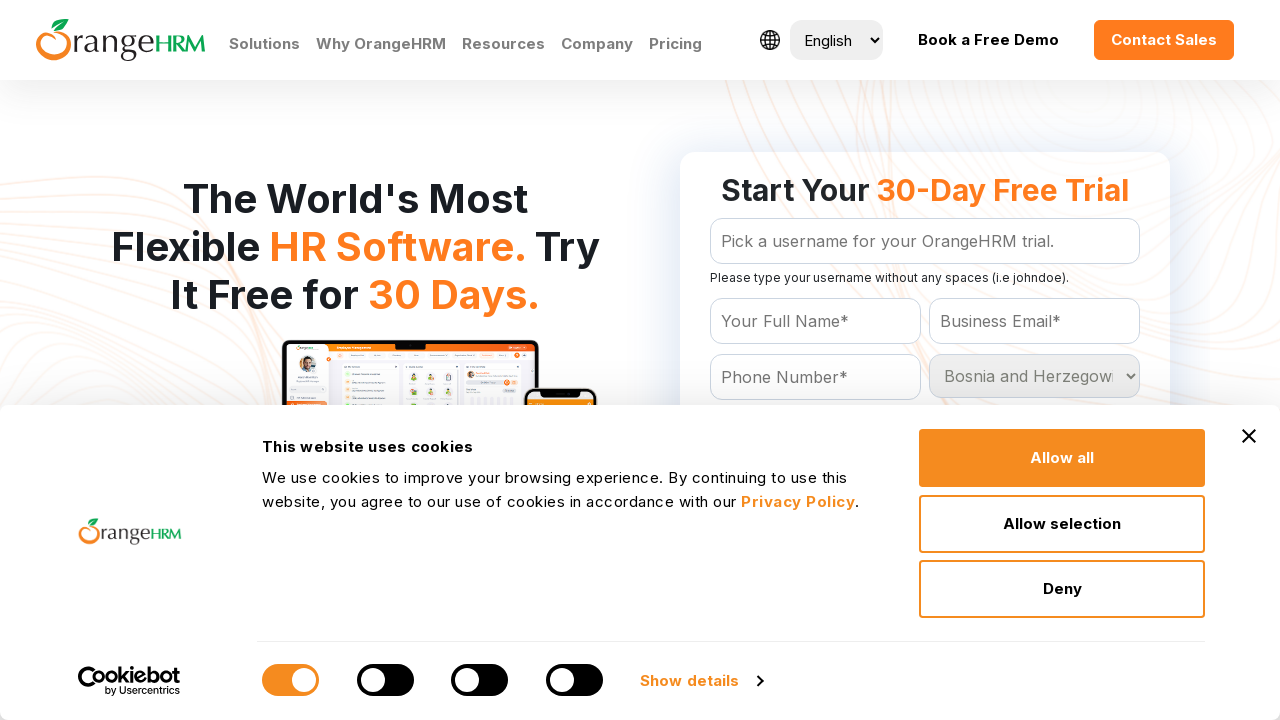

Waited for selection of Bosnia and Herzegowina to register
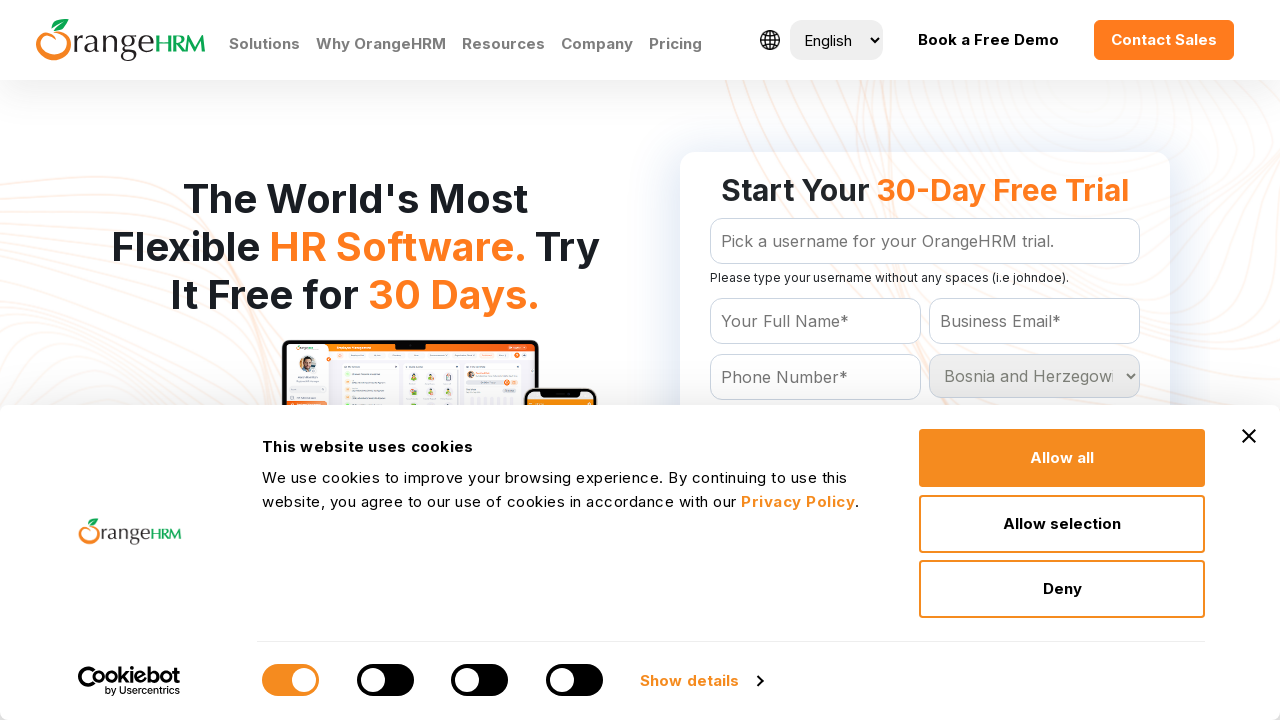

Selected country option: Botswana on #Form_getForm_Country
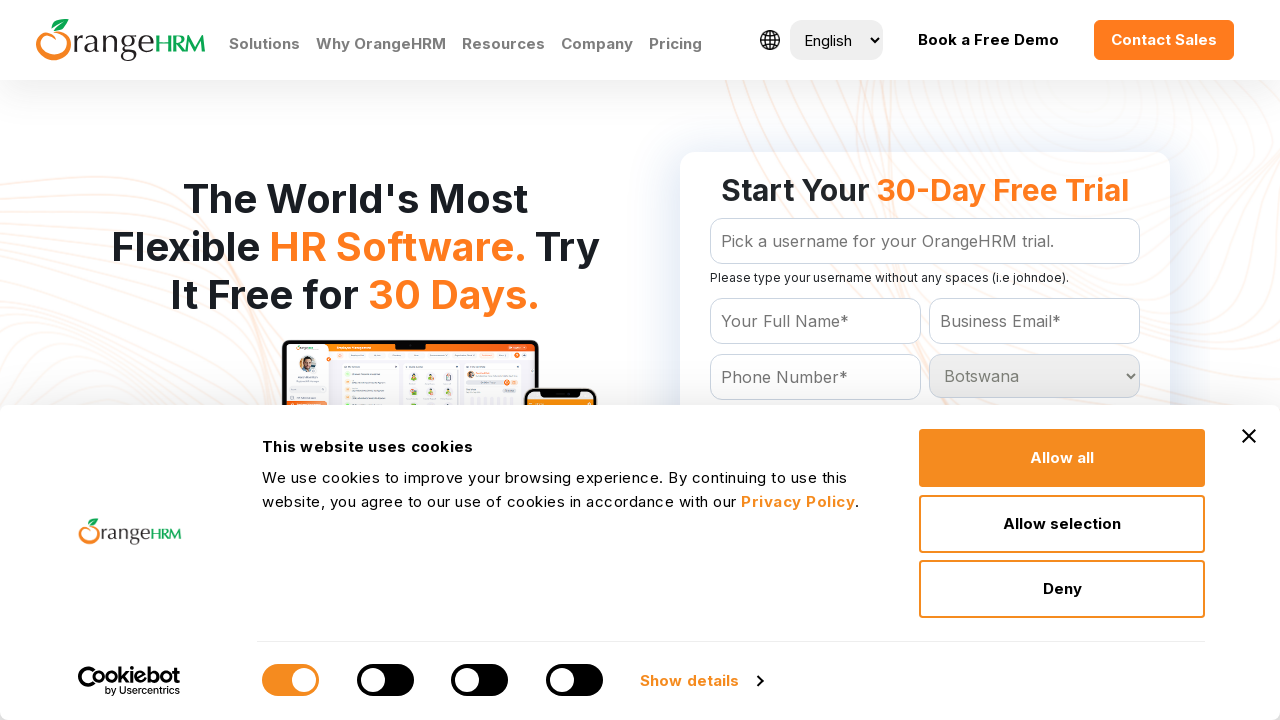

Waited for selection of Botswana to register
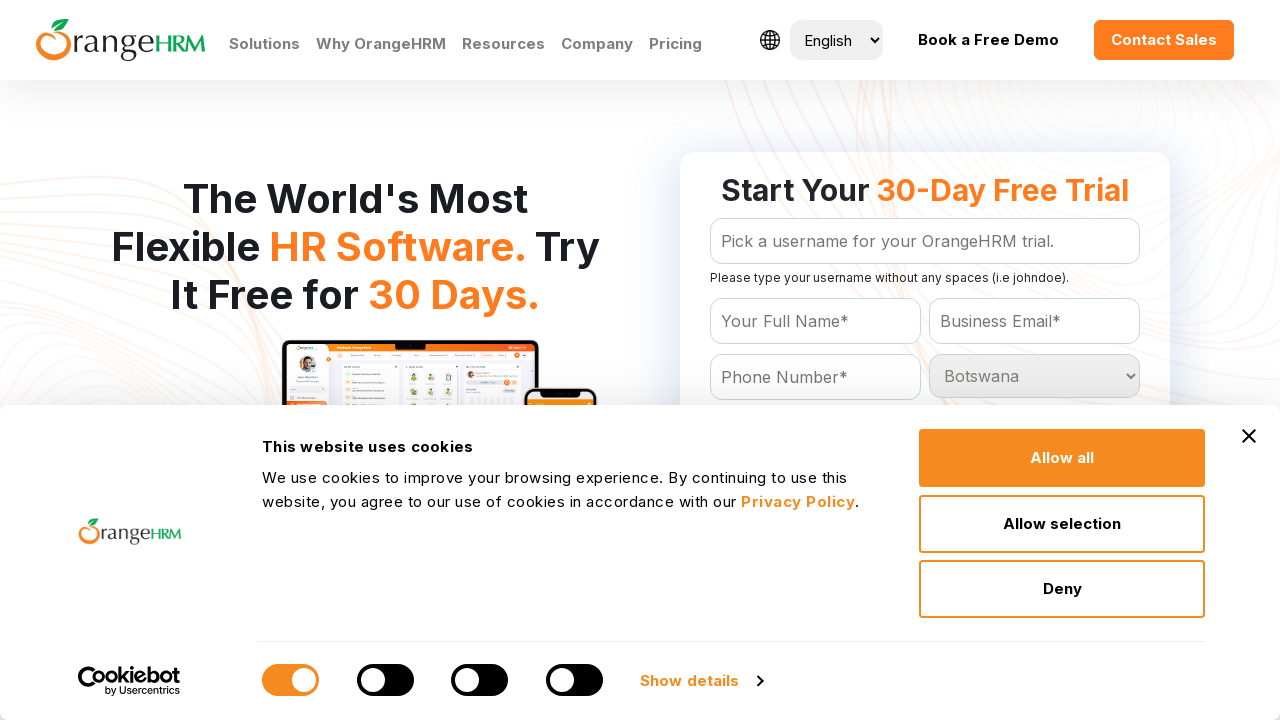

Selected country option: Bouvet Island on #Form_getForm_Country
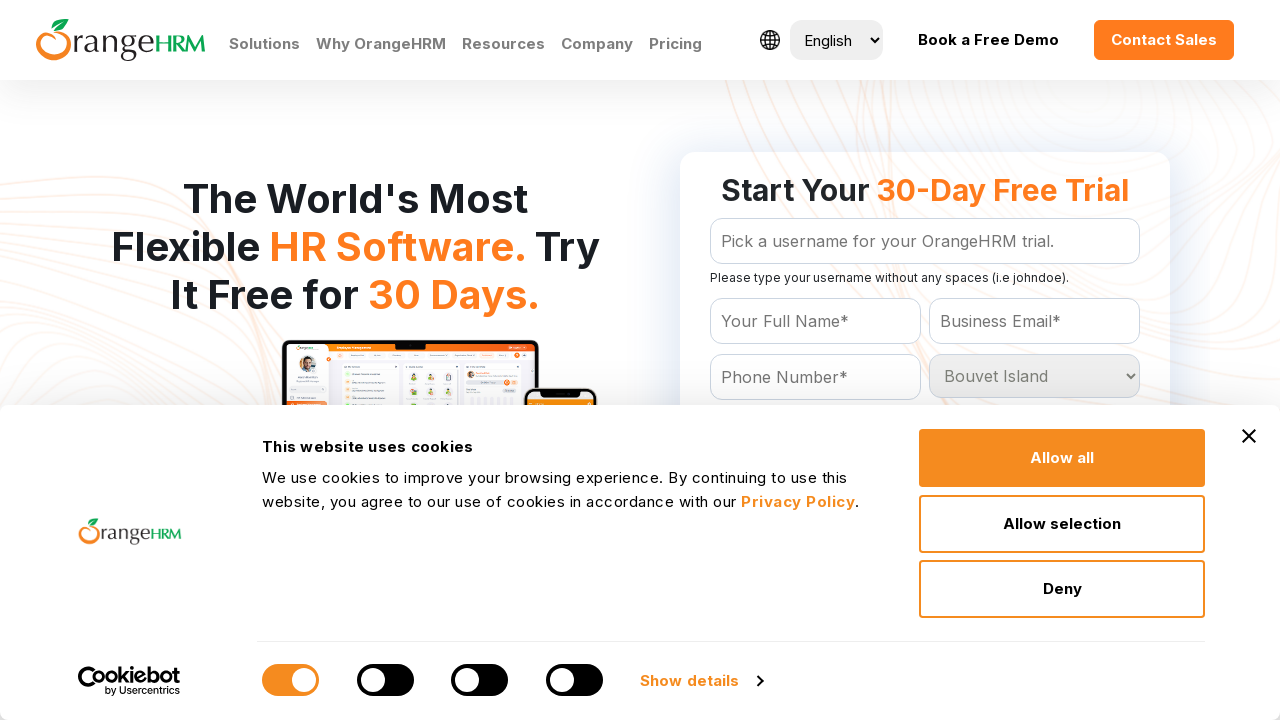

Waited for selection of Bouvet Island to register
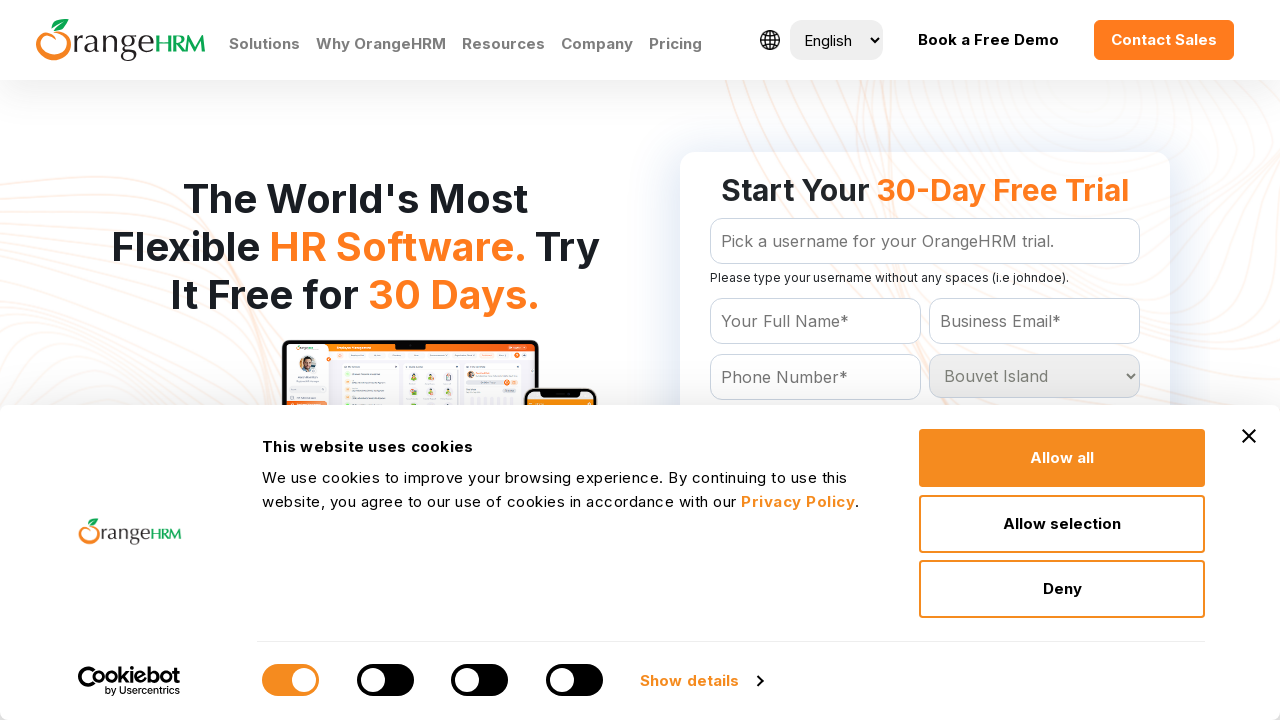

Selected country option: Brazil on #Form_getForm_Country
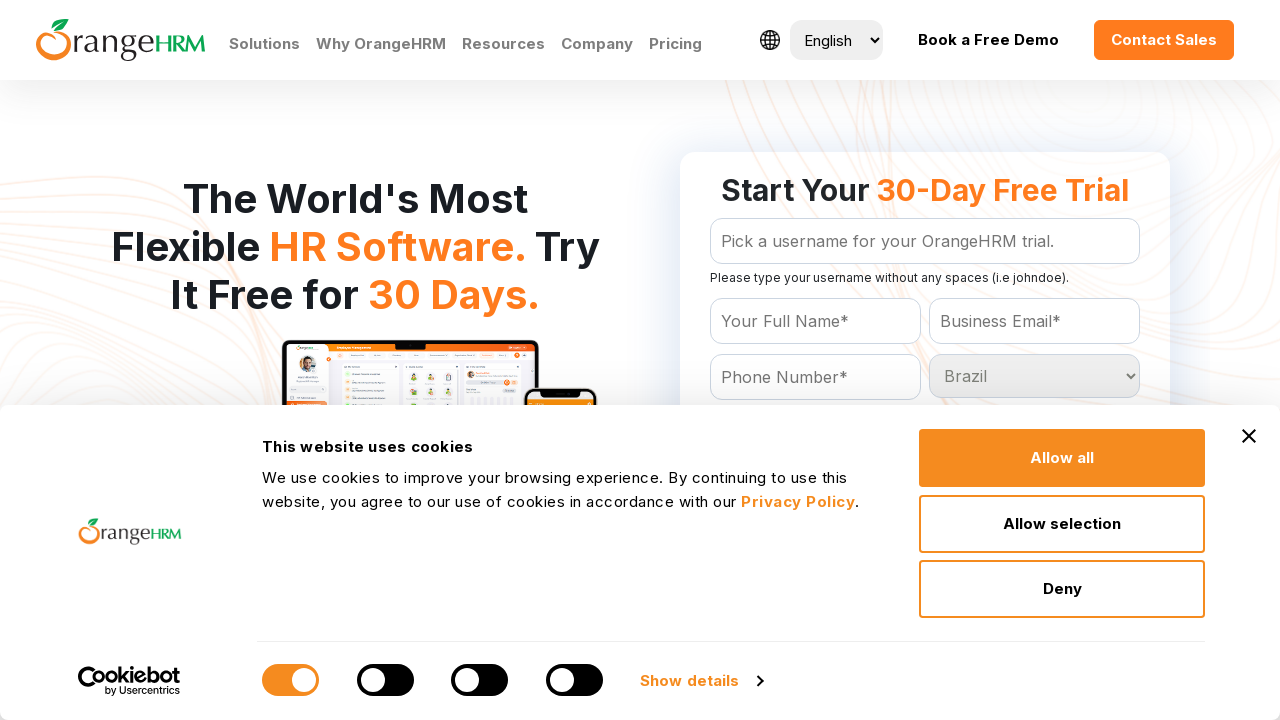

Waited for selection of Brazil to register
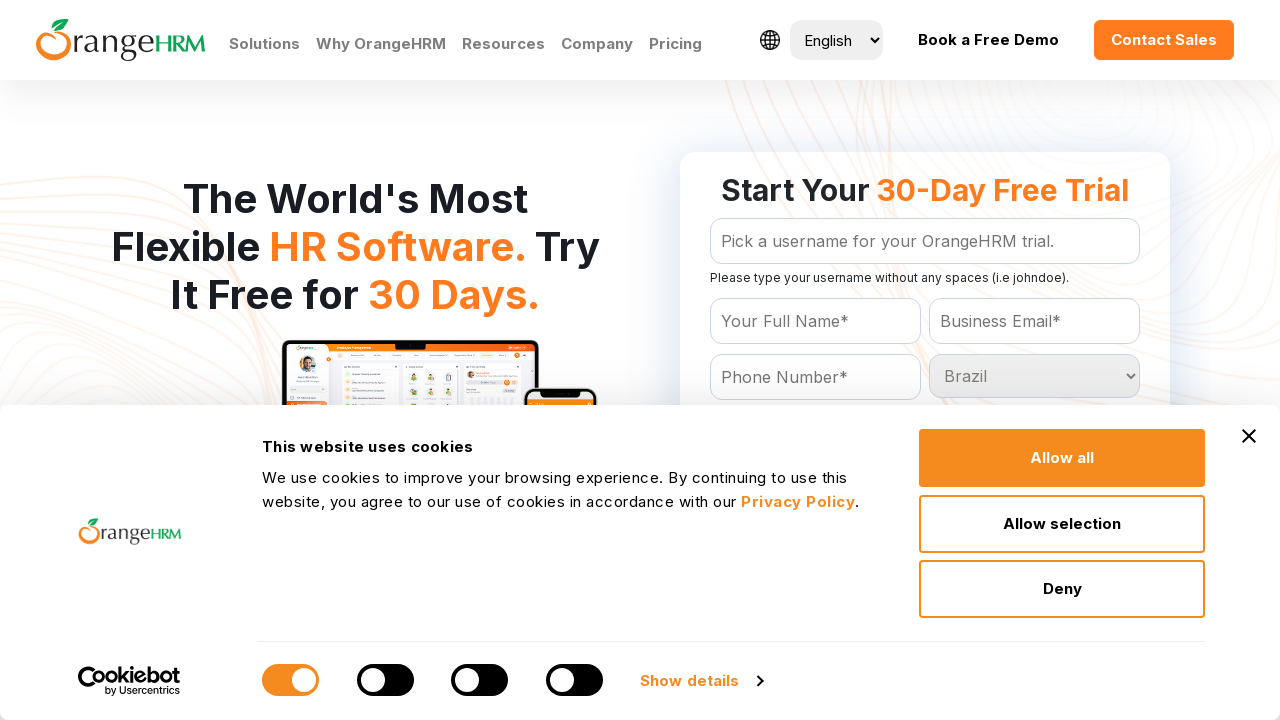

Selected country option: Brunei Darussalam on #Form_getForm_Country
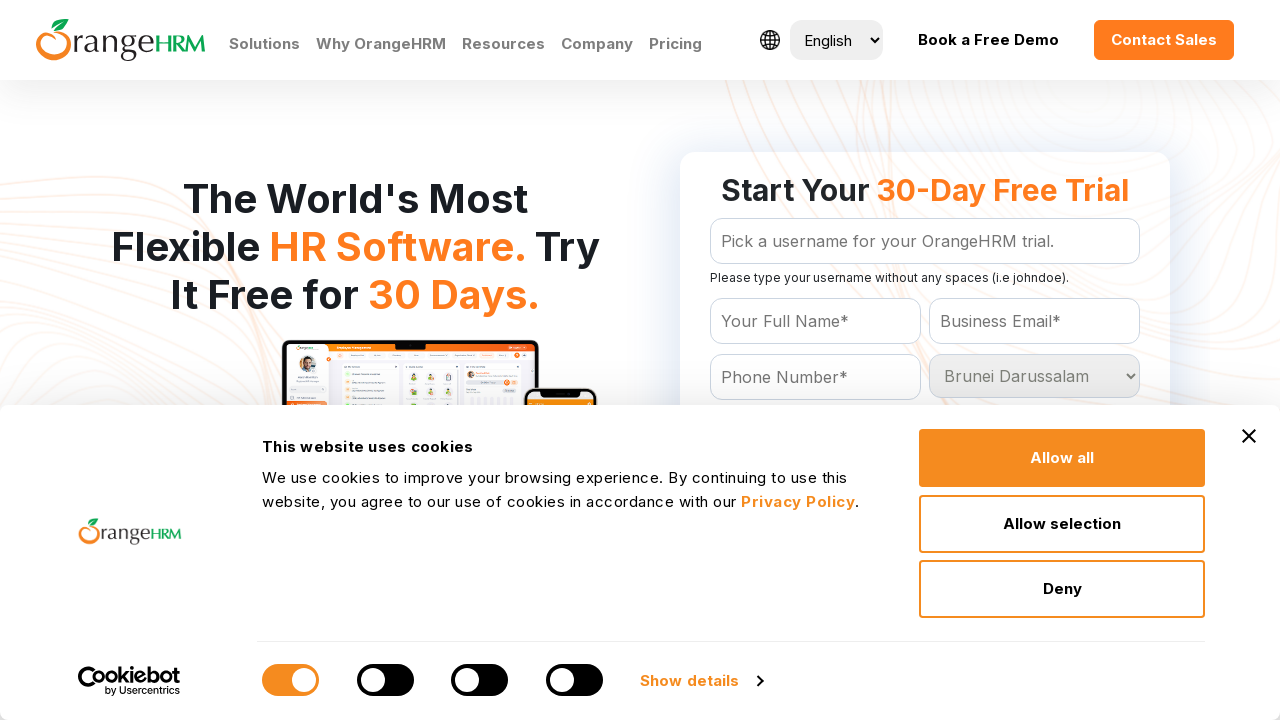

Waited for selection of Brunei Darussalam to register
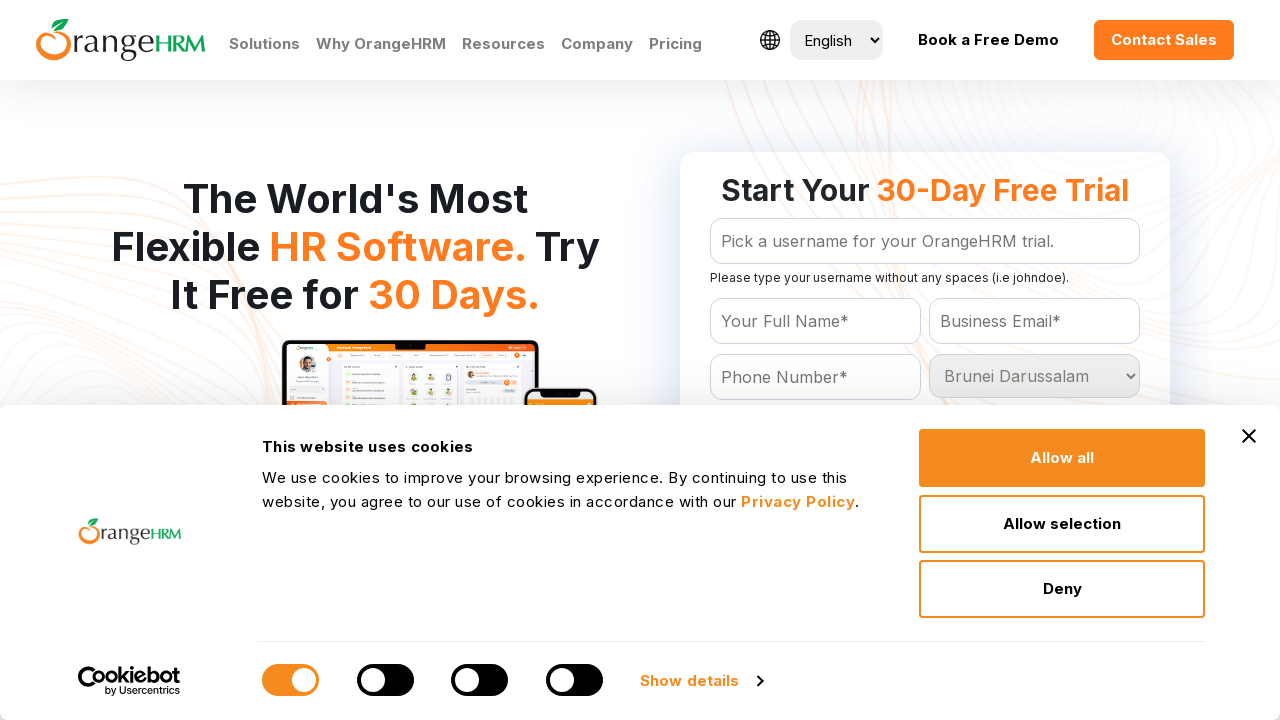

Selected country option: Bulgaria on #Form_getForm_Country
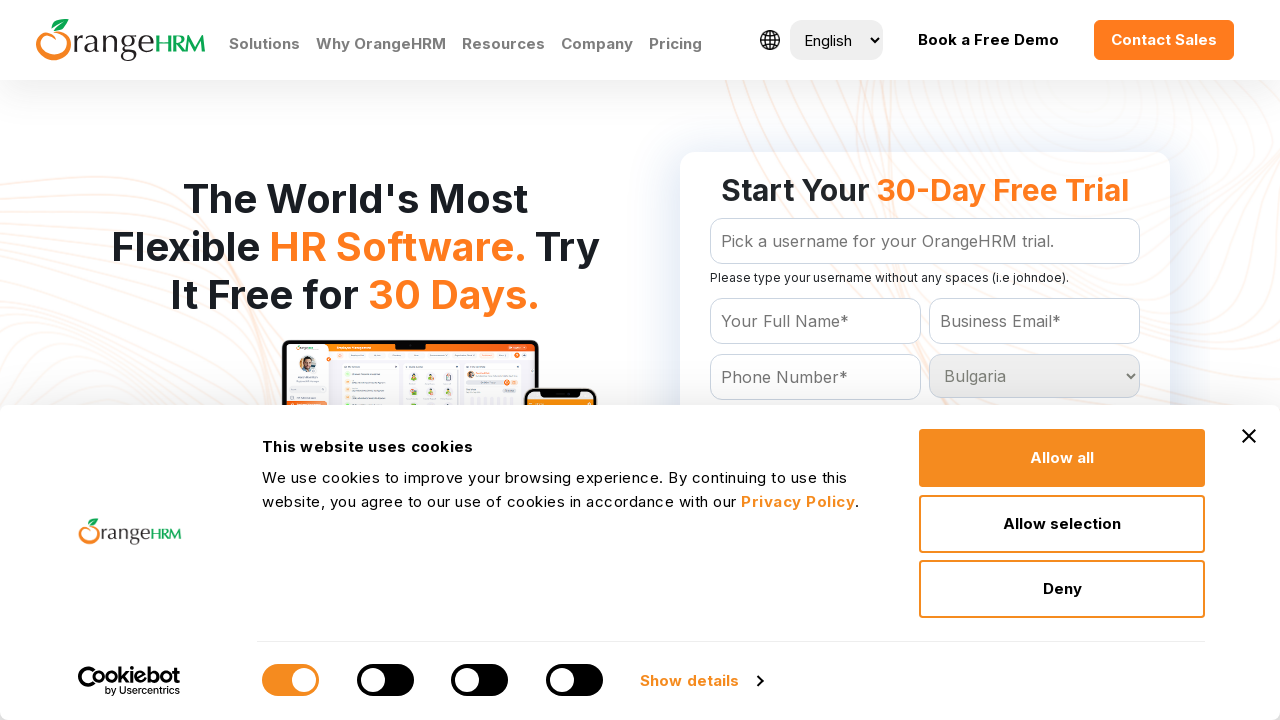

Waited for selection of Bulgaria to register
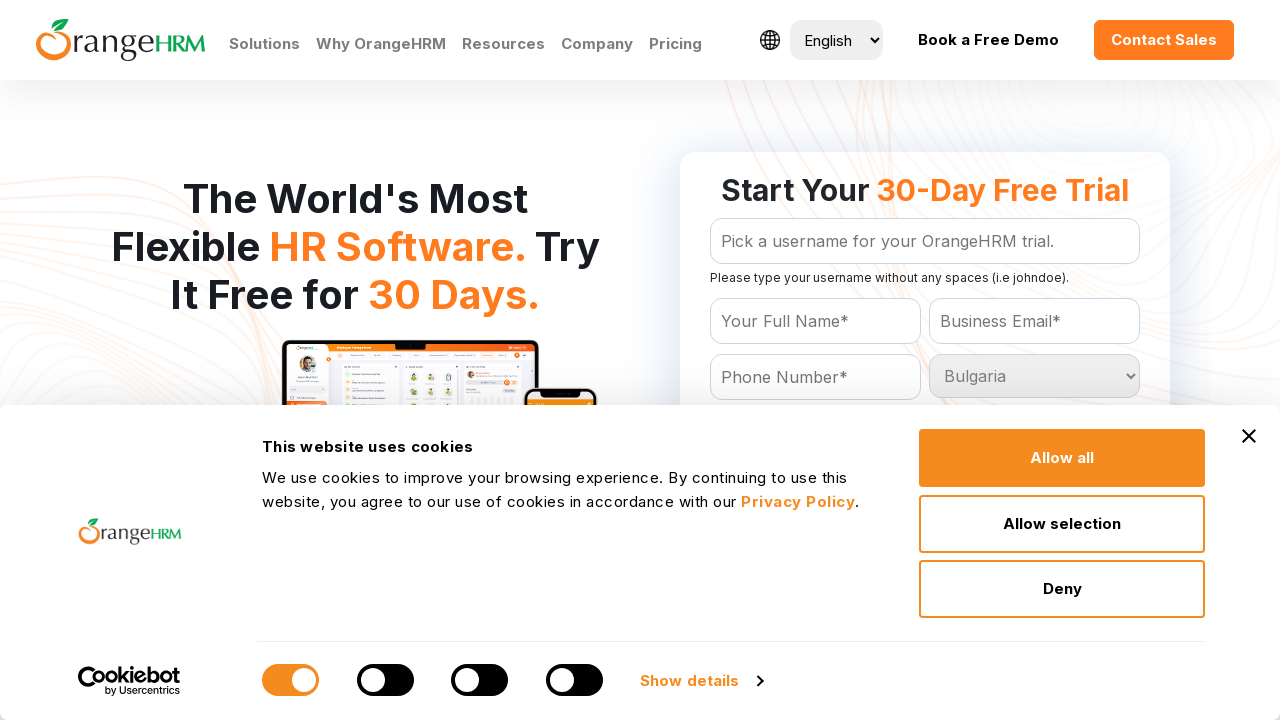

Selected country option: Burkina Faso on #Form_getForm_Country
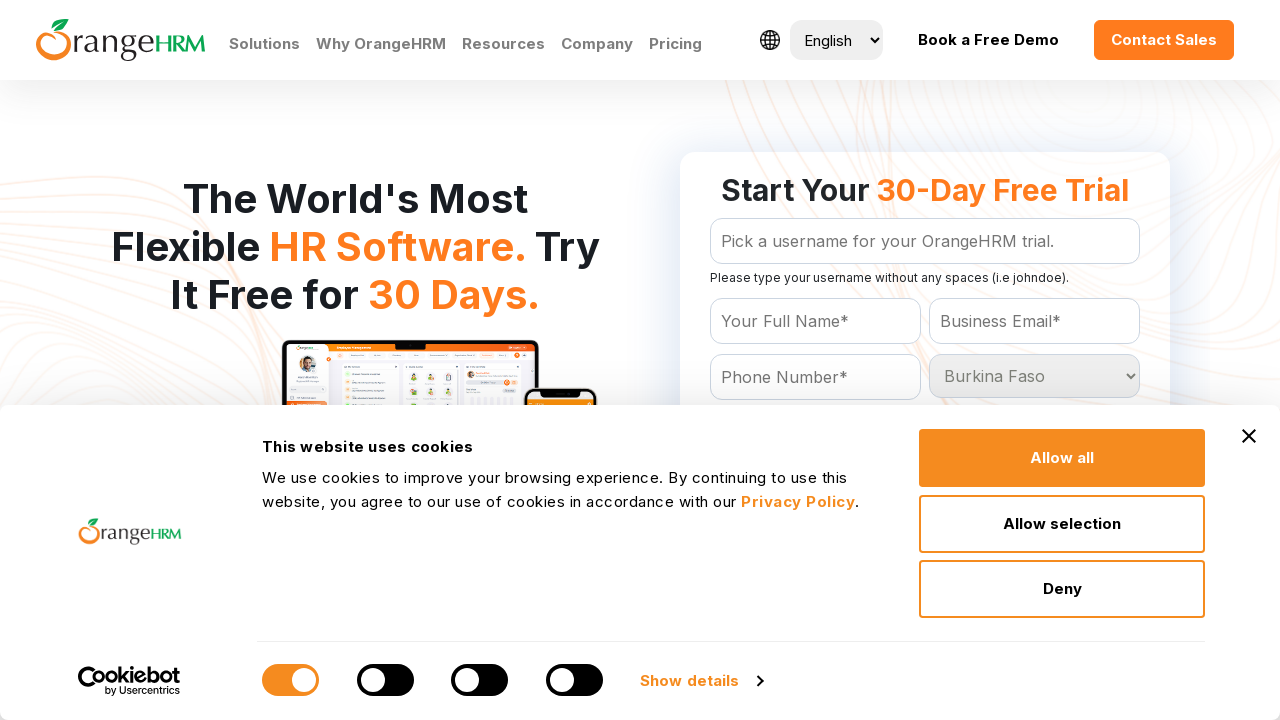

Waited for selection of Burkina Faso to register
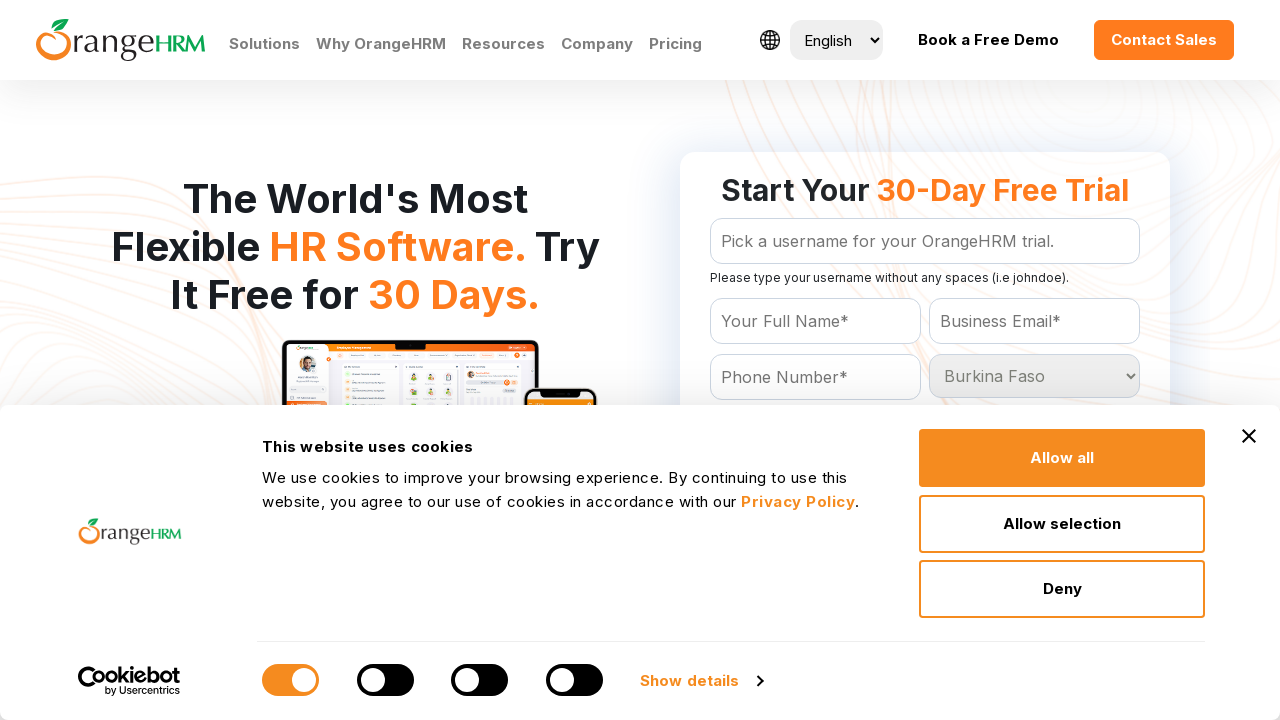

Selected country option: Burundi on #Form_getForm_Country
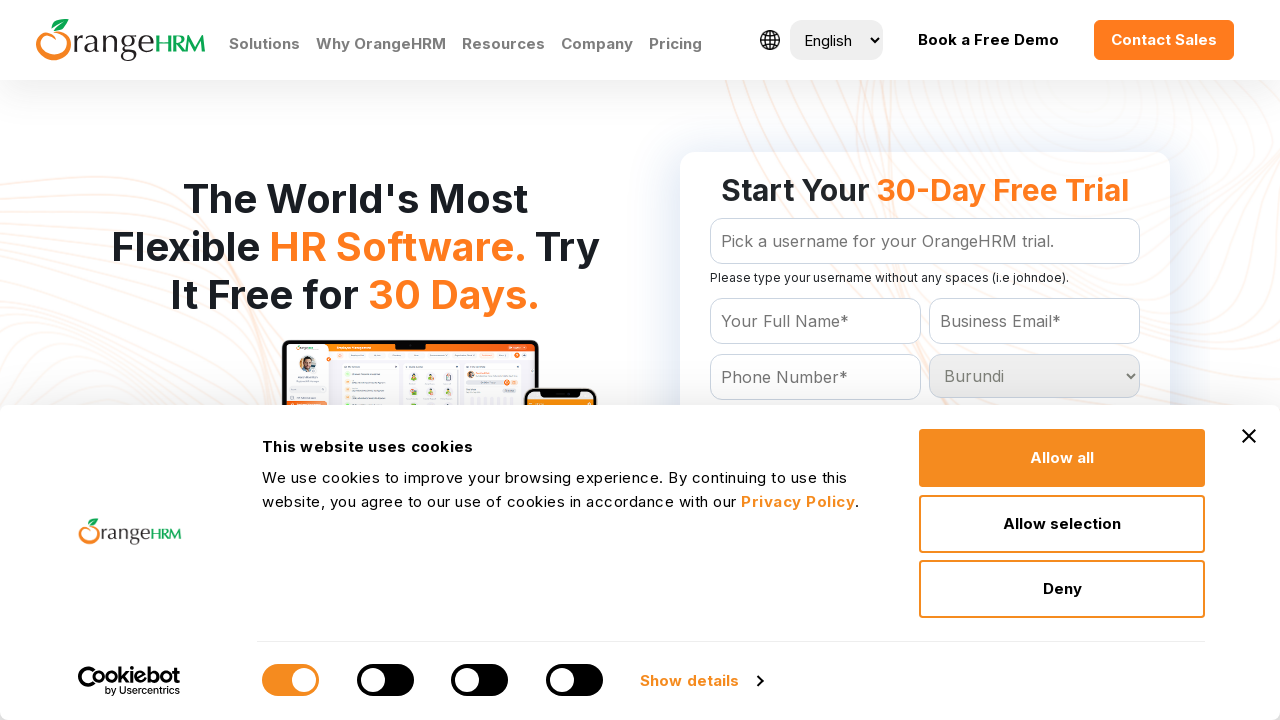

Waited for selection of Burundi to register
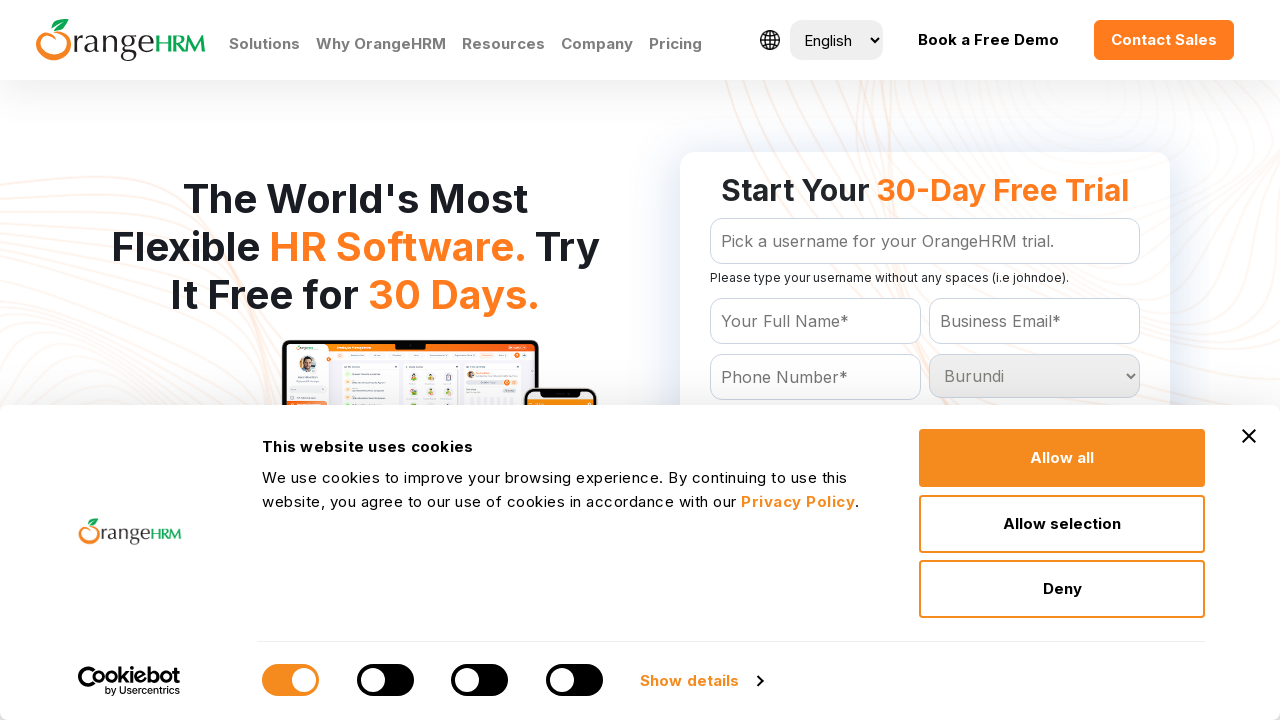

Selected country option: Cambodia on #Form_getForm_Country
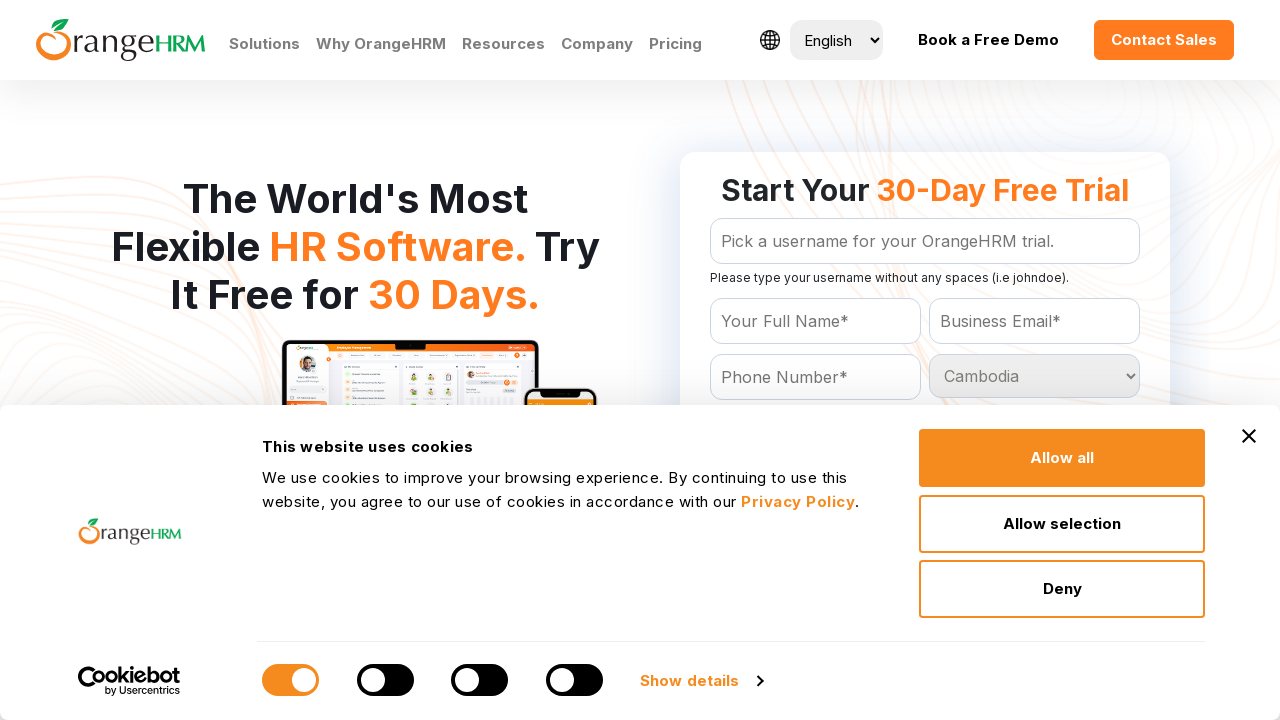

Waited for selection of Cambodia to register
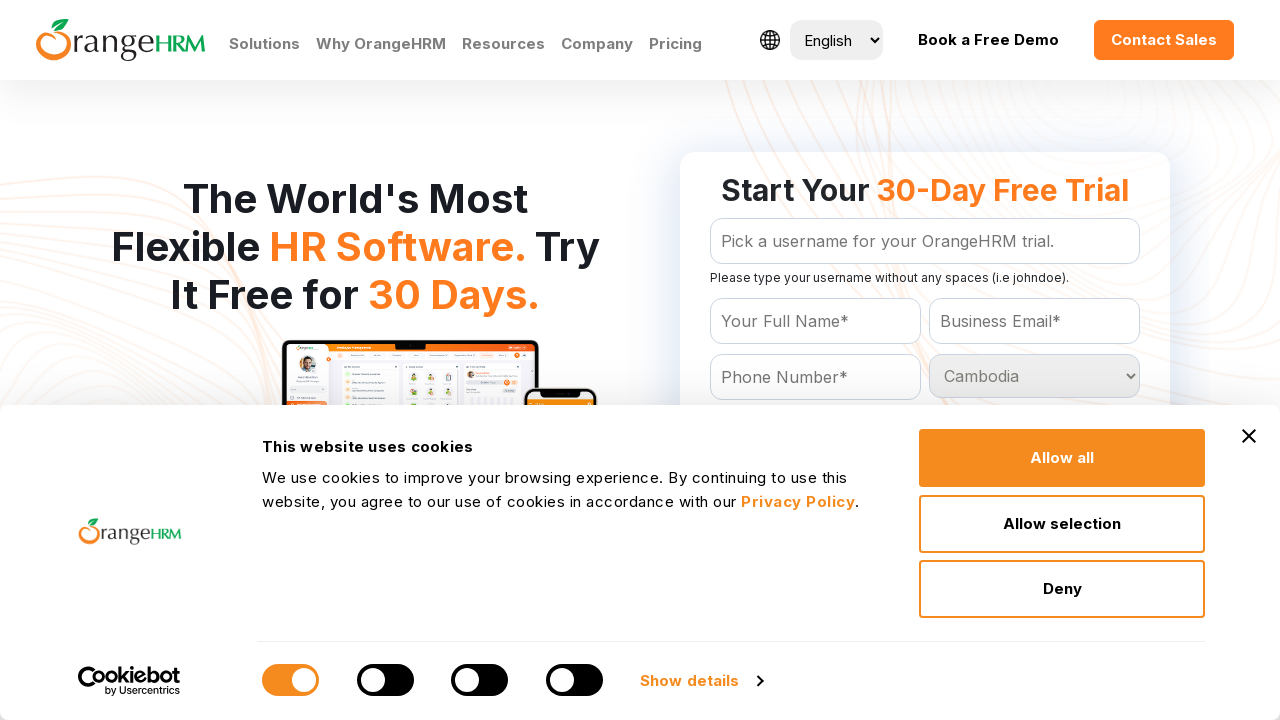

Selected country option: Cameroon on #Form_getForm_Country
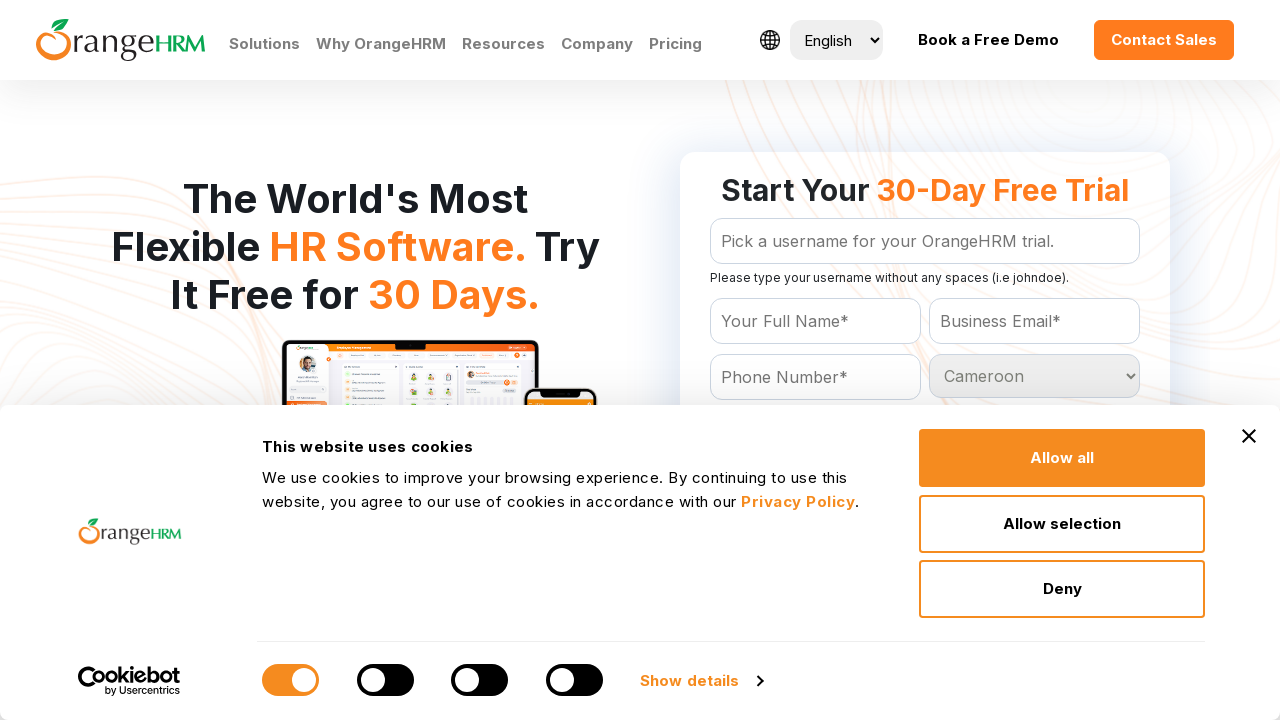

Waited for selection of Cameroon to register
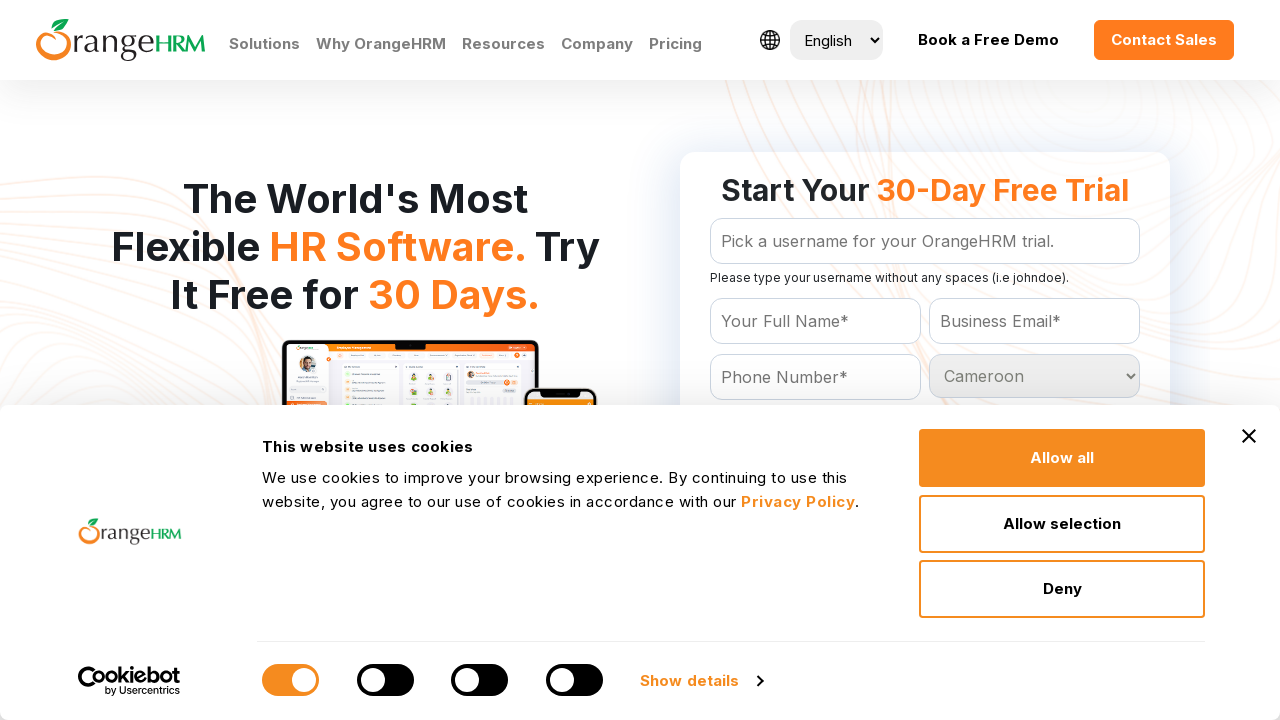

Selected country option: Canada on #Form_getForm_Country
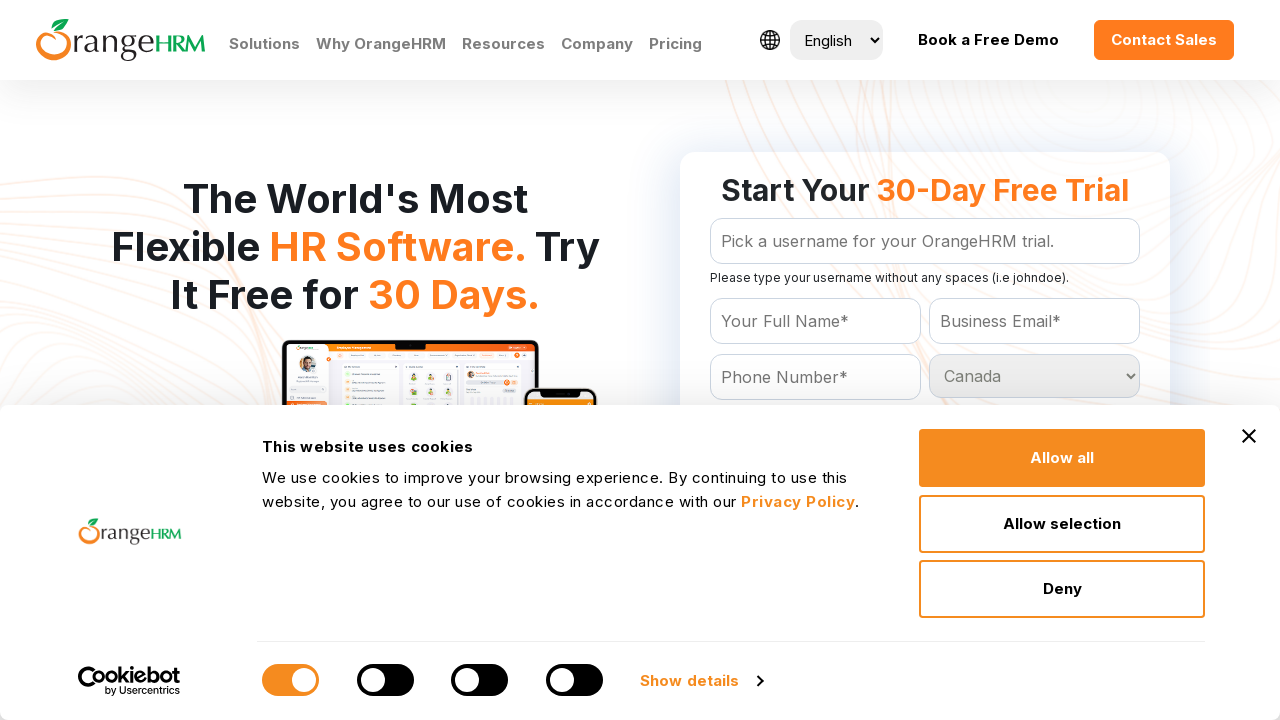

Waited for selection of Canada to register
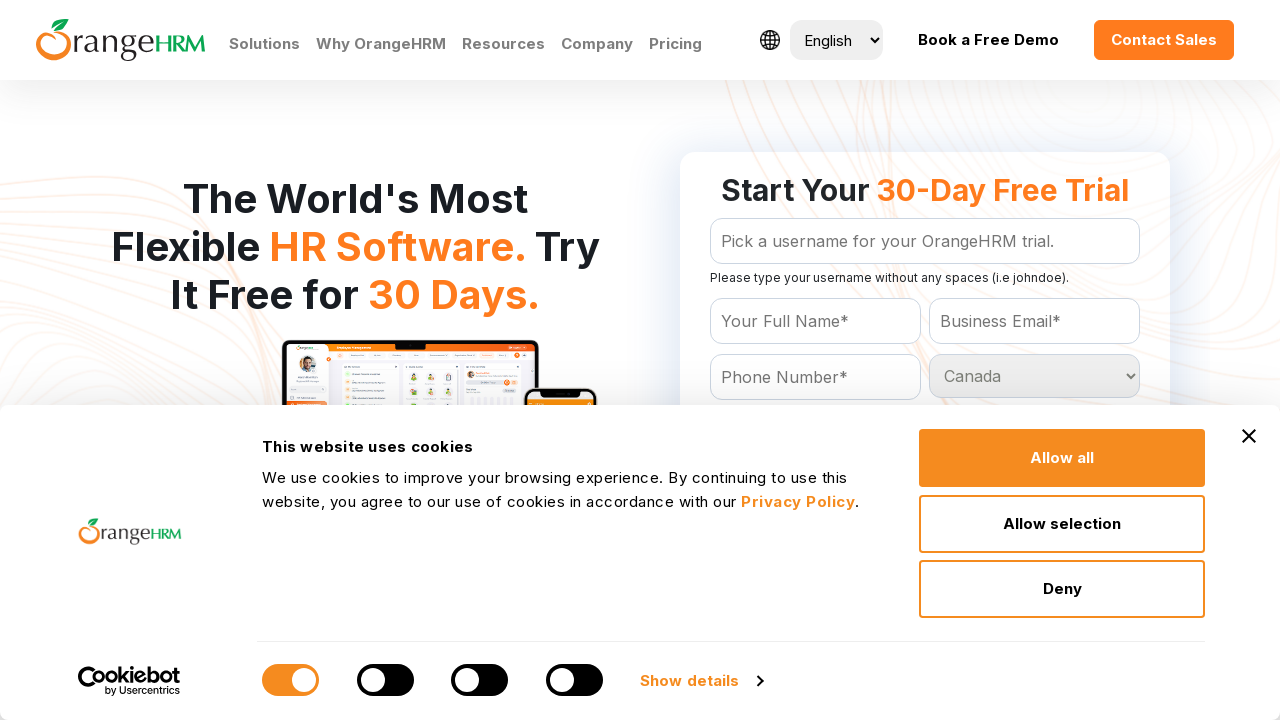

Selected country option: Cape Verde on #Form_getForm_Country
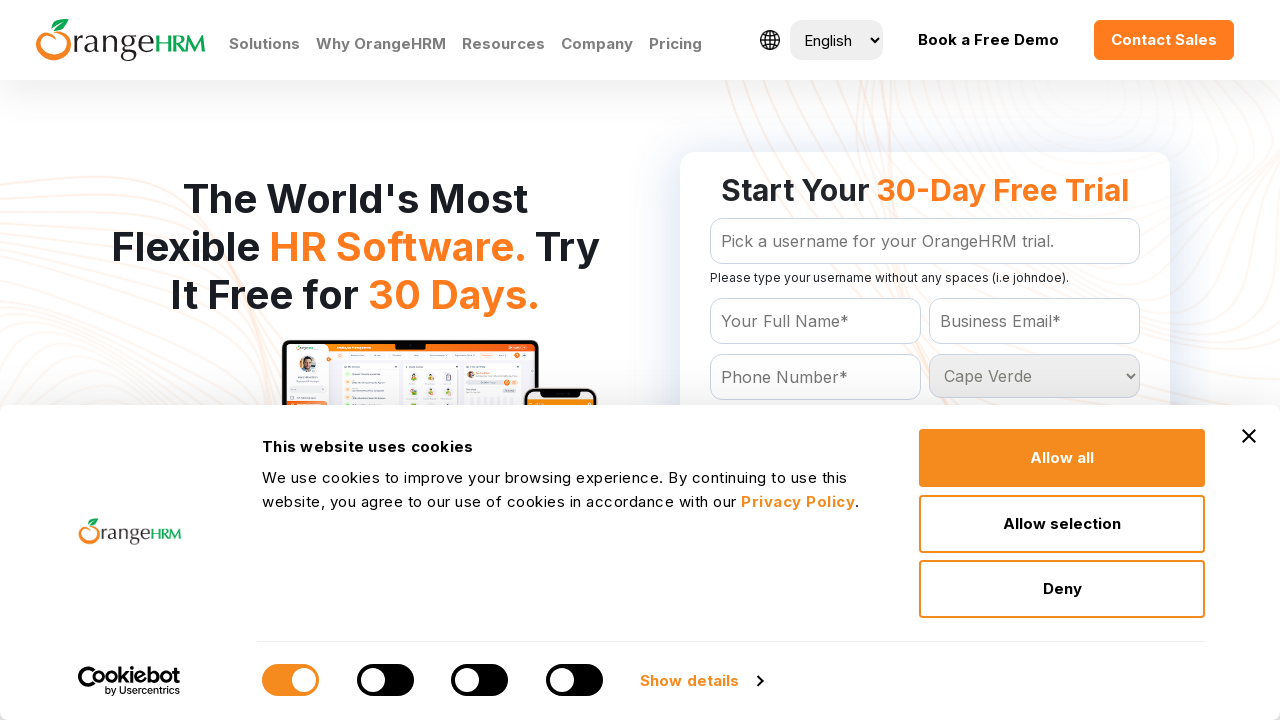

Waited for selection of Cape Verde to register
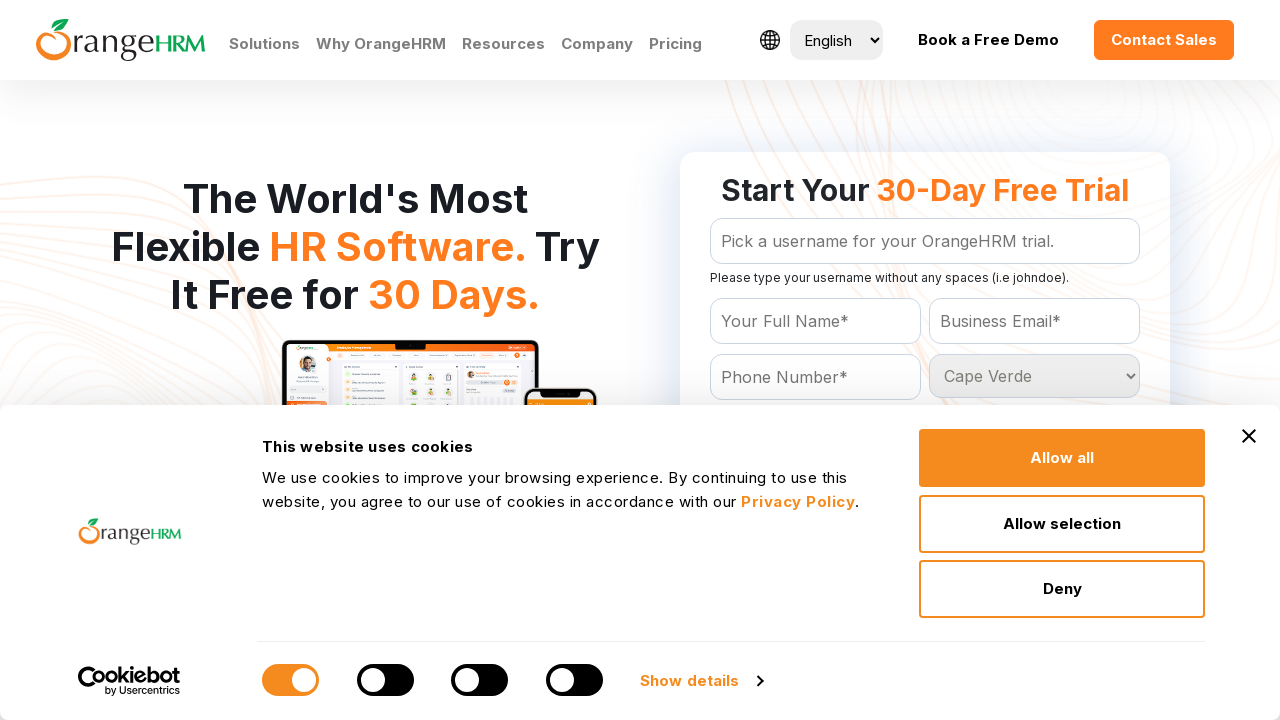

Selected country option: Cayman Islands on #Form_getForm_Country
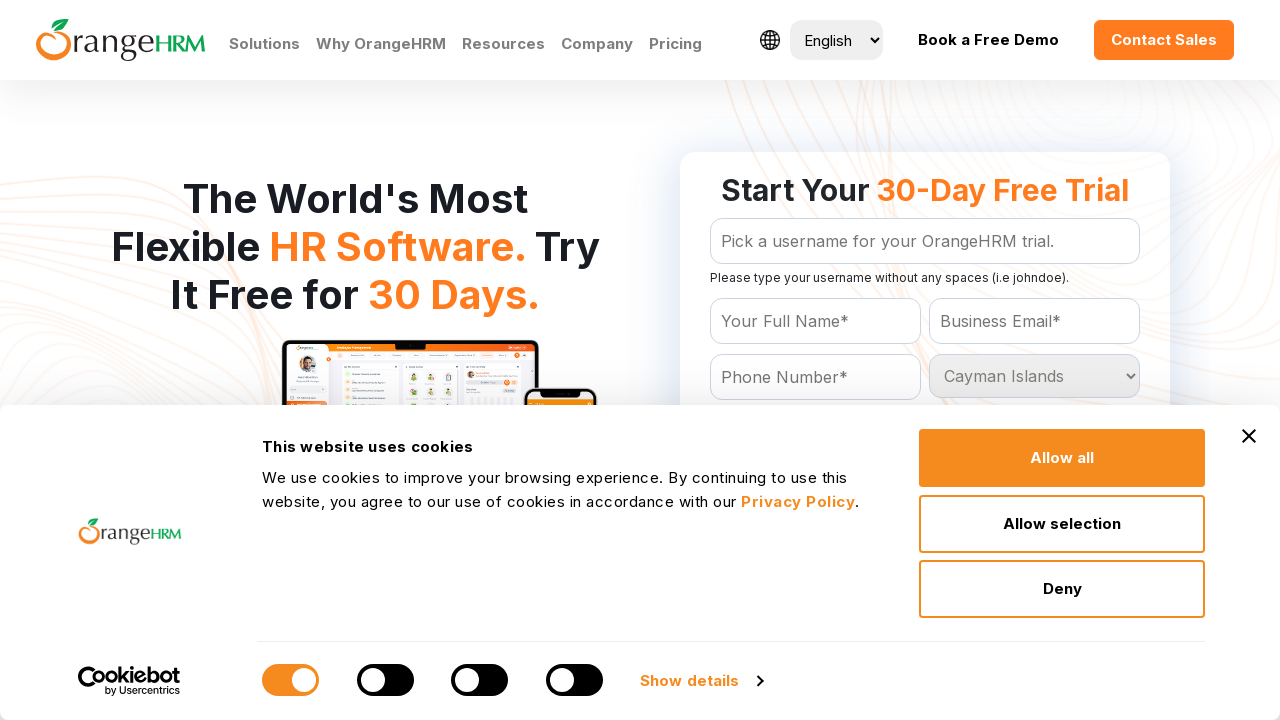

Waited for selection of Cayman Islands to register
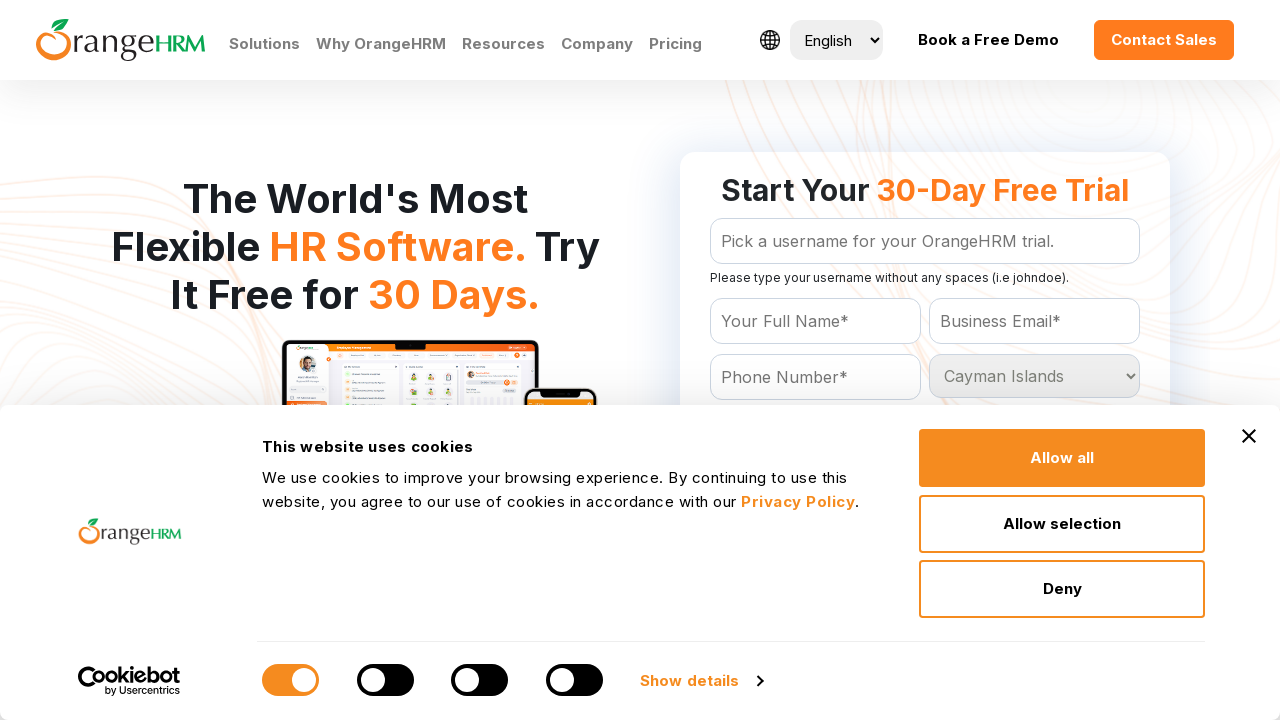

Selected country option: Central African Republic on #Form_getForm_Country
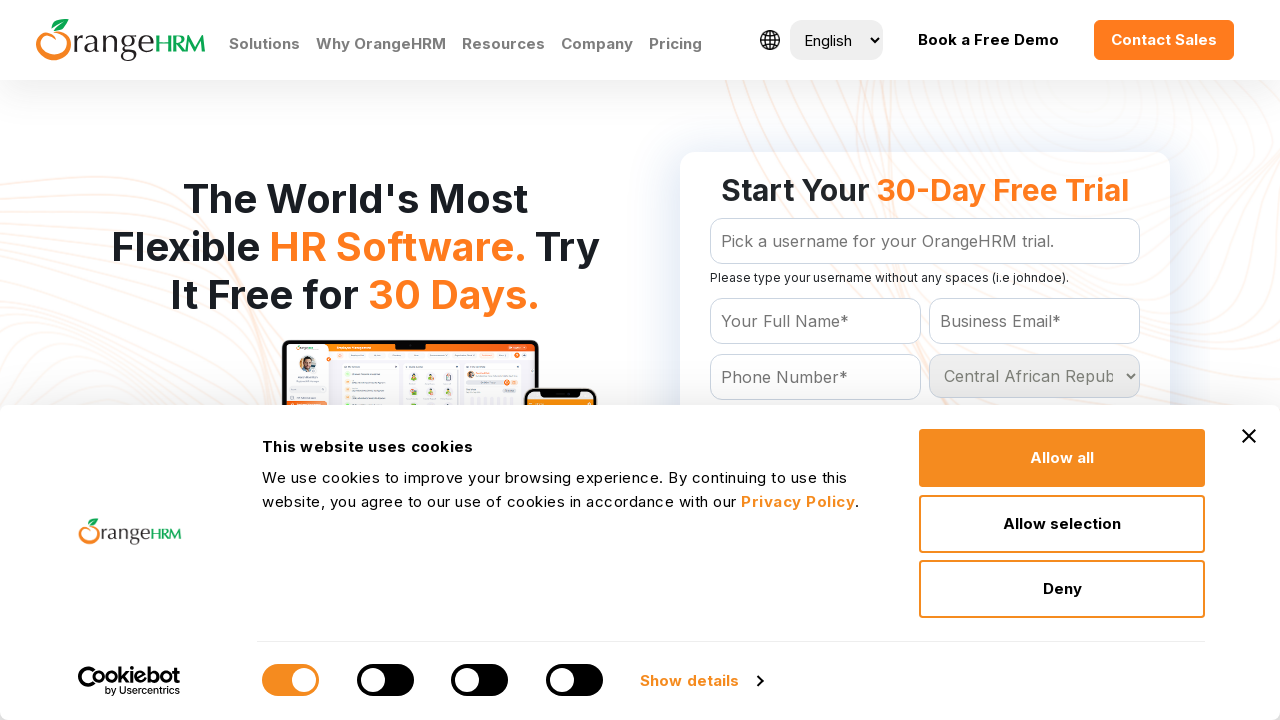

Waited for selection of Central African Republic to register
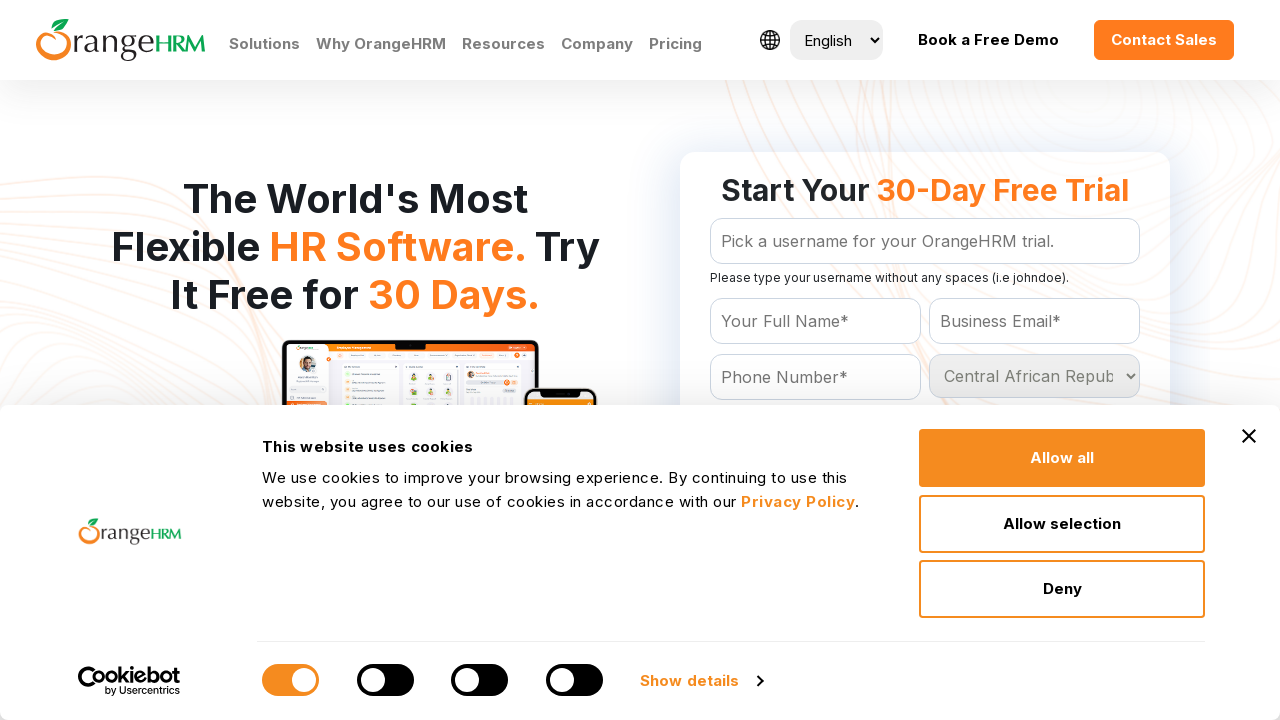

Selected country option: Chad on #Form_getForm_Country
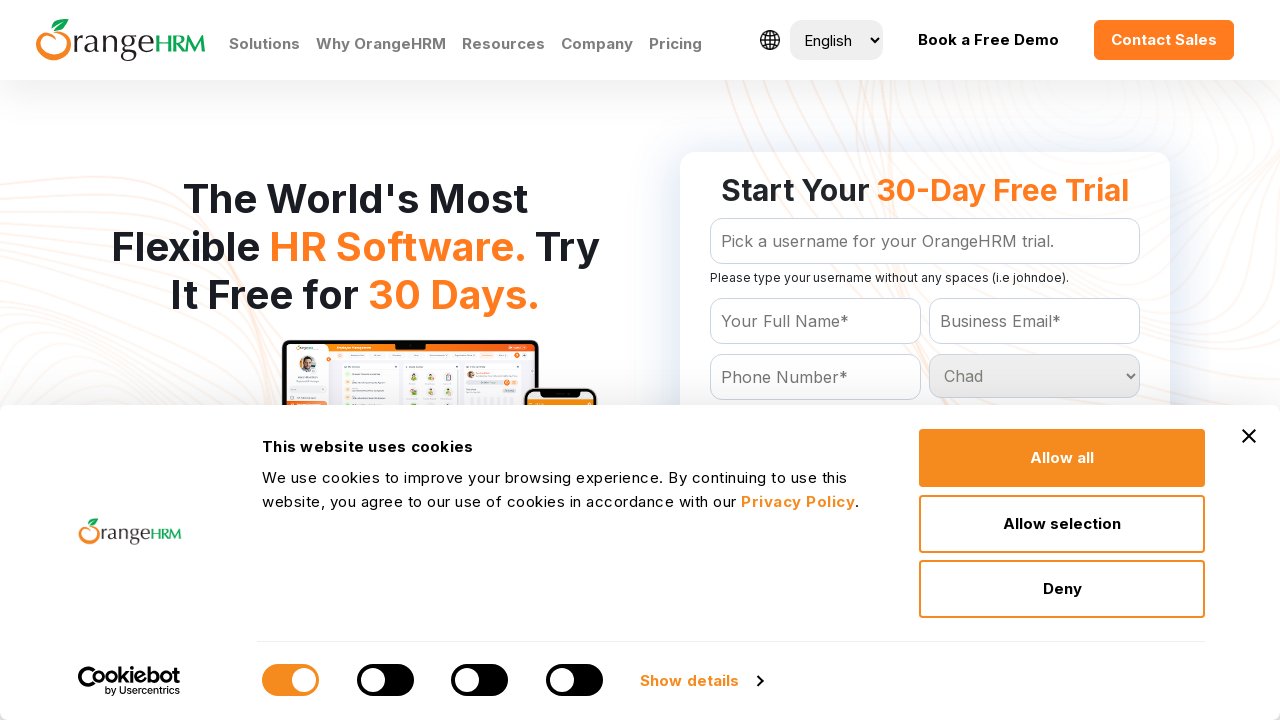

Waited for selection of Chad to register
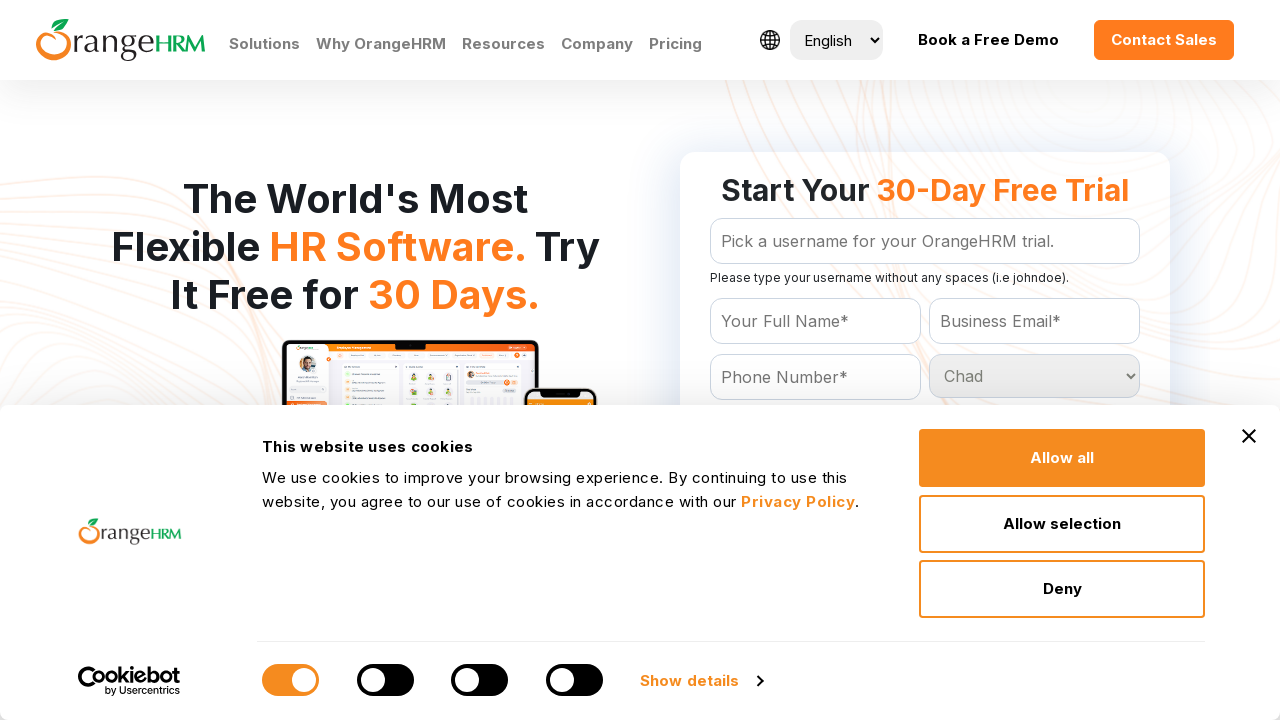

Selected country option: Chile on #Form_getForm_Country
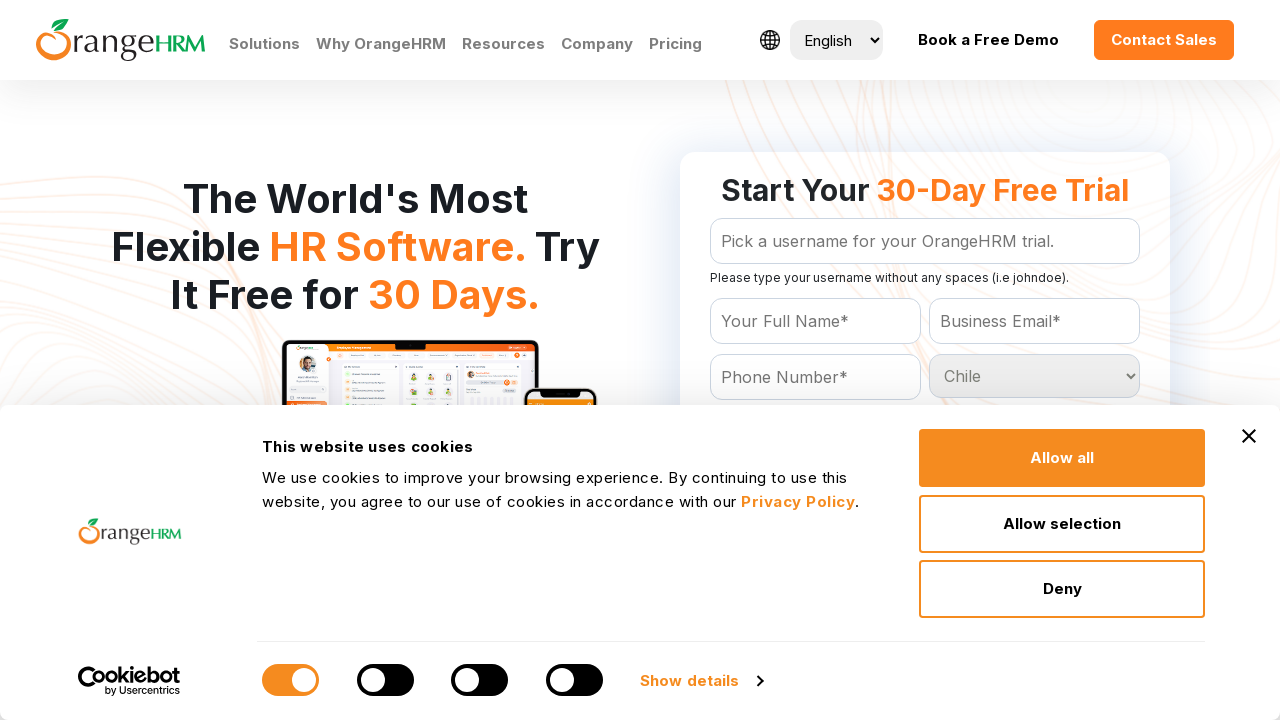

Waited for selection of Chile to register
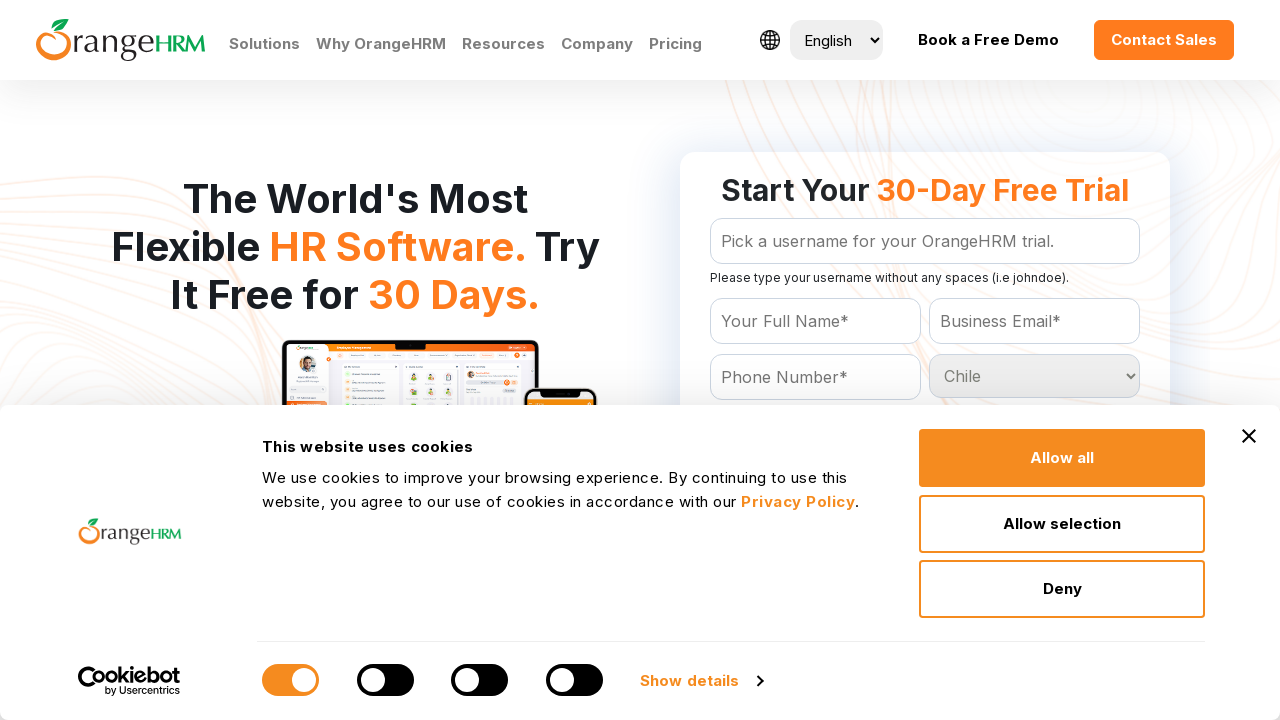

Selected country option: China on #Form_getForm_Country
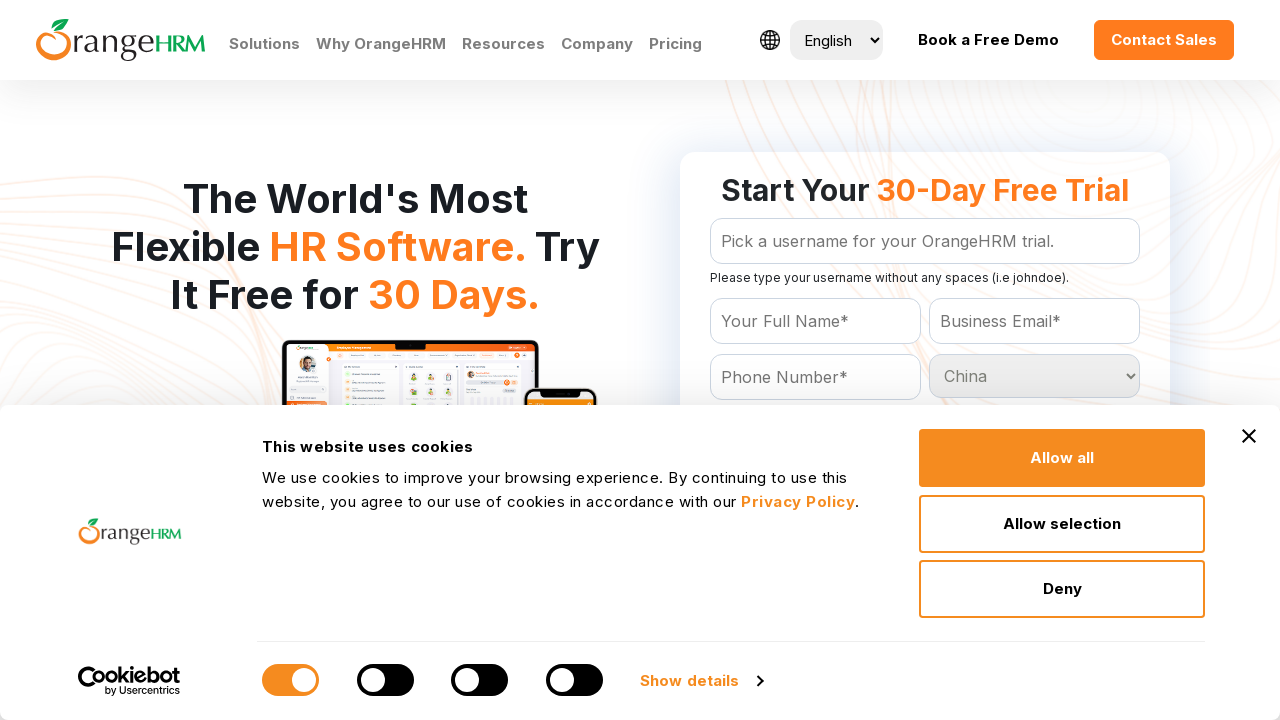

Waited for selection of China to register
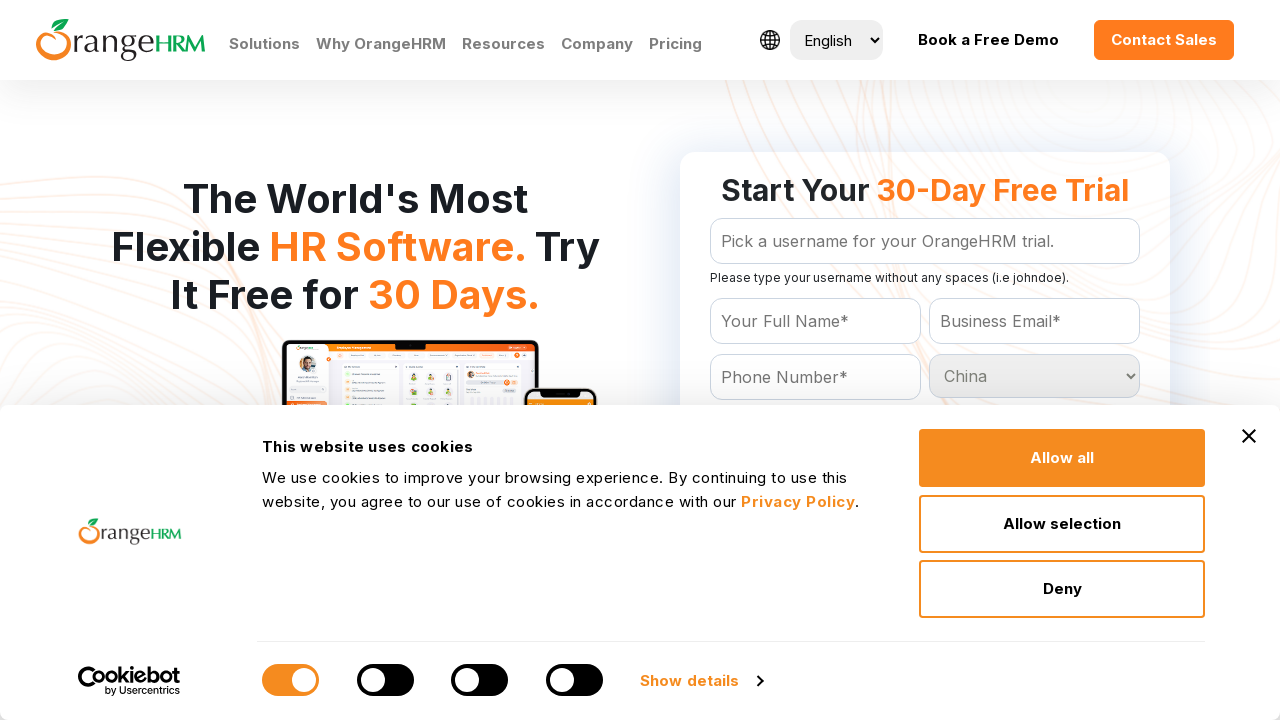

Selected country option: Christmas Island on #Form_getForm_Country
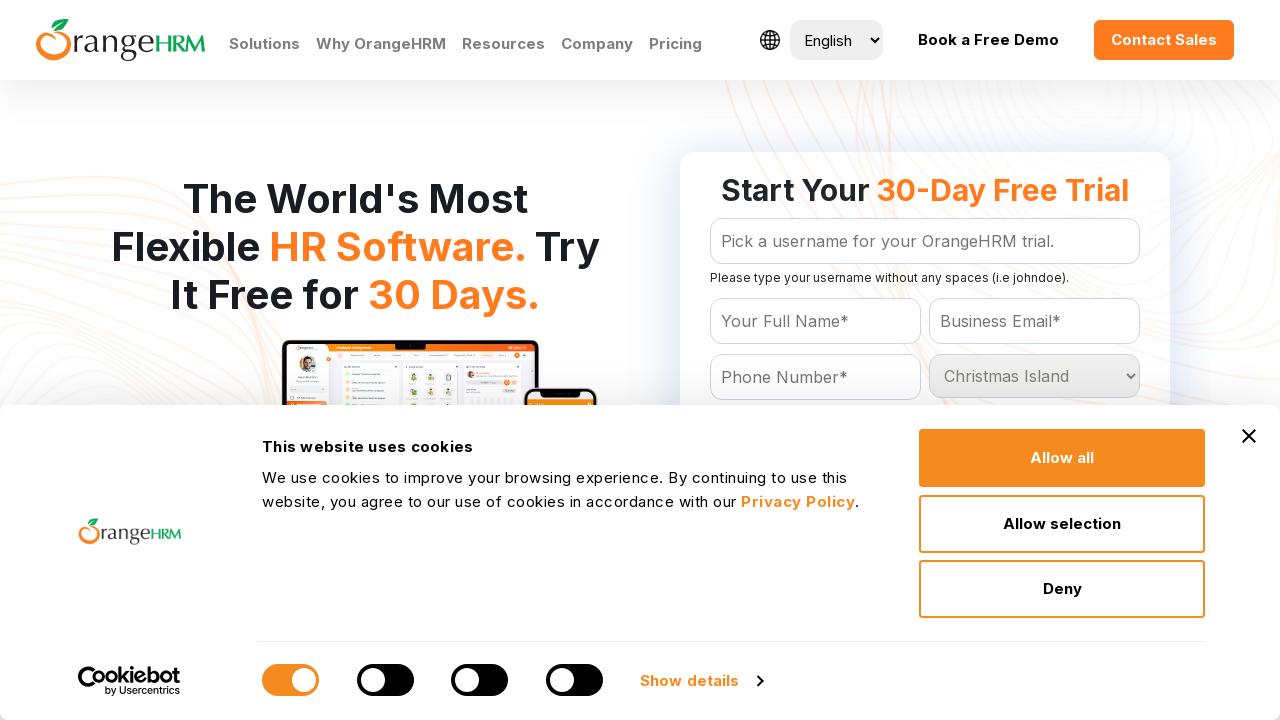

Waited for selection of Christmas Island to register
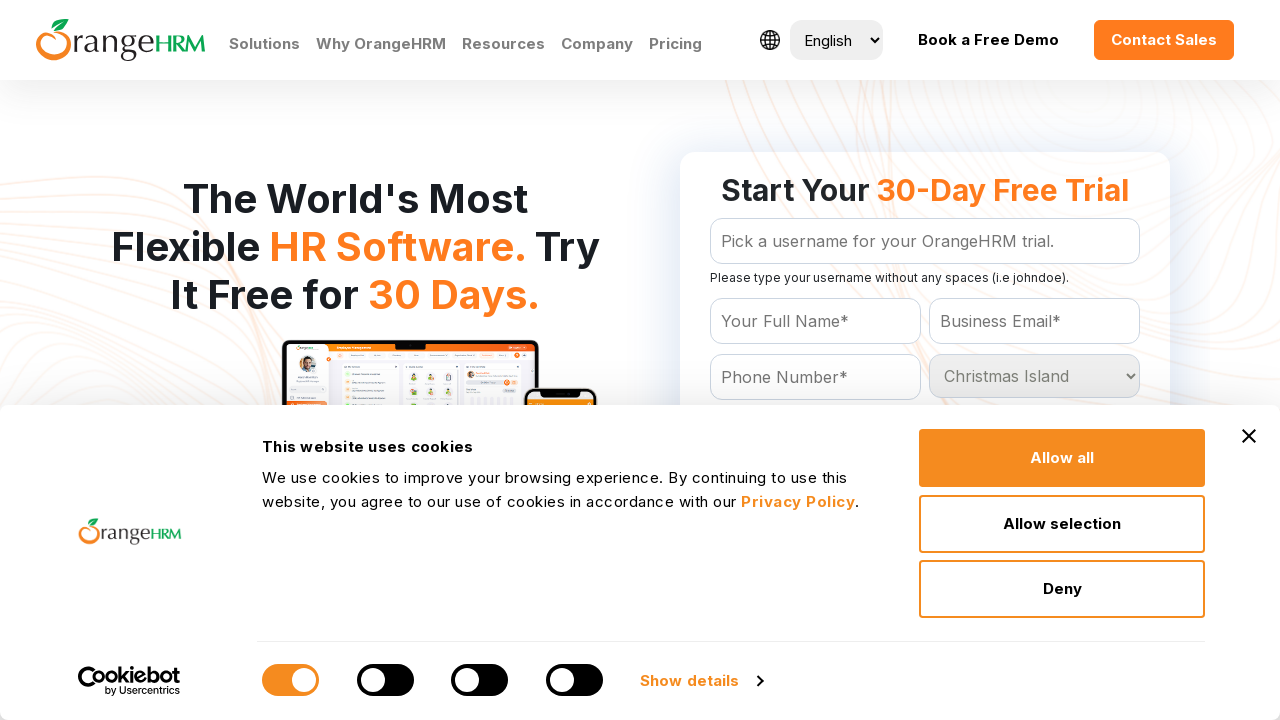

Selected country option: Cocos (Keeling) Islands on #Form_getForm_Country
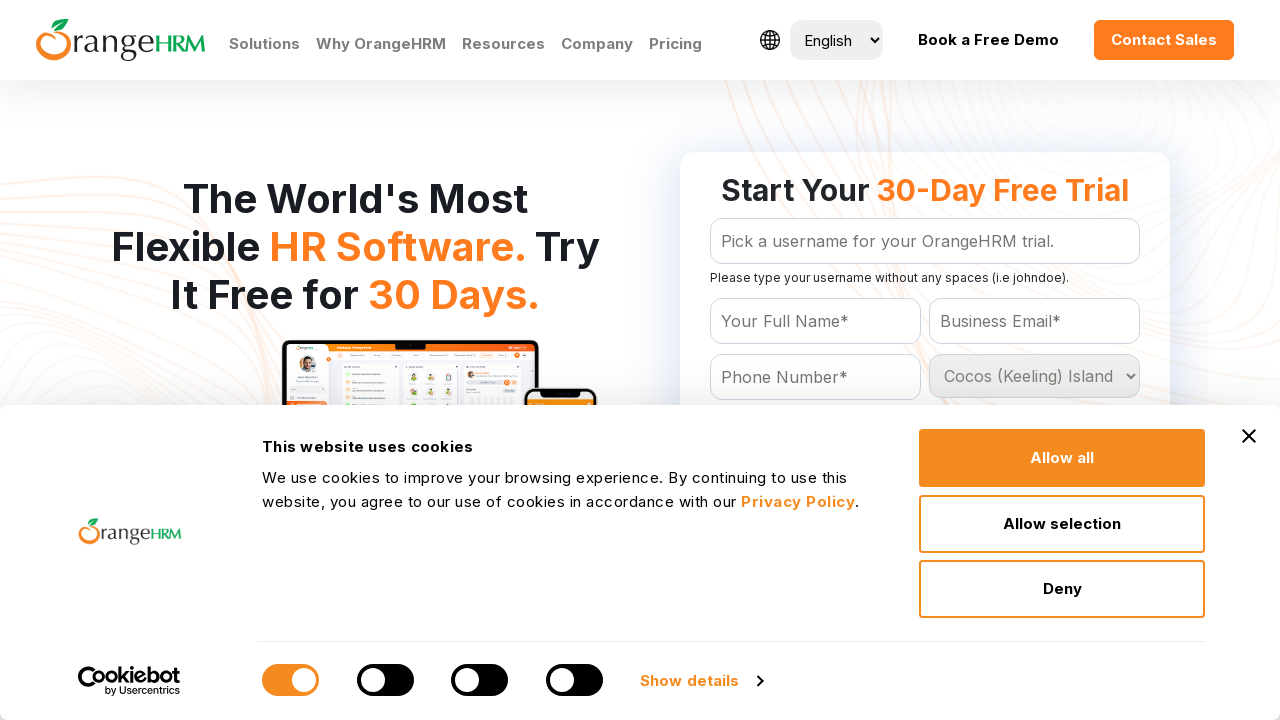

Waited for selection of Cocos (Keeling) Islands to register
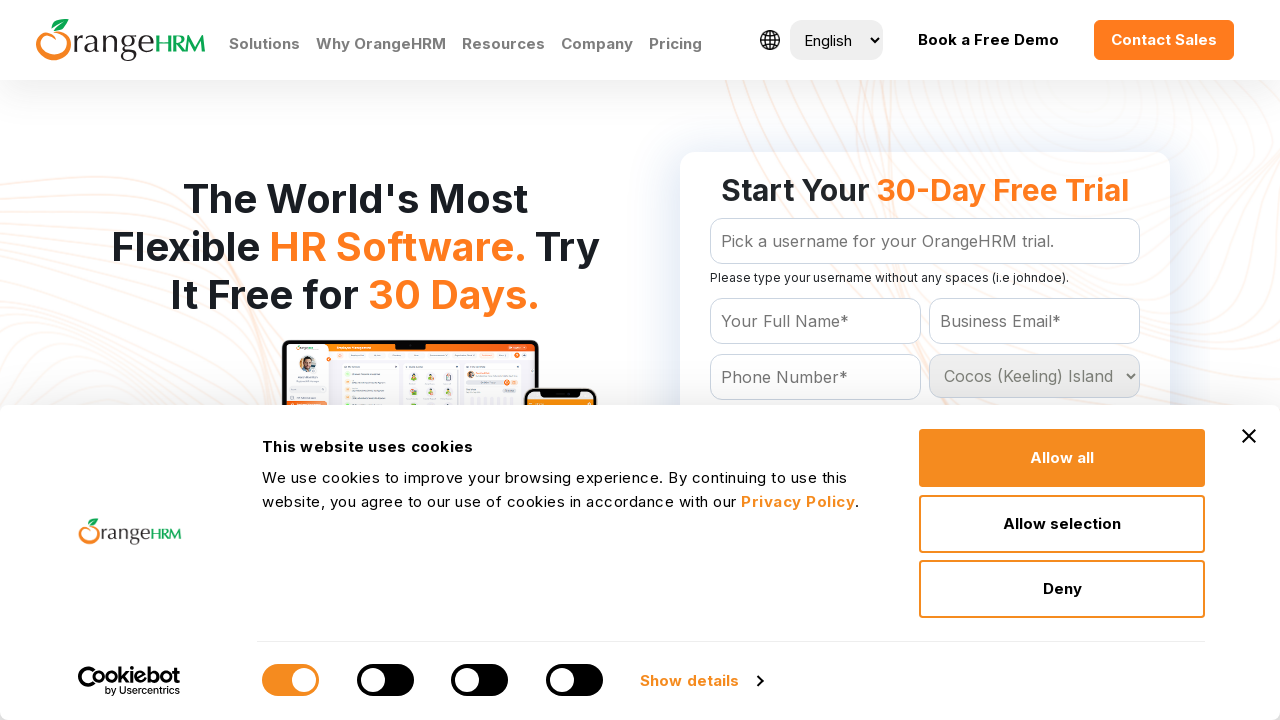

Selected country option: Colombia on #Form_getForm_Country
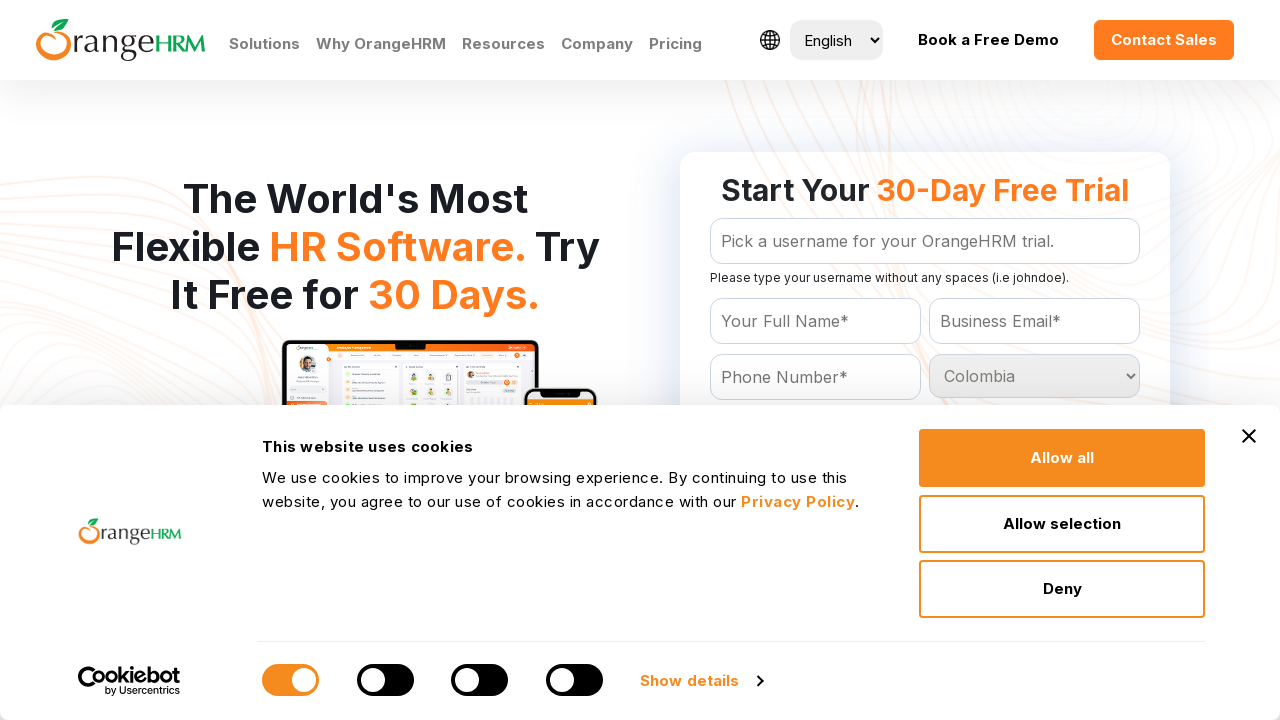

Waited for selection of Colombia to register
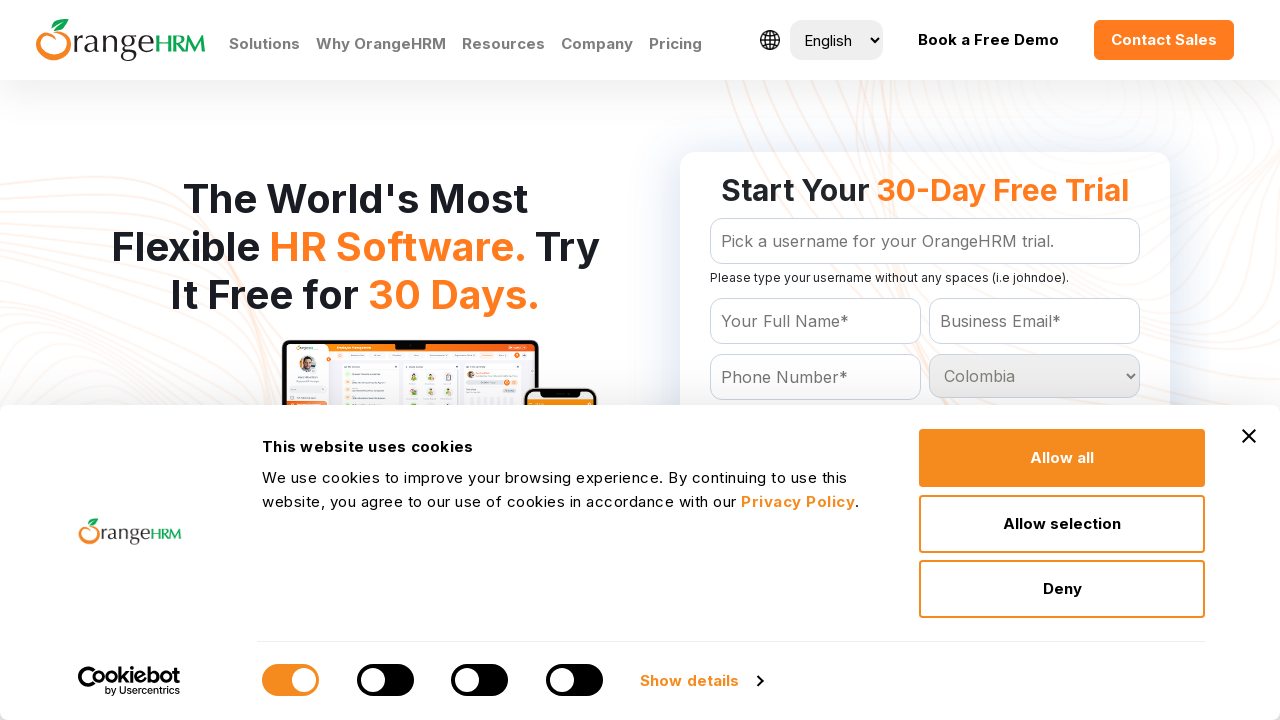

Selected country option: Comoros on #Form_getForm_Country
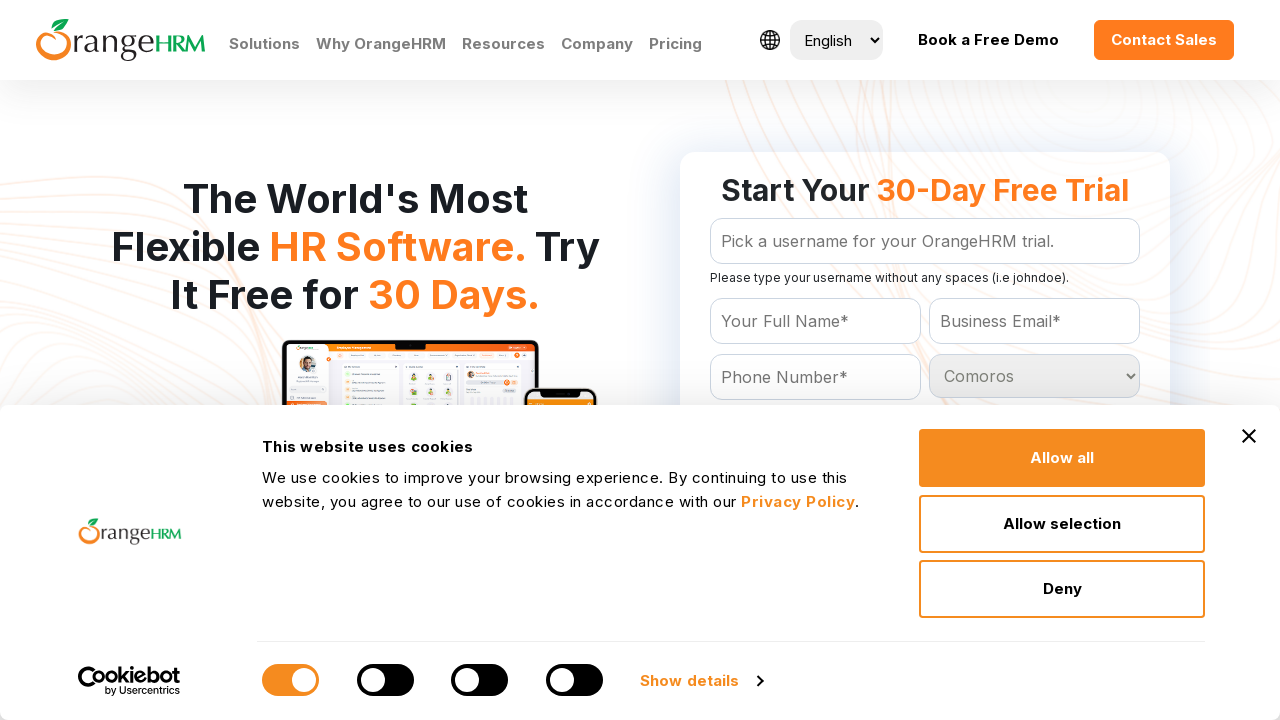

Waited for selection of Comoros to register
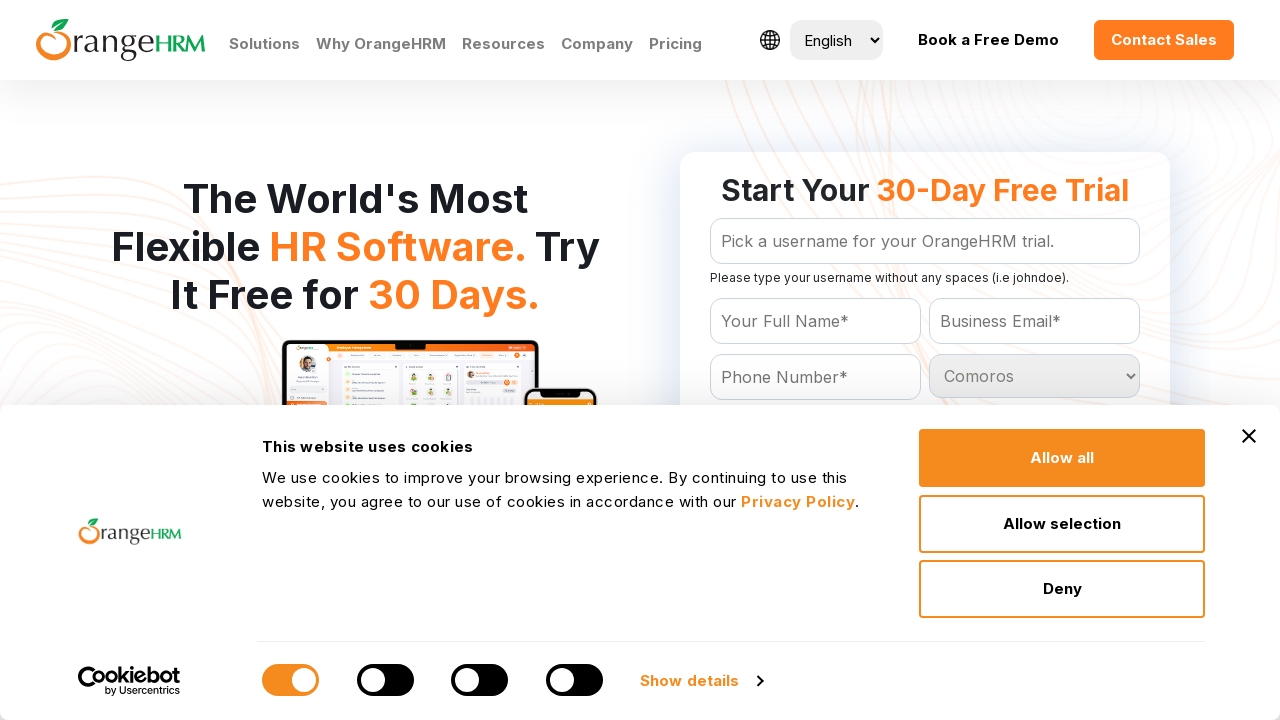

Selected country option: Congo on #Form_getForm_Country
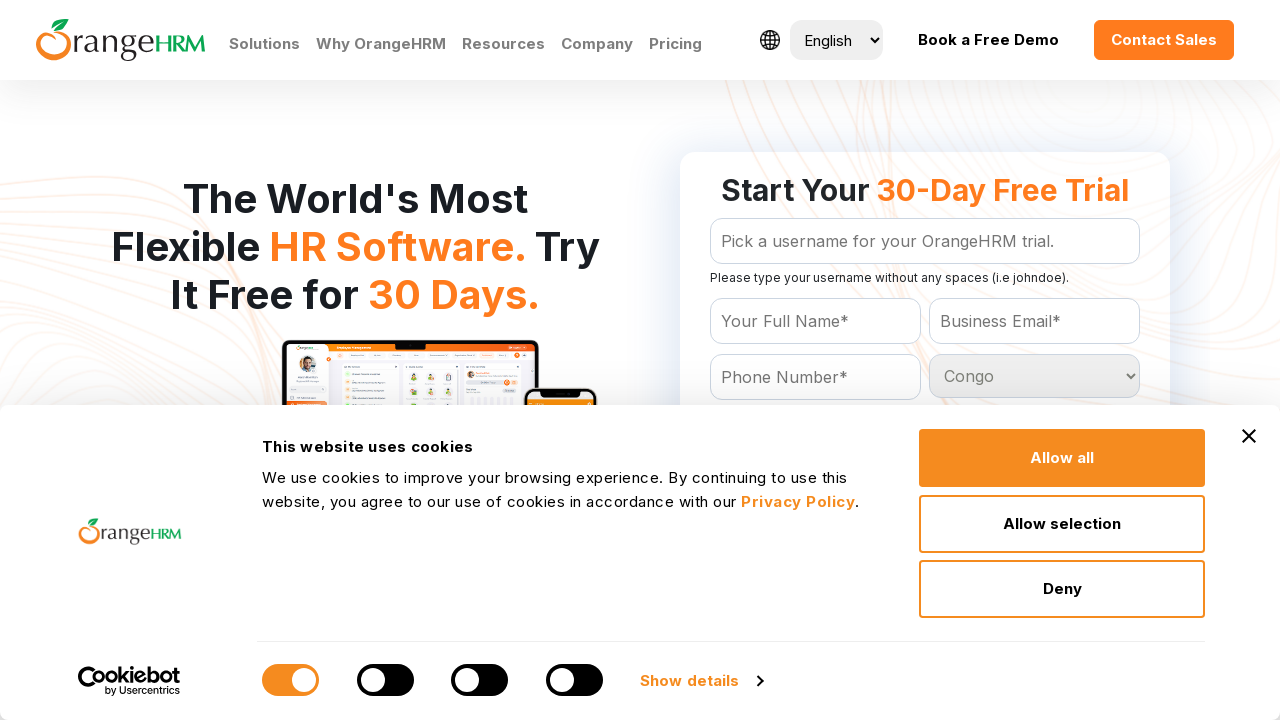

Waited for selection of Congo to register
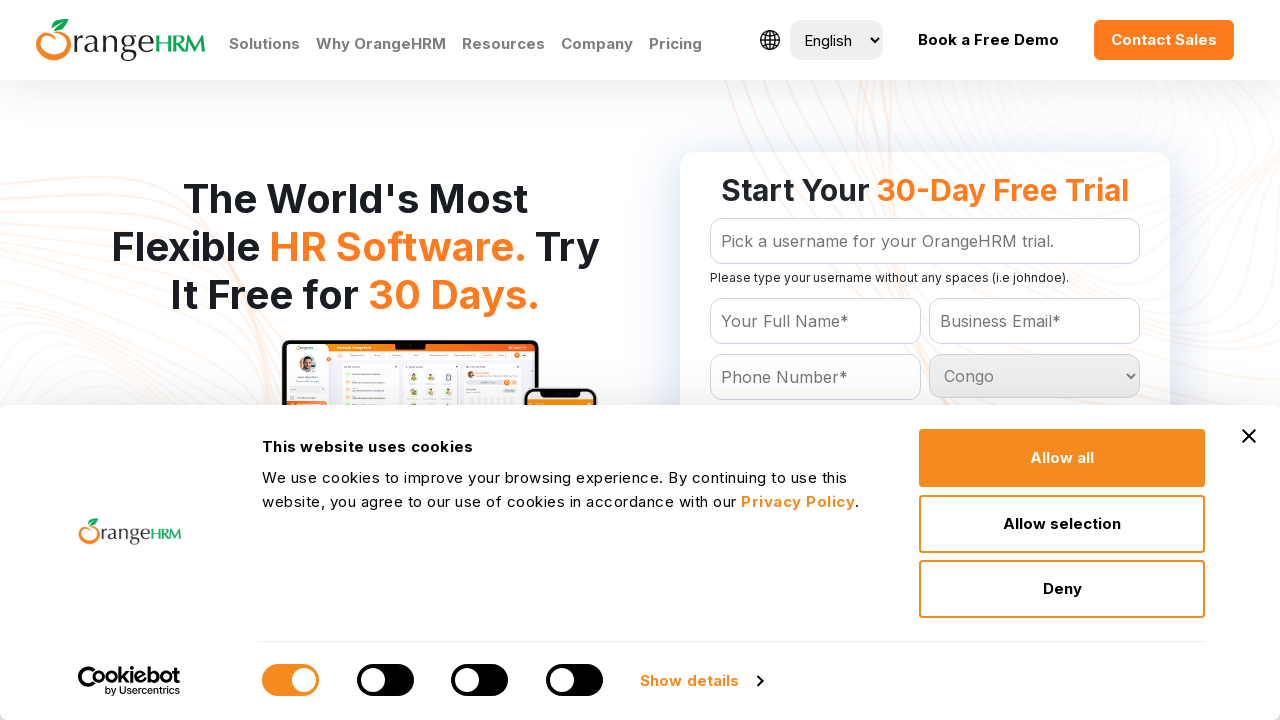

Selected country option: Cook Islands on #Form_getForm_Country
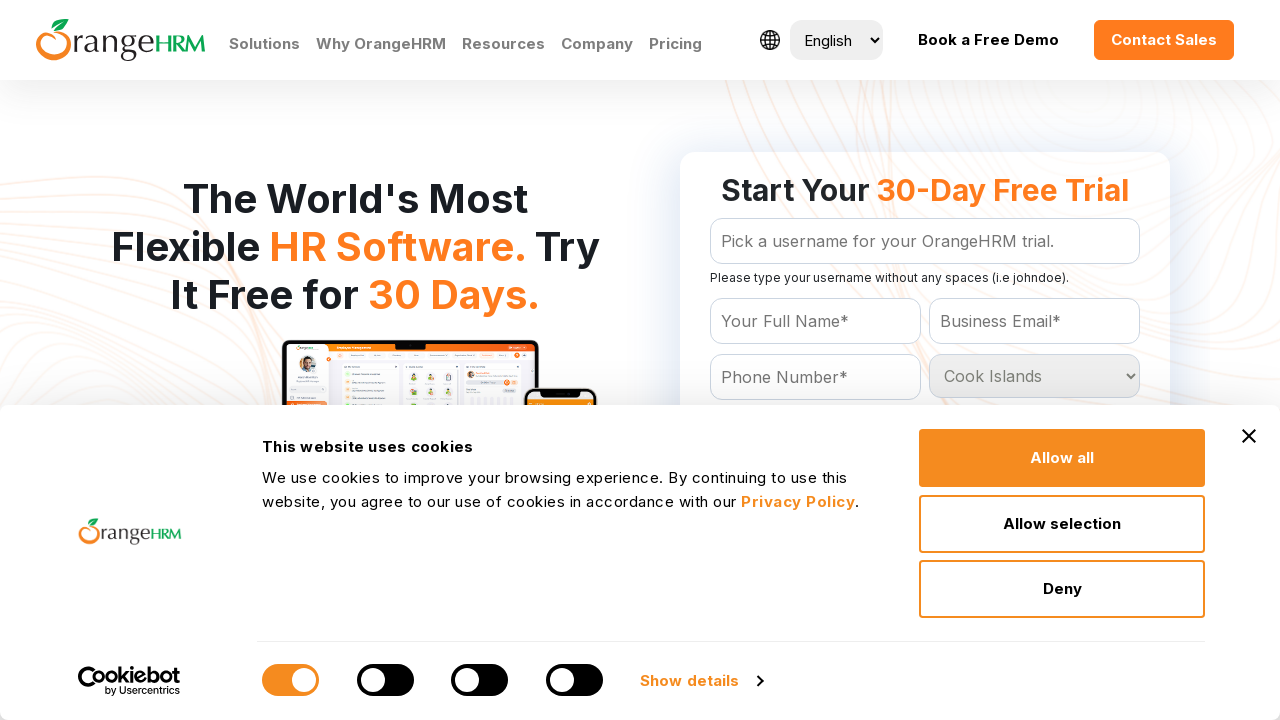

Waited for selection of Cook Islands to register
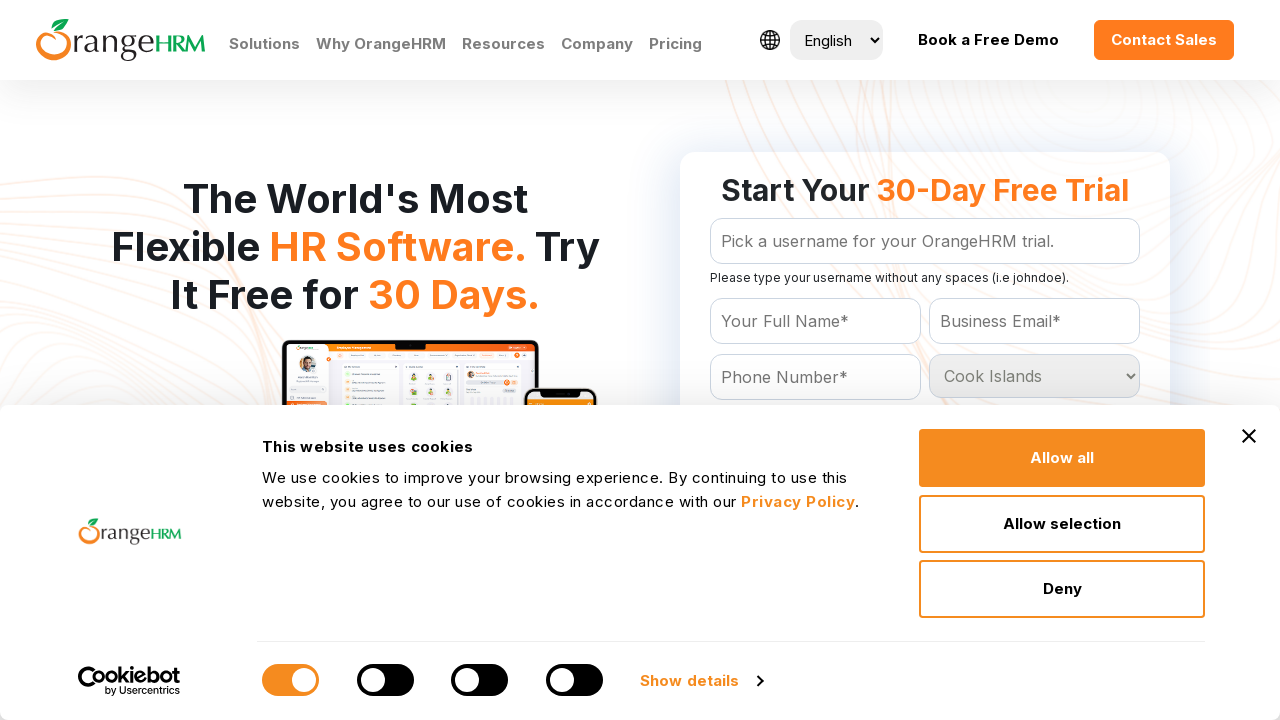

Selected country option: Costa Rica on #Form_getForm_Country
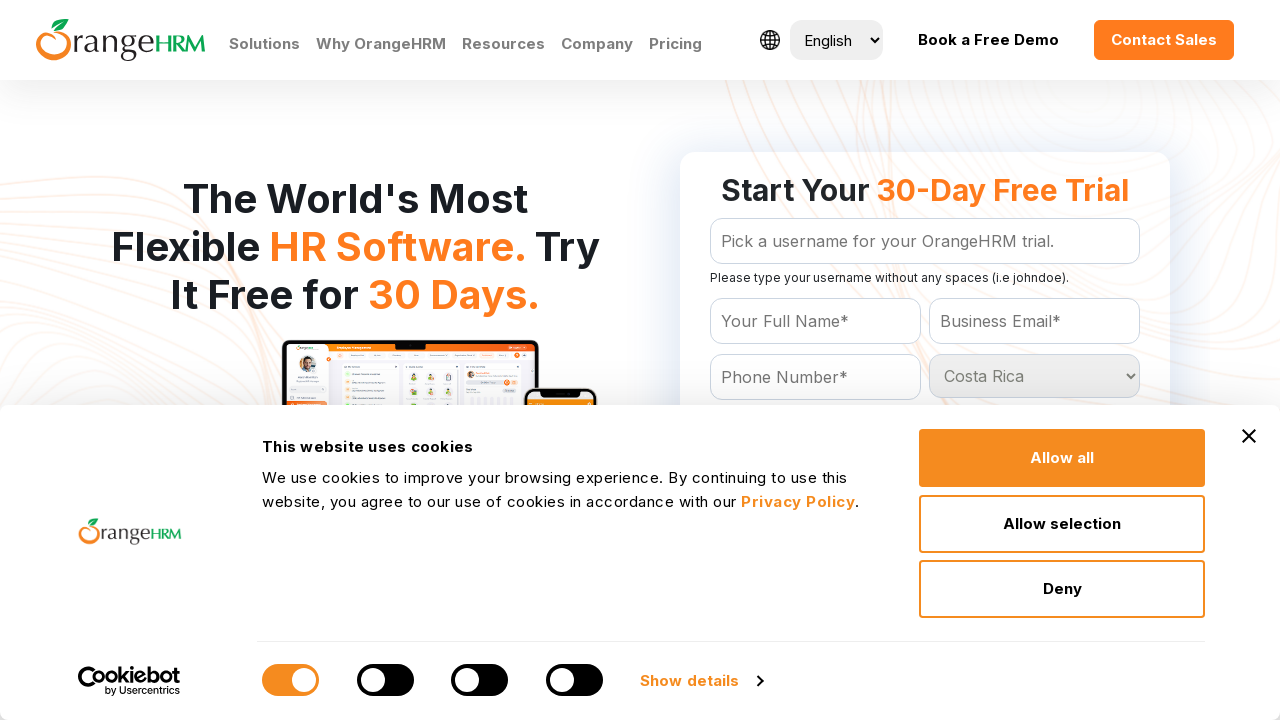

Waited for selection of Costa Rica to register
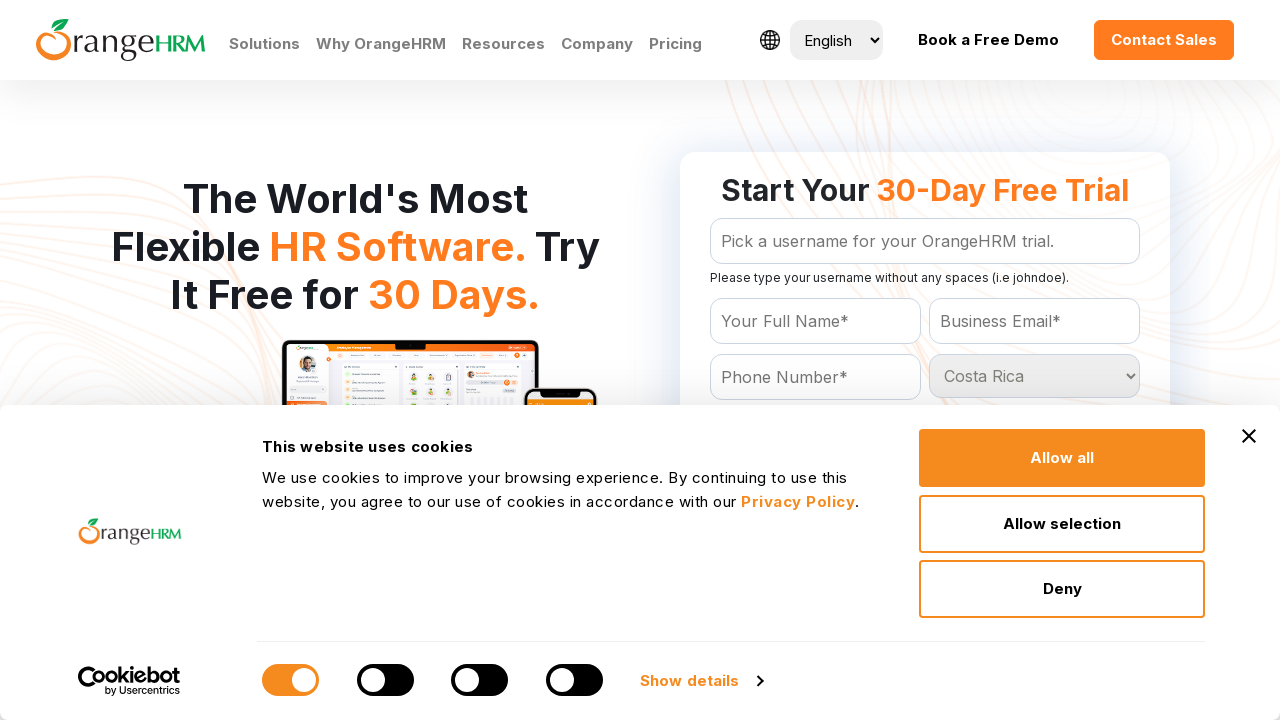

Selected country option: Cote D'Ivoire on #Form_getForm_Country
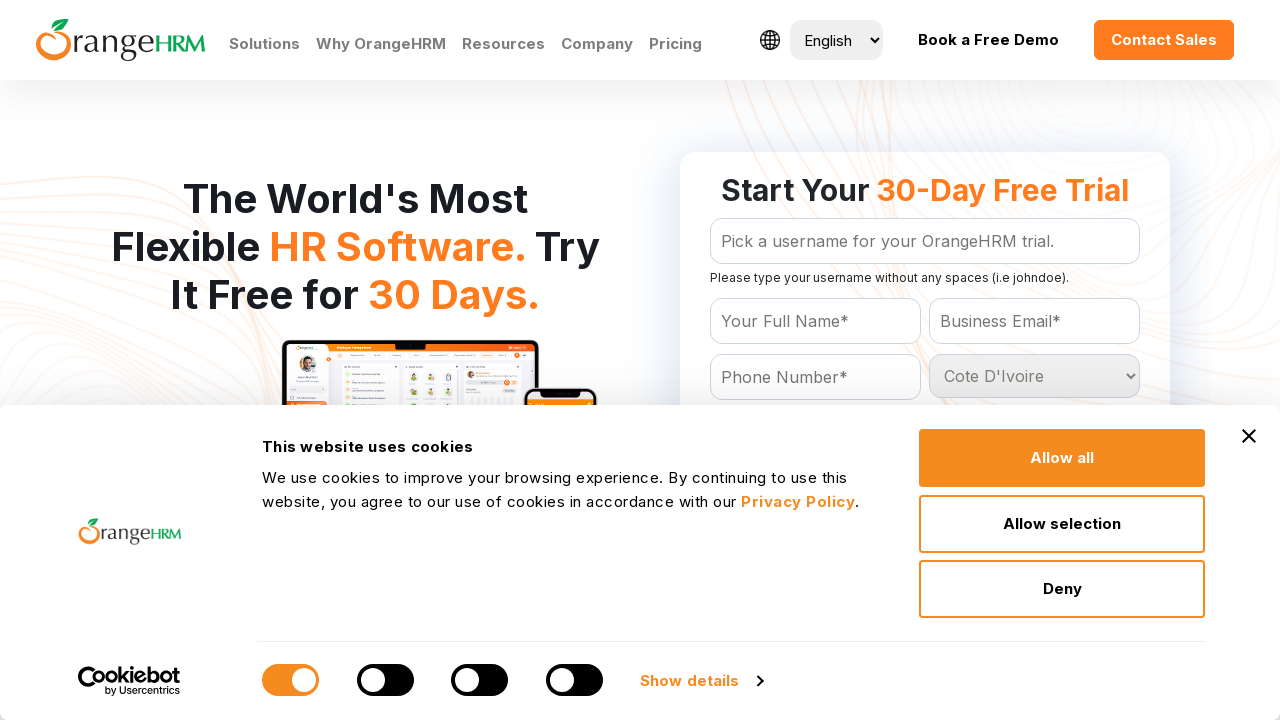

Waited for selection of Cote D'Ivoire to register
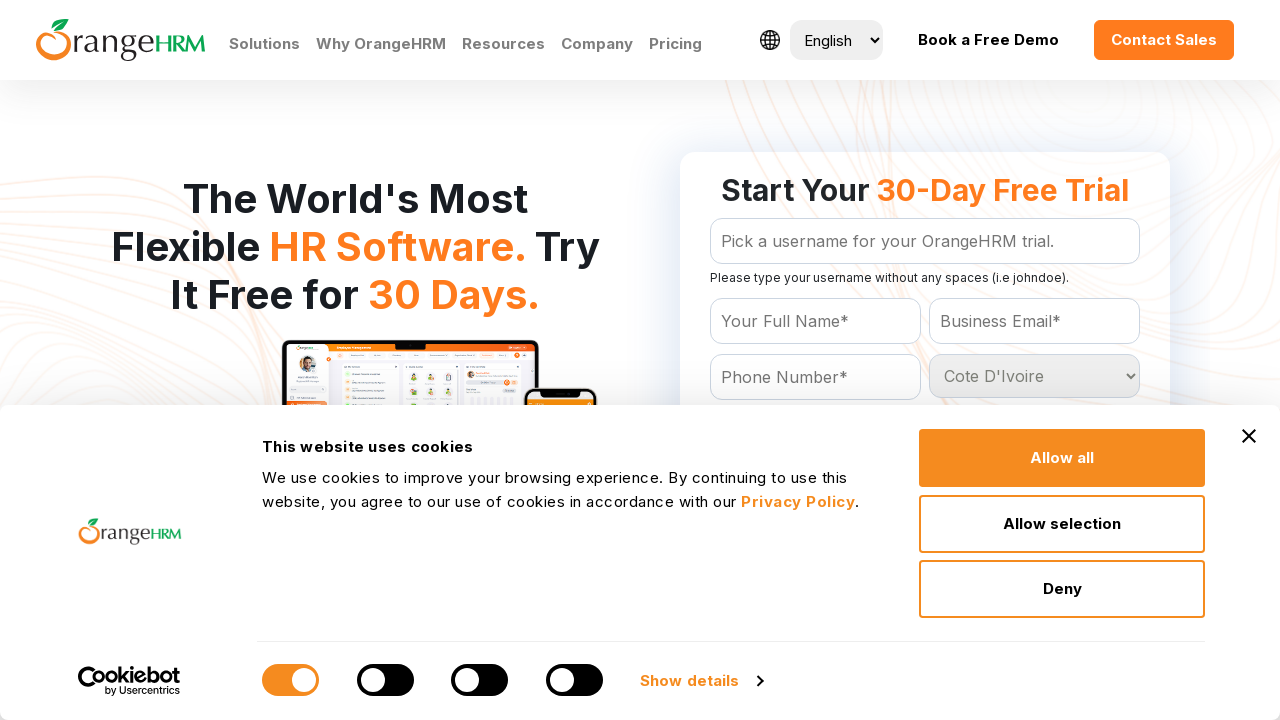

Selected country option: Croatia on #Form_getForm_Country
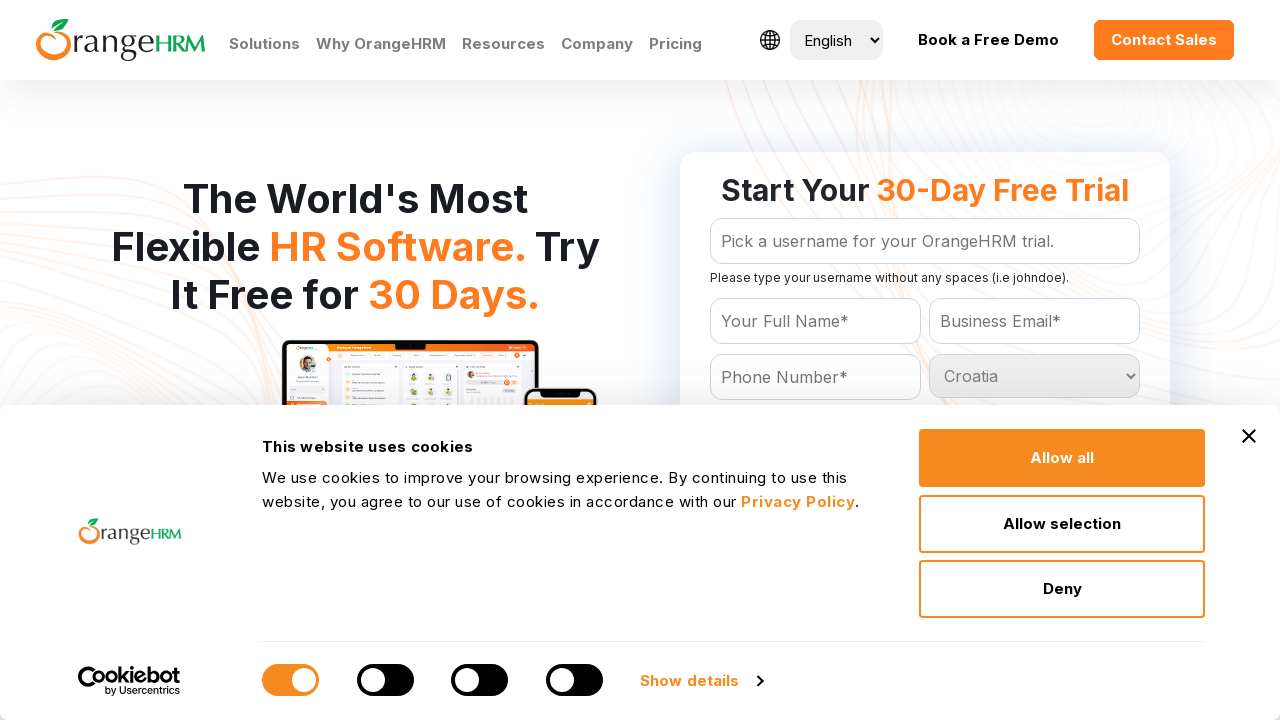

Waited for selection of Croatia to register
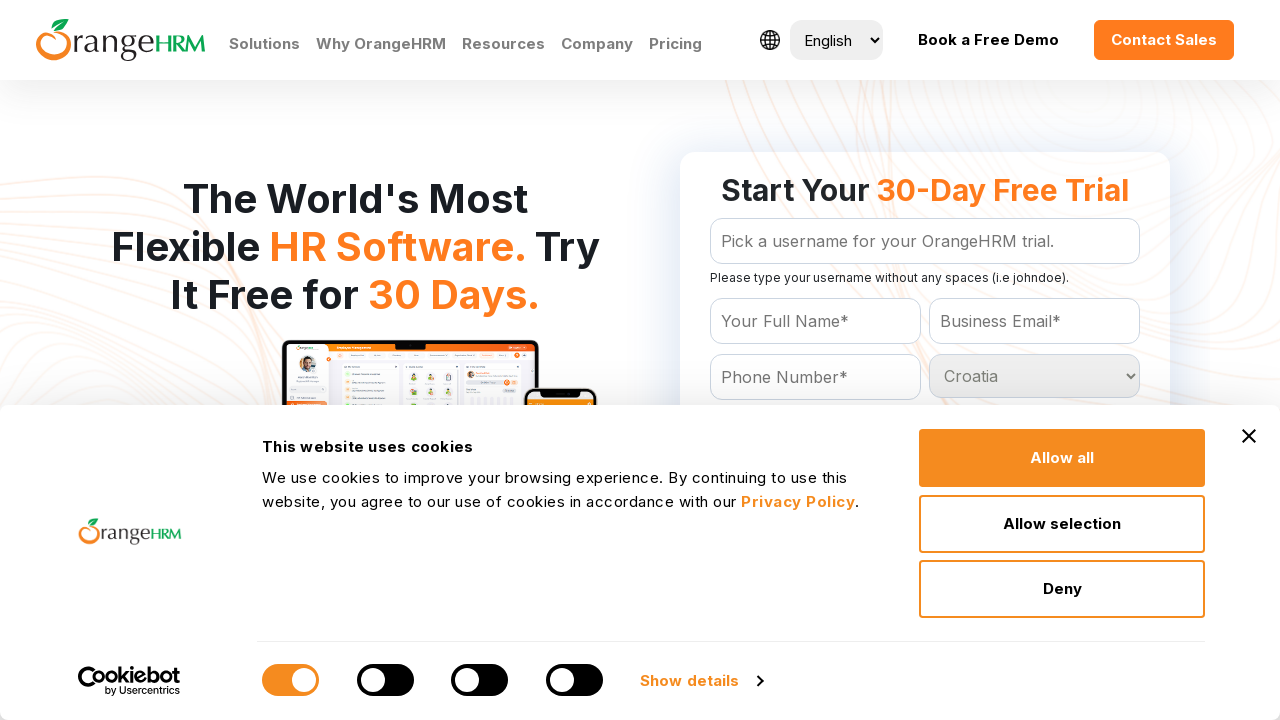

Selected country option: Cuba on #Form_getForm_Country
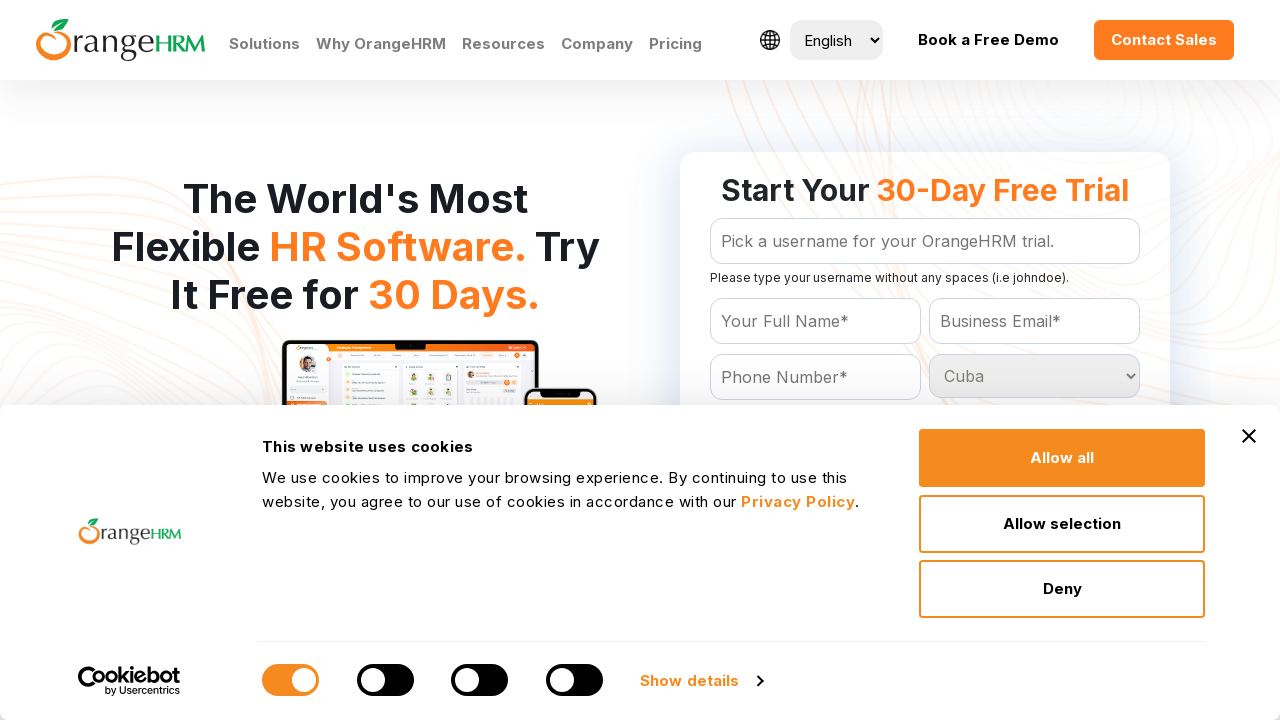

Waited for selection of Cuba to register
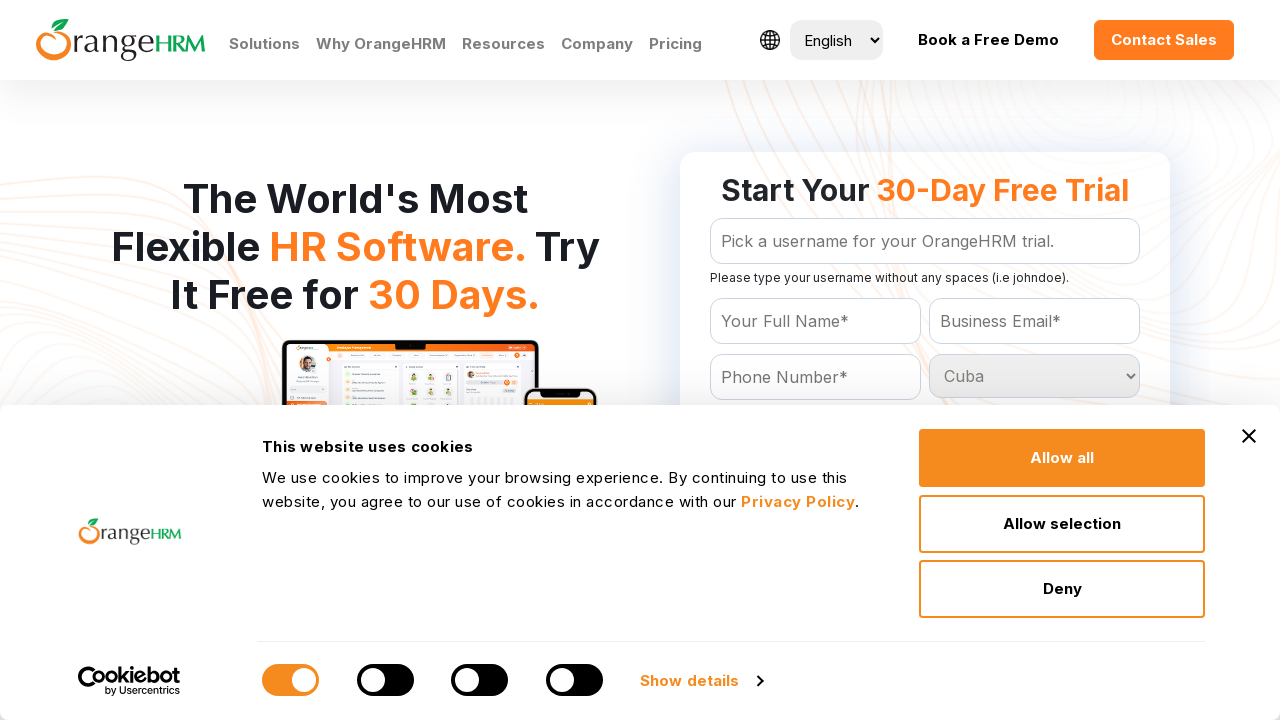

Selected country option: Cyprus on #Form_getForm_Country
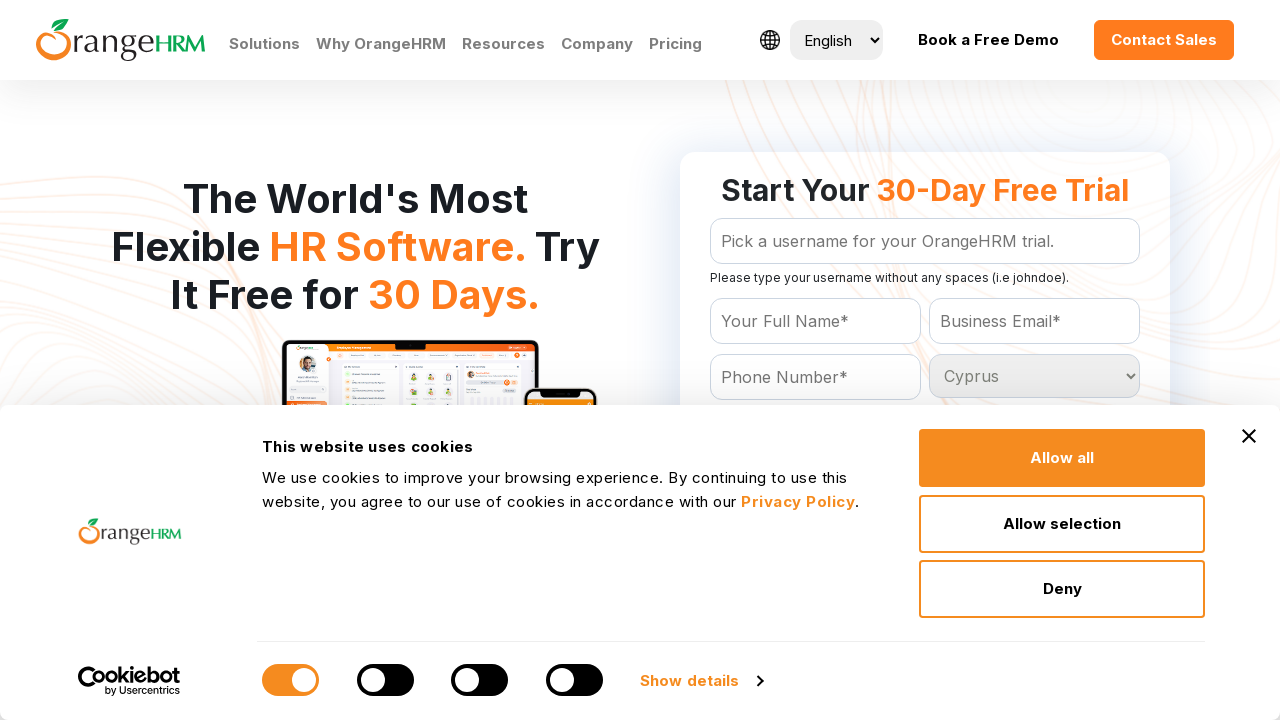

Waited for selection of Cyprus to register
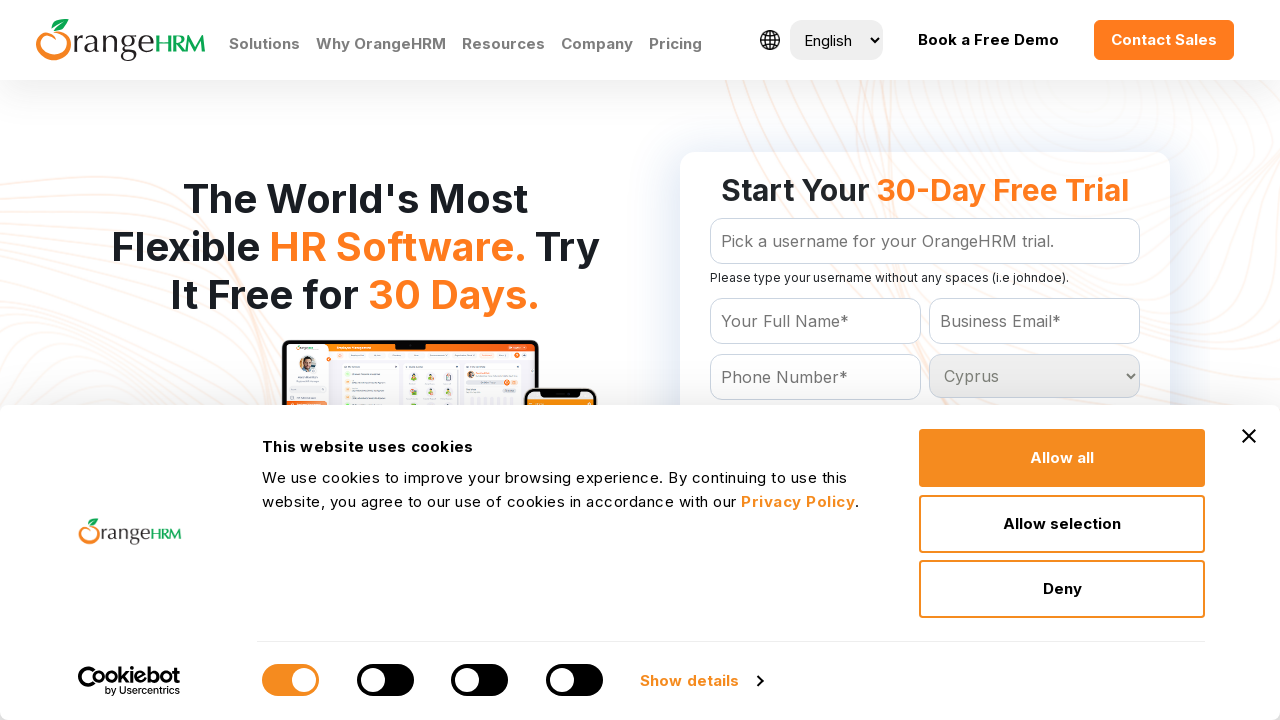

Selected country option: Czech Republic on #Form_getForm_Country
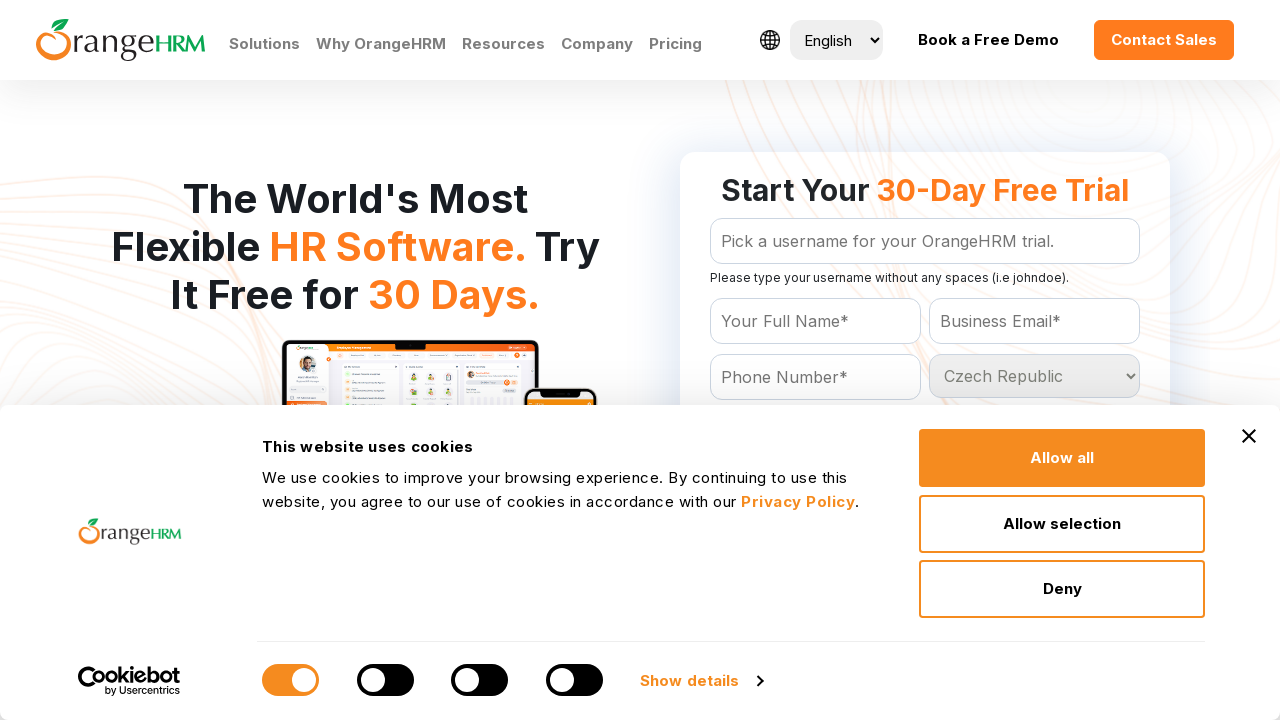

Waited for selection of Czech Republic to register
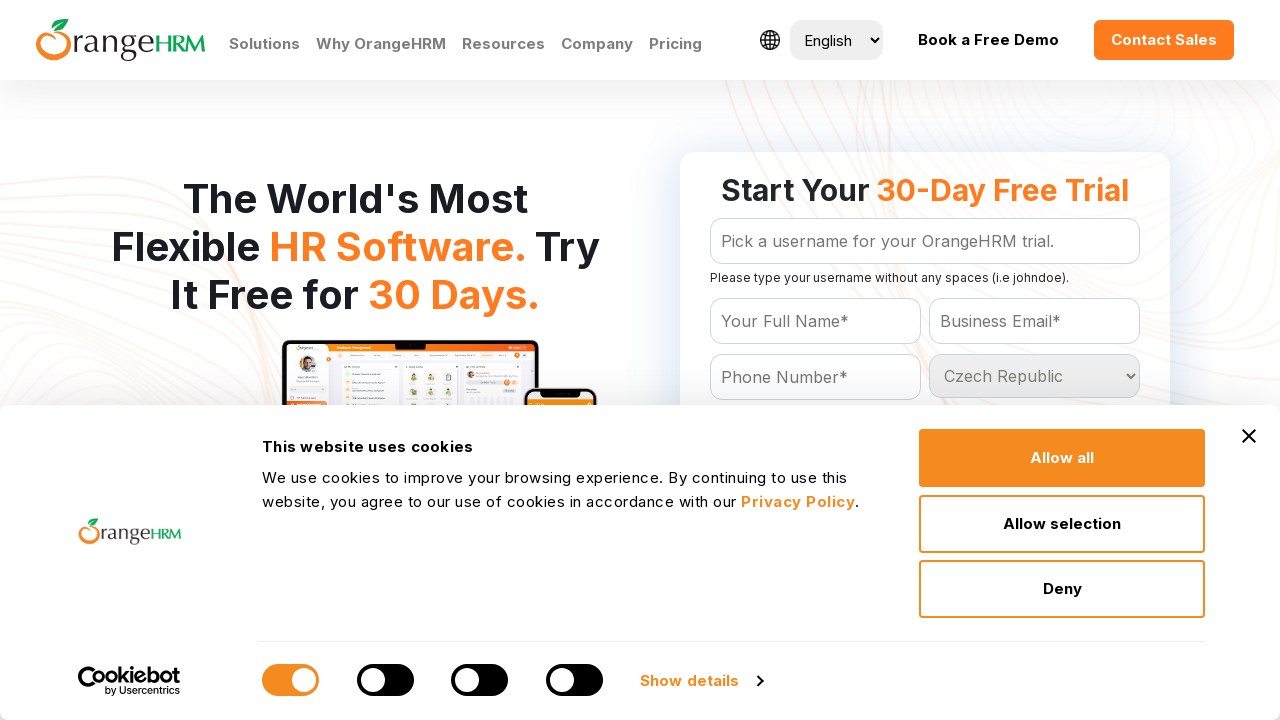

Selected country option: Denmark on #Form_getForm_Country
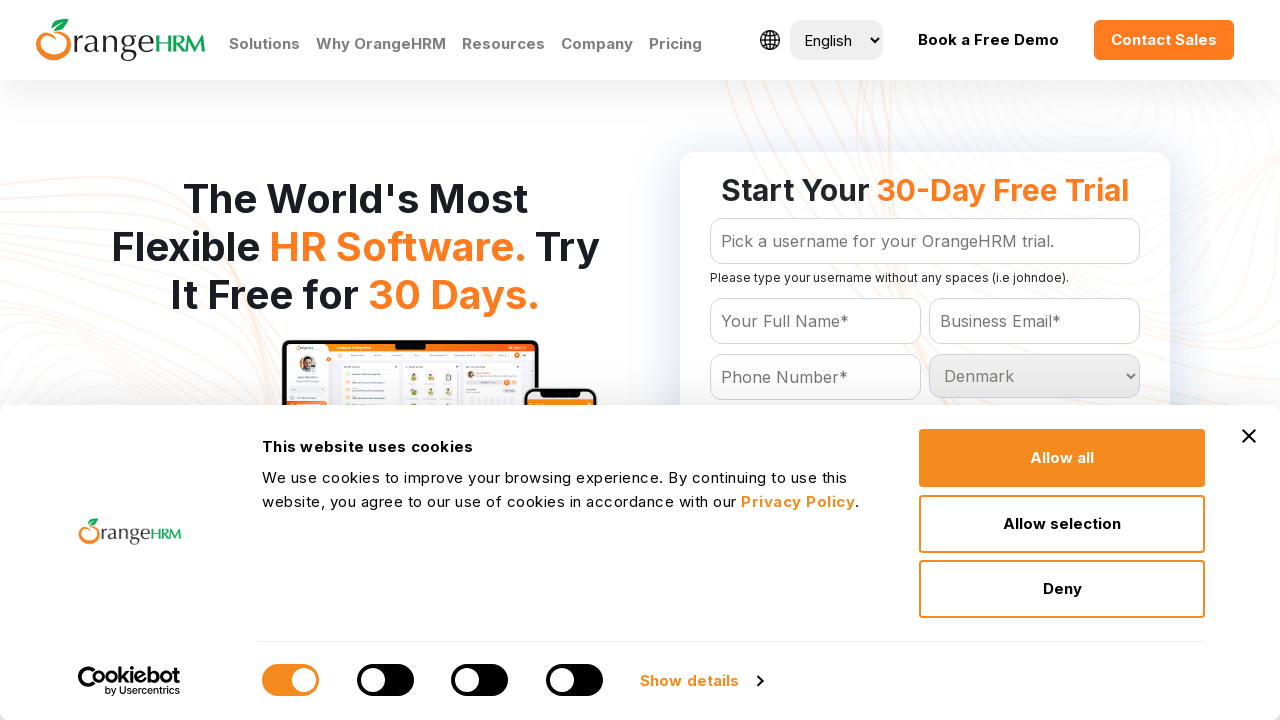

Waited for selection of Denmark to register
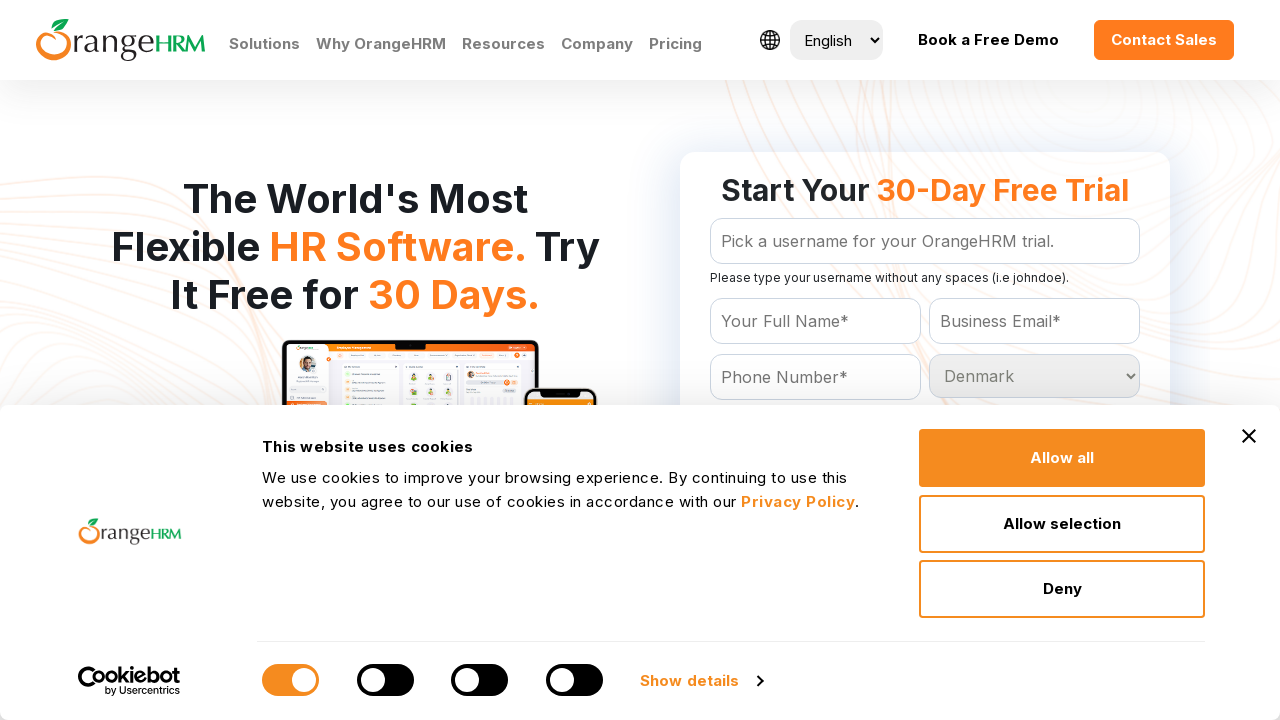

Selected country option: Djibouti on #Form_getForm_Country
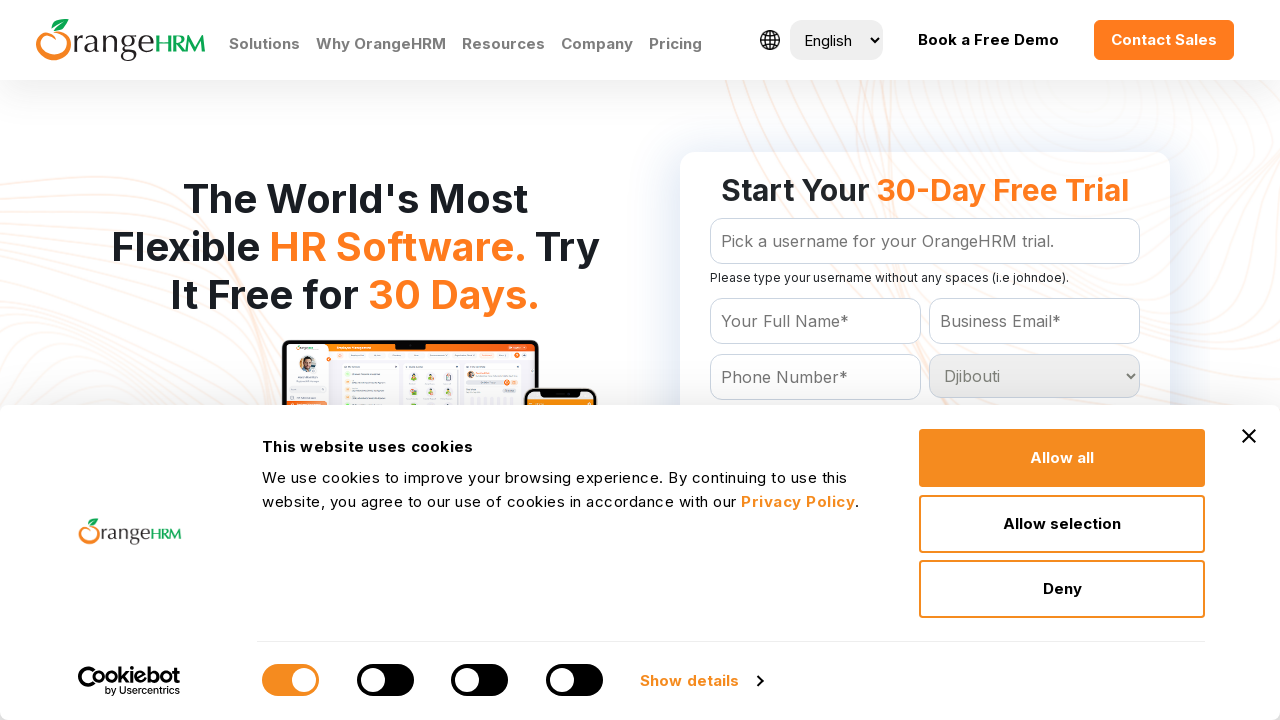

Waited for selection of Djibouti to register
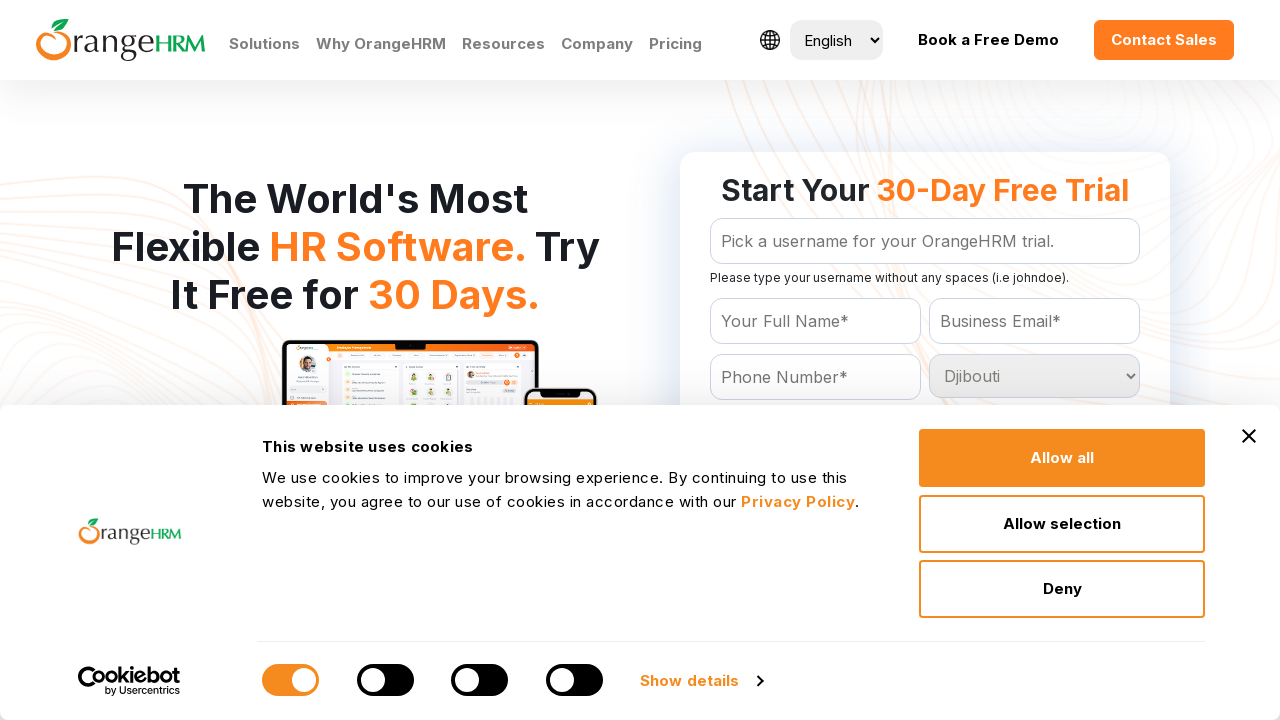

Selected country option: Dominica on #Form_getForm_Country
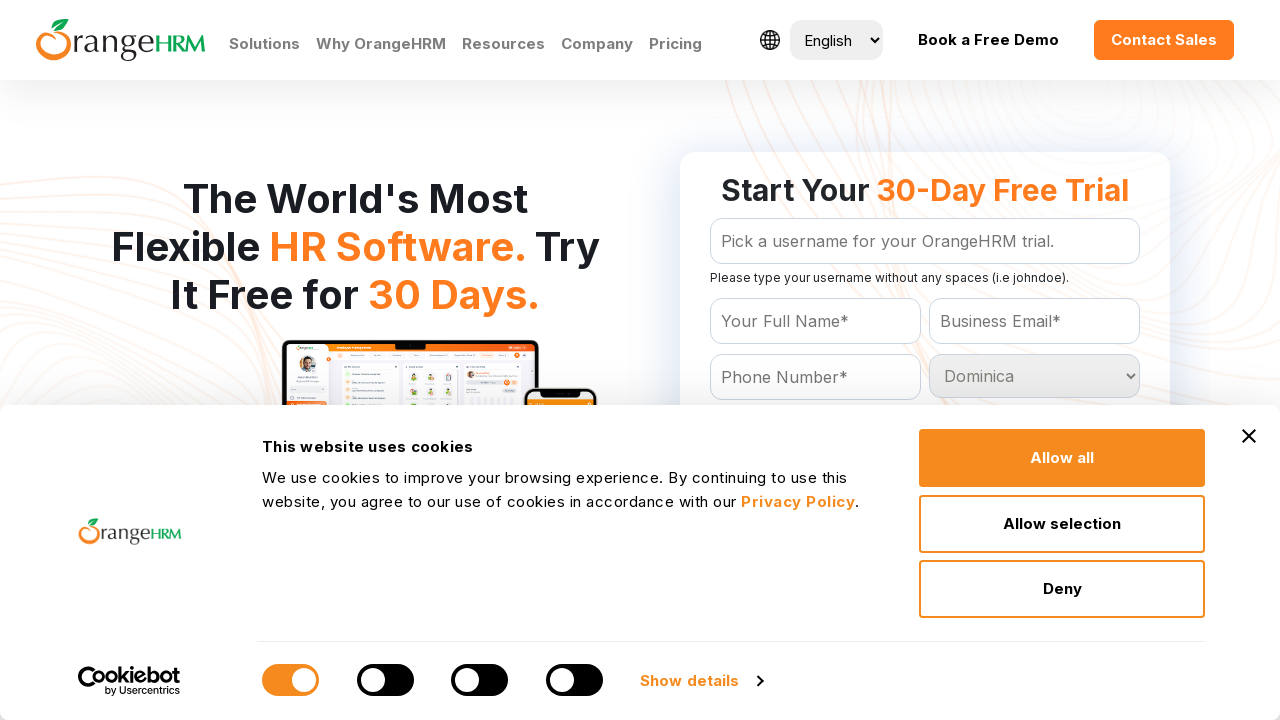

Waited for selection of Dominica to register
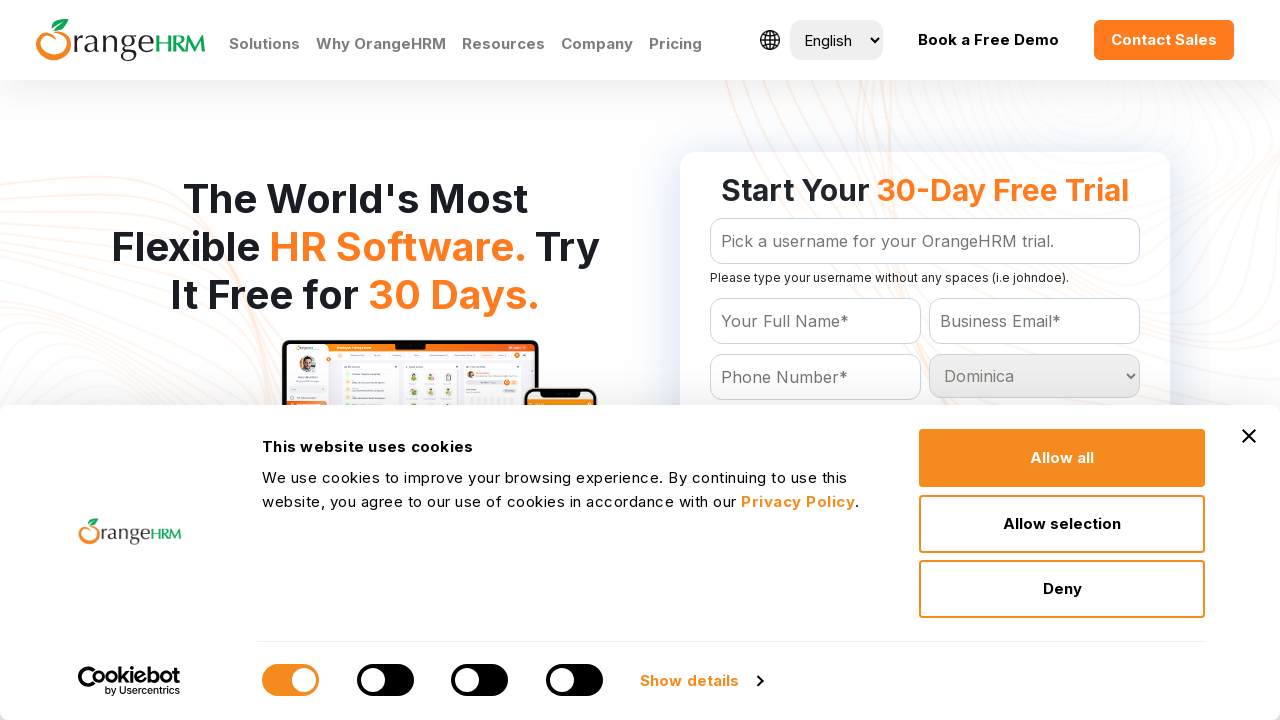

Selected country option: Dominican Republic on #Form_getForm_Country
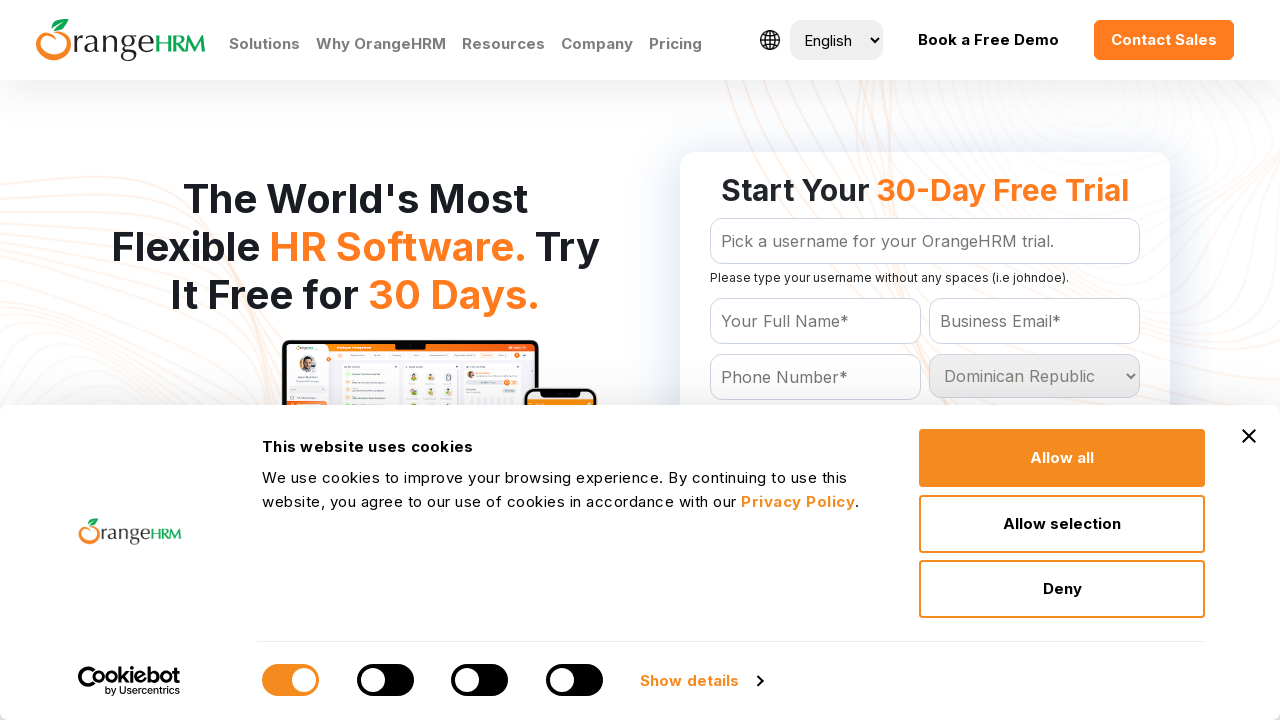

Waited for selection of Dominican Republic to register
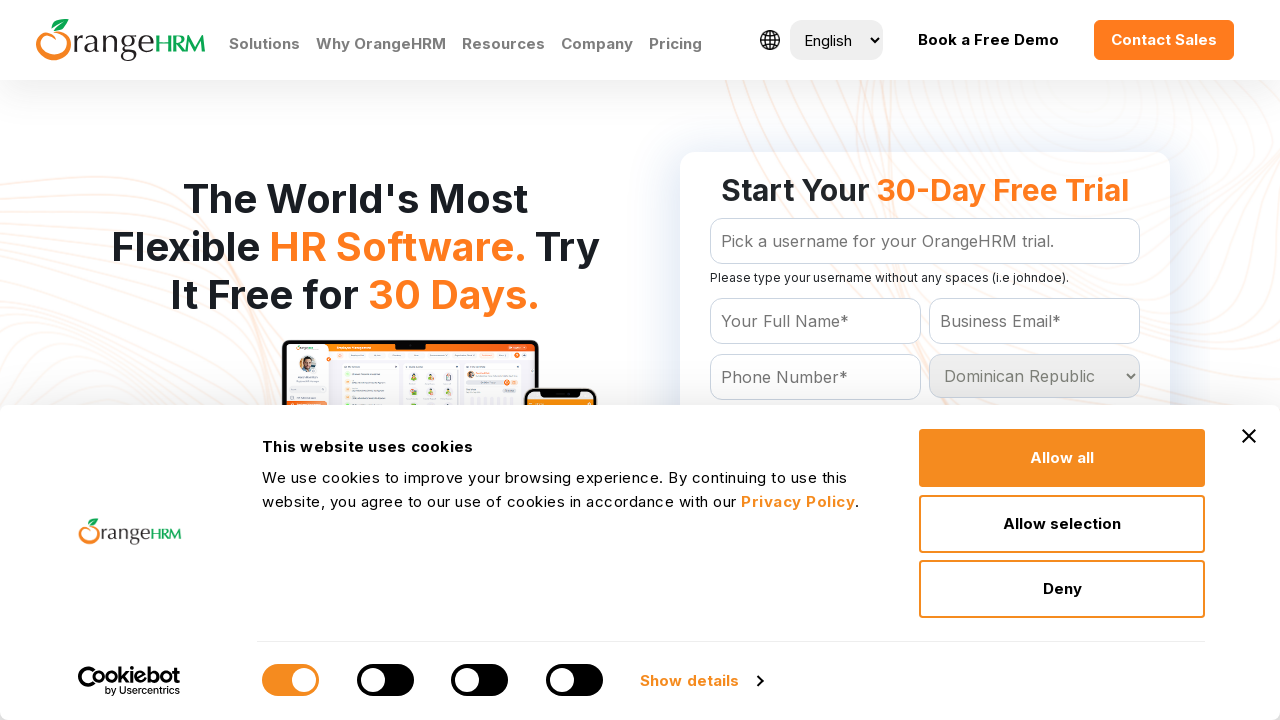

Selected country option: East Timor on #Form_getForm_Country
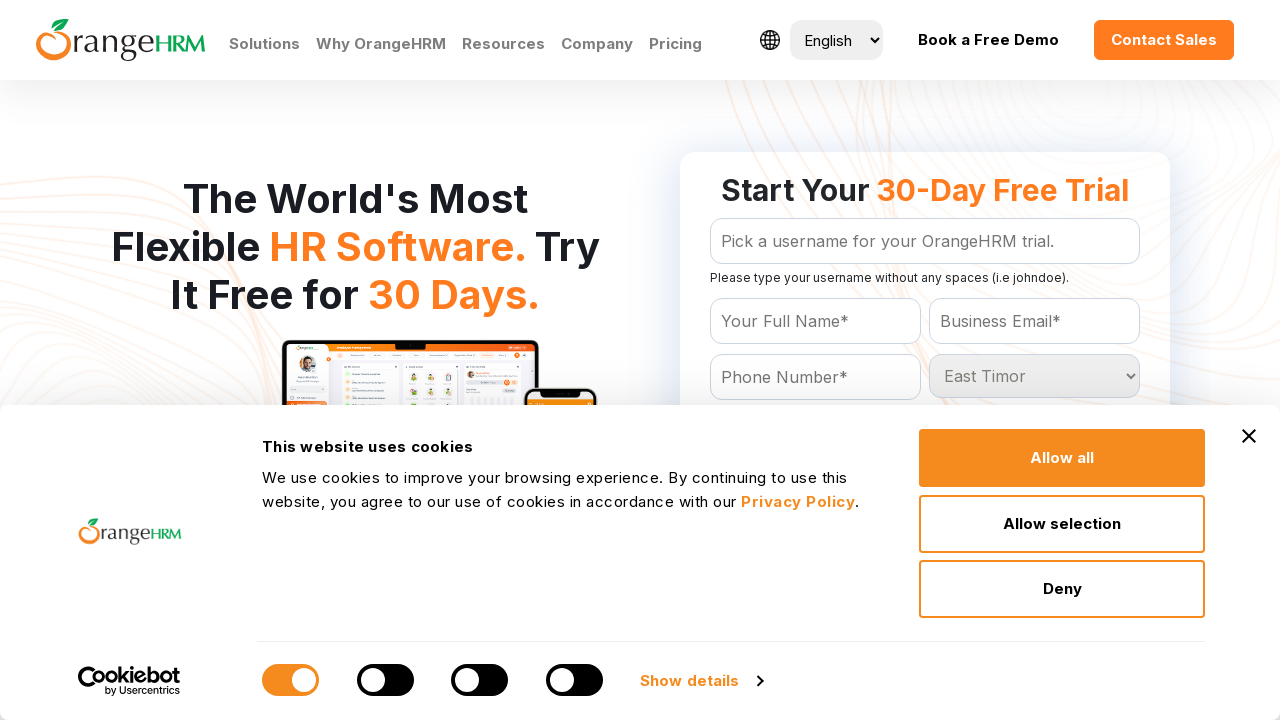

Waited for selection of East Timor to register
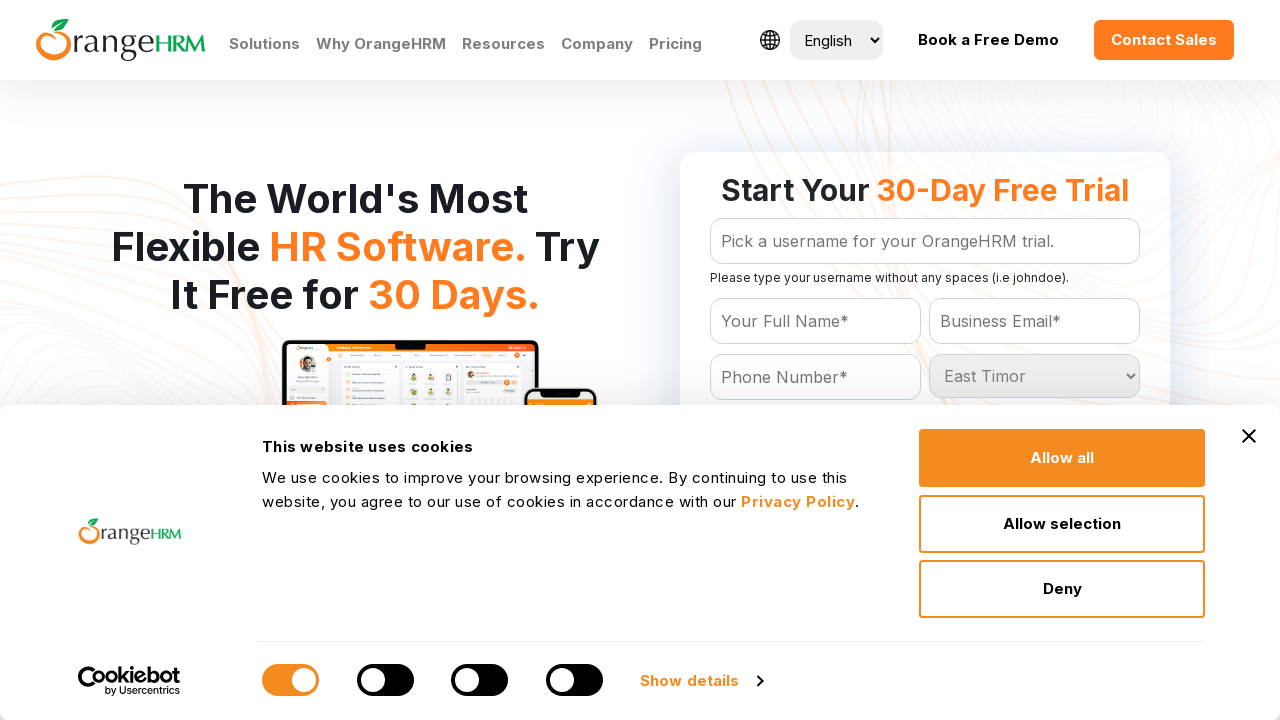

Selected country option: Ecuador on #Form_getForm_Country
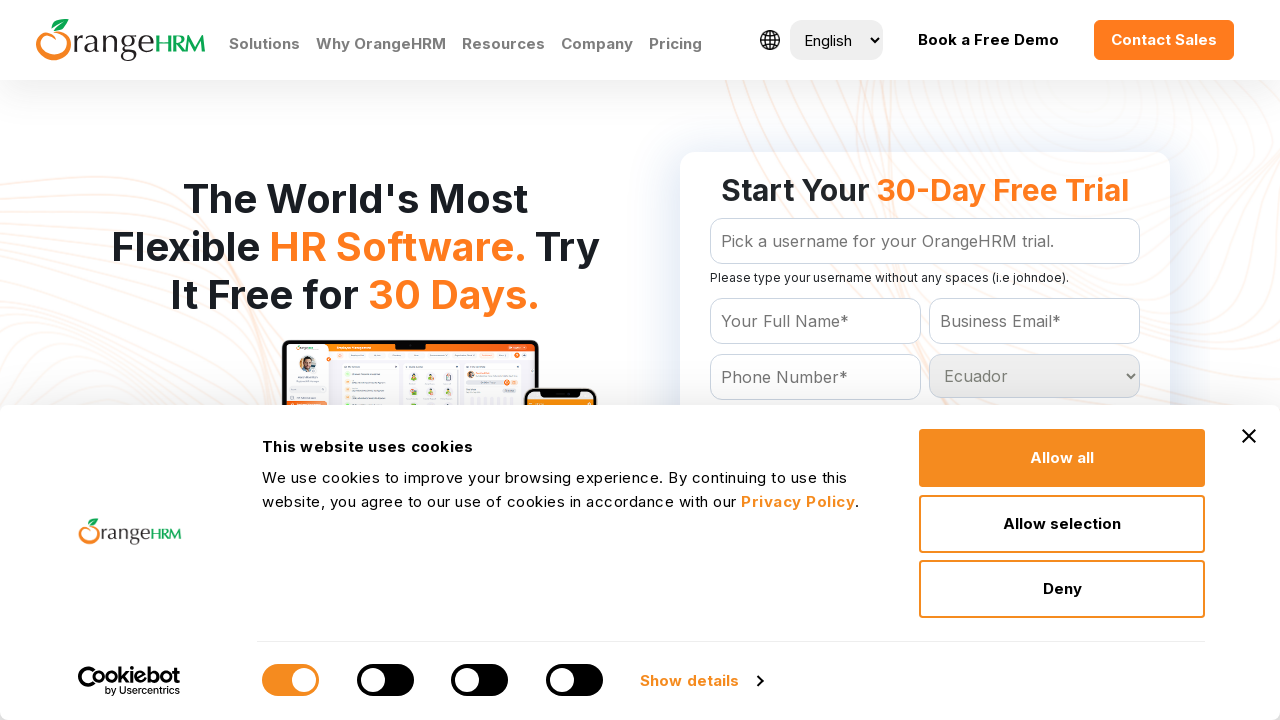

Waited for selection of Ecuador to register
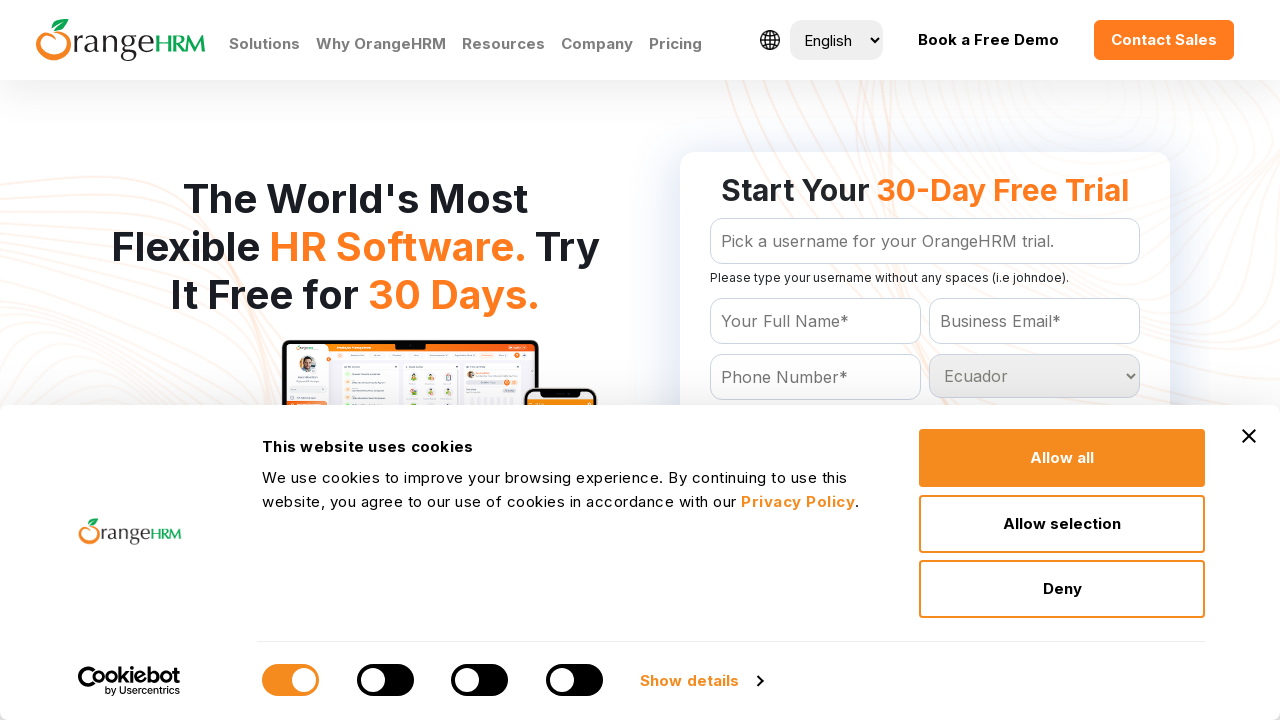

Selected country option: Egypt on #Form_getForm_Country
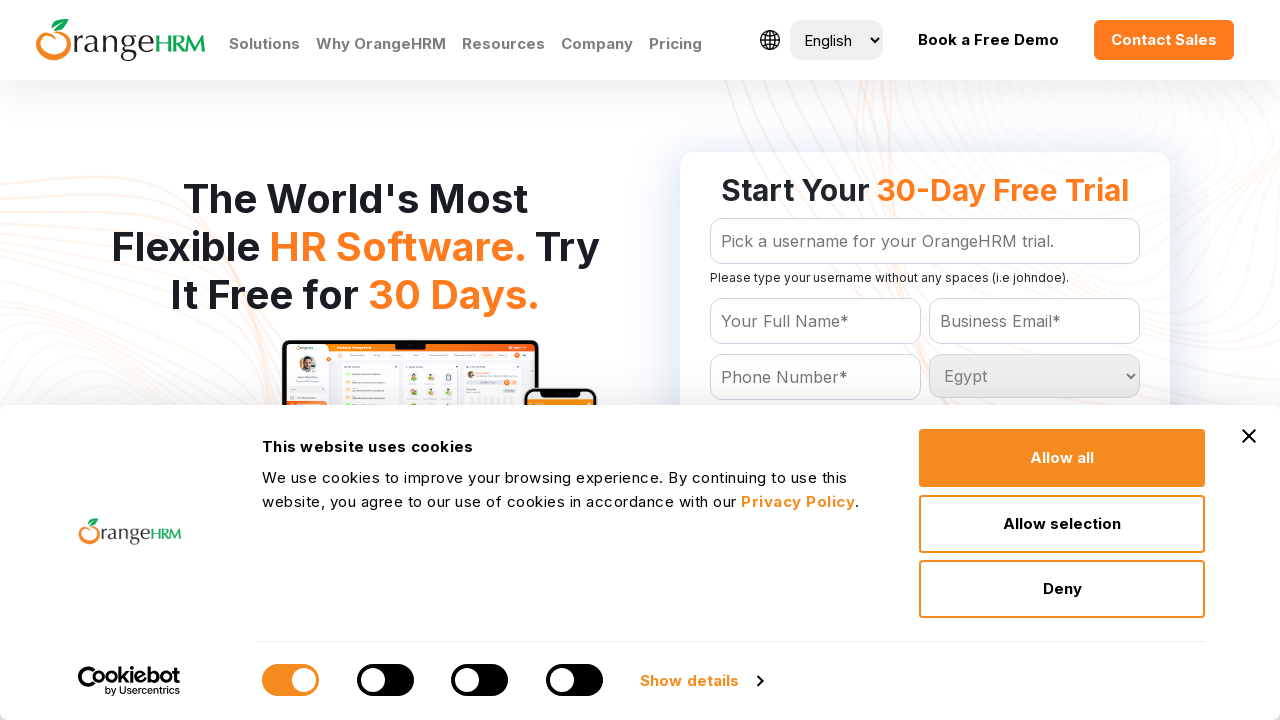

Waited for selection of Egypt to register
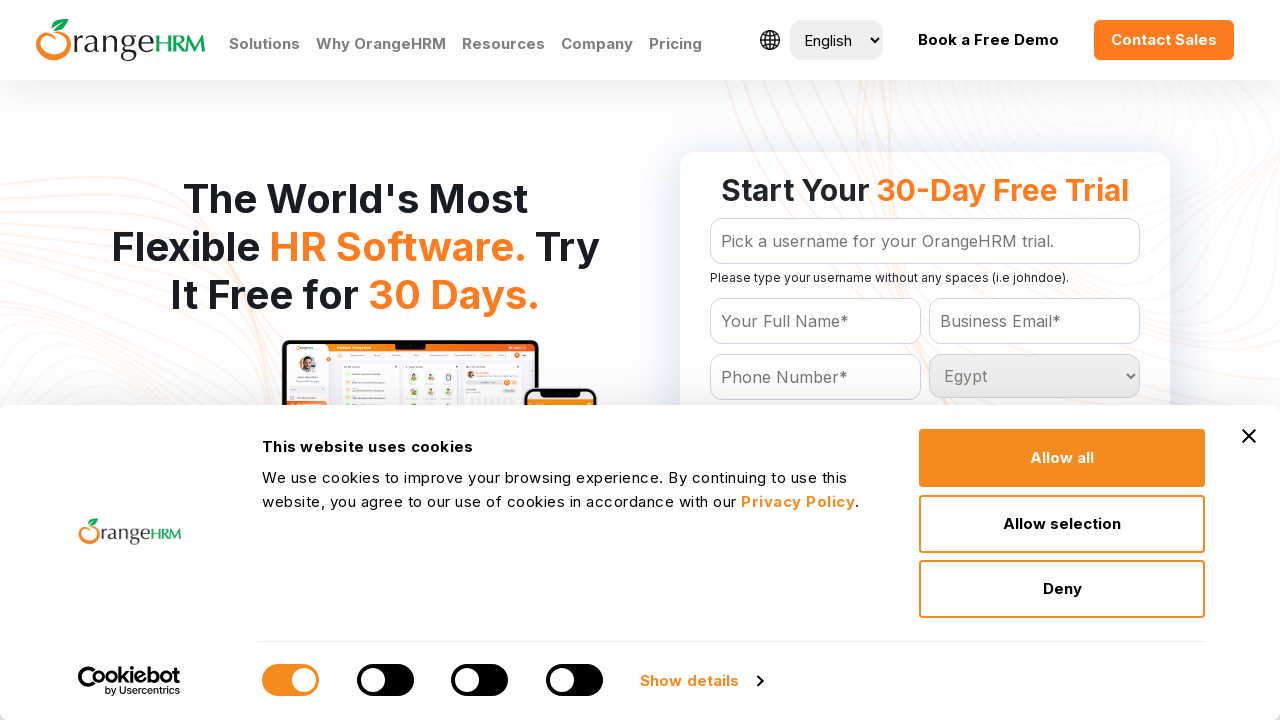

Selected country option: El Salvador on #Form_getForm_Country
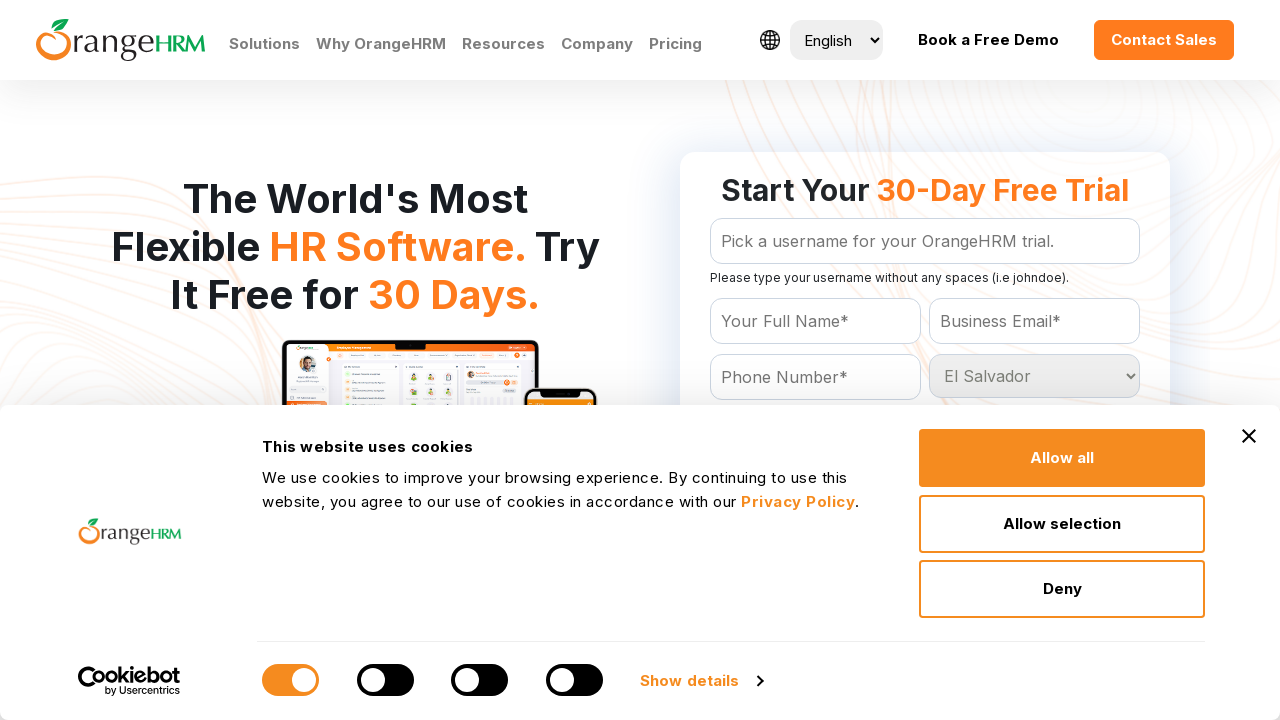

Waited for selection of El Salvador to register
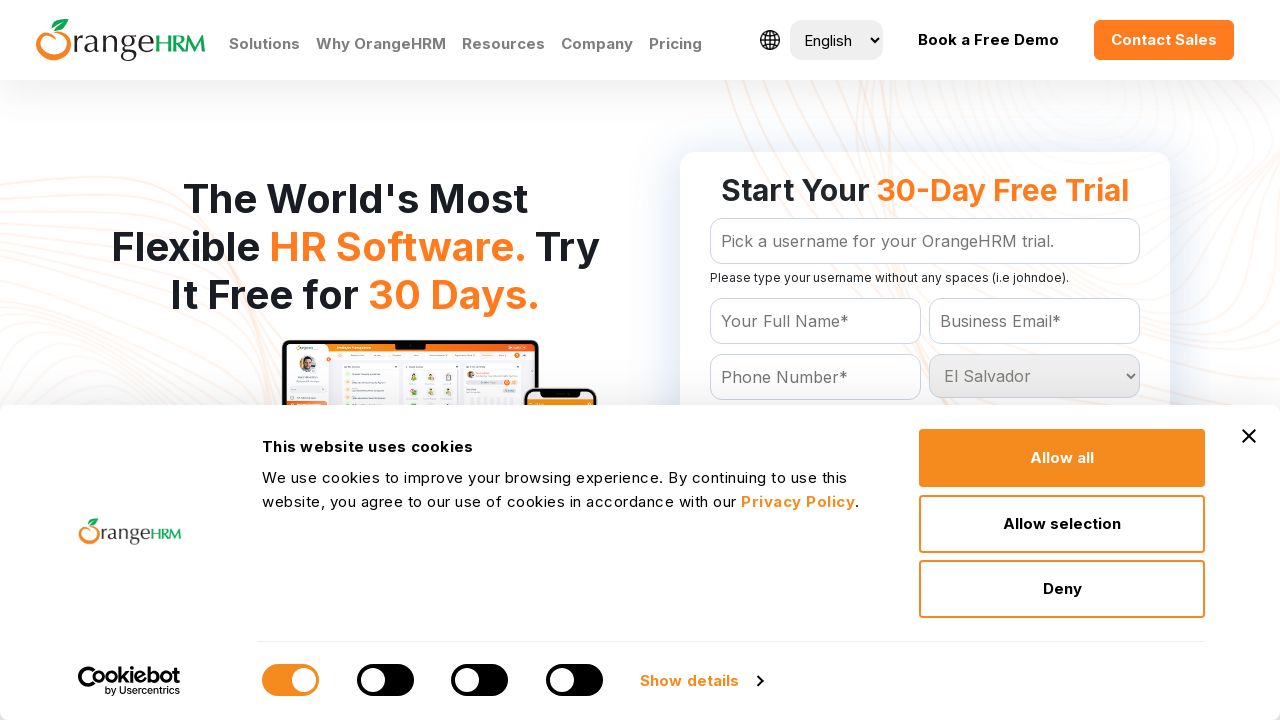

Selected country option: Equatorial Guinea on #Form_getForm_Country
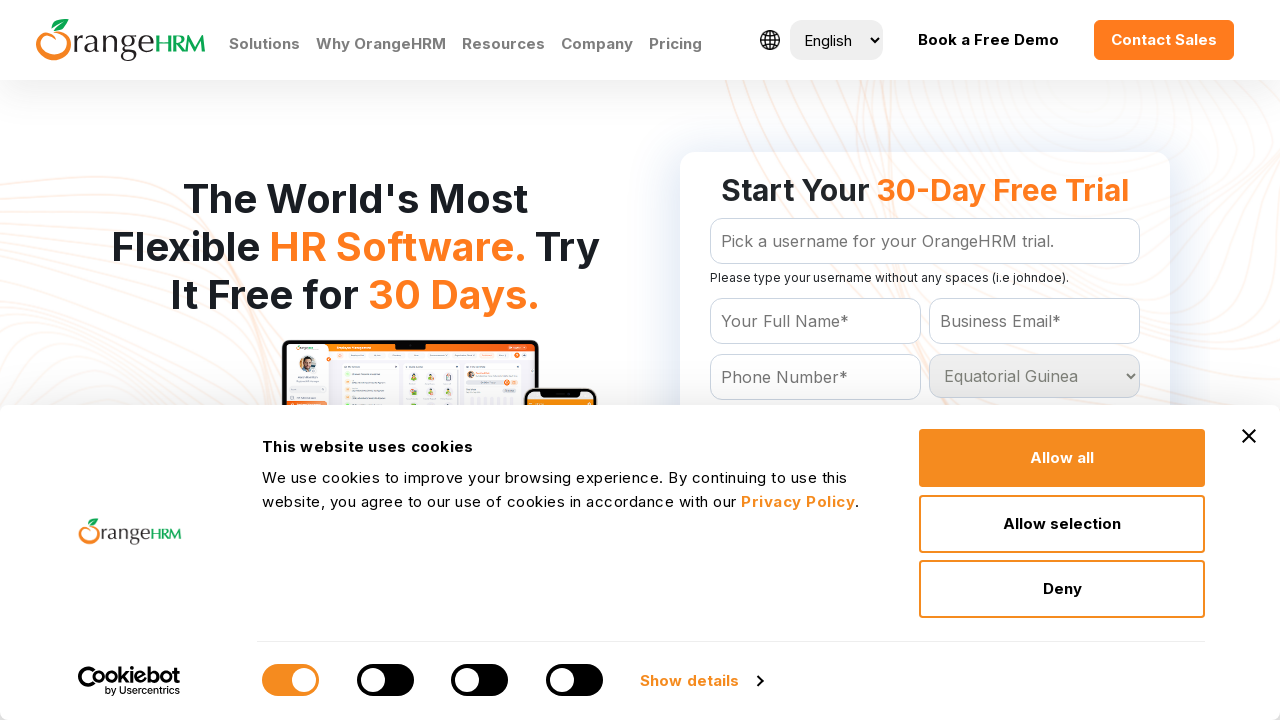

Waited for selection of Equatorial Guinea to register
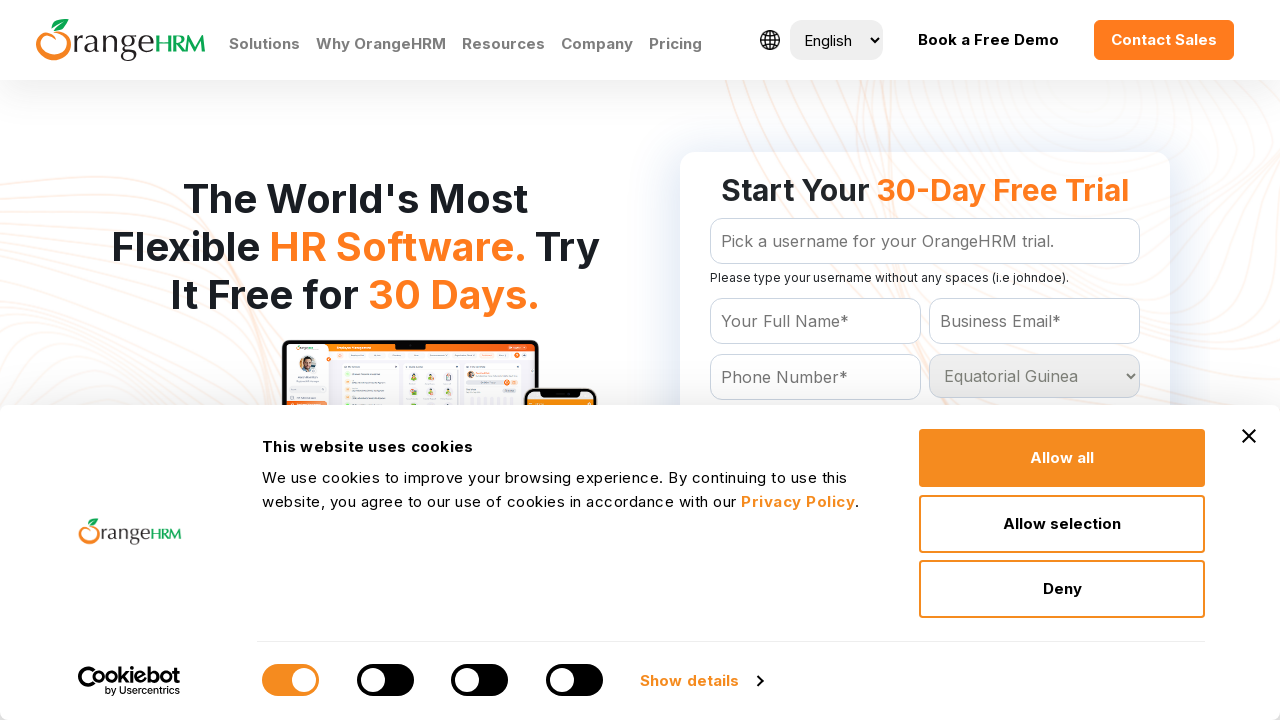

Selected country option: Eritrea on #Form_getForm_Country
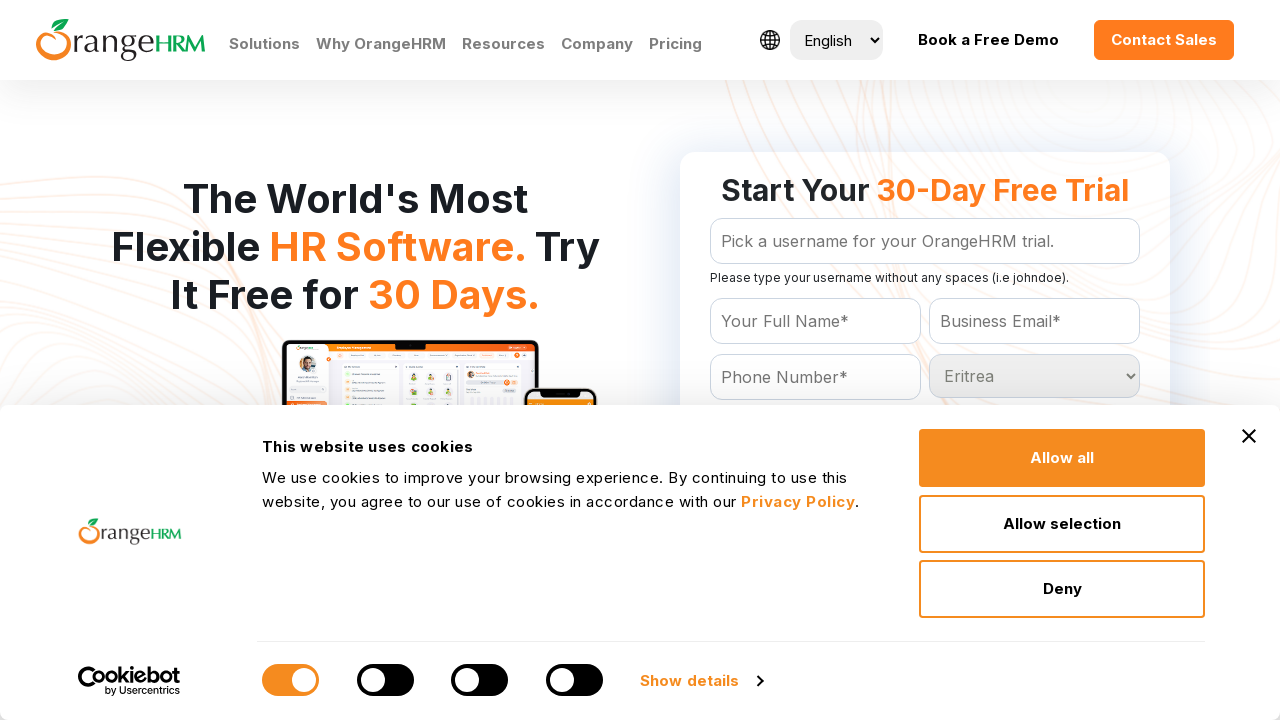

Waited for selection of Eritrea to register
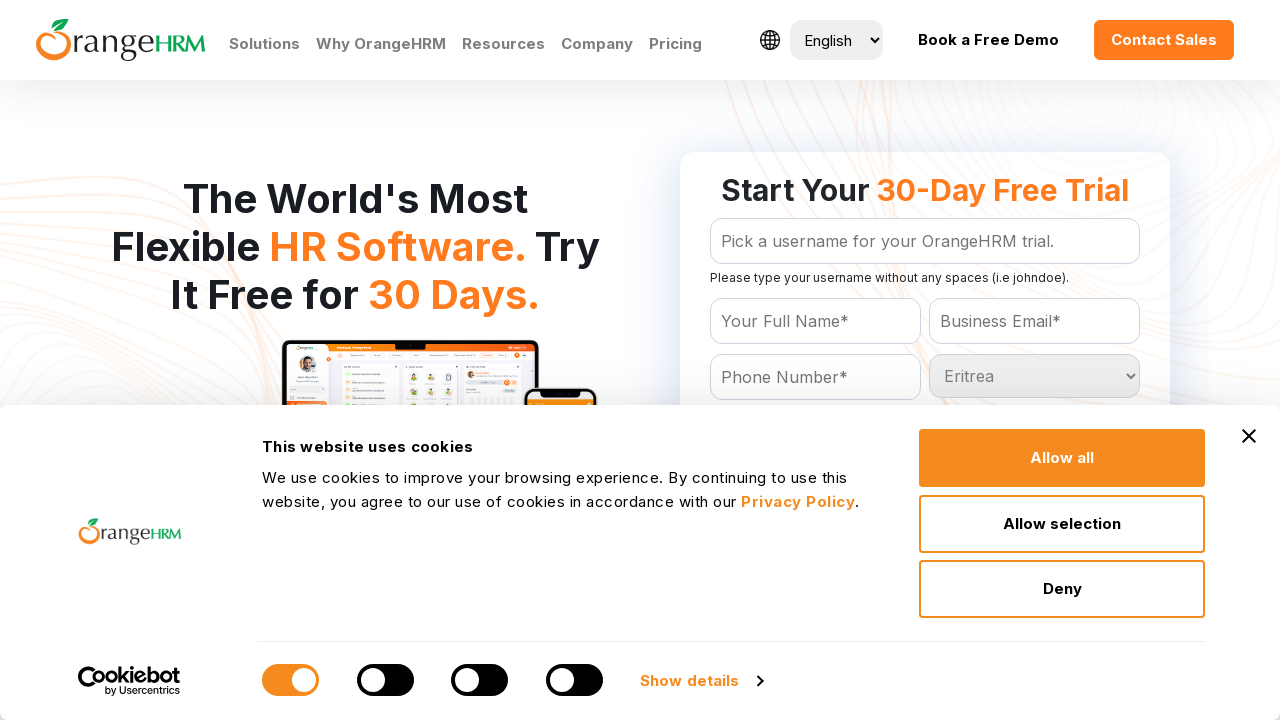

Selected country option: Estonia on #Form_getForm_Country
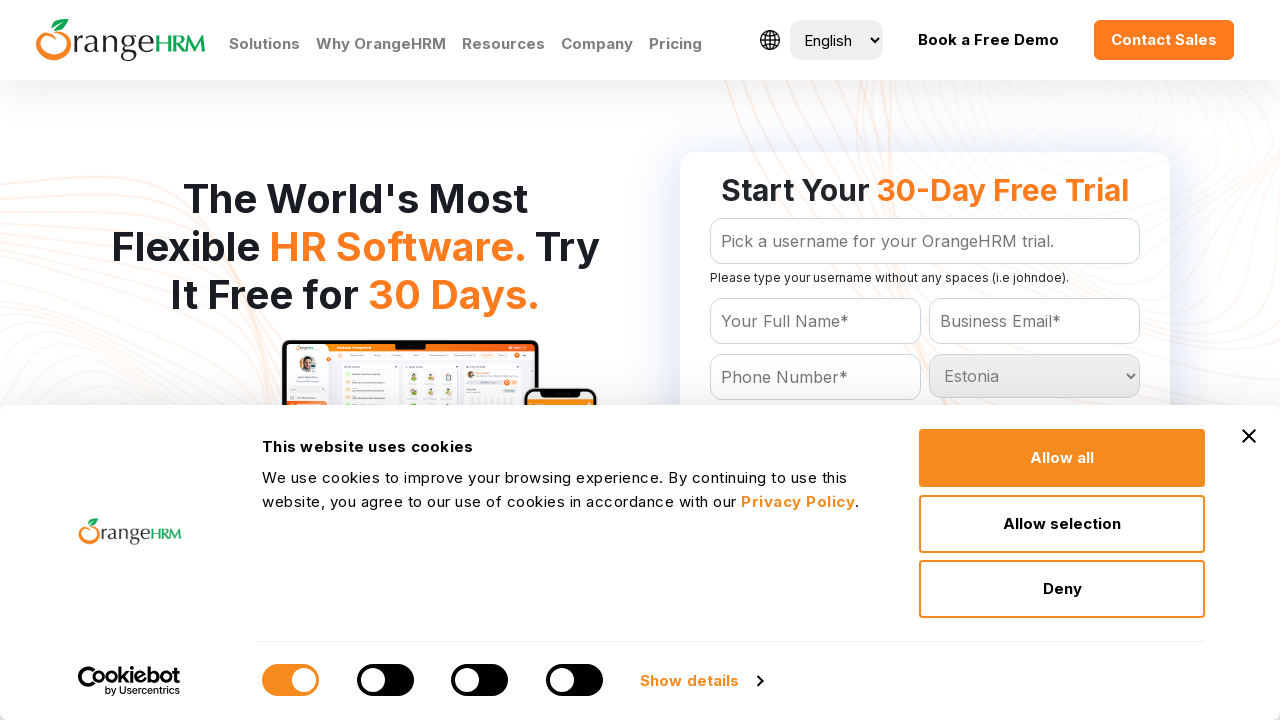

Waited for selection of Estonia to register
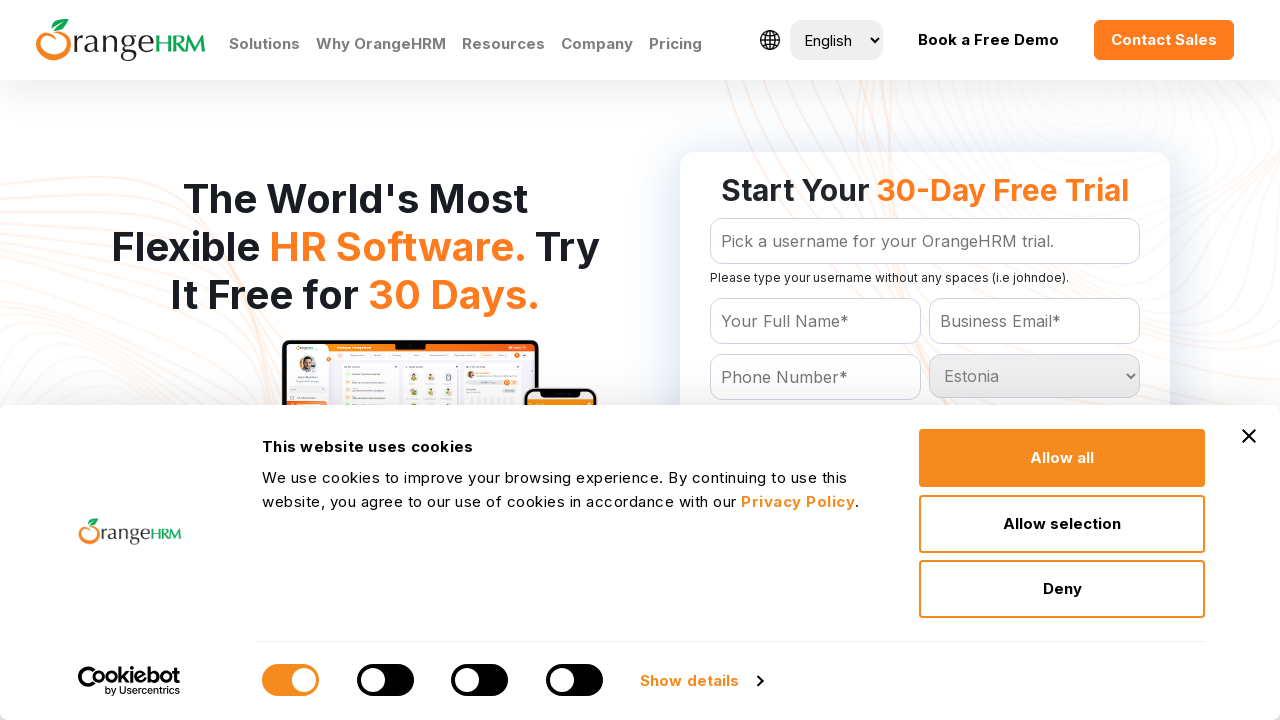

Selected country option: Ethiopia on #Form_getForm_Country
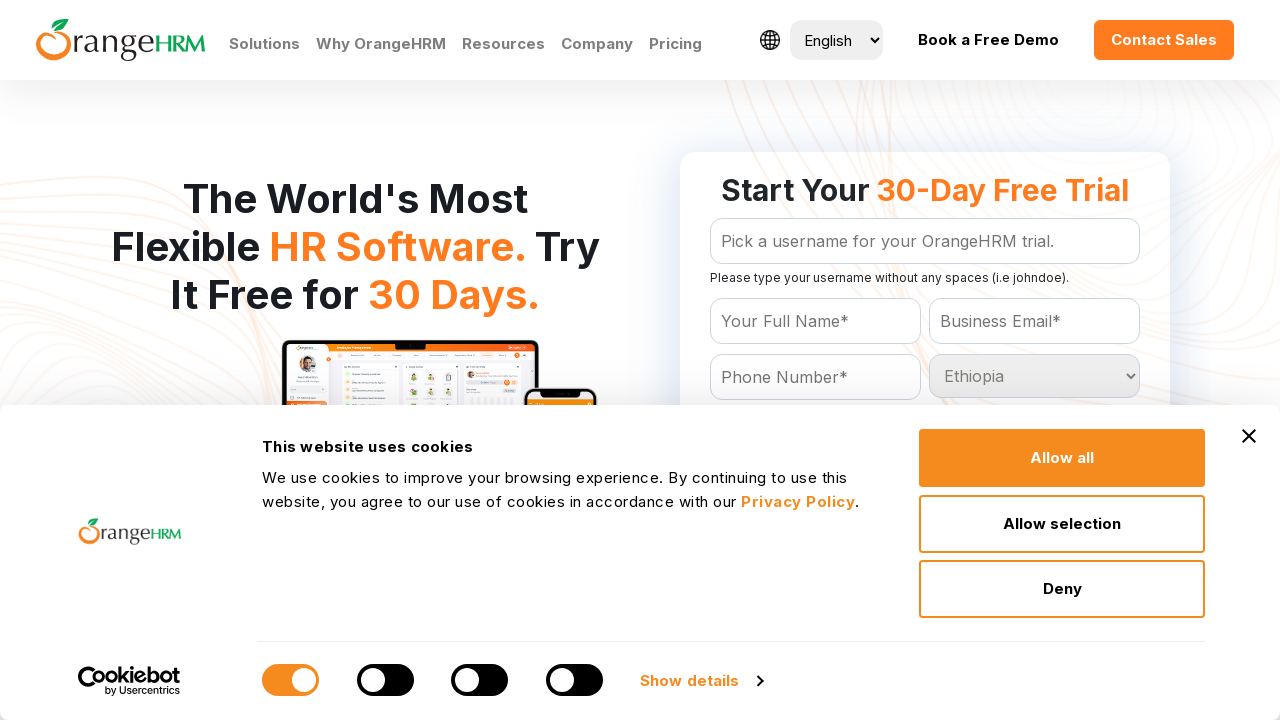

Waited for selection of Ethiopia to register
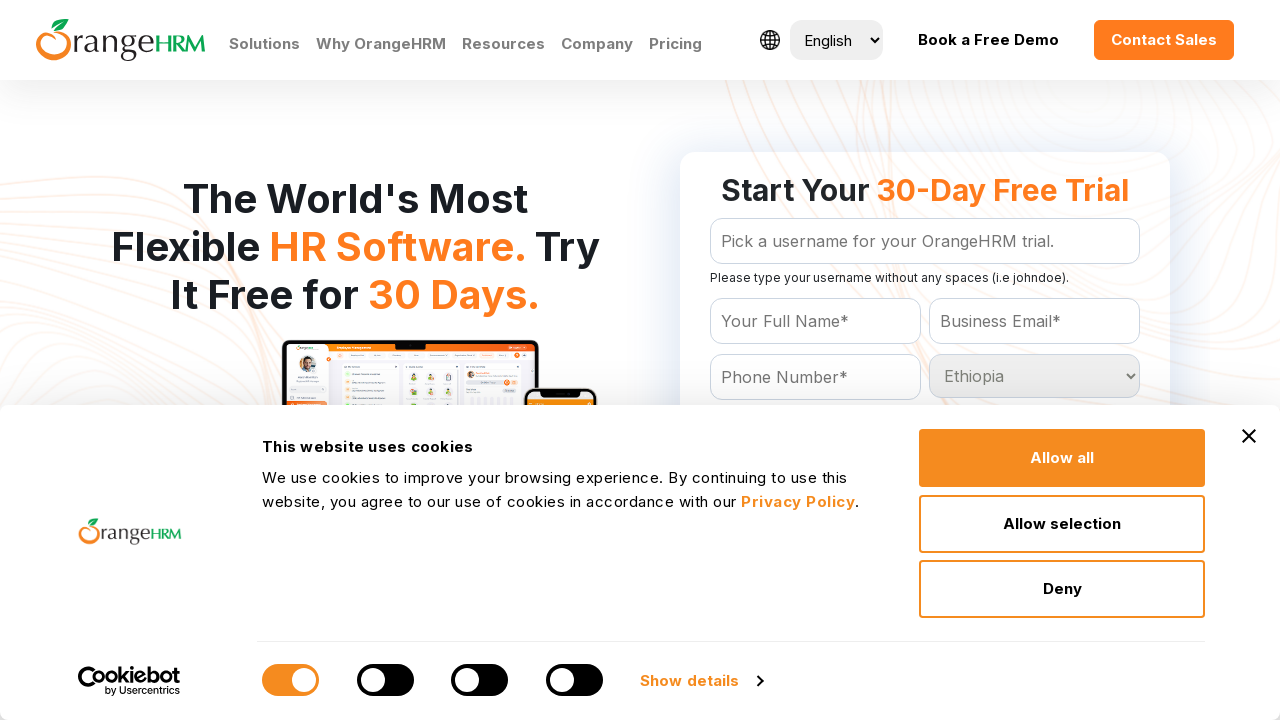

Selected country option: Falkland Islands (Malvinas) on #Form_getForm_Country
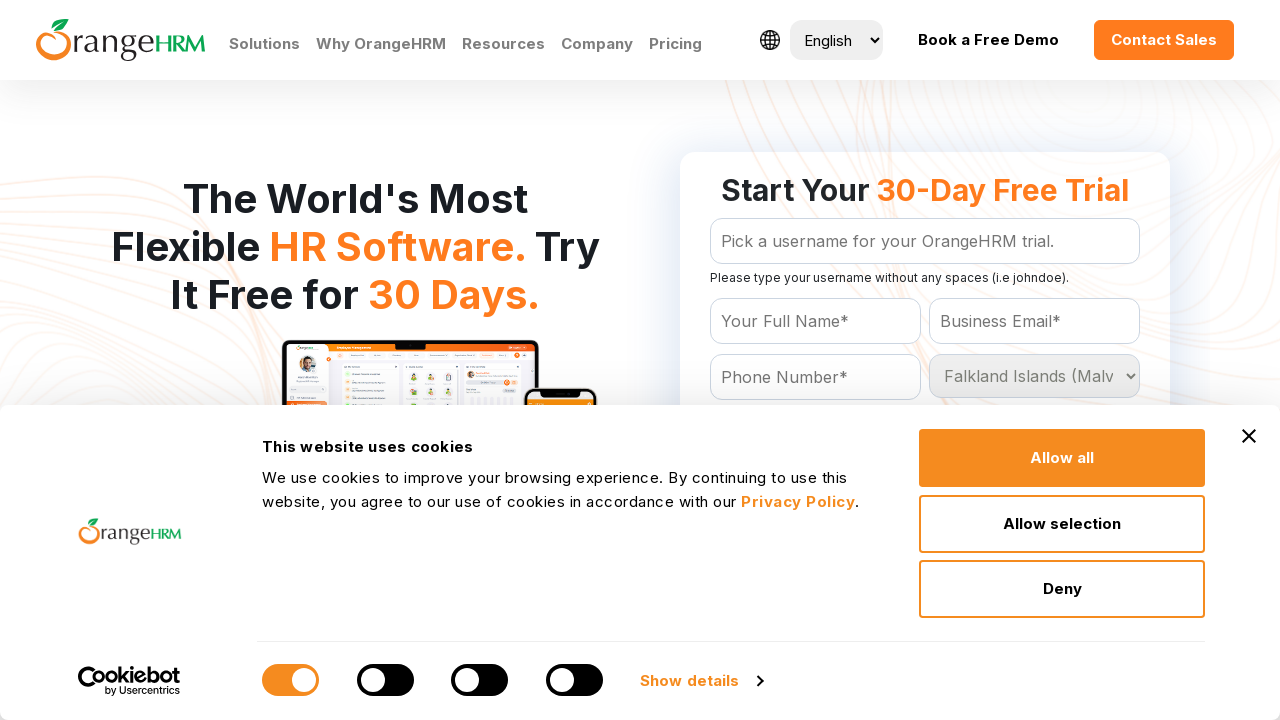

Waited for selection of Falkland Islands (Malvinas) to register
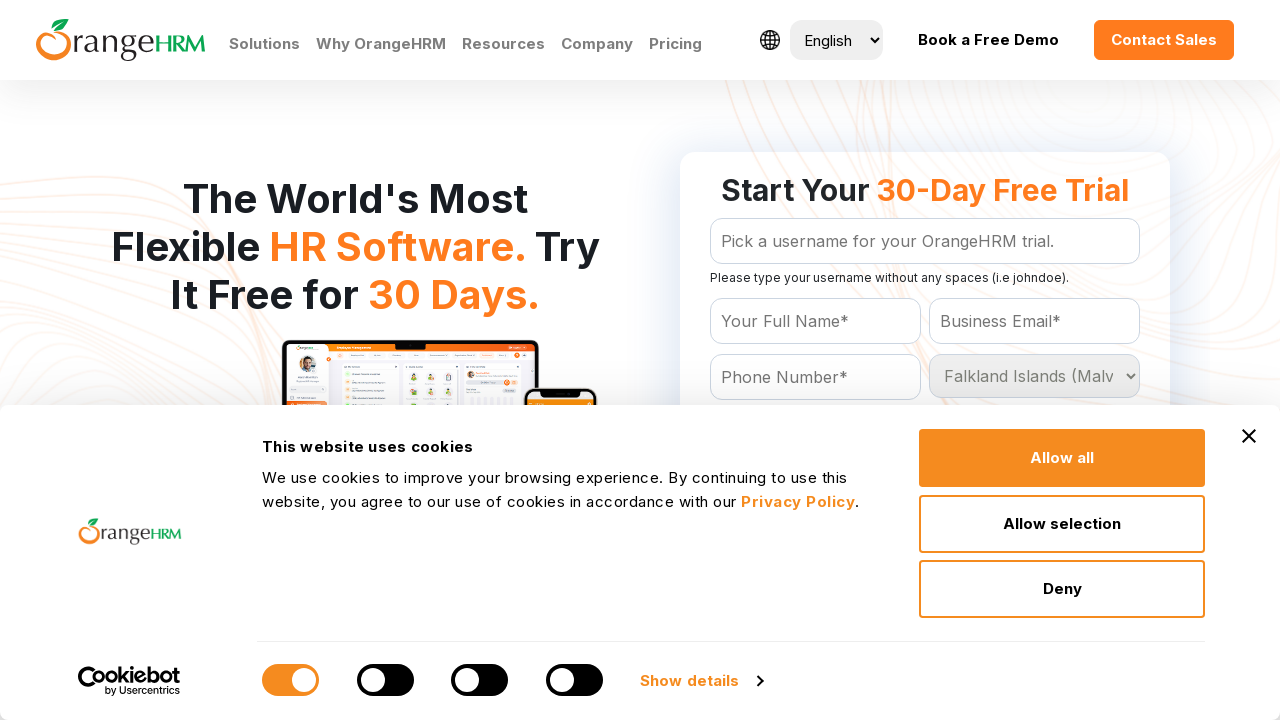

Selected country option: Faroe Islands on #Form_getForm_Country
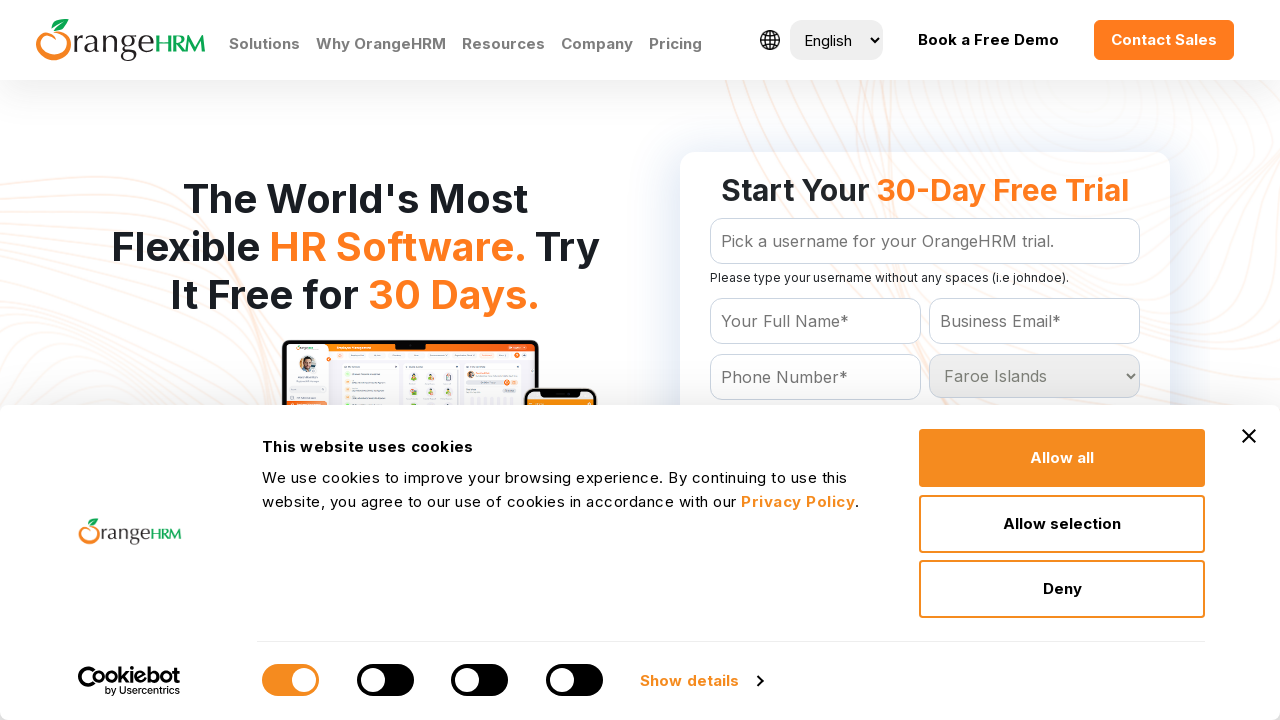

Waited for selection of Faroe Islands to register
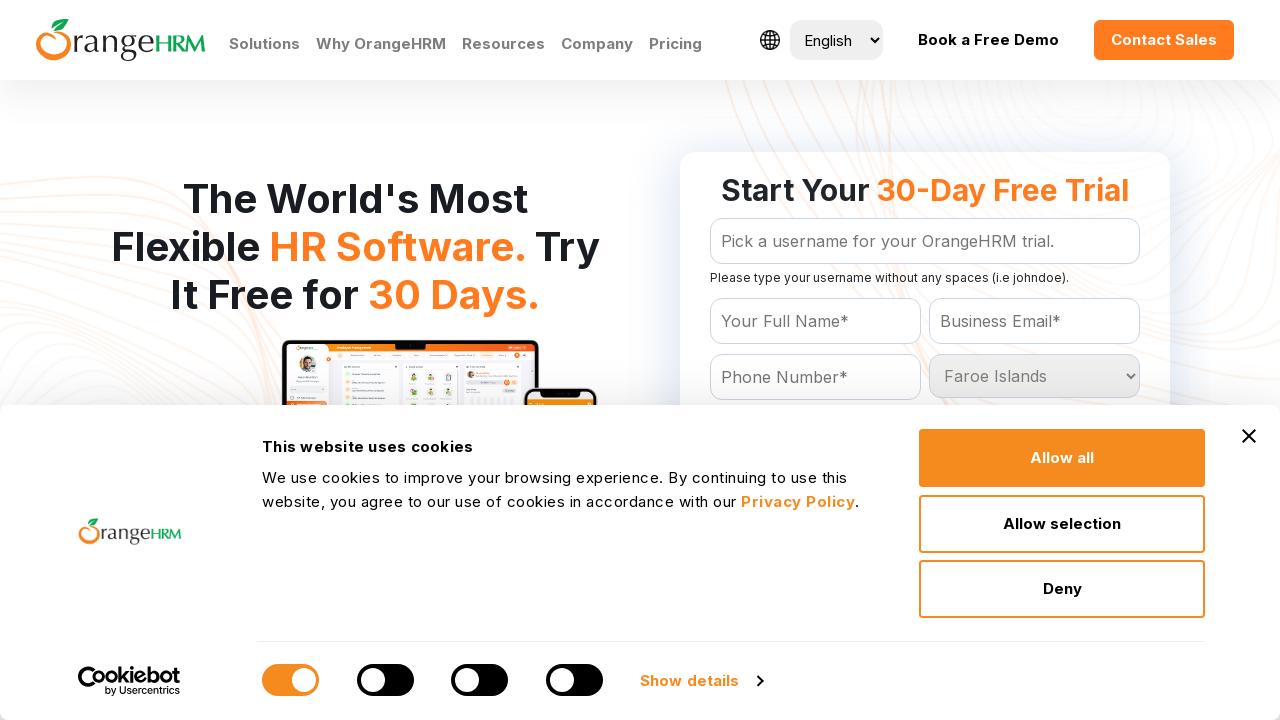

Selected country option: Fiji on #Form_getForm_Country
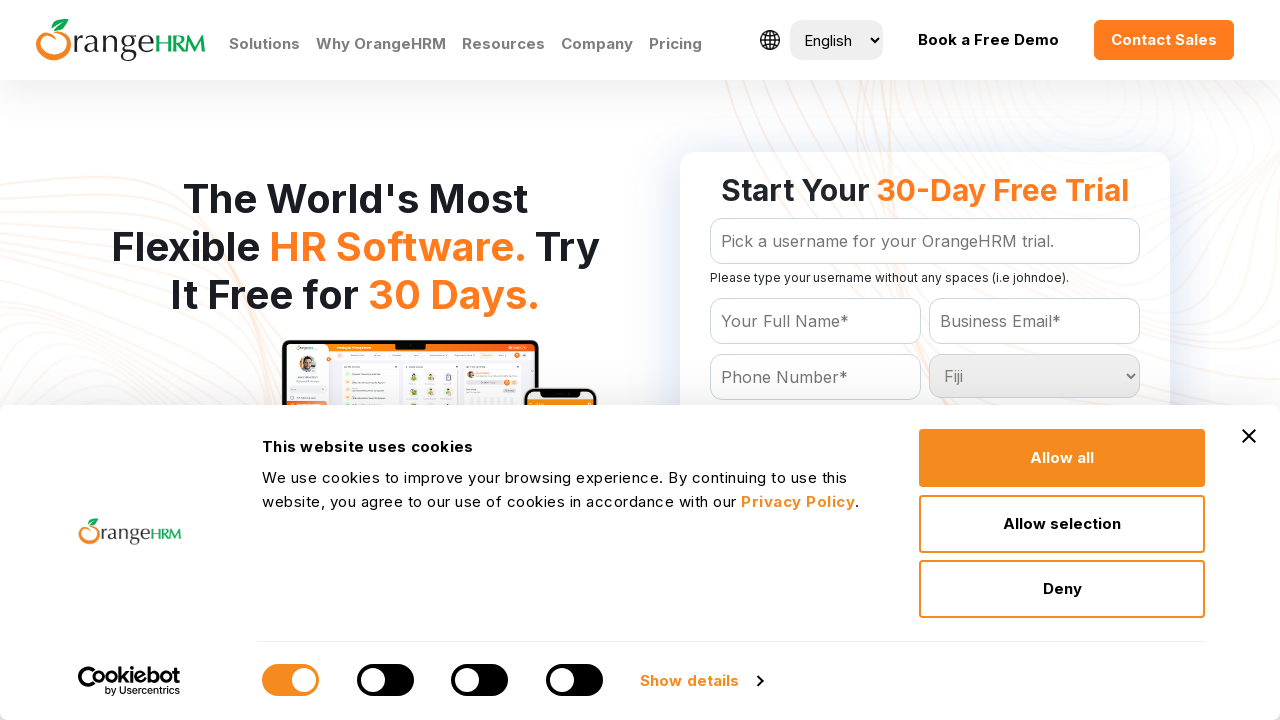

Waited for selection of Fiji to register
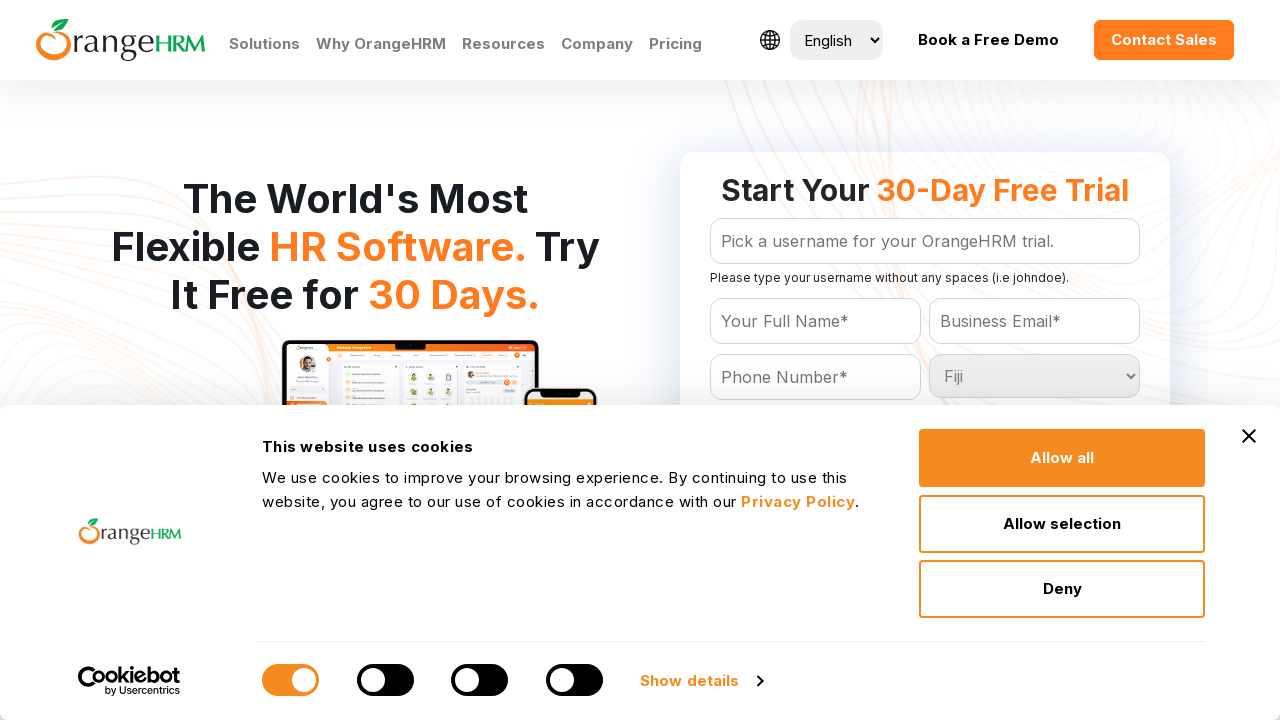

Selected country option: Finland on #Form_getForm_Country
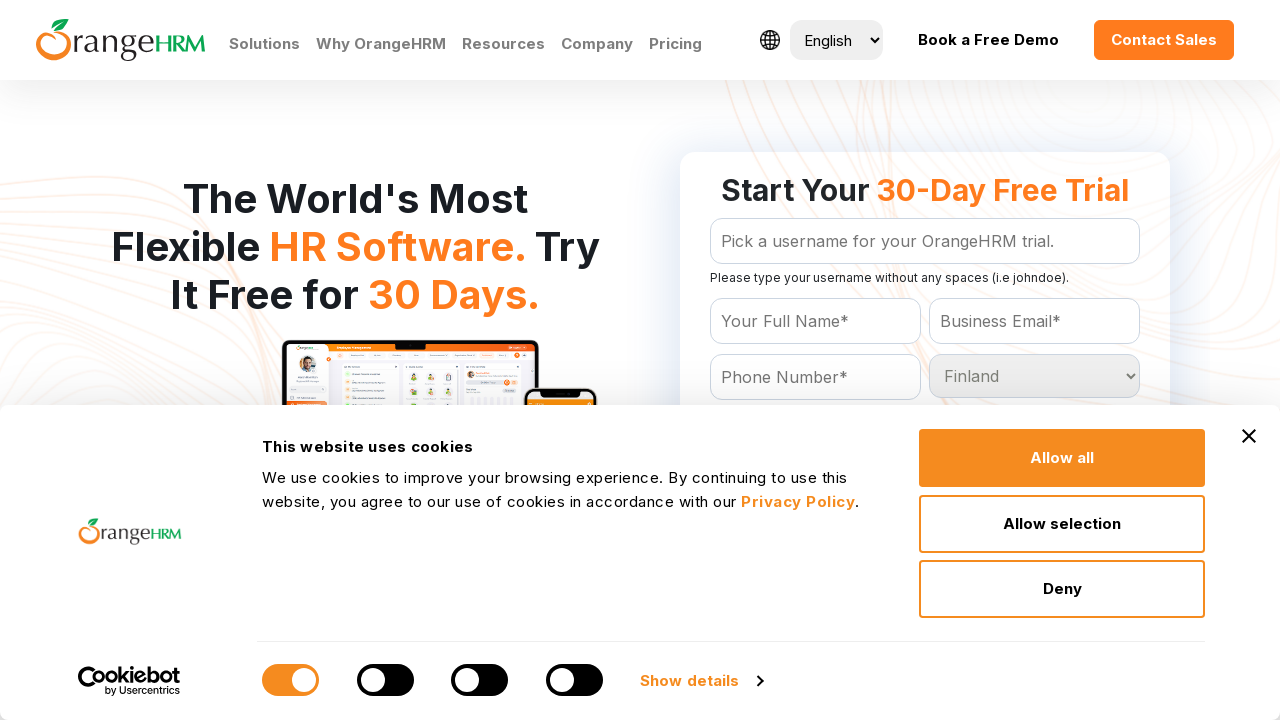

Waited for selection of Finland to register
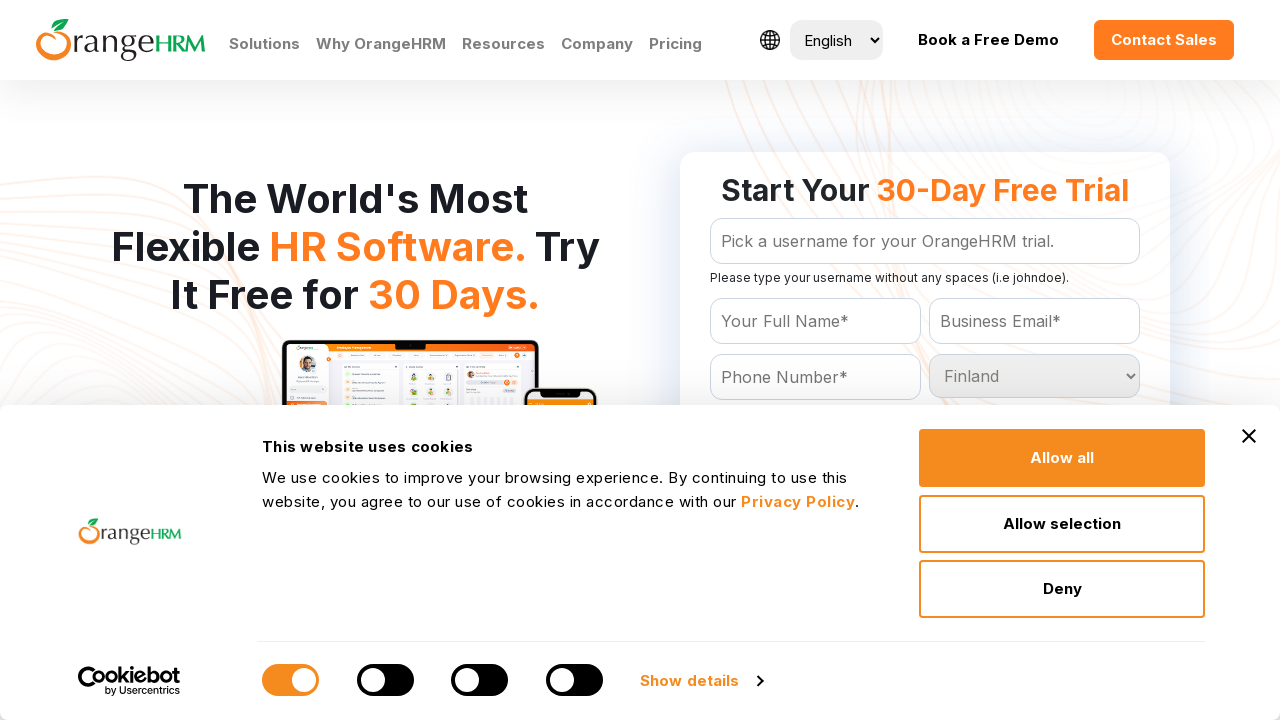

Selected country option: France on #Form_getForm_Country
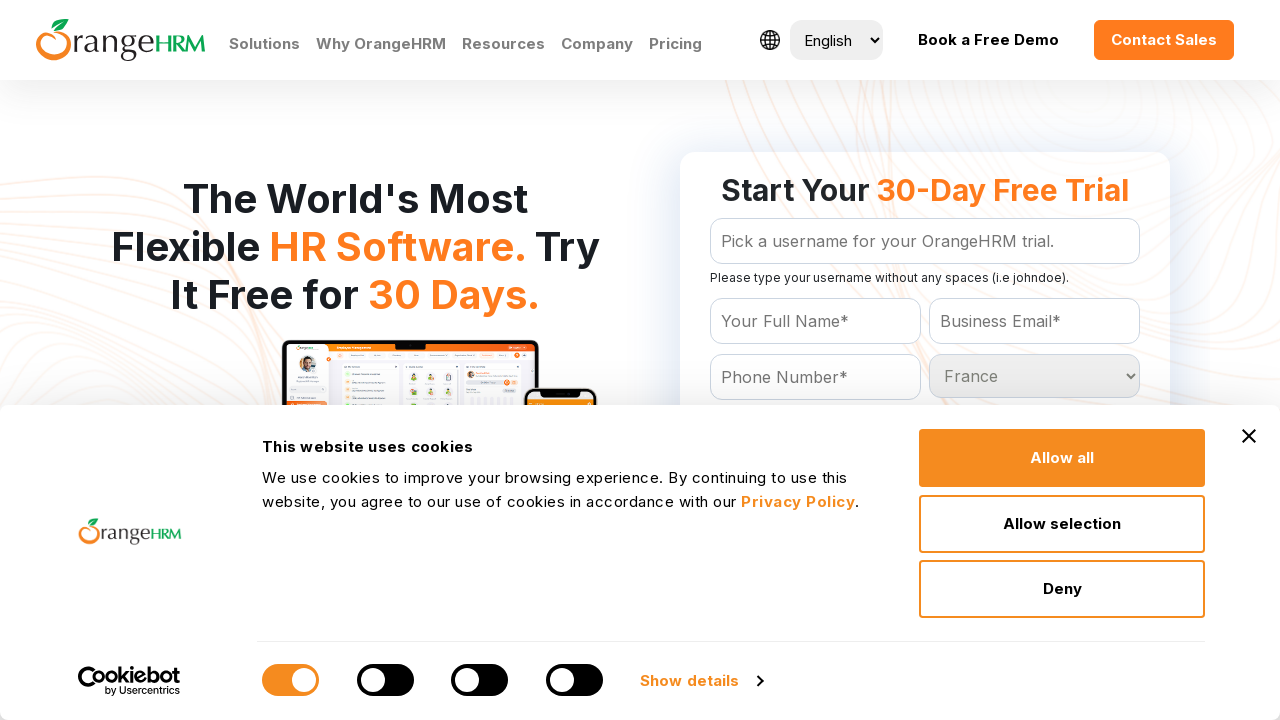

Waited for selection of France to register
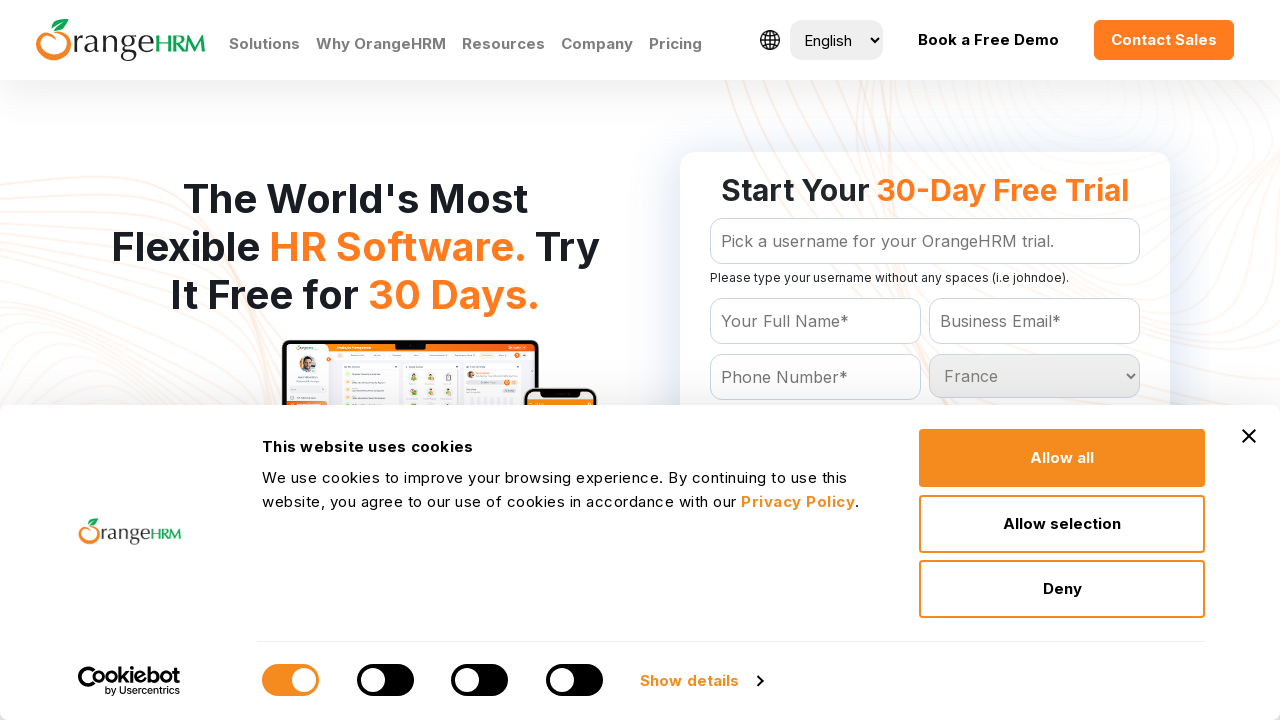

Selected country option: French Guiana on #Form_getForm_Country
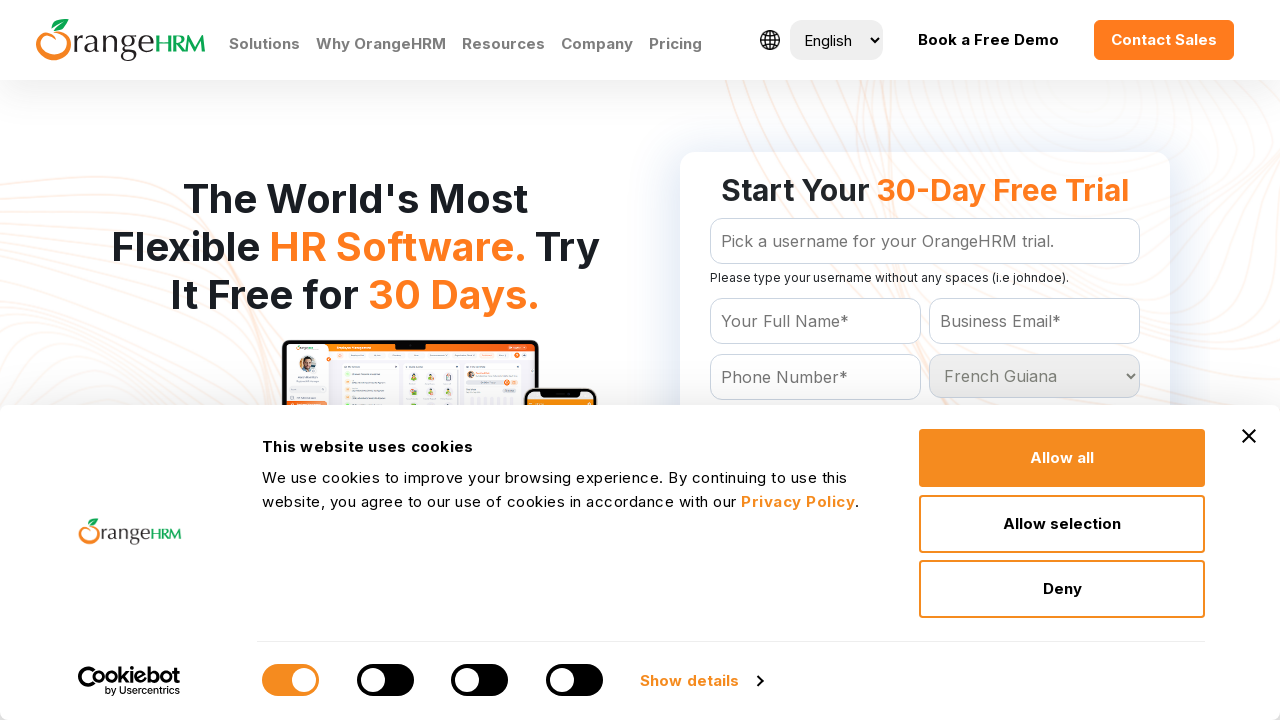

Waited for selection of French Guiana to register
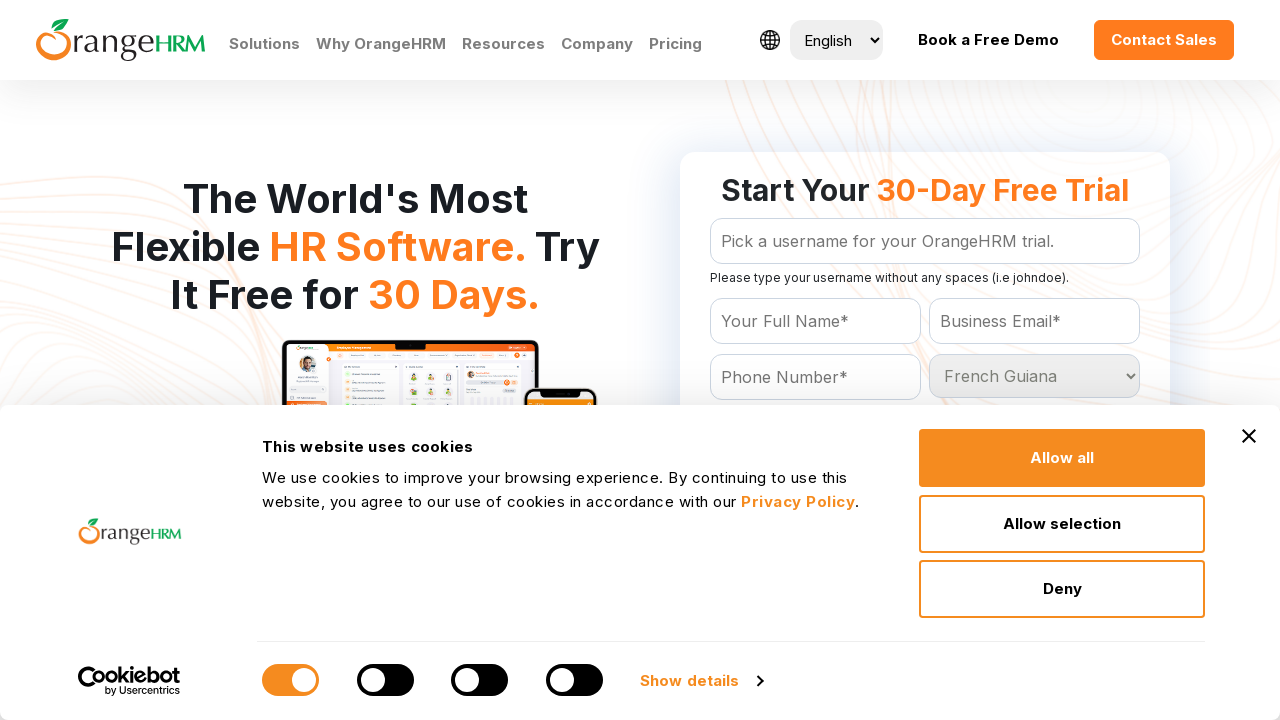

Selected country option: French Polynesia on #Form_getForm_Country
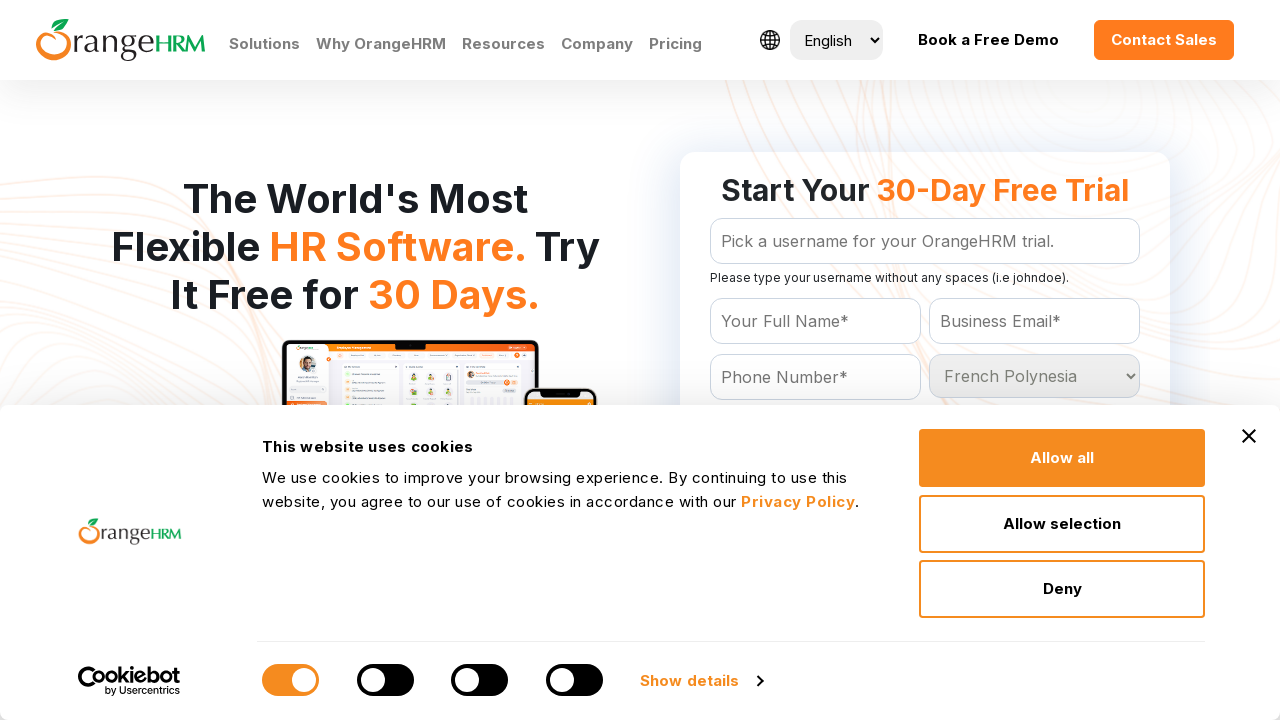

Waited for selection of French Polynesia to register
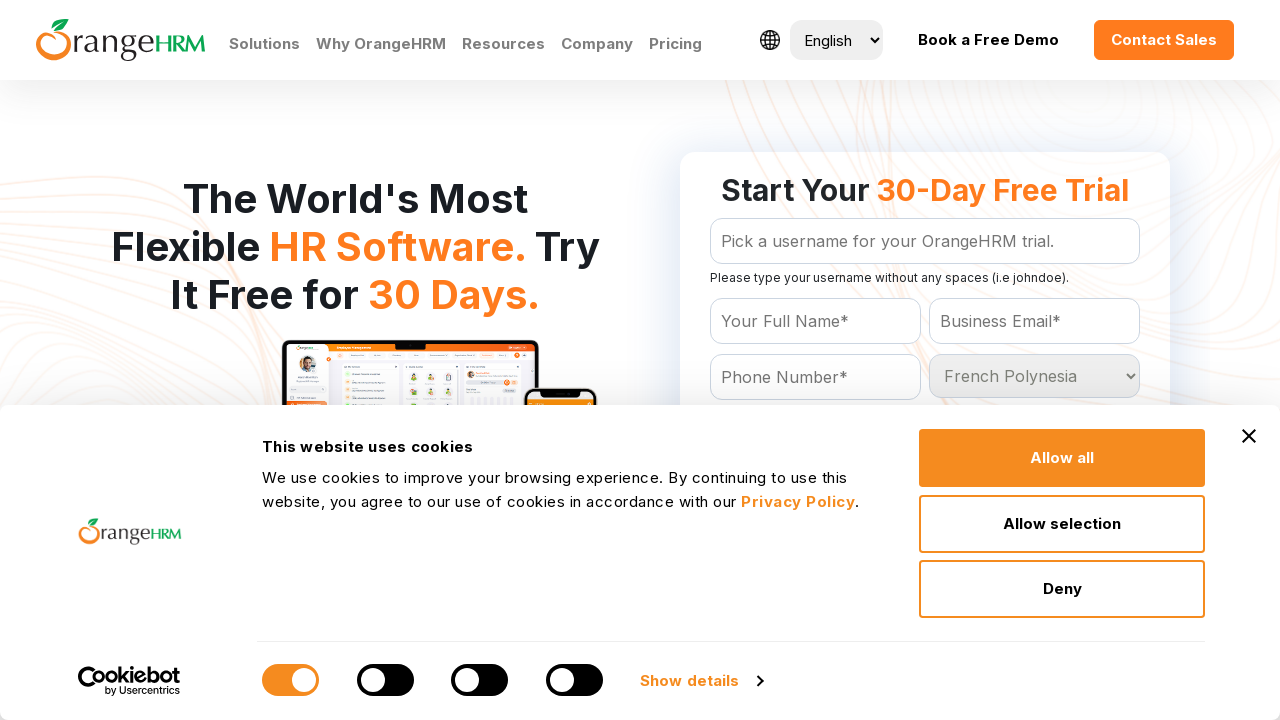

Selected country option: French Southern Territories on #Form_getForm_Country
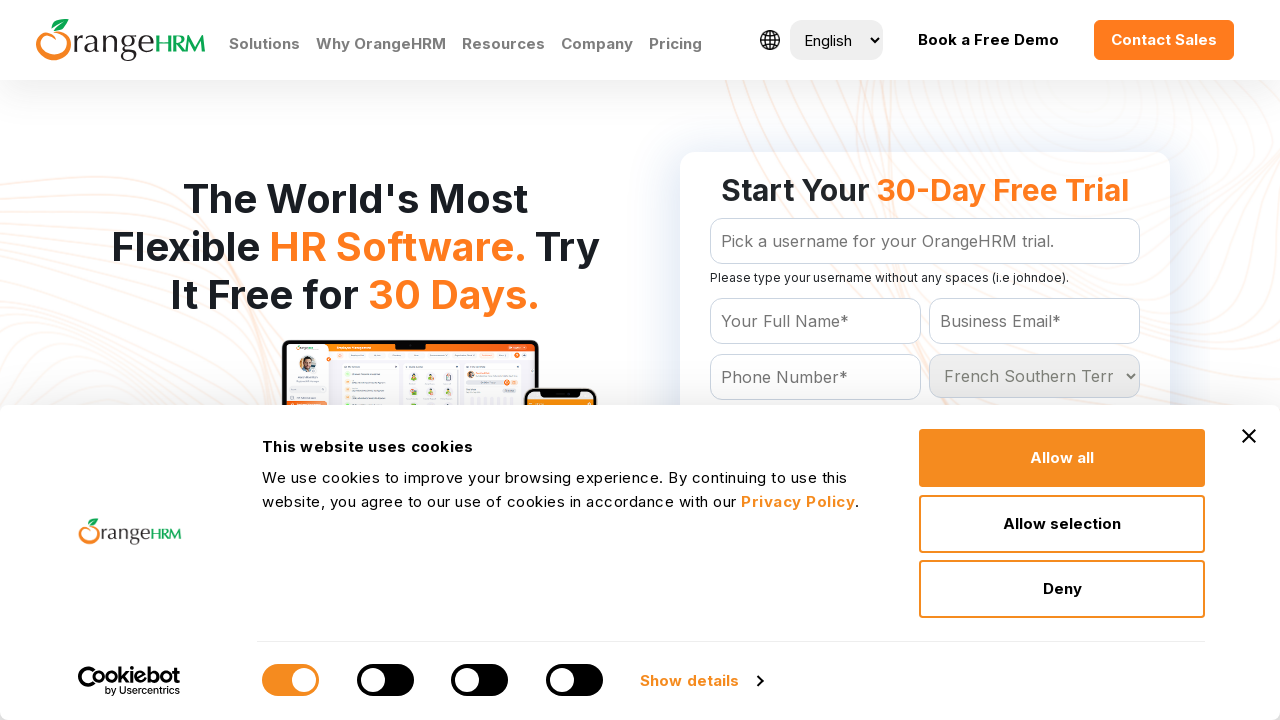

Waited for selection of French Southern Territories to register
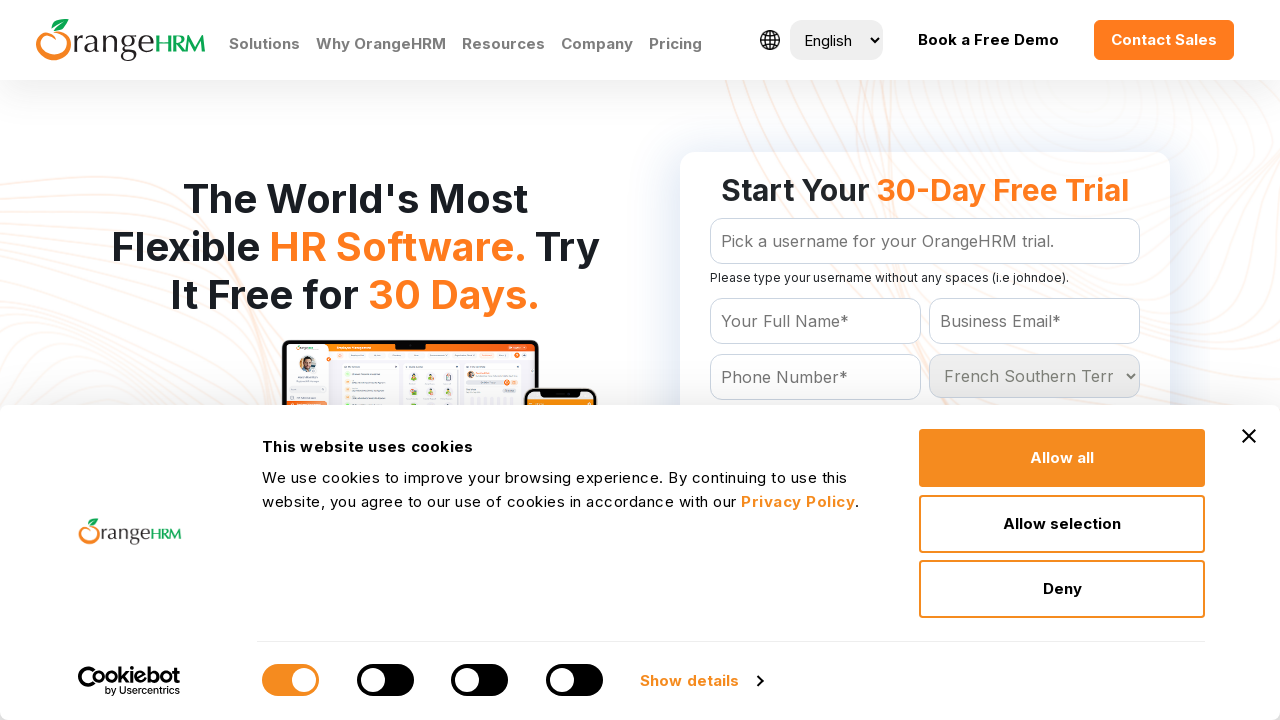

Selected country option: Gabon on #Form_getForm_Country
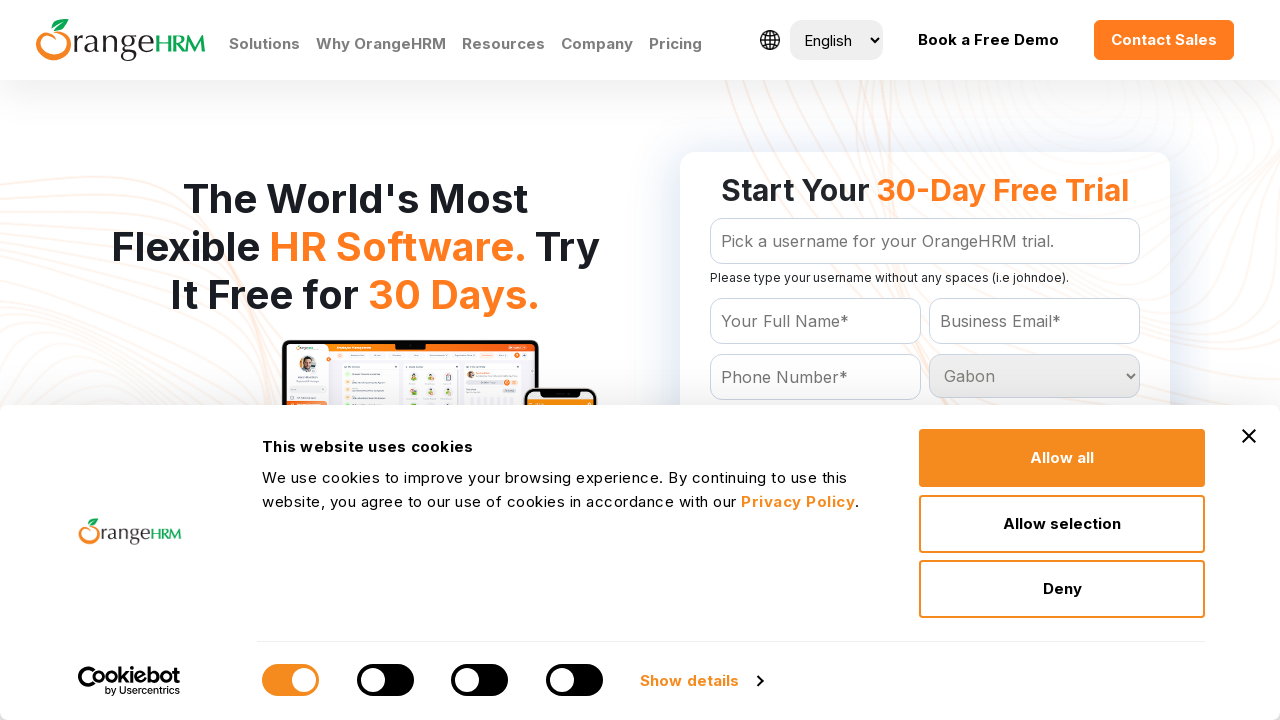

Waited for selection of Gabon to register
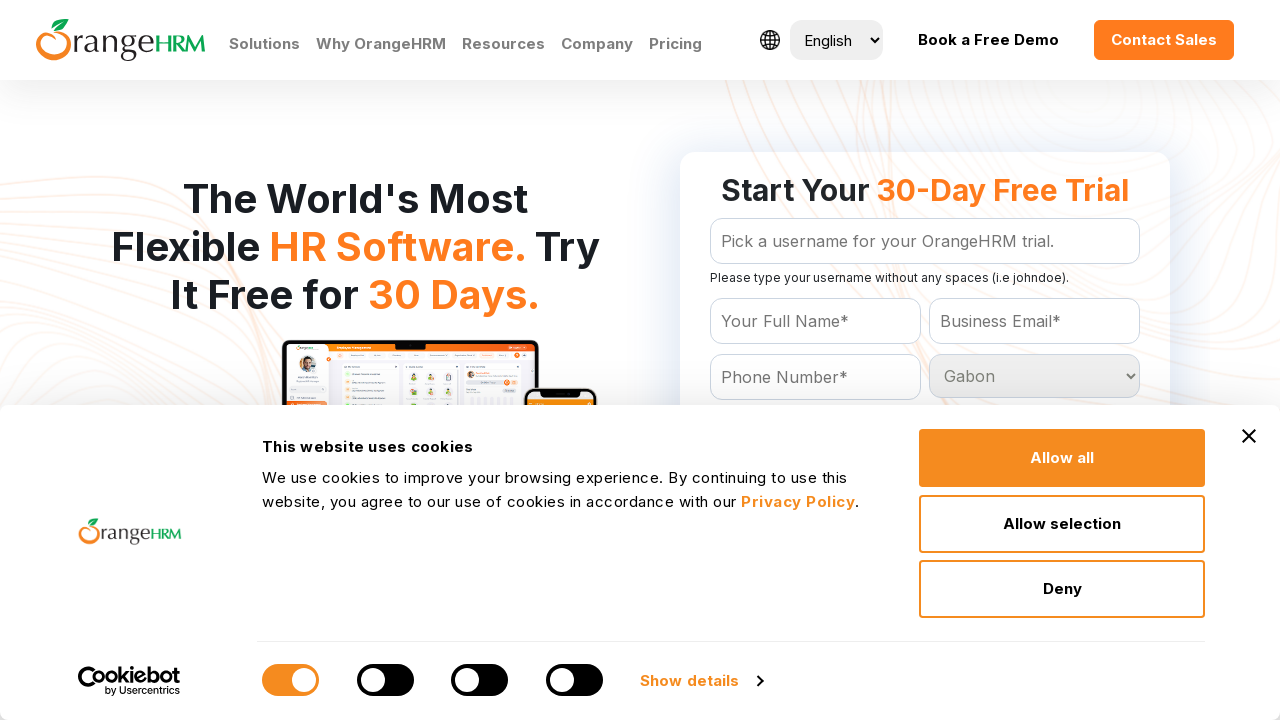

Selected country option: Gambia on #Form_getForm_Country
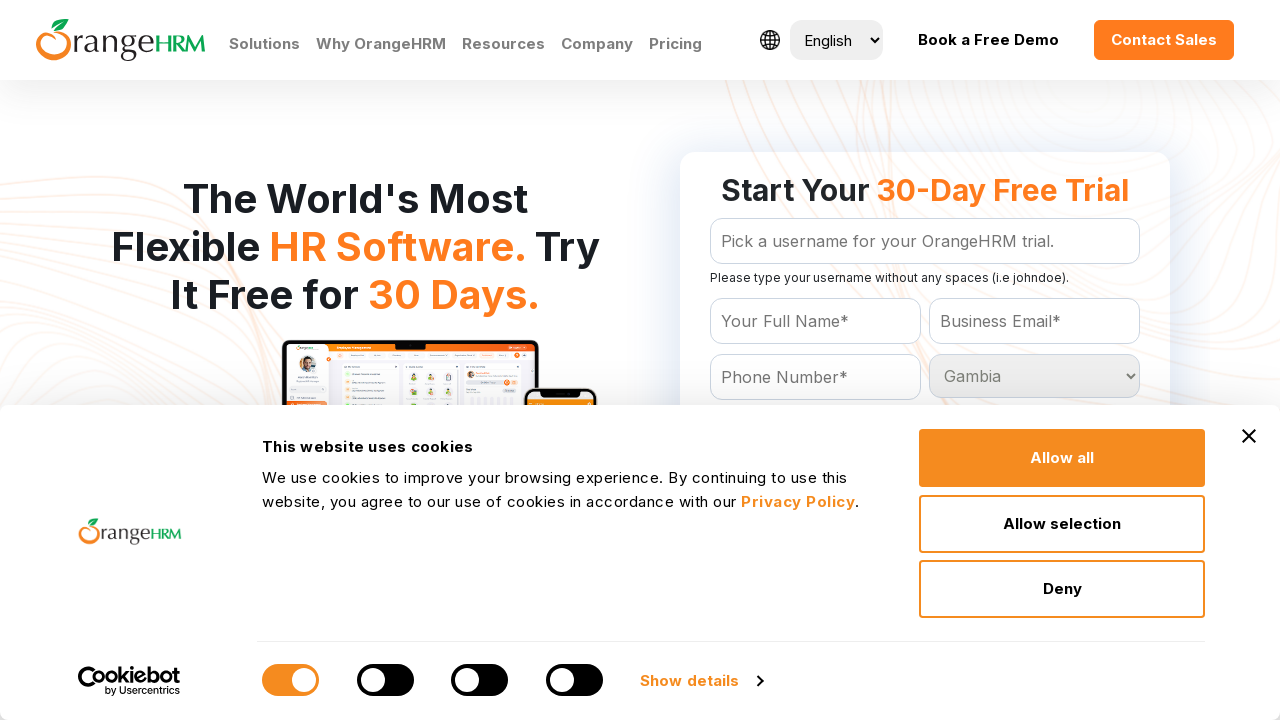

Waited for selection of Gambia to register
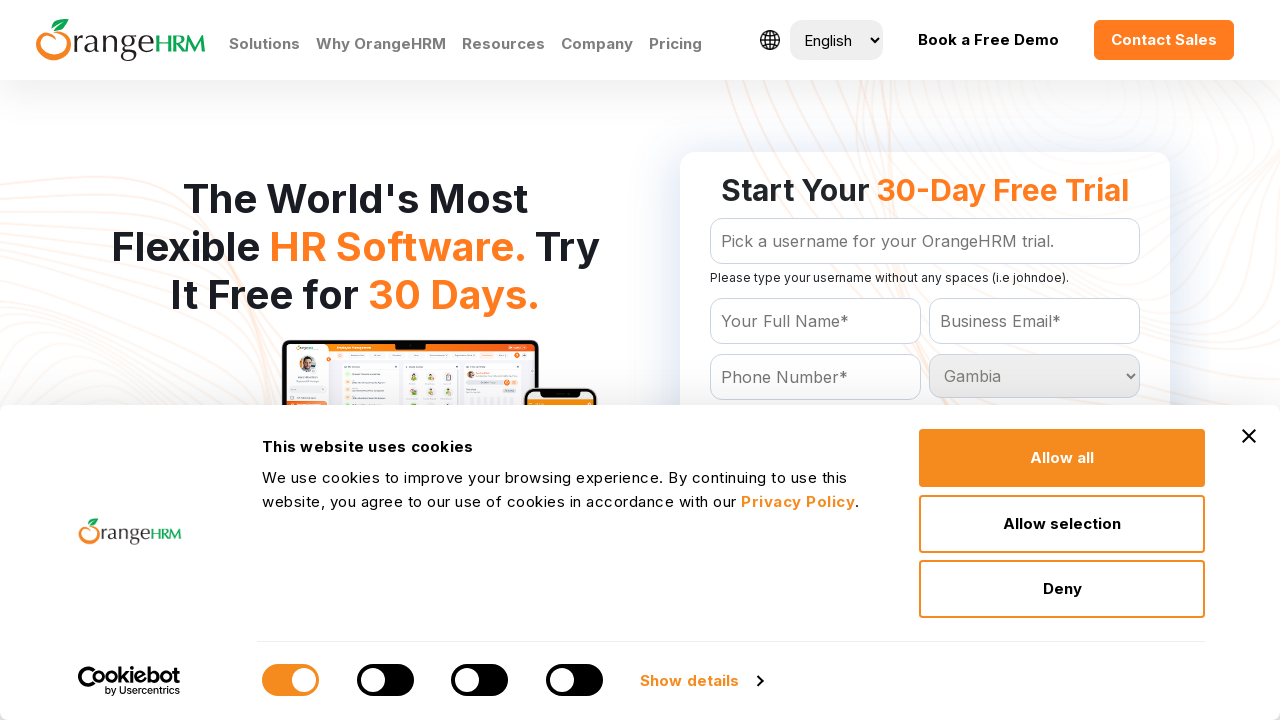

Selected country option: Georgia on #Form_getForm_Country
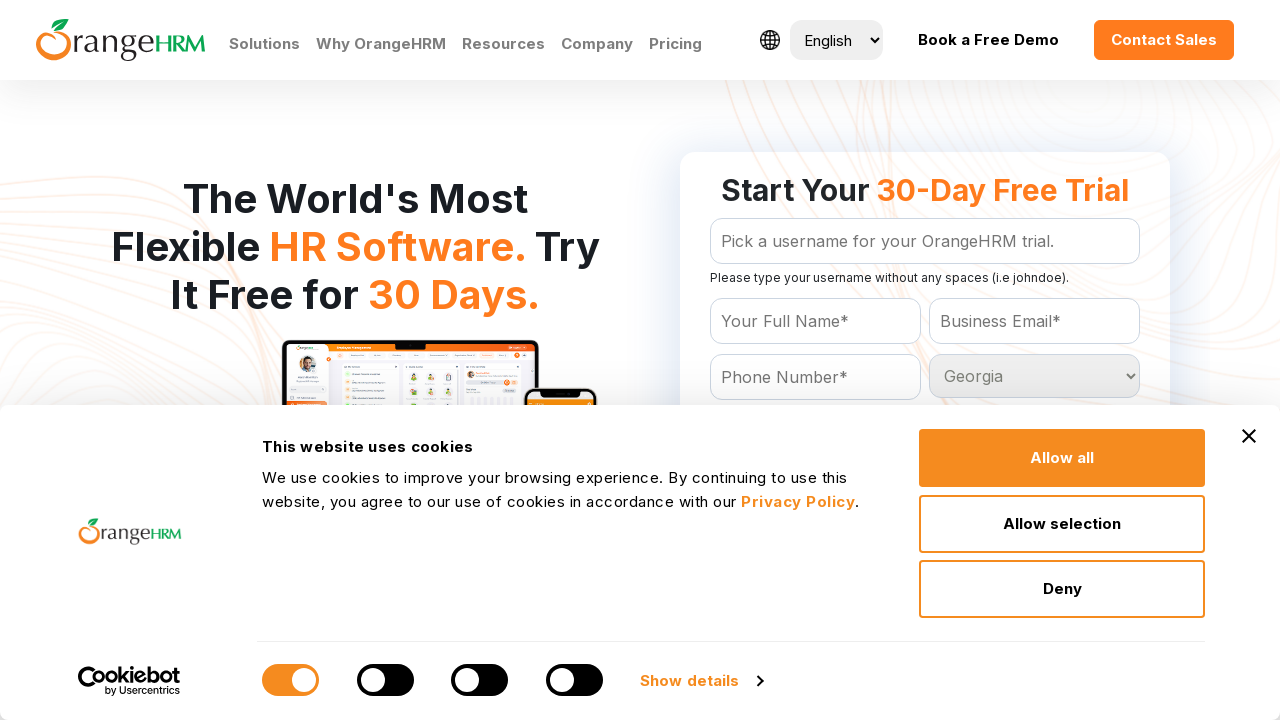

Waited for selection of Georgia to register
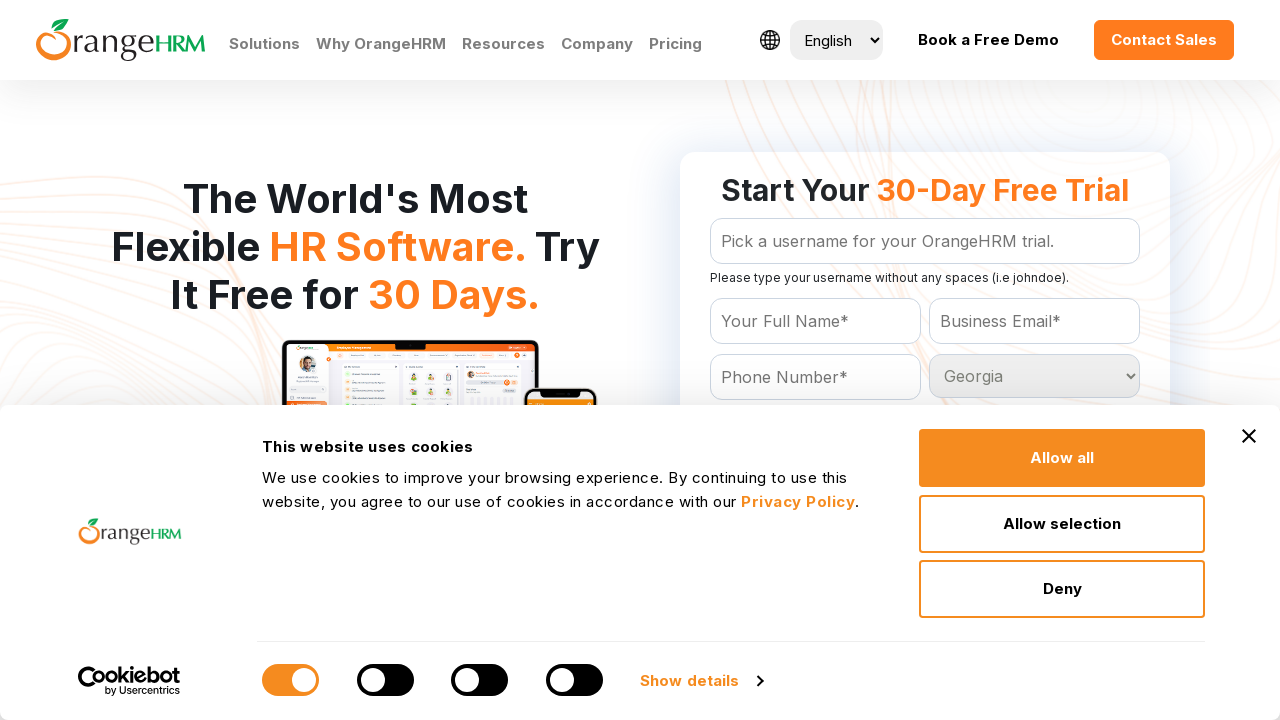

Selected country option: Germany on #Form_getForm_Country
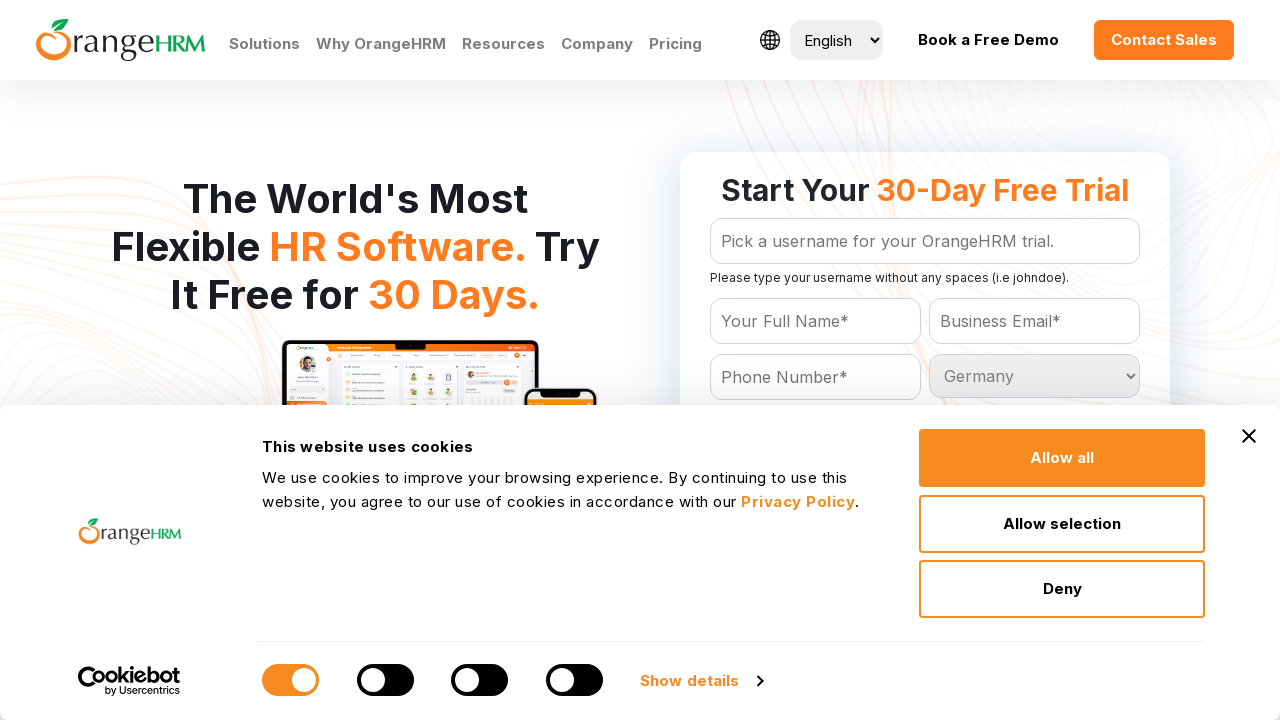

Waited for selection of Germany to register
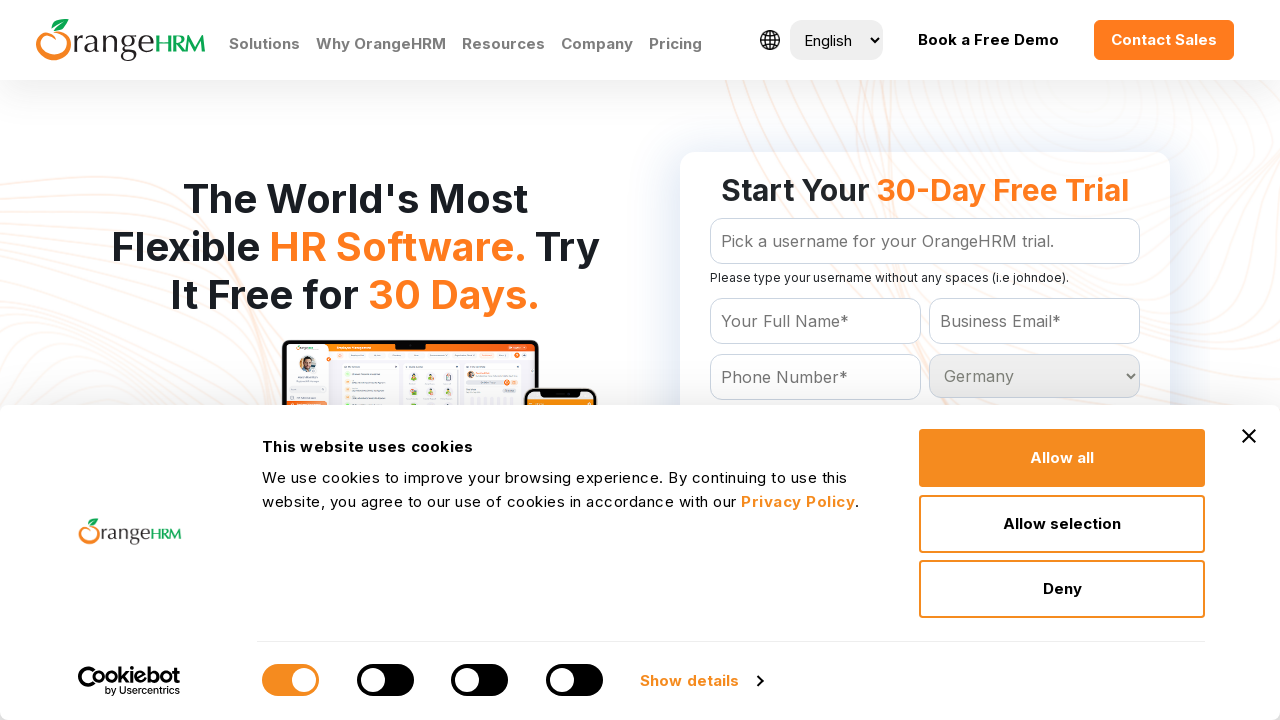

Selected country option: Ghana on #Form_getForm_Country
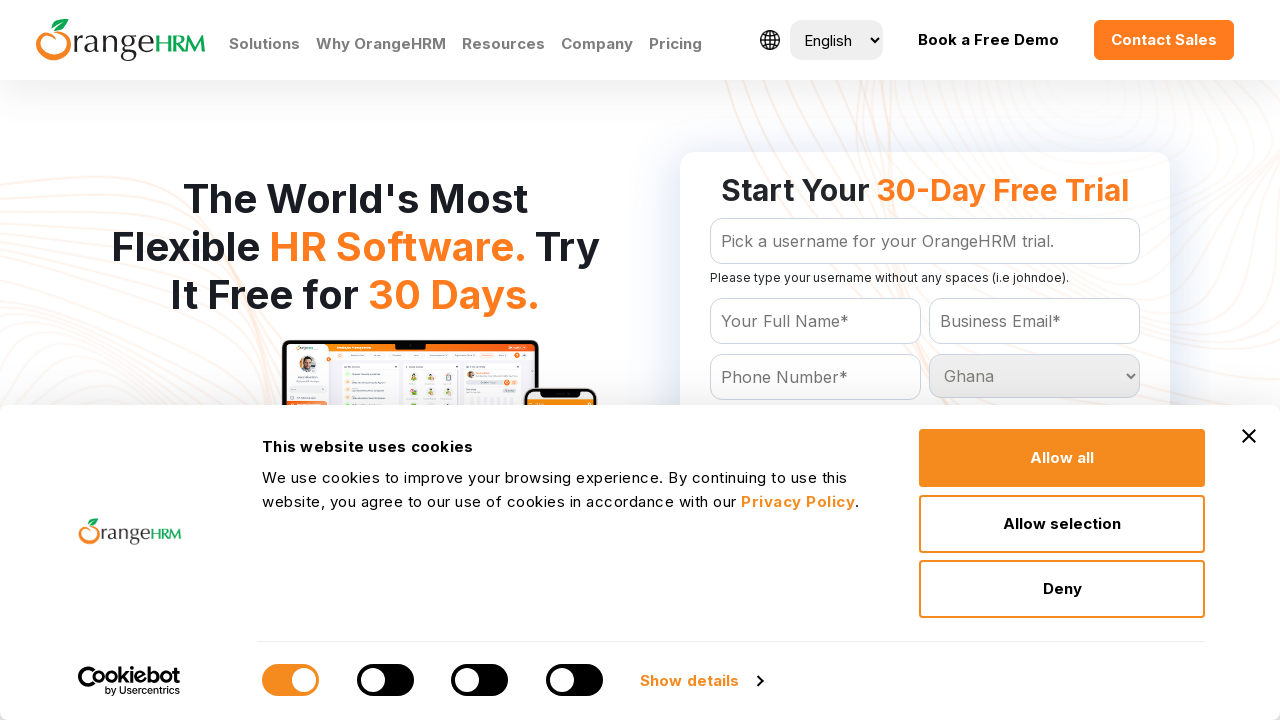

Waited for selection of Ghana to register
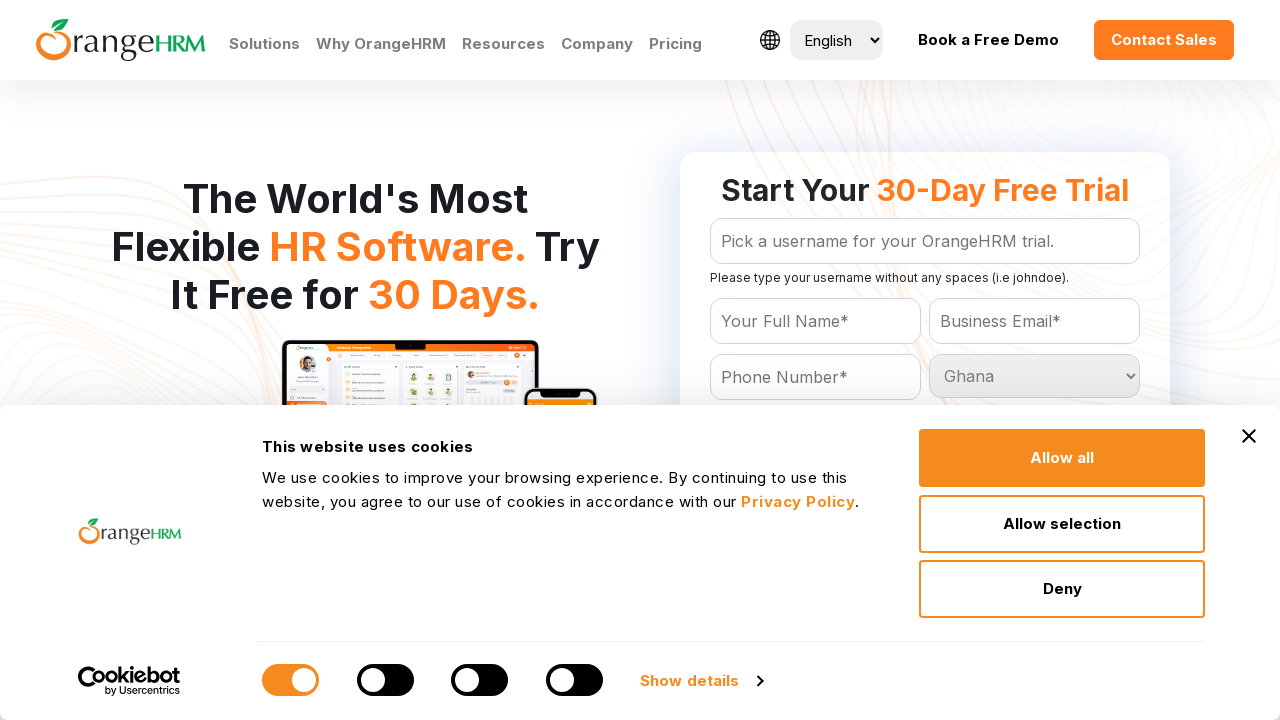

Selected country option: Gibraltar on #Form_getForm_Country
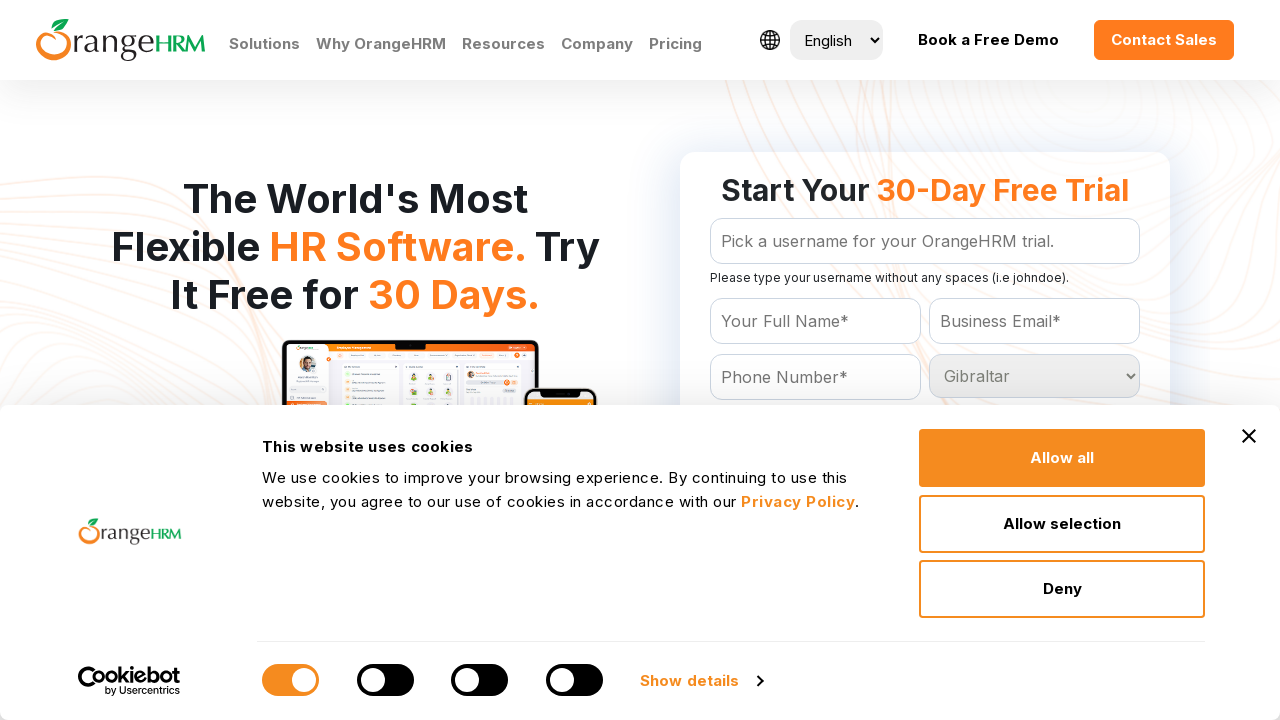

Waited for selection of Gibraltar to register
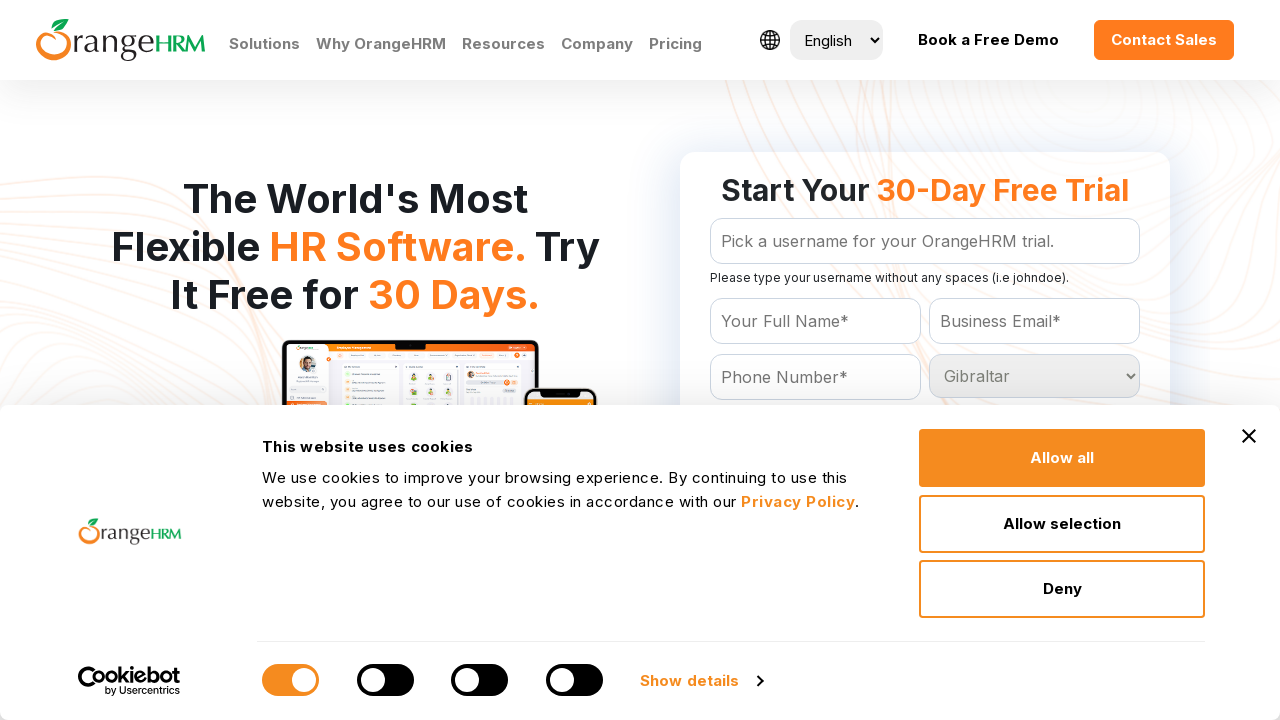

Selected country option: Greece on #Form_getForm_Country
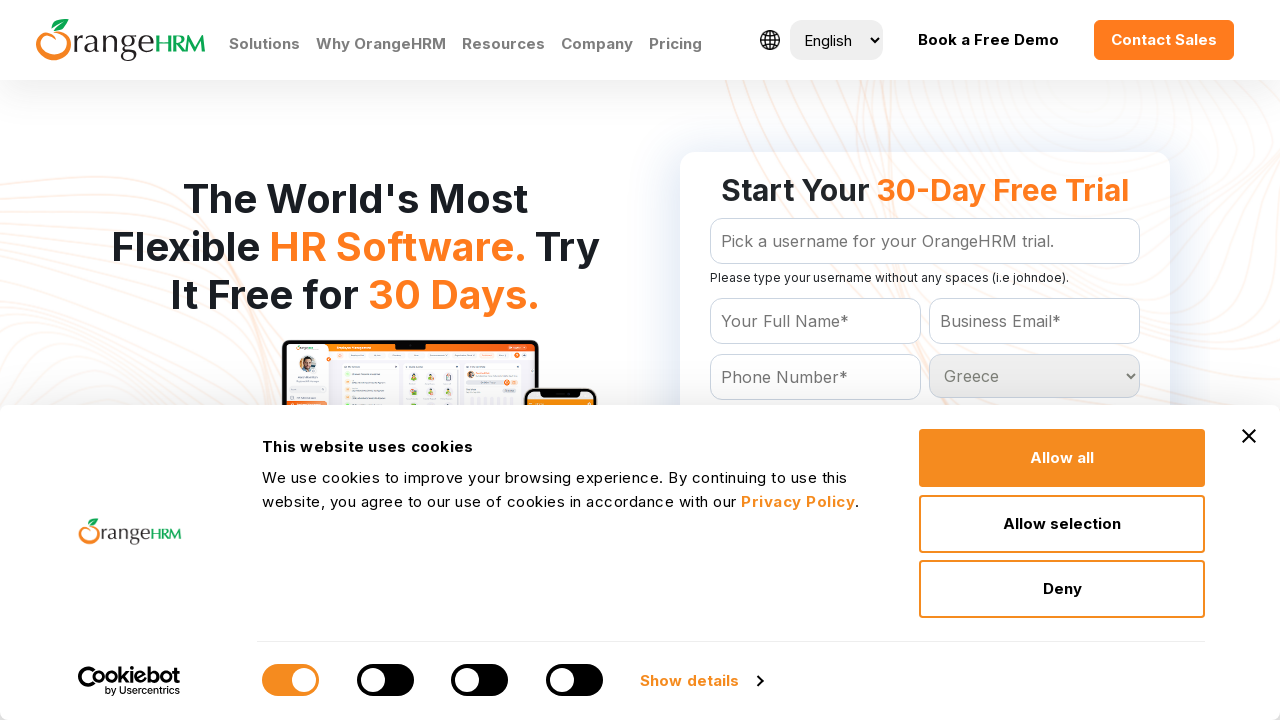

Waited for selection of Greece to register
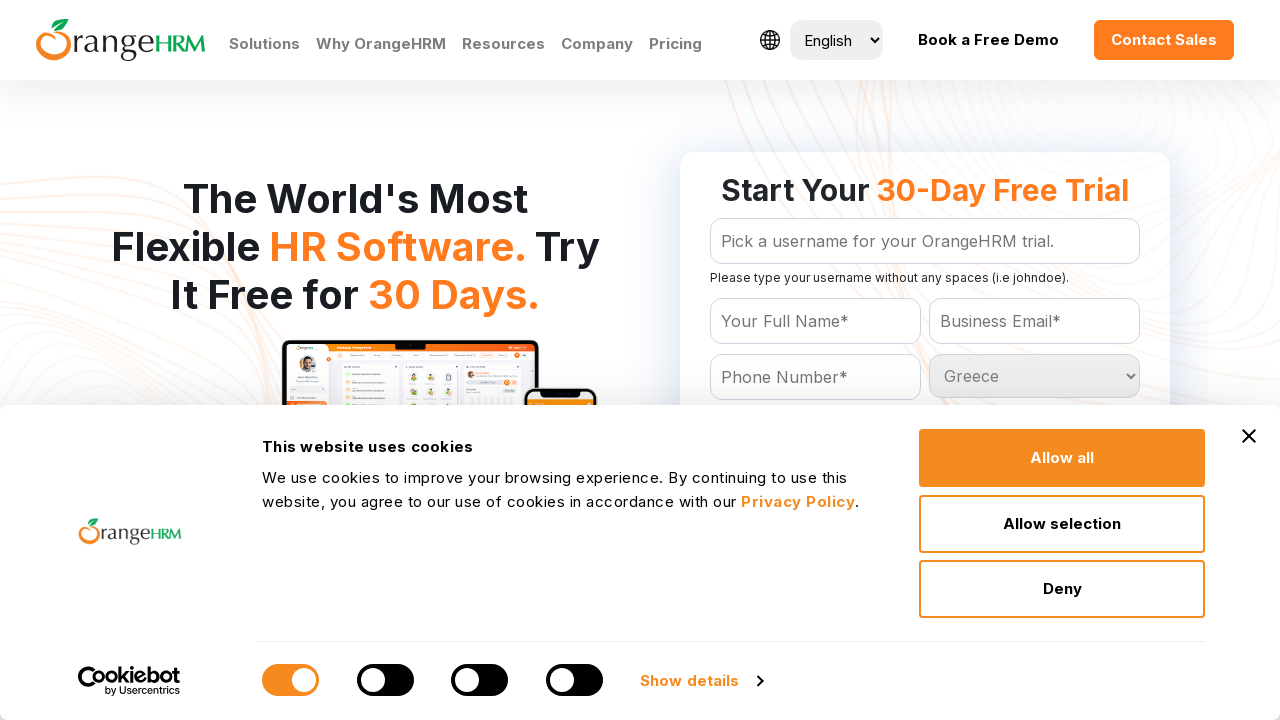

Selected country option: Greenland on #Form_getForm_Country
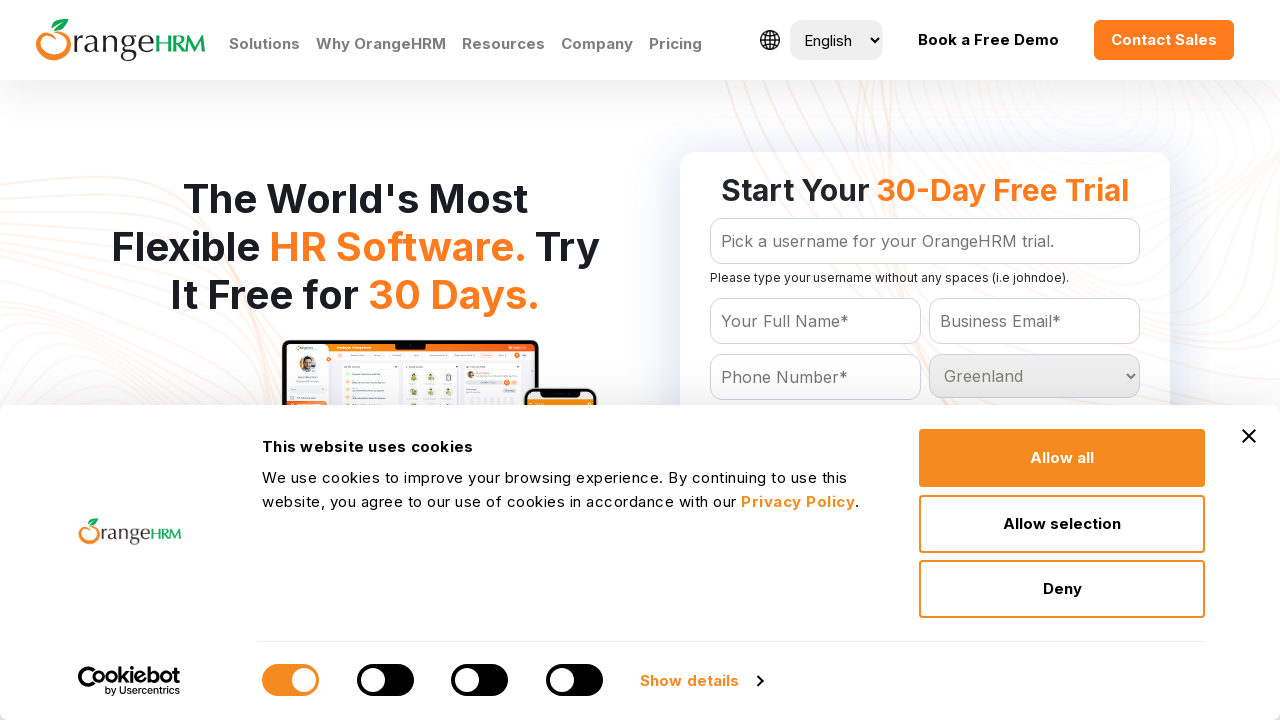

Waited for selection of Greenland to register
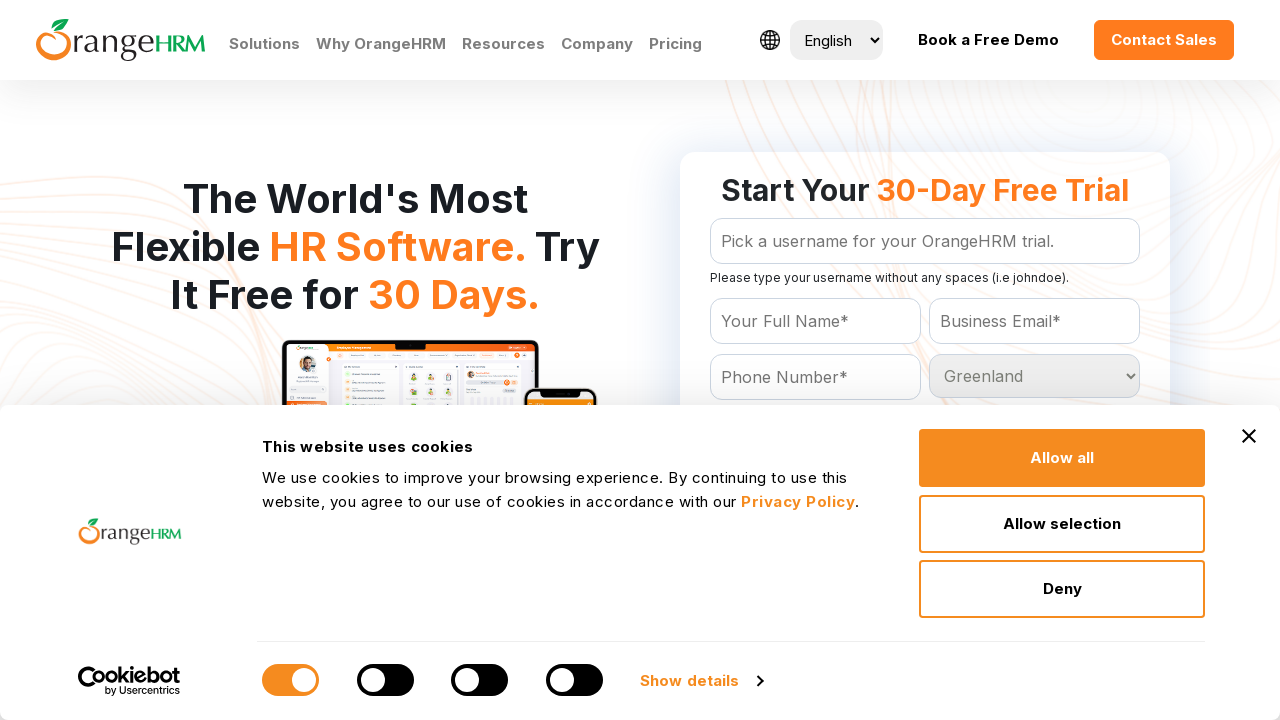

Selected country option: Grenada on #Form_getForm_Country
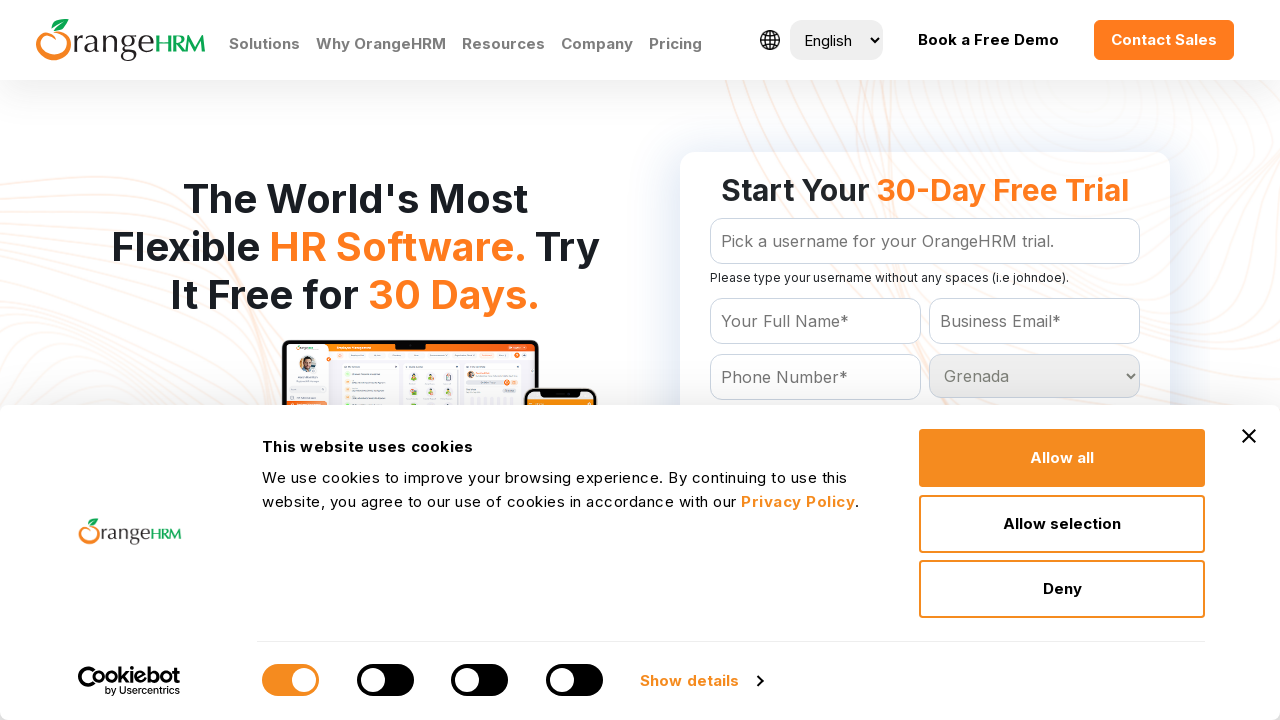

Waited for selection of Grenada to register
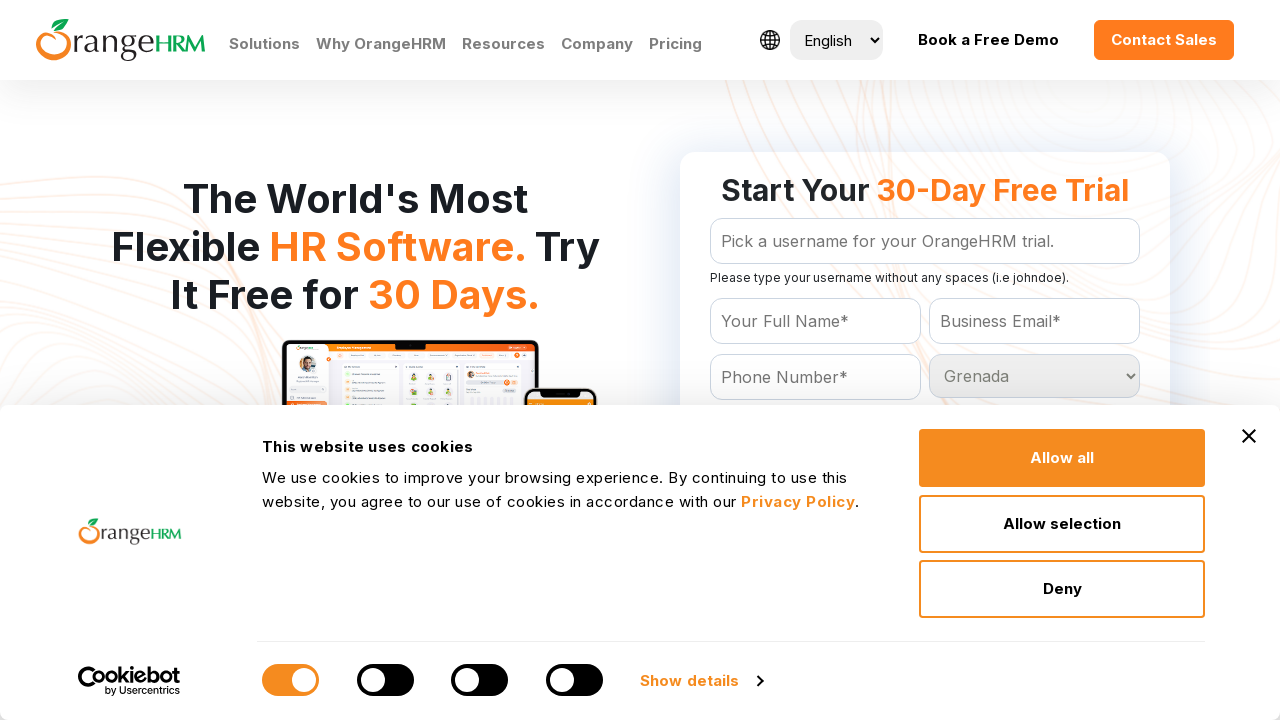

Selected country option: Guadeloupe on #Form_getForm_Country
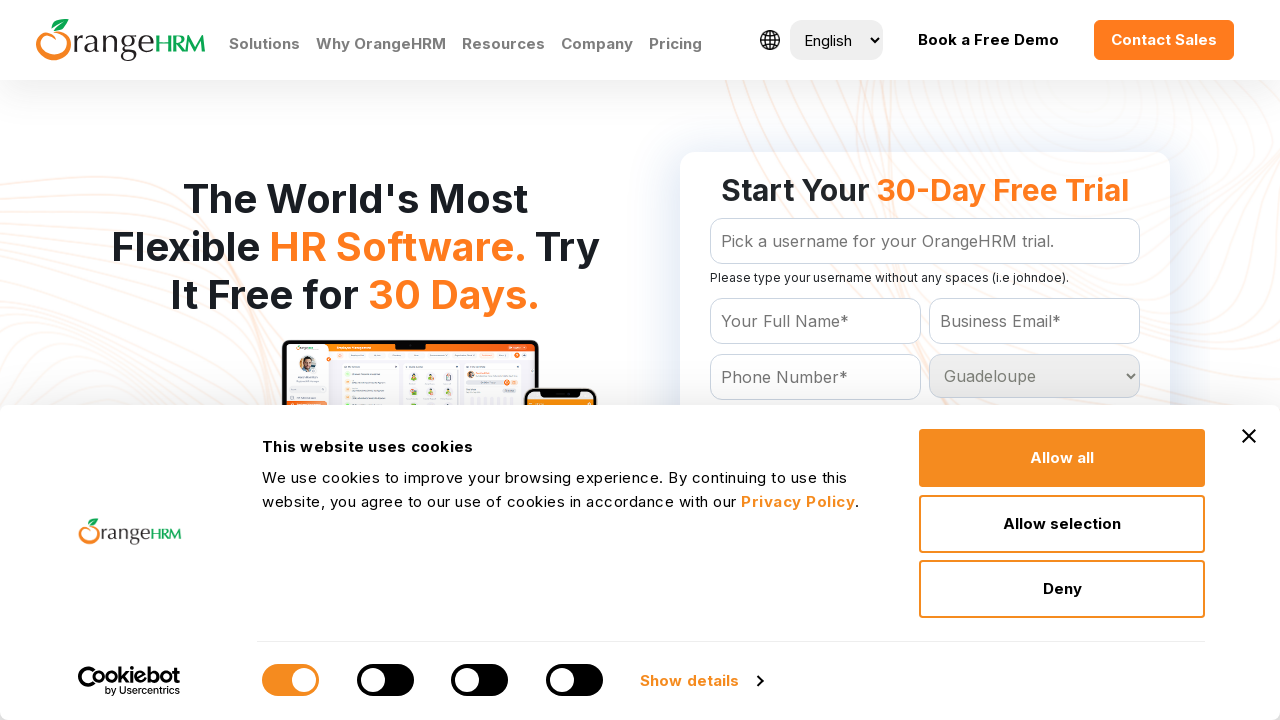

Waited for selection of Guadeloupe to register
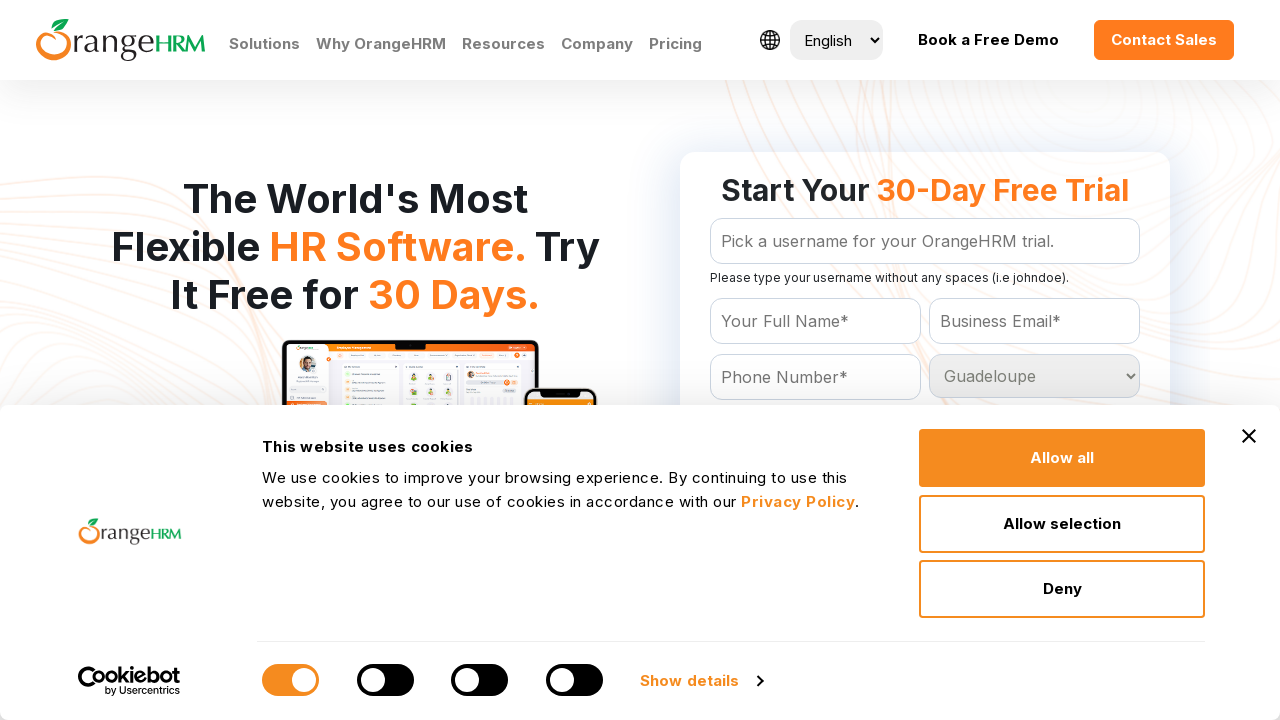

Selected country option: Guam on #Form_getForm_Country
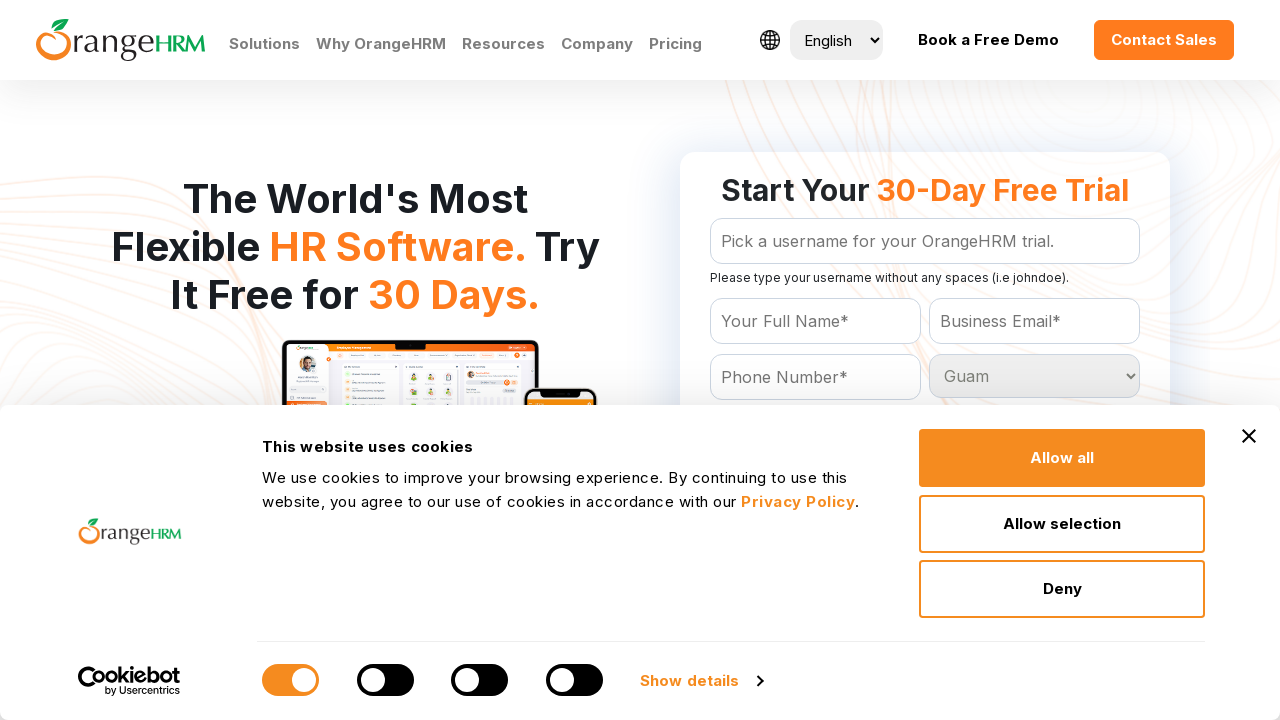

Waited for selection of Guam to register
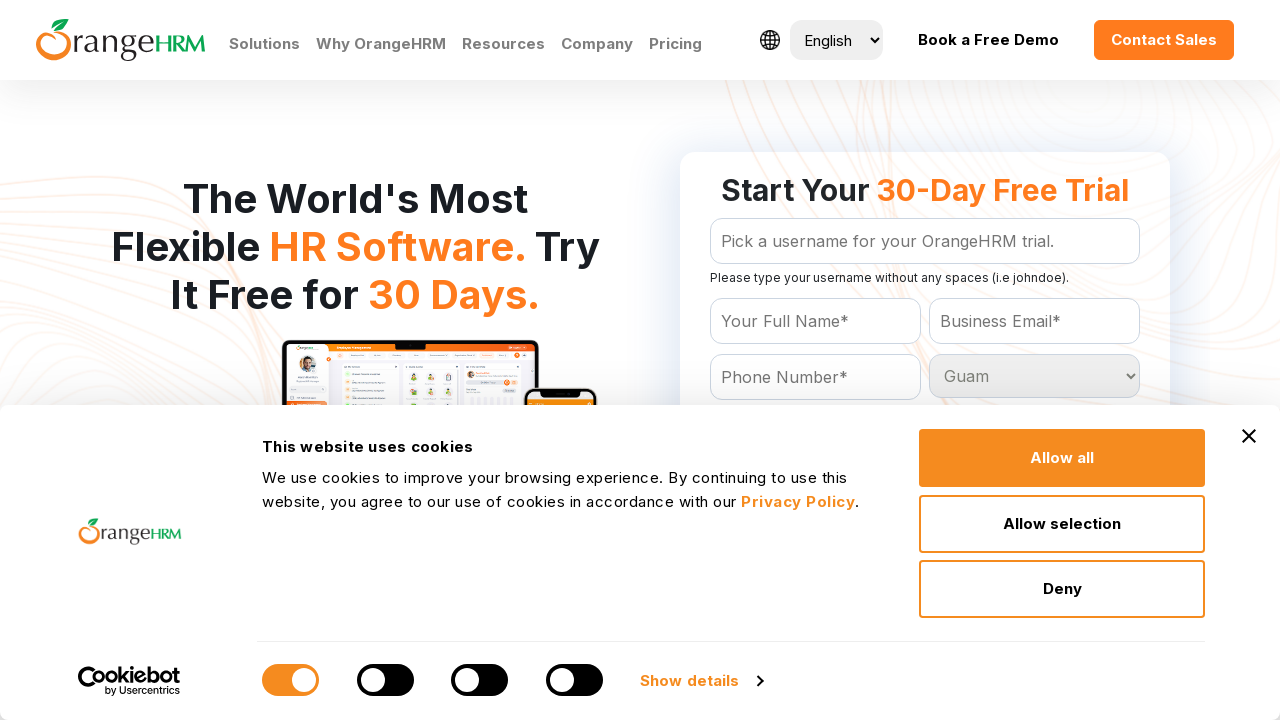

Selected country option: Guatemala on #Form_getForm_Country
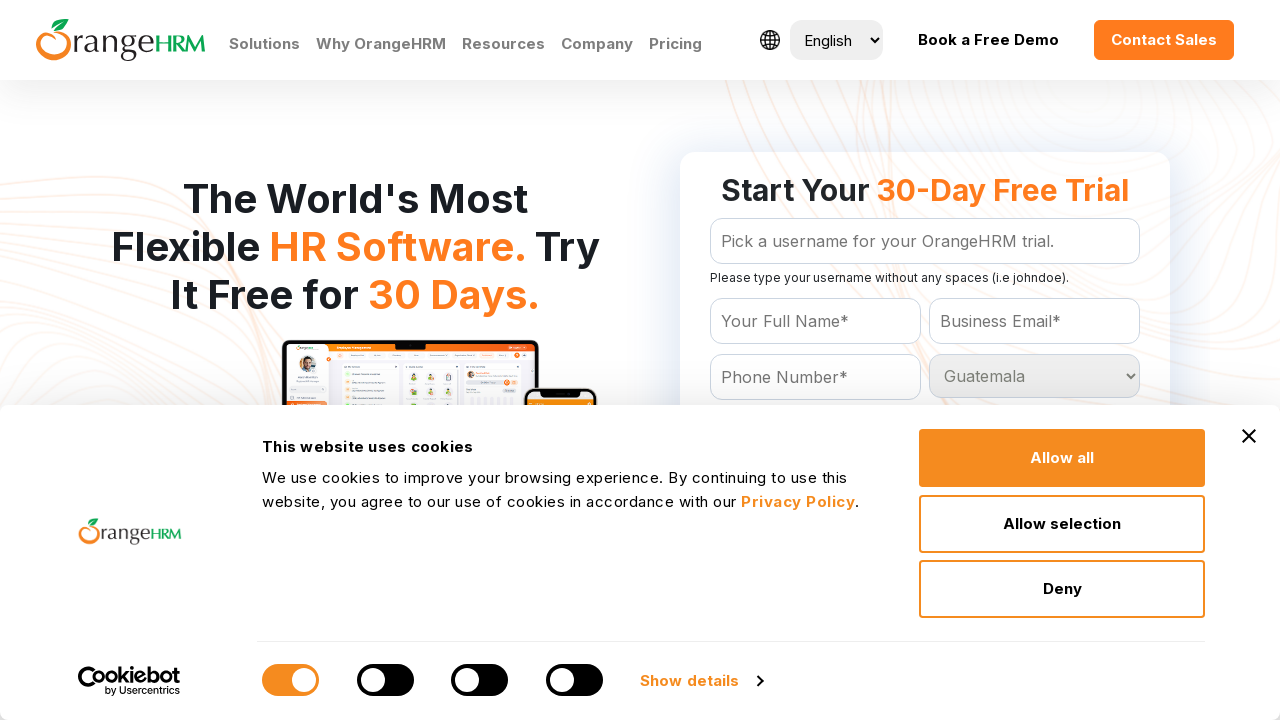

Waited for selection of Guatemala to register
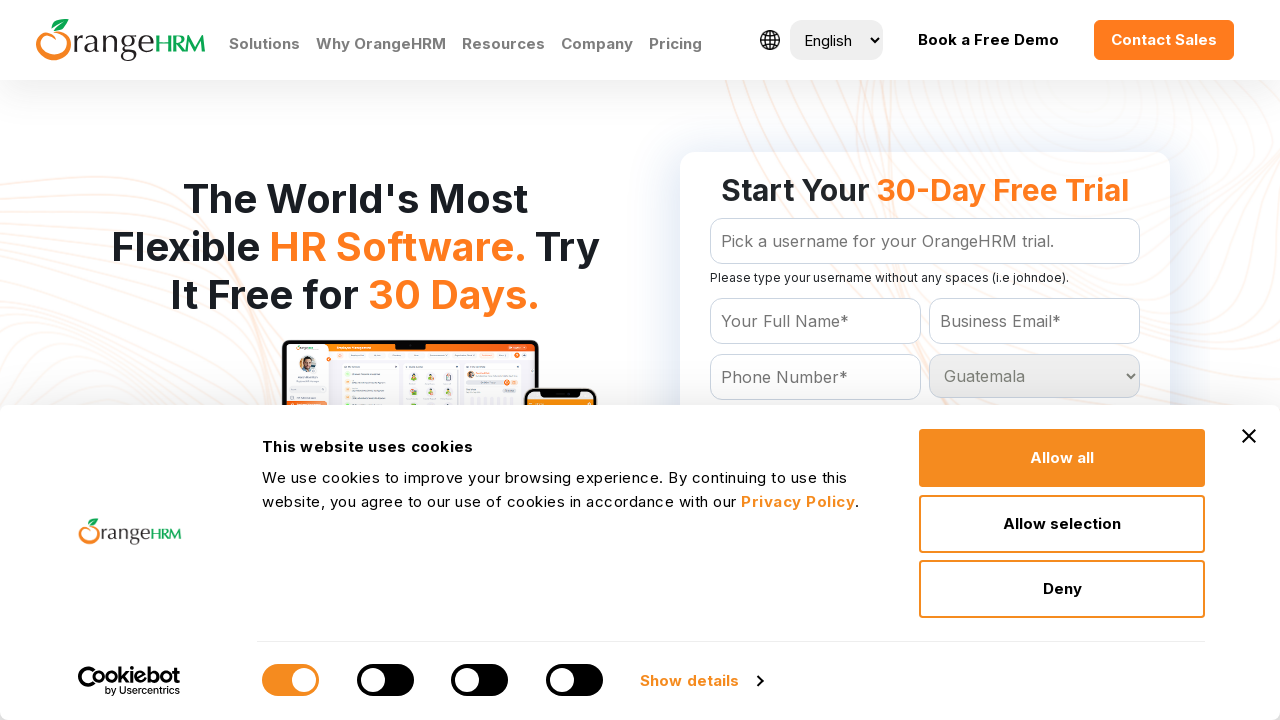

Selected country option: Guinea on #Form_getForm_Country
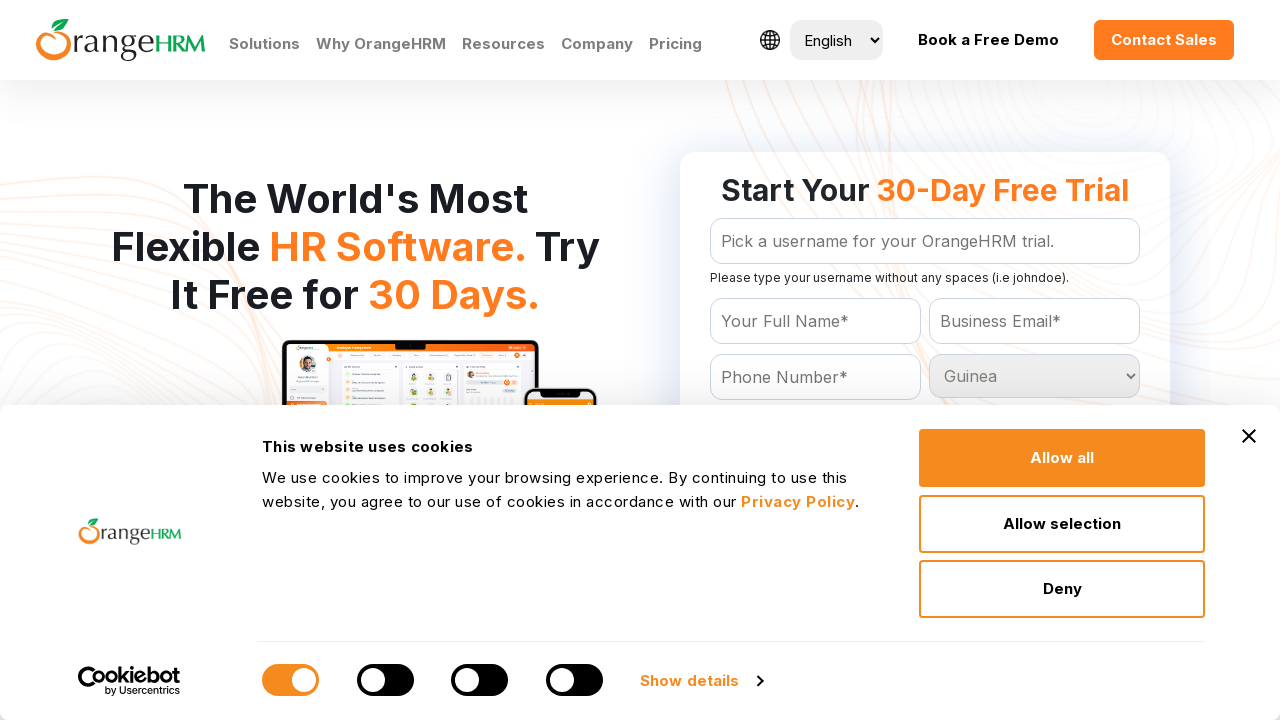

Waited for selection of Guinea to register
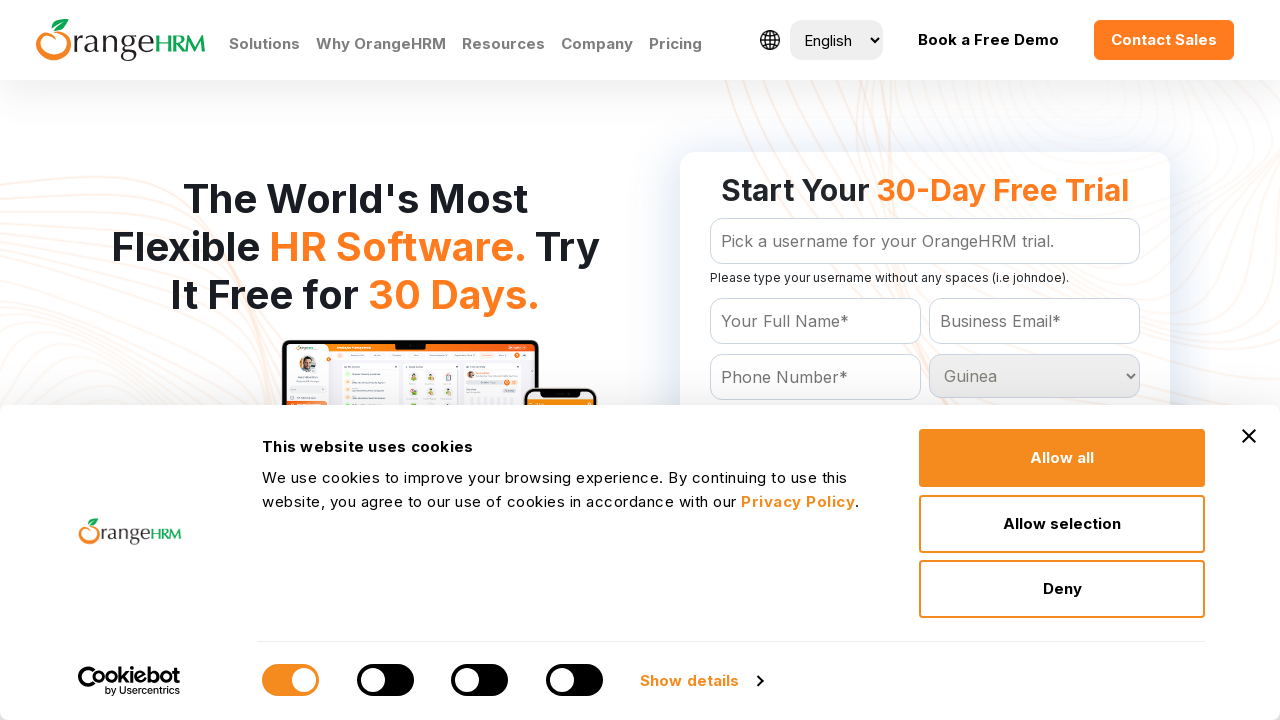

Selected country option: Guinea-bissau on #Form_getForm_Country
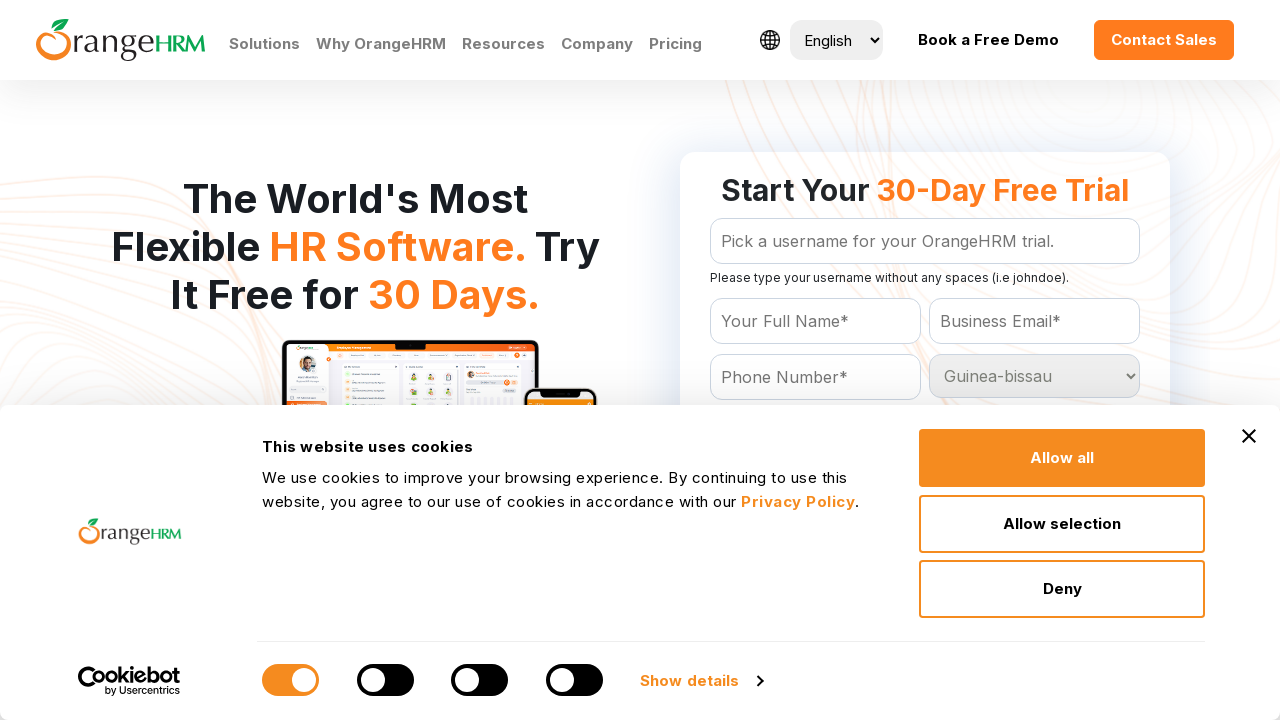

Waited for selection of Guinea-bissau to register
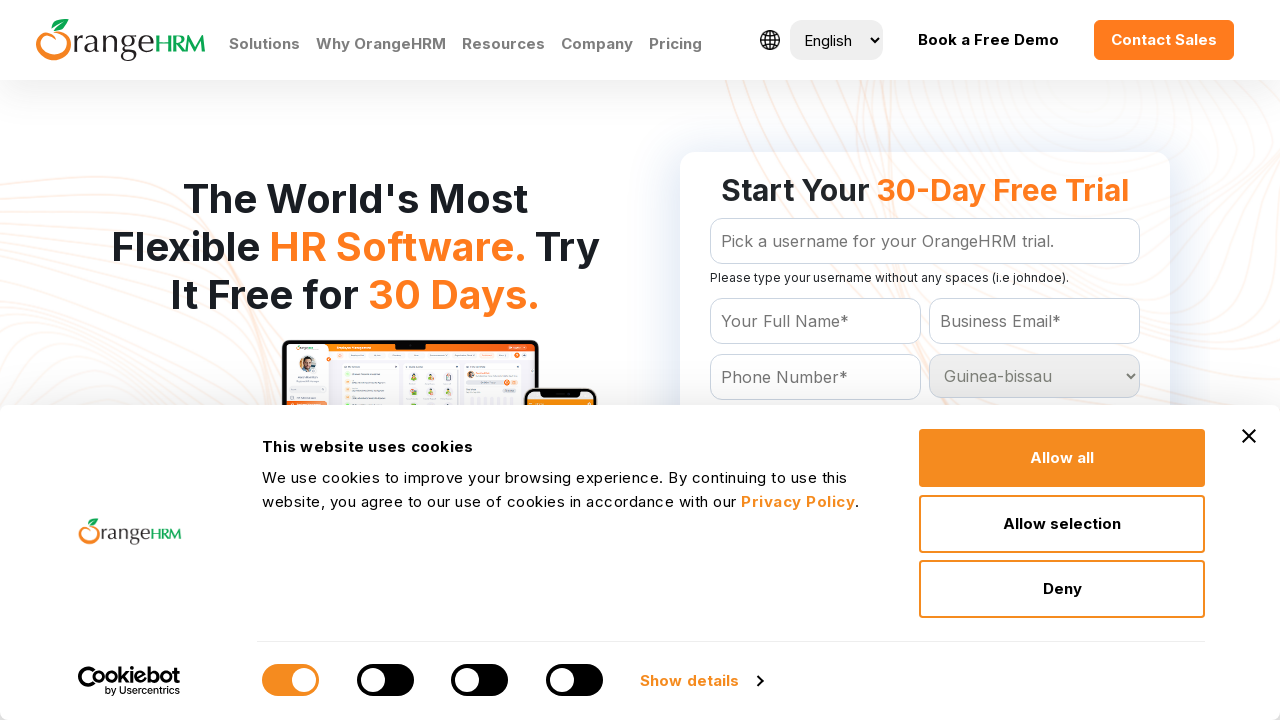

Selected country option: Guyana on #Form_getForm_Country
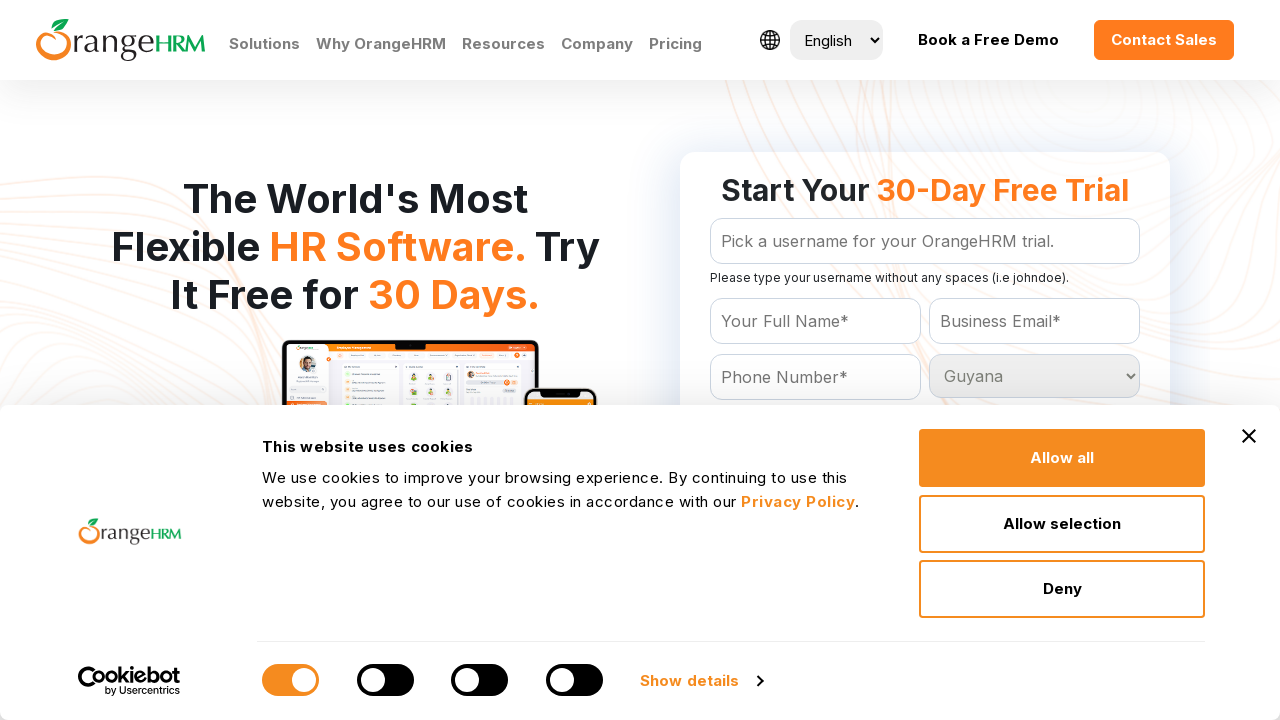

Waited for selection of Guyana to register
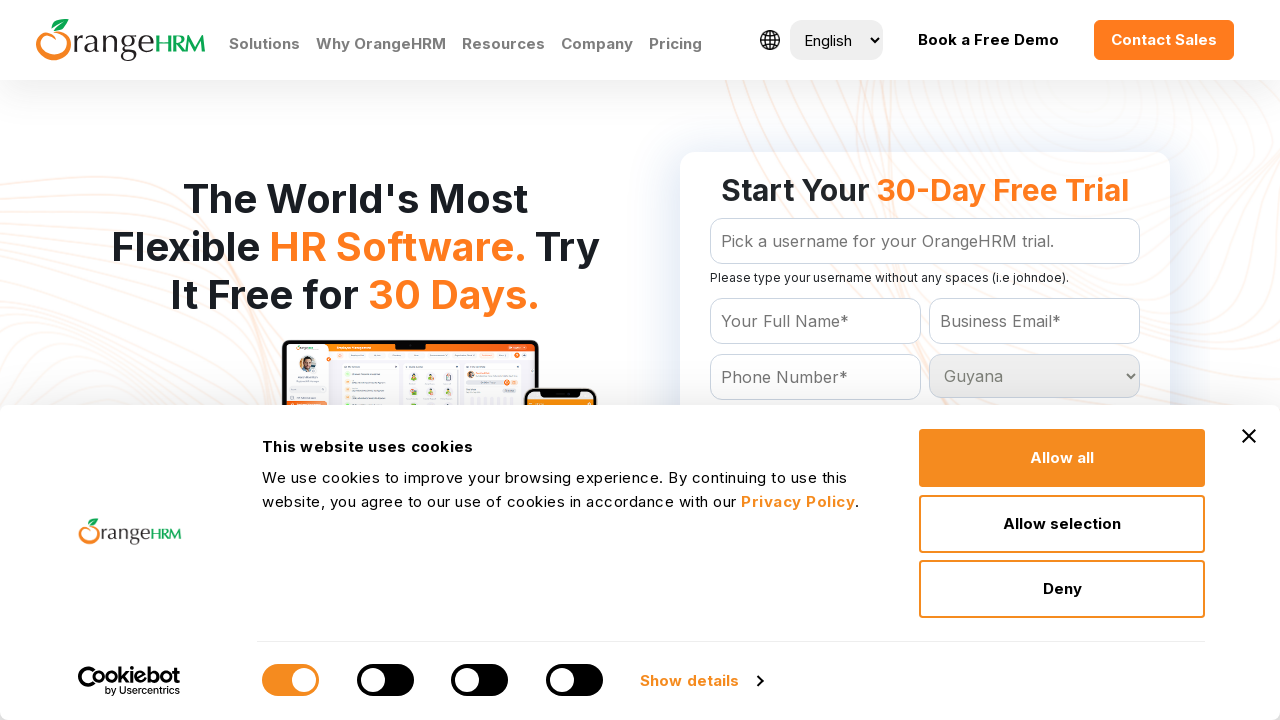

Selected country option: Haiti on #Form_getForm_Country
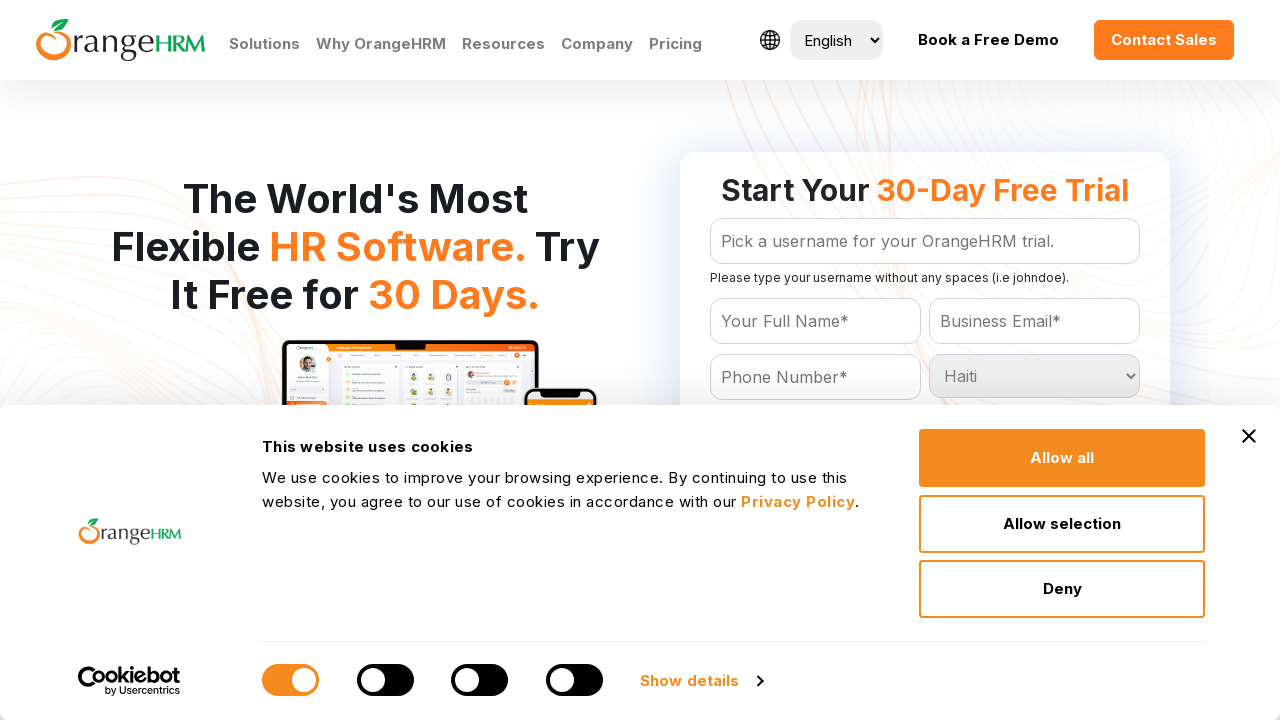

Waited for selection of Haiti to register
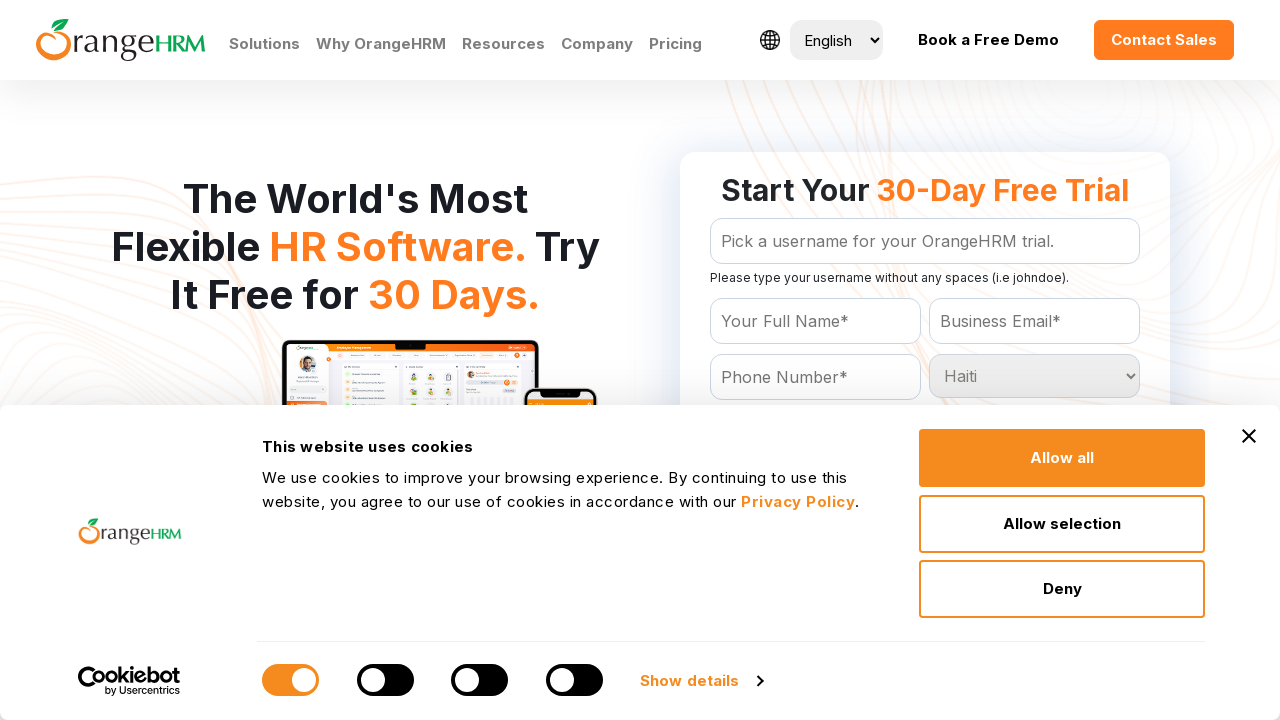

Selected country option: Heard and Mc Donald Islands on #Form_getForm_Country
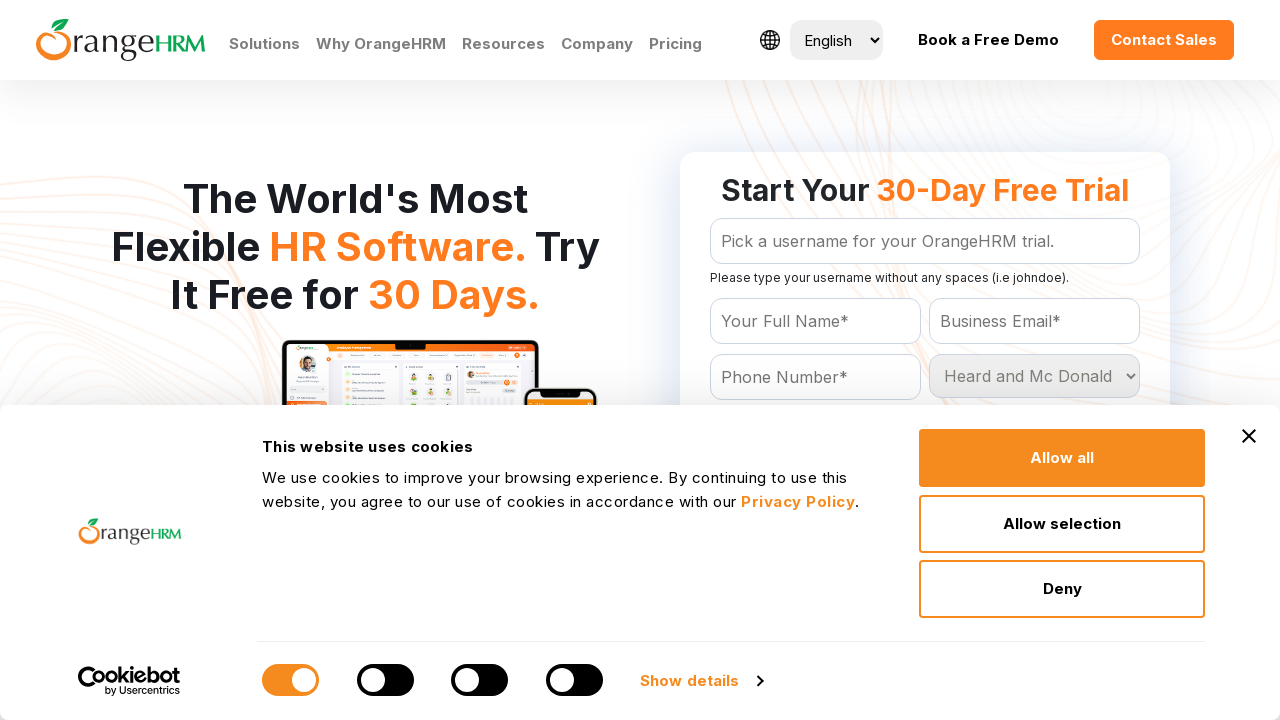

Waited for selection of Heard and Mc Donald Islands to register
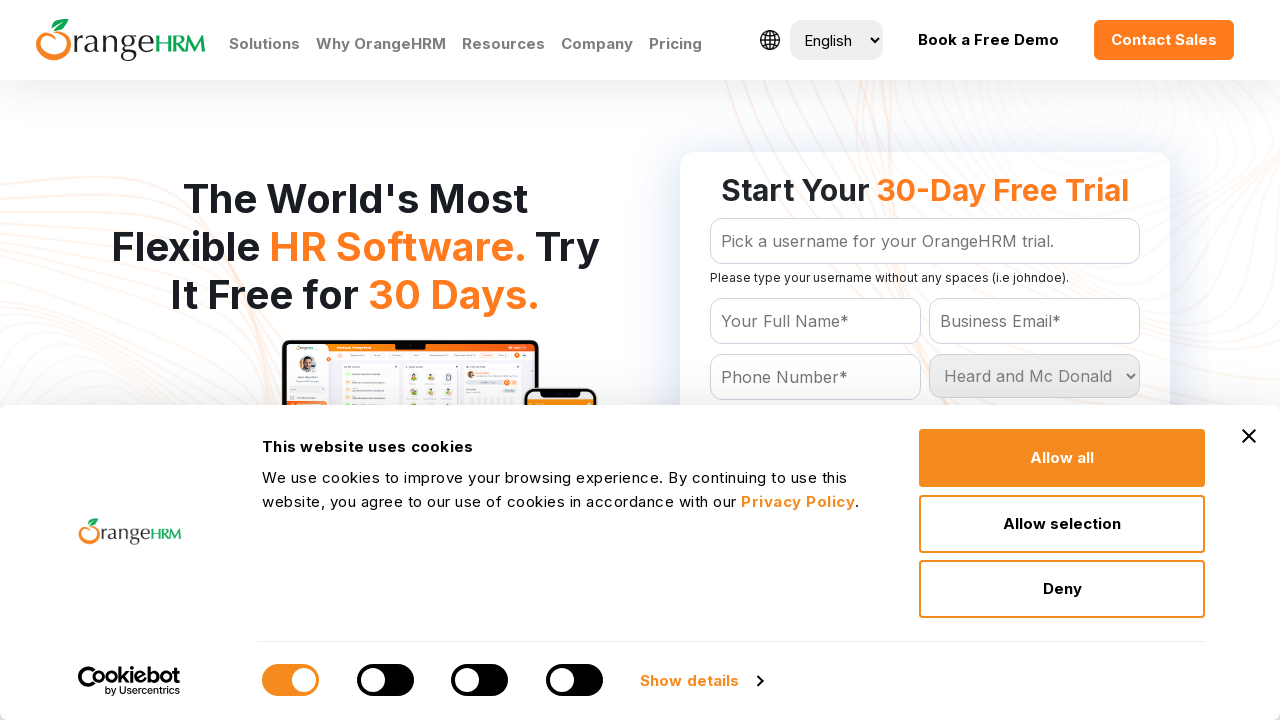

Selected country option: Honduras on #Form_getForm_Country
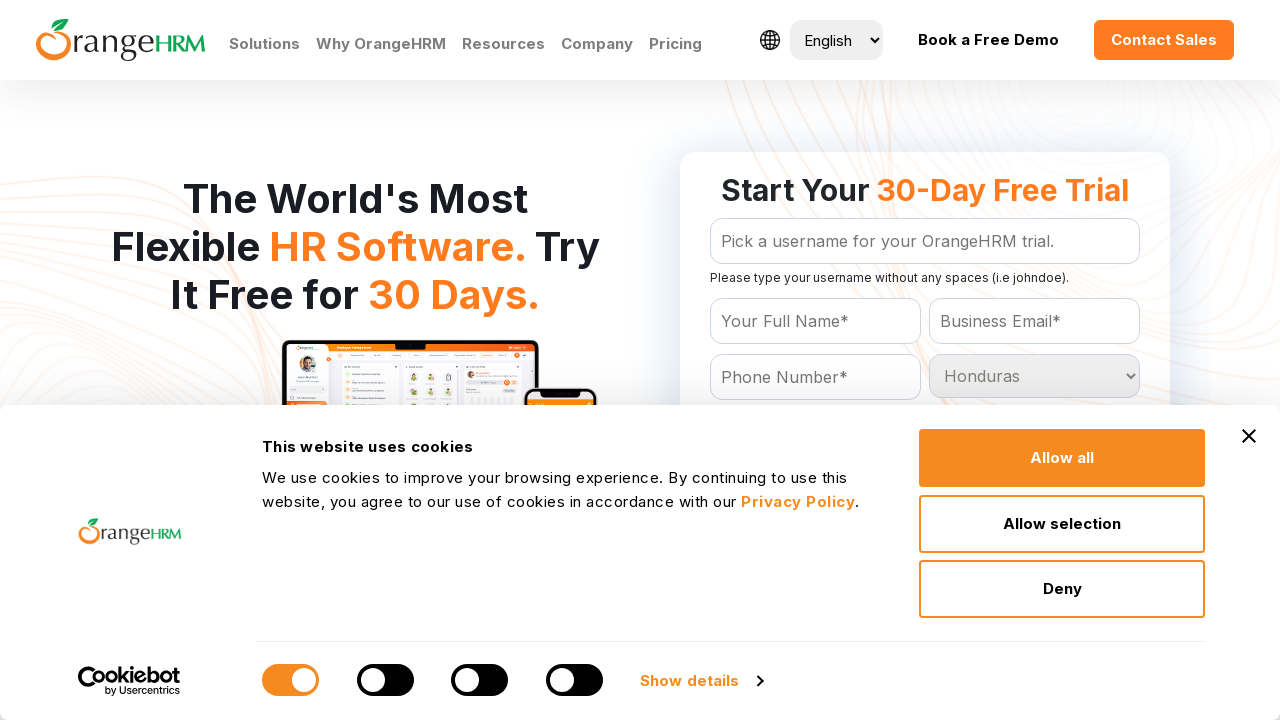

Waited for selection of Honduras to register
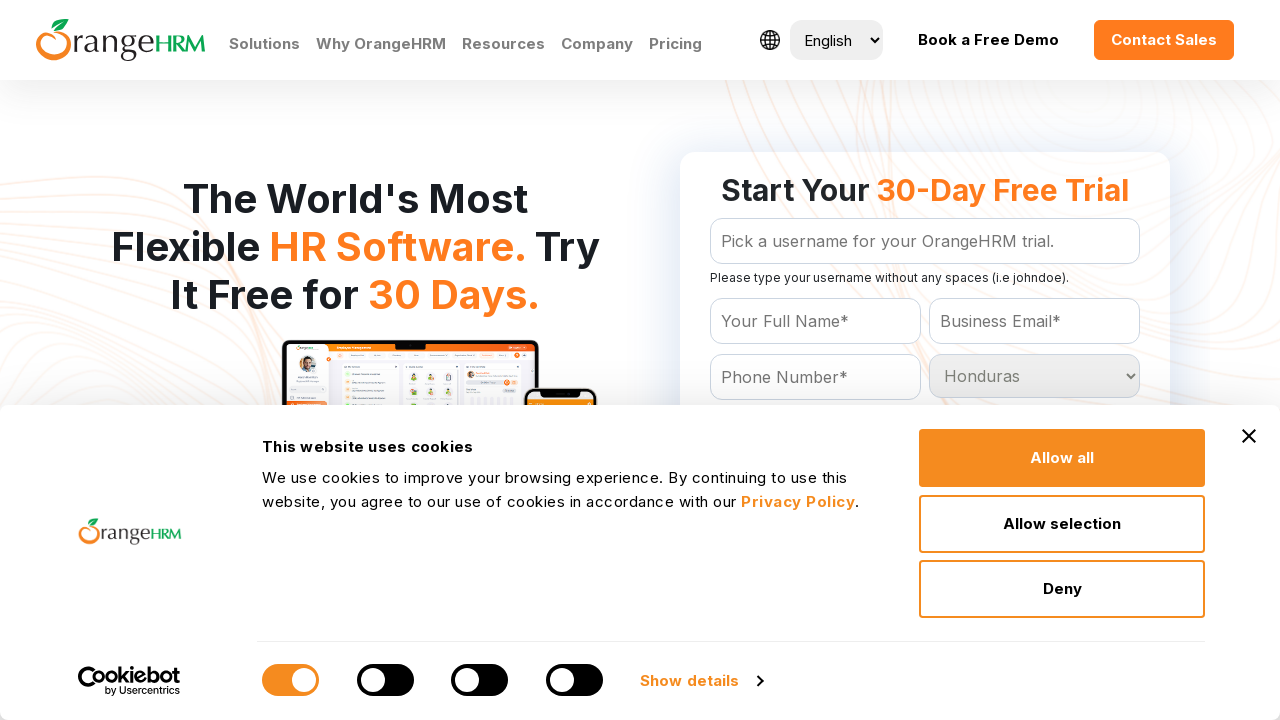

Selected country option: Hong Kong on #Form_getForm_Country
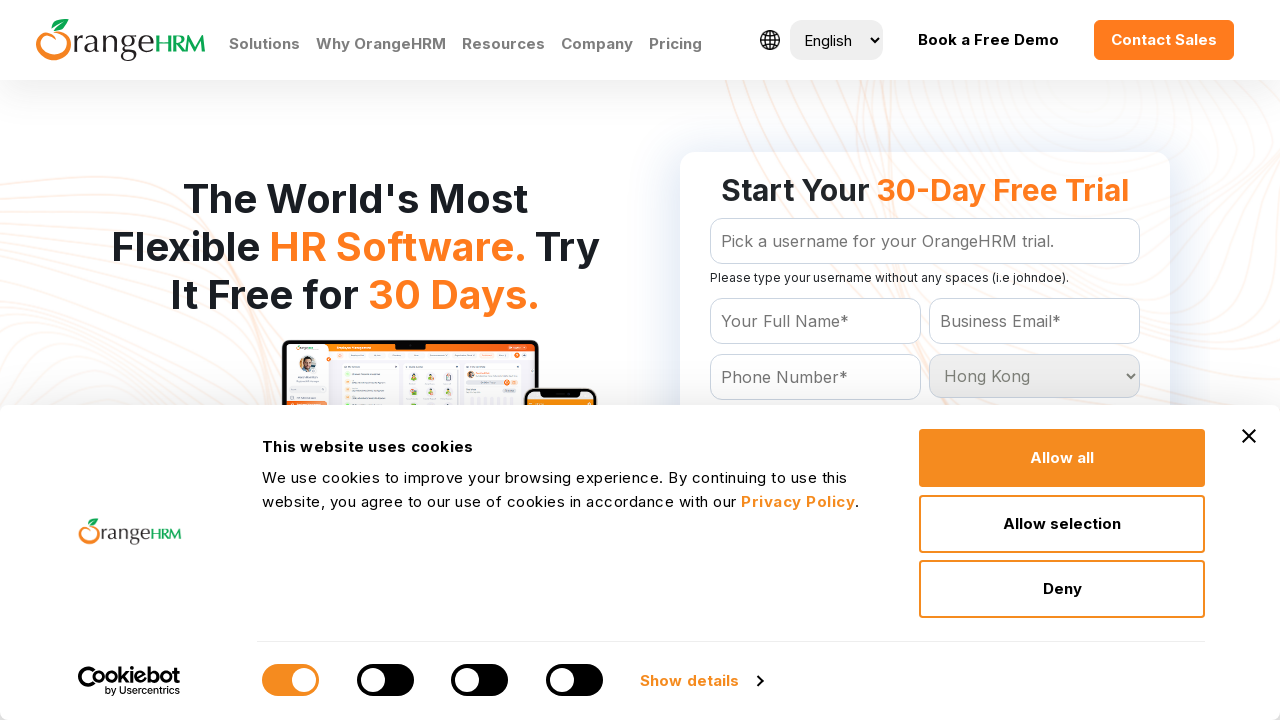

Waited for selection of Hong Kong to register
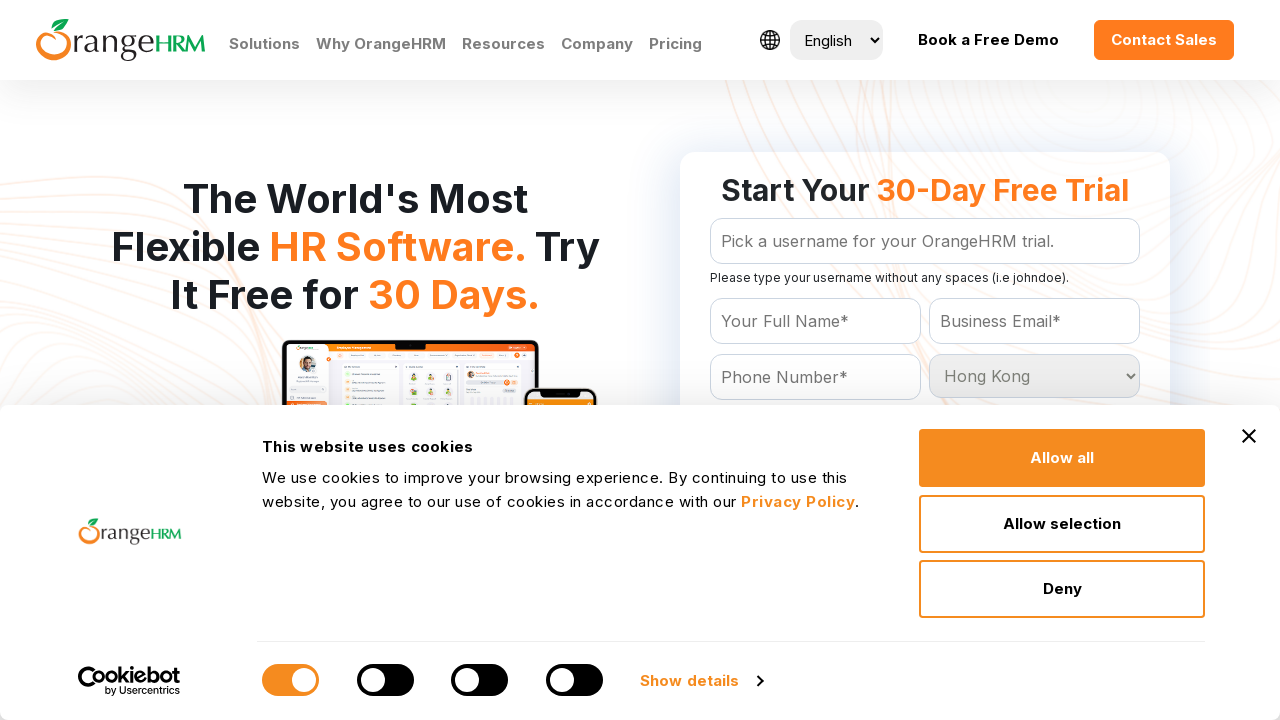

Selected country option: Hungary on #Form_getForm_Country
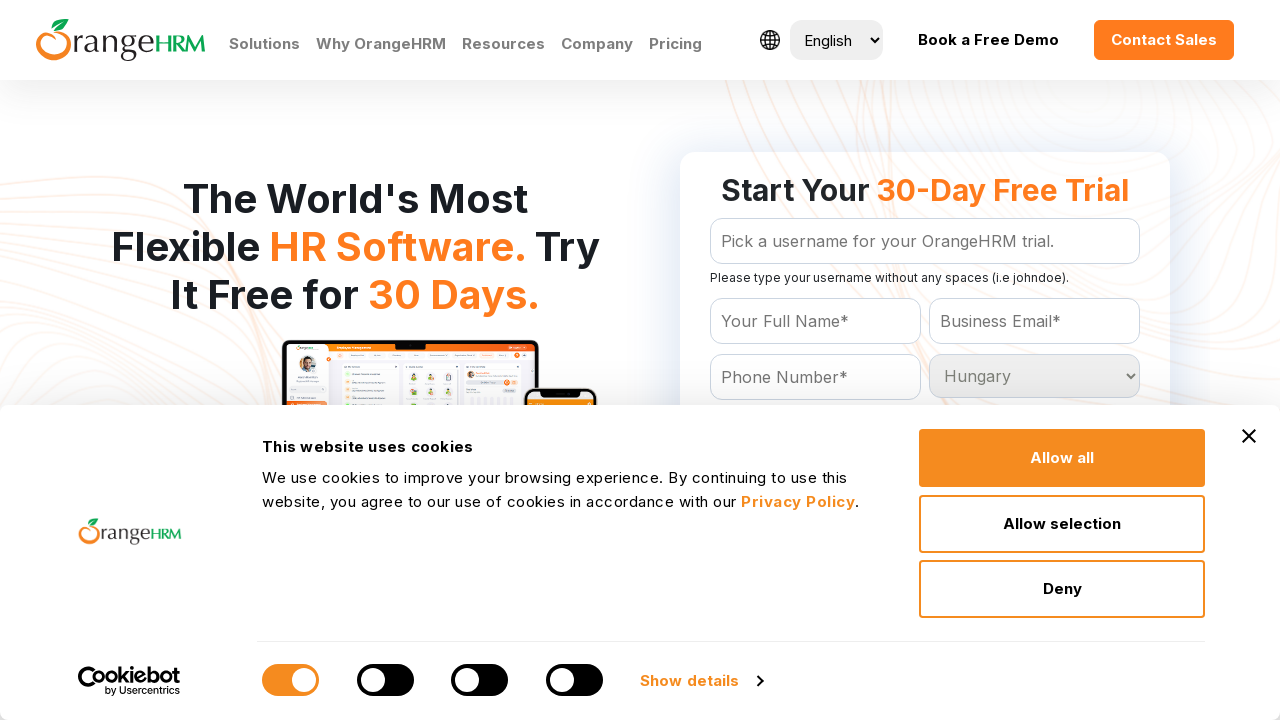

Waited for selection of Hungary to register
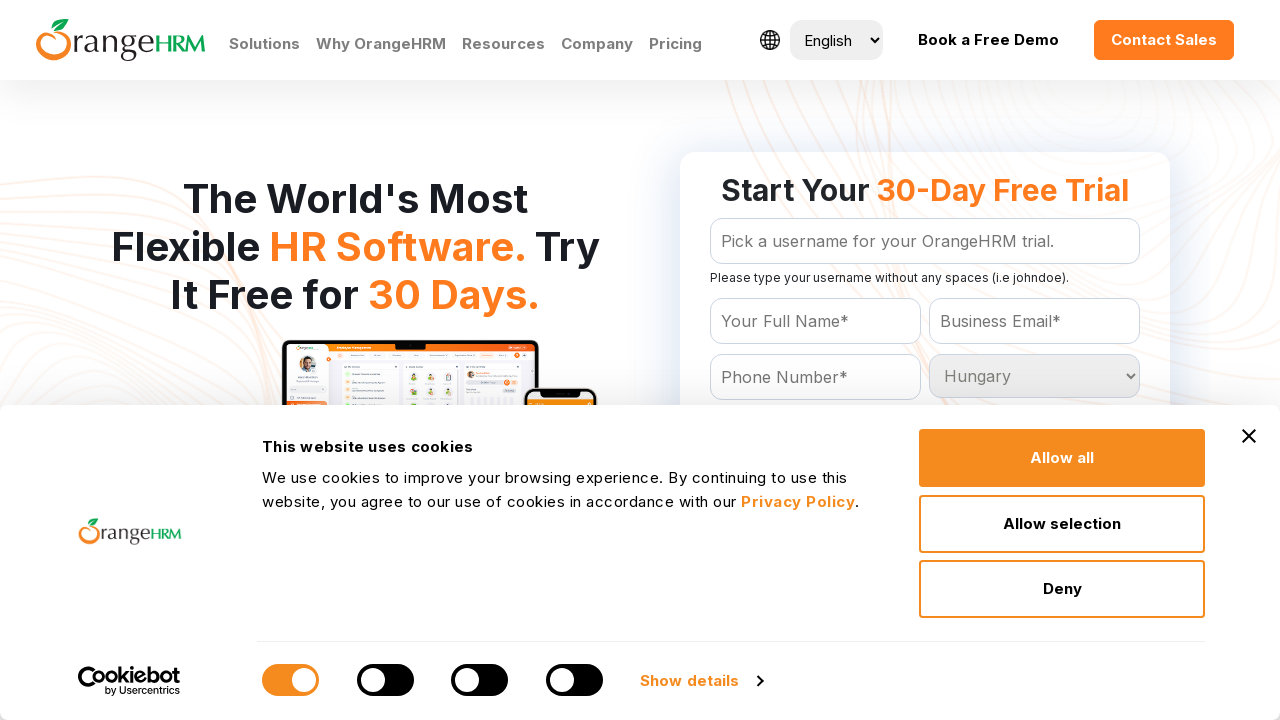

Selected country option: Iceland on #Form_getForm_Country
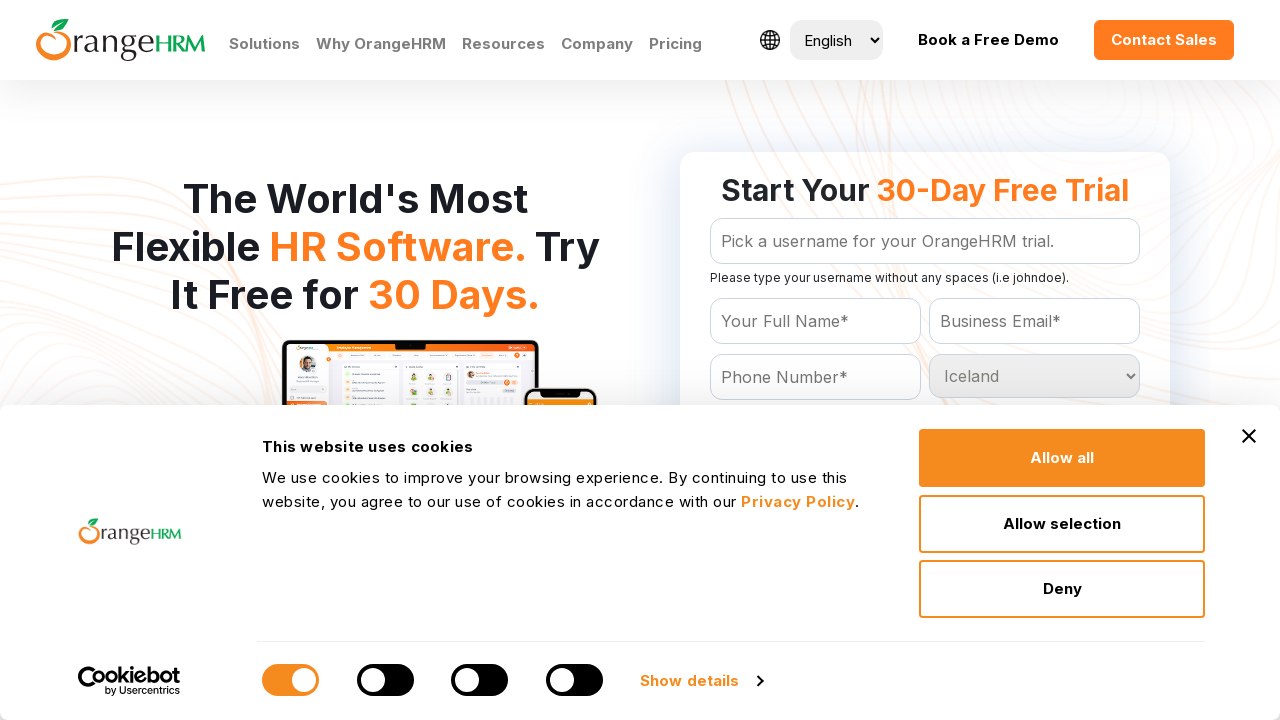

Waited for selection of Iceland to register
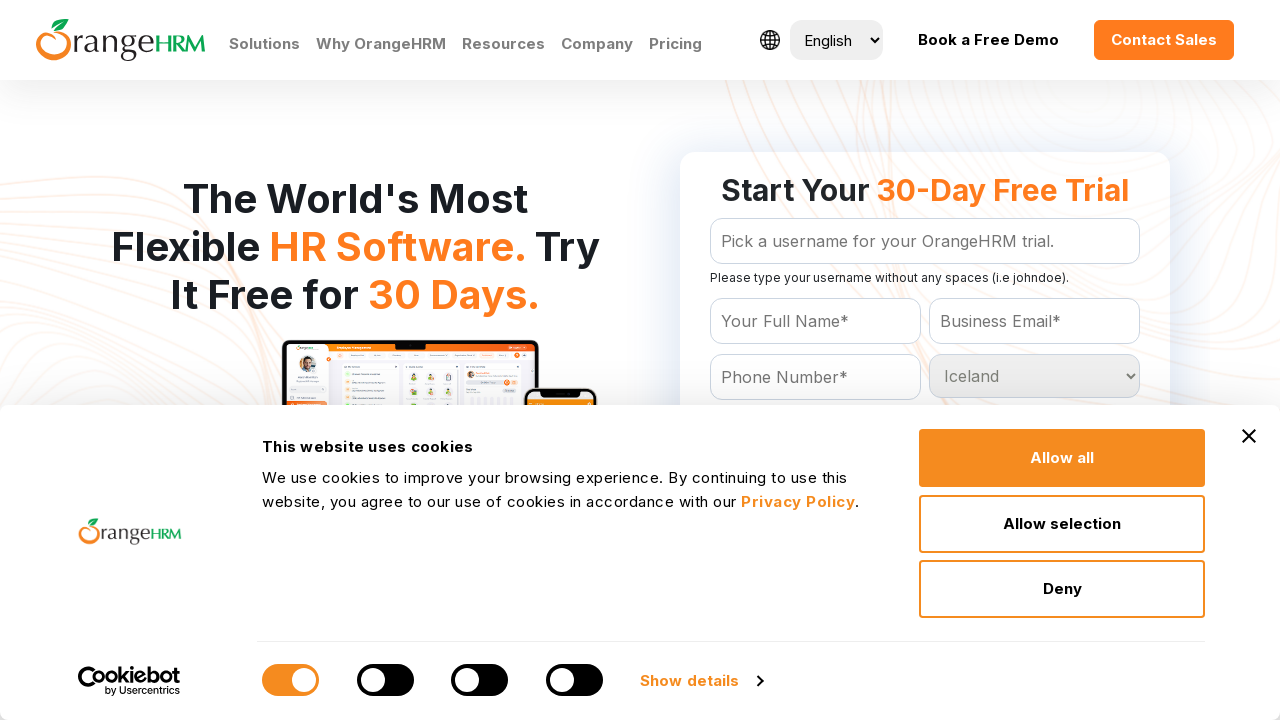

Selected country option: India on #Form_getForm_Country
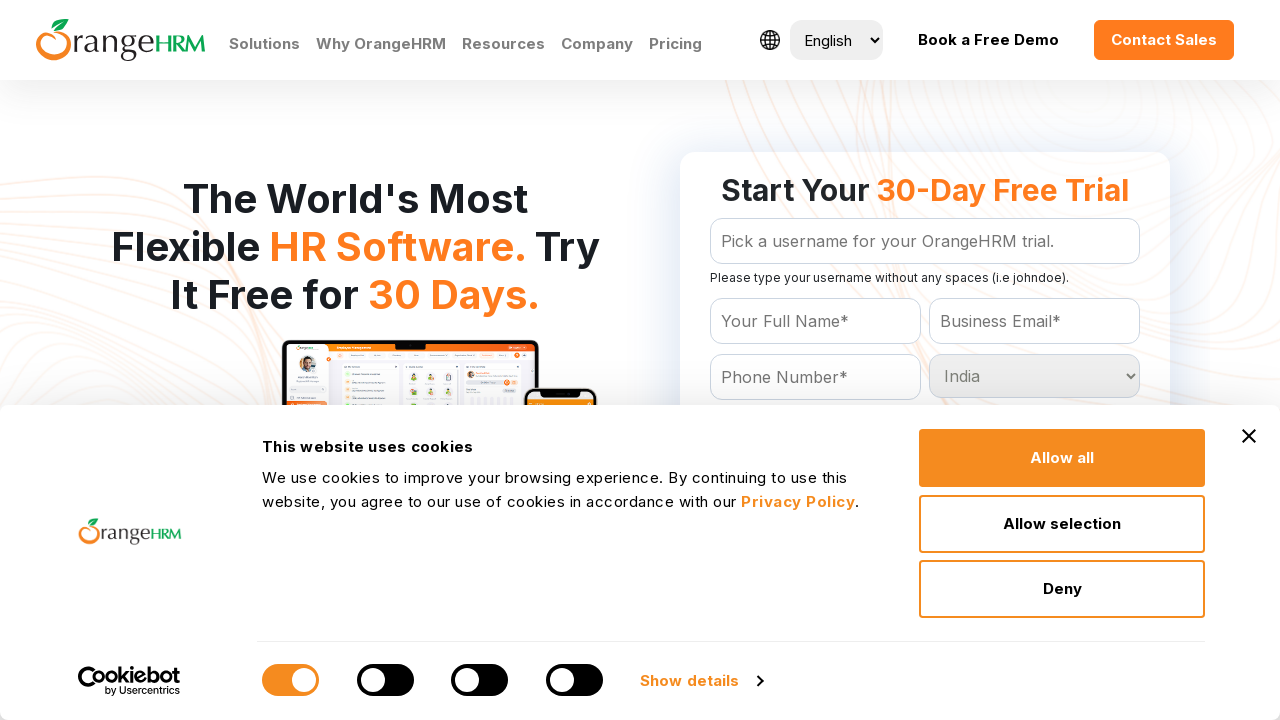

Waited for selection of India to register
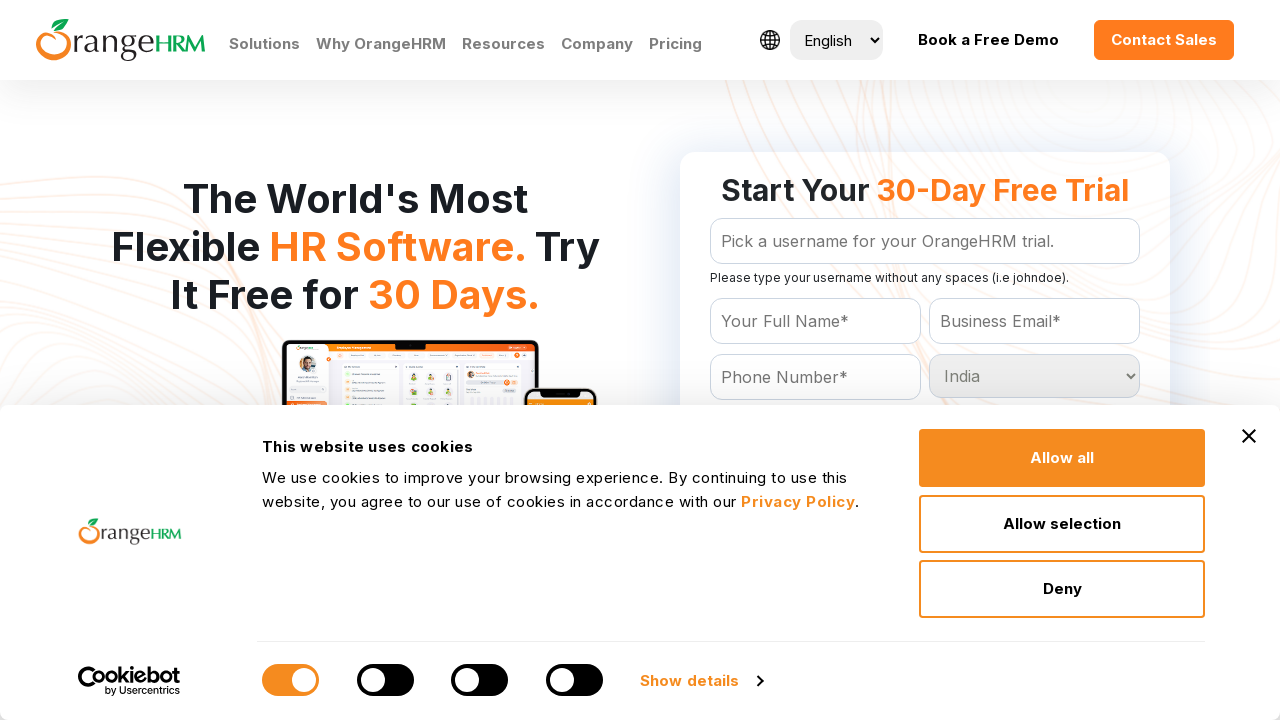

Selected country option: Indonesia on #Form_getForm_Country
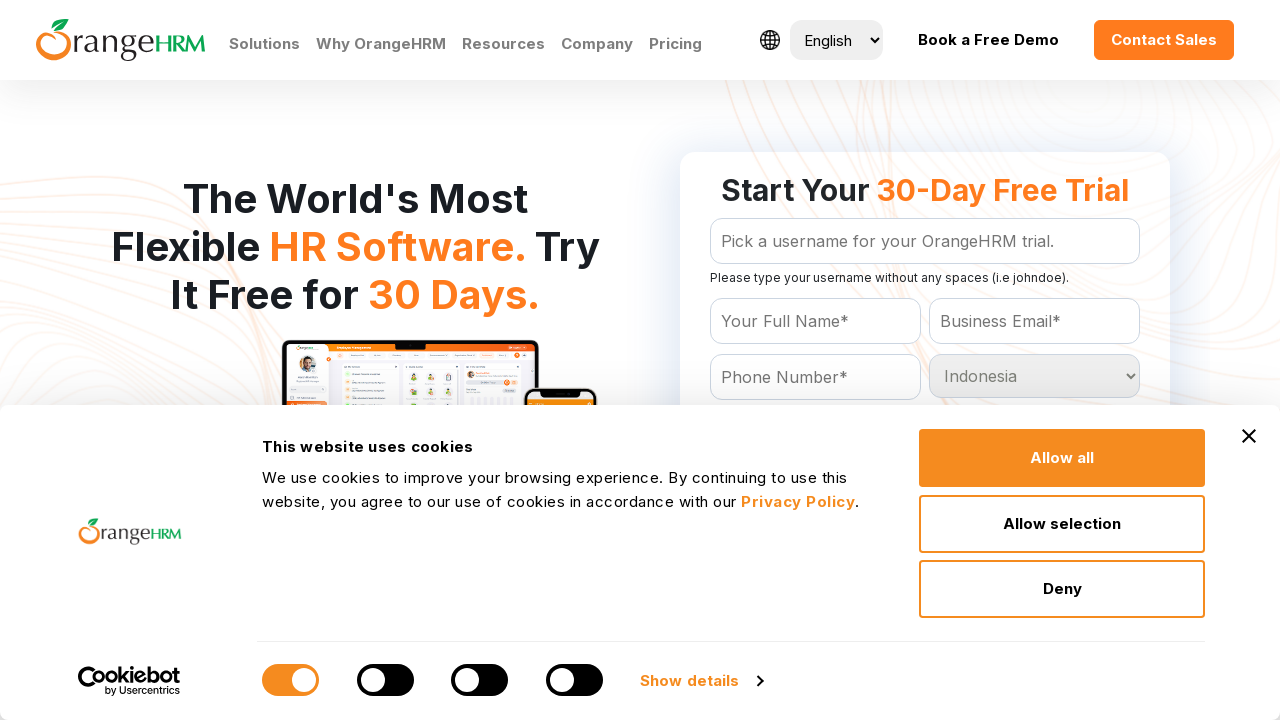

Waited for selection of Indonesia to register
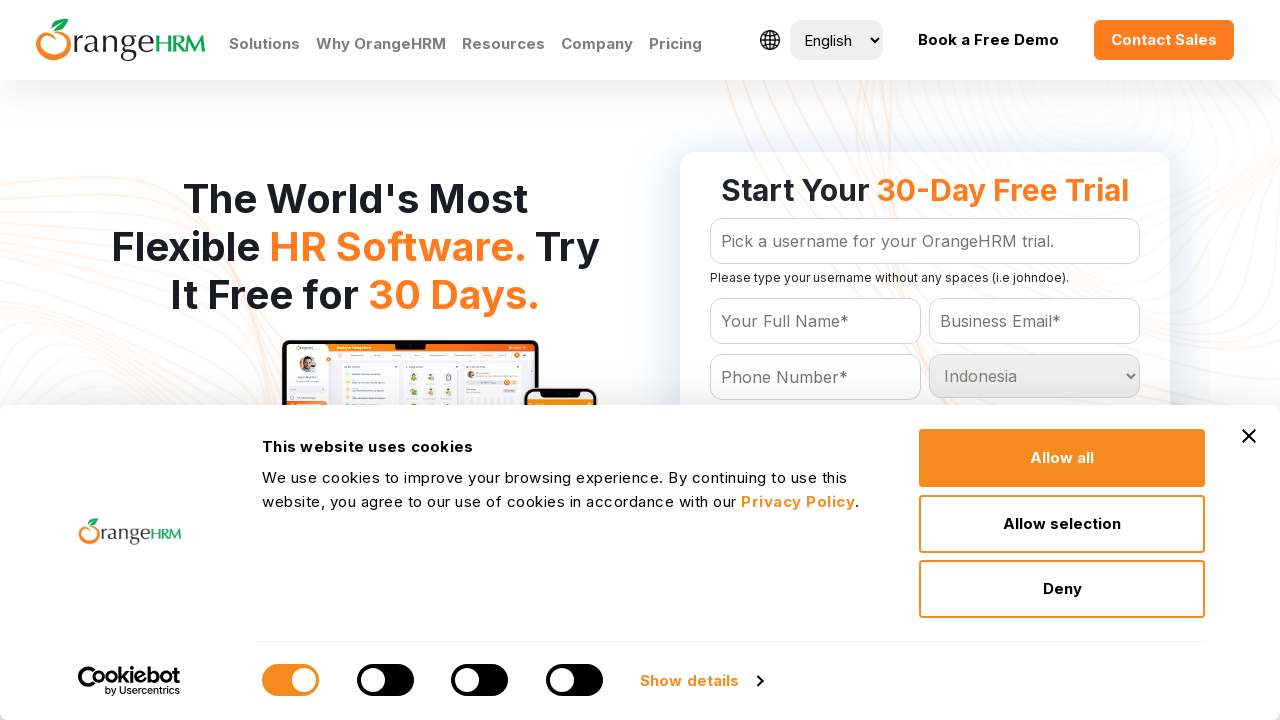

Selected country option: Iran on #Form_getForm_Country
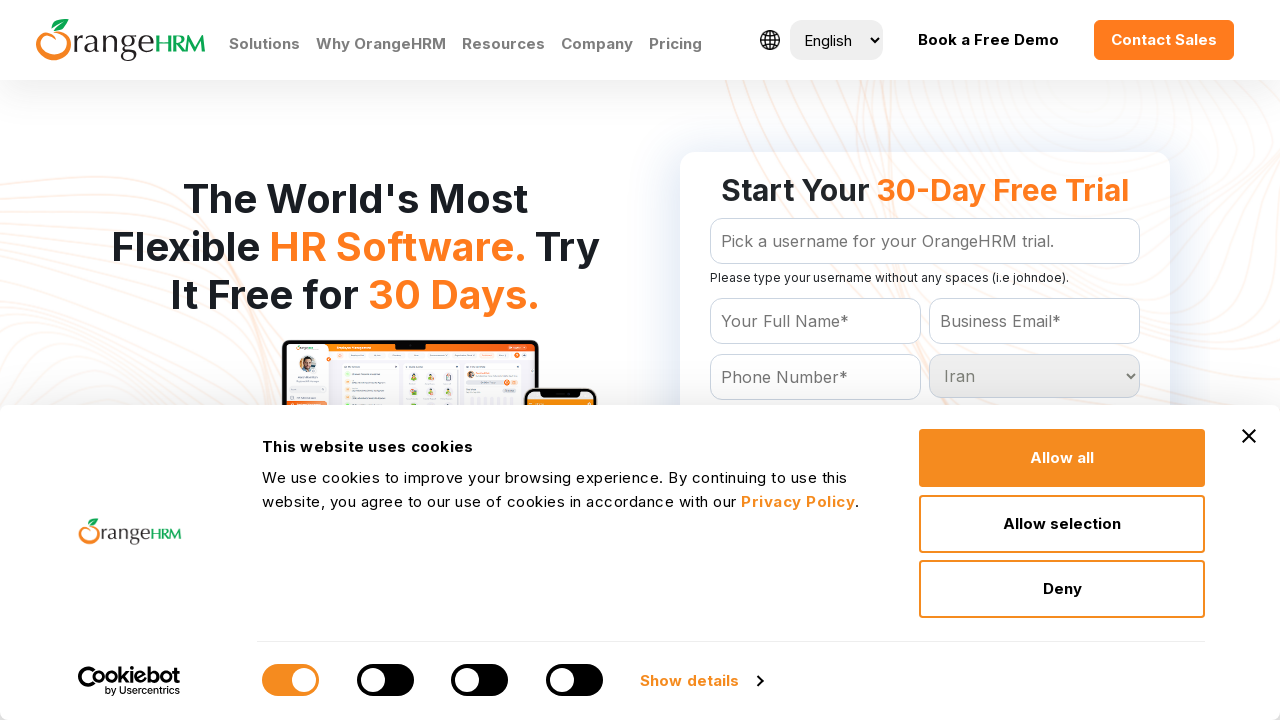

Waited for selection of Iran to register
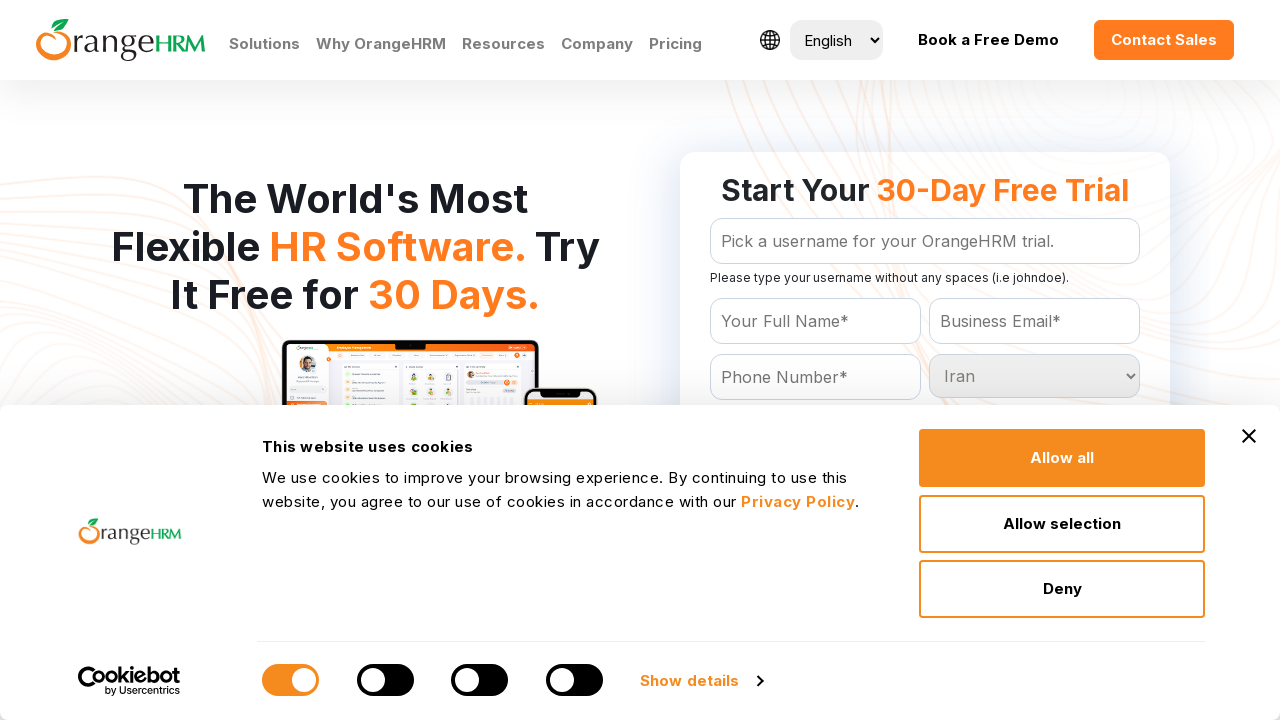

Selected country option: Iraq on #Form_getForm_Country
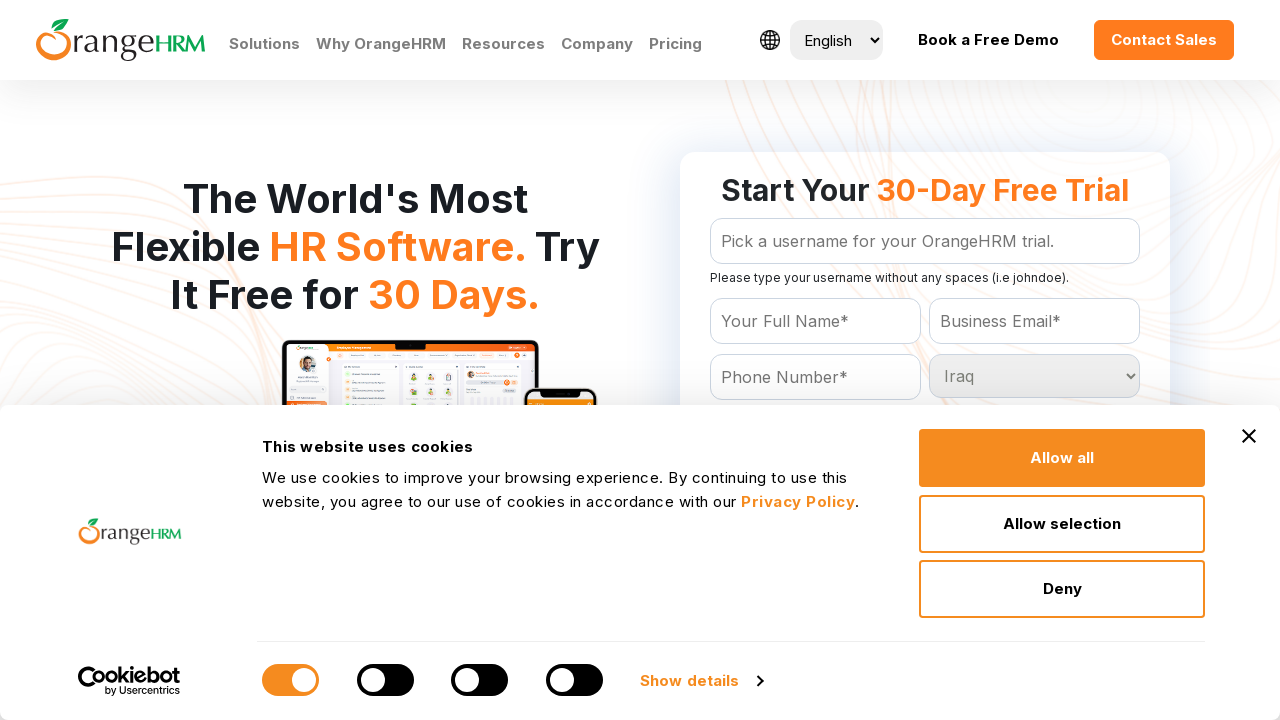

Waited for selection of Iraq to register
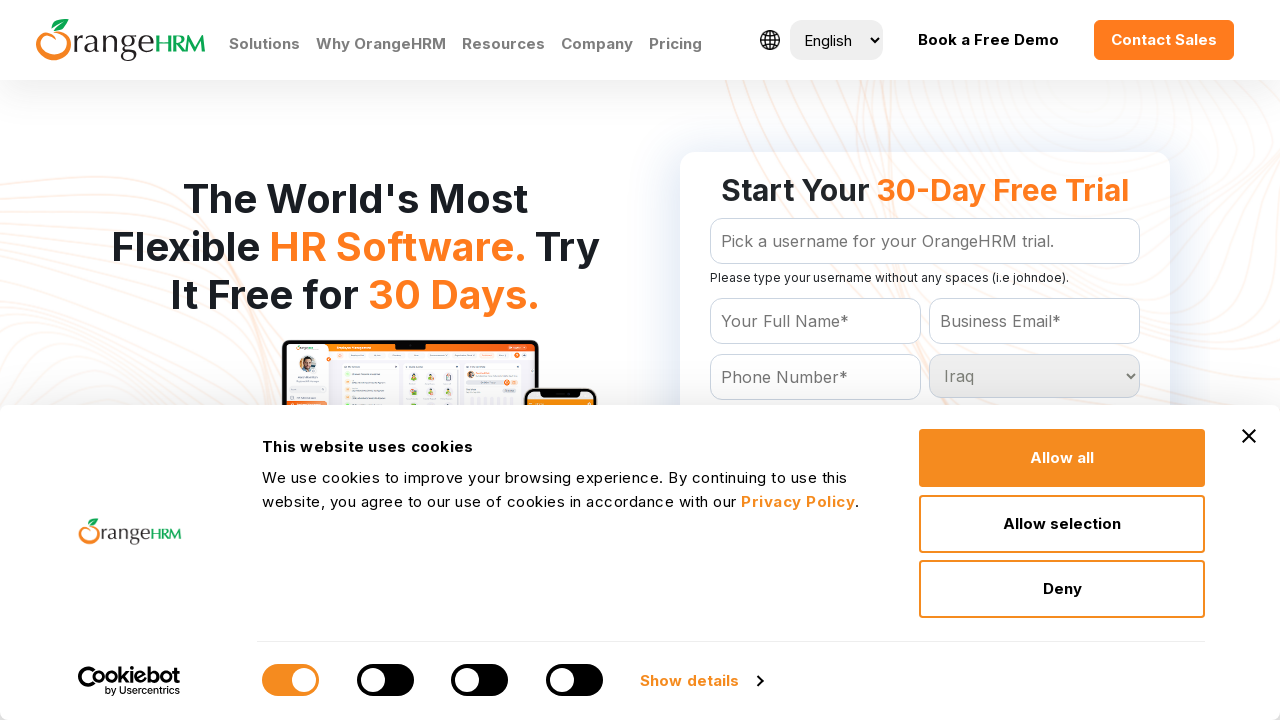

Selected country option: Ireland on #Form_getForm_Country
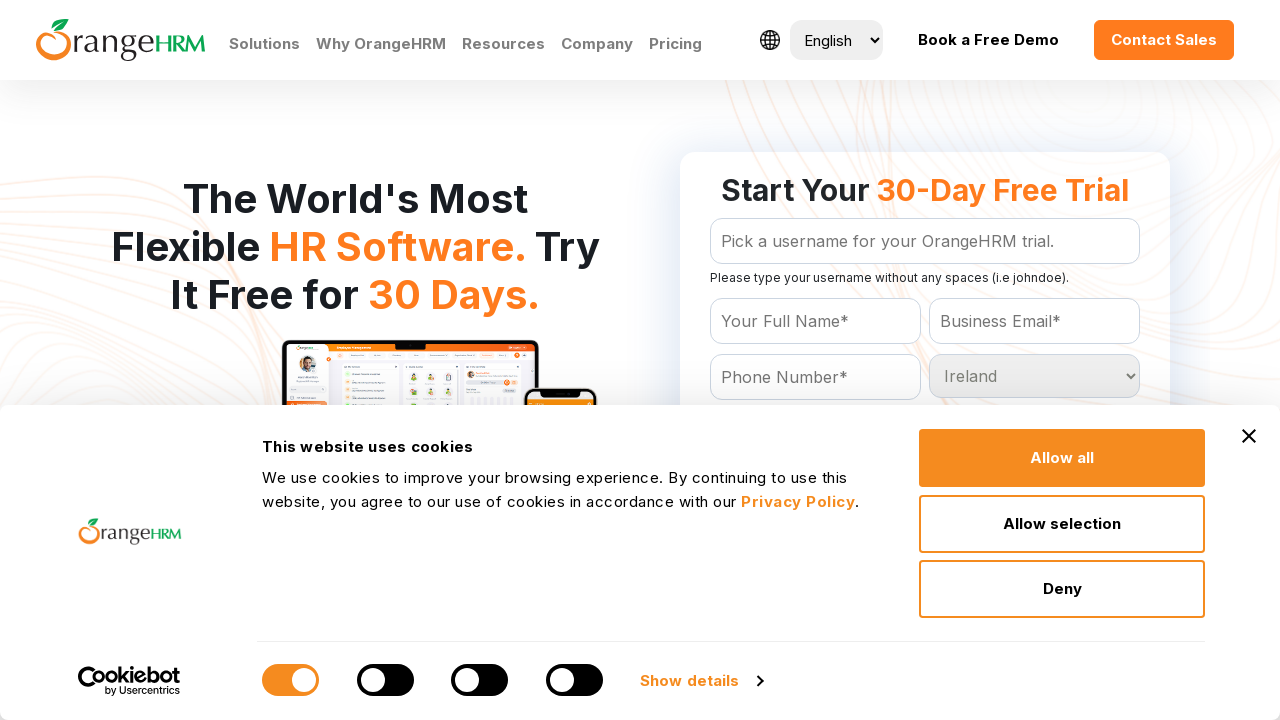

Waited for selection of Ireland to register
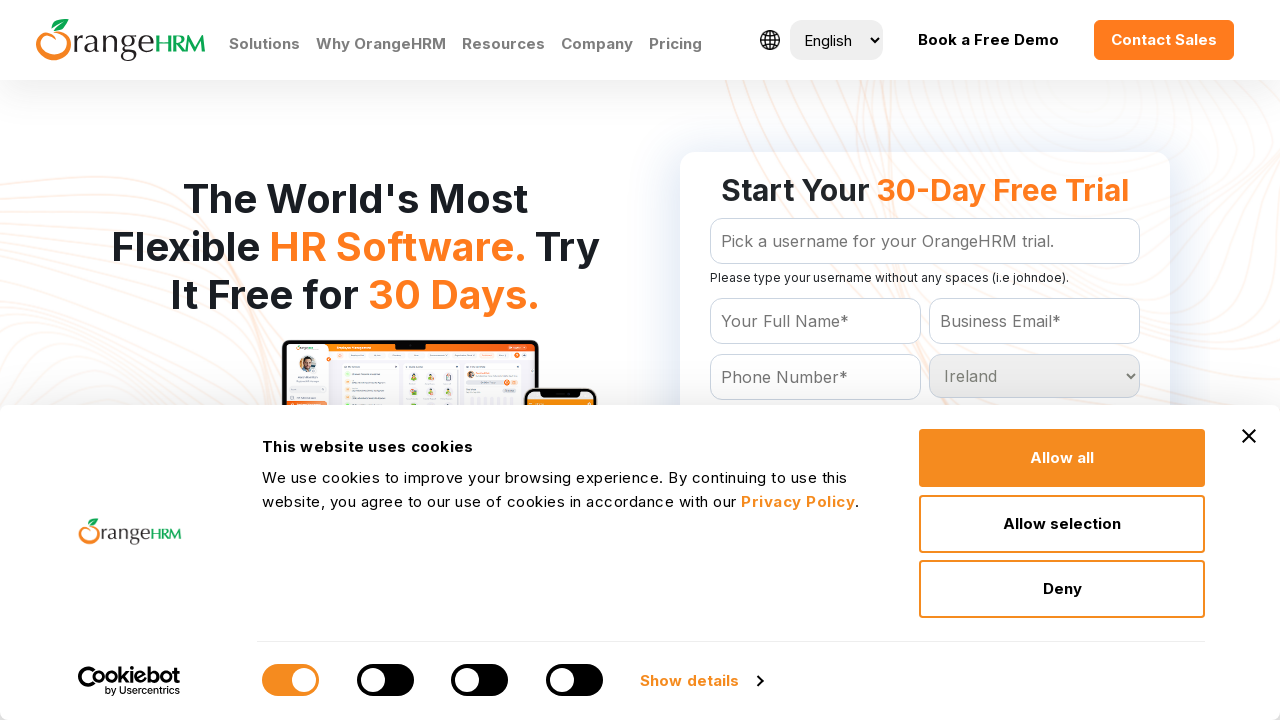

Selected country option: Israel on #Form_getForm_Country
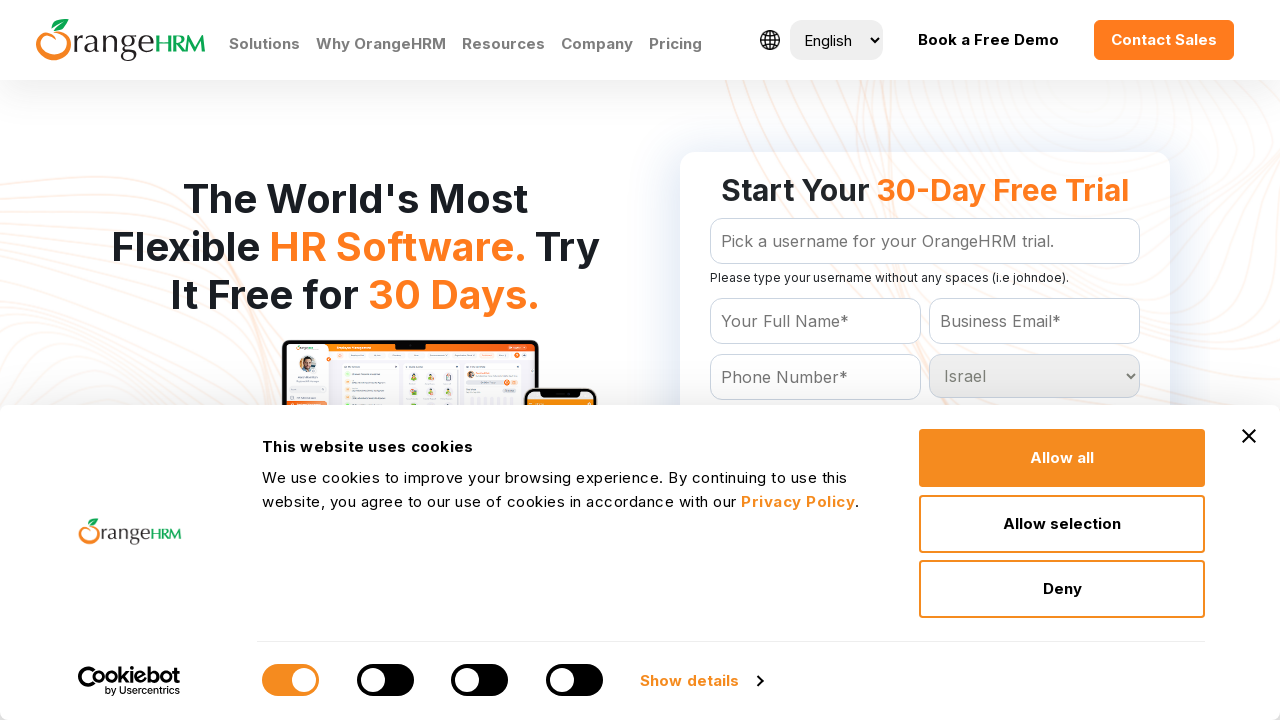

Waited for selection of Israel to register
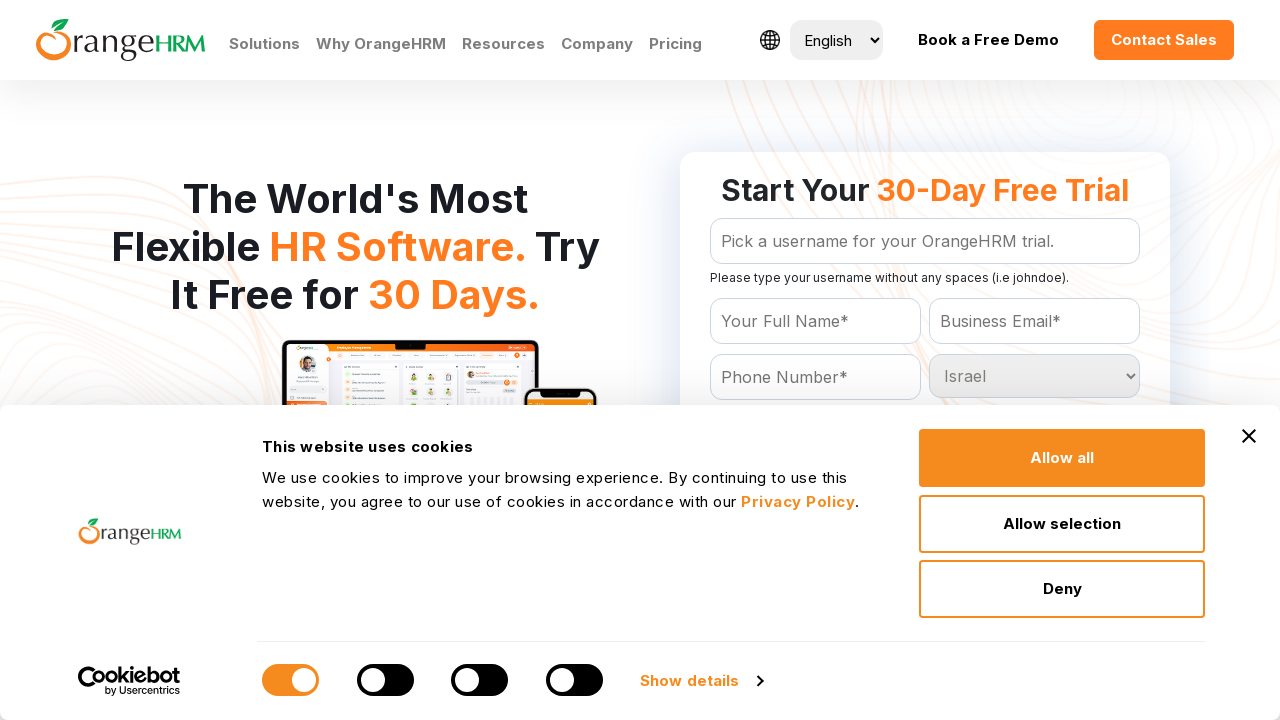

Selected country option: Italy on #Form_getForm_Country
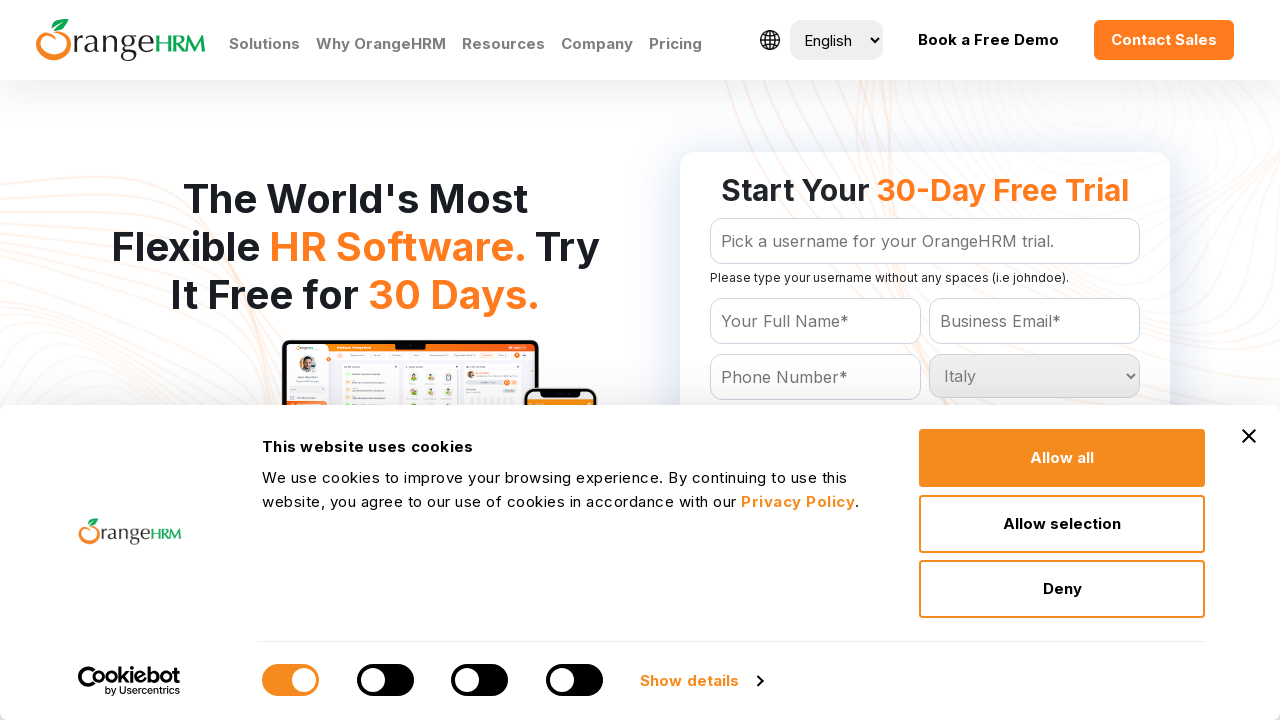

Waited for selection of Italy to register
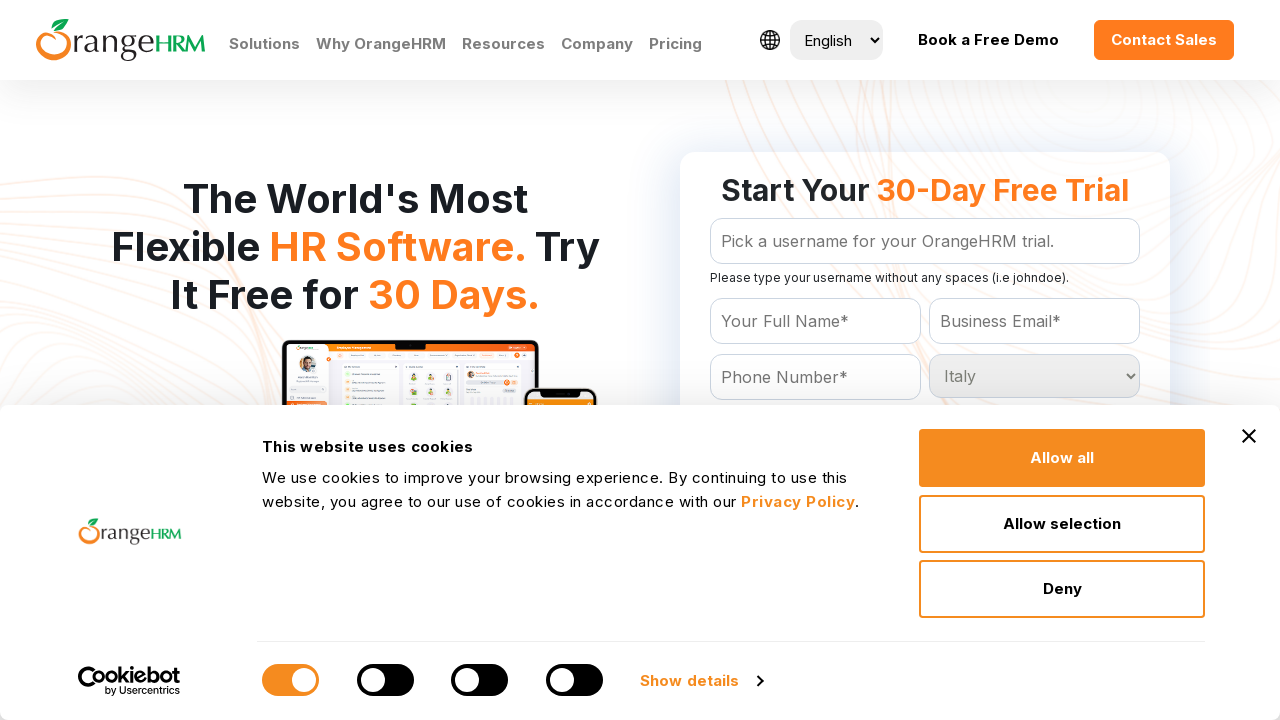

Selected country option: Jamaica on #Form_getForm_Country
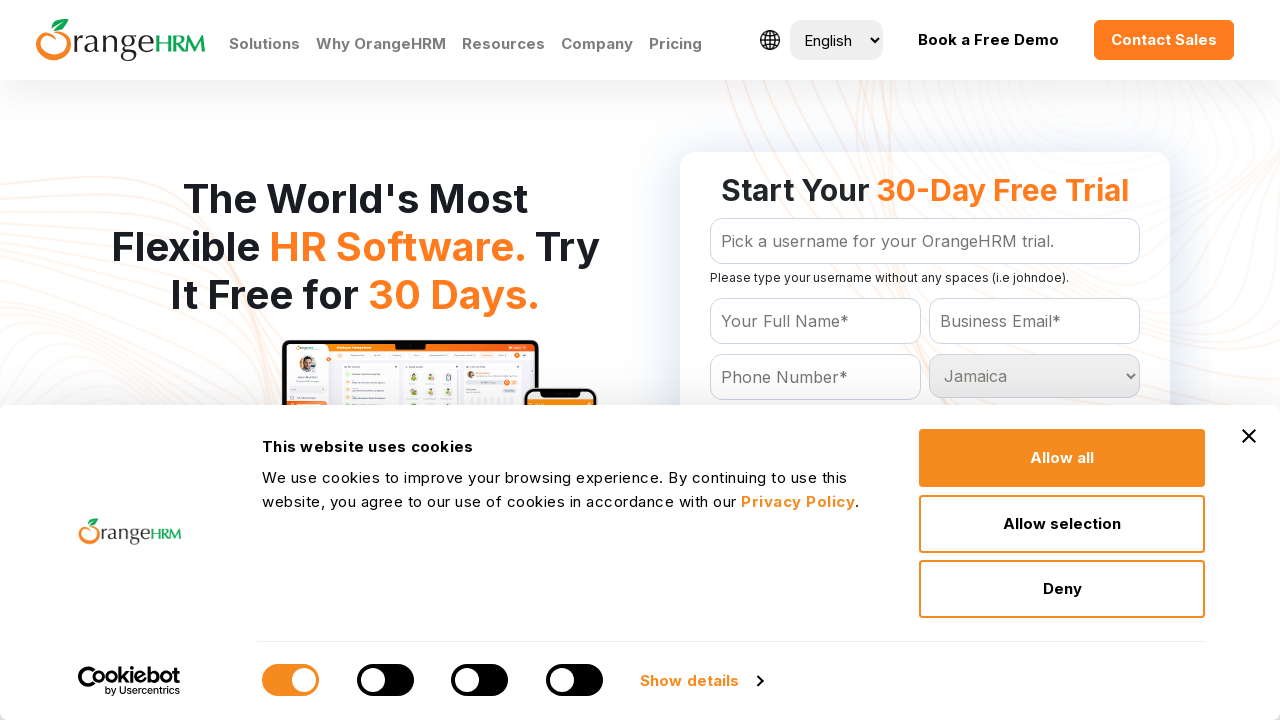

Waited for selection of Jamaica to register
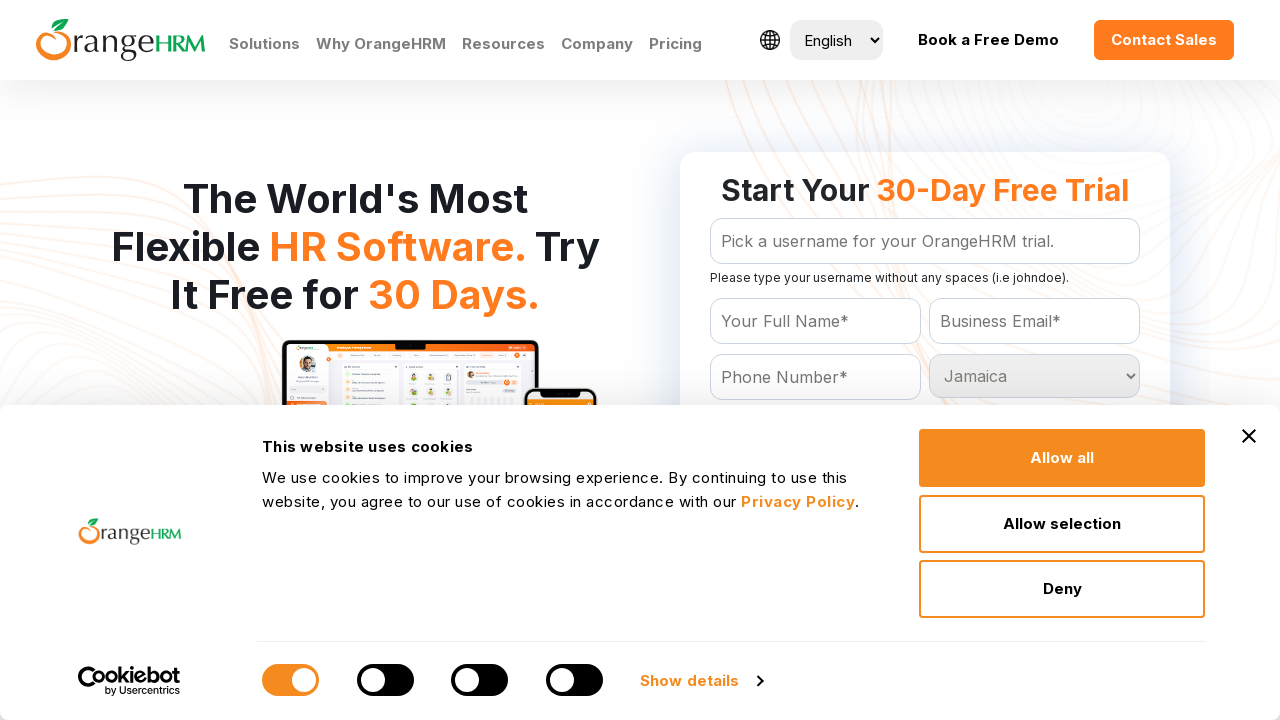

Selected country option: Japan on #Form_getForm_Country
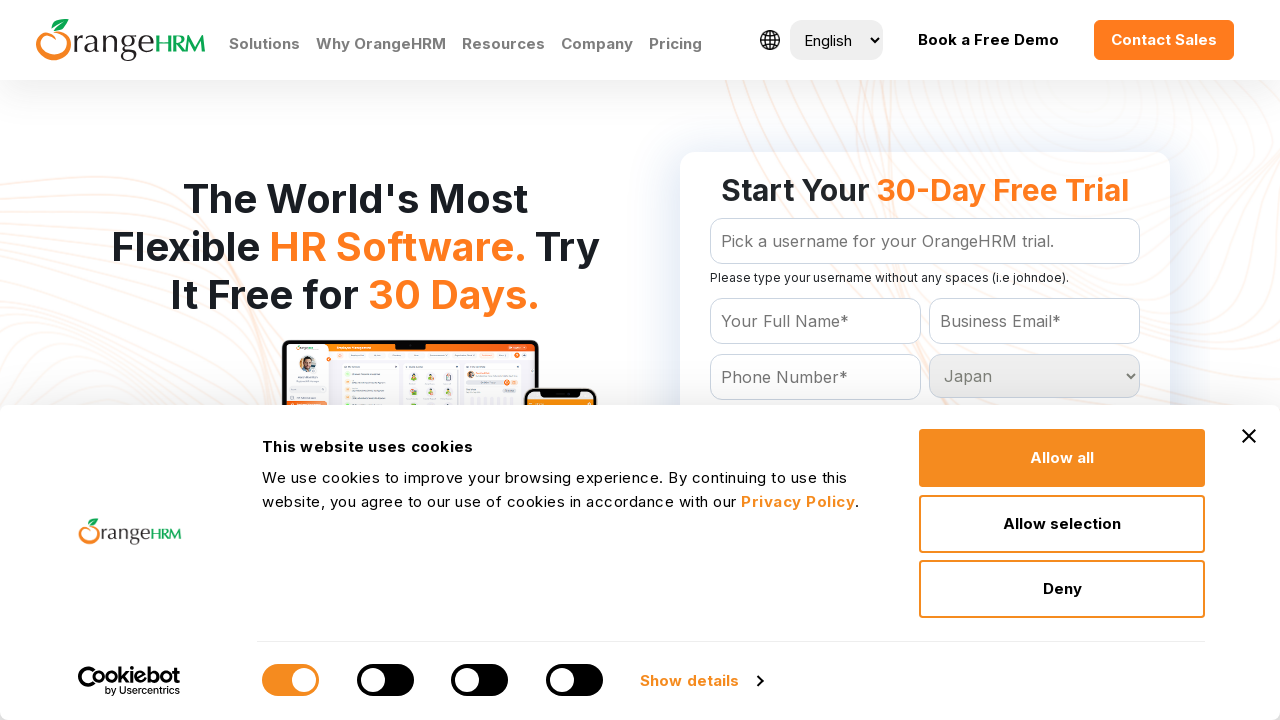

Waited for selection of Japan to register
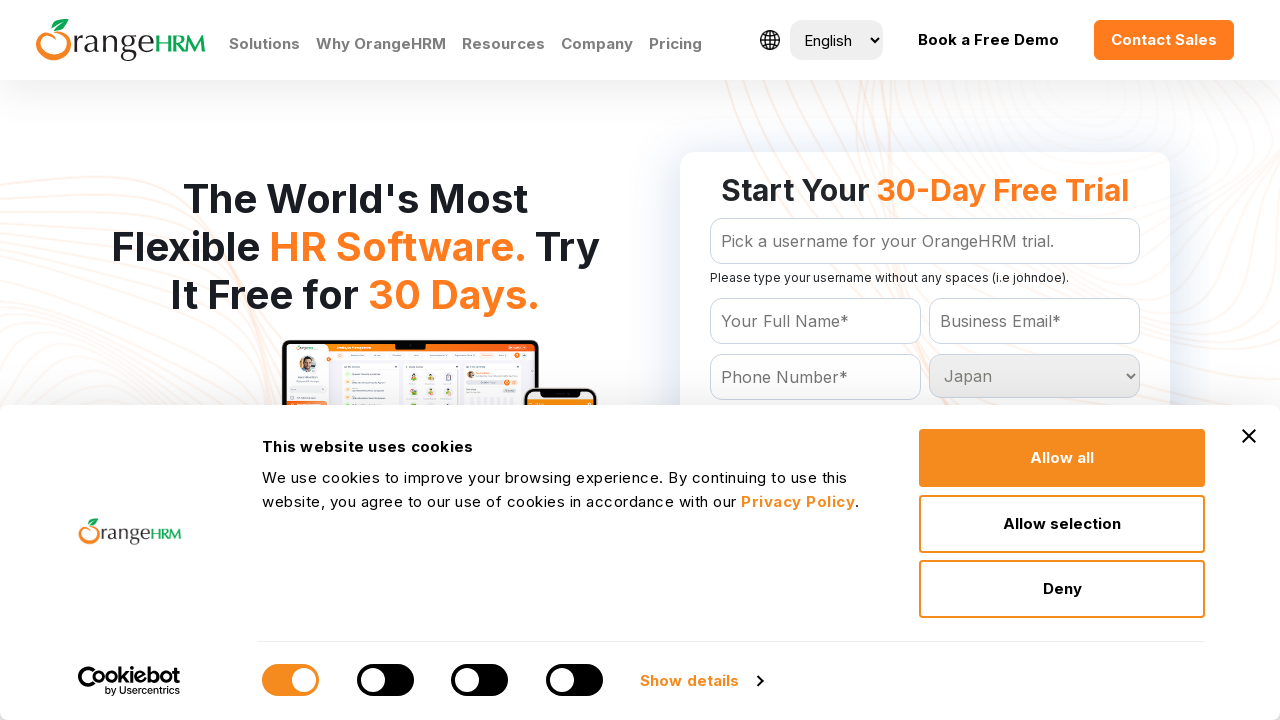

Selected country option: Jordan on #Form_getForm_Country
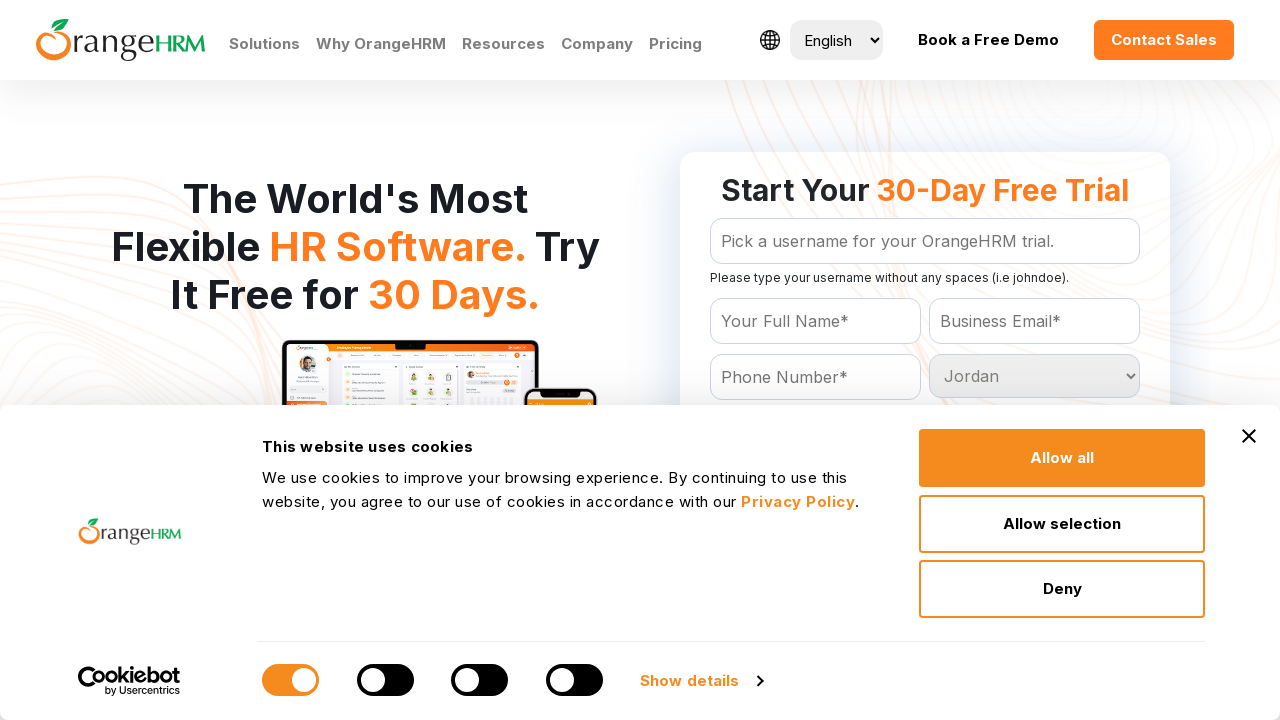

Waited for selection of Jordan to register
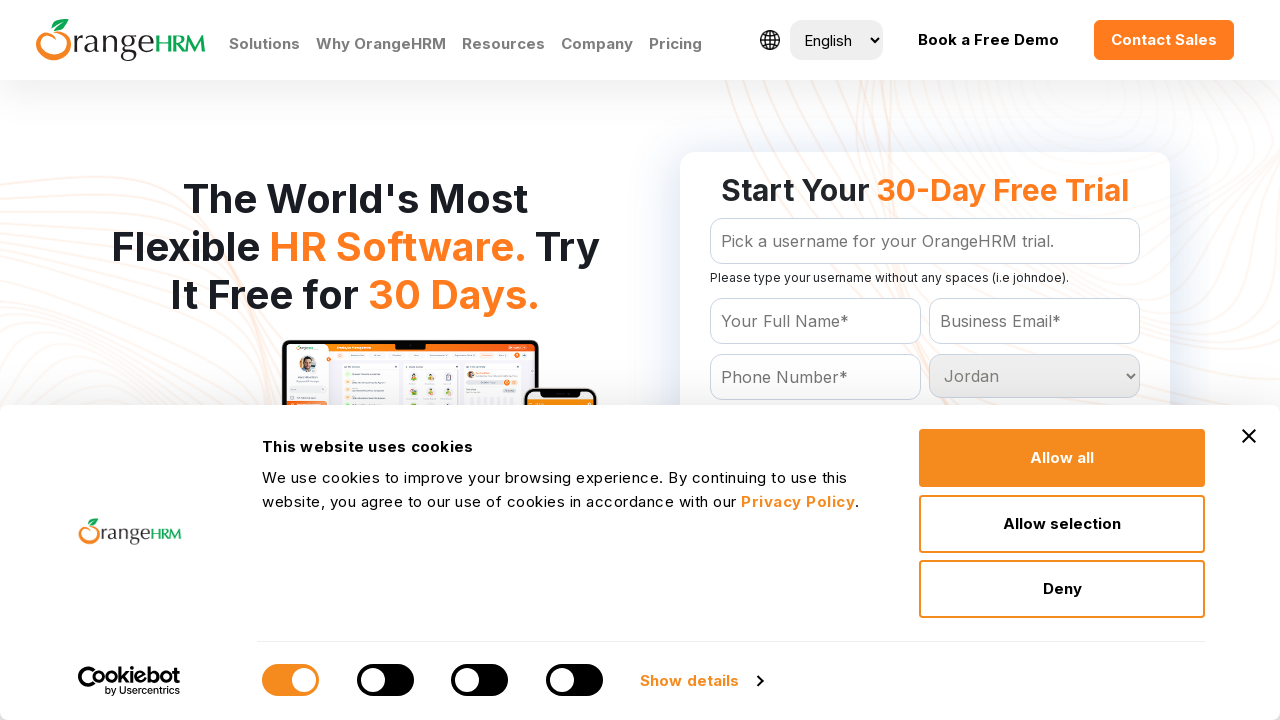

Selected country option: Kazakhstan on #Form_getForm_Country
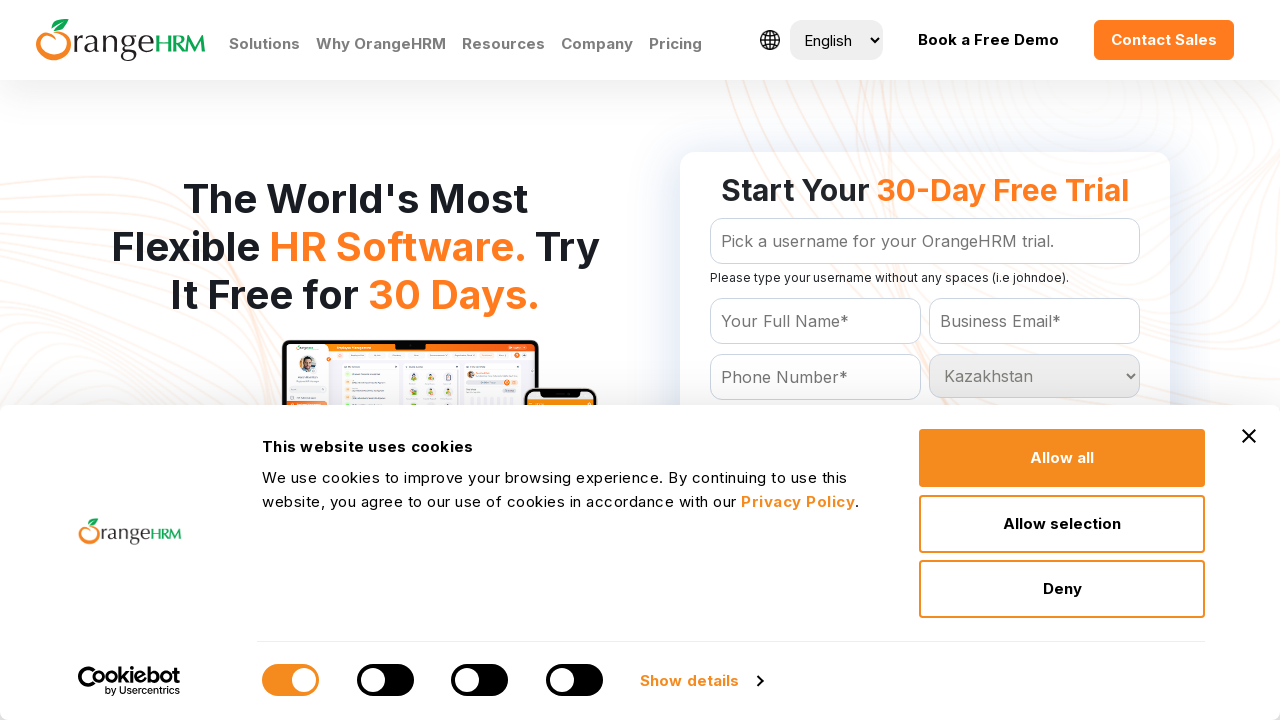

Waited for selection of Kazakhstan to register
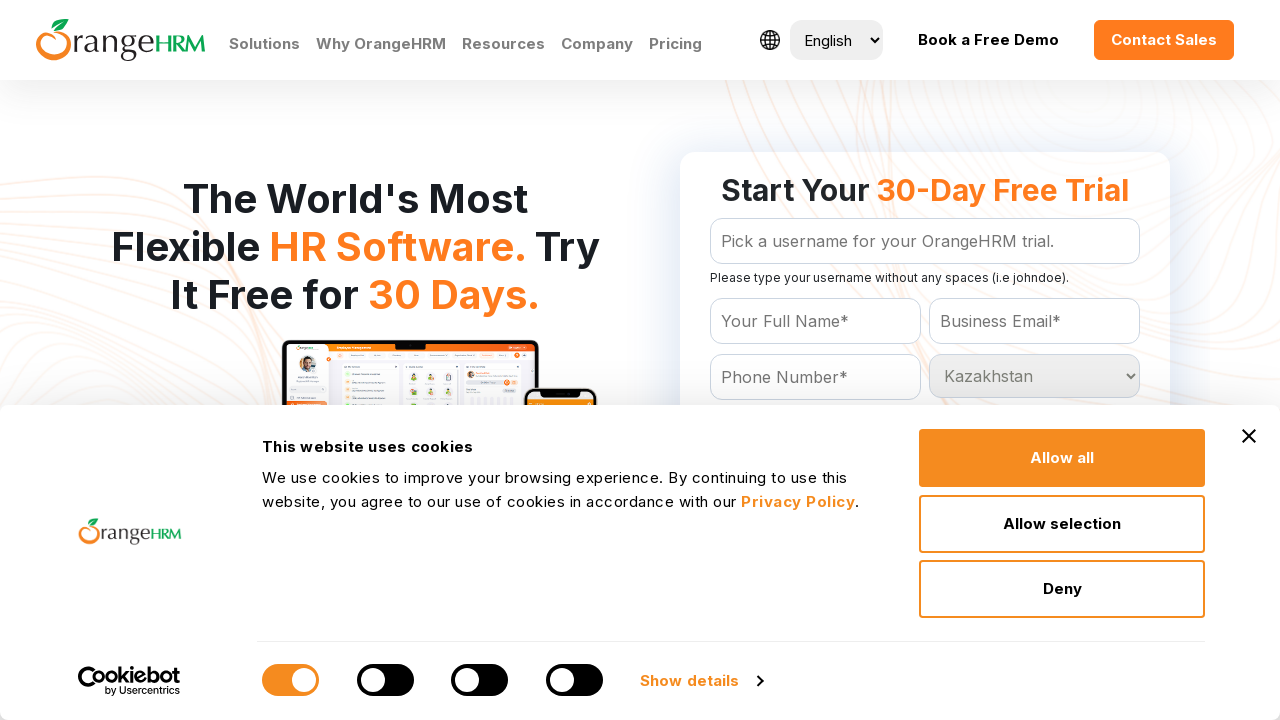

Selected country option: Kenya on #Form_getForm_Country
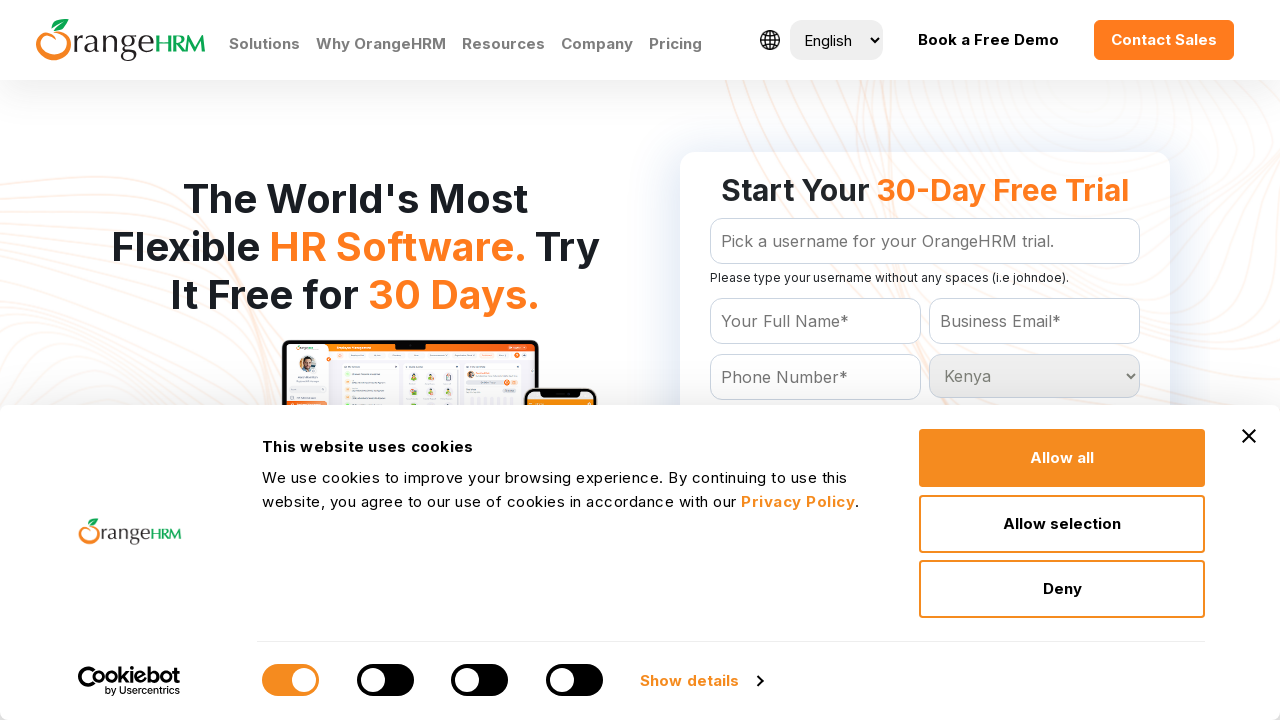

Waited for selection of Kenya to register
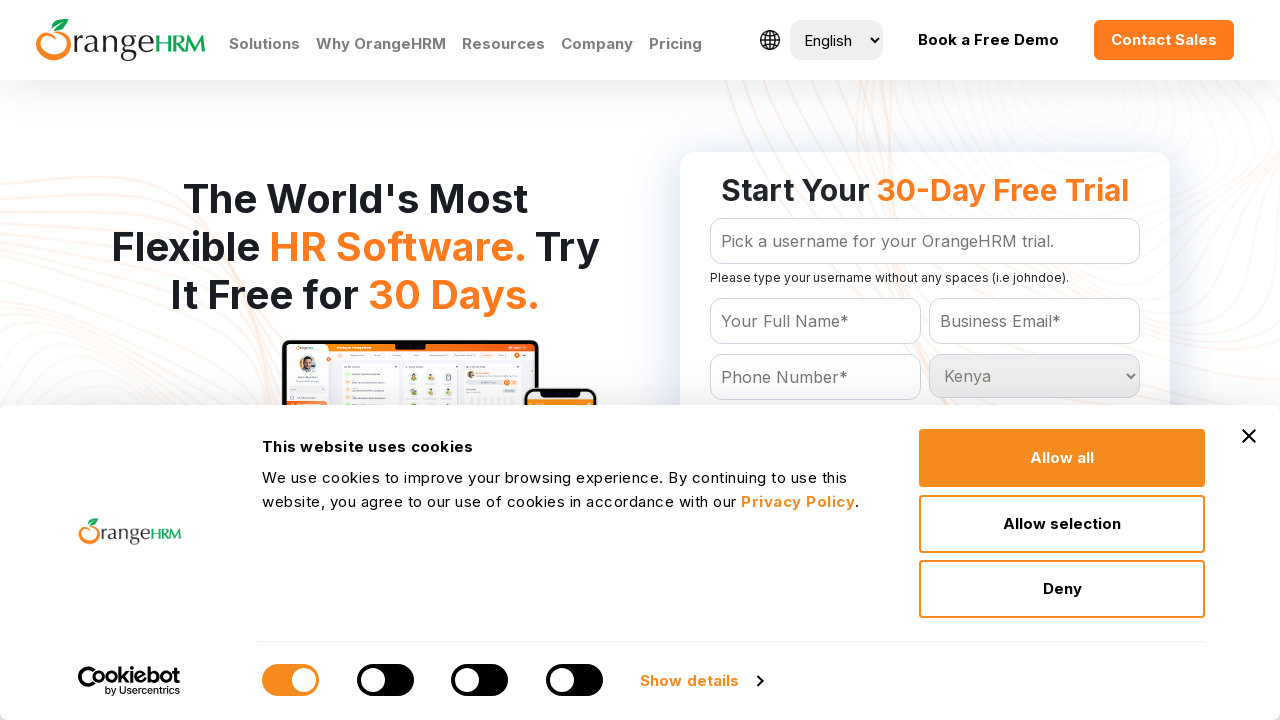

Selected country option: Kiribati on #Form_getForm_Country
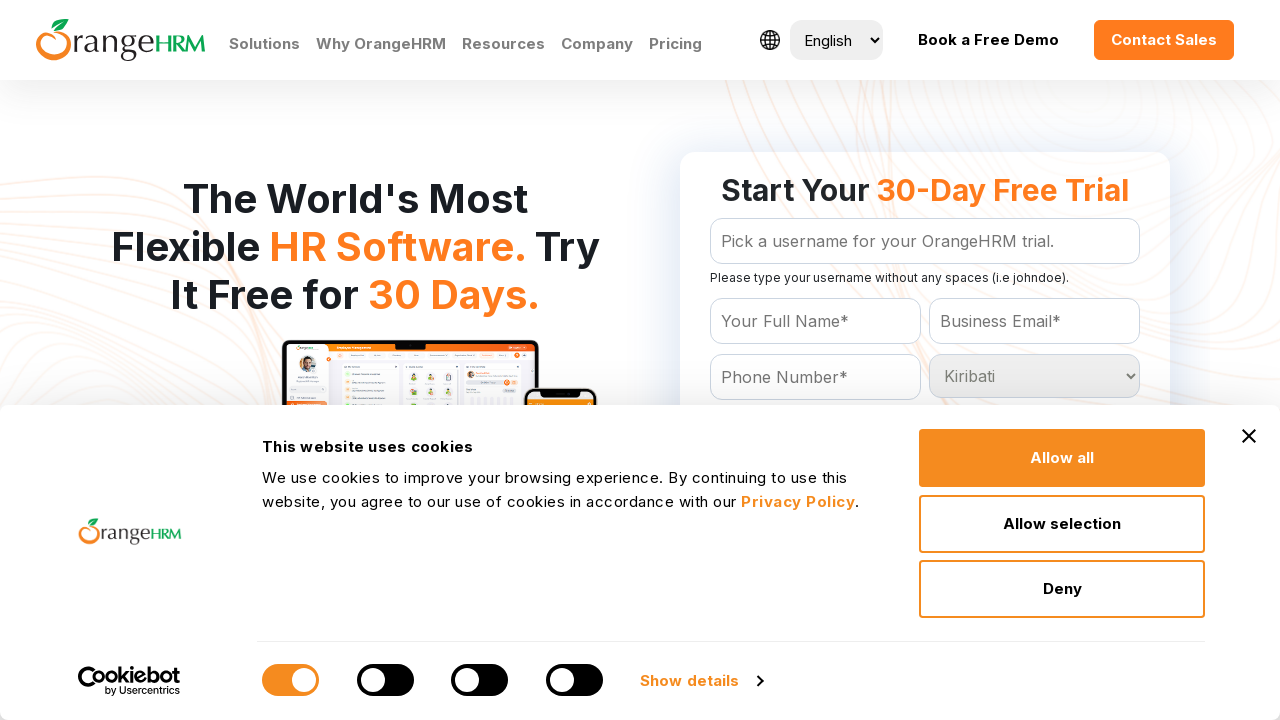

Waited for selection of Kiribati to register
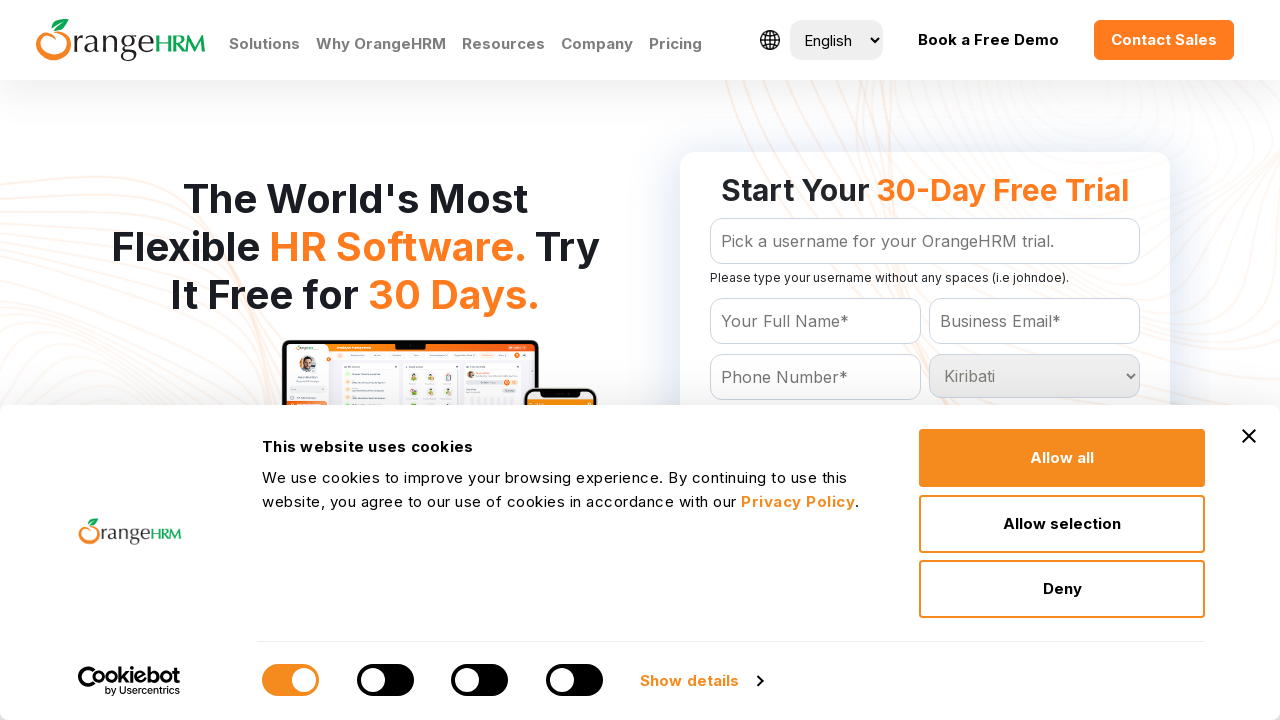

Selected country option: North Korea on #Form_getForm_Country
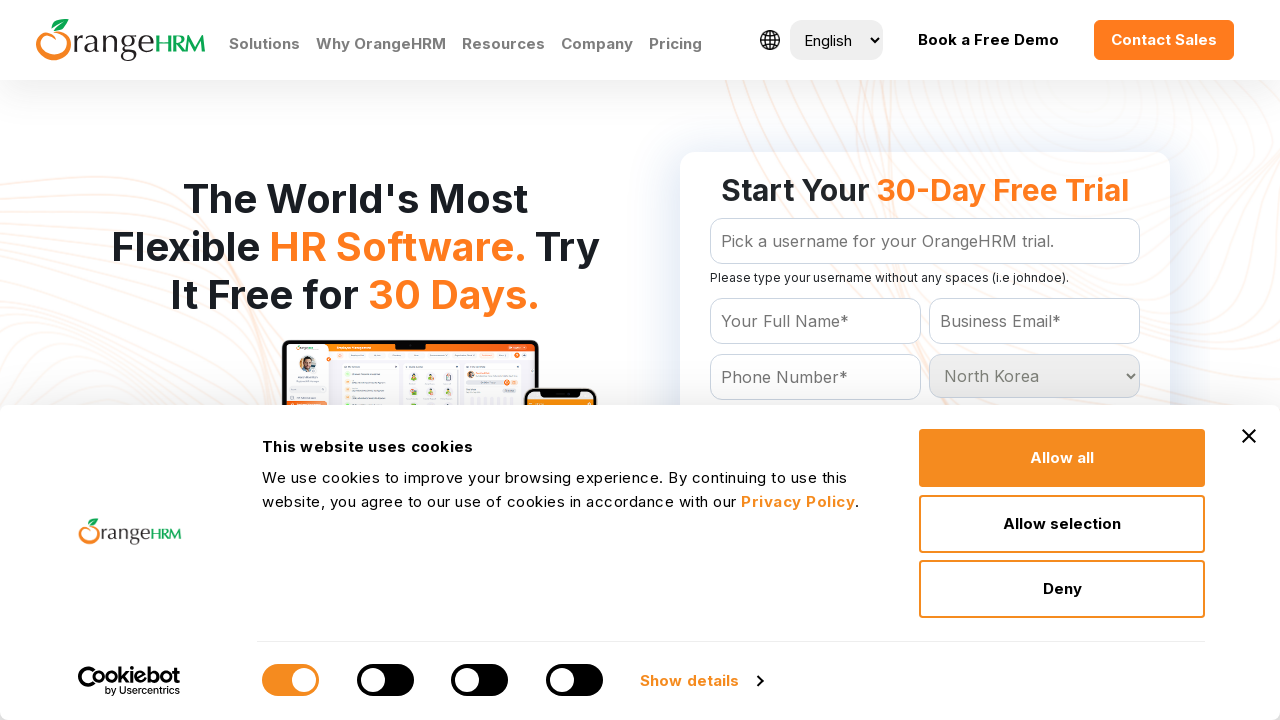

Waited for selection of North Korea to register
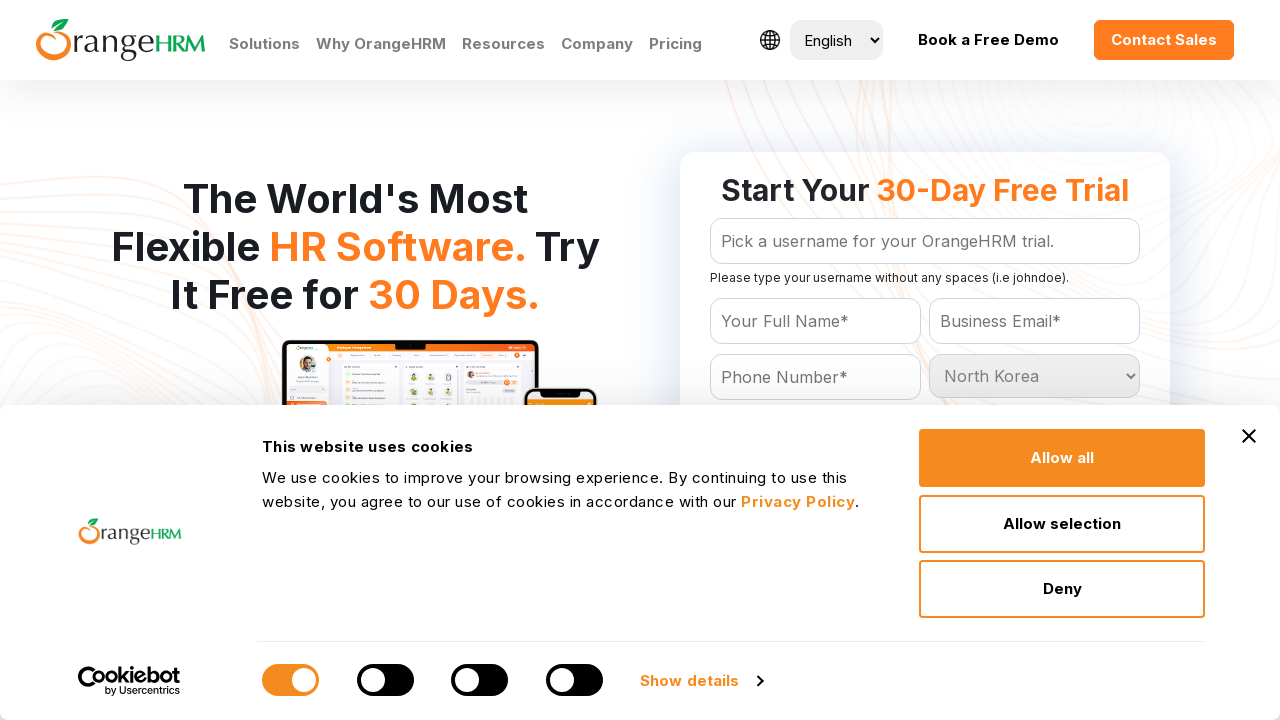

Selected country option: South Korea on #Form_getForm_Country
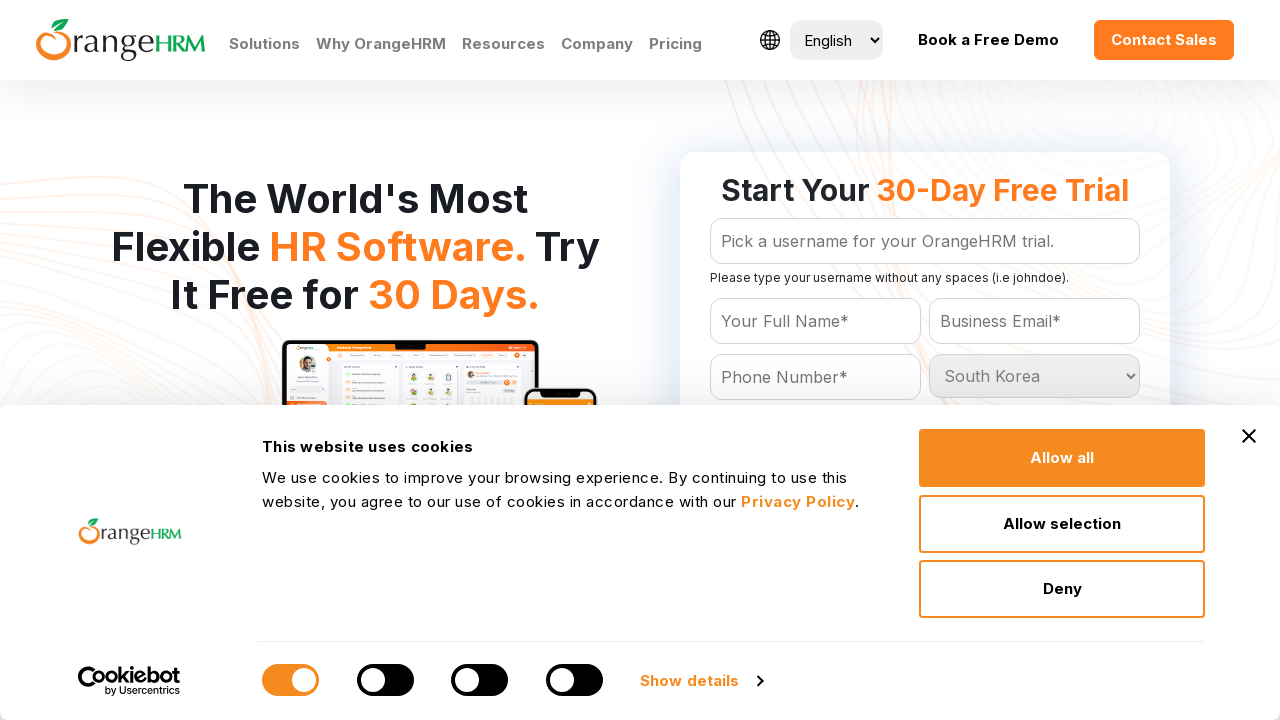

Waited for selection of South Korea to register
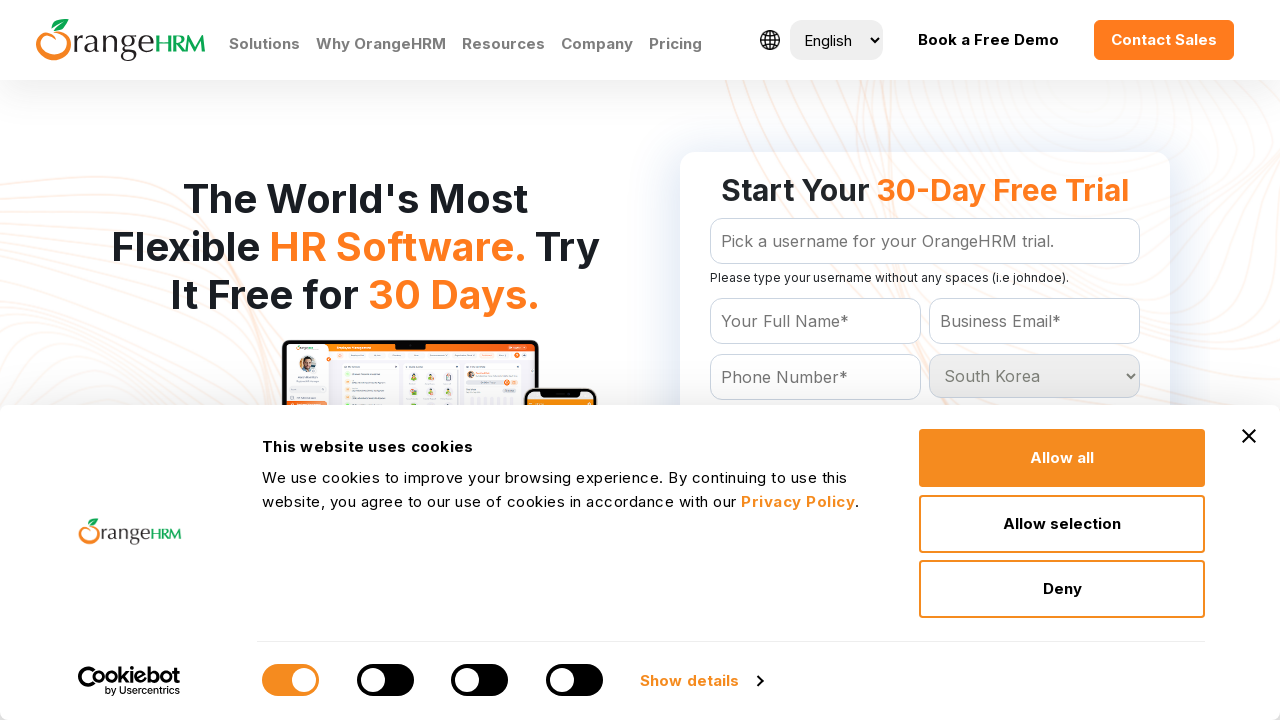

Selected country option: Kuwait on #Form_getForm_Country
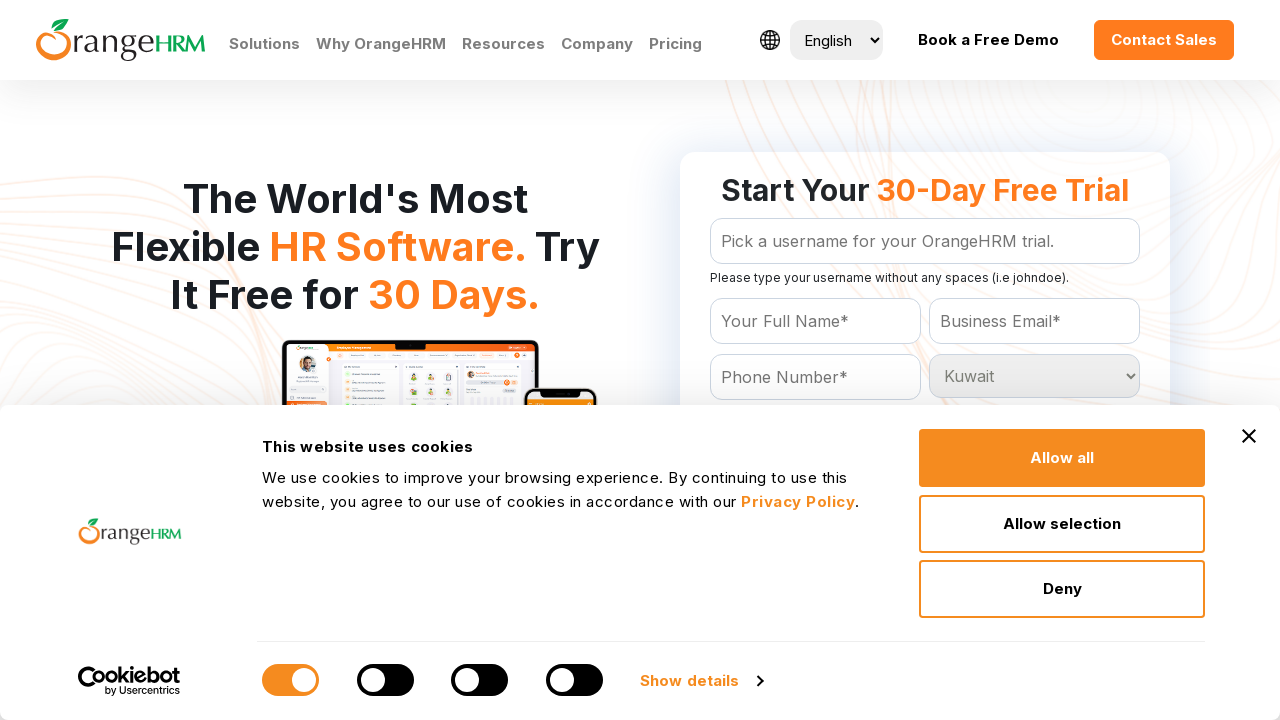

Waited for selection of Kuwait to register
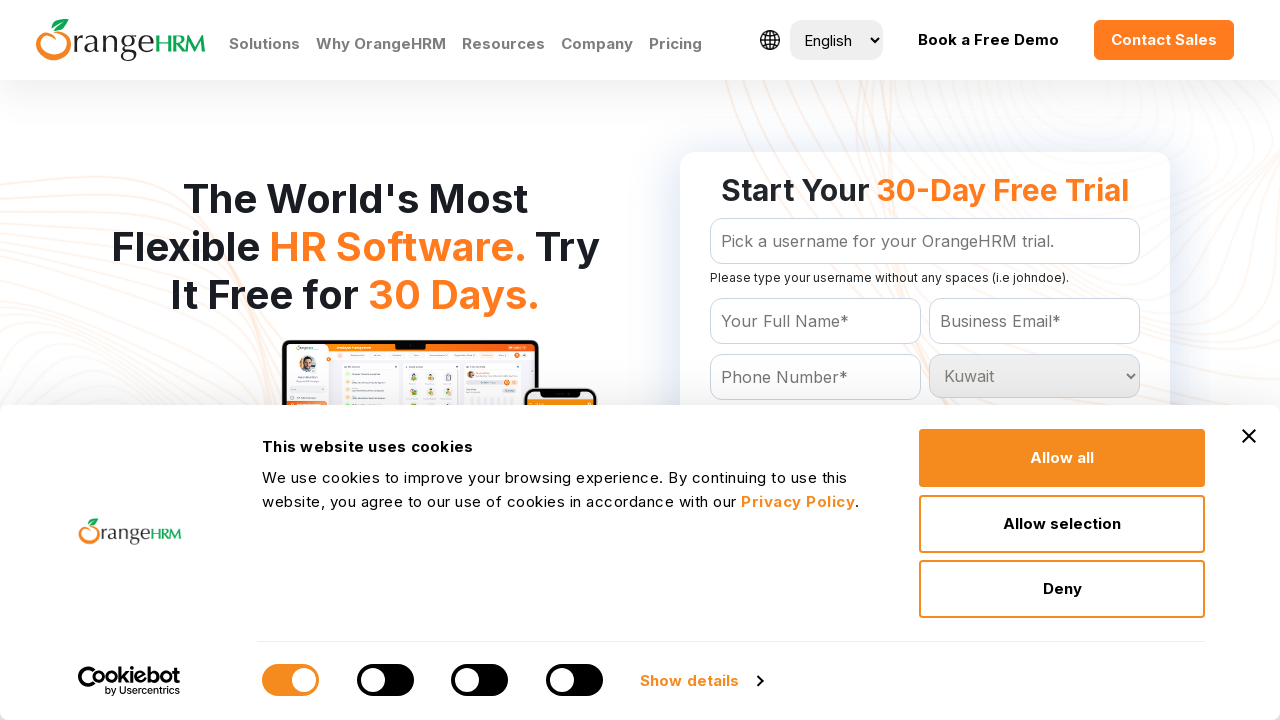

Selected country option: Kyrgyzstan on #Form_getForm_Country
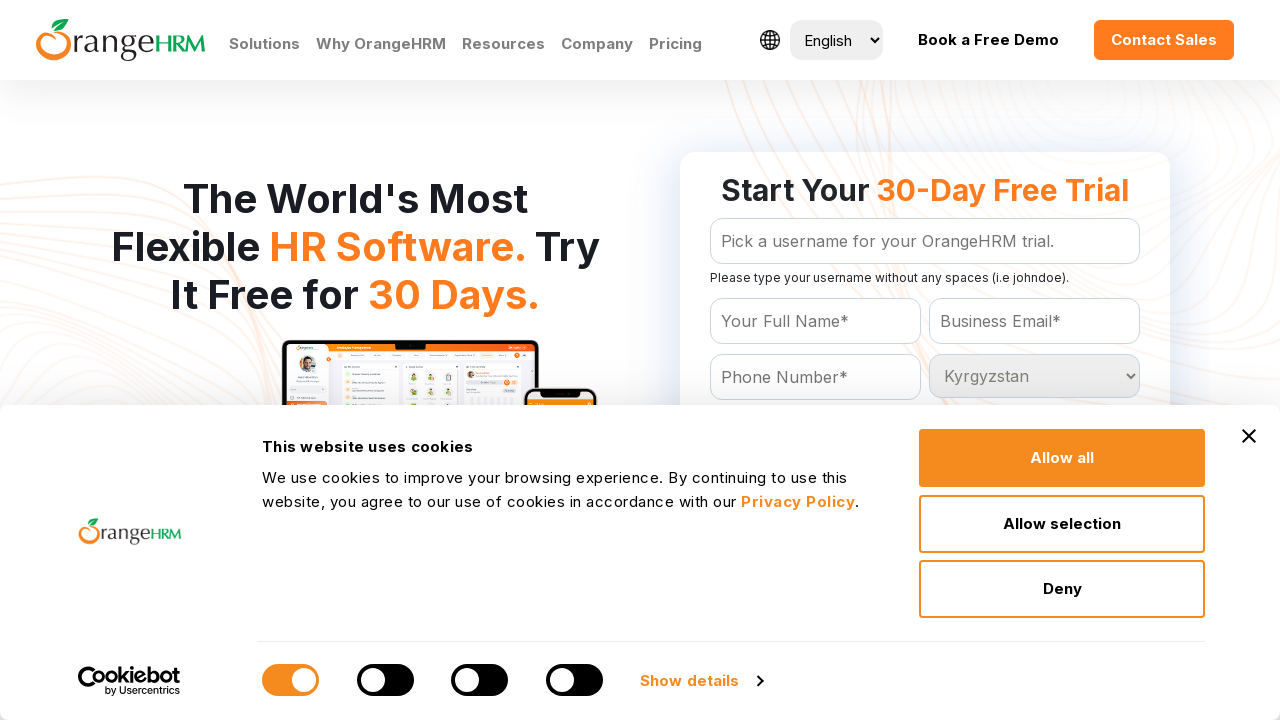

Waited for selection of Kyrgyzstan to register
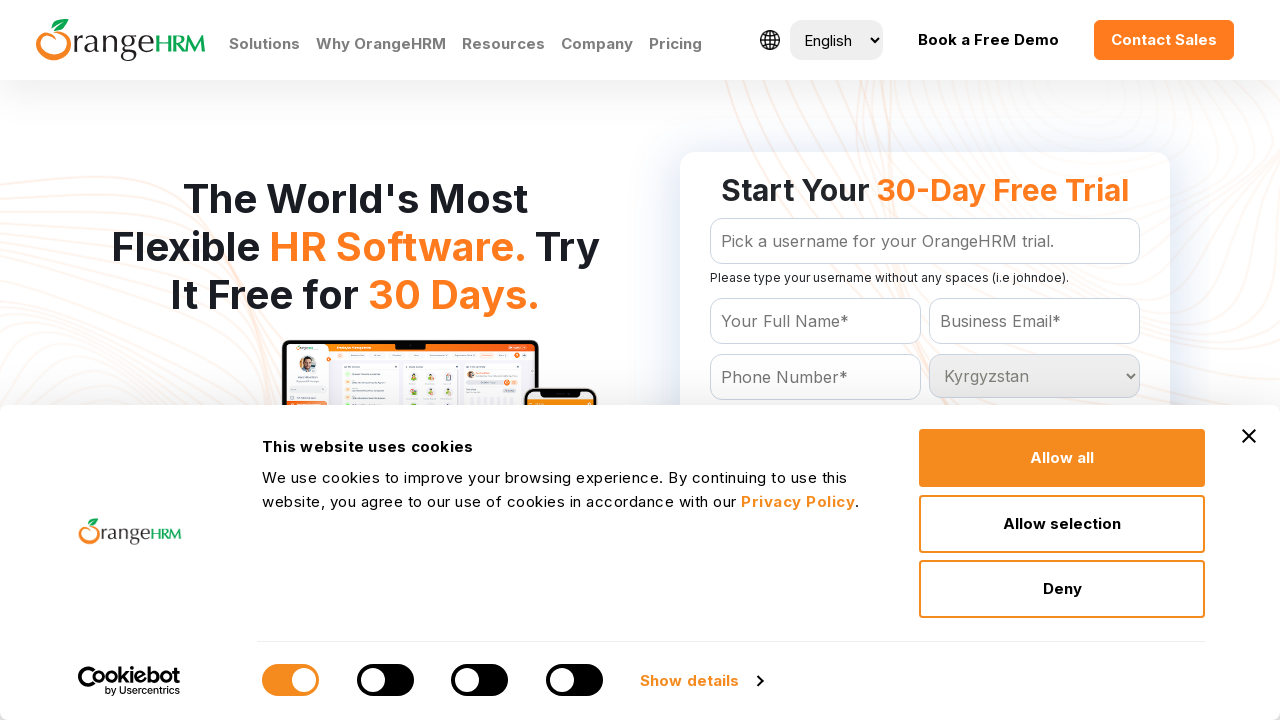

Selected country option: Laos on #Form_getForm_Country
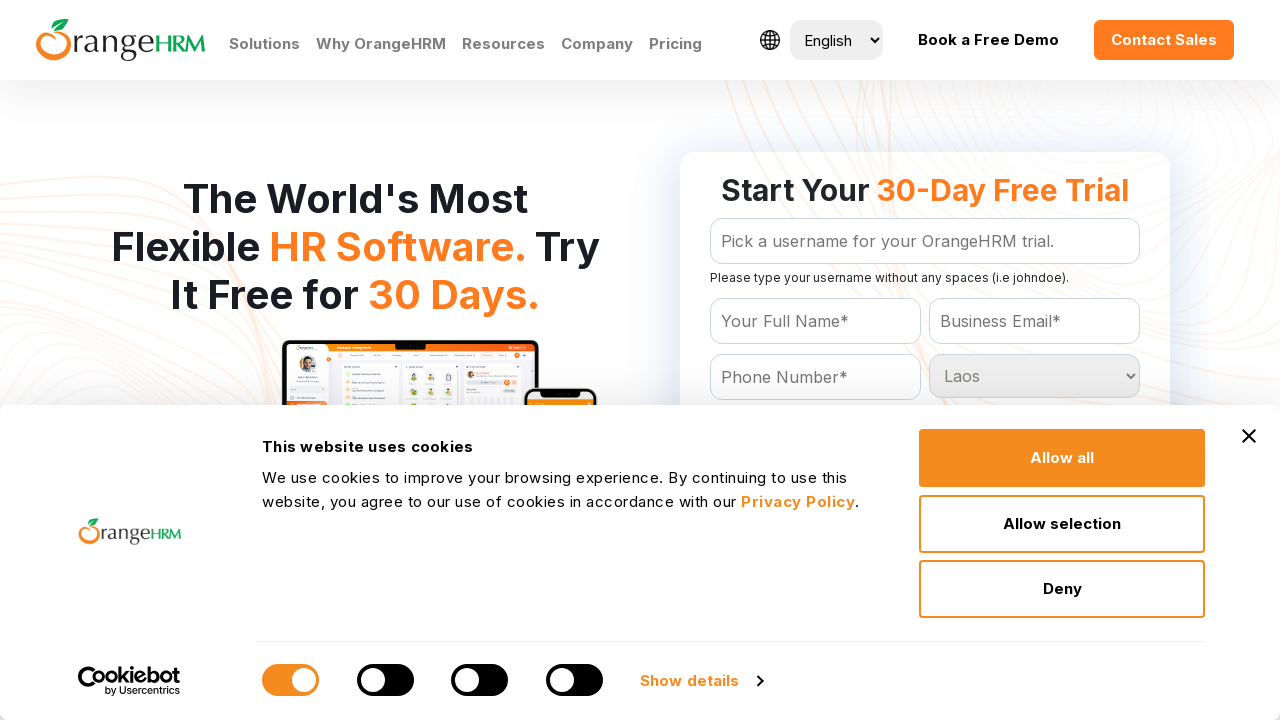

Waited for selection of Laos to register
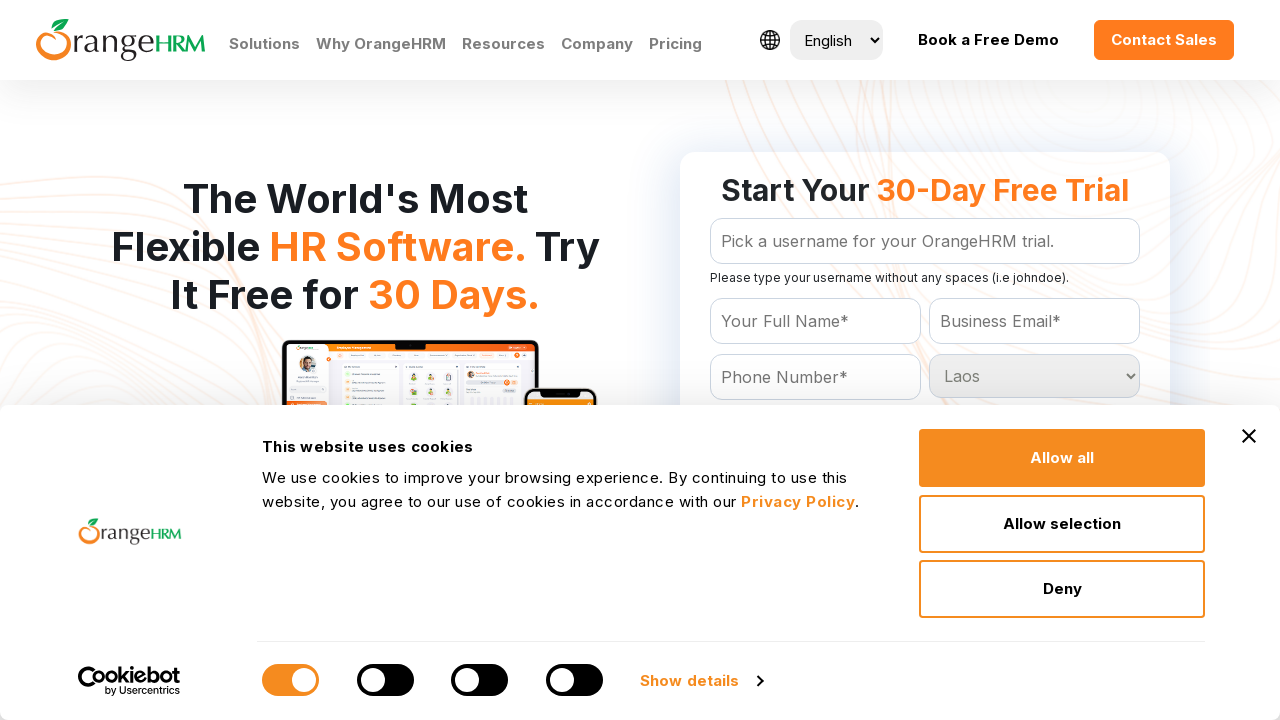

Selected country option: Latvia on #Form_getForm_Country
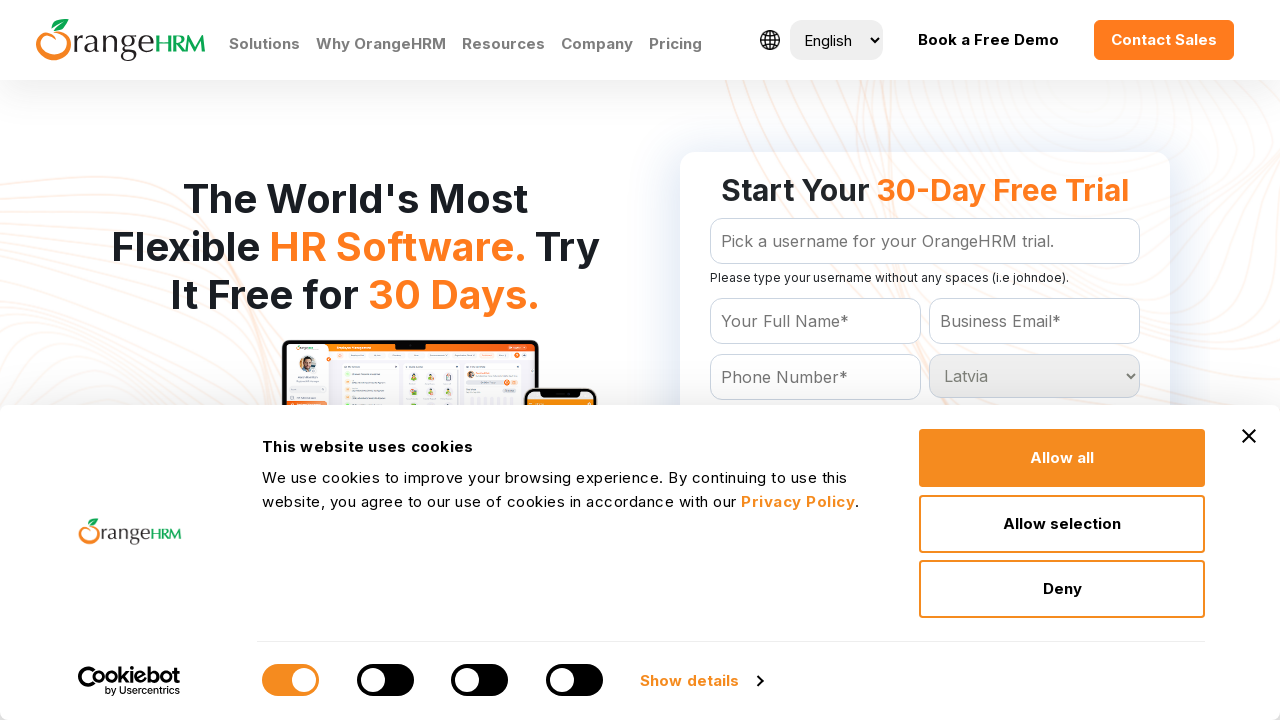

Waited for selection of Latvia to register
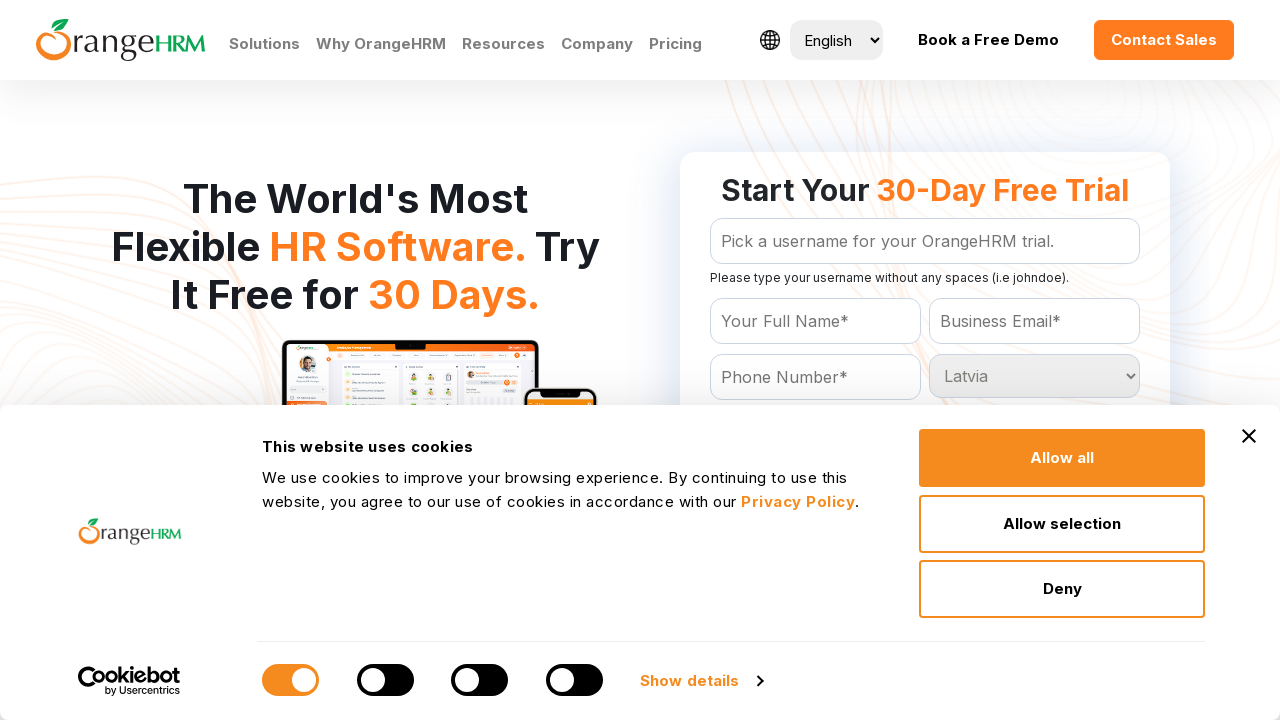

Selected country option: Lebanon on #Form_getForm_Country
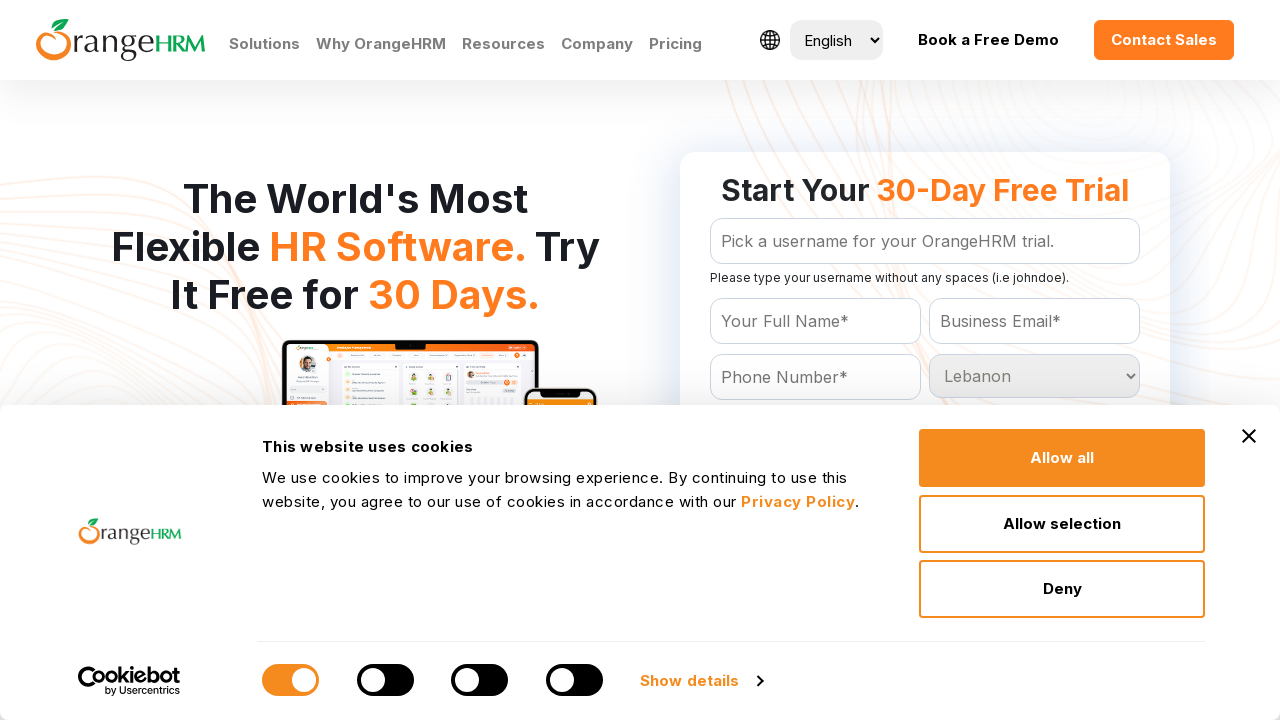

Waited for selection of Lebanon to register
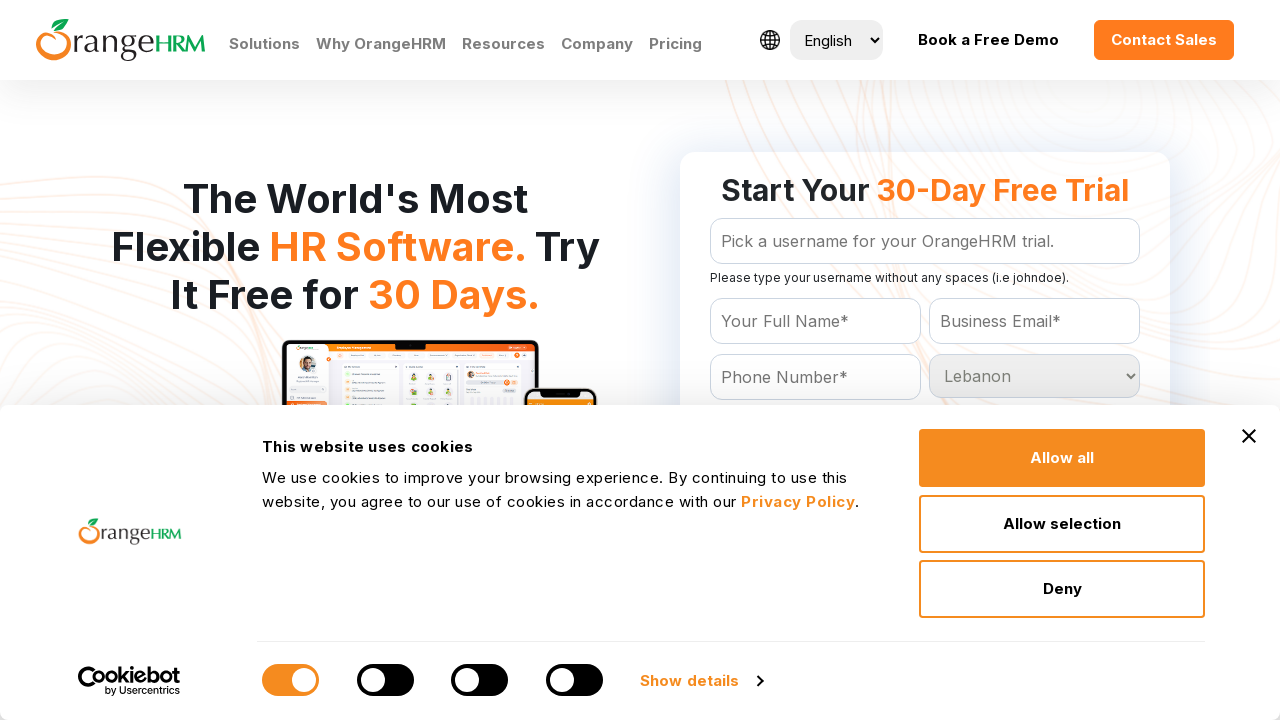

Selected country option: Lesotho on #Form_getForm_Country
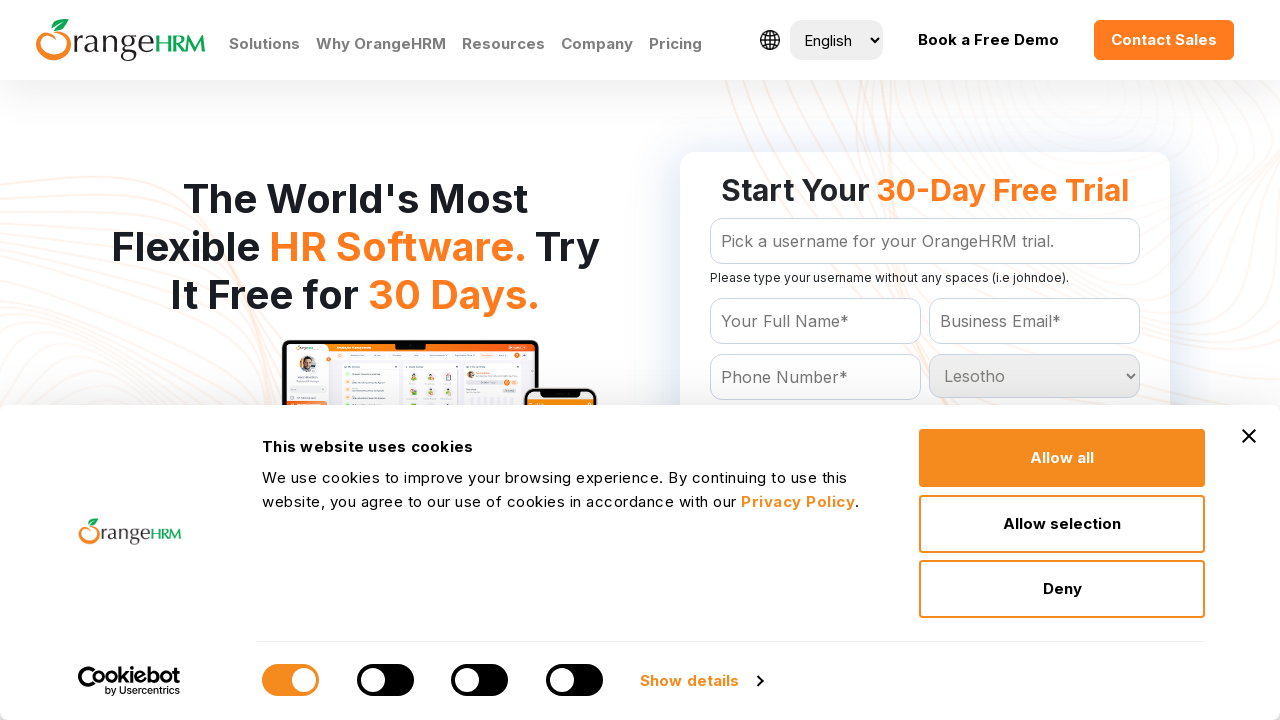

Waited for selection of Lesotho to register
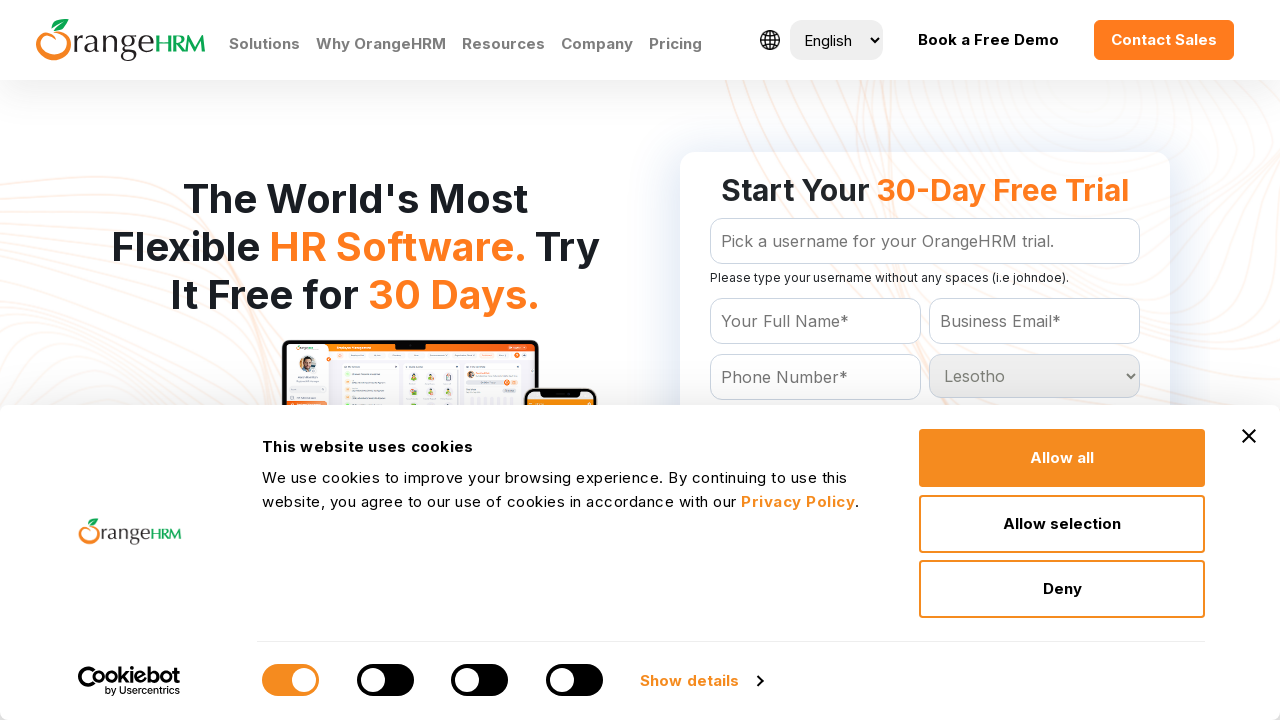

Selected country option: Liberia on #Form_getForm_Country
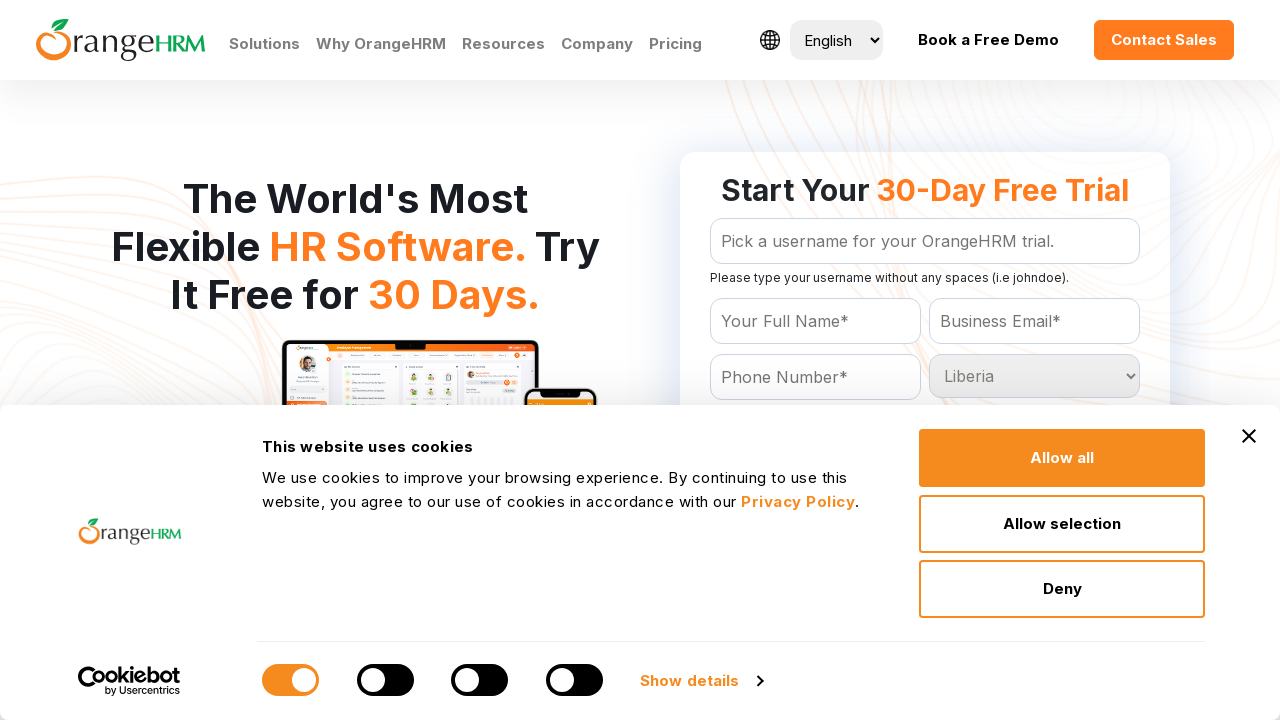

Waited for selection of Liberia to register
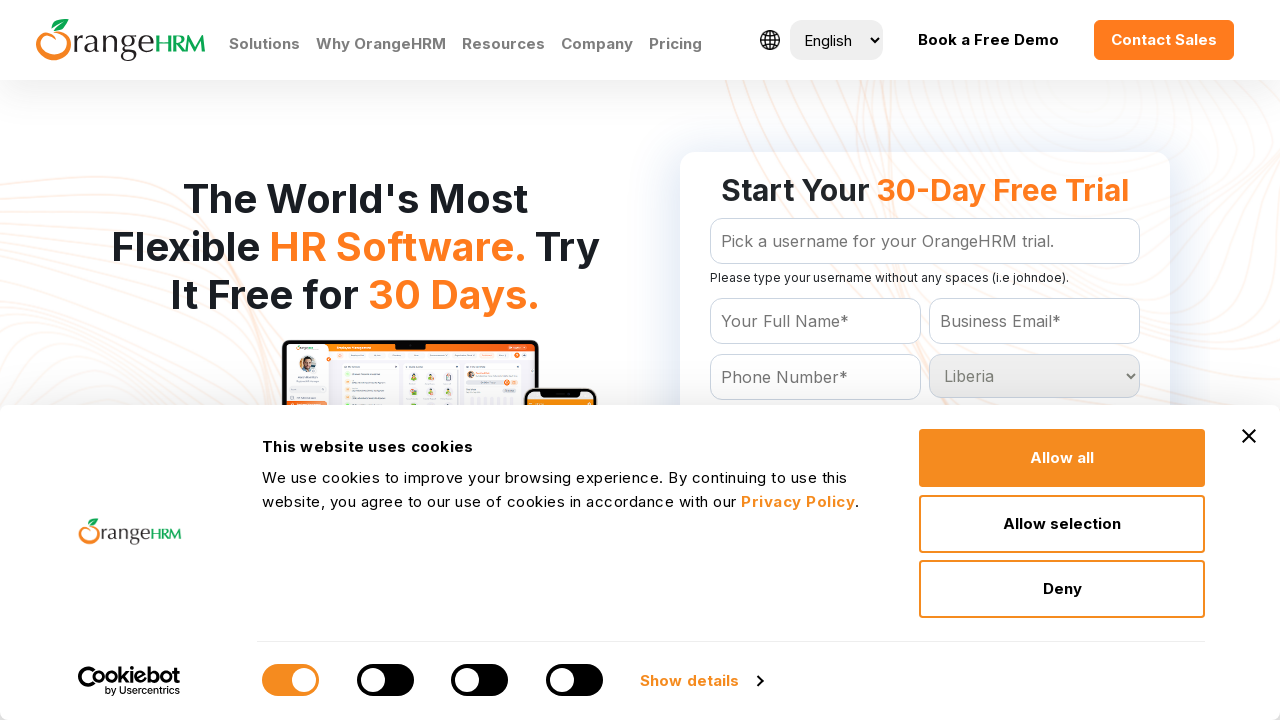

Selected country option: Libya on #Form_getForm_Country
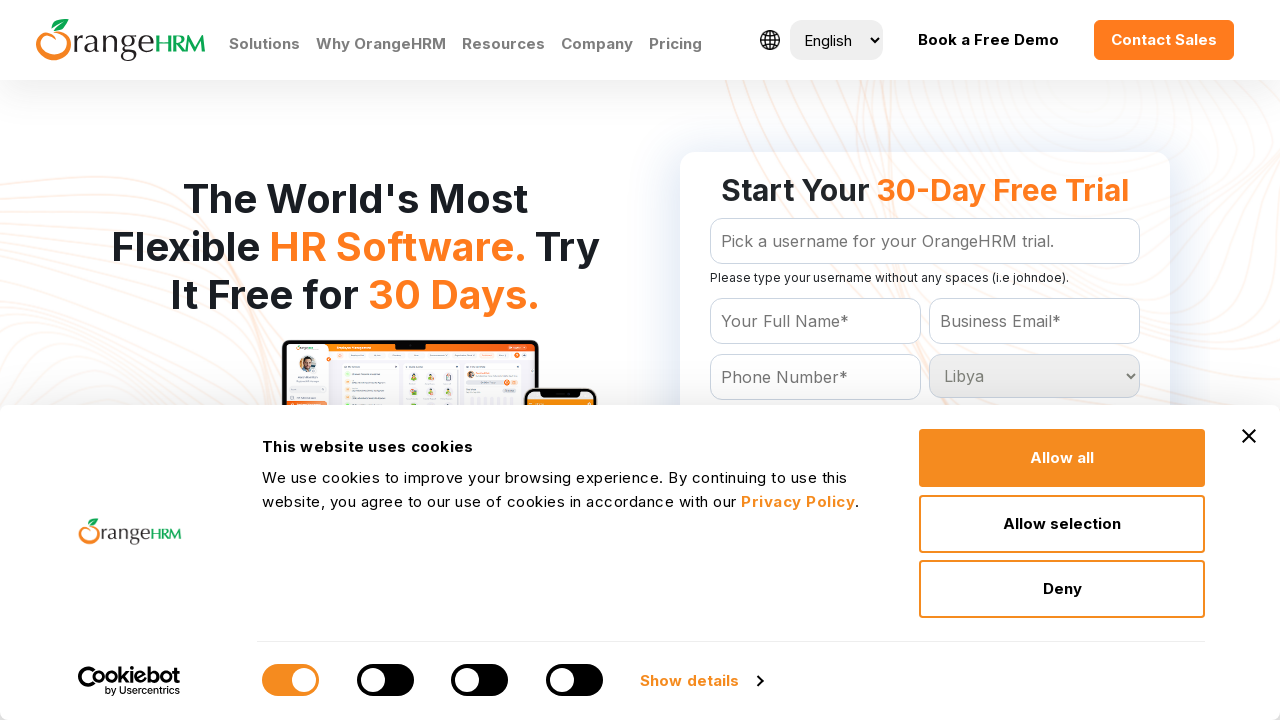

Waited for selection of Libya to register
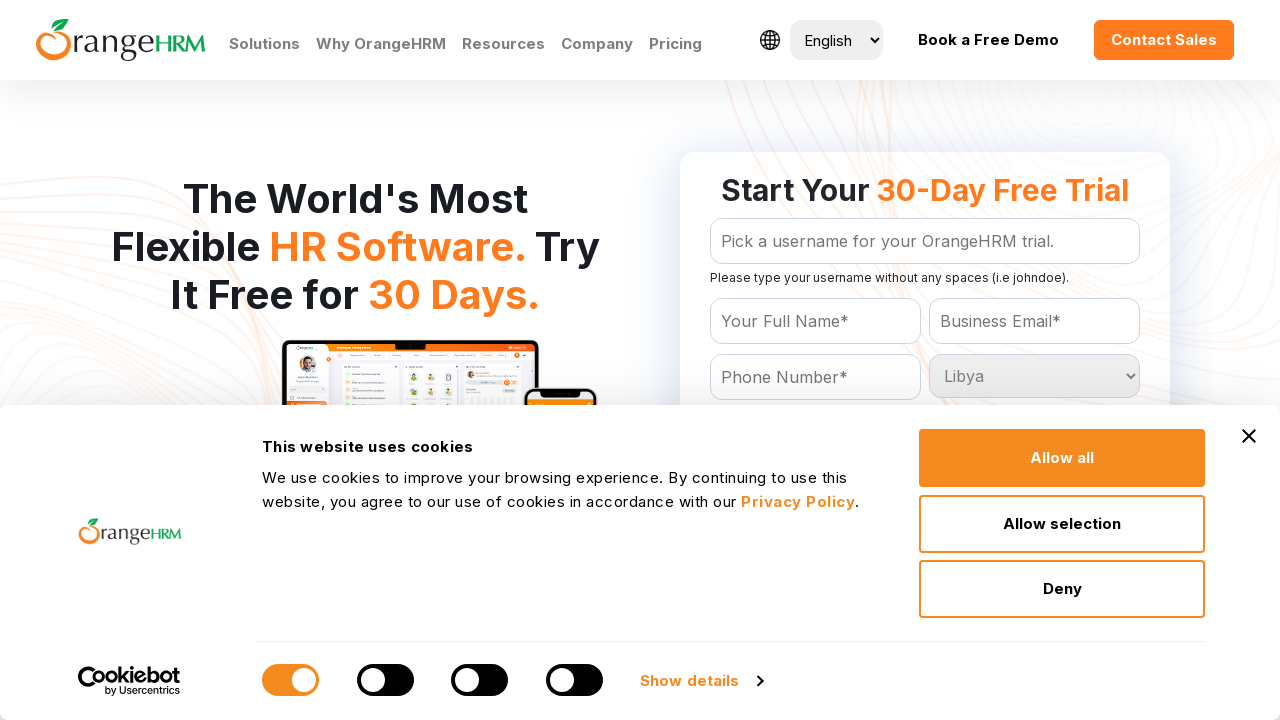

Selected country option: Liechtenstein on #Form_getForm_Country
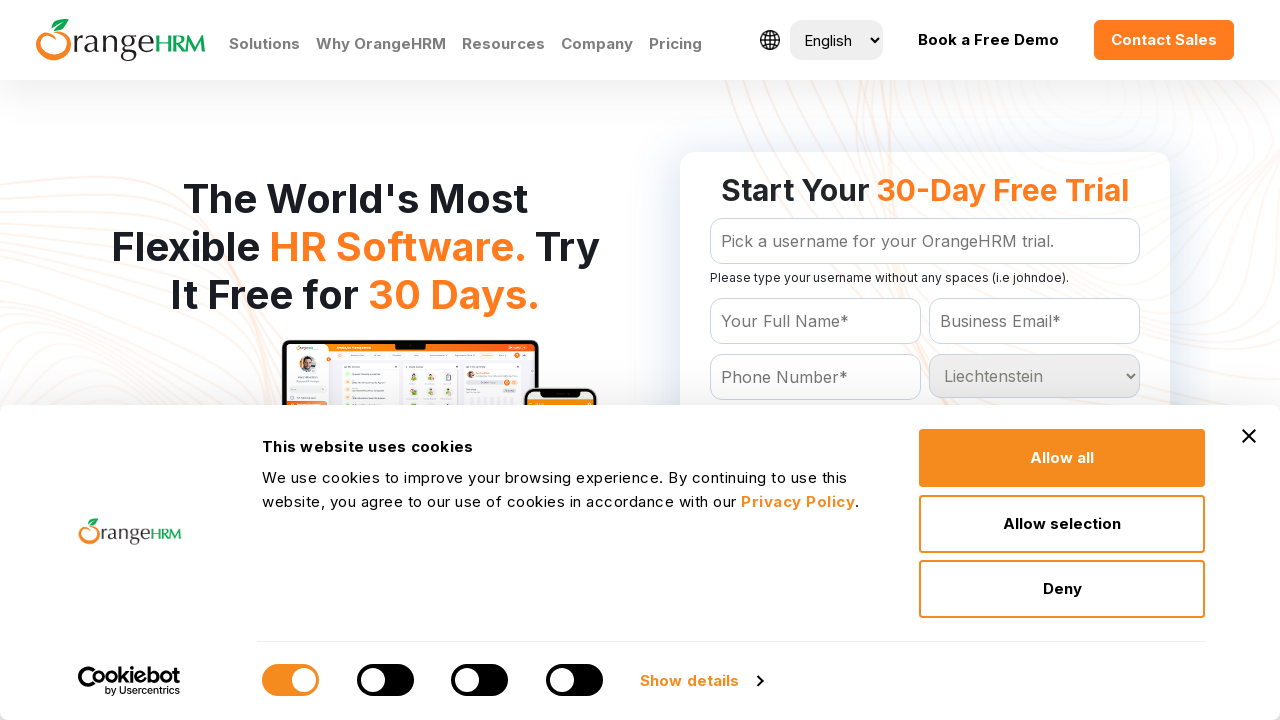

Waited for selection of Liechtenstein to register
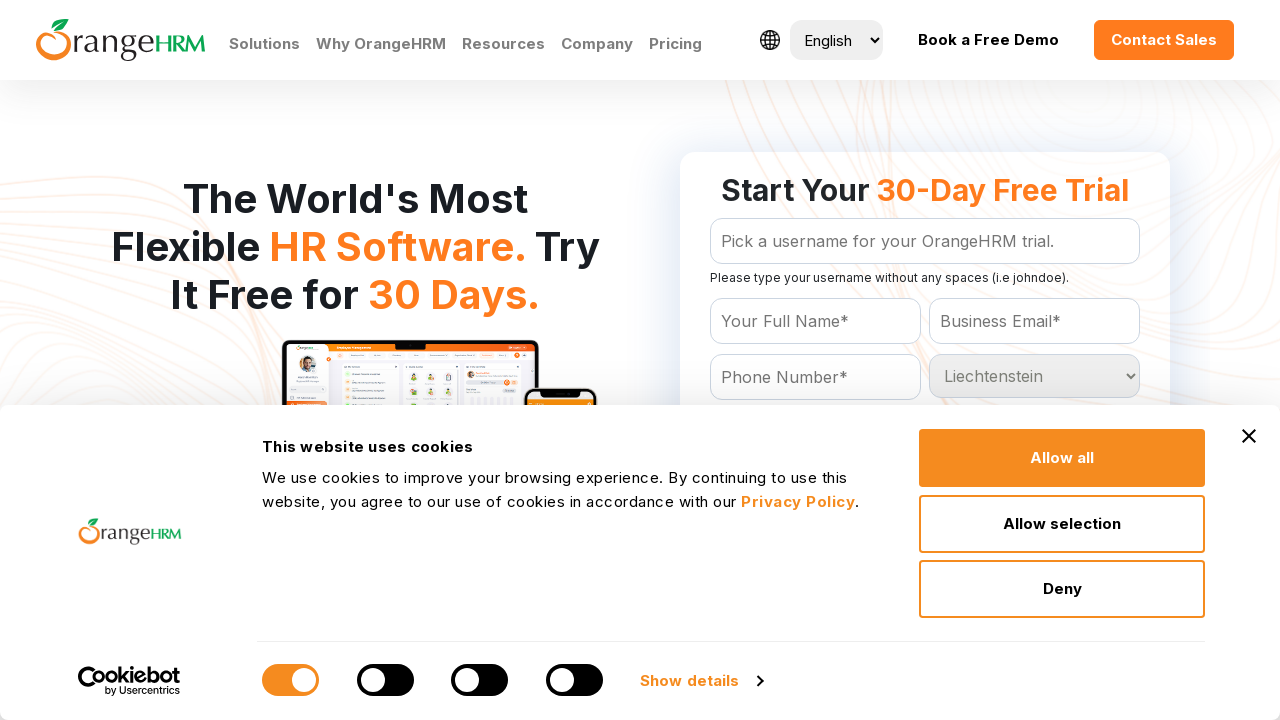

Selected country option: Lithuania on #Form_getForm_Country
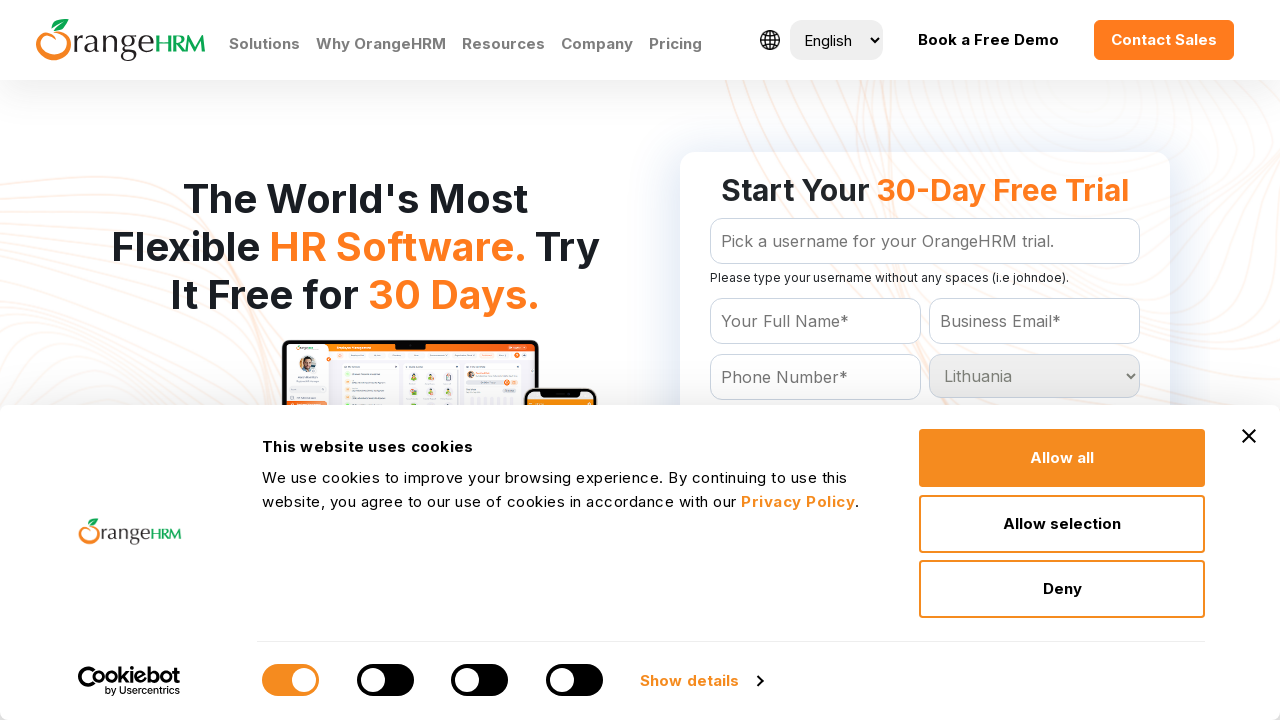

Waited for selection of Lithuania to register
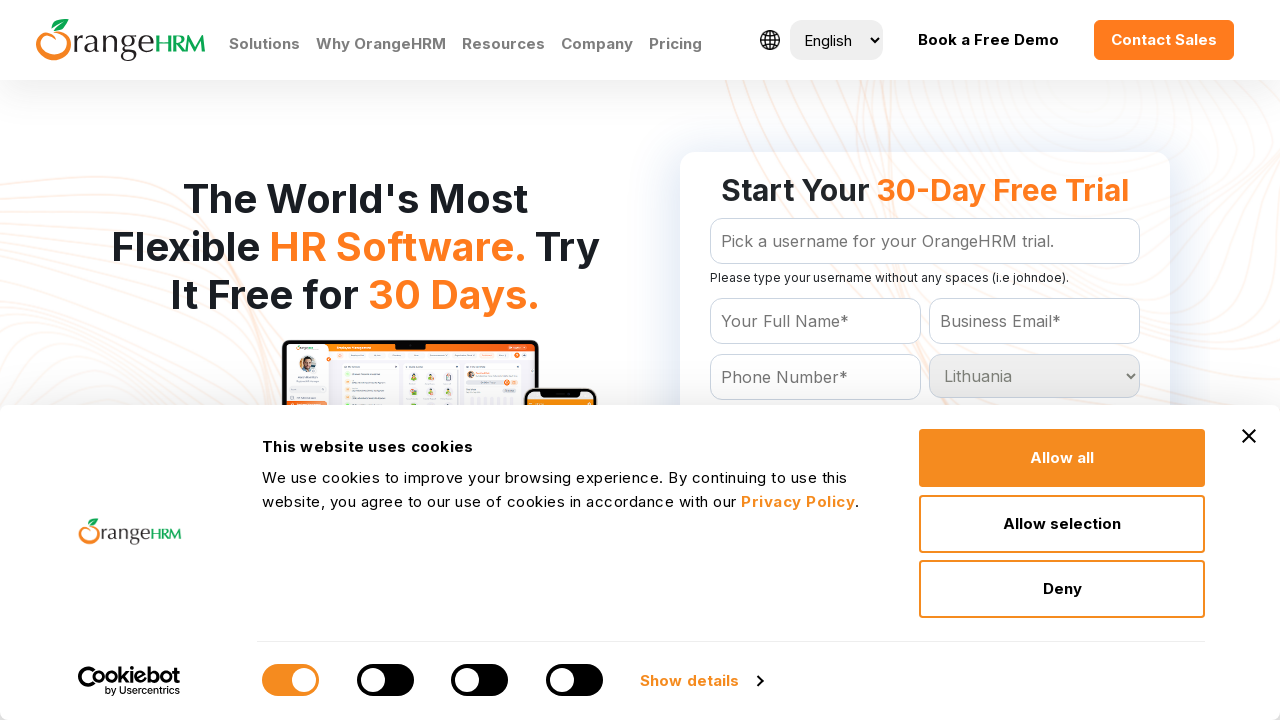

Selected country option: Luxembourg on #Form_getForm_Country
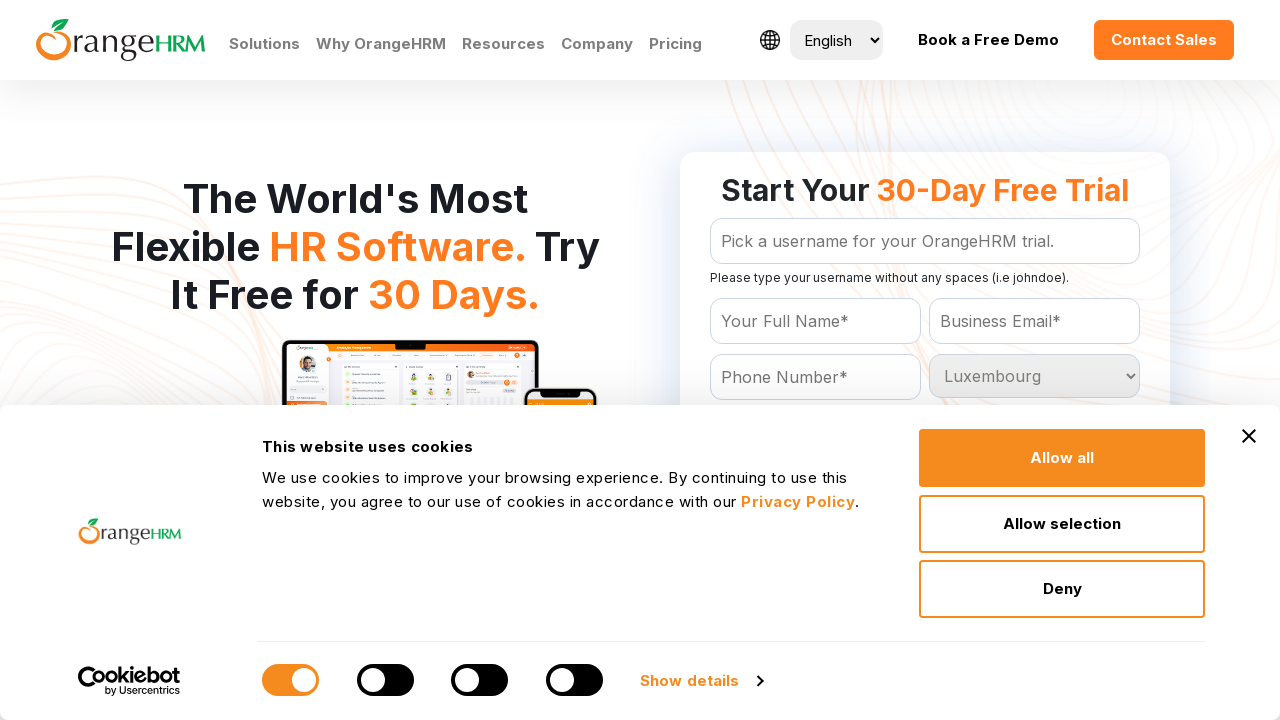

Waited for selection of Luxembourg to register
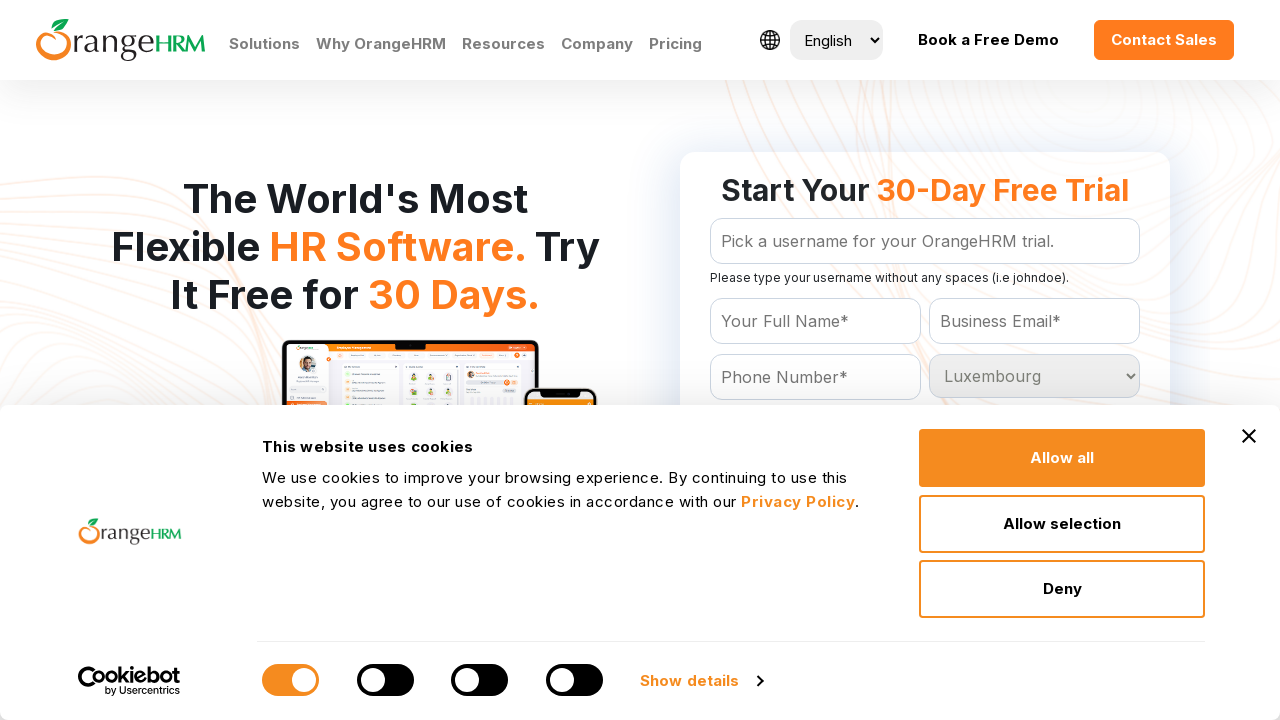

Selected country option: Macau on #Form_getForm_Country
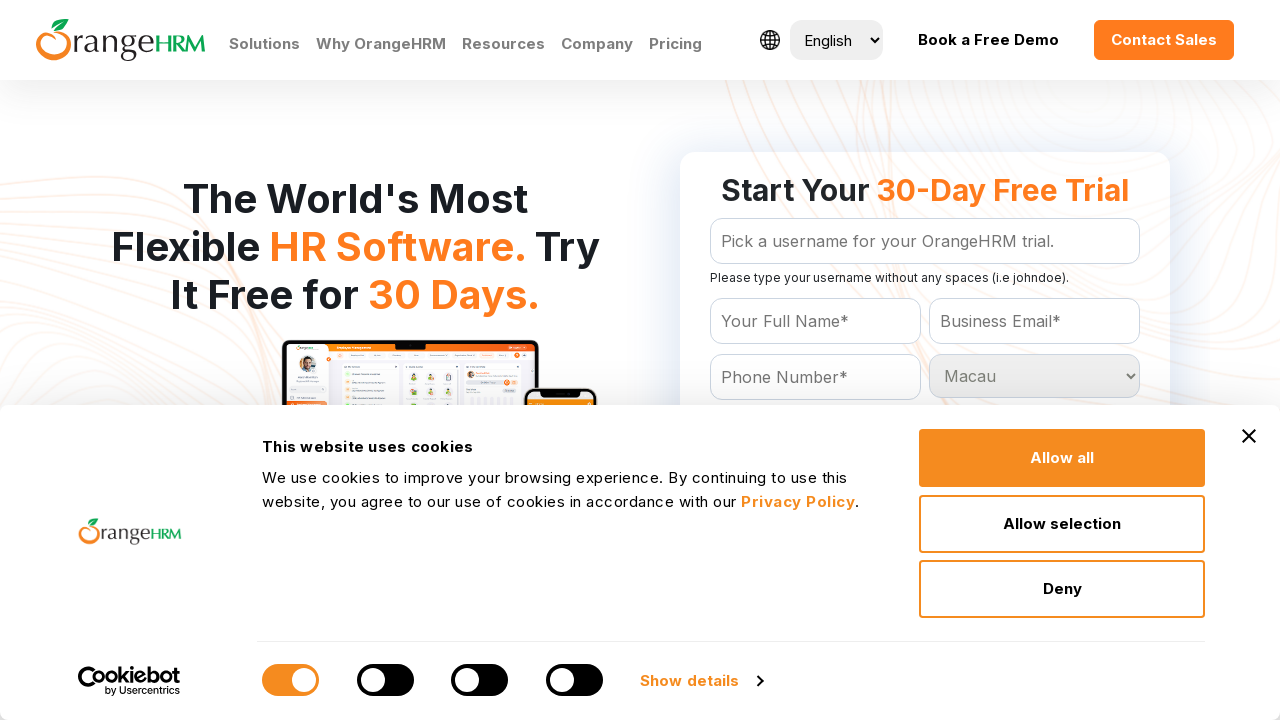

Waited for selection of Macau to register
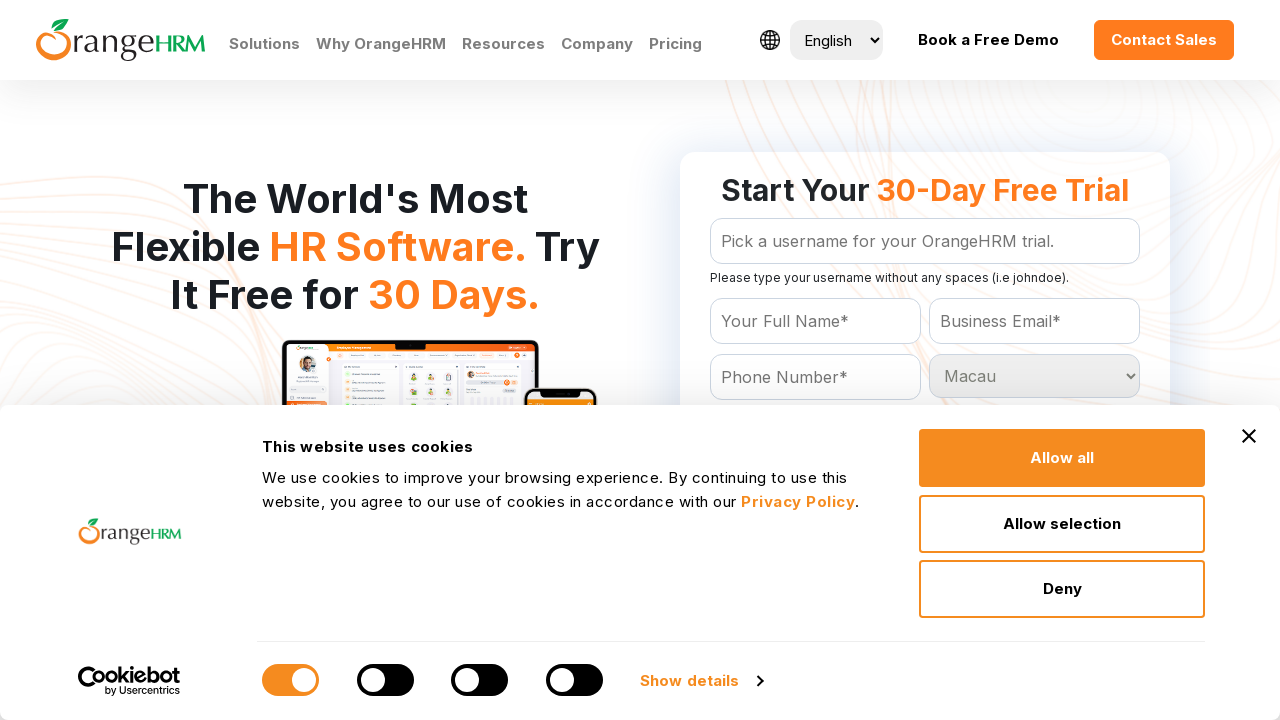

Selected country option: Macedonia on #Form_getForm_Country
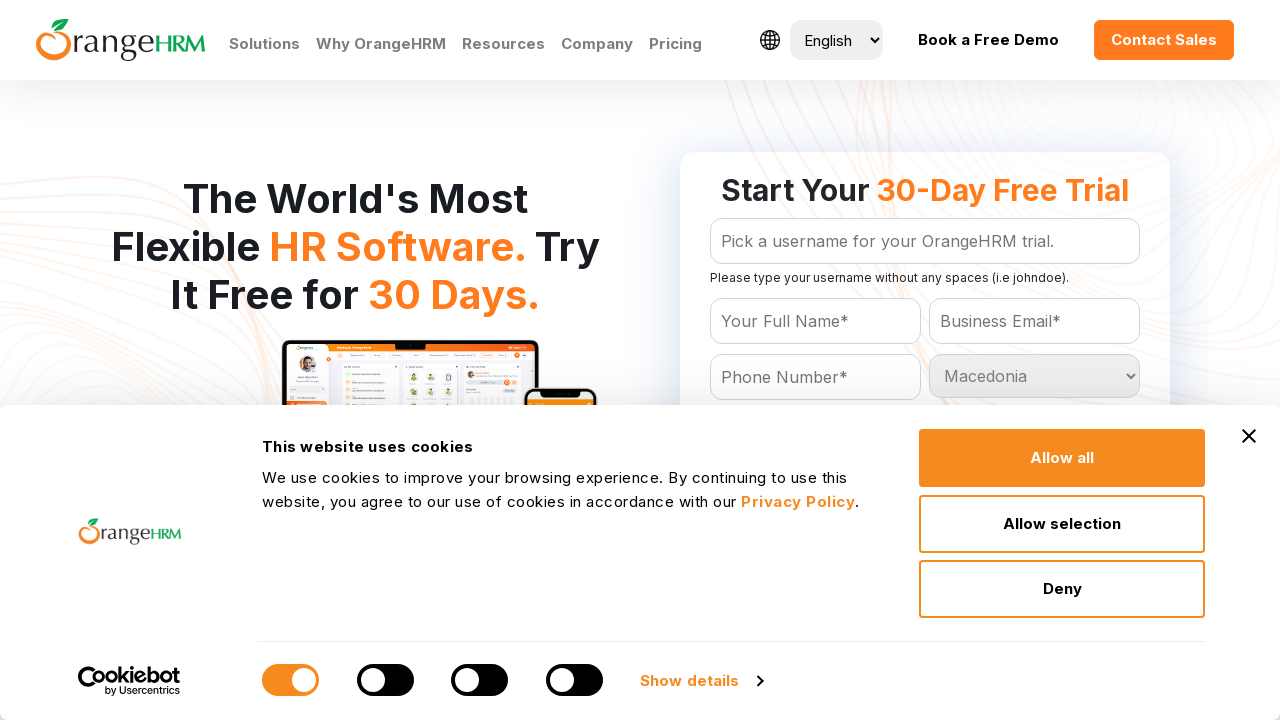

Waited for selection of Macedonia to register
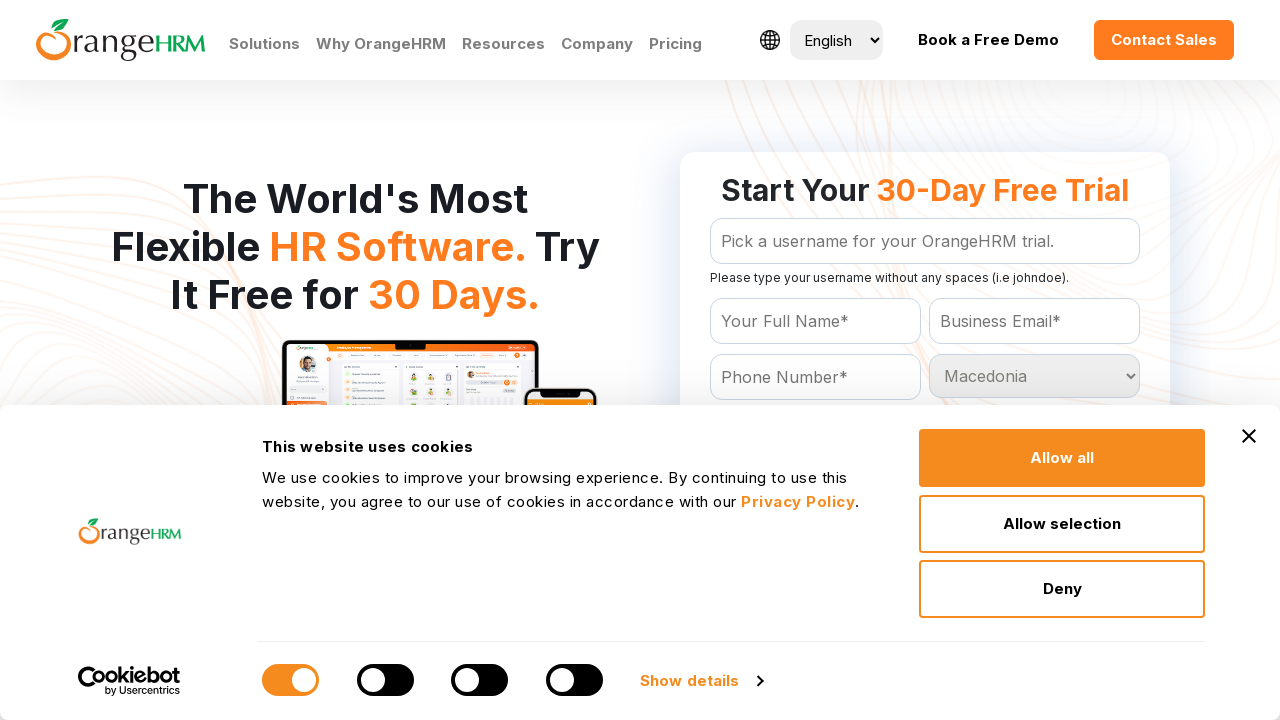

Selected country option: Madagascar on #Form_getForm_Country
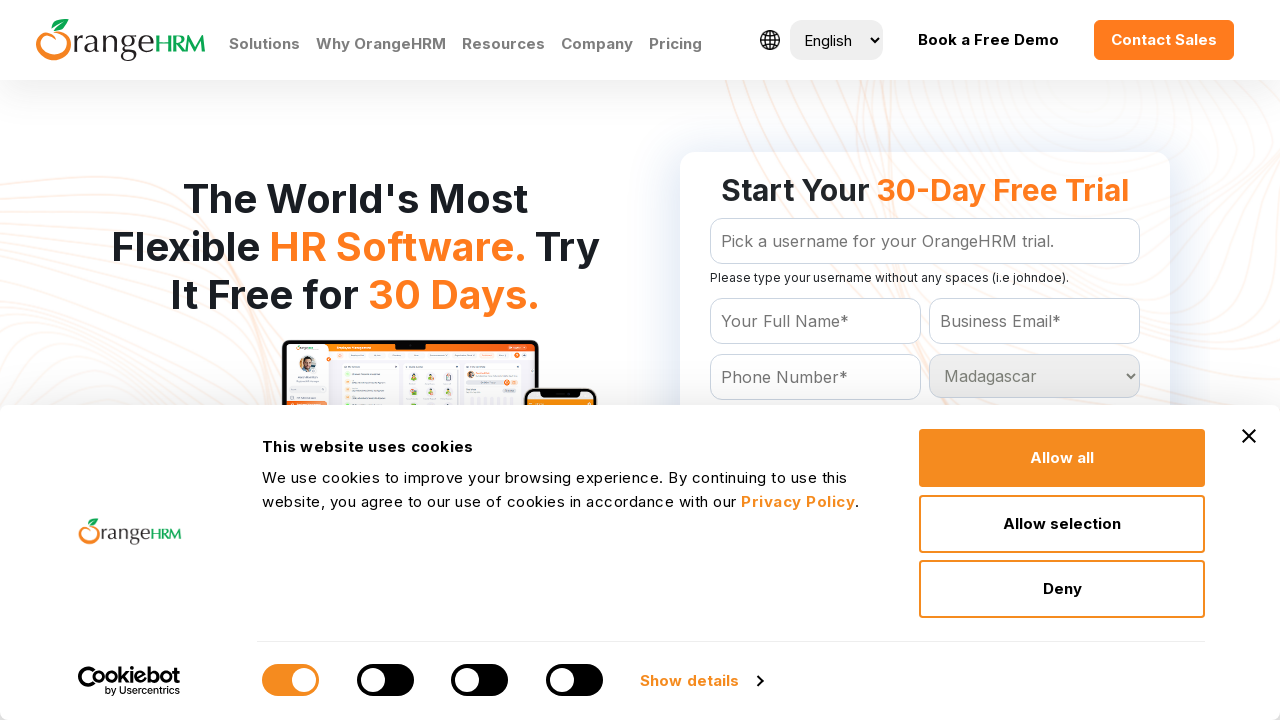

Waited for selection of Madagascar to register
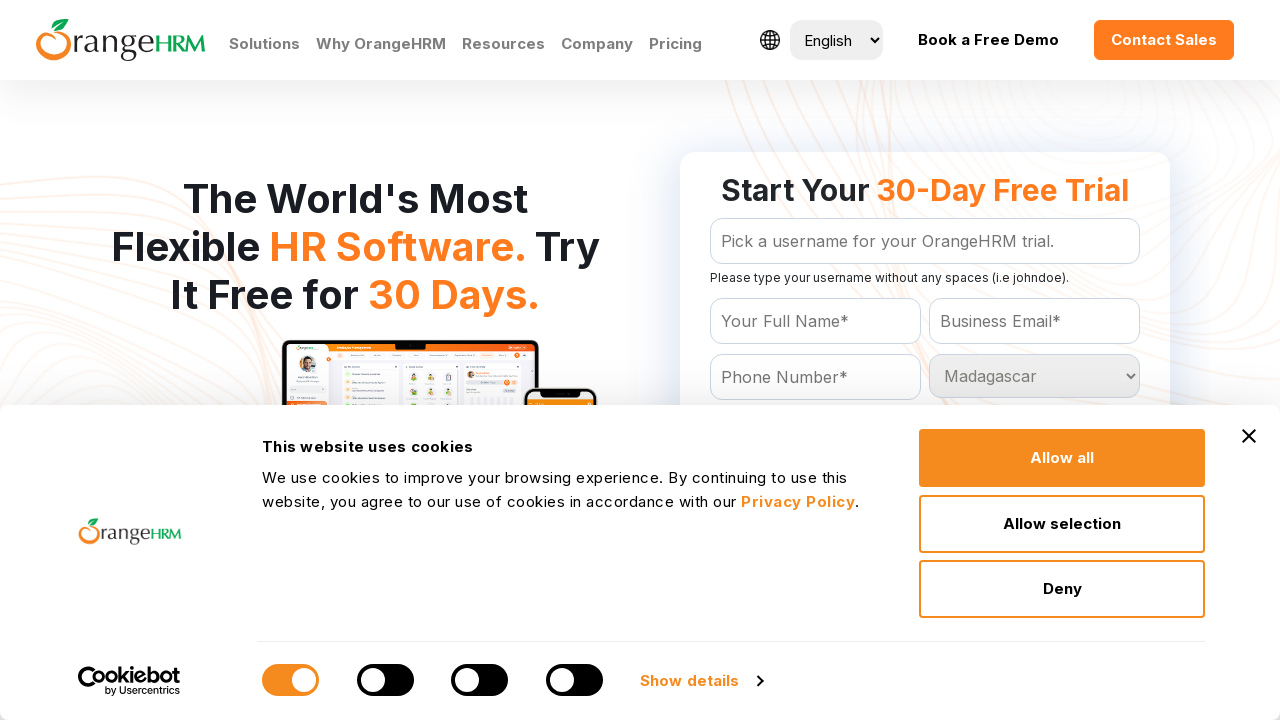

Selected country option: Malawi on #Form_getForm_Country
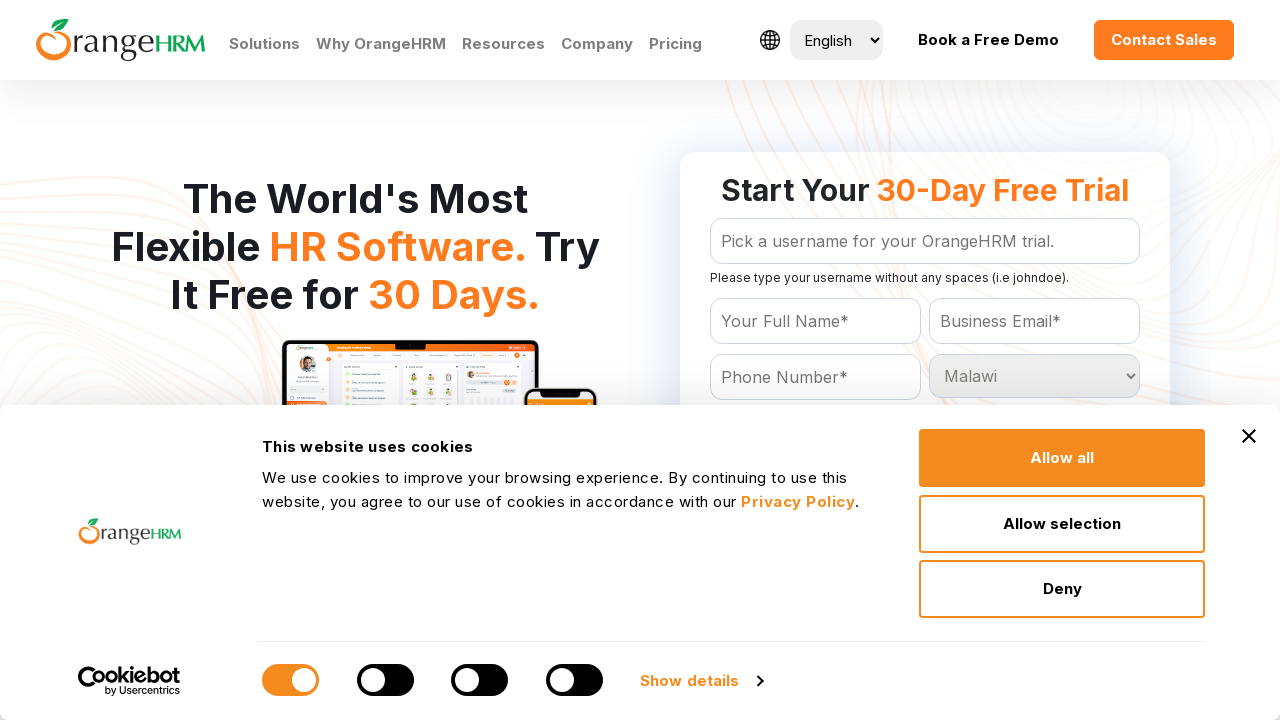

Waited for selection of Malawi to register
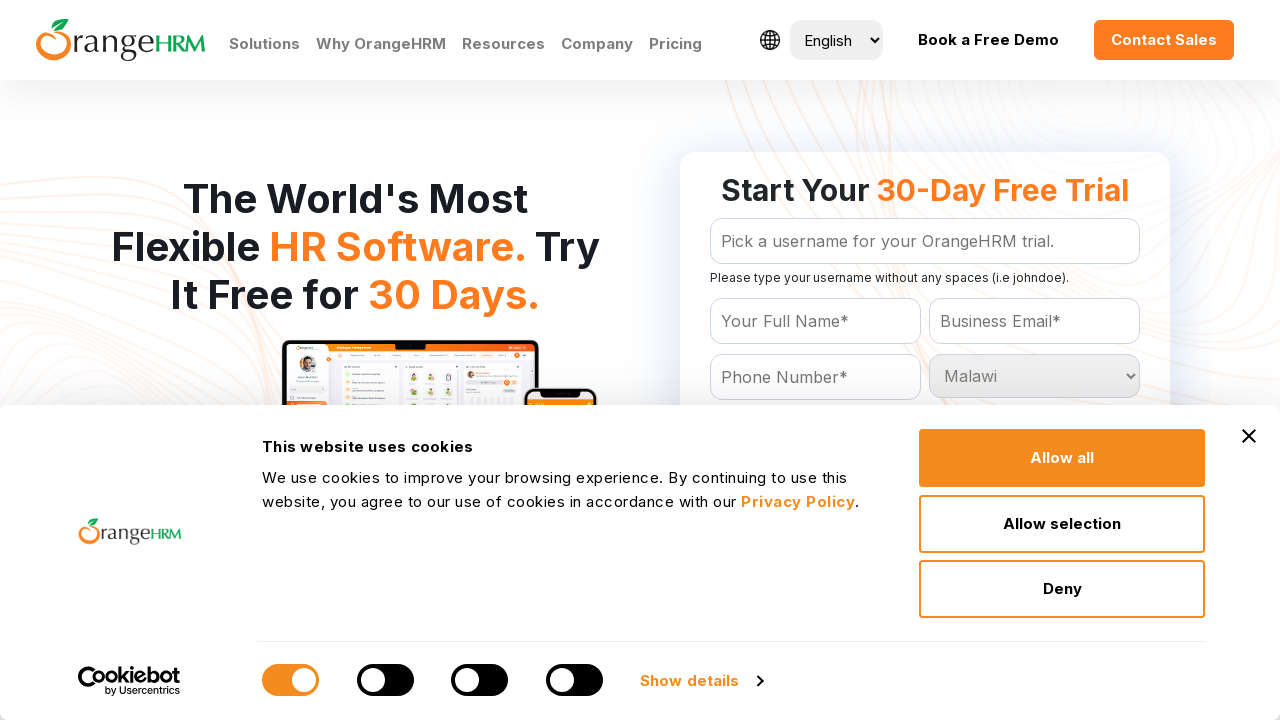

Selected country option: Malaysia on #Form_getForm_Country
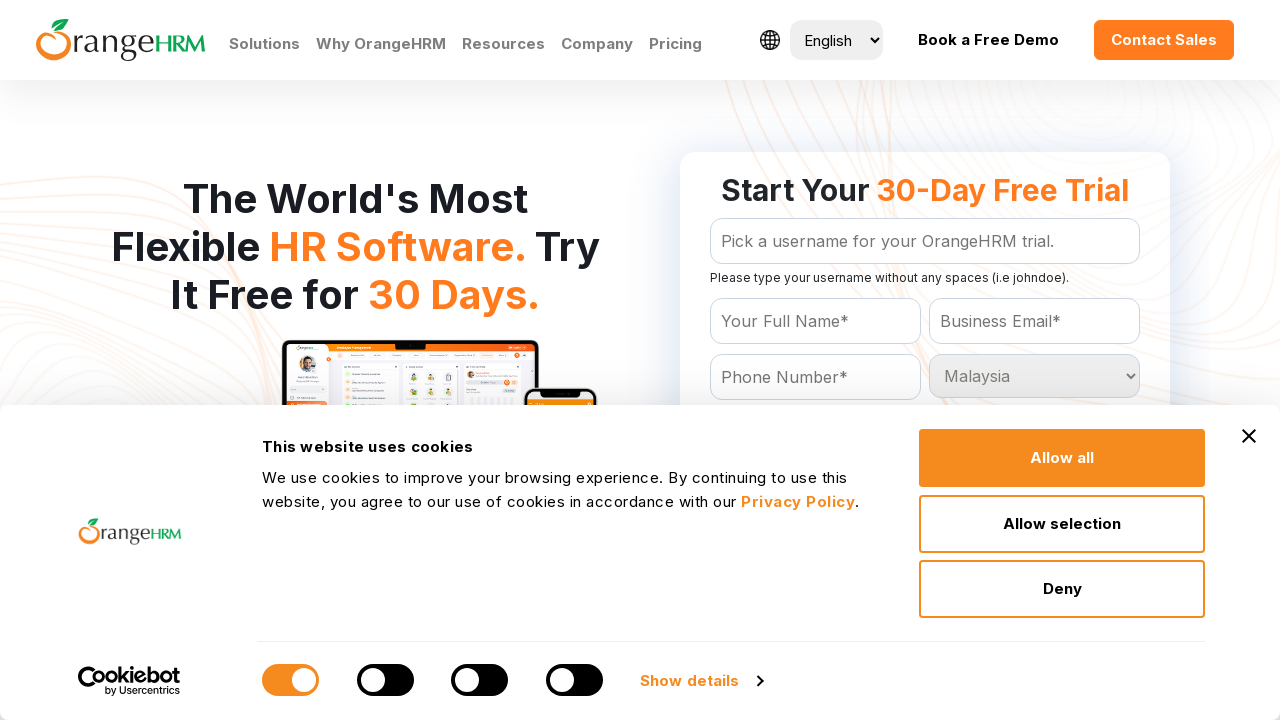

Waited for selection of Malaysia to register
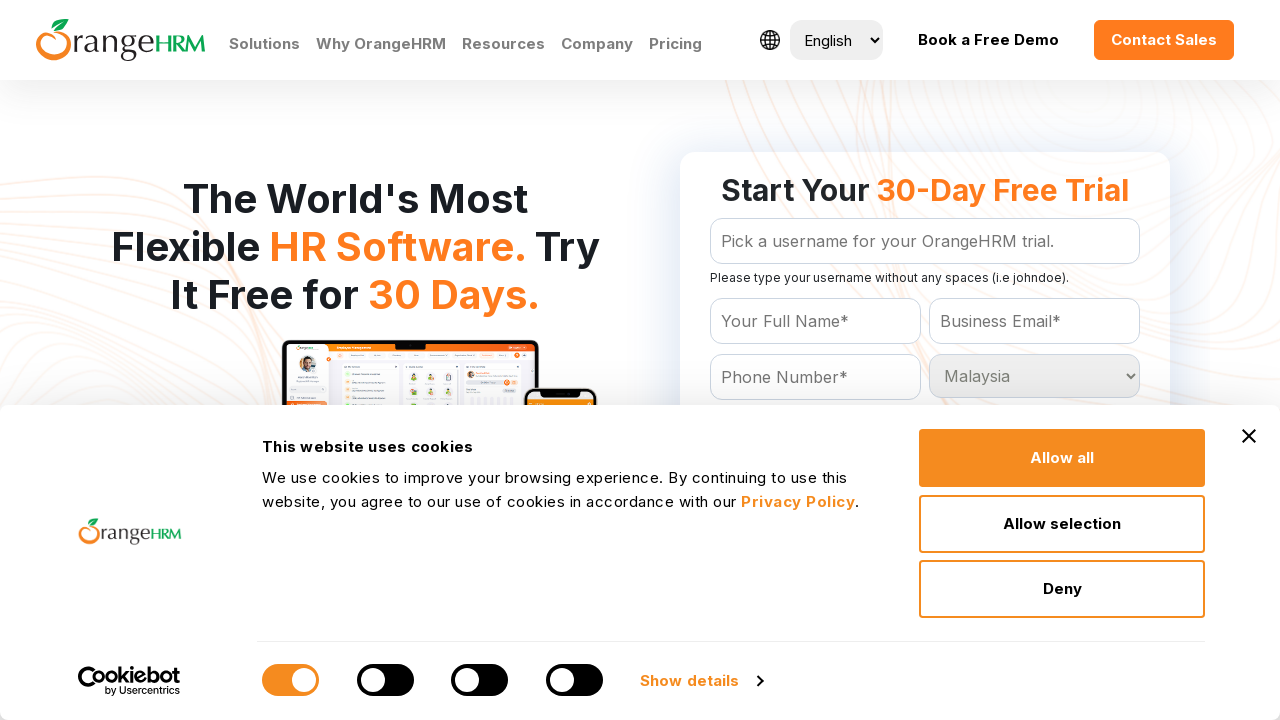

Selected country option: Maldives on #Form_getForm_Country
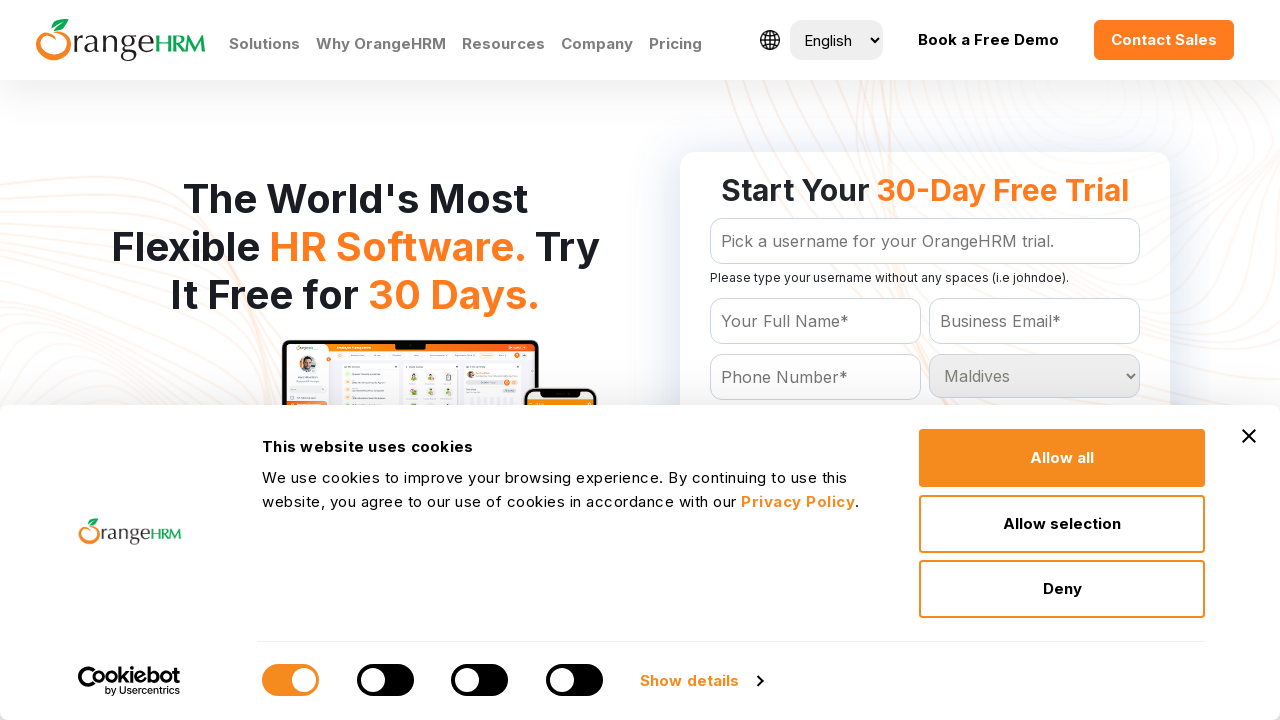

Waited for selection of Maldives to register
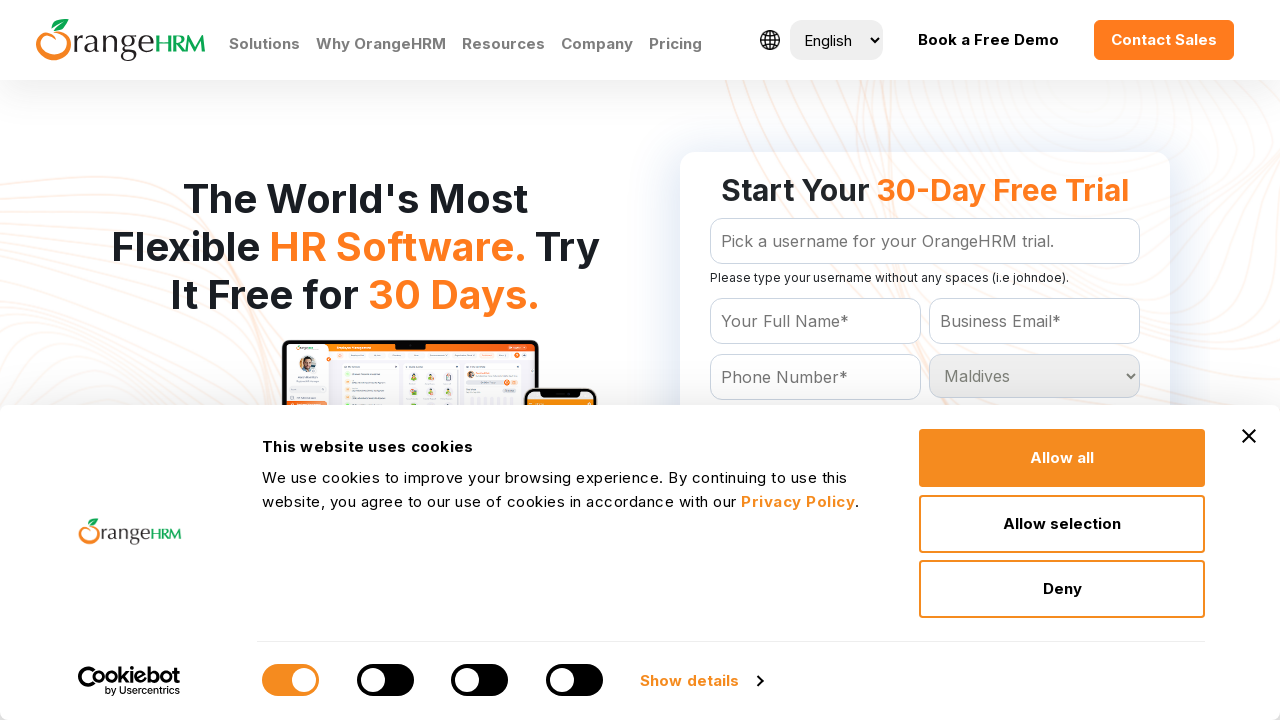

Selected country option: Mali on #Form_getForm_Country
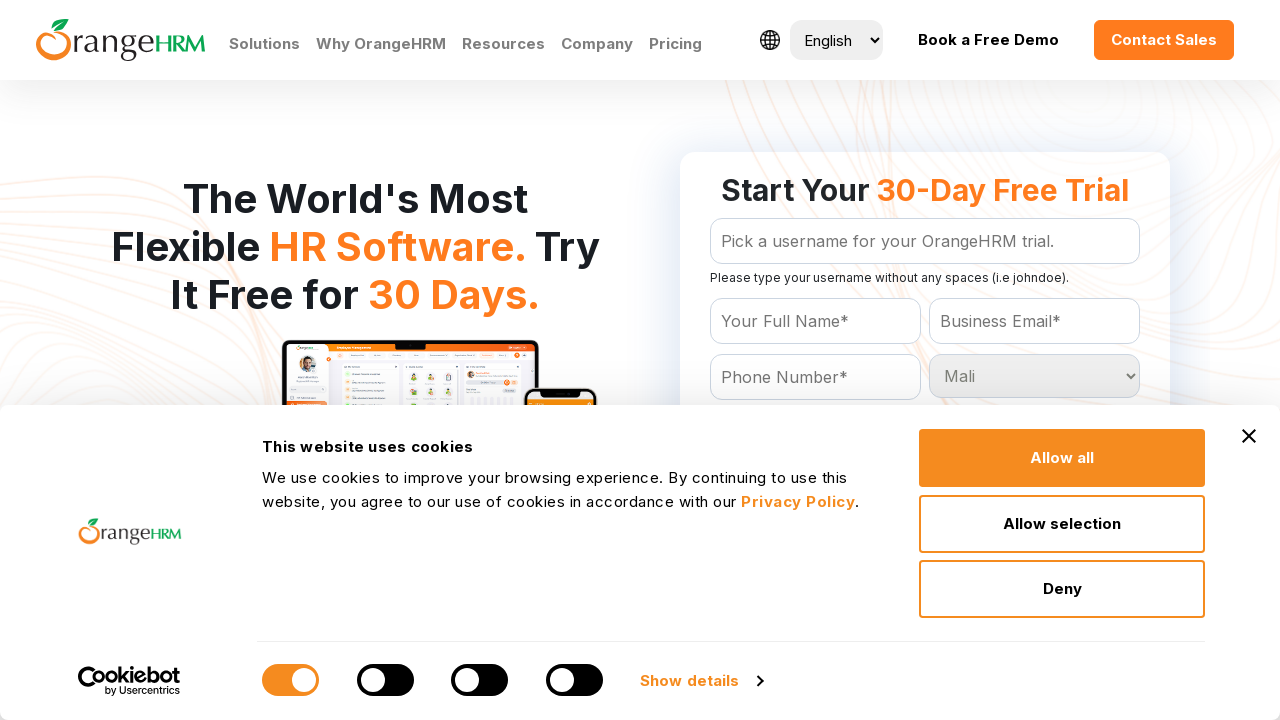

Waited for selection of Mali to register
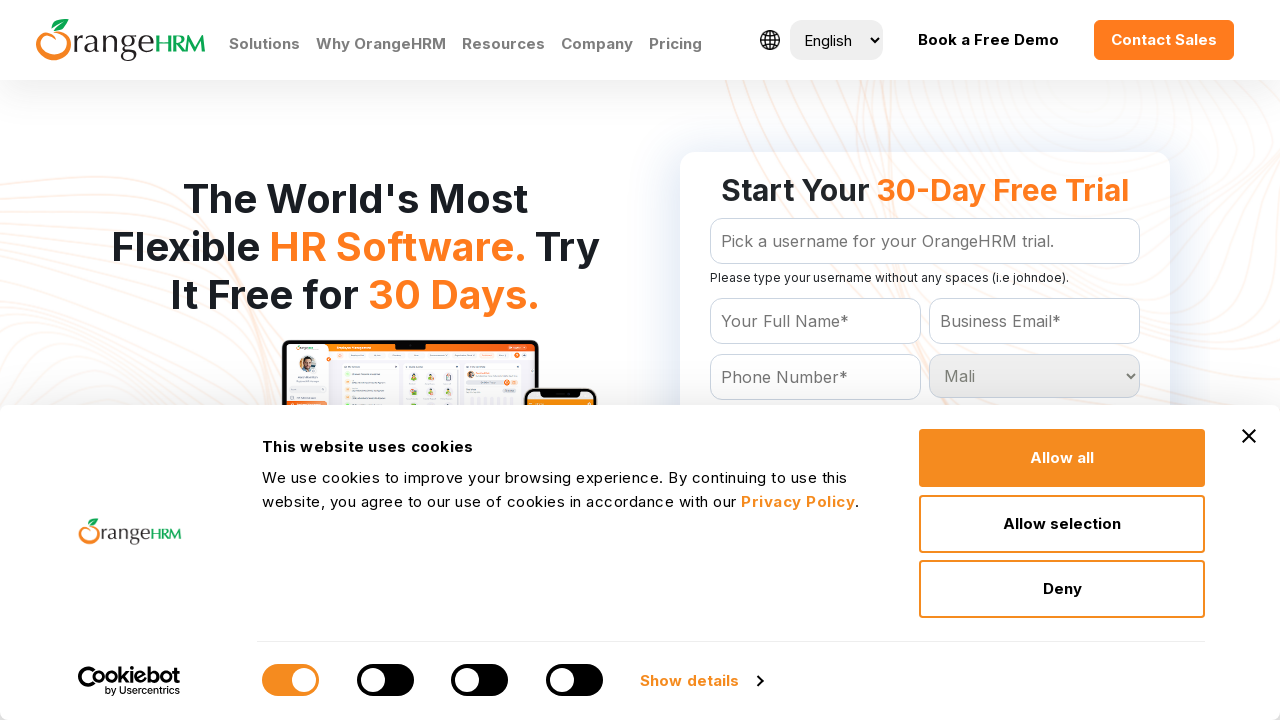

Selected country option: Malta on #Form_getForm_Country
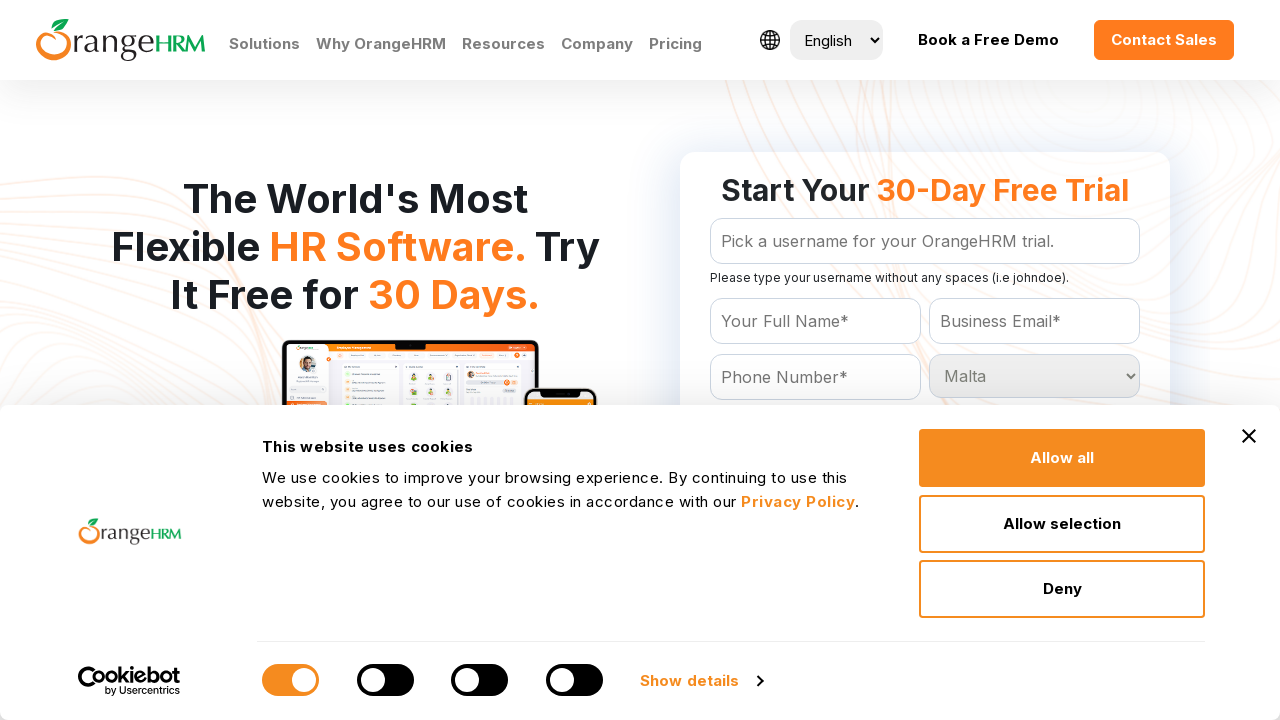

Waited for selection of Malta to register
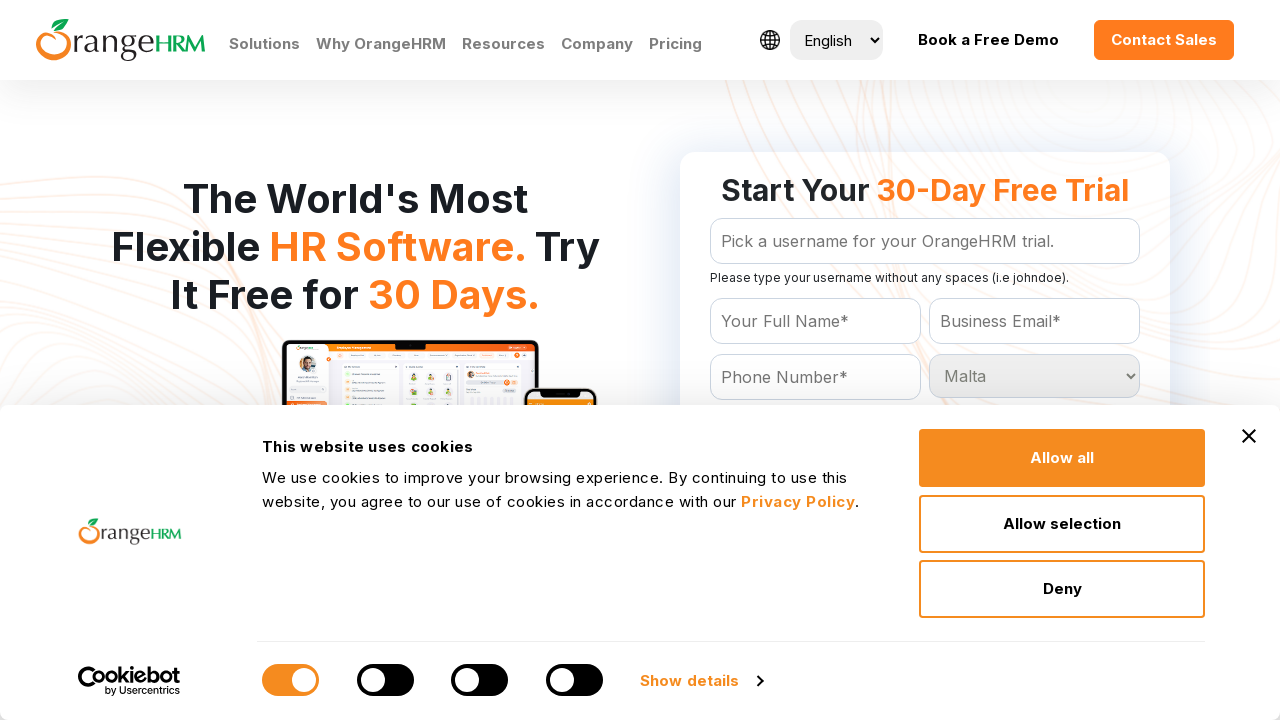

Selected country option: Marshall Islands on #Form_getForm_Country
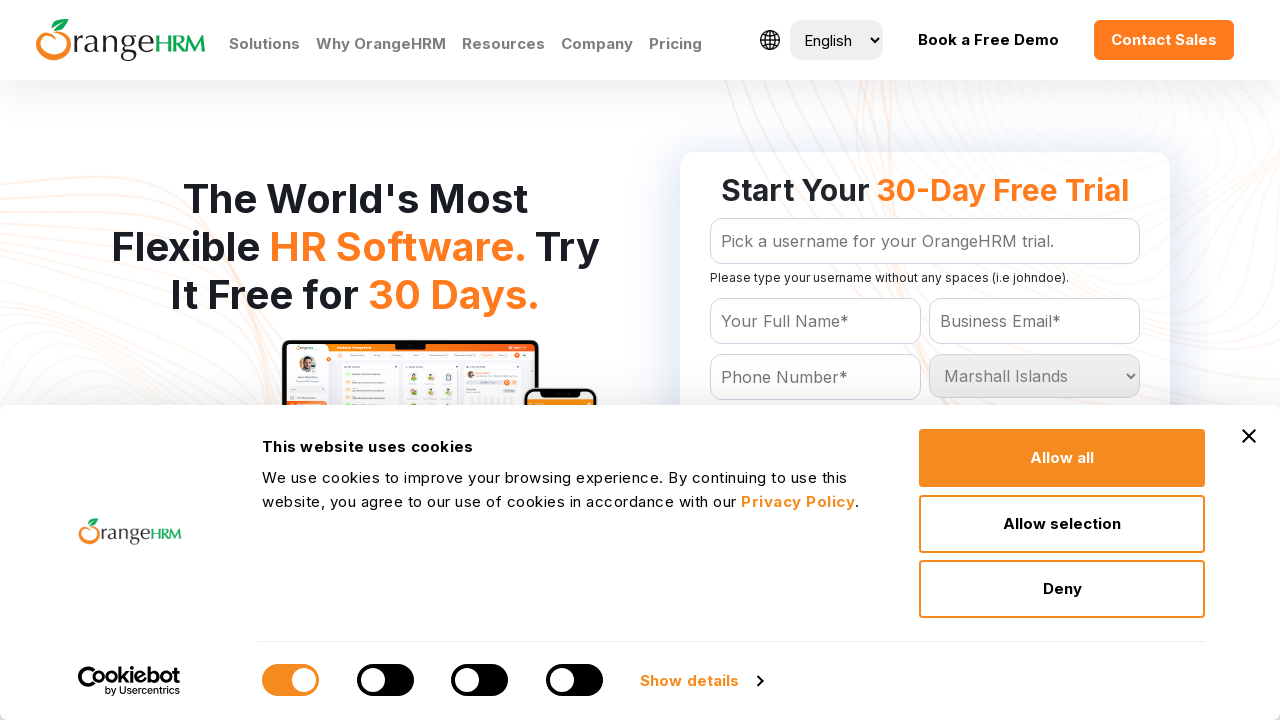

Waited for selection of Marshall Islands to register
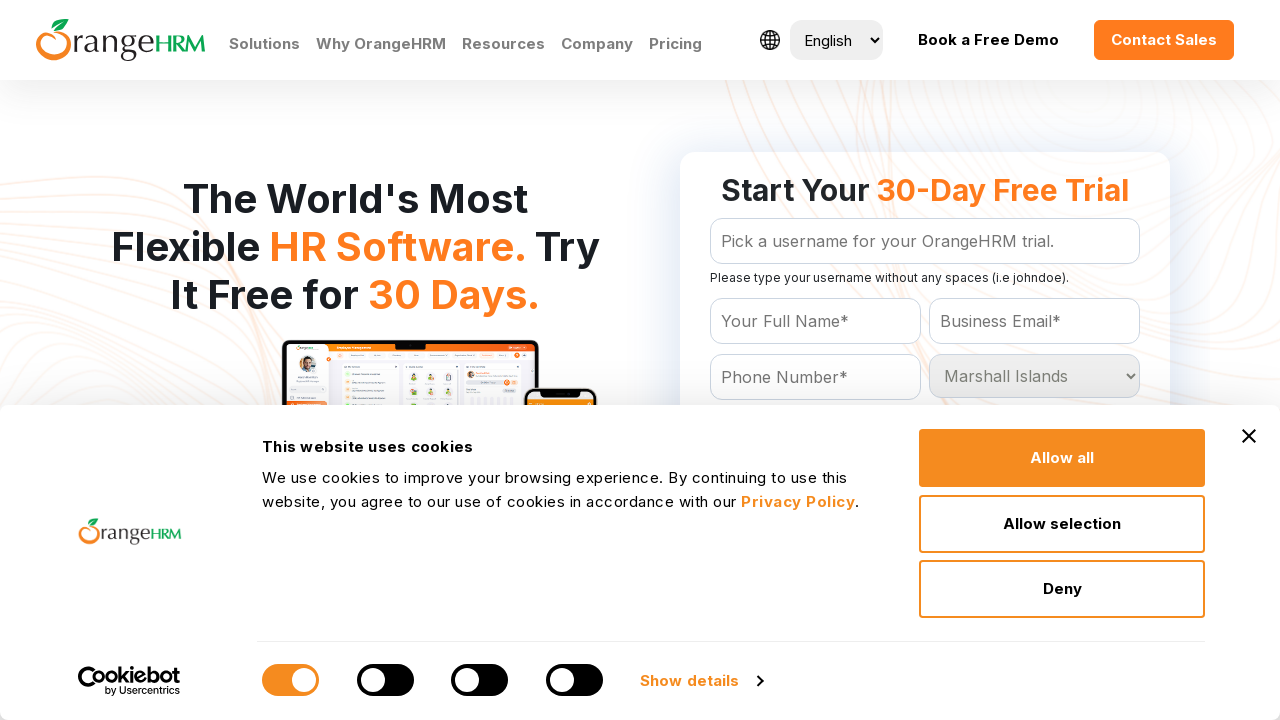

Selected country option: Martinique on #Form_getForm_Country
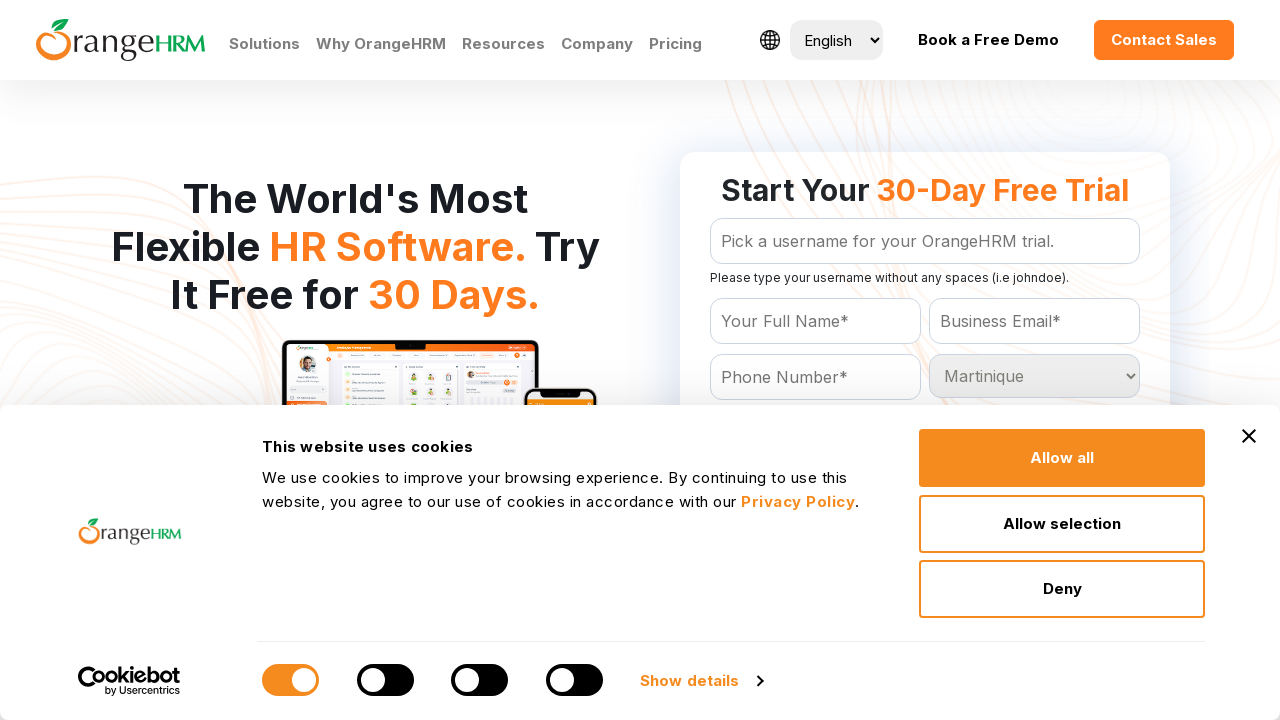

Waited for selection of Martinique to register
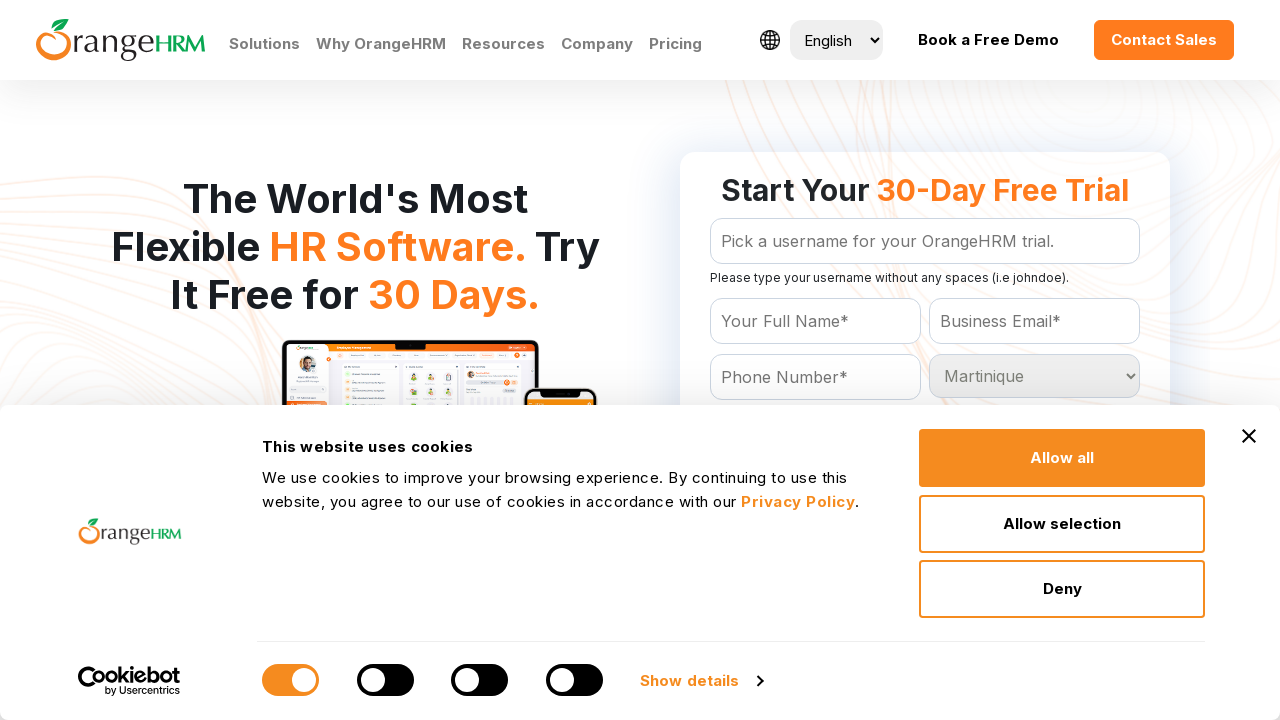

Selected country option: Mauritania on #Form_getForm_Country
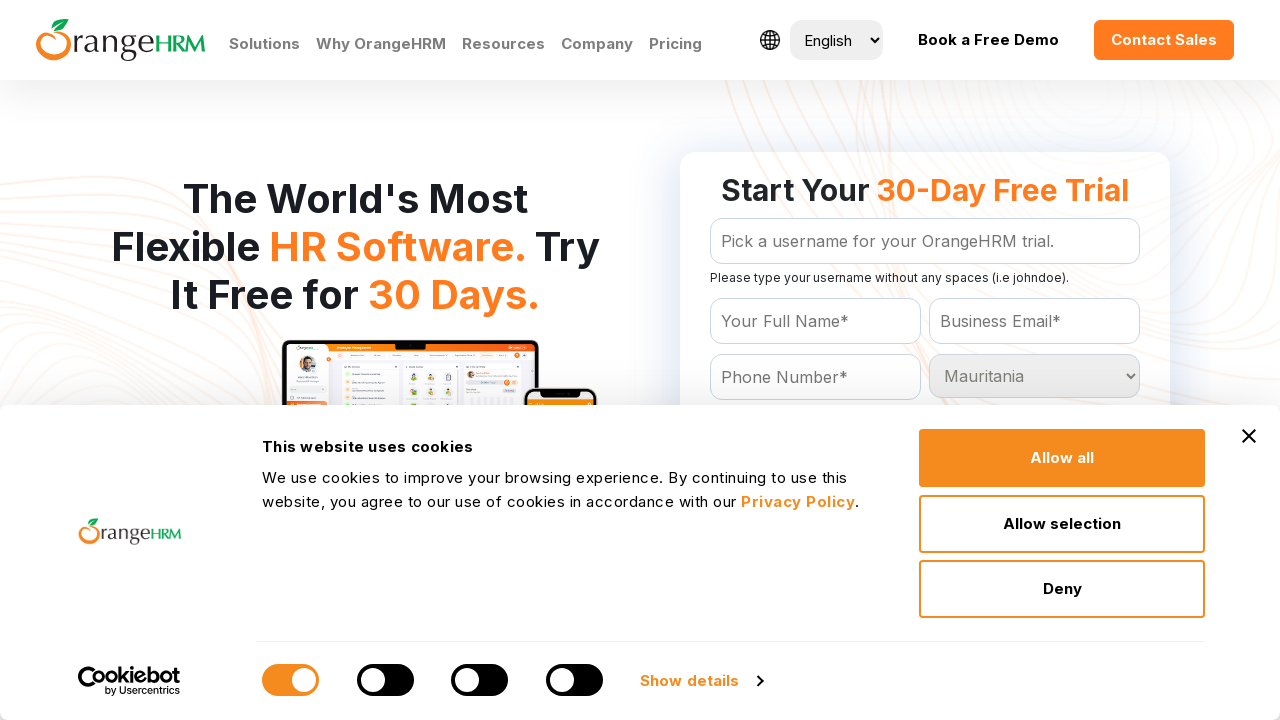

Waited for selection of Mauritania to register
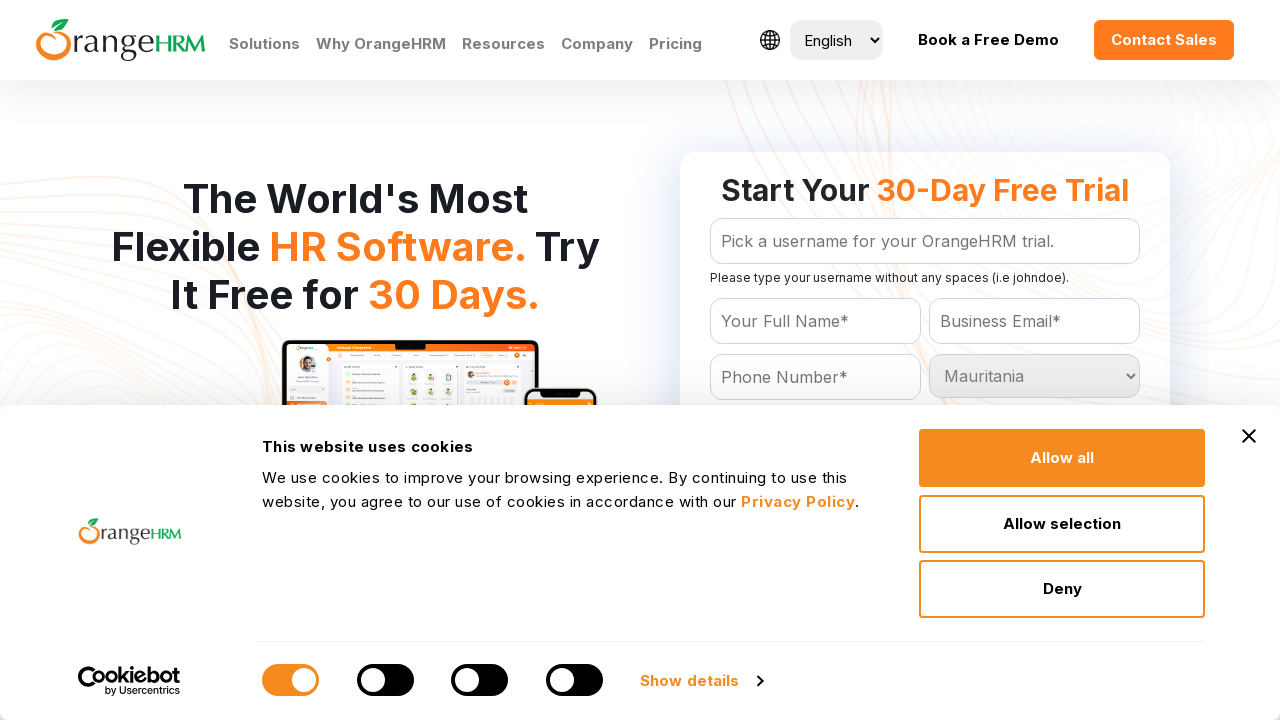

Selected country option: Mauritius on #Form_getForm_Country
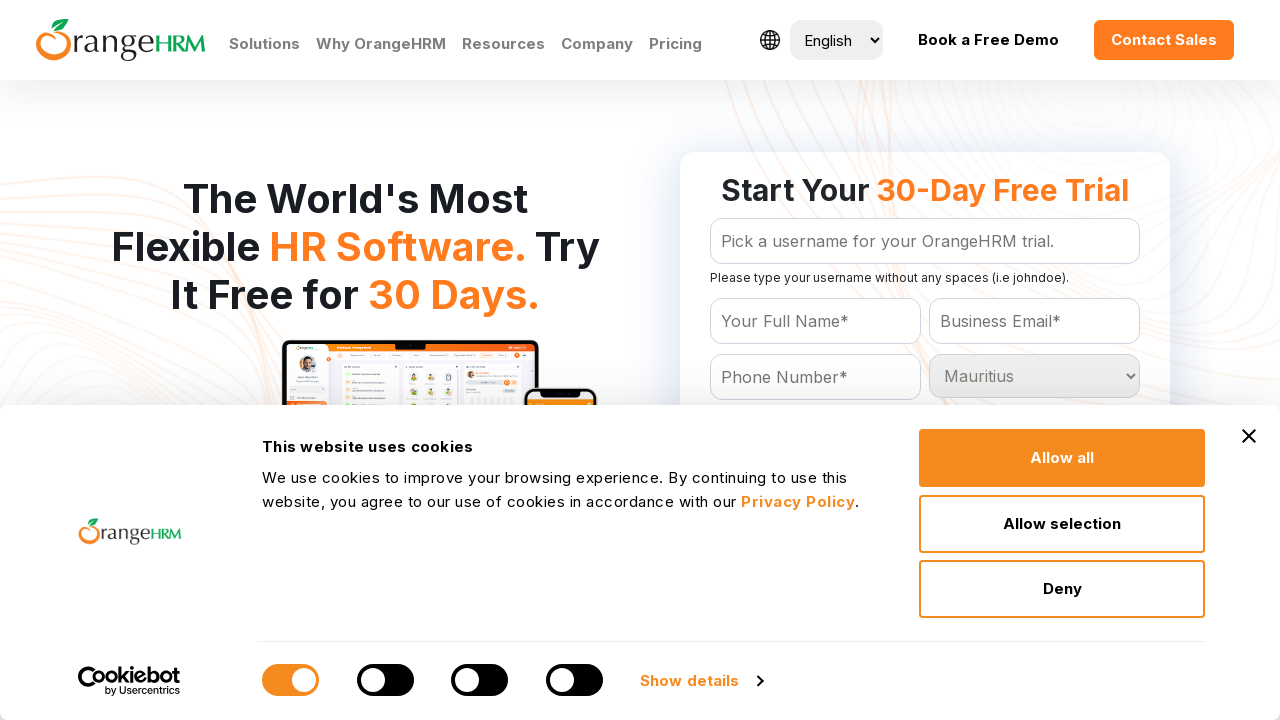

Waited for selection of Mauritius to register
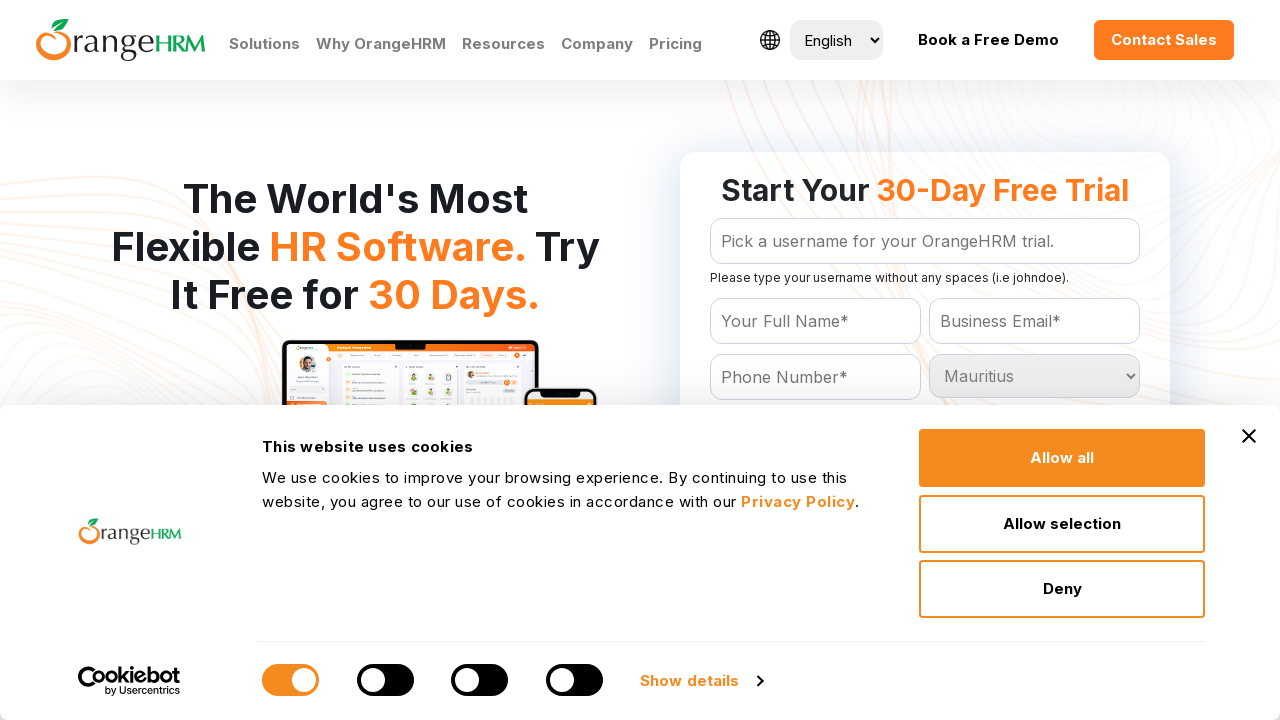

Selected country option: Mayotte on #Form_getForm_Country
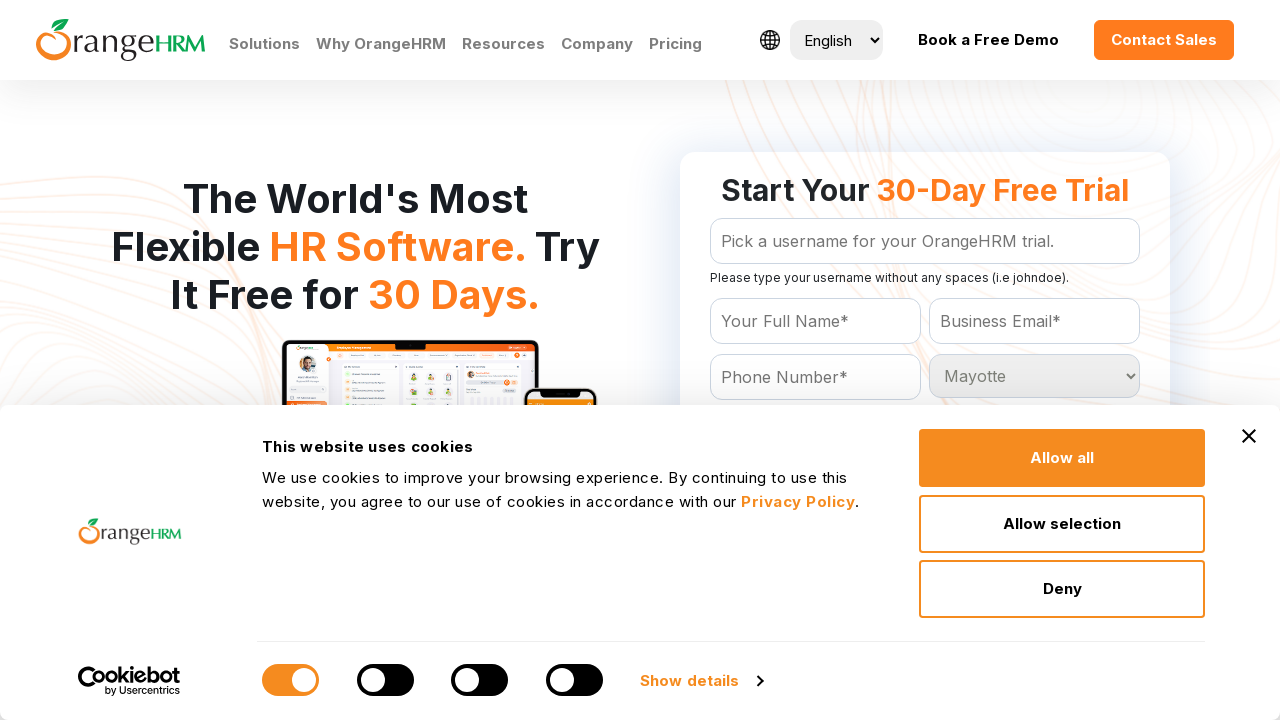

Waited for selection of Mayotte to register
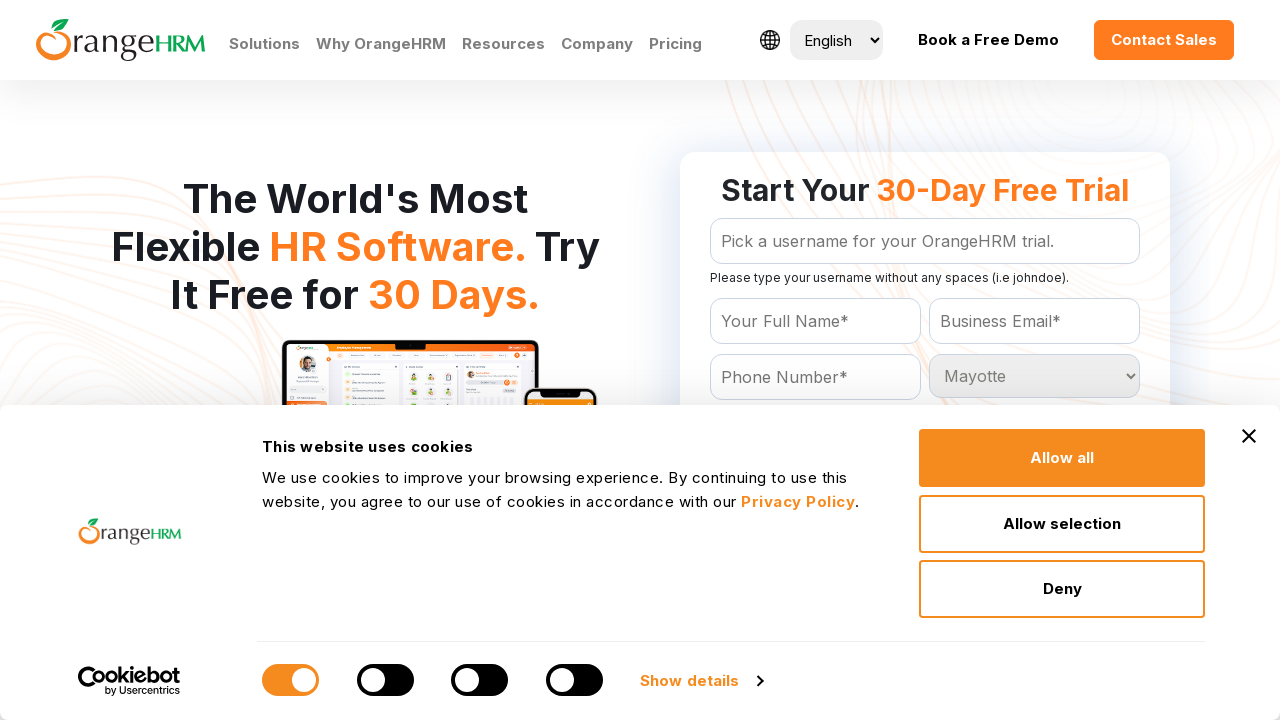

Selected country option: Mexico on #Form_getForm_Country
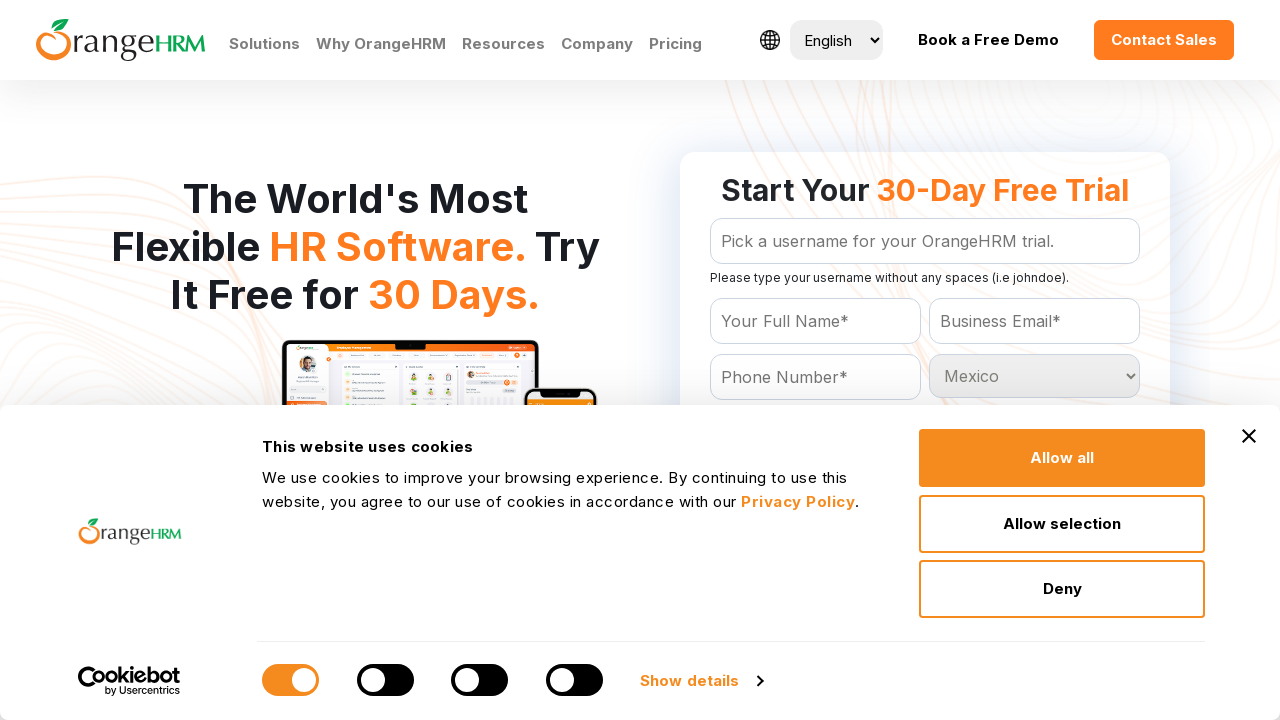

Waited for selection of Mexico to register
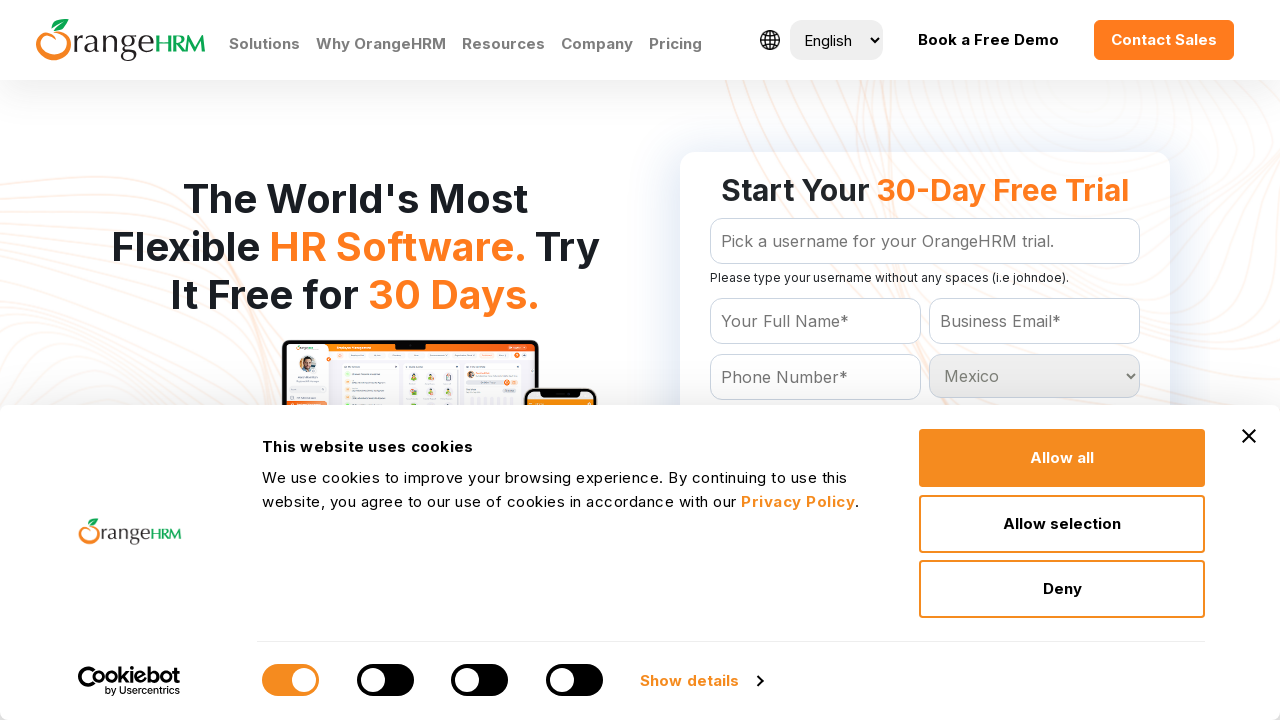

Selected country option: Moldova on #Form_getForm_Country
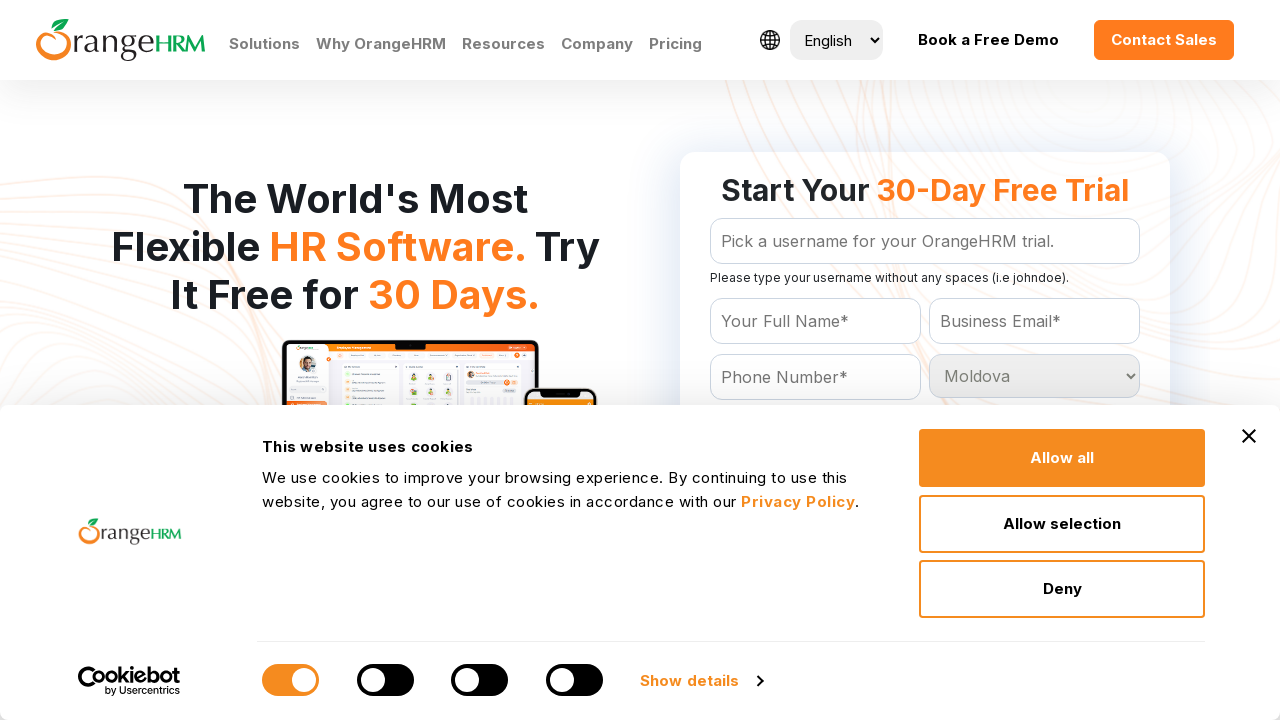

Waited for selection of Moldova to register
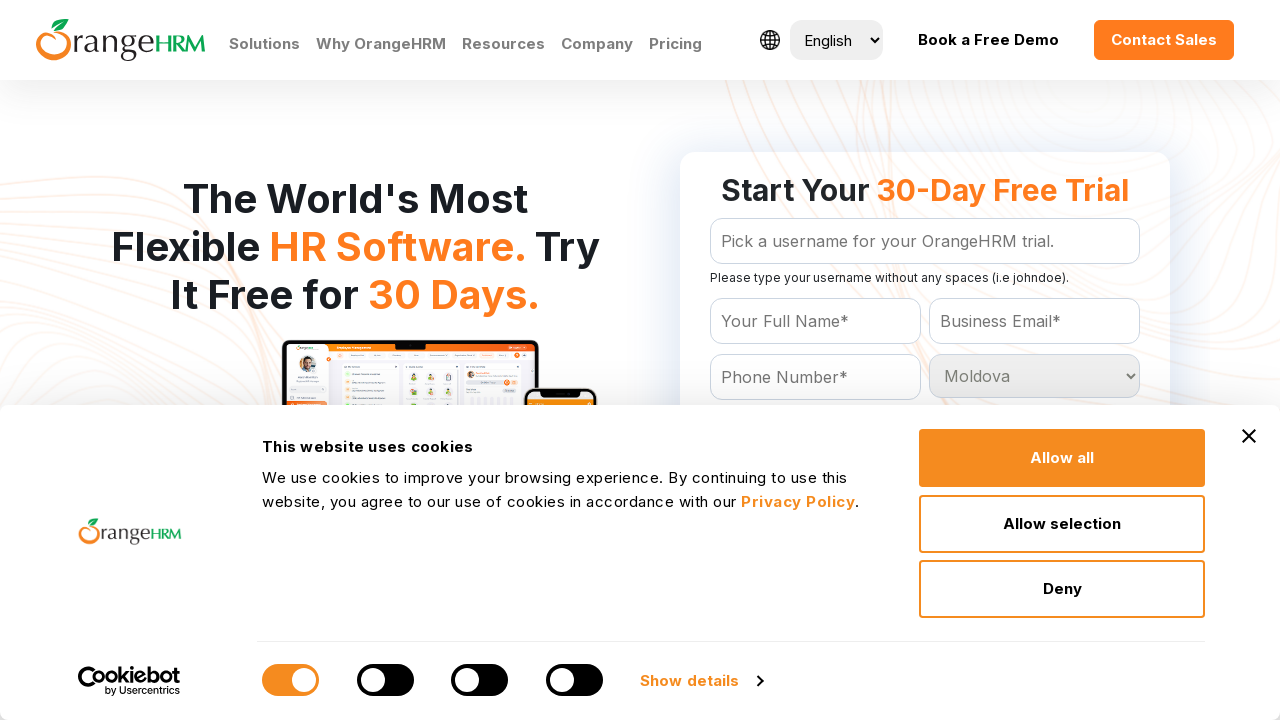

Selected country option: Monaco on #Form_getForm_Country
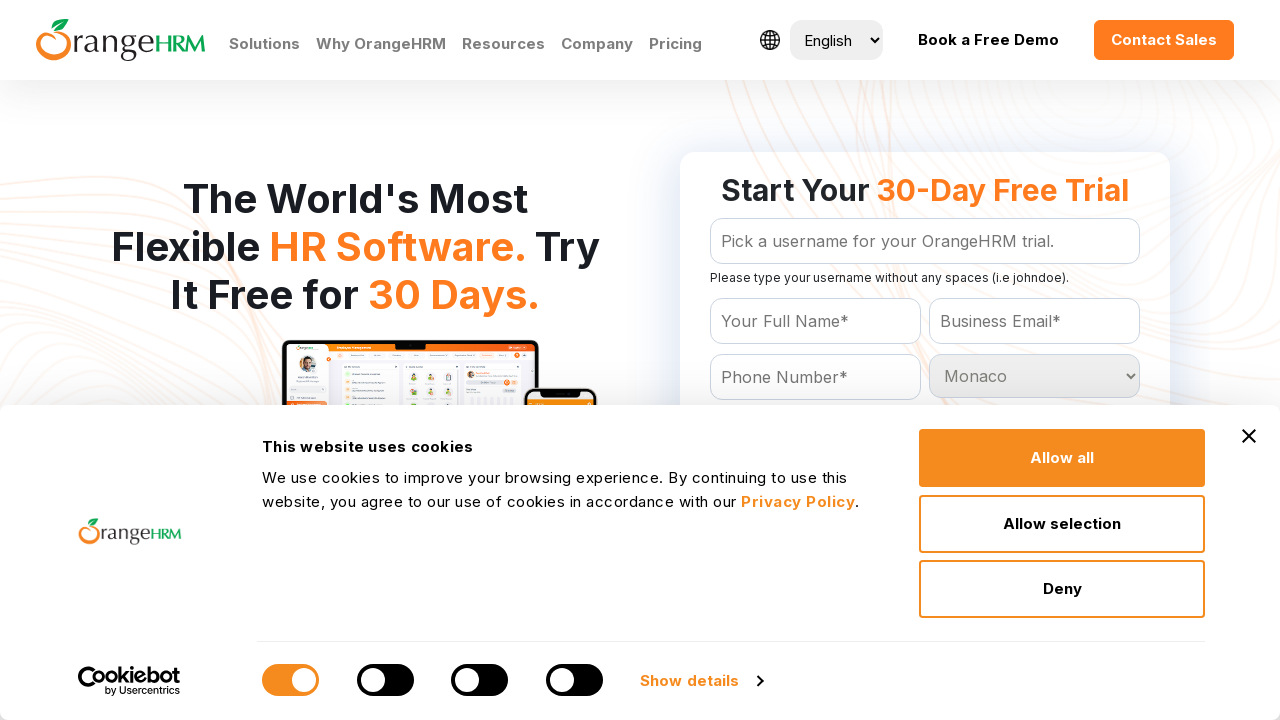

Waited for selection of Monaco to register
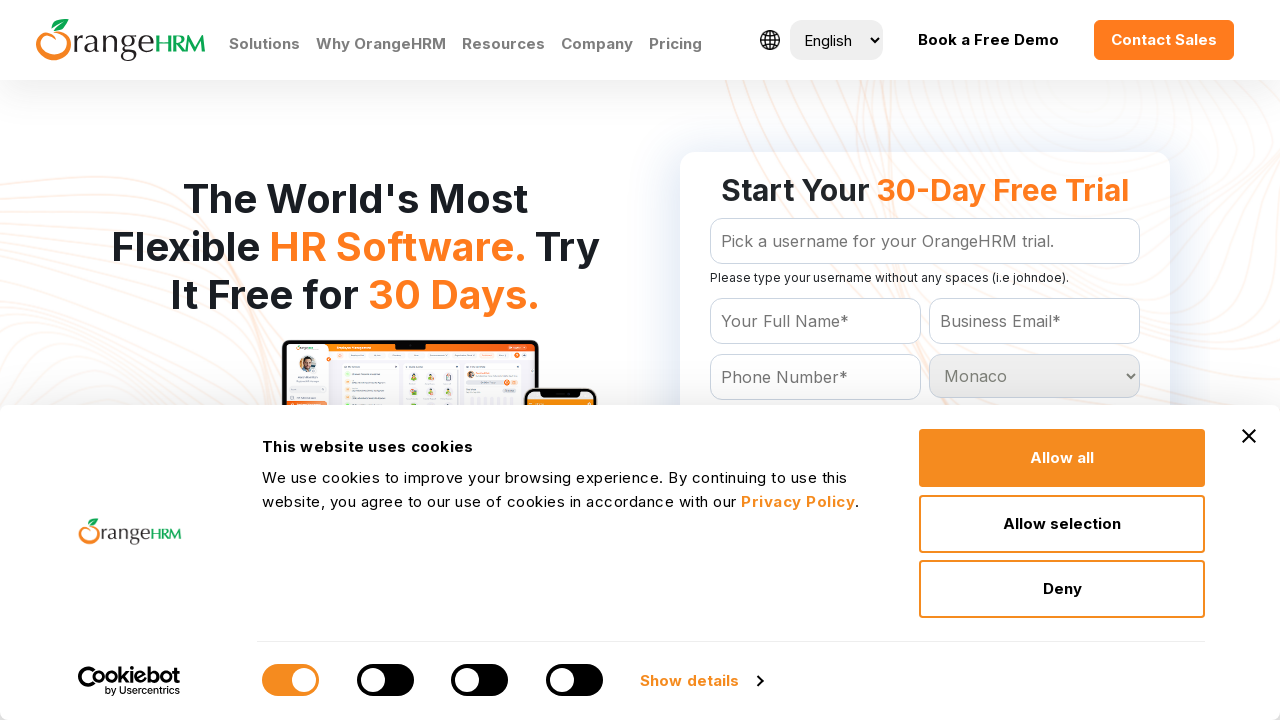

Selected country option: Montenegro on #Form_getForm_Country
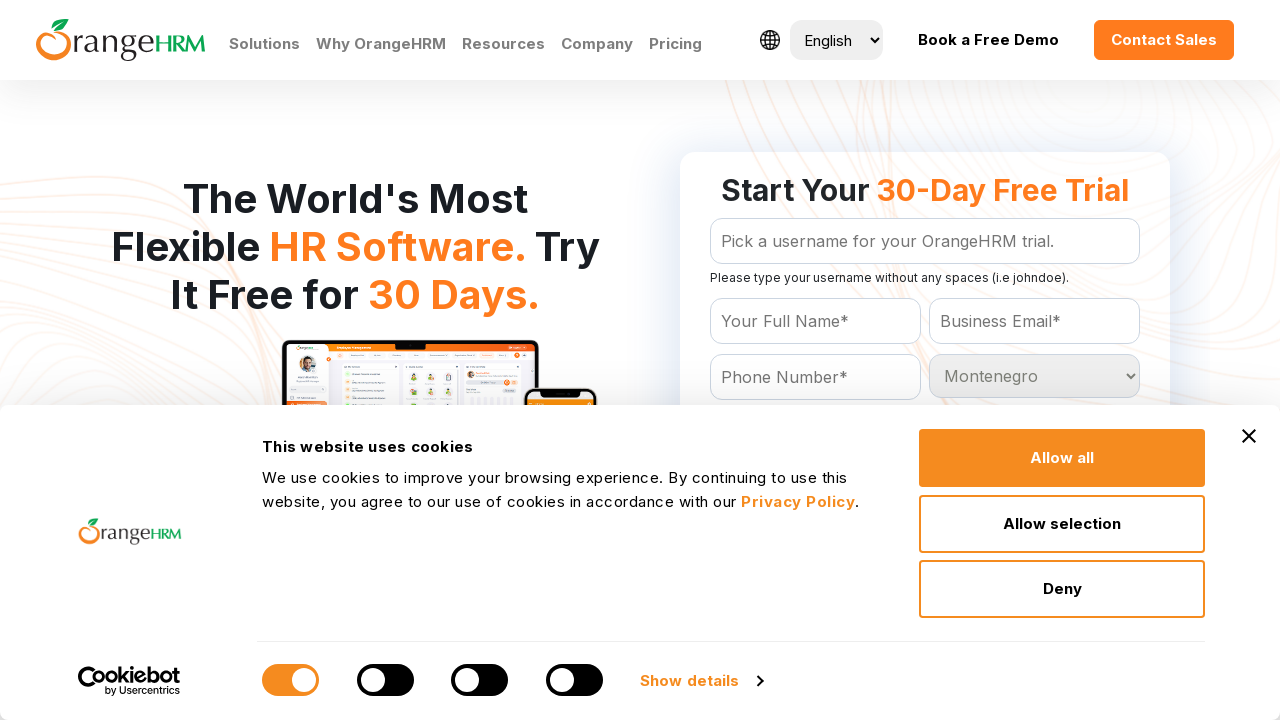

Waited for selection of Montenegro to register
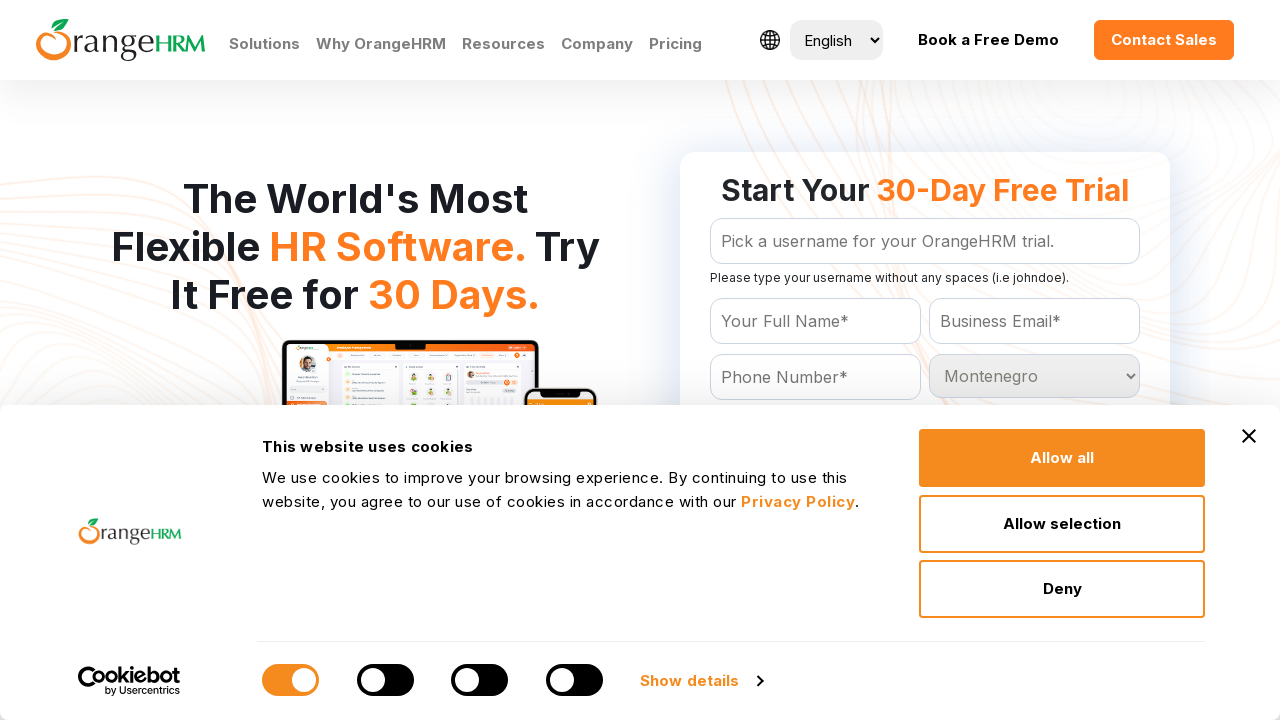

Selected country option: Mongolia on #Form_getForm_Country
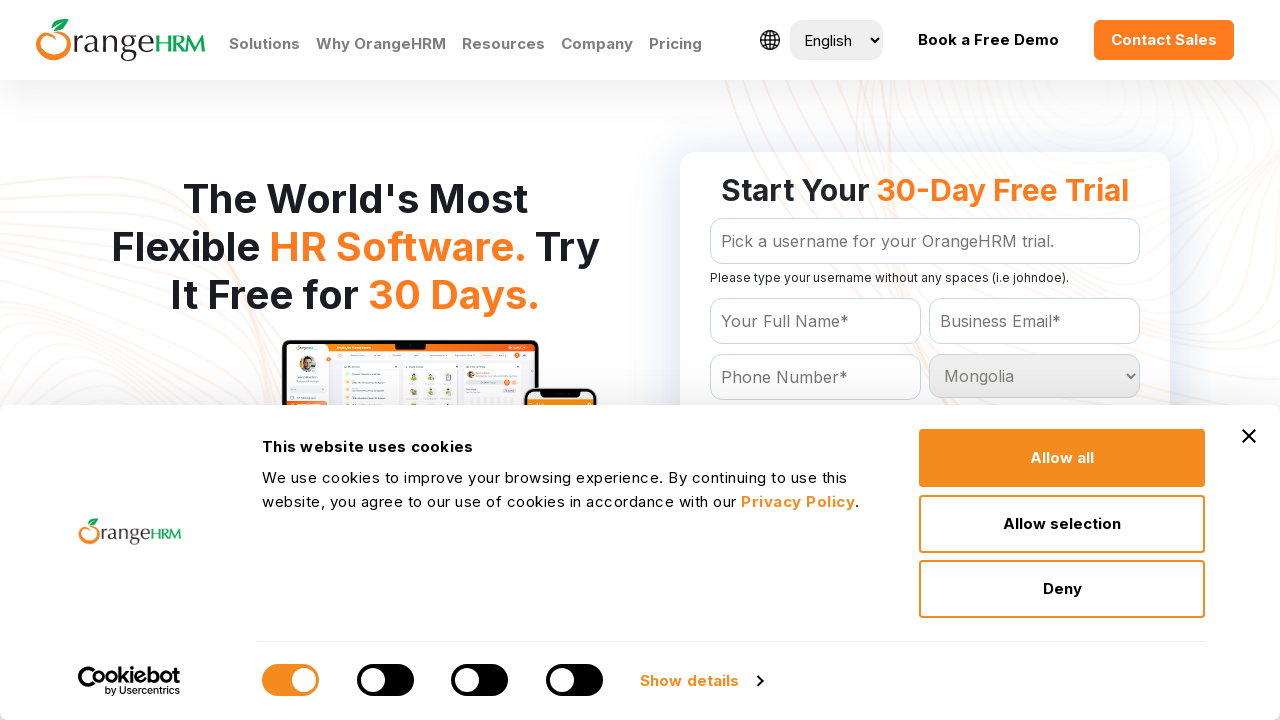

Waited for selection of Mongolia to register
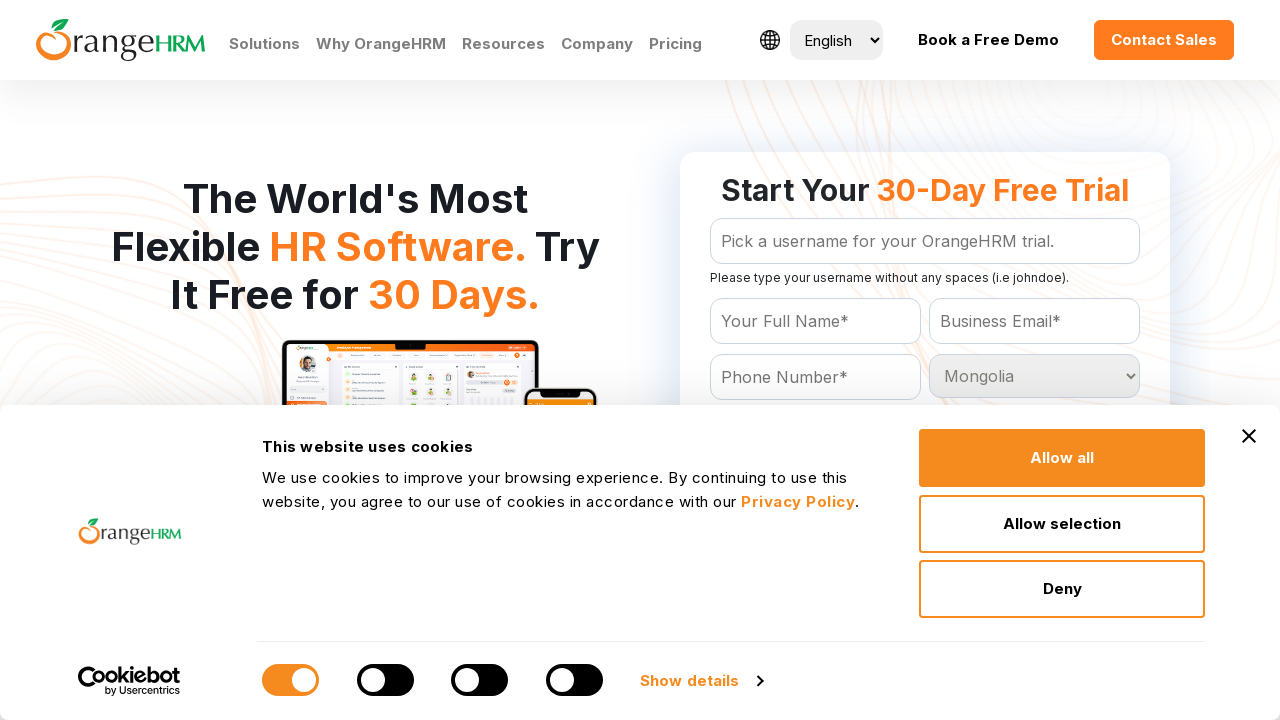

Selected country option: Morocco on #Form_getForm_Country
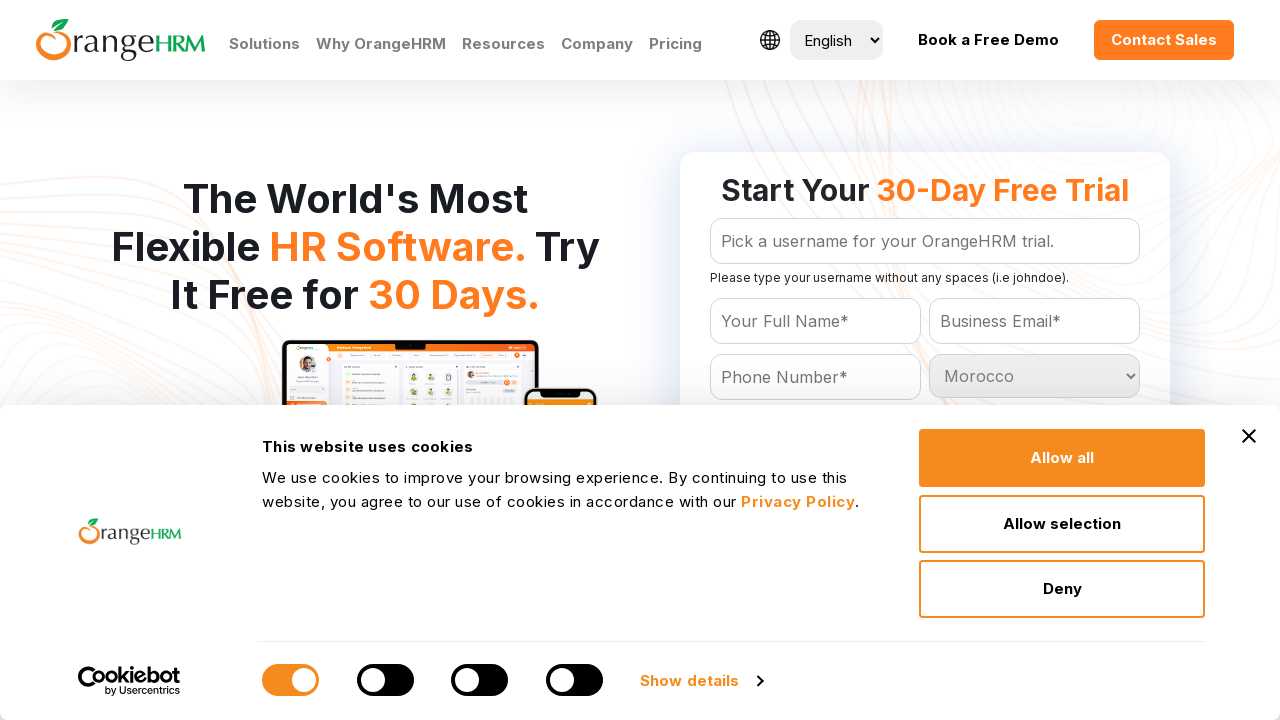

Waited for selection of Morocco to register
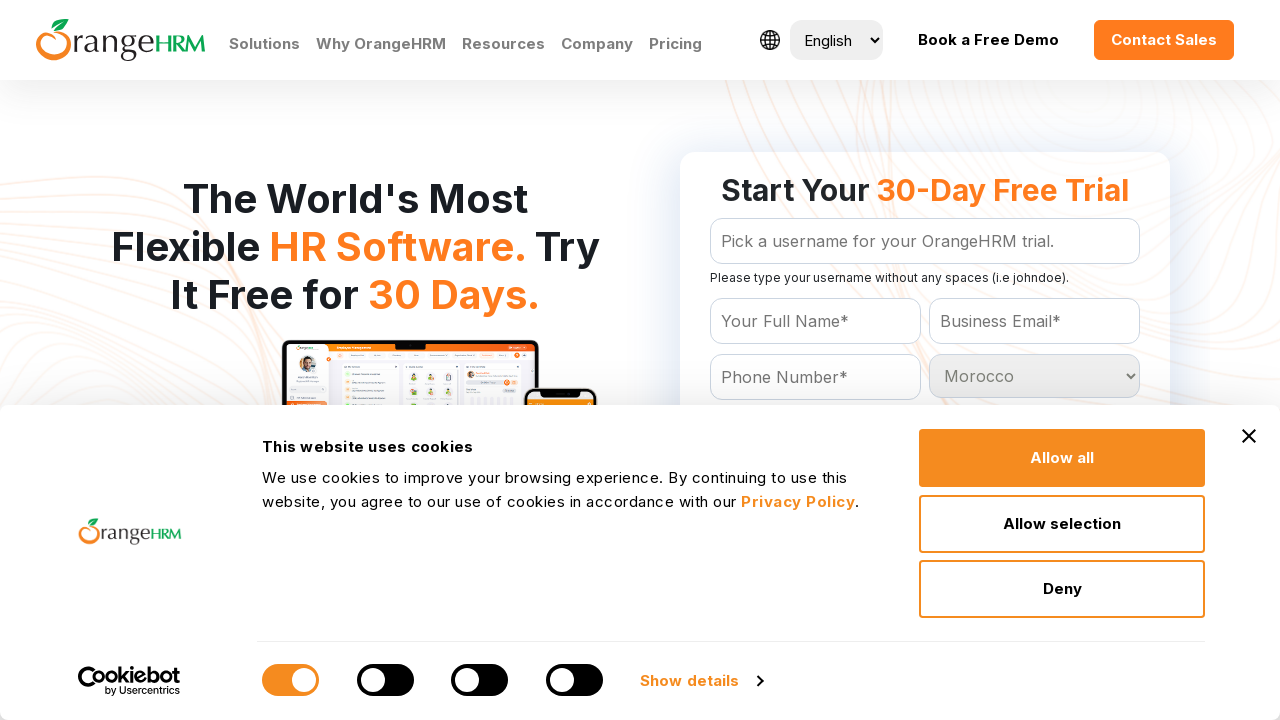

Selected country option: Mozambique on #Form_getForm_Country
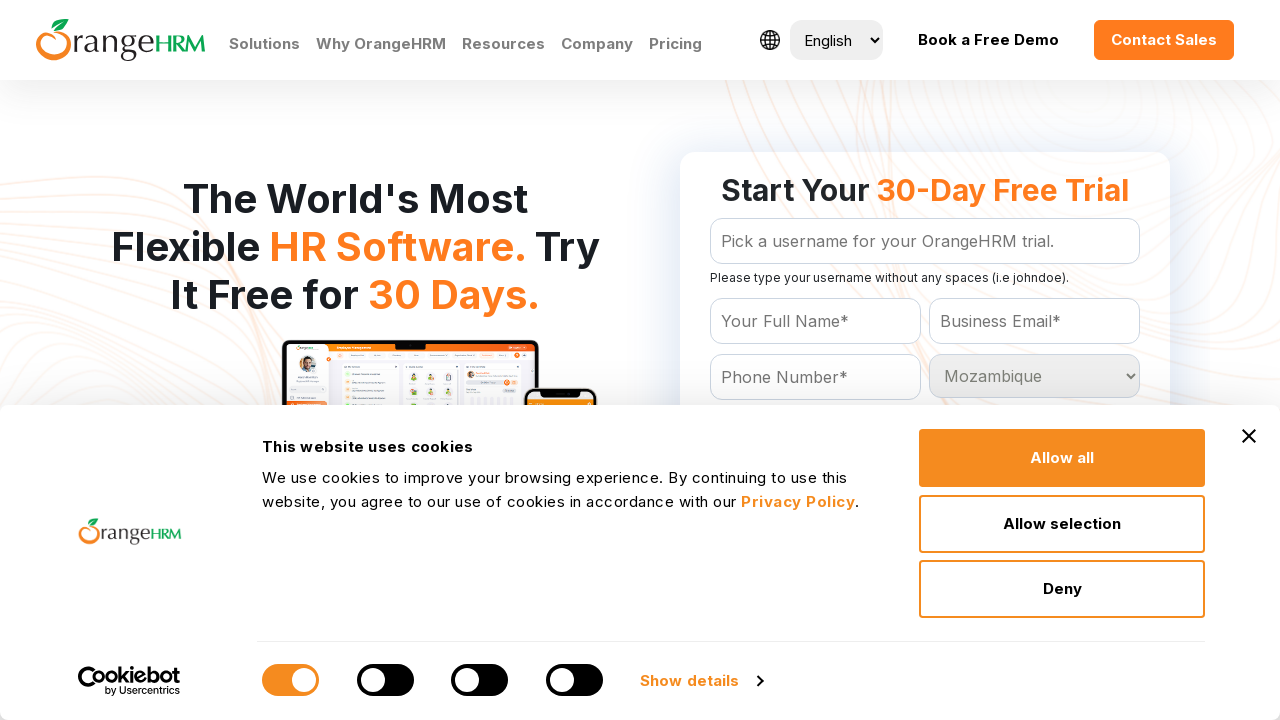

Waited for selection of Mozambique to register
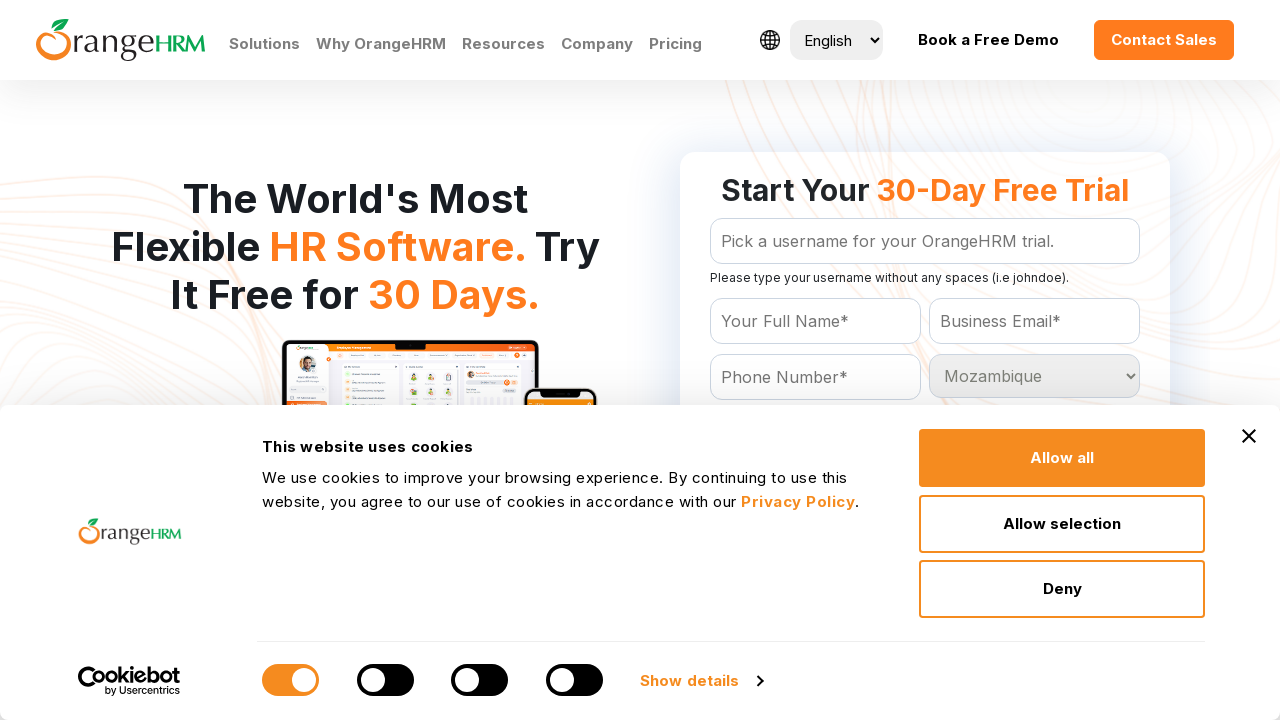

Selected country option: Myanmar on #Form_getForm_Country
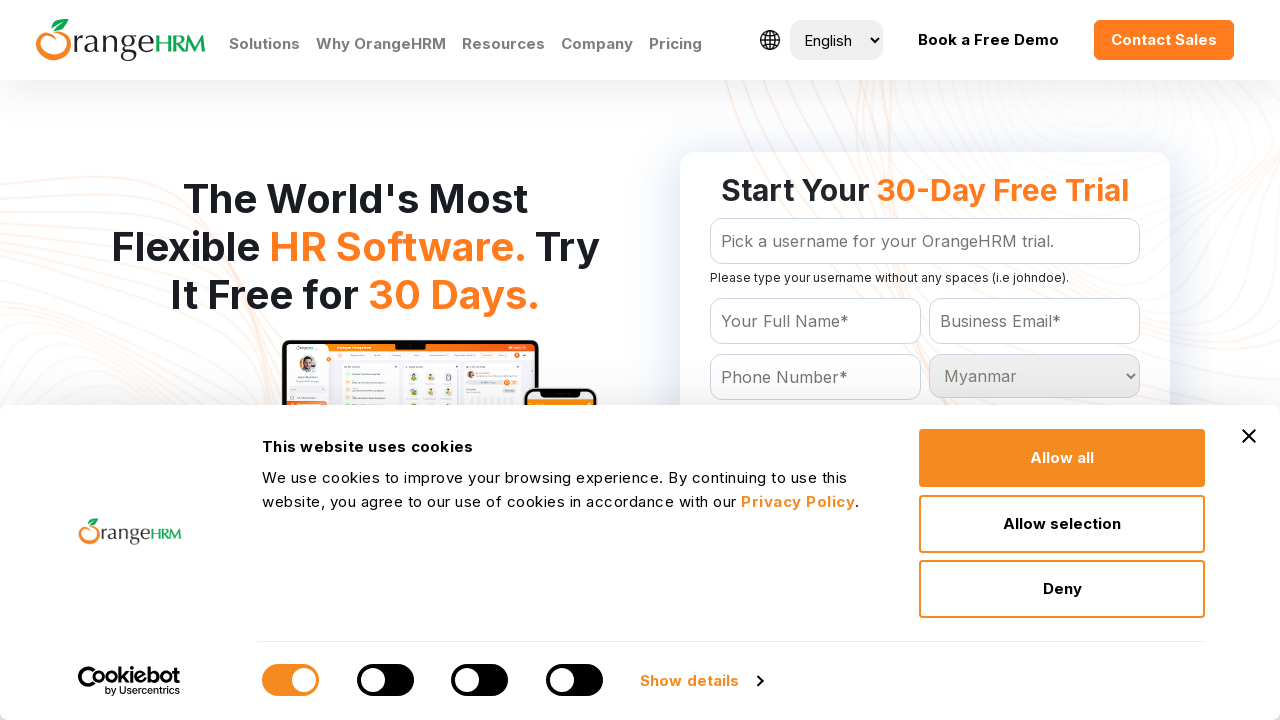

Waited for selection of Myanmar to register
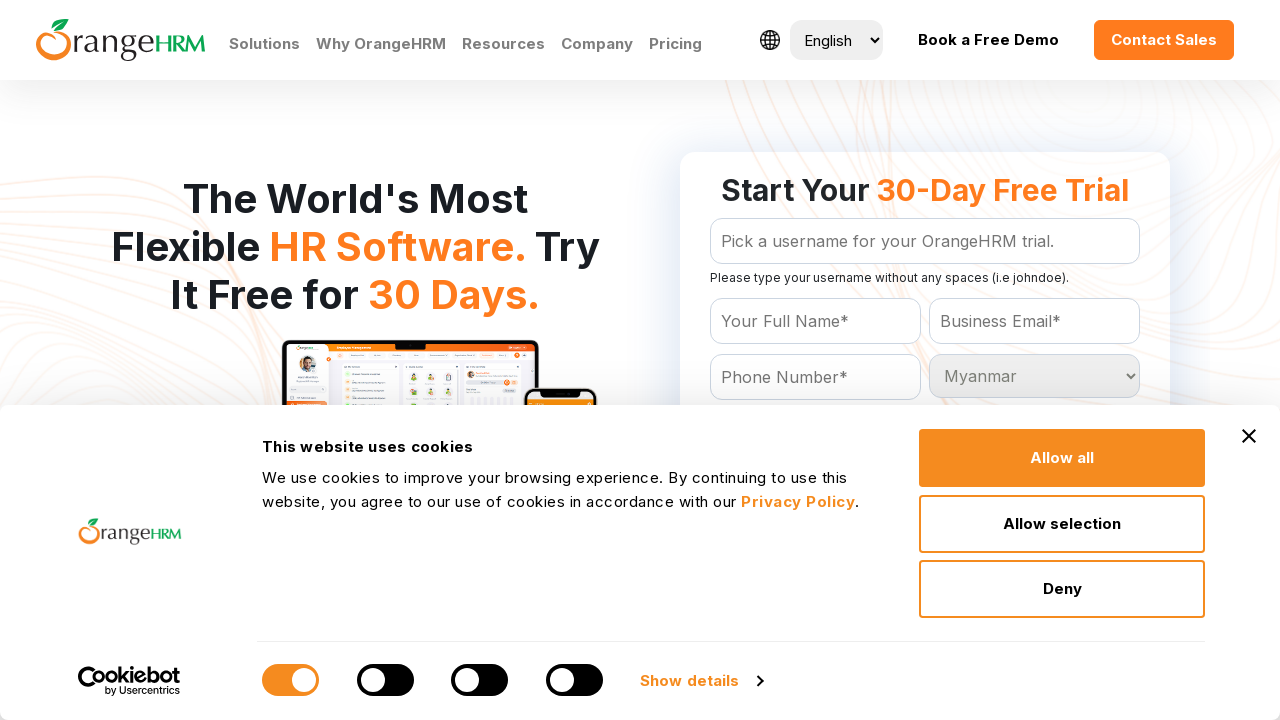

Selected country option: Namibia on #Form_getForm_Country
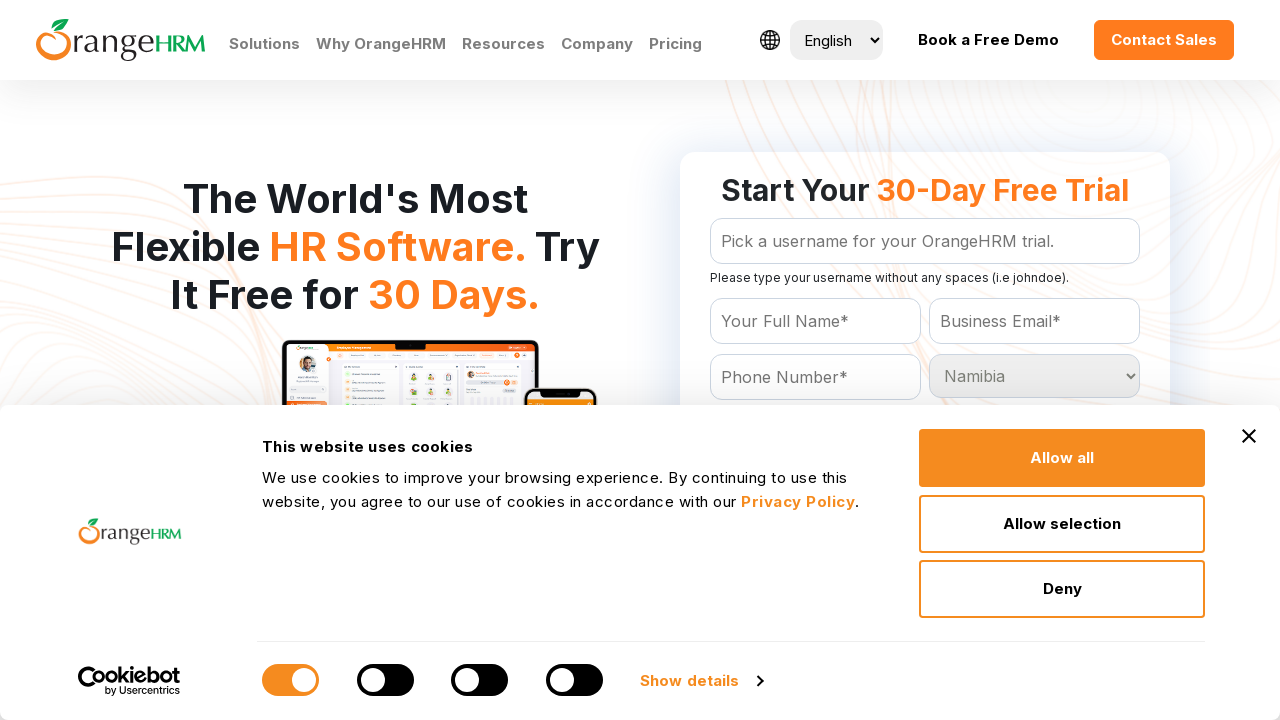

Waited for selection of Namibia to register
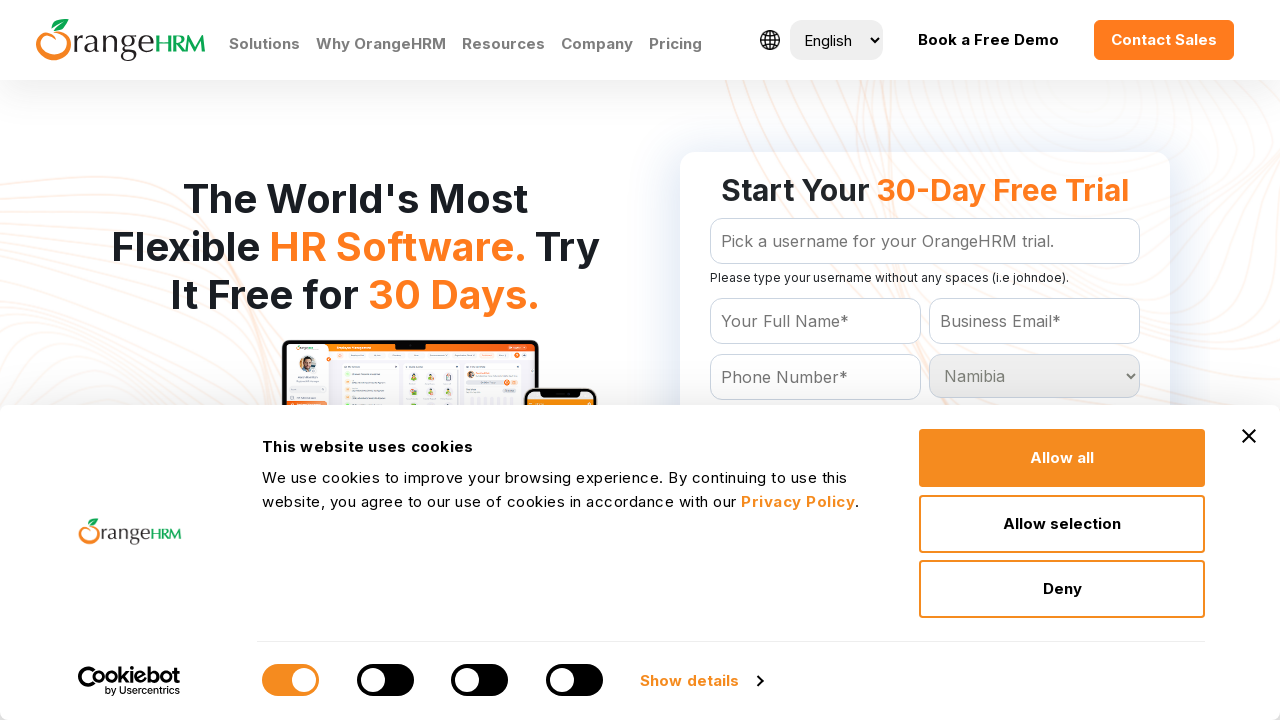

Selected country option: Nauru on #Form_getForm_Country
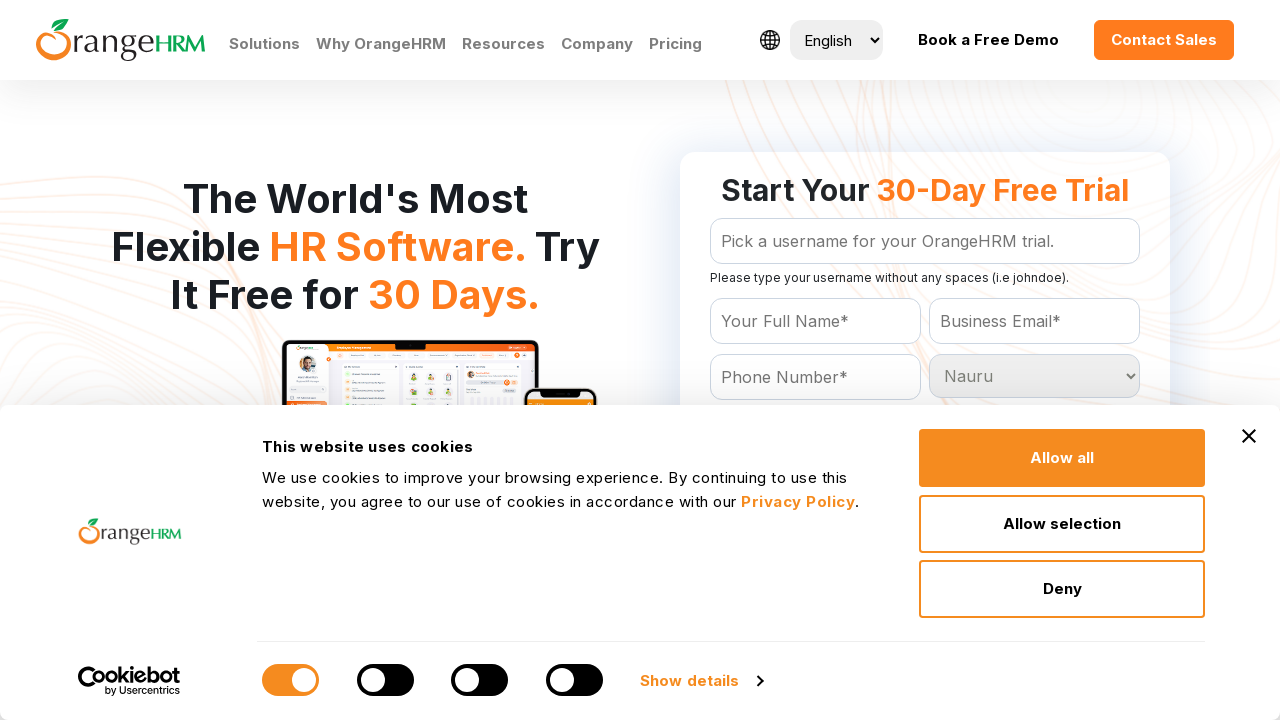

Waited for selection of Nauru to register
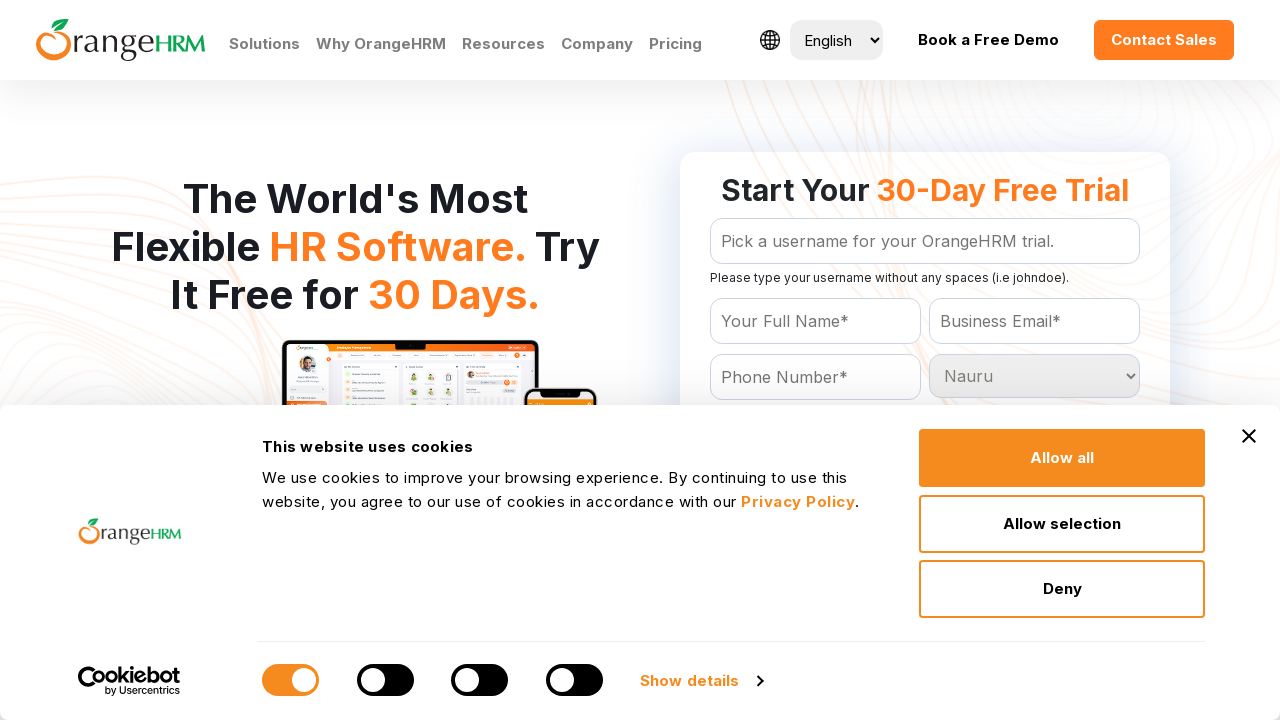

Selected country option: Nepal on #Form_getForm_Country
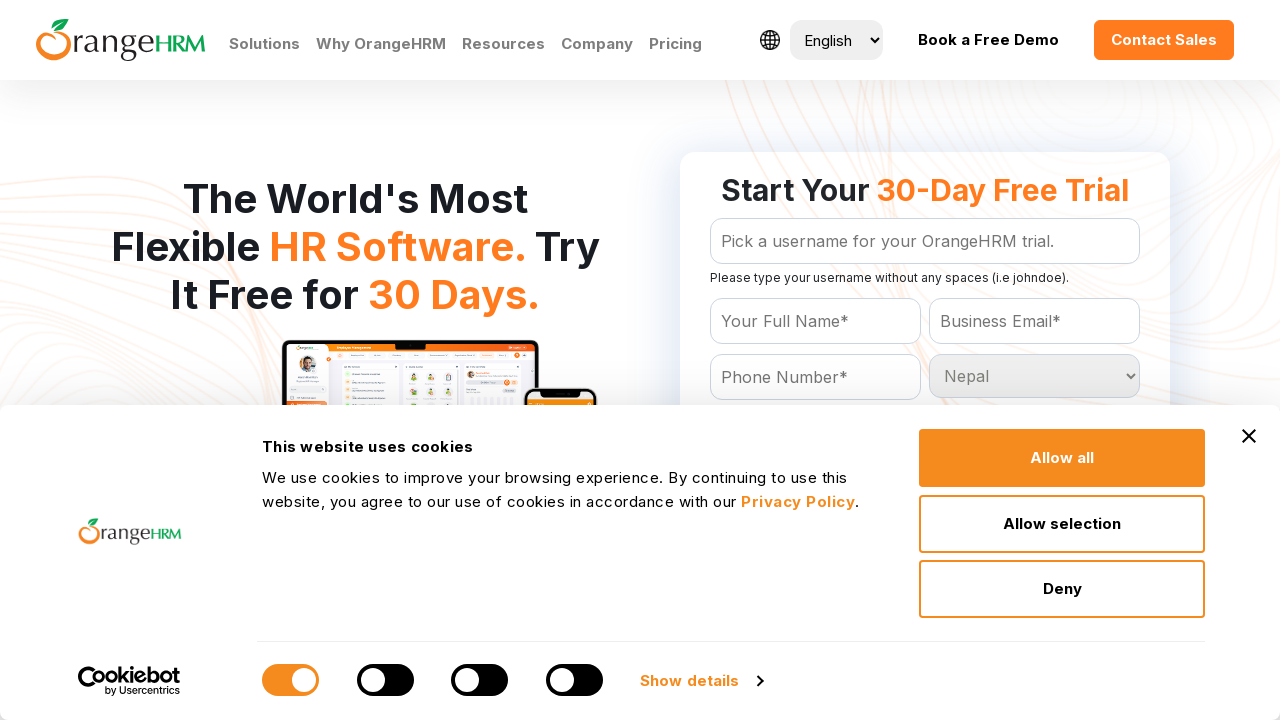

Waited for selection of Nepal to register
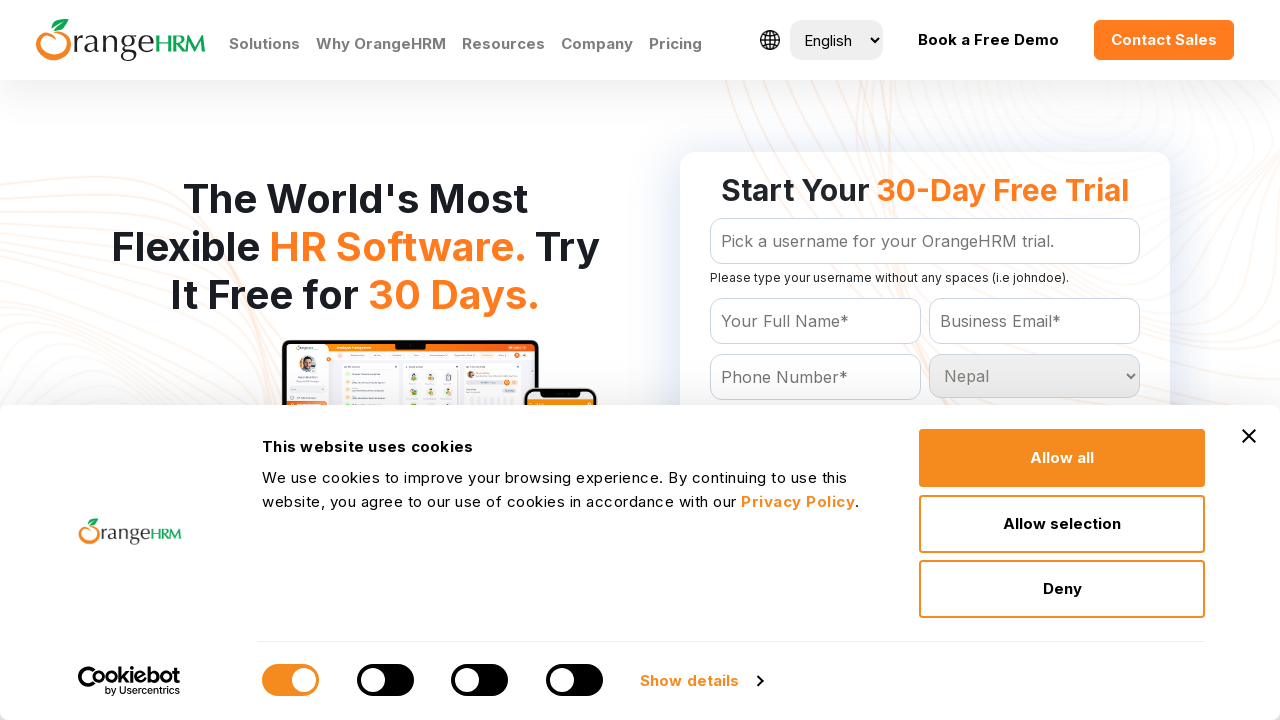

Selected country option: Netherlands on #Form_getForm_Country
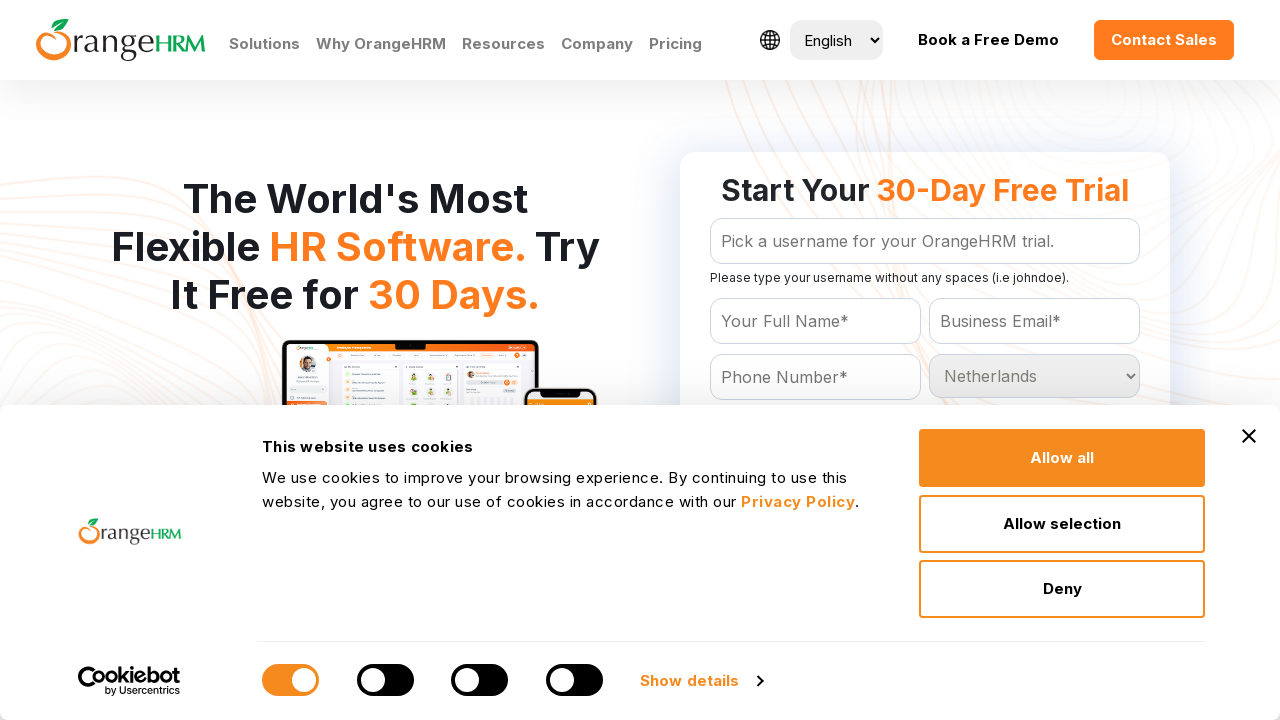

Waited for selection of Netherlands to register
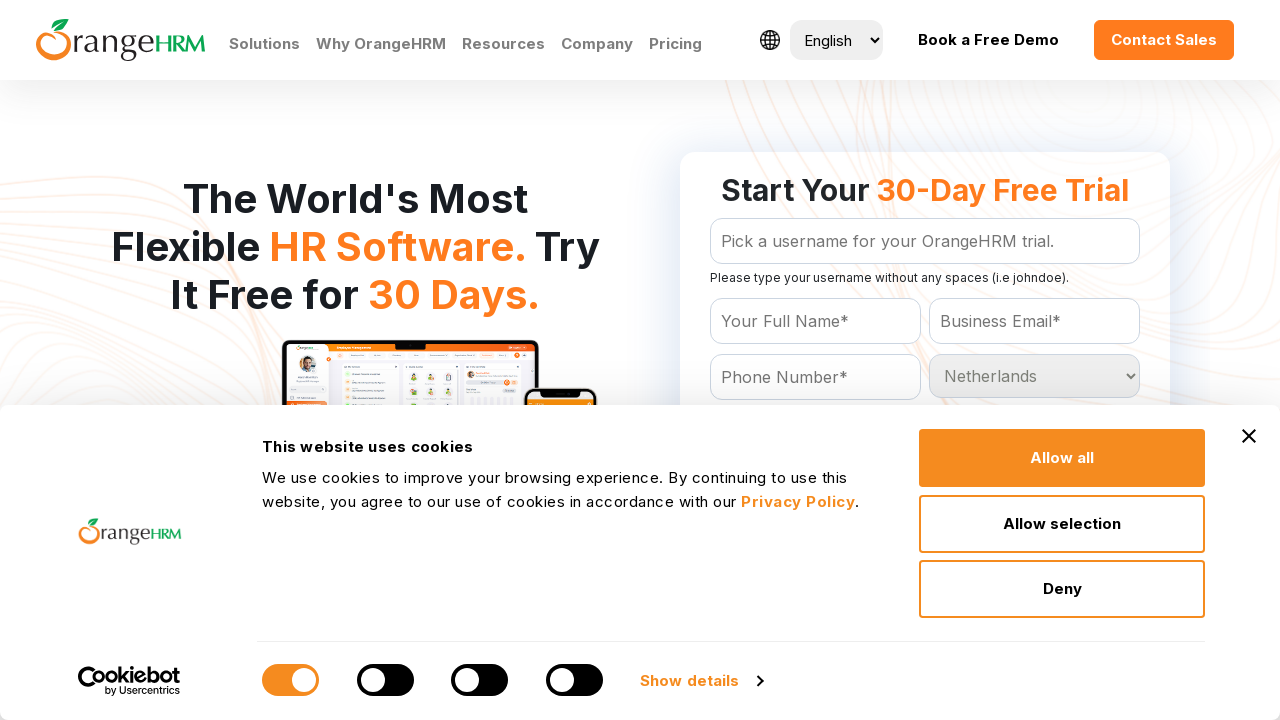

Selected country option: Netherlands Antilles on #Form_getForm_Country
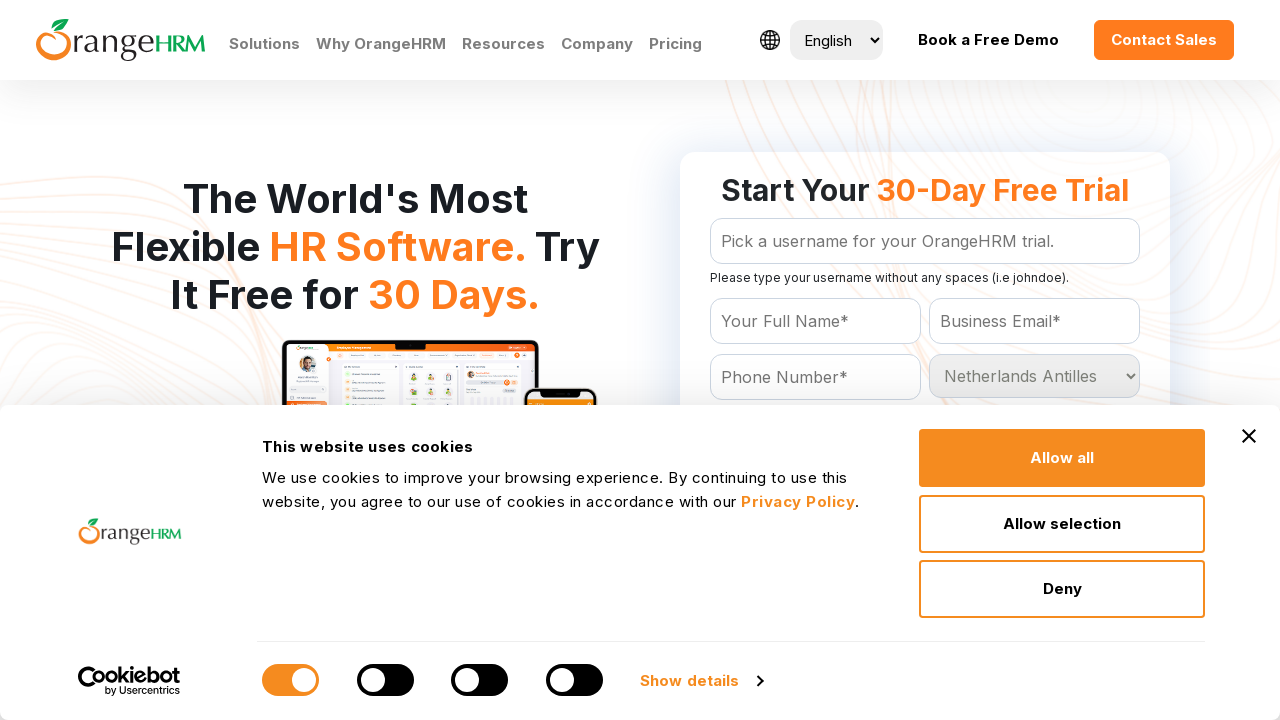

Waited for selection of Netherlands Antilles to register
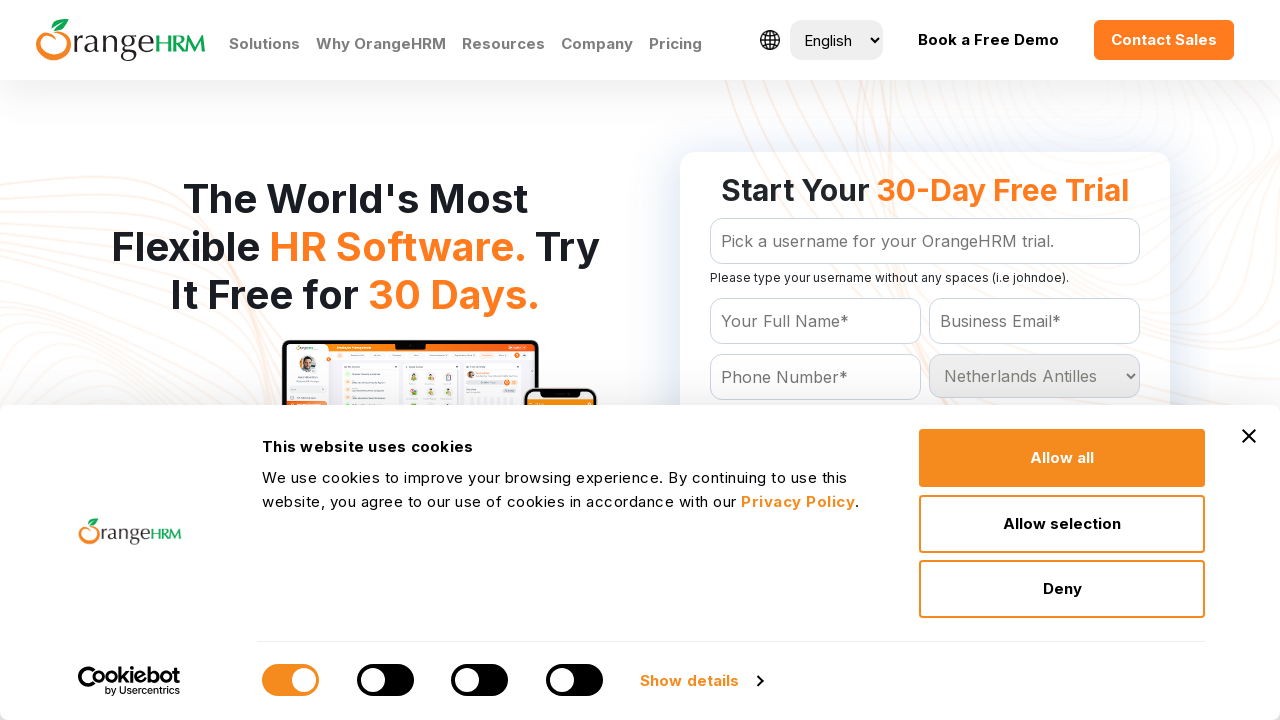

Selected country option: New Caledonia on #Form_getForm_Country
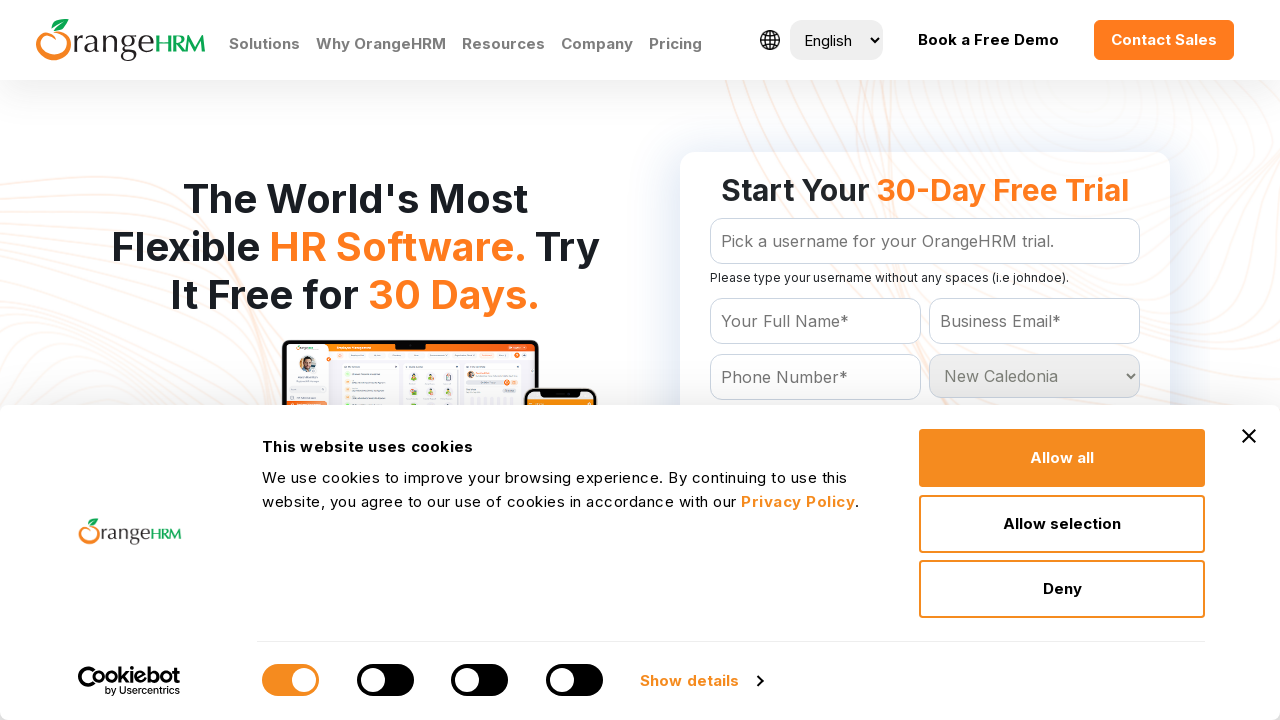

Waited for selection of New Caledonia to register
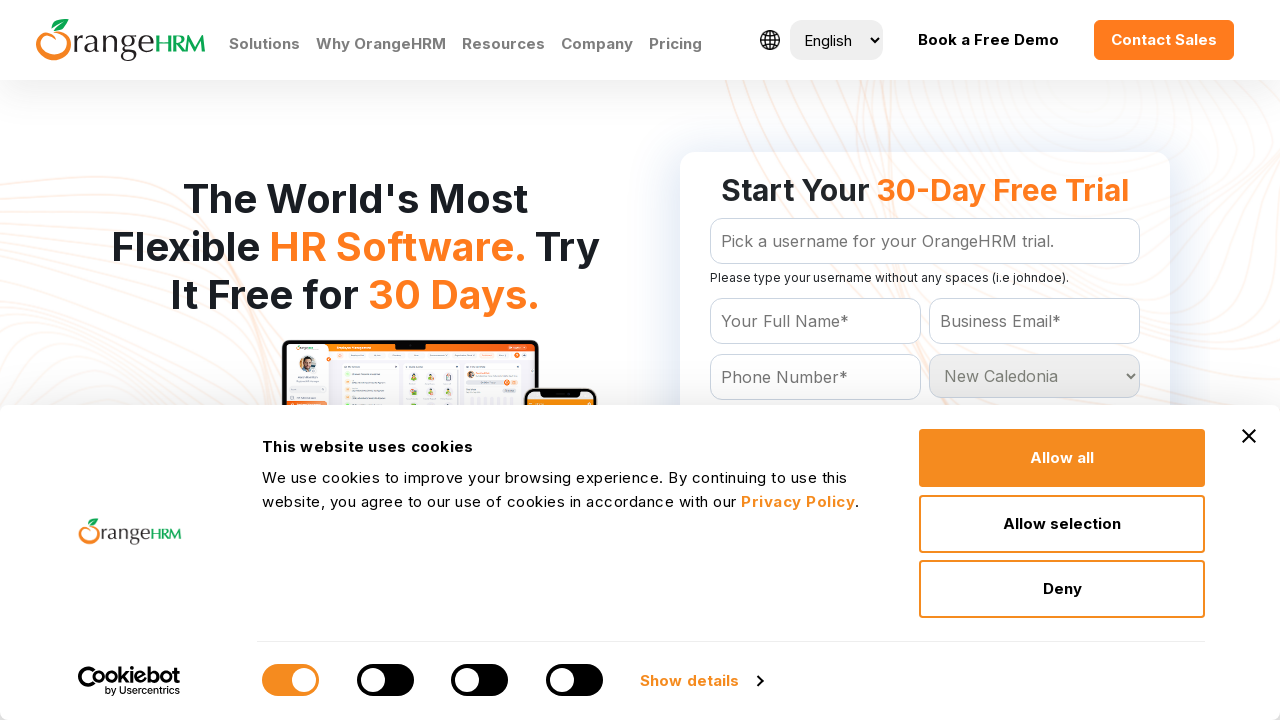

Selected country option: New Zealand on #Form_getForm_Country
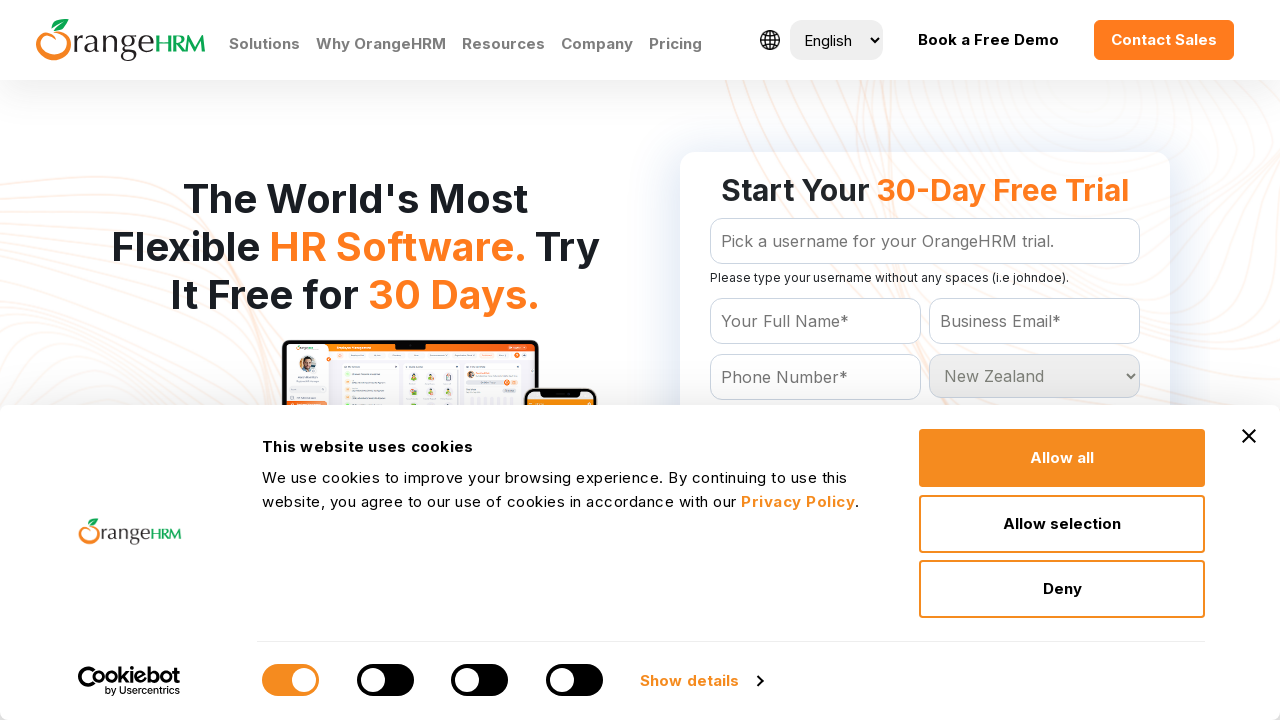

Waited for selection of New Zealand to register
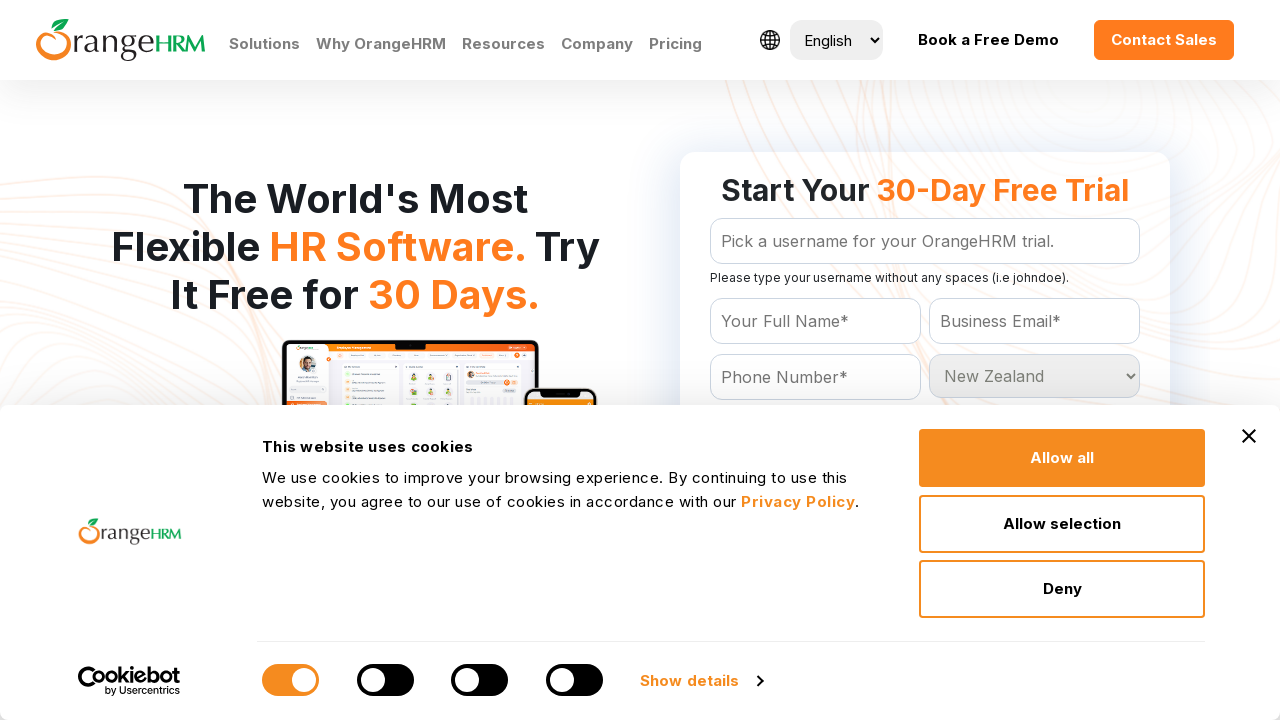

Selected country option: Nicaragua on #Form_getForm_Country
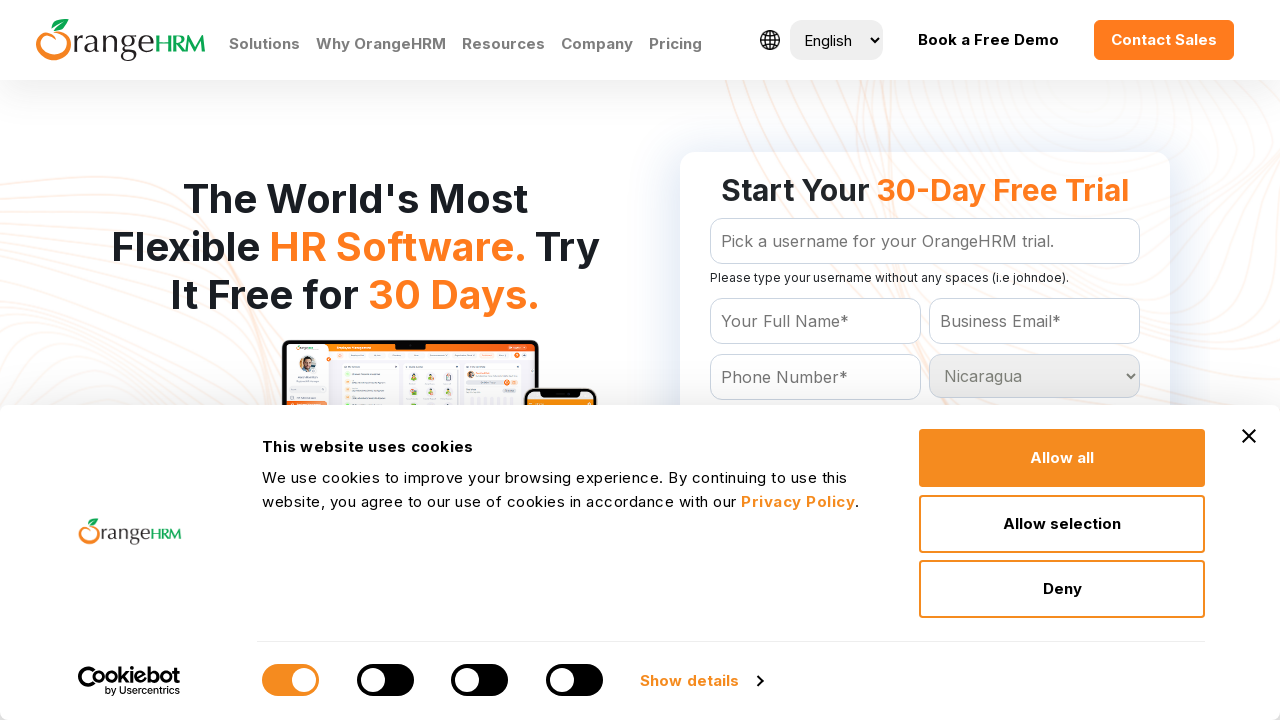

Waited for selection of Nicaragua to register
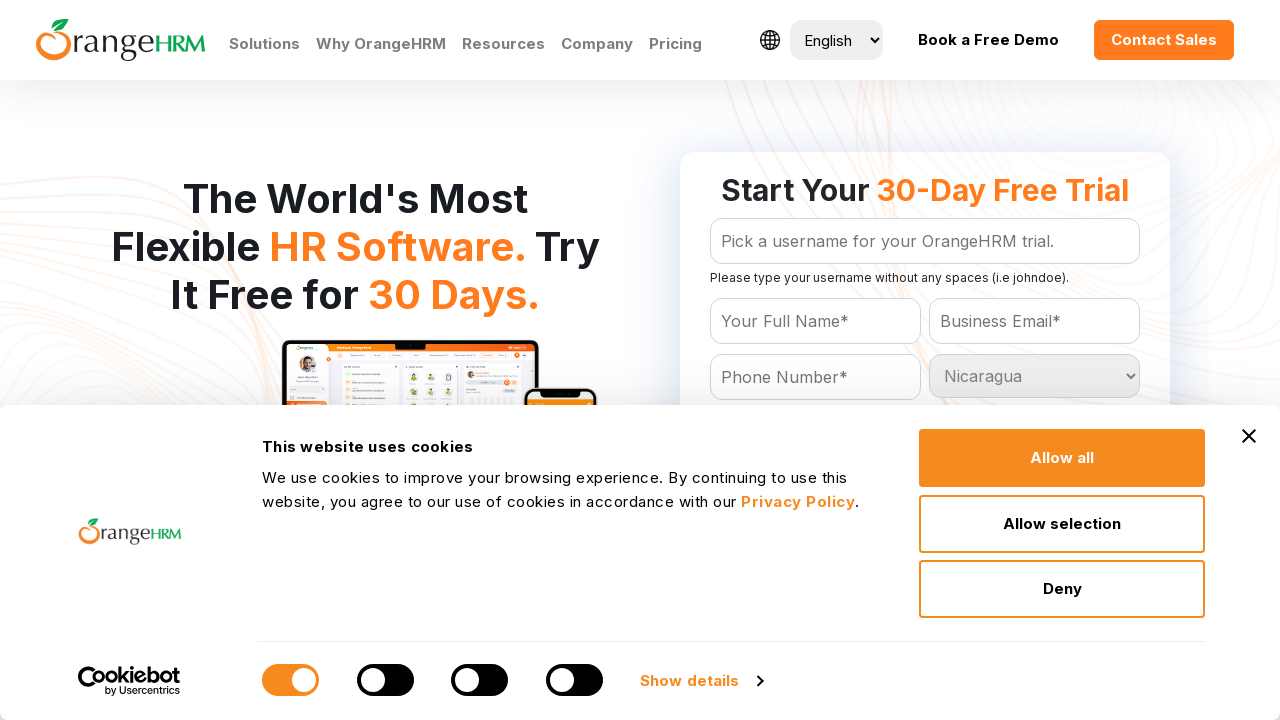

Selected country option: Niger on #Form_getForm_Country
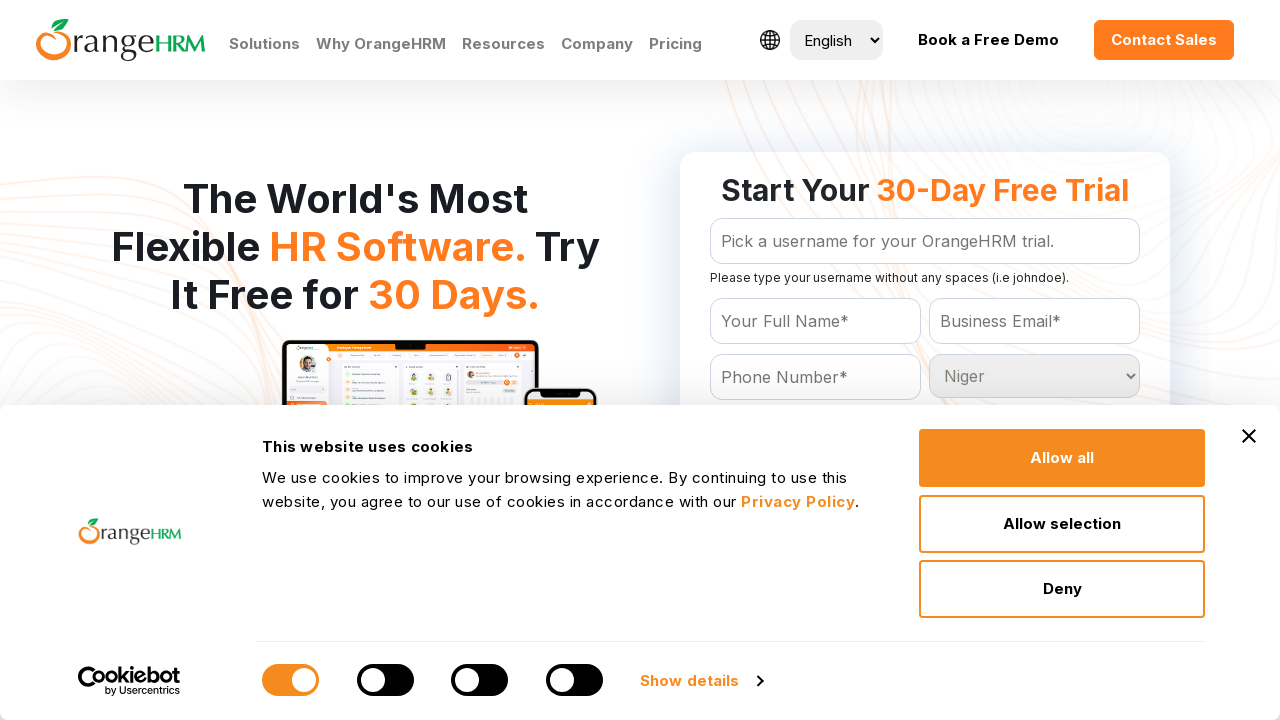

Waited for selection of Niger to register
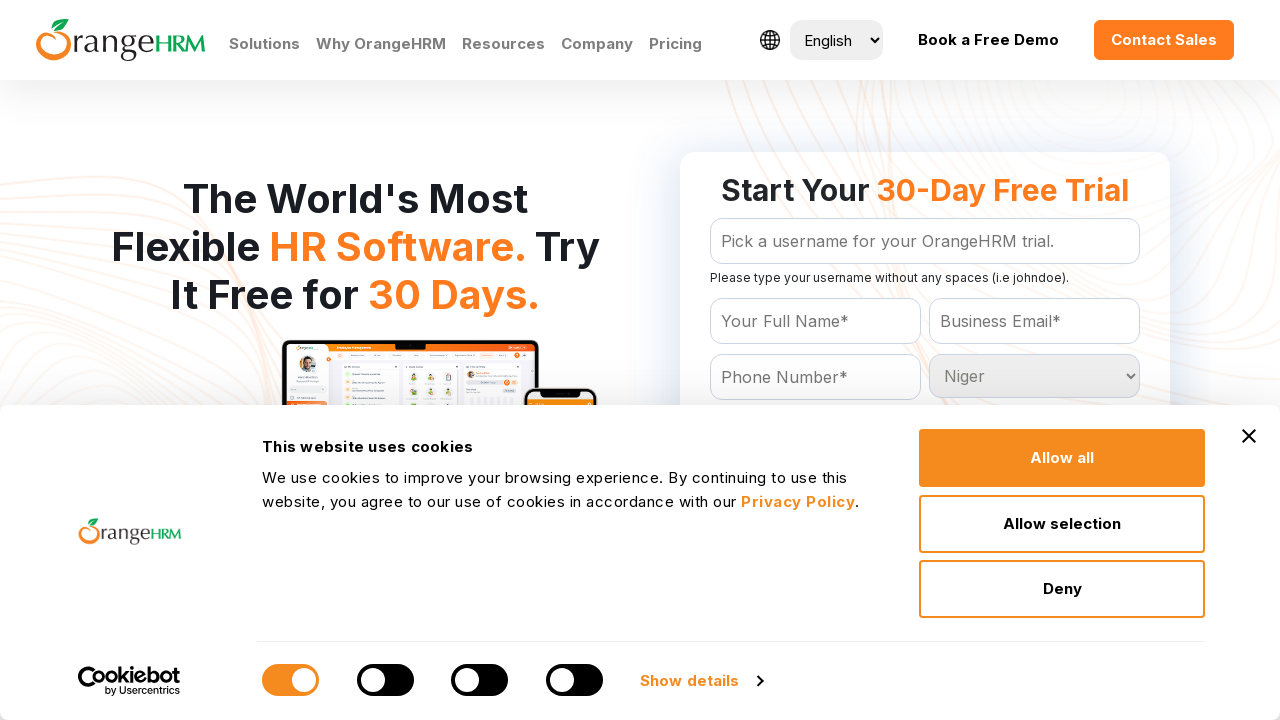

Selected country option: Nigeria on #Form_getForm_Country
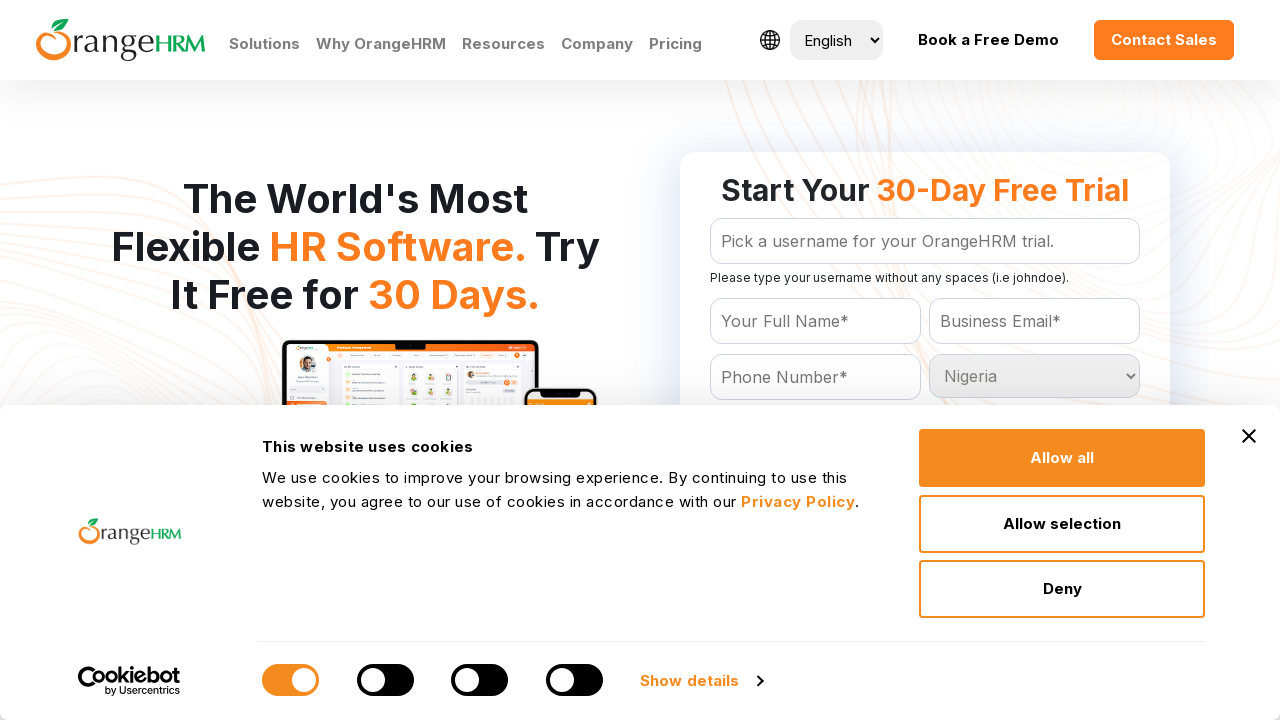

Waited for selection of Nigeria to register
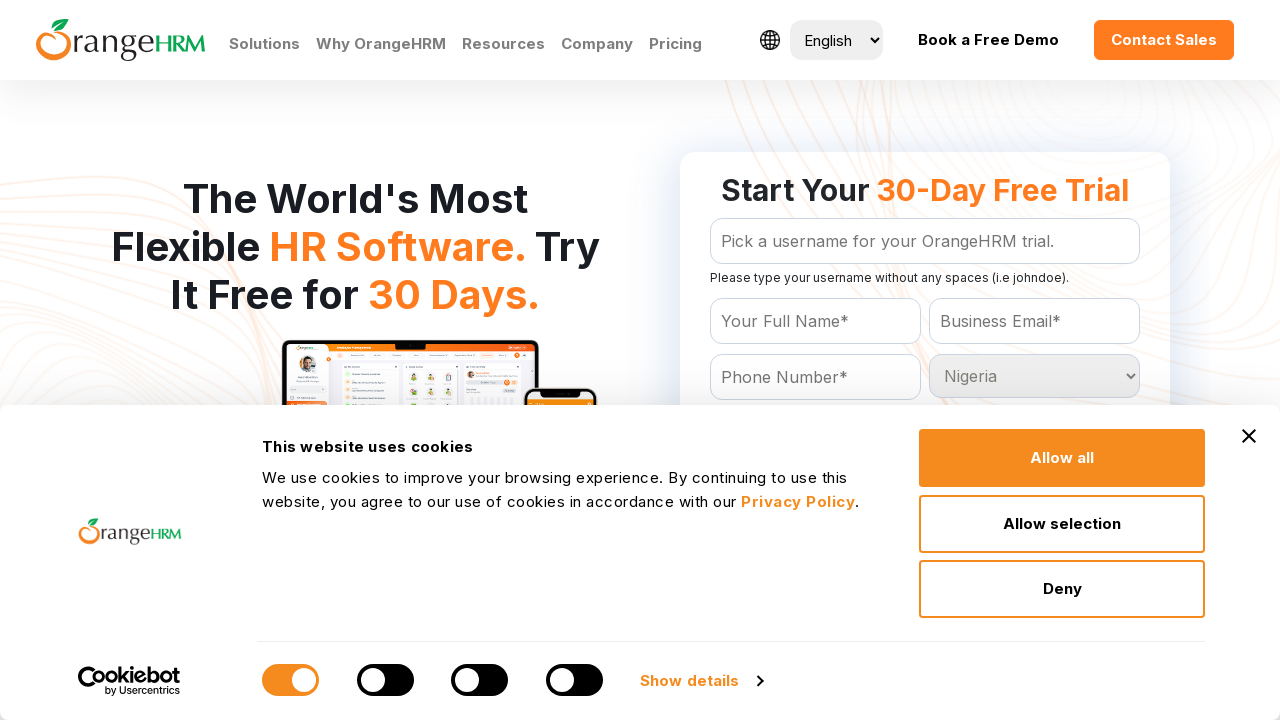

Selected country option: Niue on #Form_getForm_Country
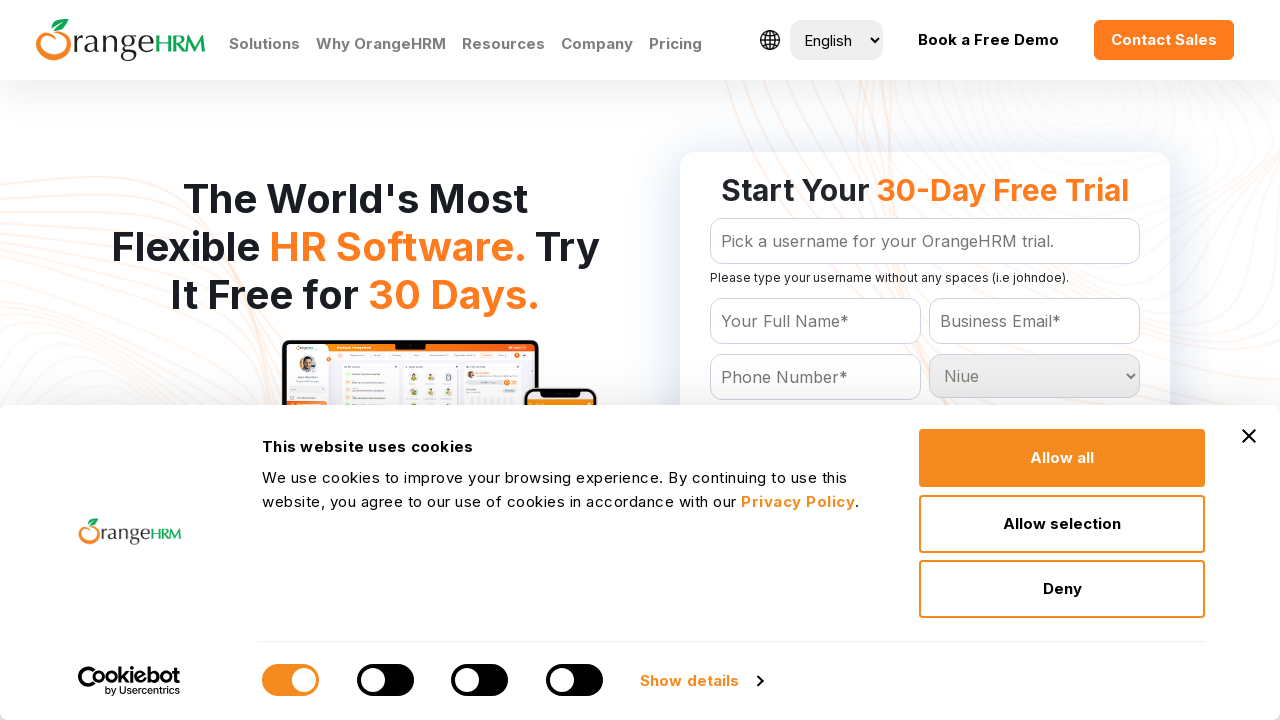

Waited for selection of Niue to register
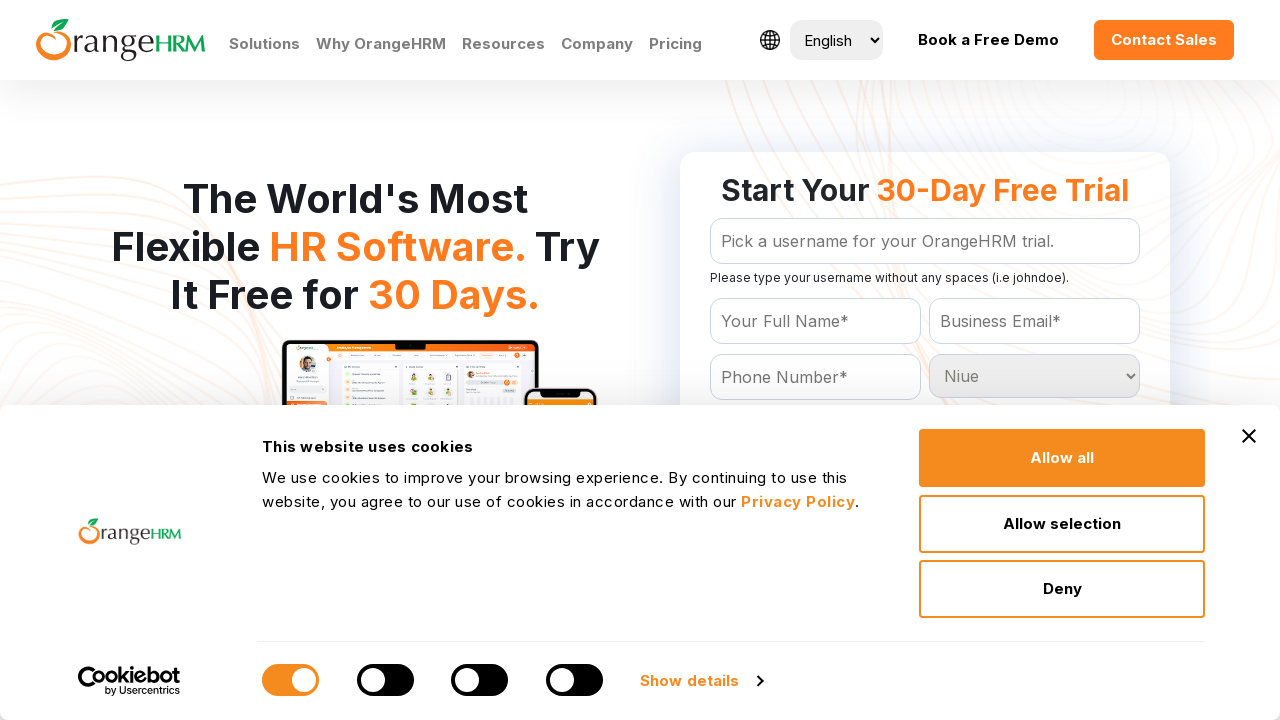

Selected country option: Norfolk Island on #Form_getForm_Country
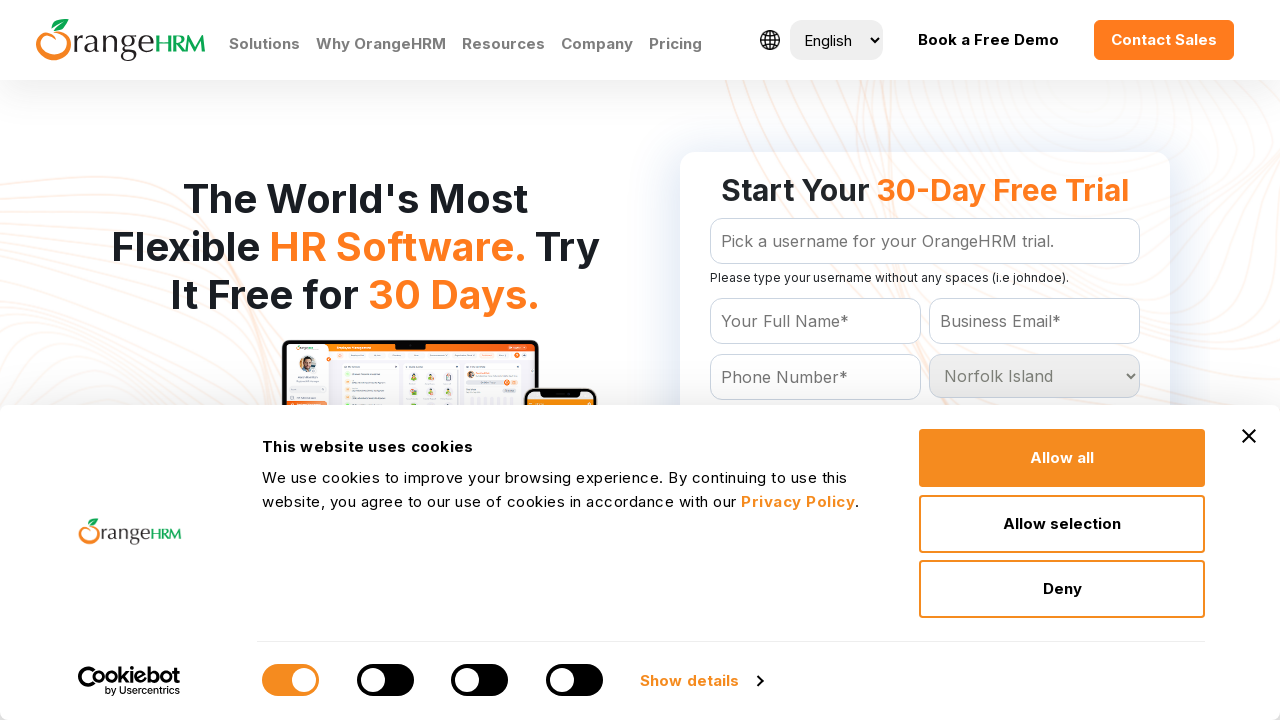

Waited for selection of Norfolk Island to register
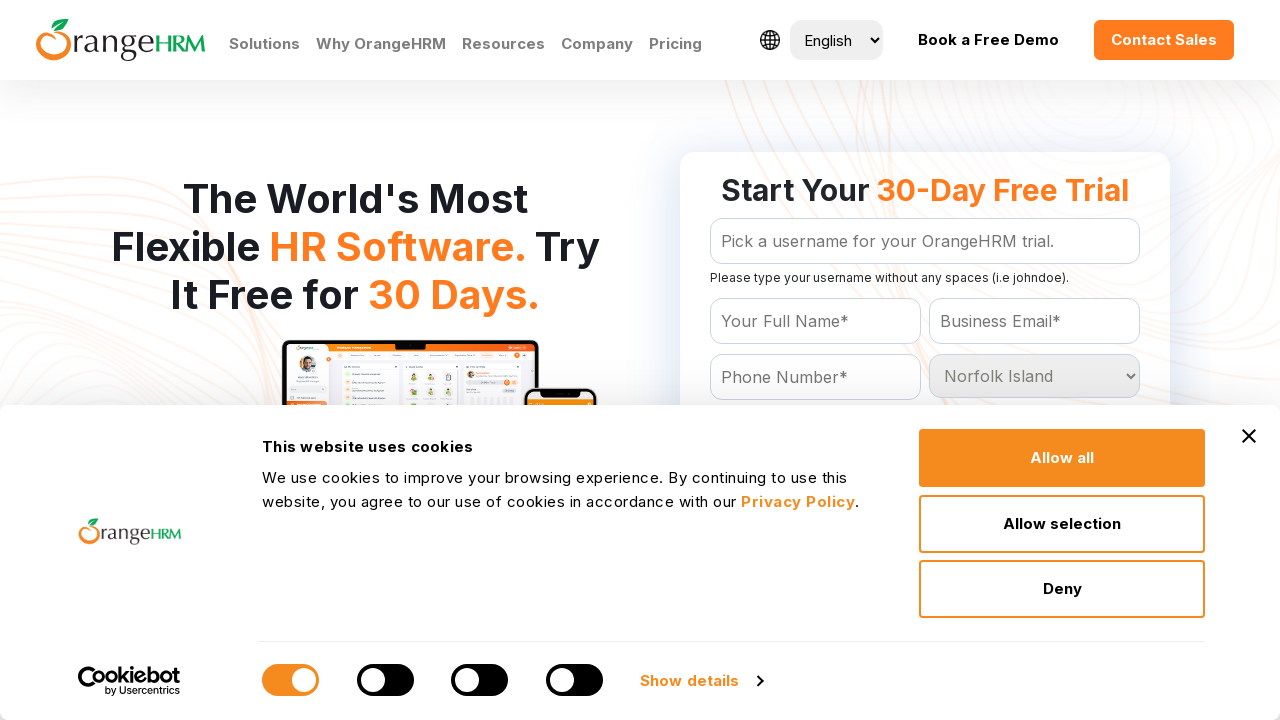

Selected country option: Northern Mariana Islands on #Form_getForm_Country
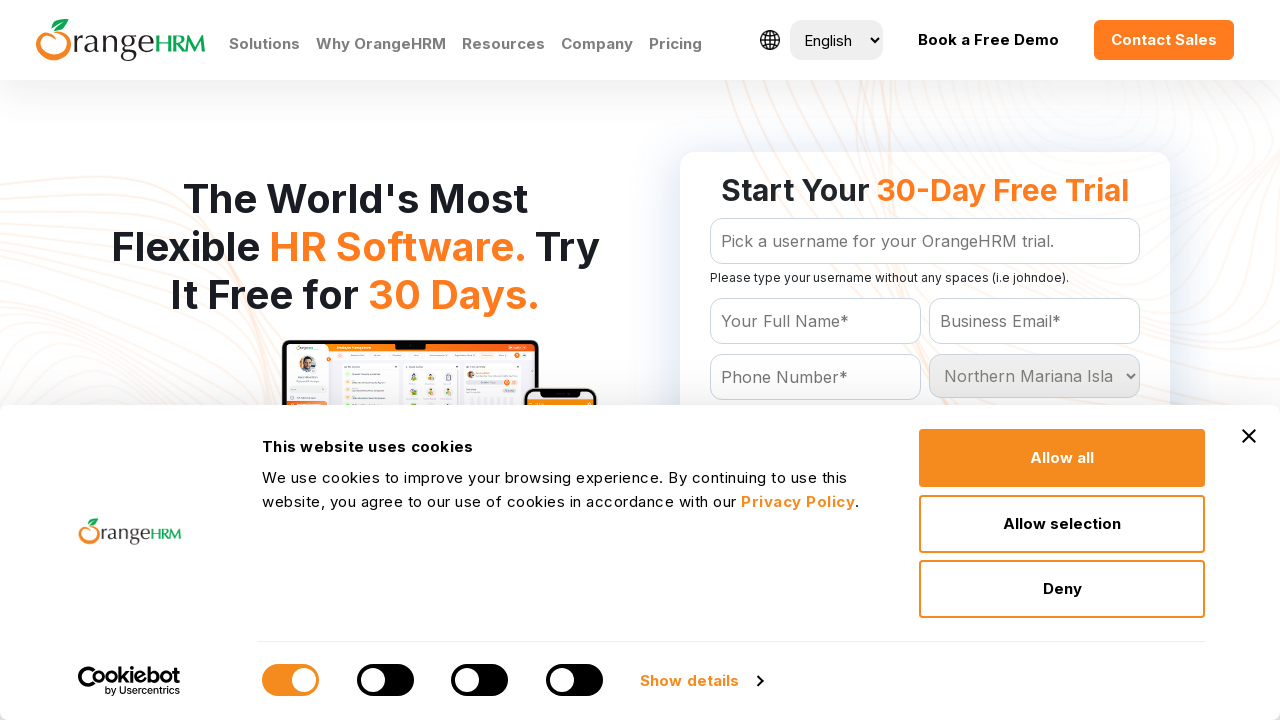

Waited for selection of Northern Mariana Islands to register
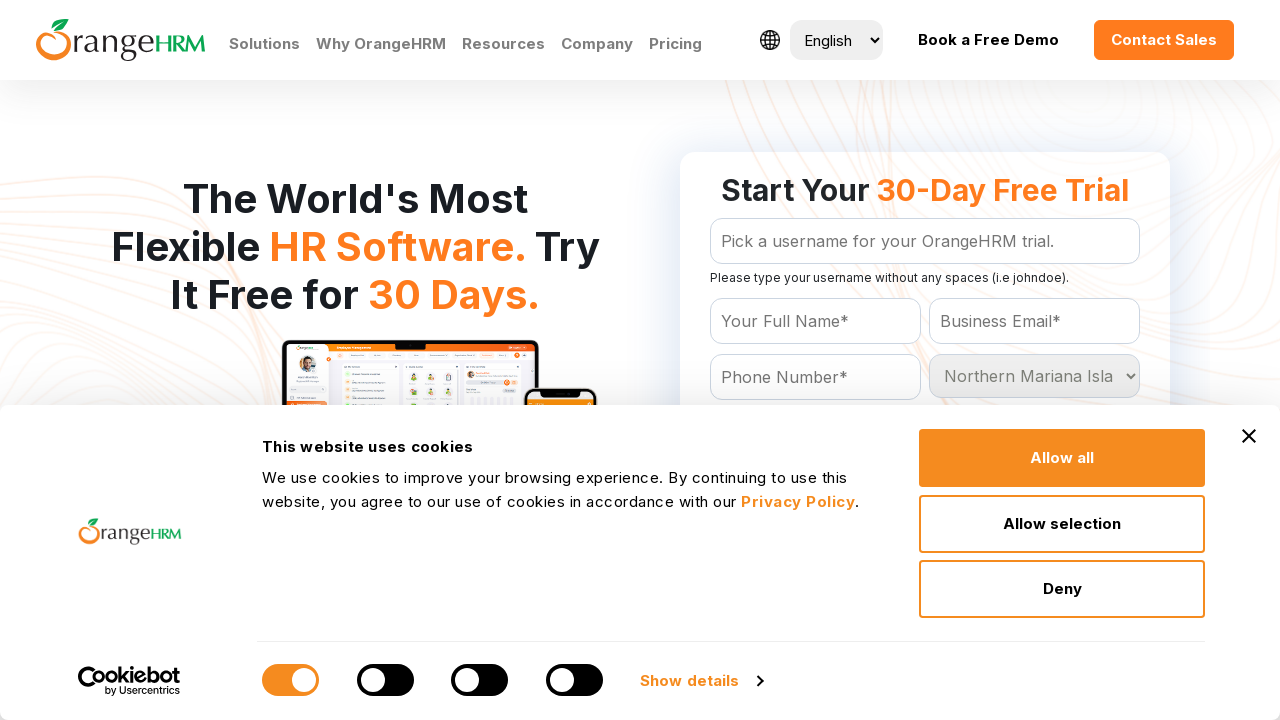

Selected country option: Norway on #Form_getForm_Country
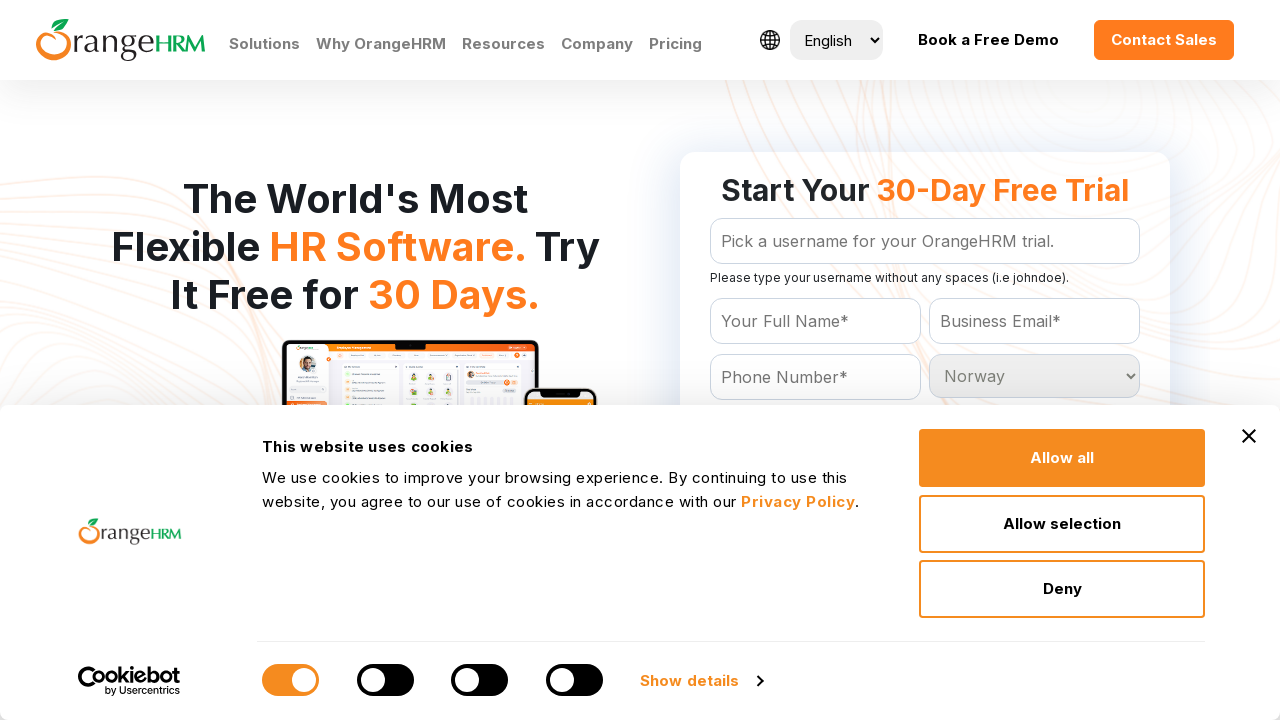

Waited for selection of Norway to register
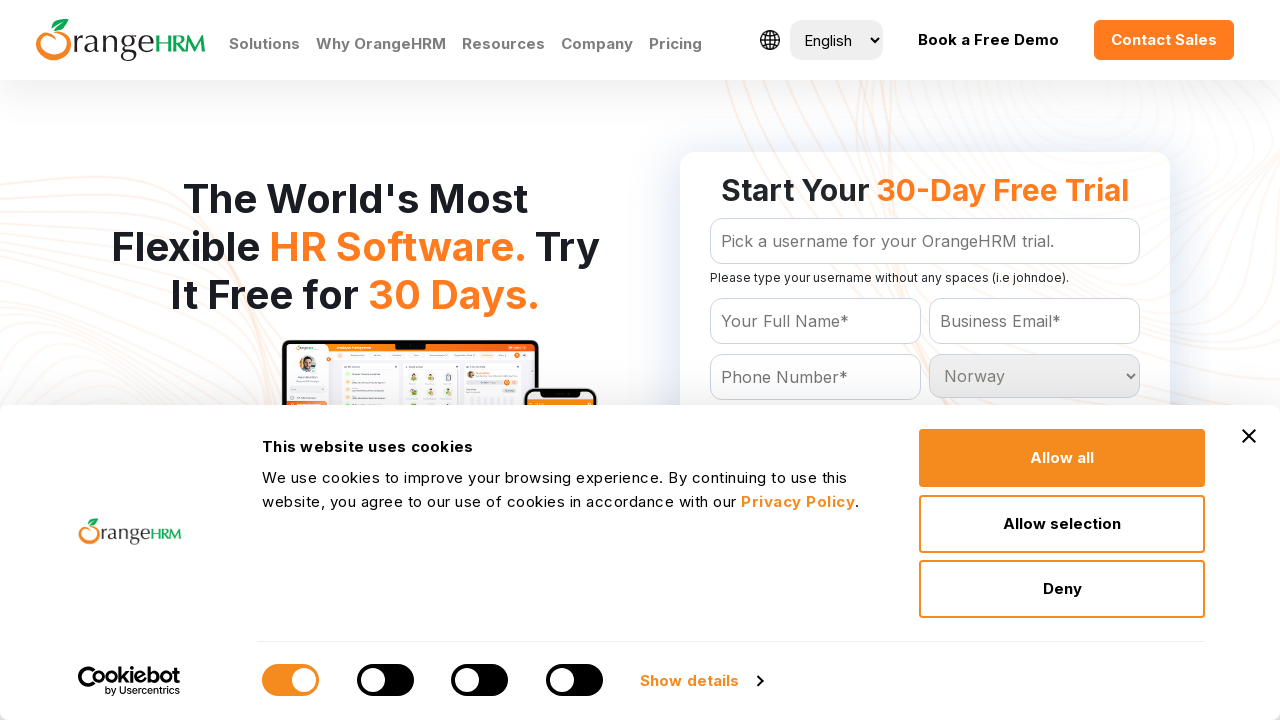

Selected country option: Oman on #Form_getForm_Country
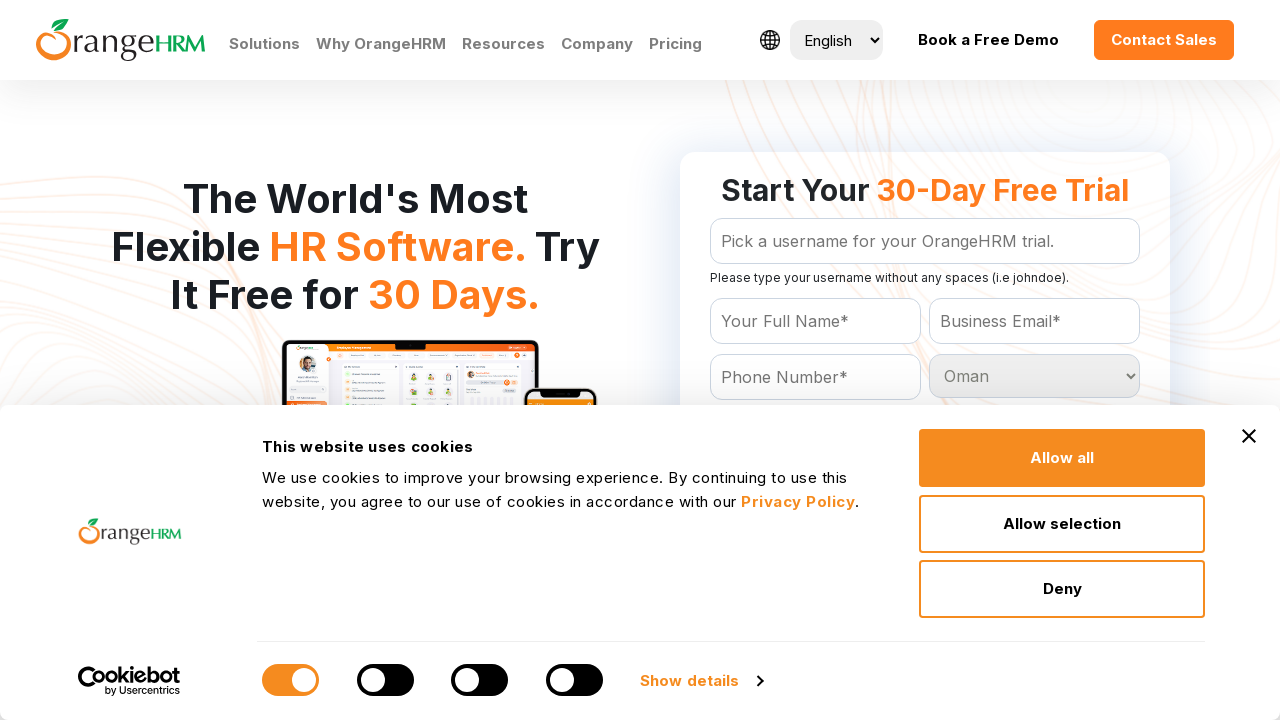

Waited for selection of Oman to register
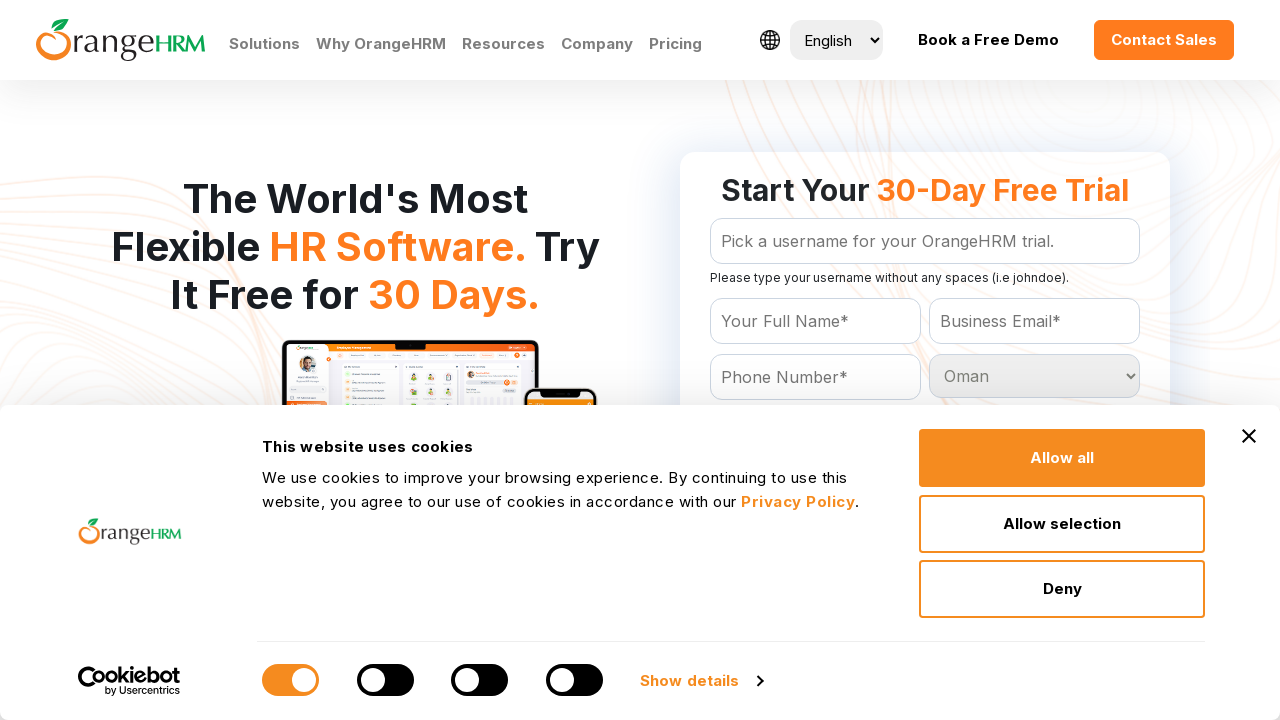

Selected country option: Pakistan on #Form_getForm_Country
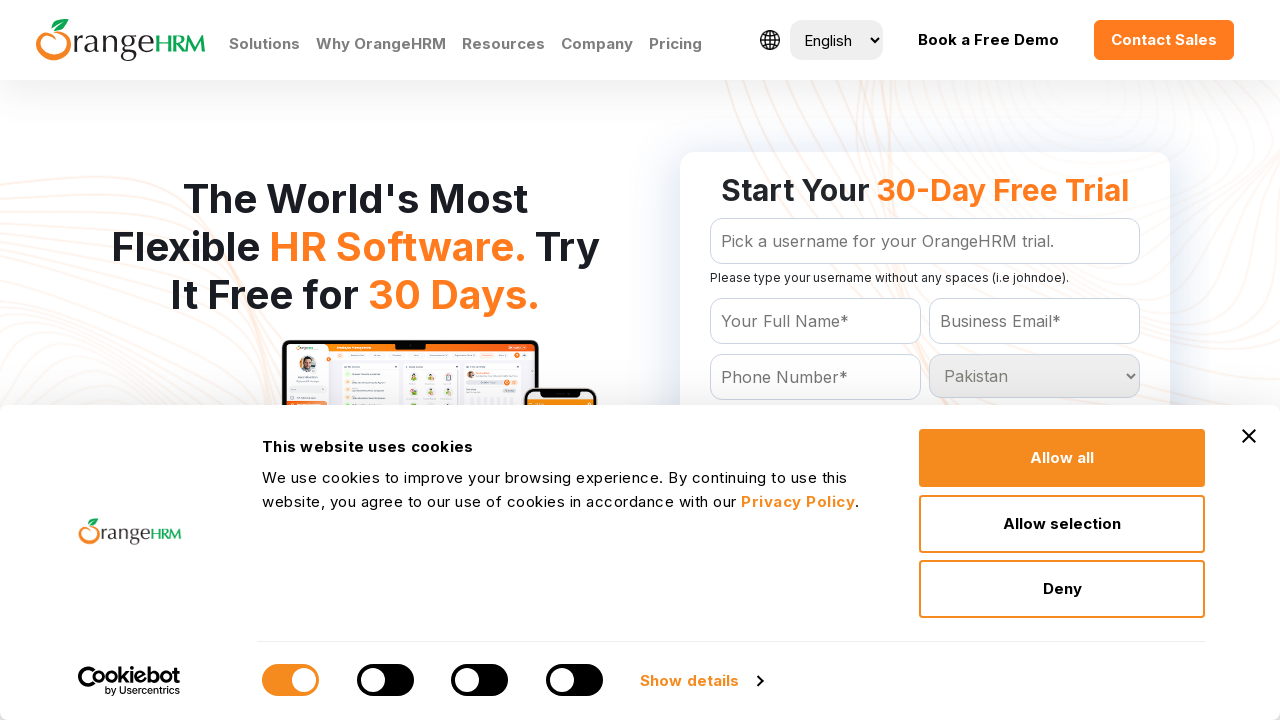

Waited for selection of Pakistan to register
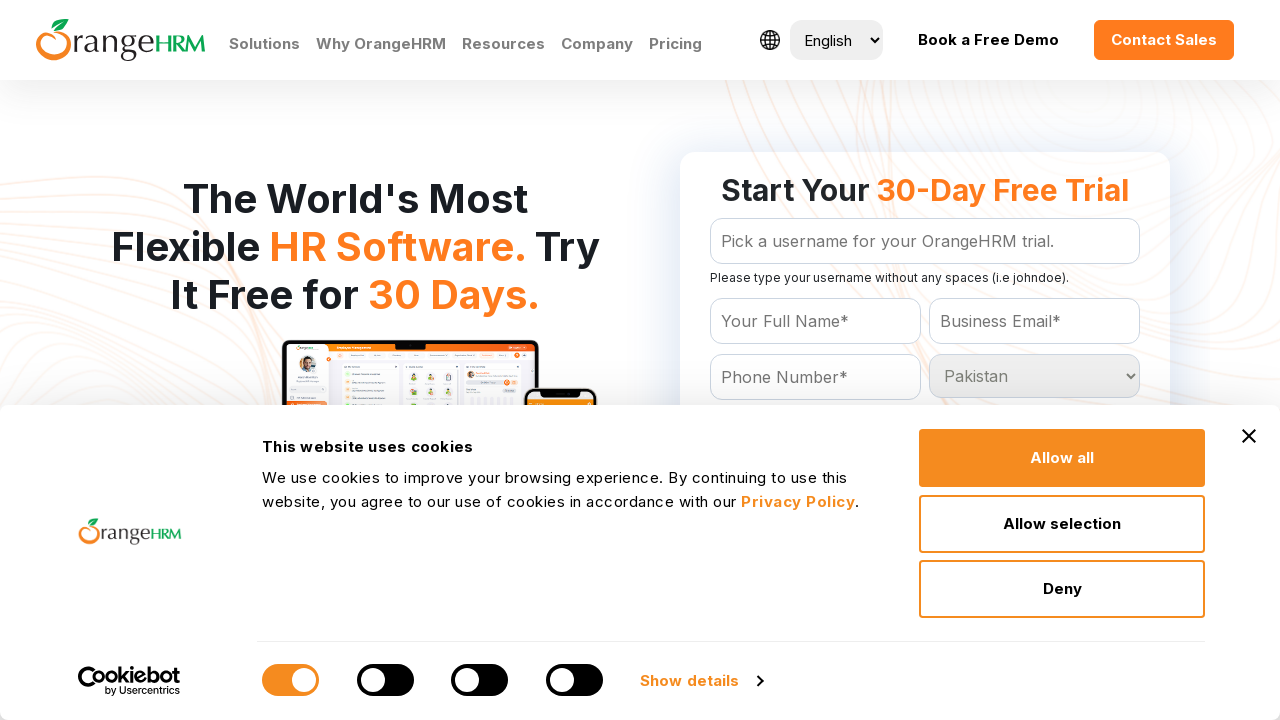

Selected country option: Palau on #Form_getForm_Country
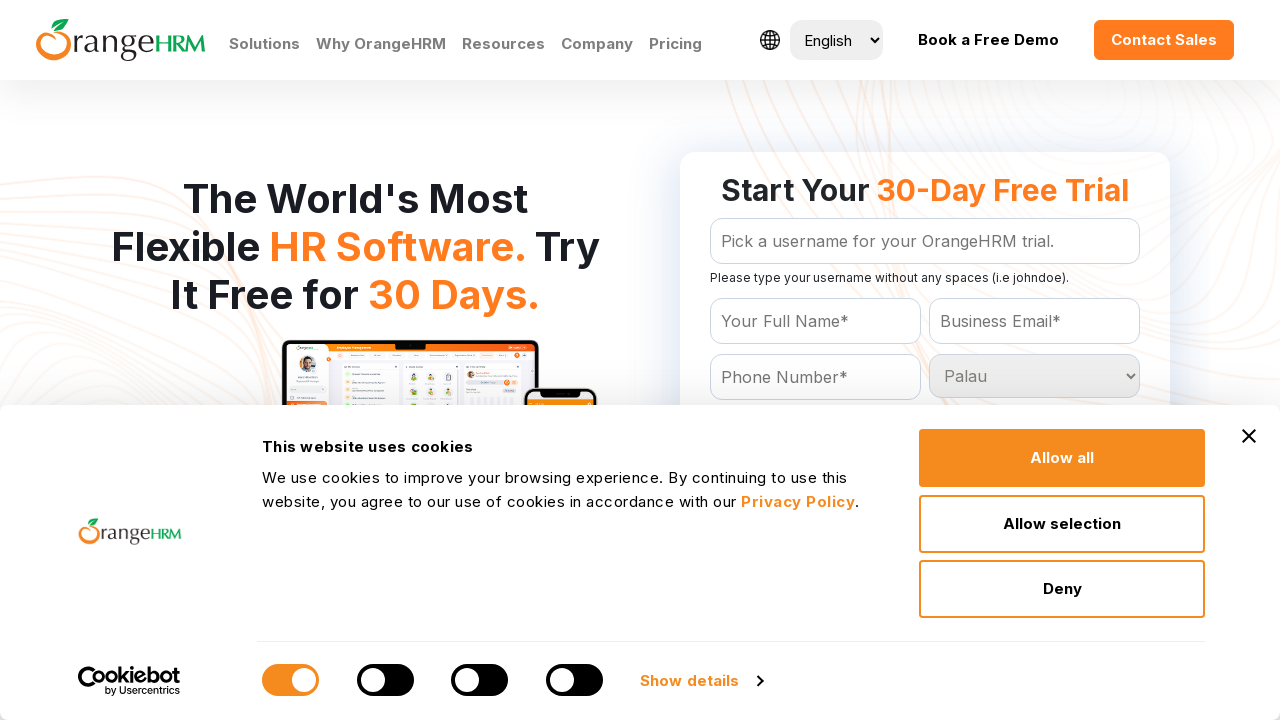

Waited for selection of Palau to register
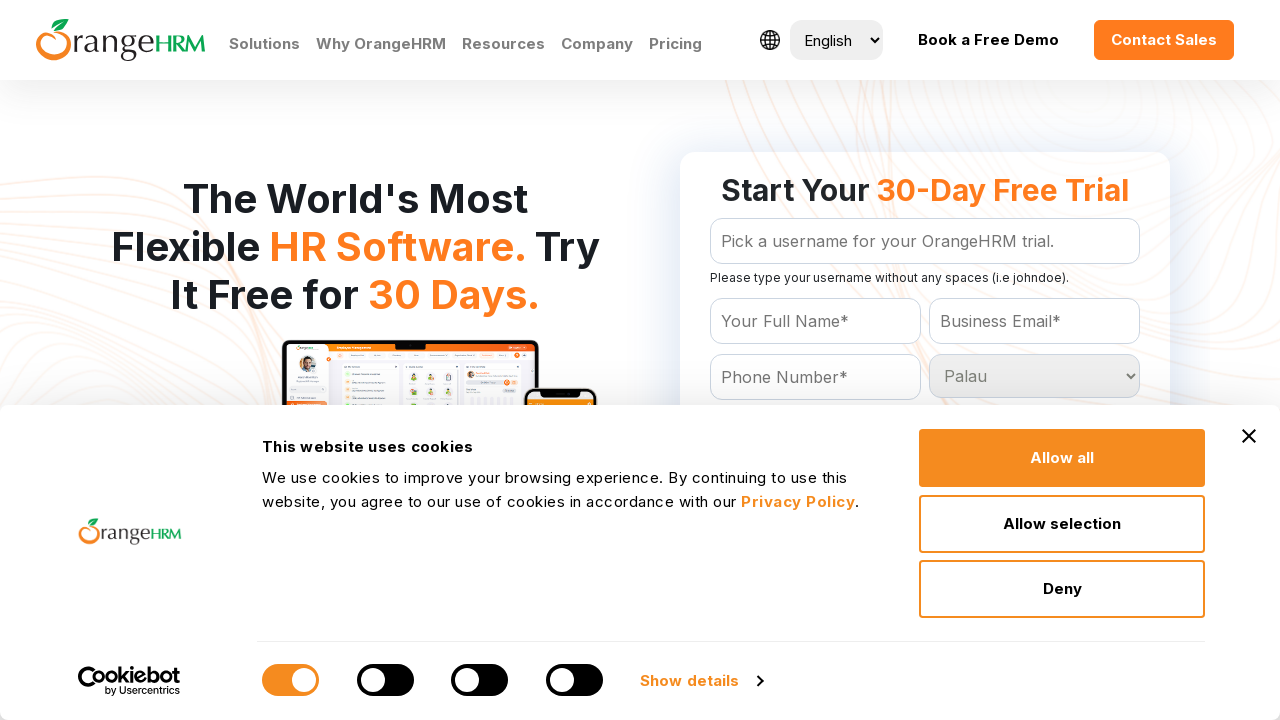

Selected country option: Panama on #Form_getForm_Country
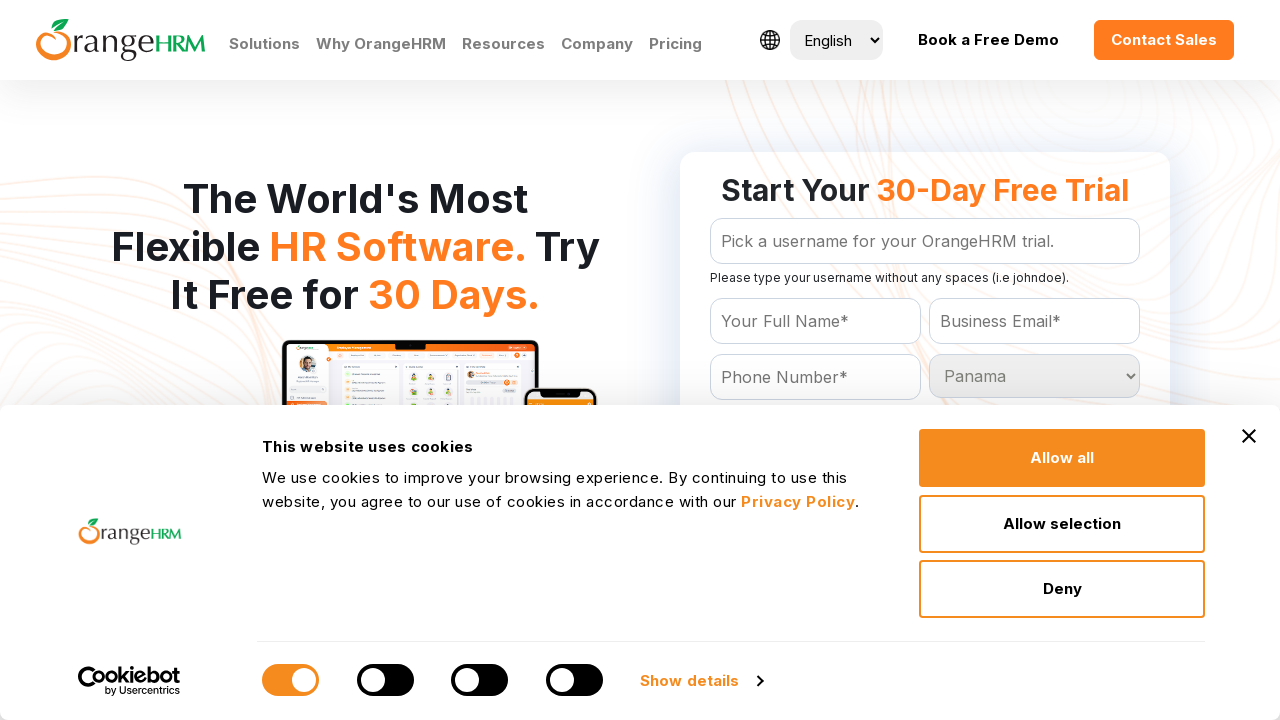

Waited for selection of Panama to register
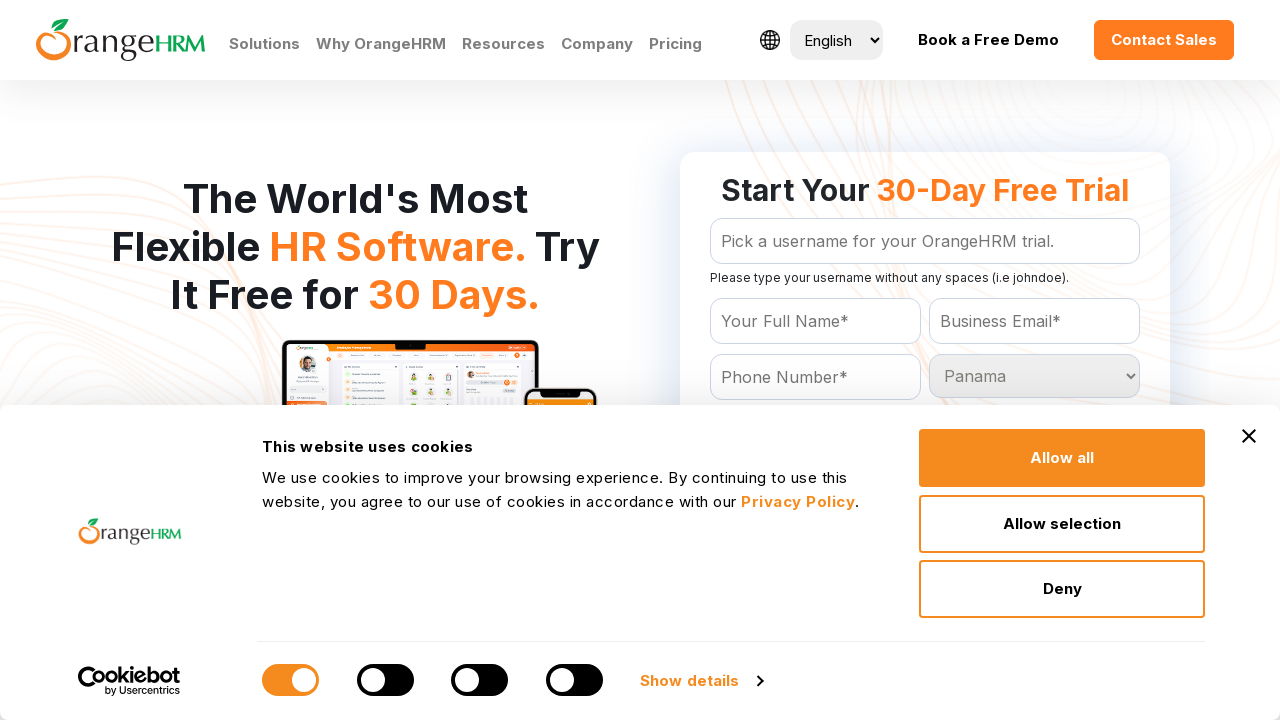

Selected country option: Papua New Guinea on #Form_getForm_Country
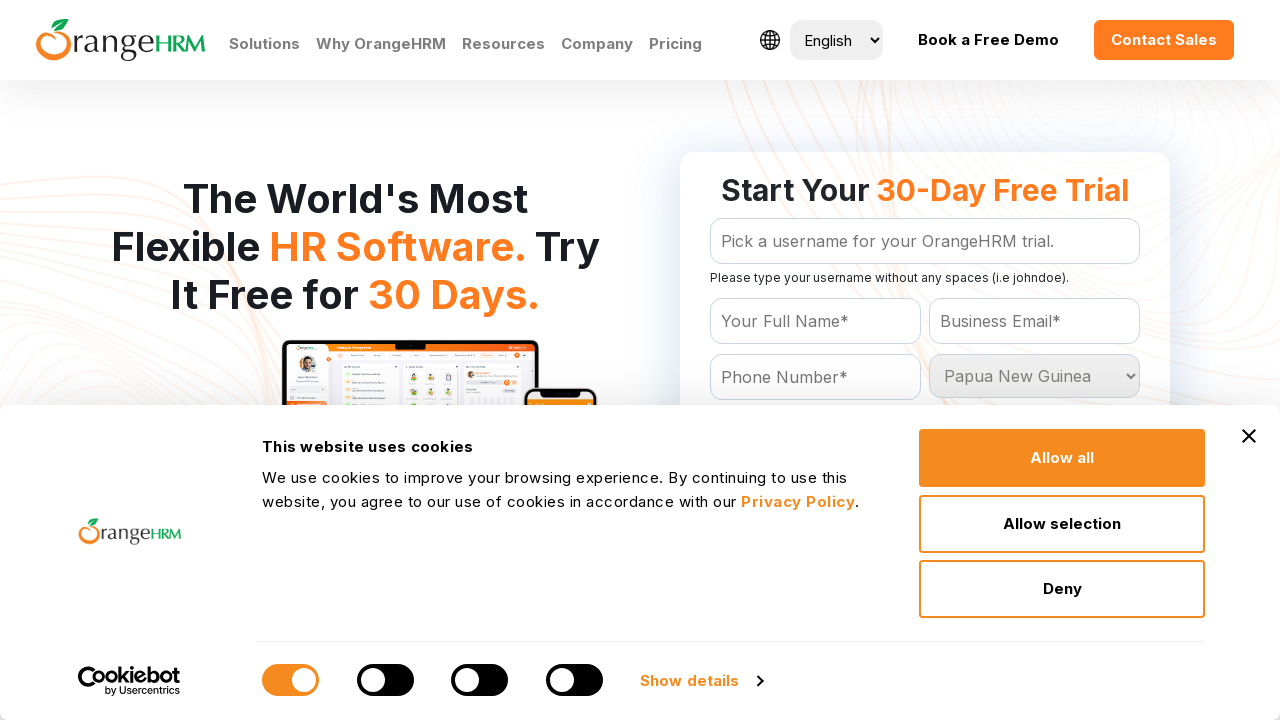

Waited for selection of Papua New Guinea to register
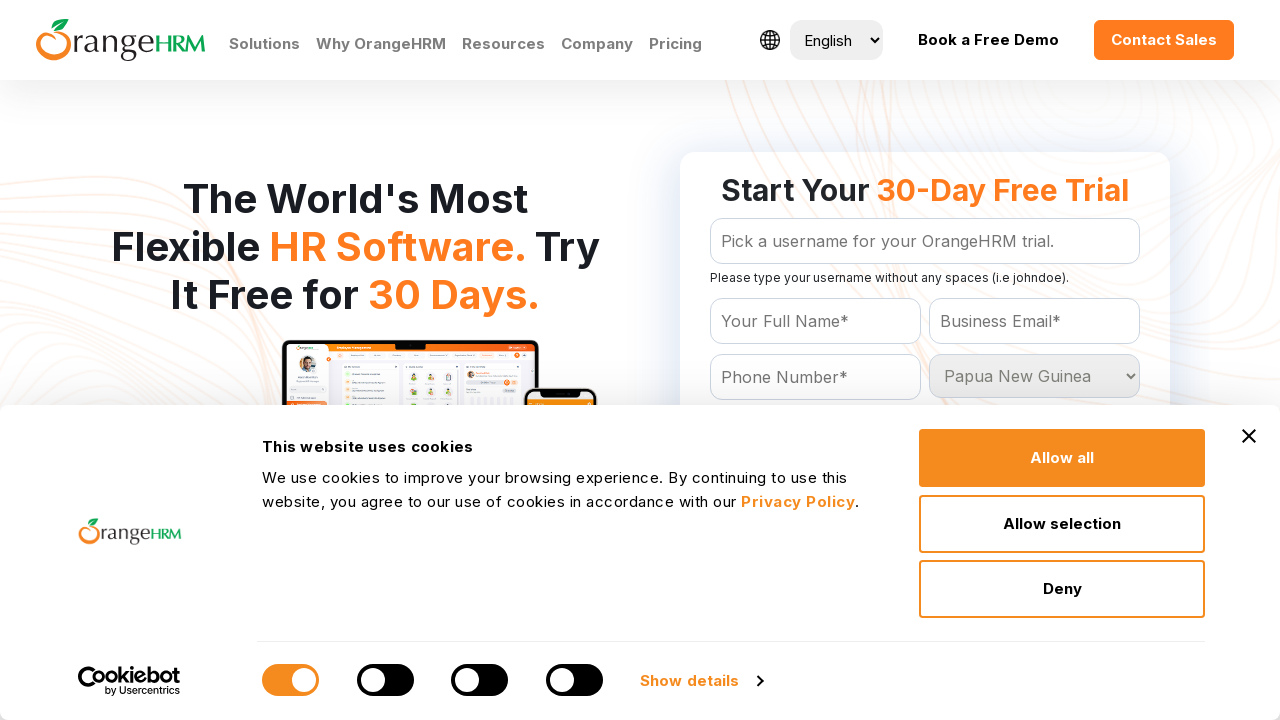

Selected country option: Paraguay on #Form_getForm_Country
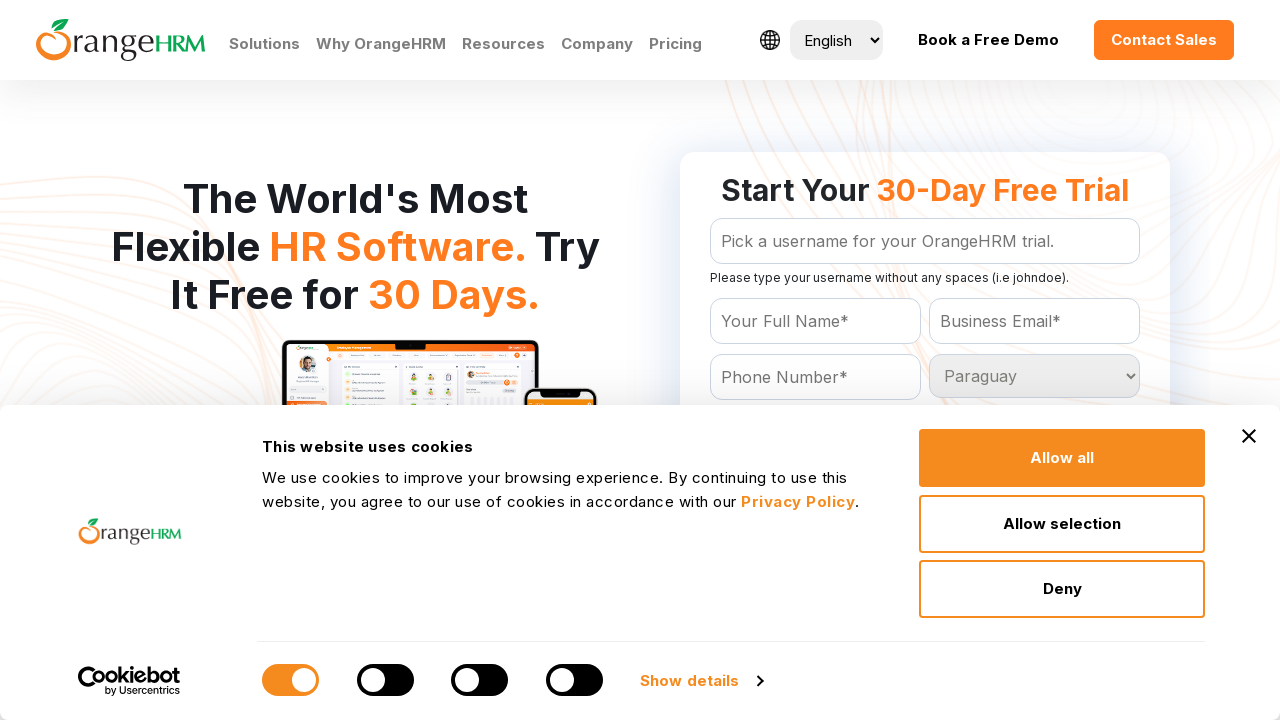

Waited for selection of Paraguay to register
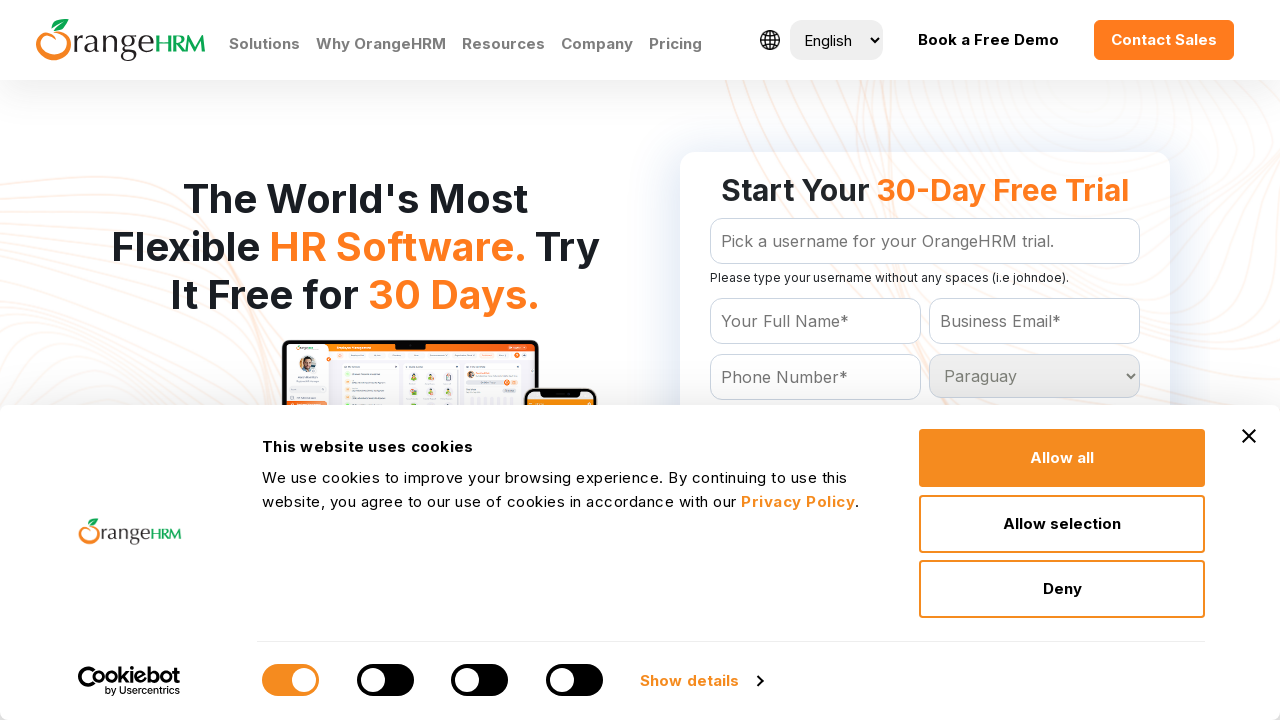

Selected country option: Peru on #Form_getForm_Country
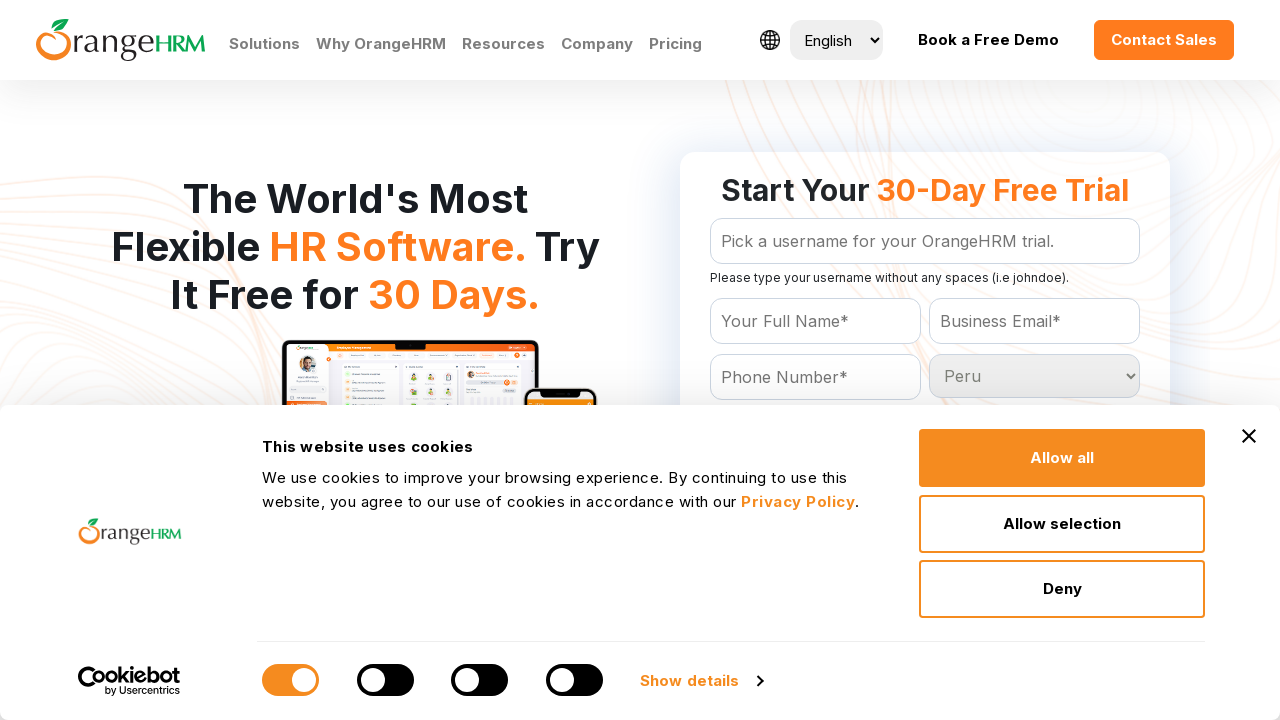

Waited for selection of Peru to register
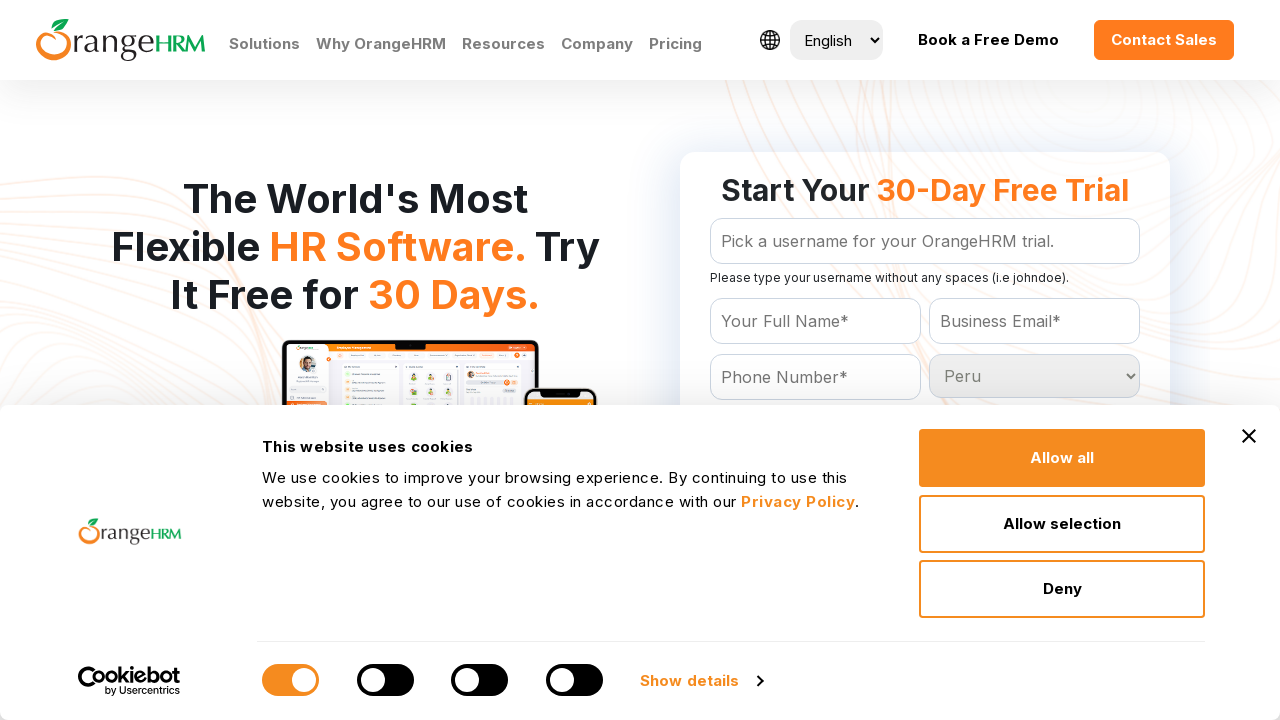

Selected country option: Philippines on #Form_getForm_Country
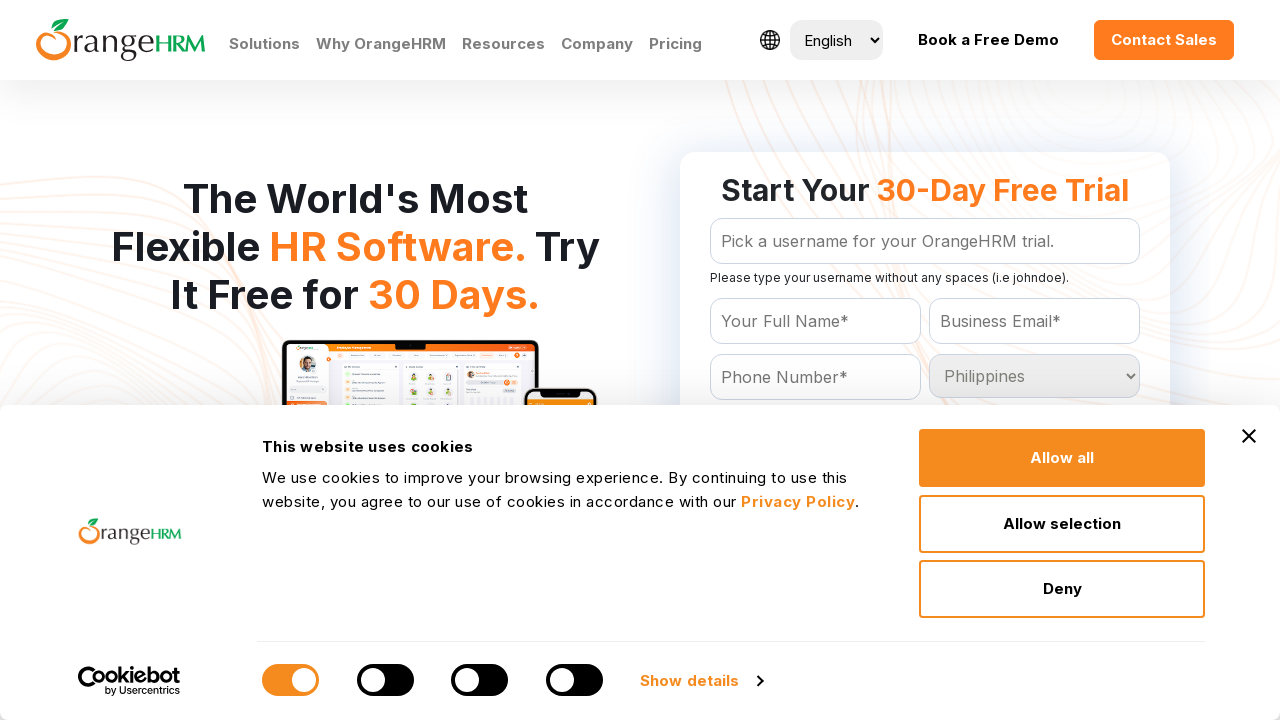

Waited for selection of Philippines to register
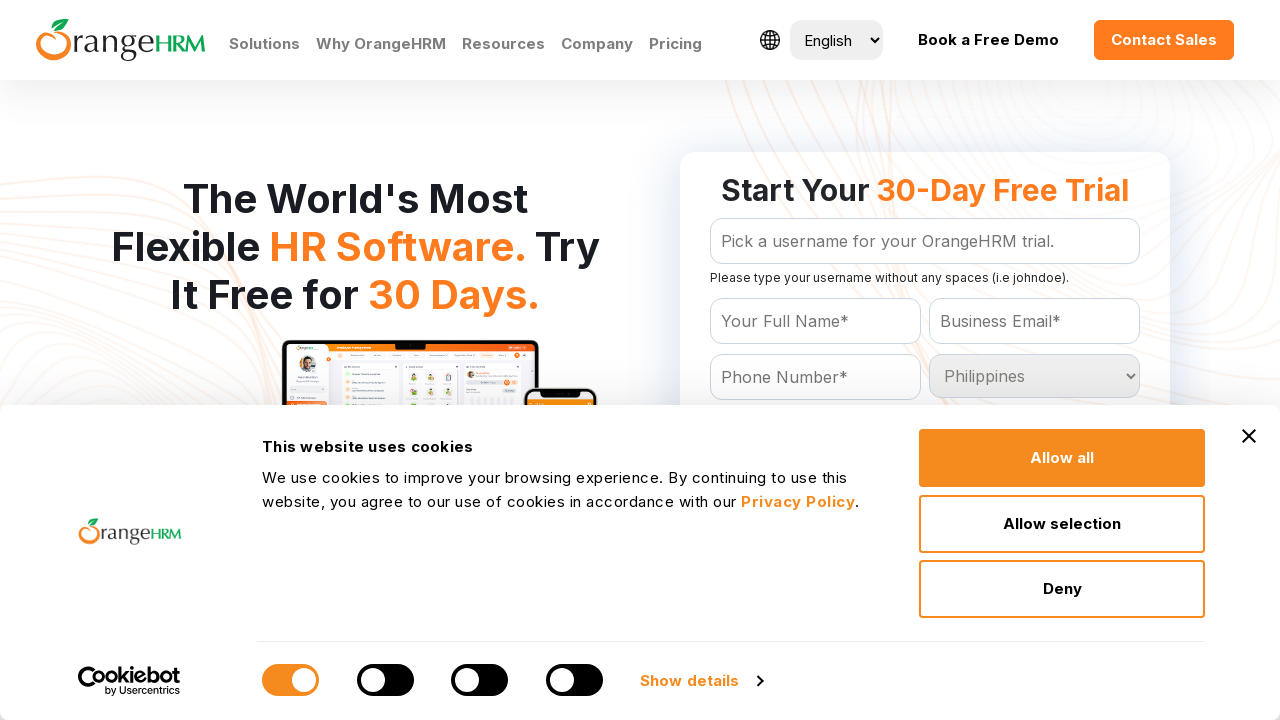

Selected country option: Poland on #Form_getForm_Country
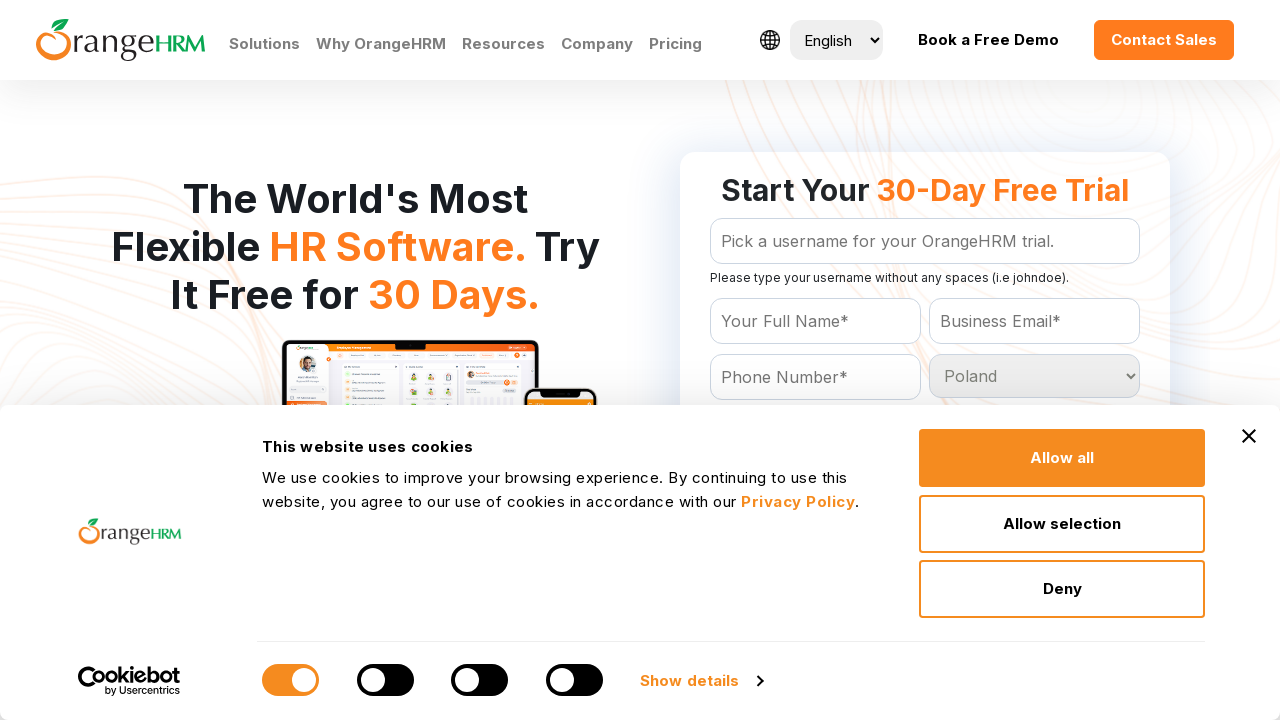

Waited for selection of Poland to register
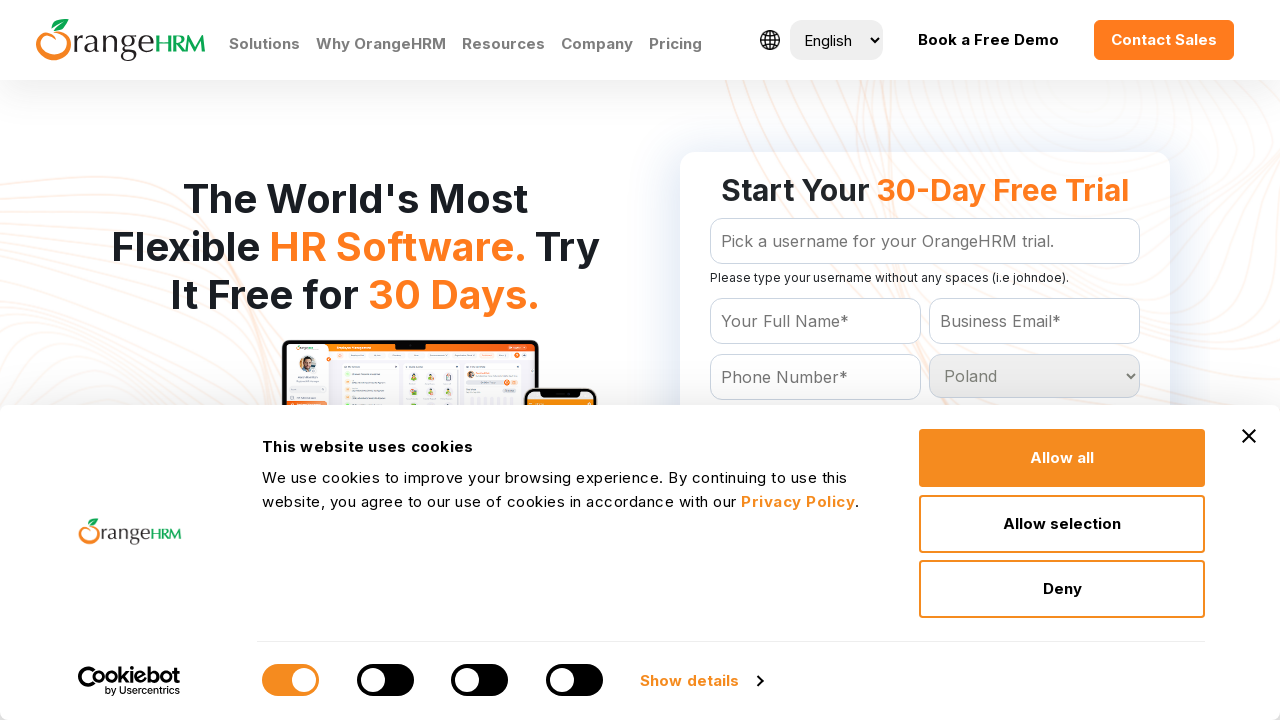

Selected country option: Portugal on #Form_getForm_Country
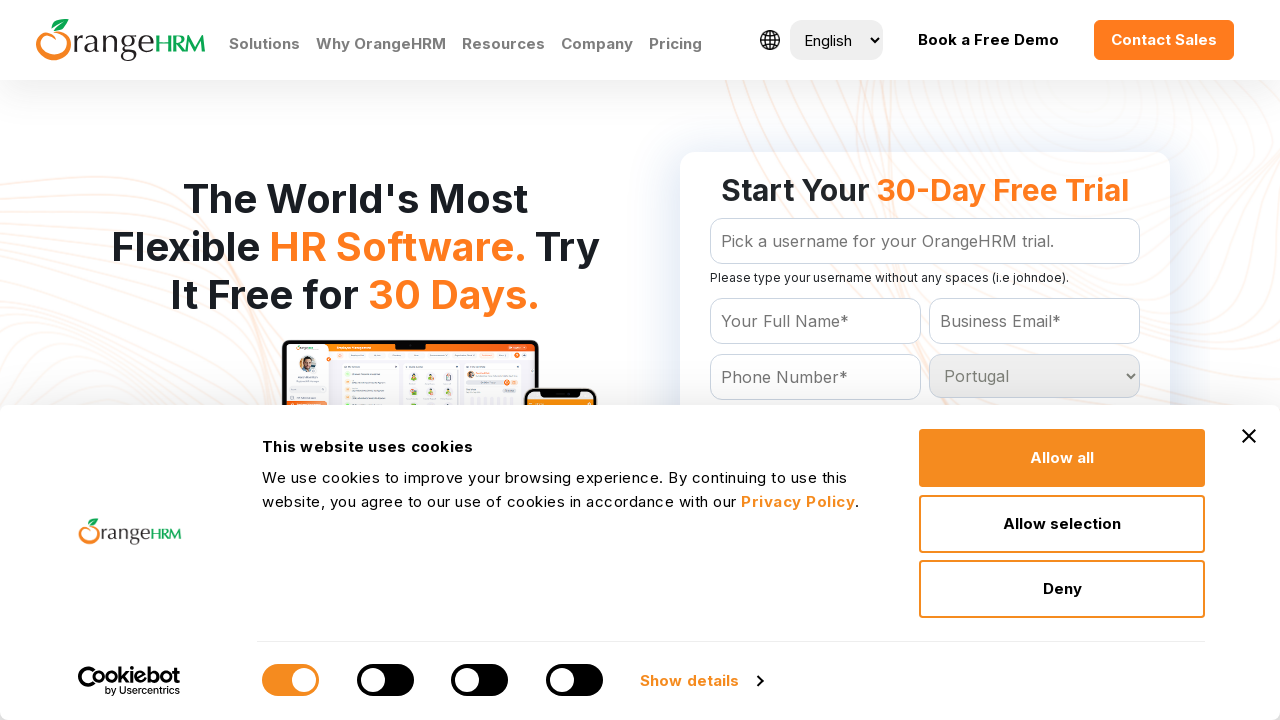

Waited for selection of Portugal to register
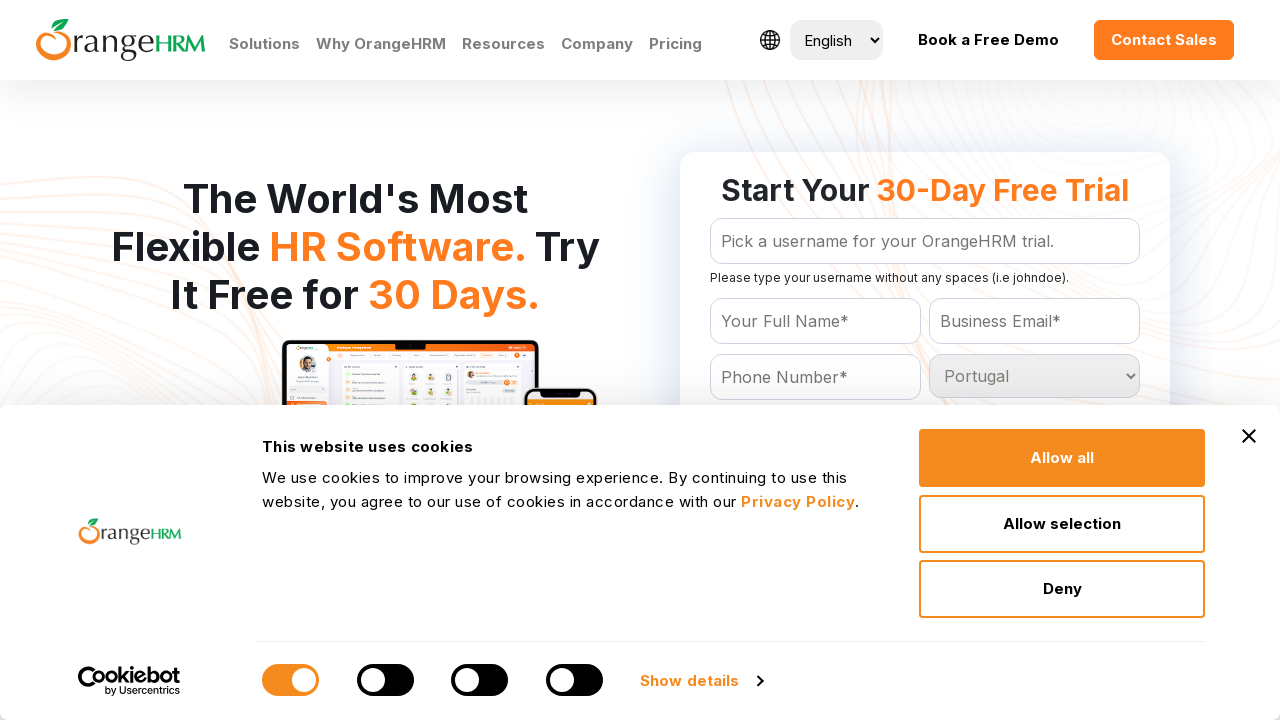

Selected country option: Puerto Rico on #Form_getForm_Country
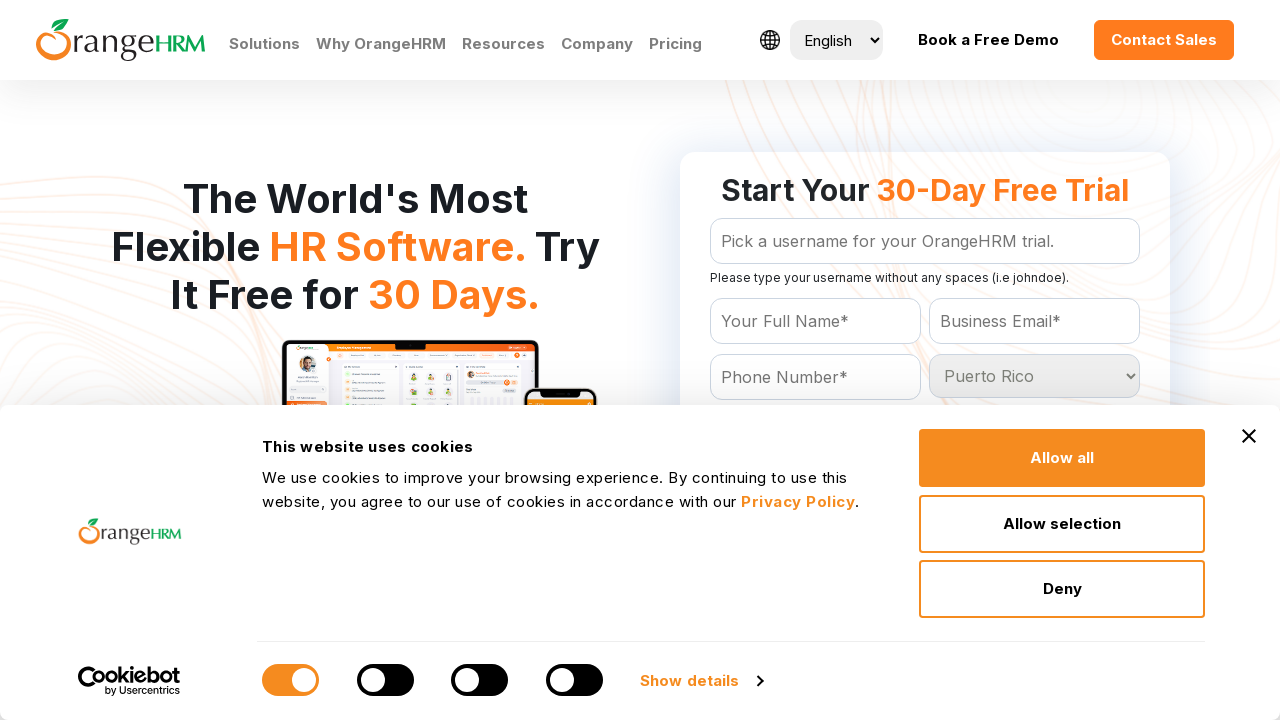

Waited for selection of Puerto Rico to register
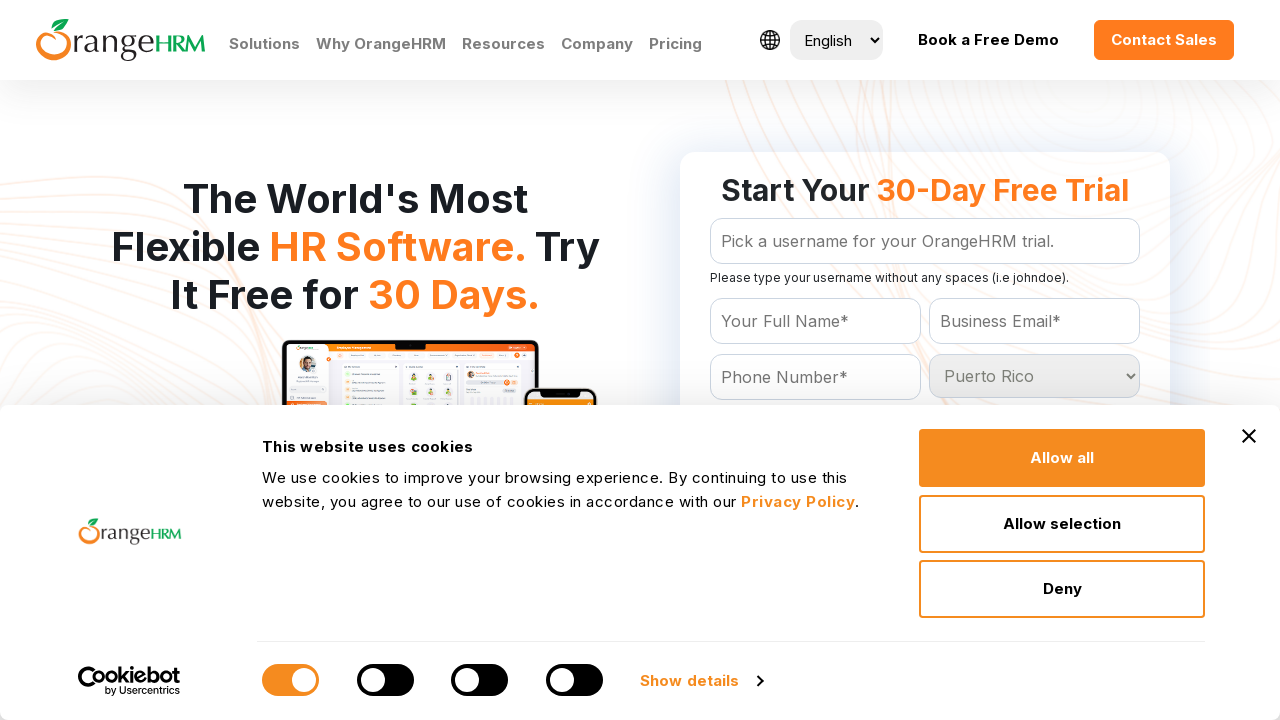

Selected country option: Qatar on #Form_getForm_Country
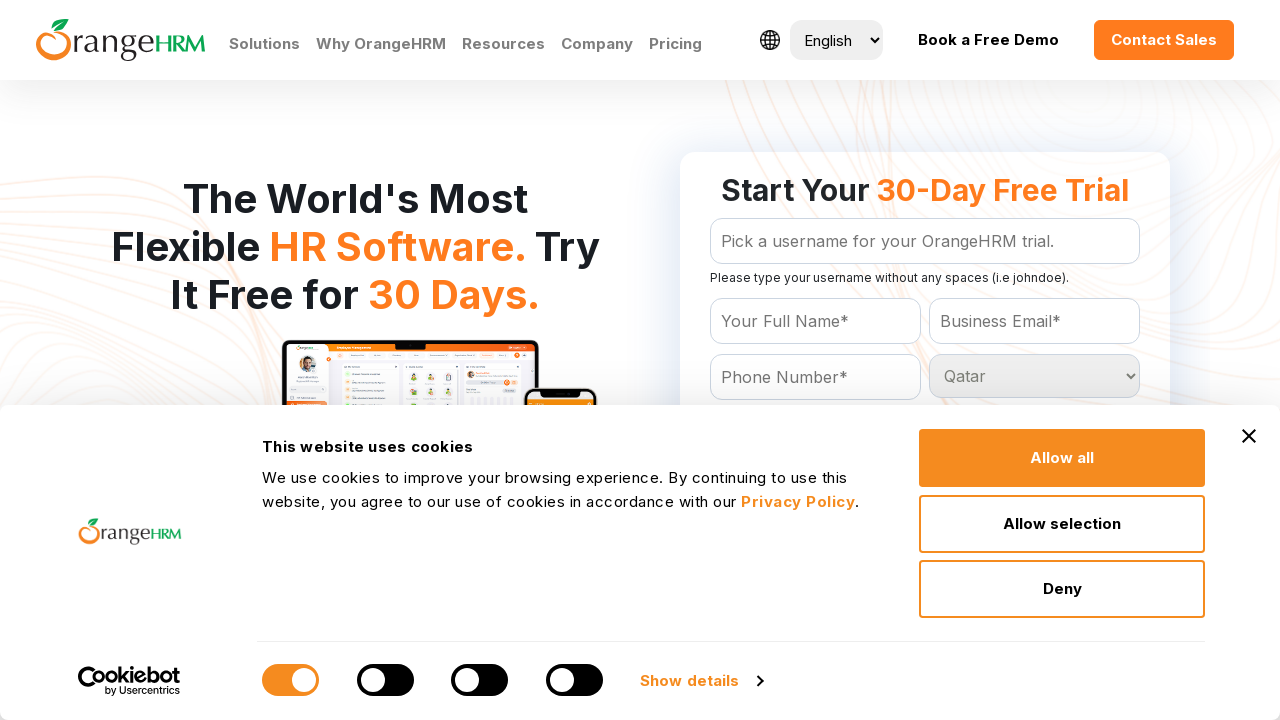

Waited for selection of Qatar to register
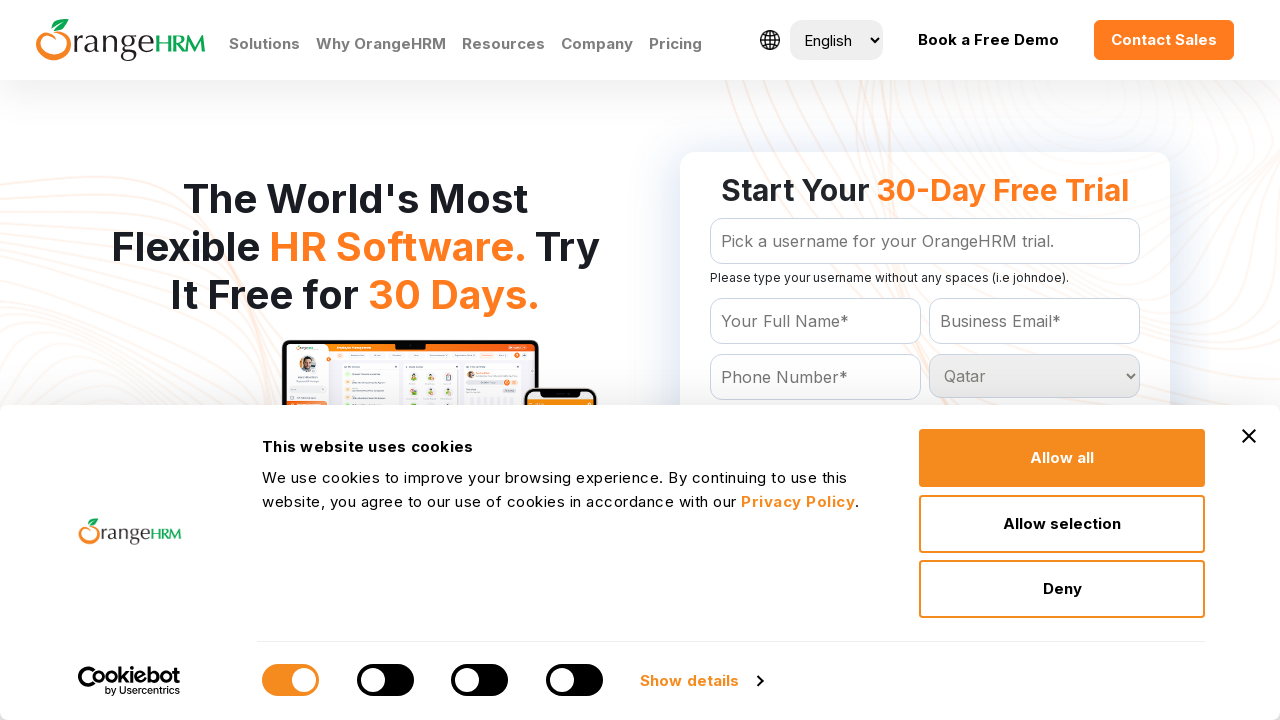

Selected country option: Reunion on #Form_getForm_Country
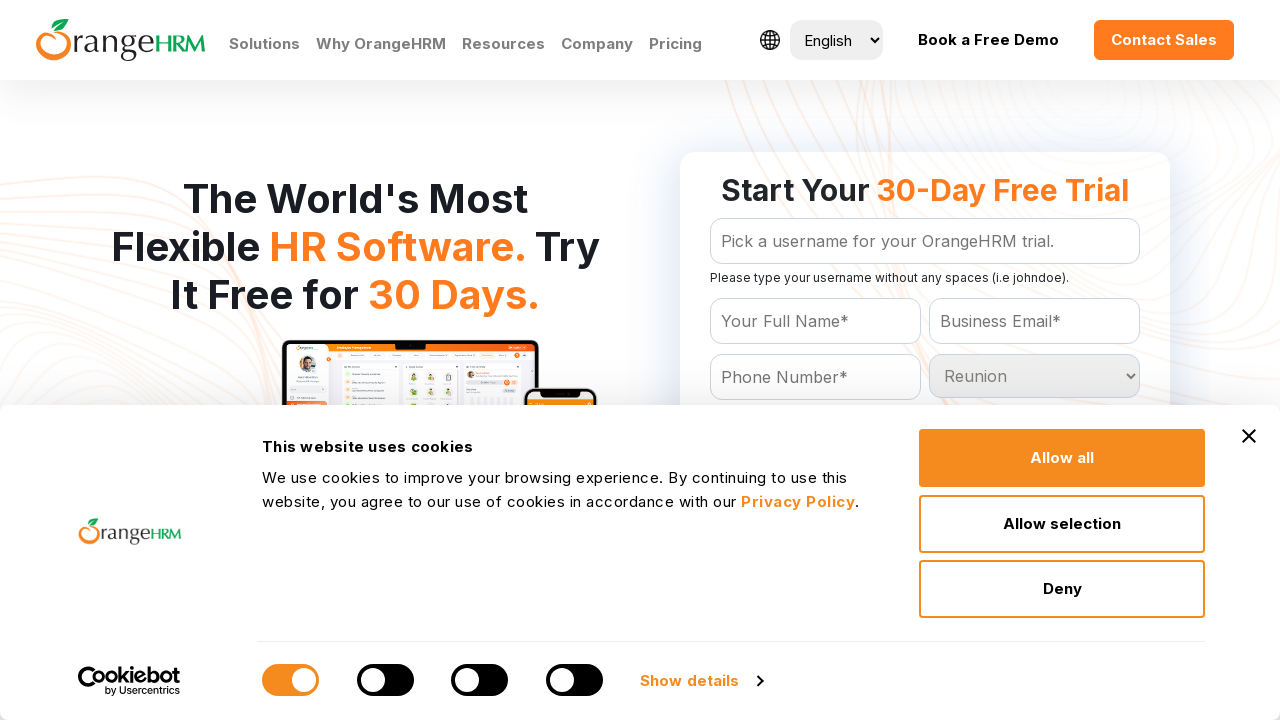

Waited for selection of Reunion to register
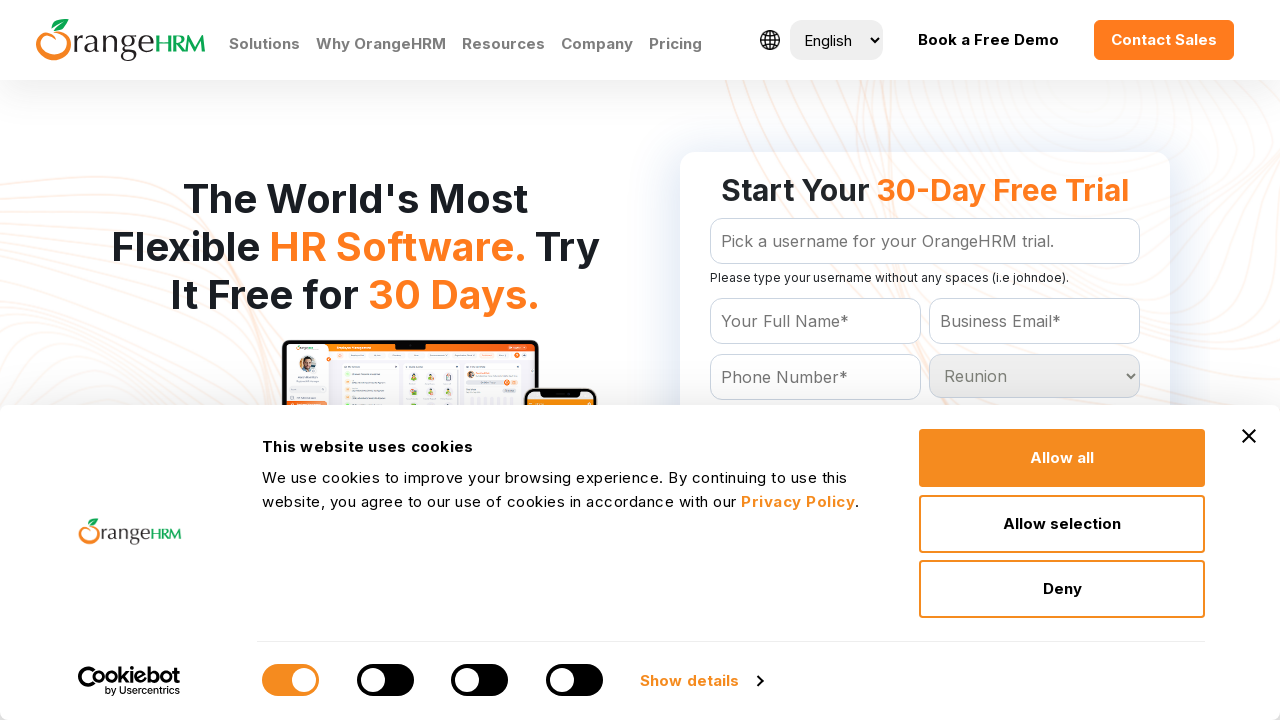

Selected country option: Romania on #Form_getForm_Country
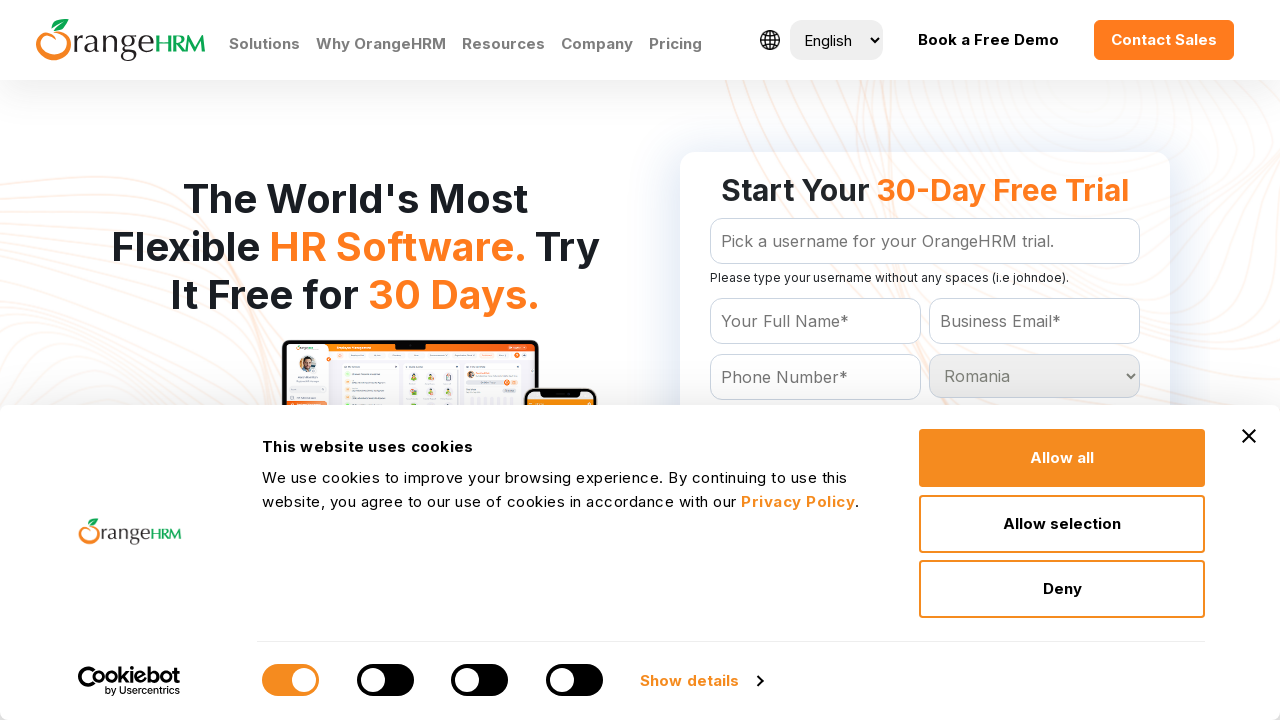

Waited for selection of Romania to register
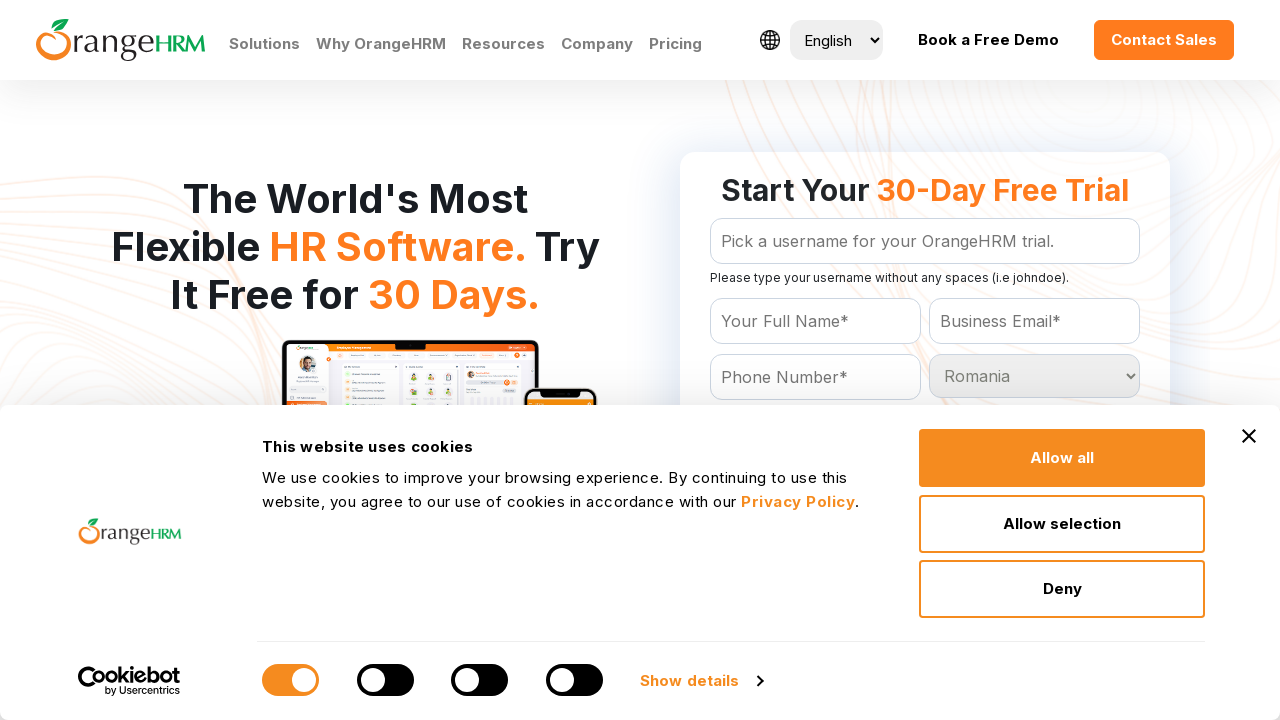

Selected country option: Russian Federation on #Form_getForm_Country
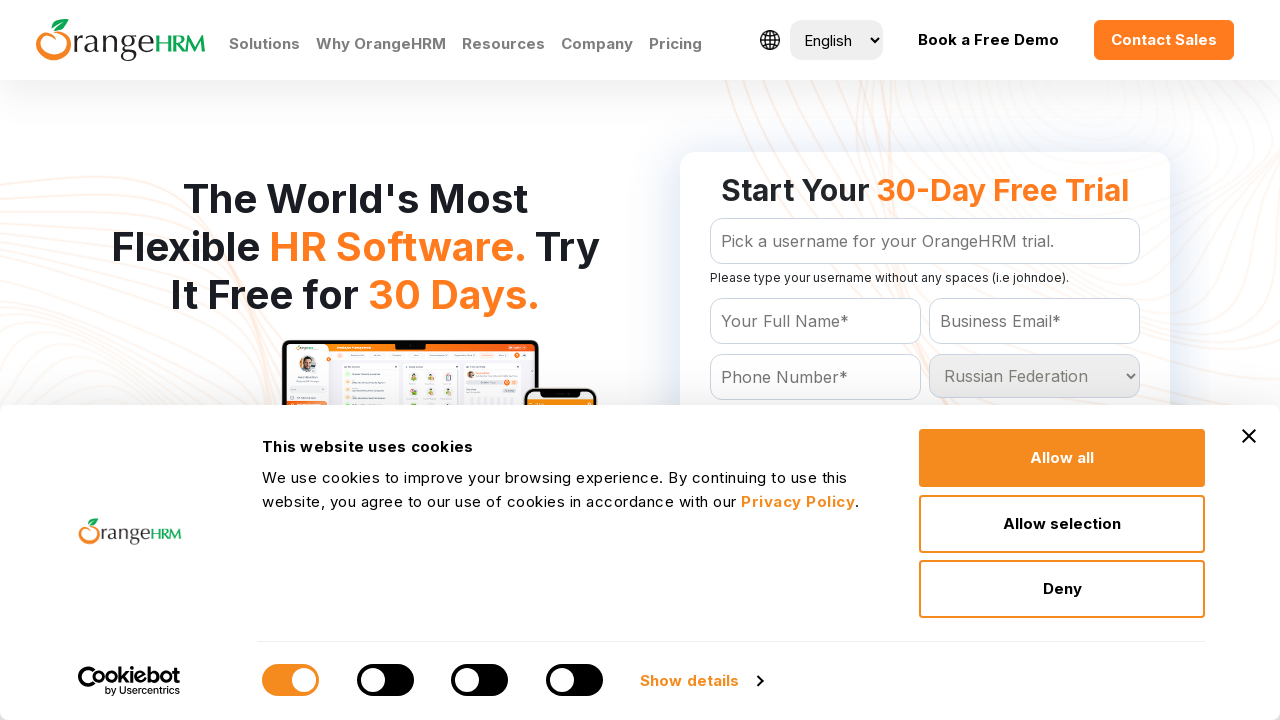

Waited for selection of Russian Federation to register
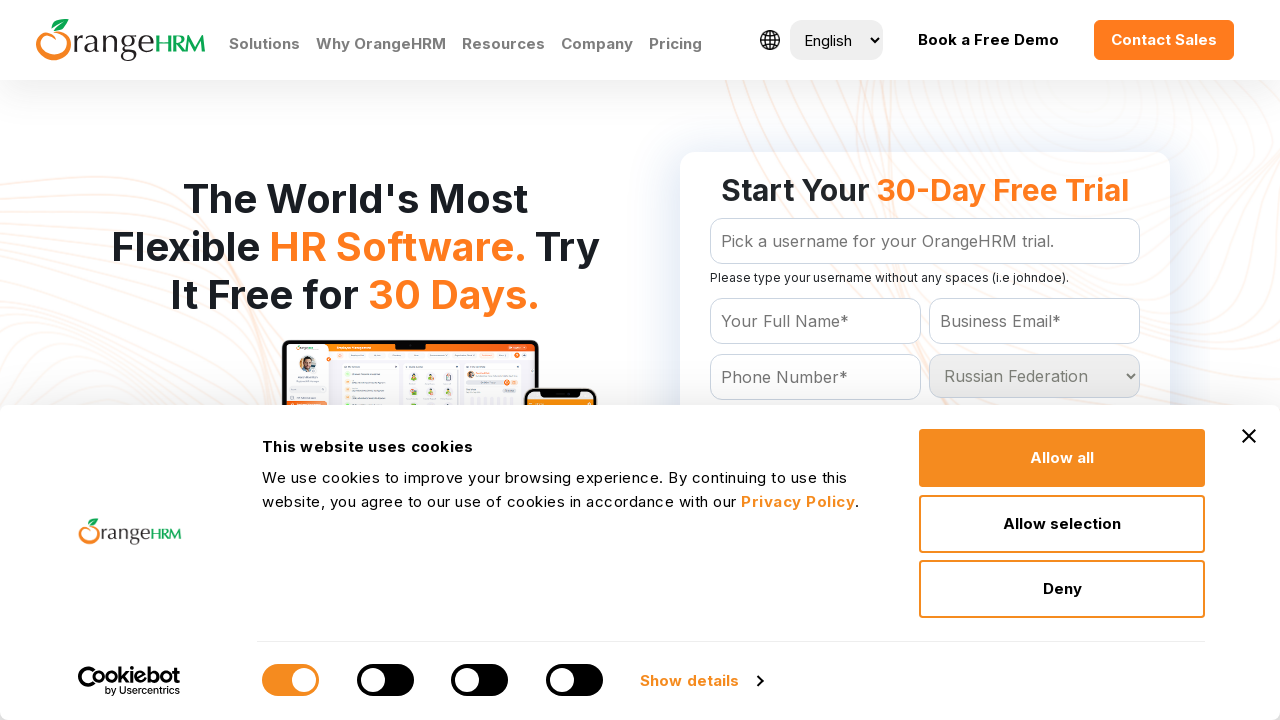

Selected country option: Rwanda on #Form_getForm_Country
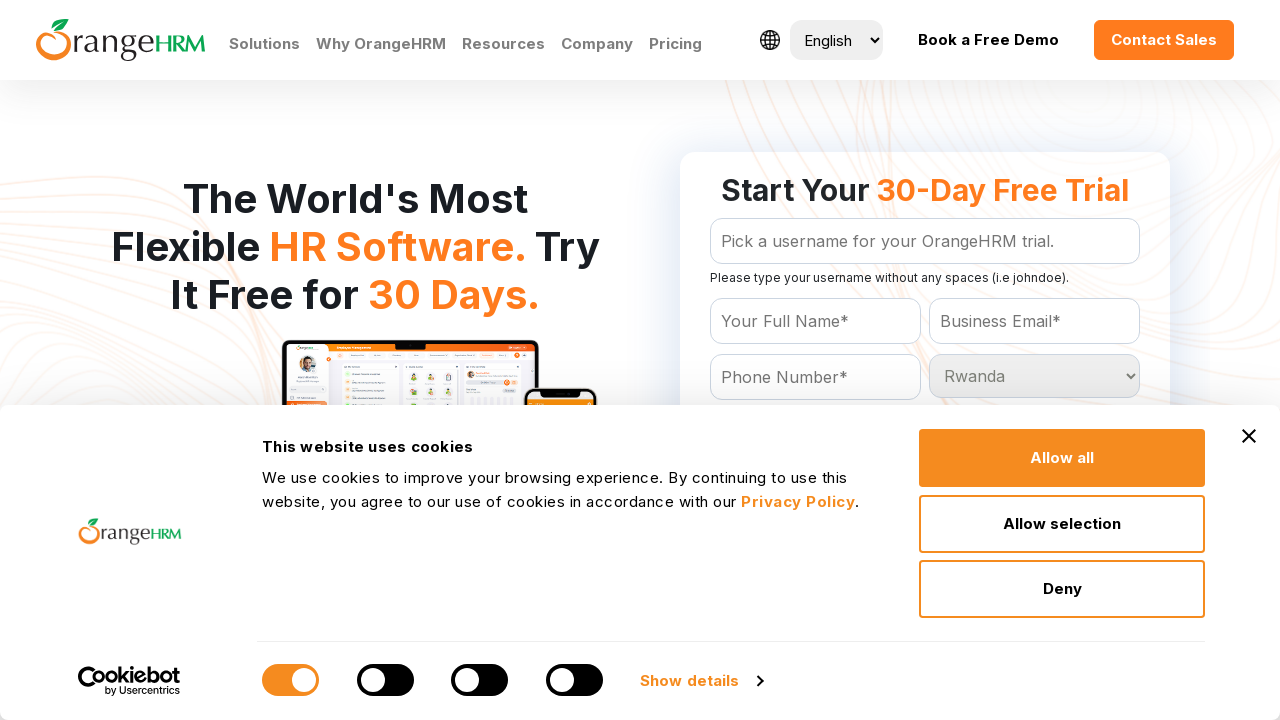

Waited for selection of Rwanda to register
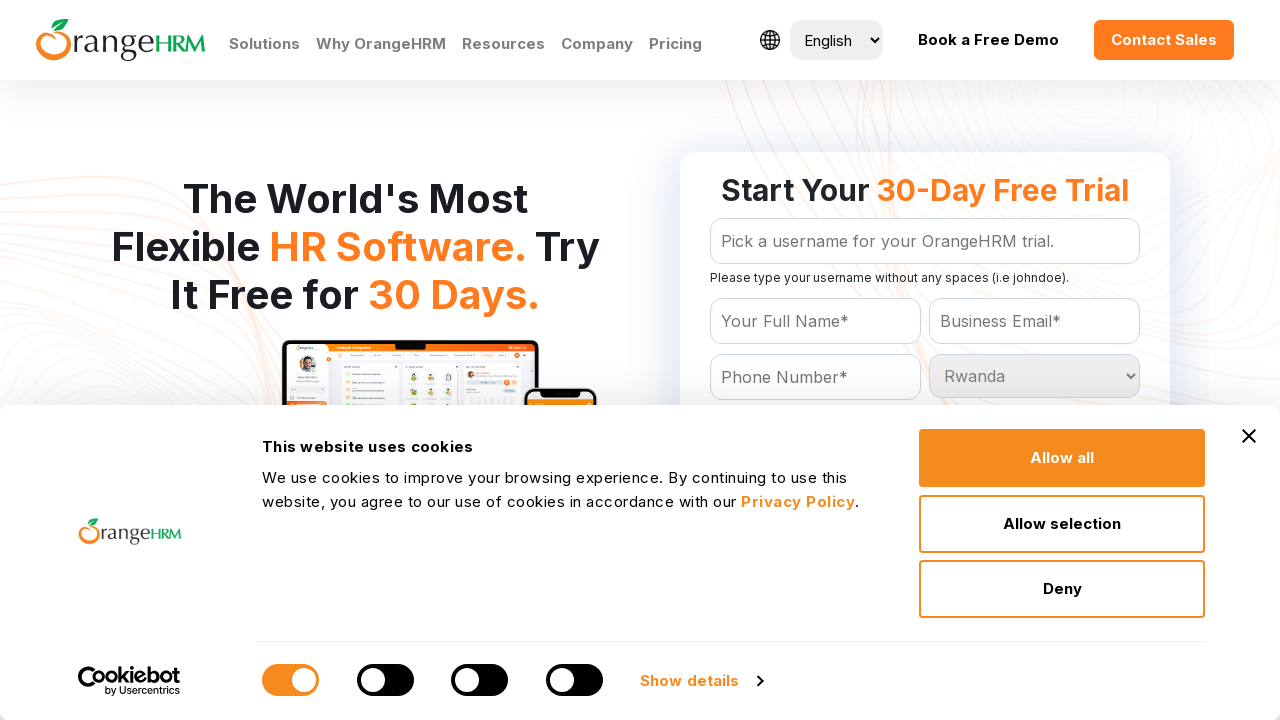

Selected country option: St Kitts and Nevis on #Form_getForm_Country
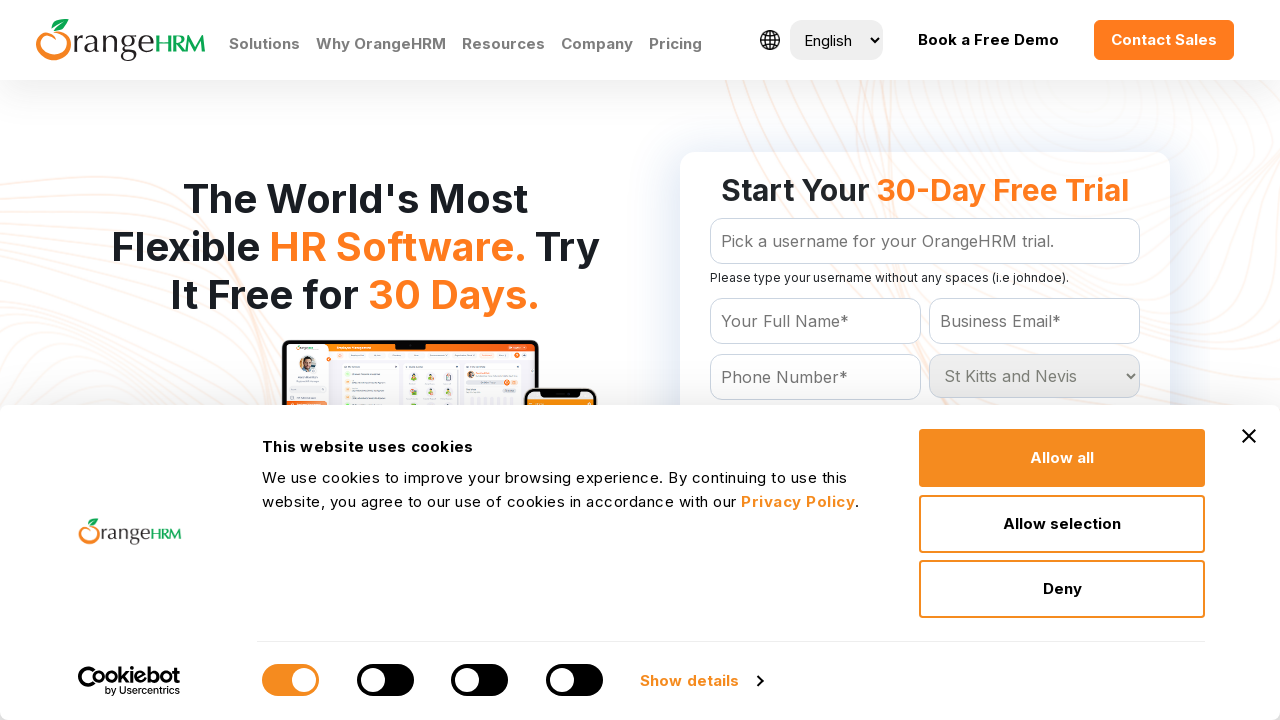

Waited for selection of St Kitts and Nevis to register
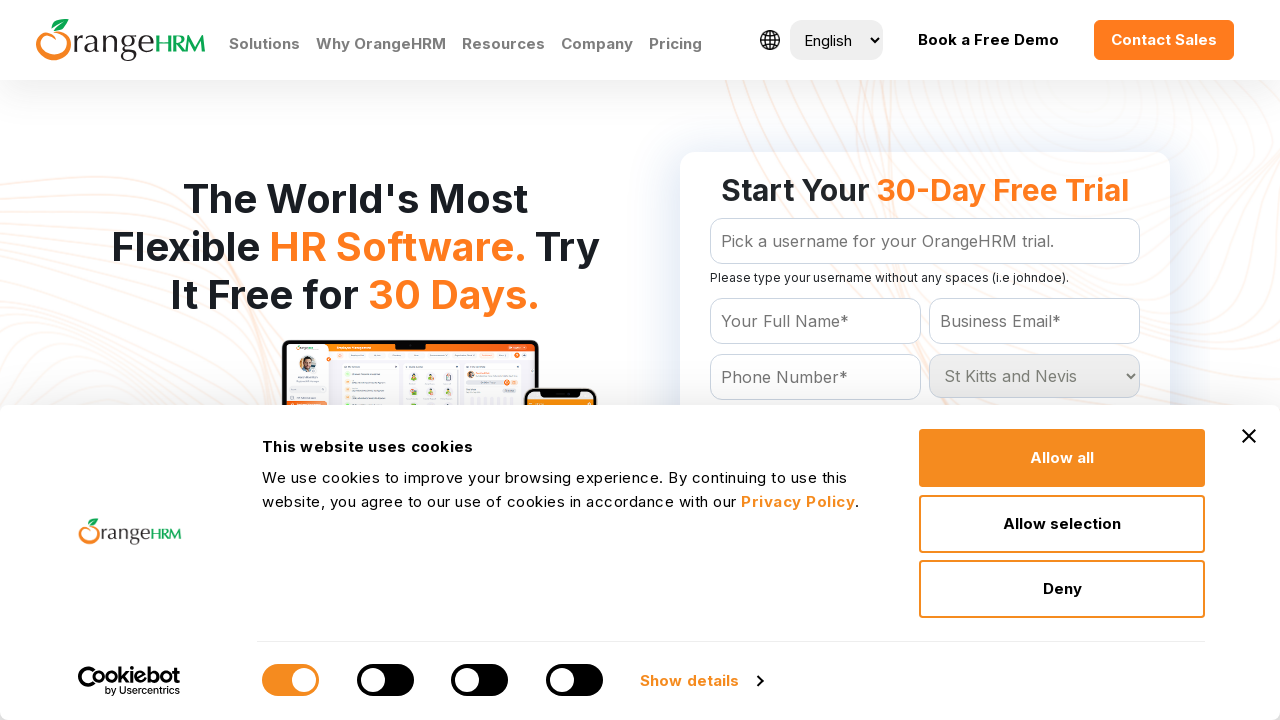

Selected country option: St Lucia on #Form_getForm_Country
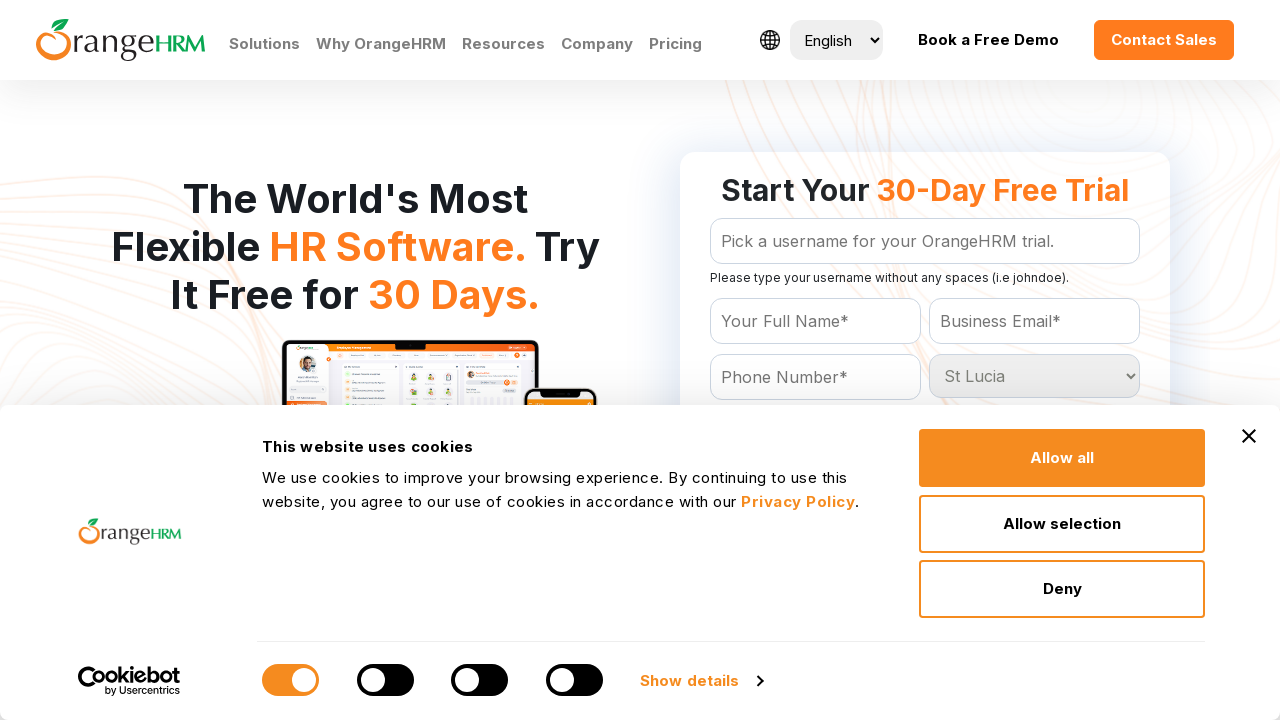

Waited for selection of St Lucia to register
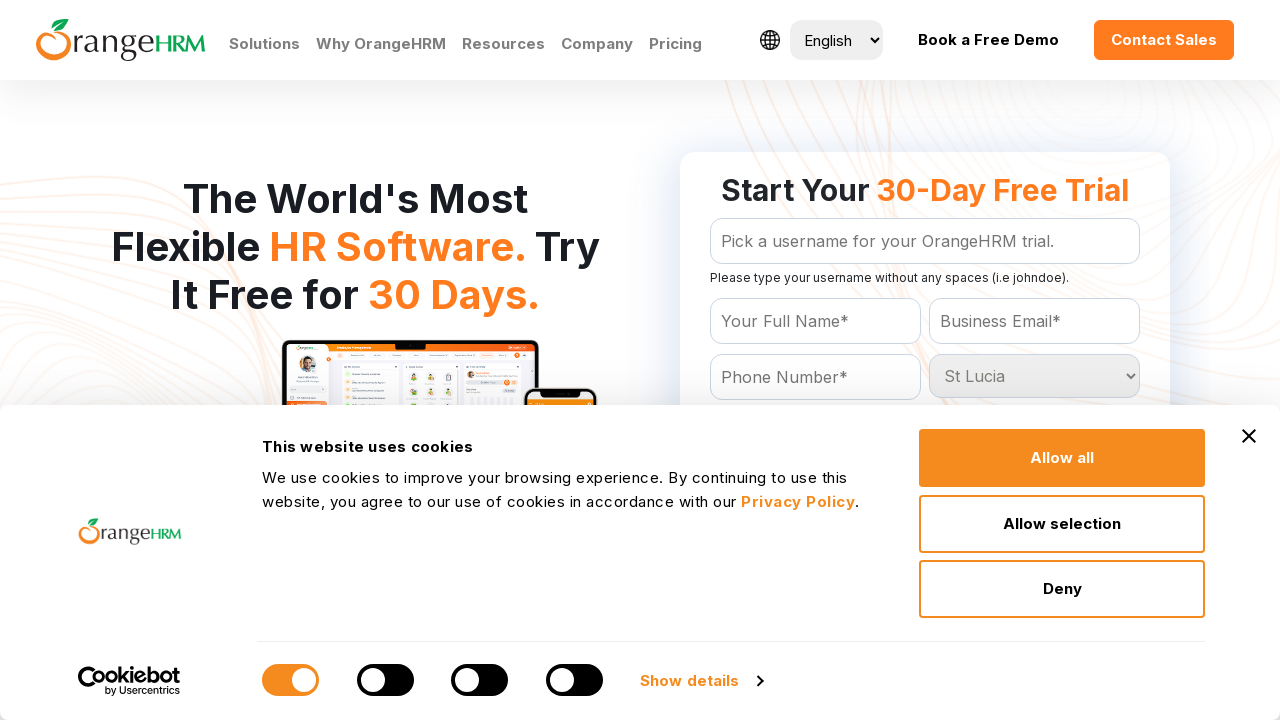

Selected country option: St Vincent and the Grenadines on #Form_getForm_Country
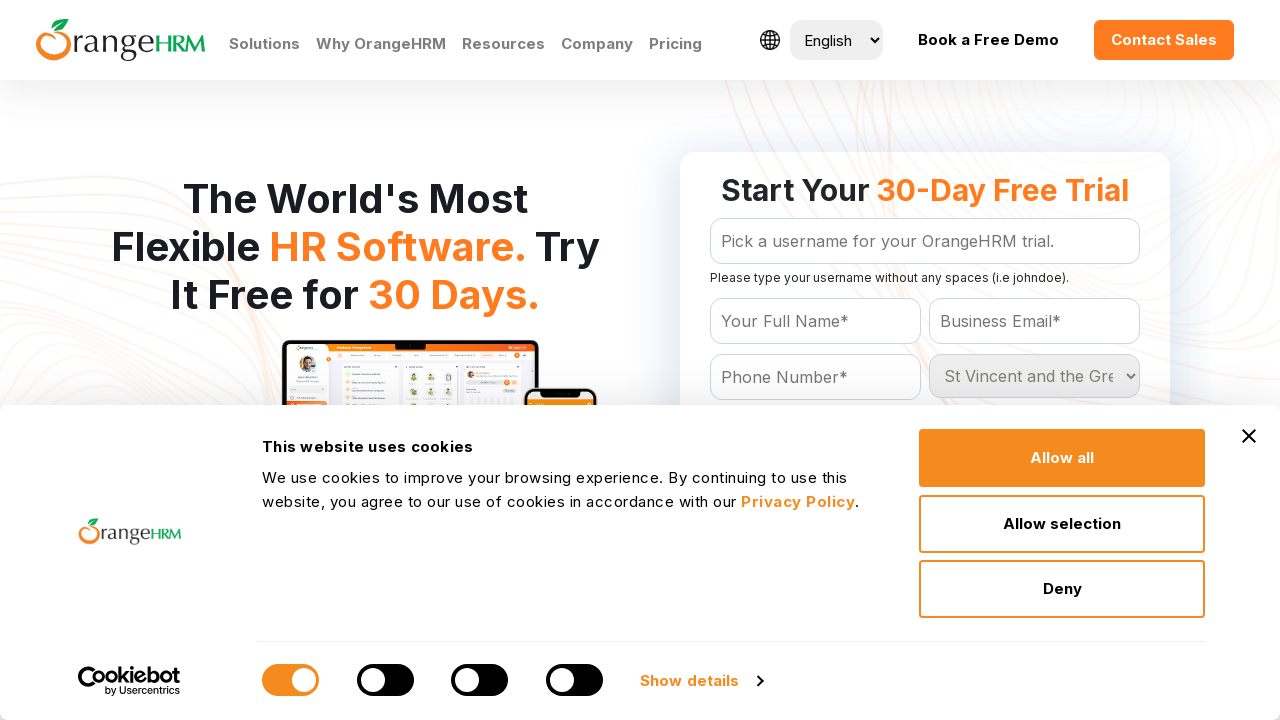

Waited for selection of St Vincent and the Grenadines to register
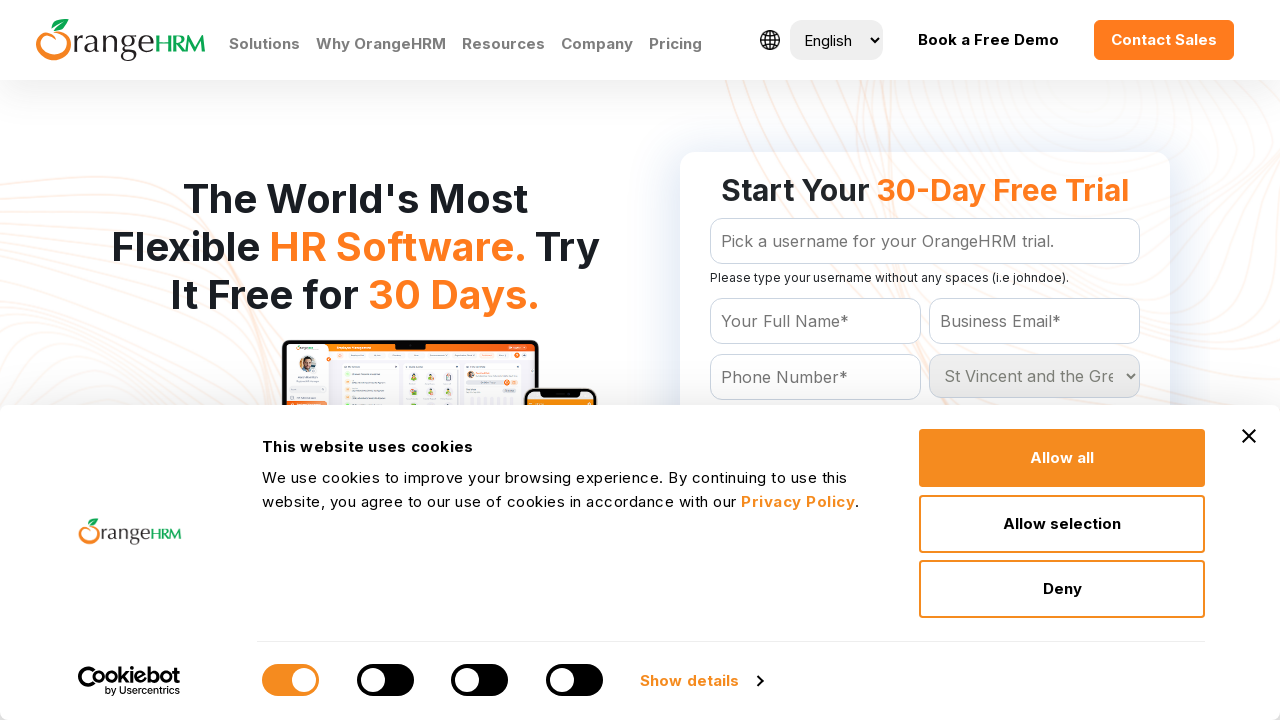

Selected country option: Samoa on #Form_getForm_Country
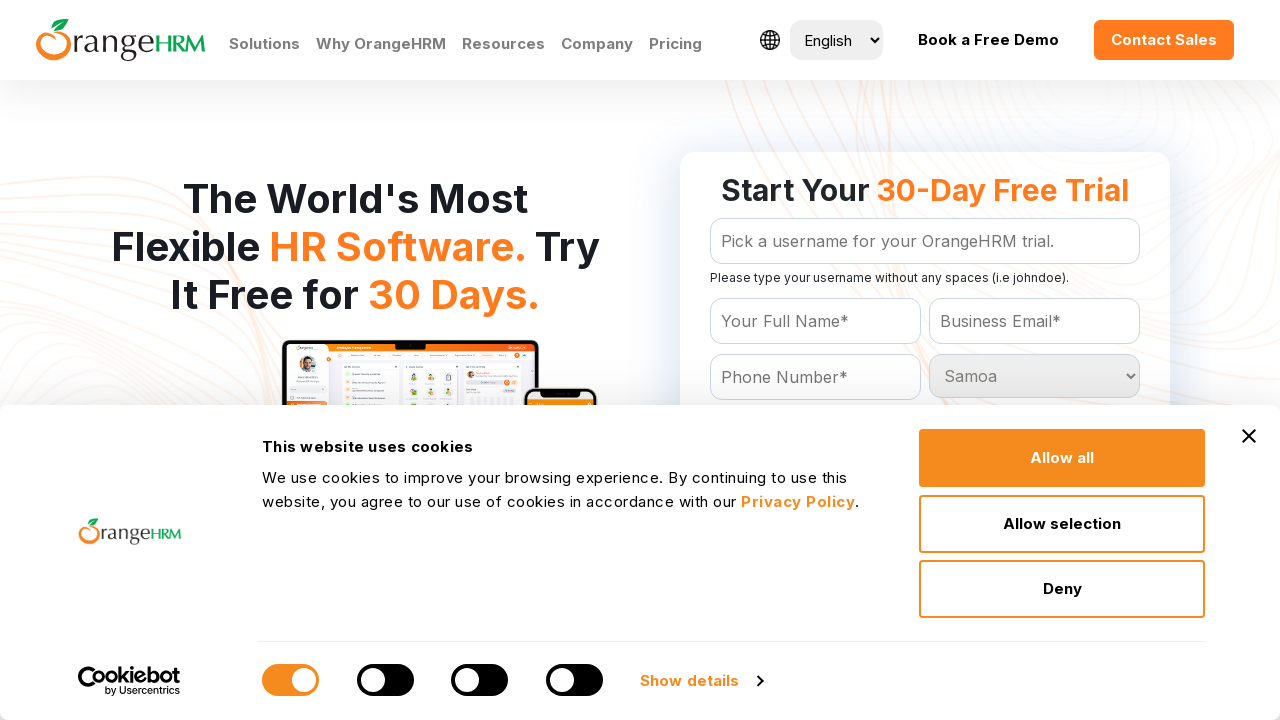

Waited for selection of Samoa to register
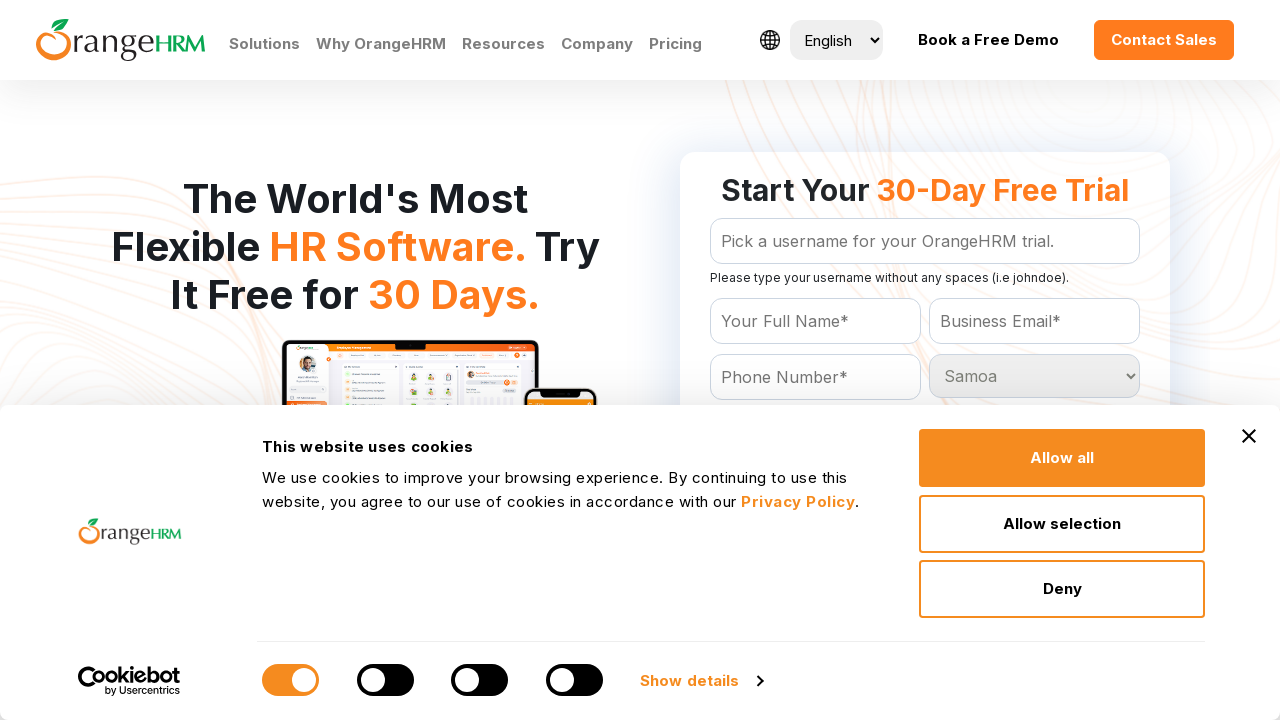

Selected country option: San Marino on #Form_getForm_Country
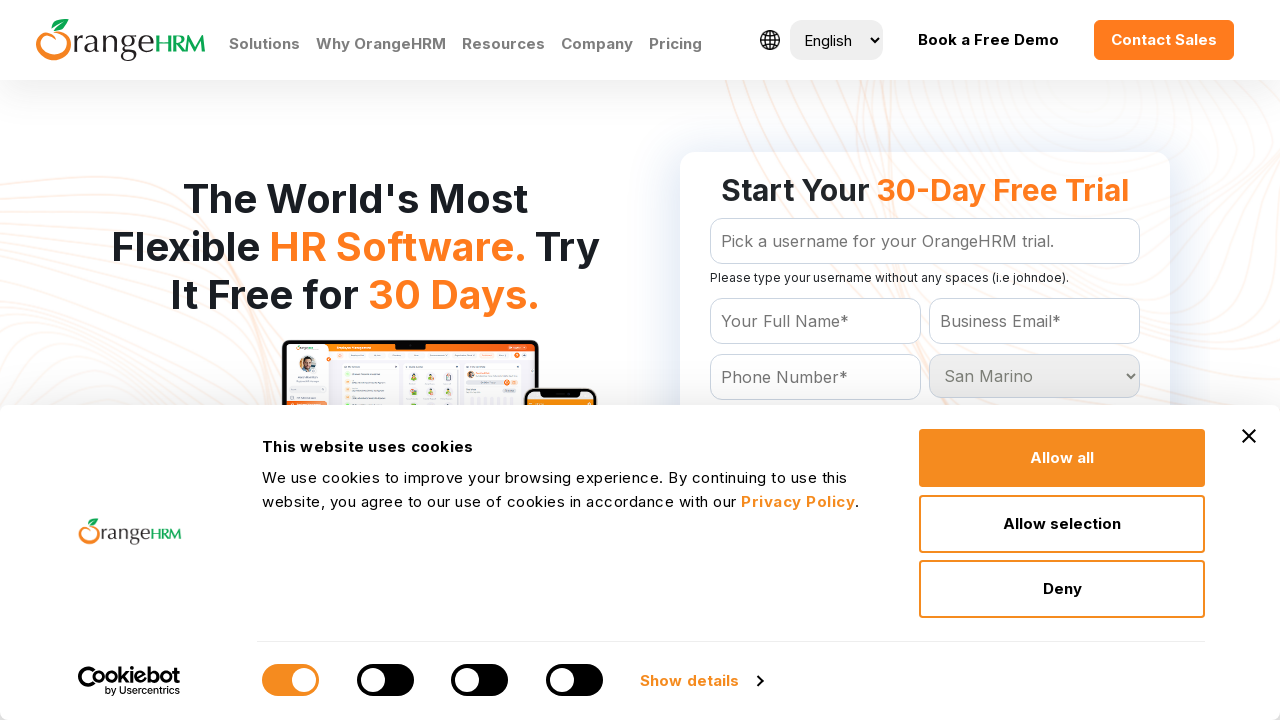

Waited for selection of San Marino to register
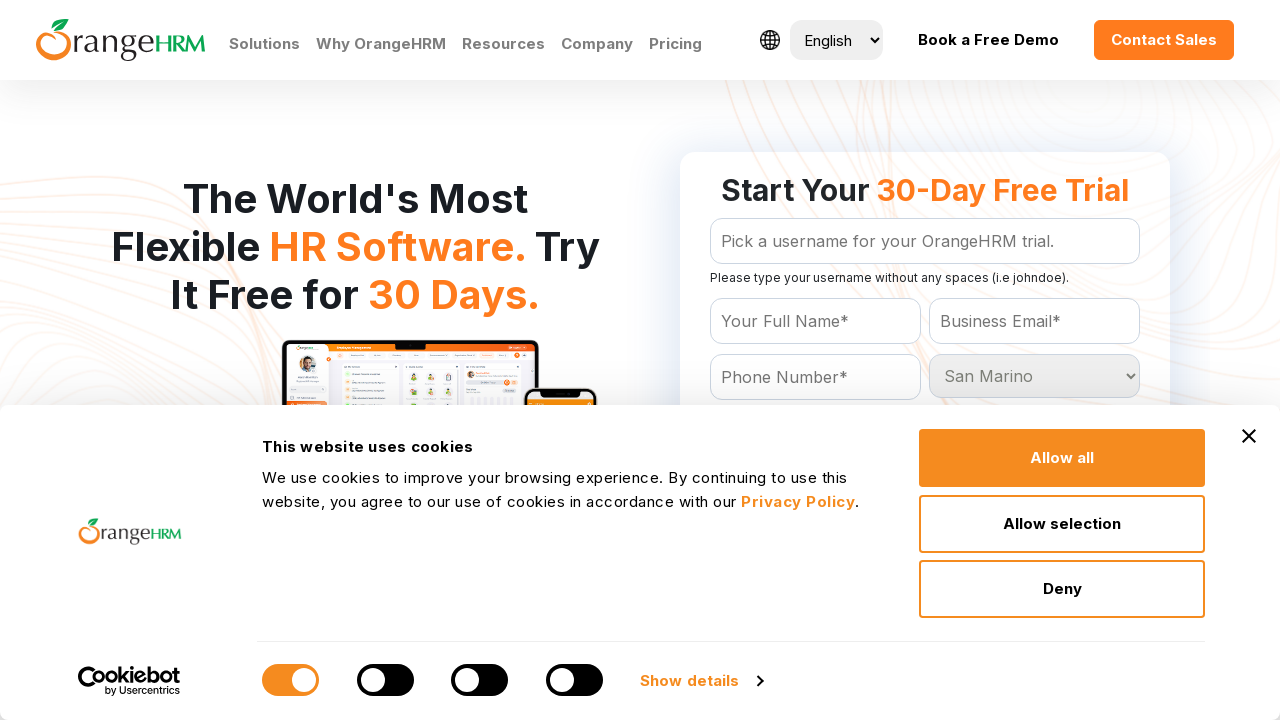

Selected country option: Sao Tome and Principe on #Form_getForm_Country
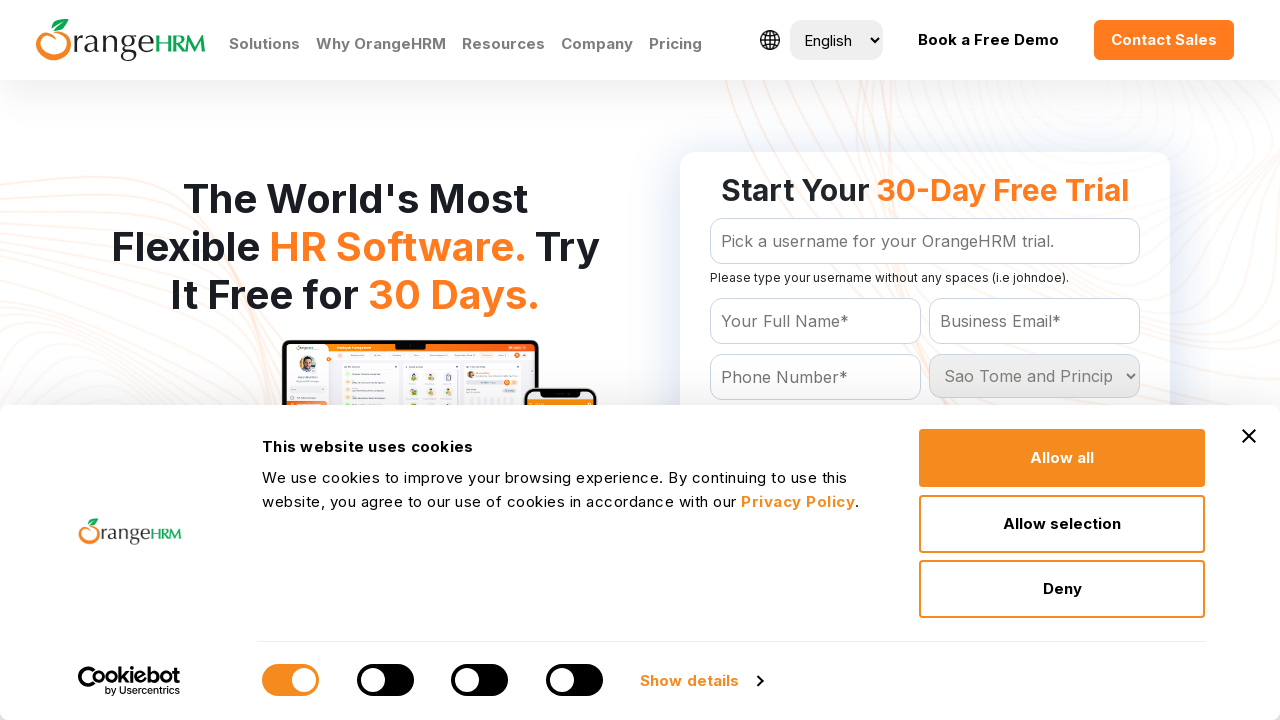

Waited for selection of Sao Tome and Principe to register
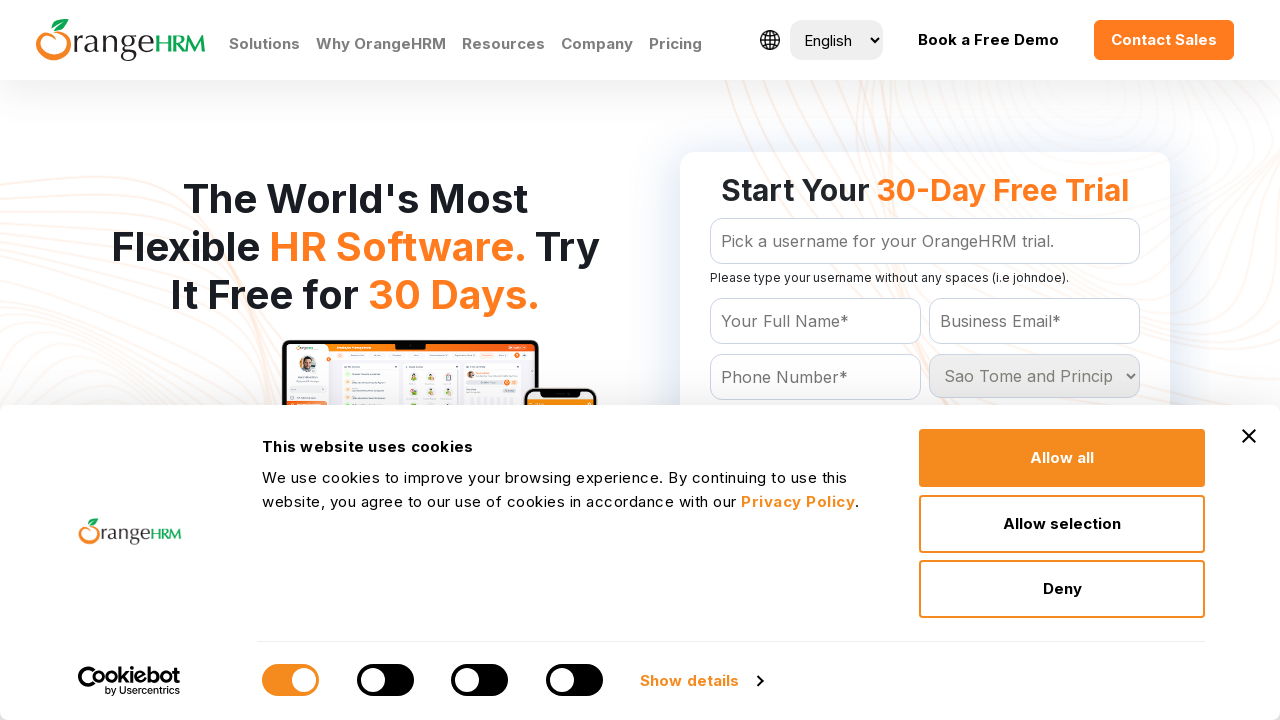

Selected country option: Saudi Arabia on #Form_getForm_Country
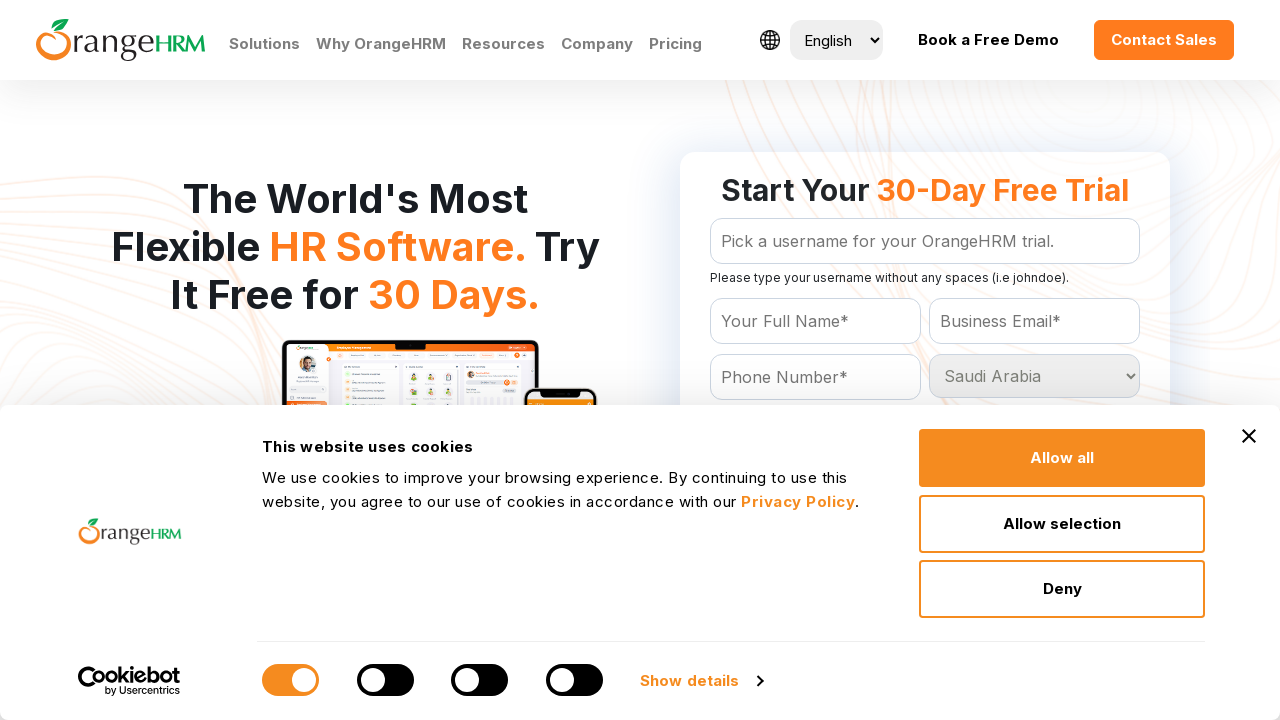

Waited for selection of Saudi Arabia to register
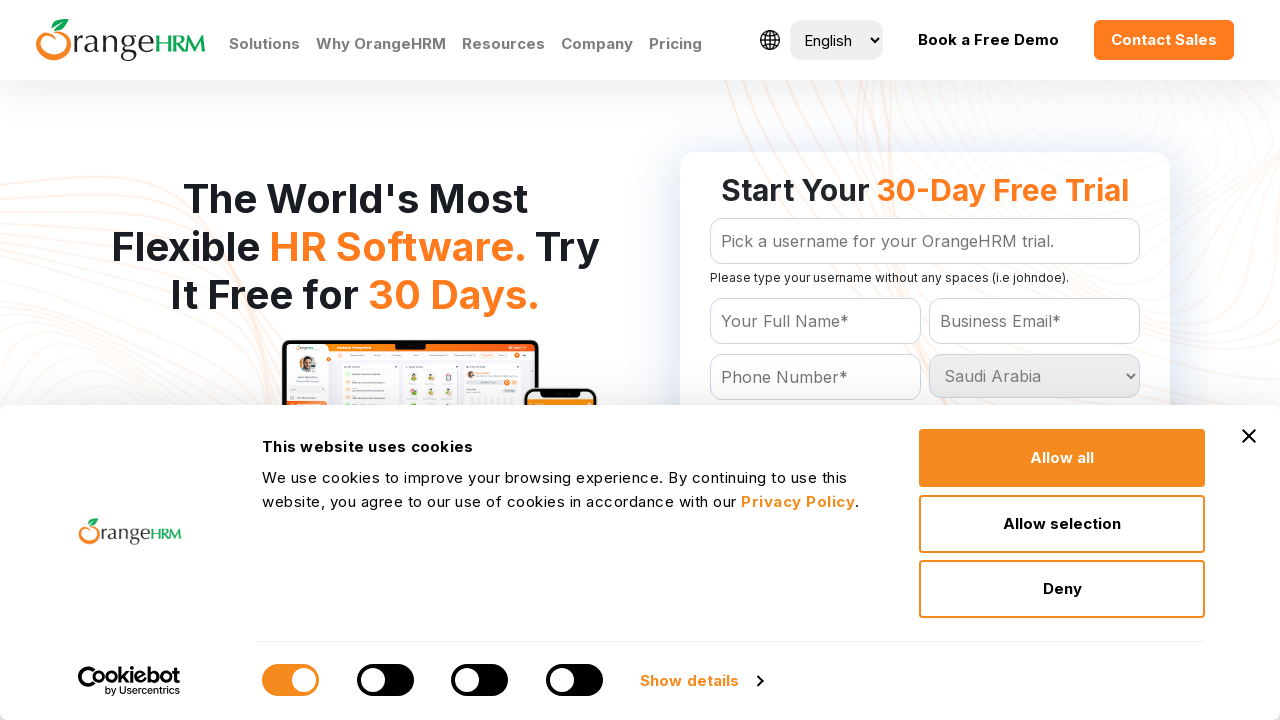

Selected country option: Senegal on #Form_getForm_Country
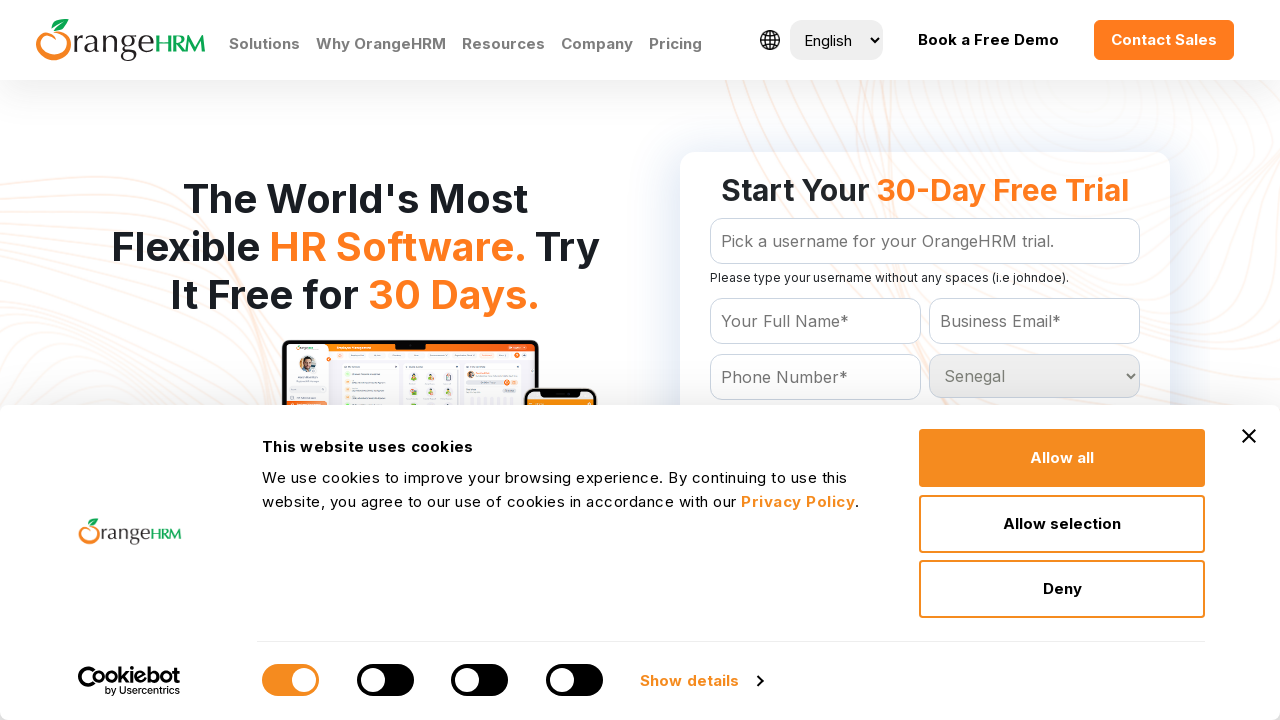

Waited for selection of Senegal to register
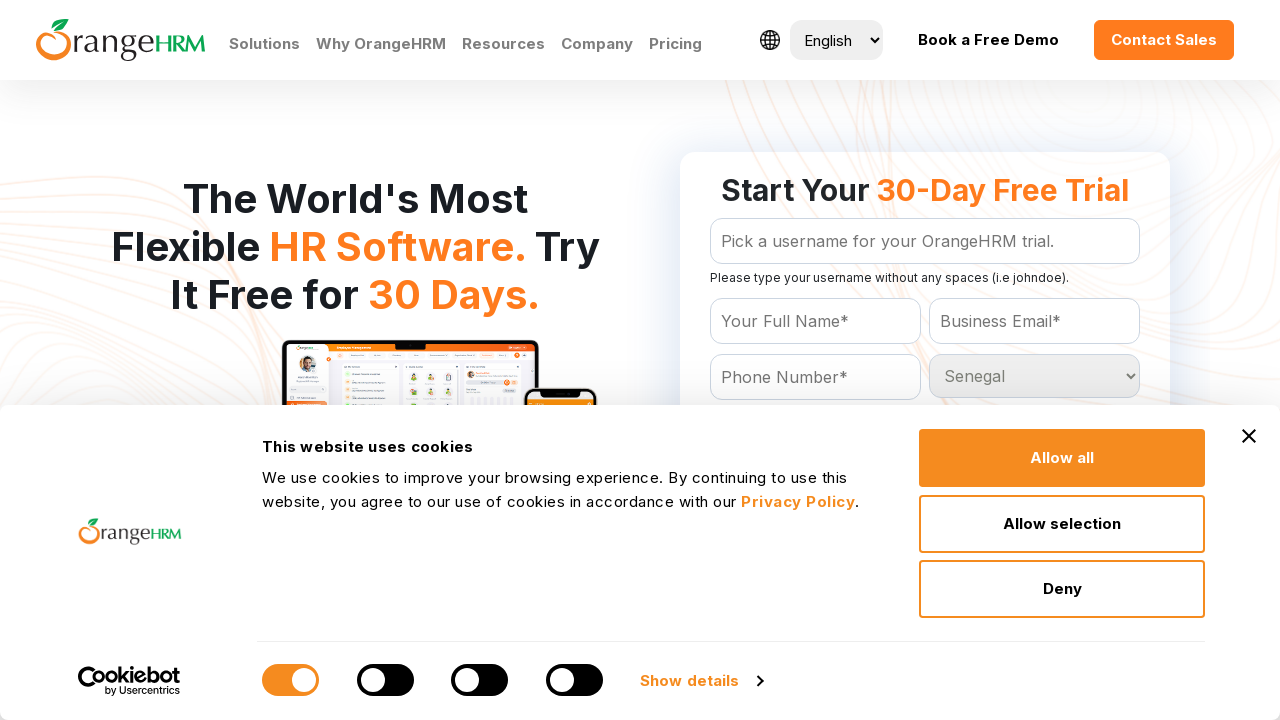

Selected country option: Serbia on #Form_getForm_Country
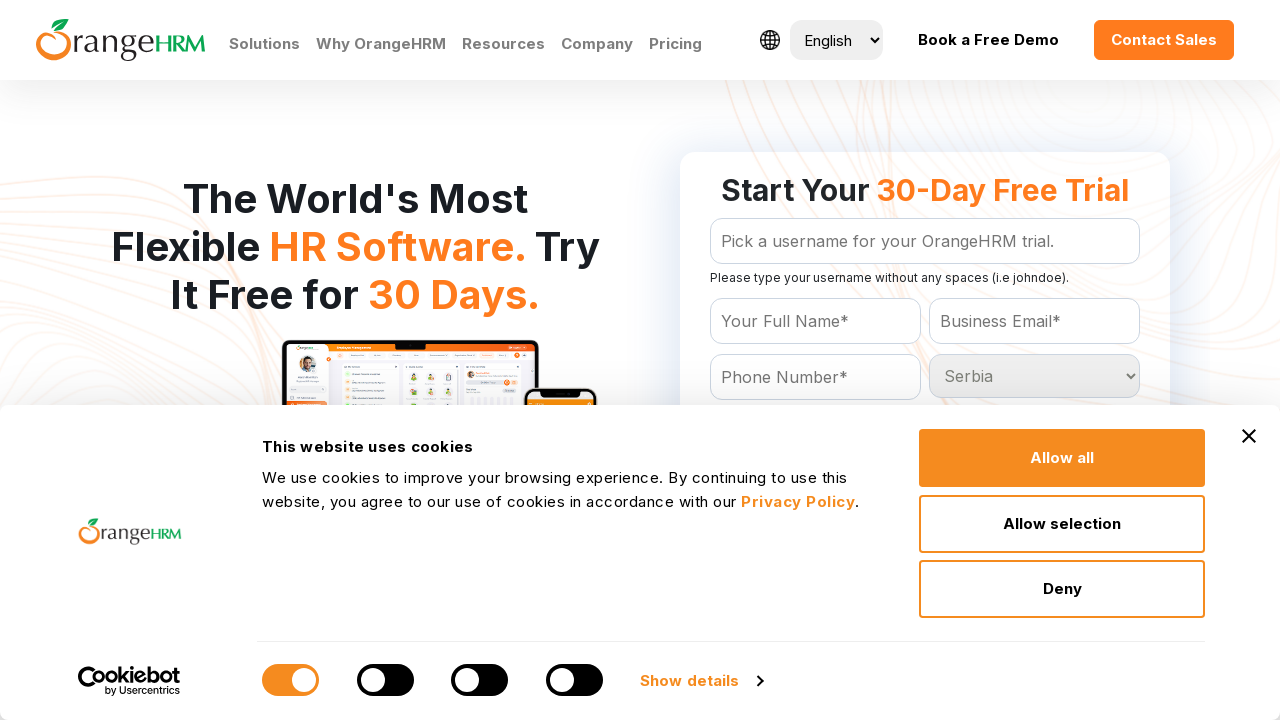

Waited for selection of Serbia to register
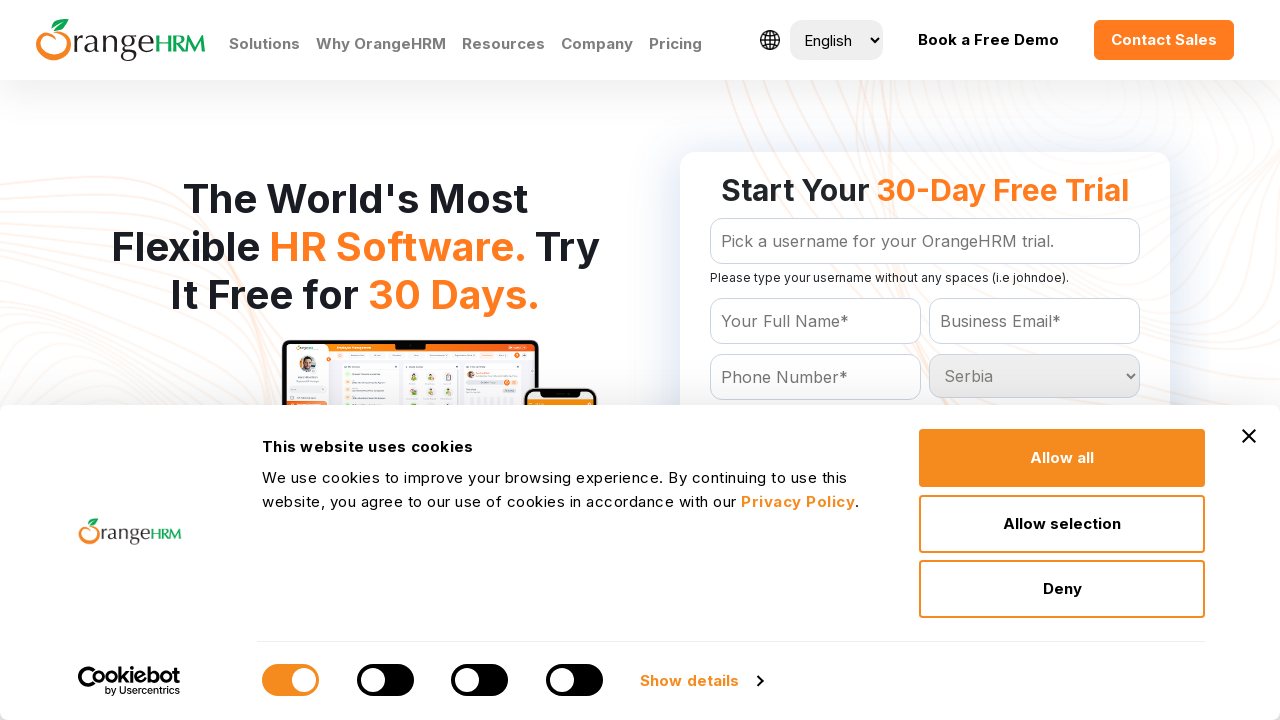

Selected country option: Seychelles on #Form_getForm_Country
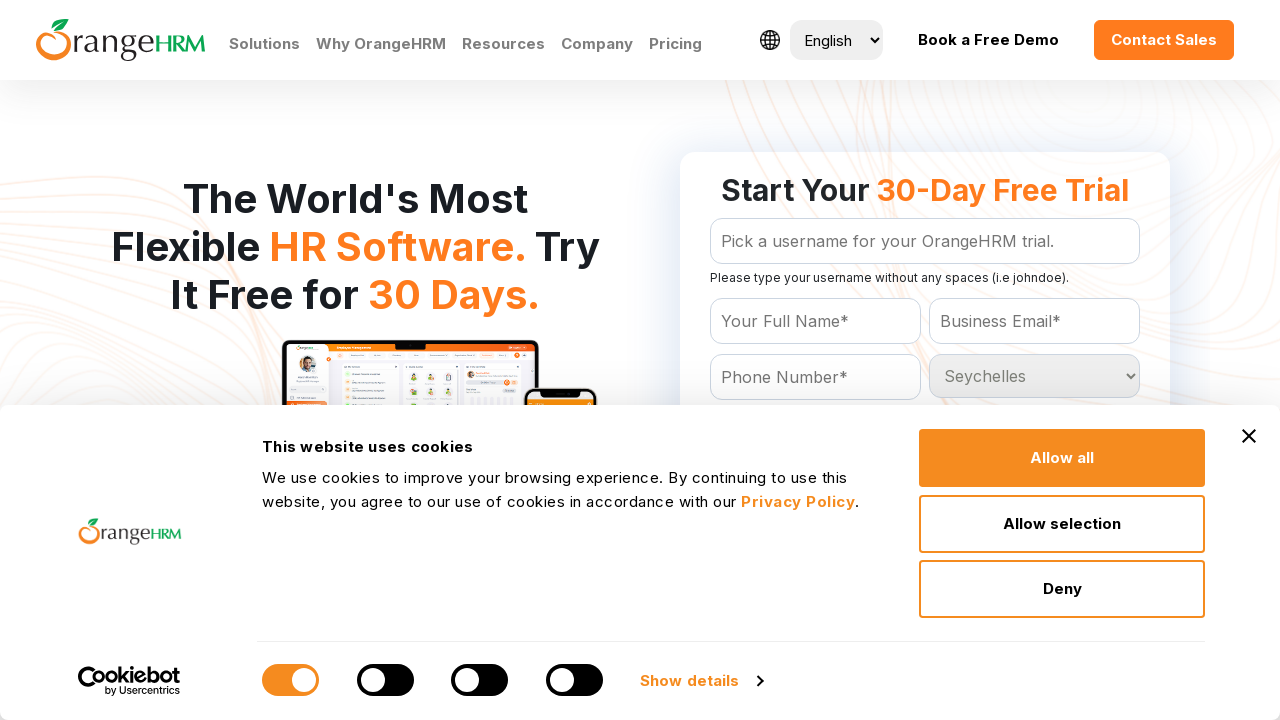

Waited for selection of Seychelles to register
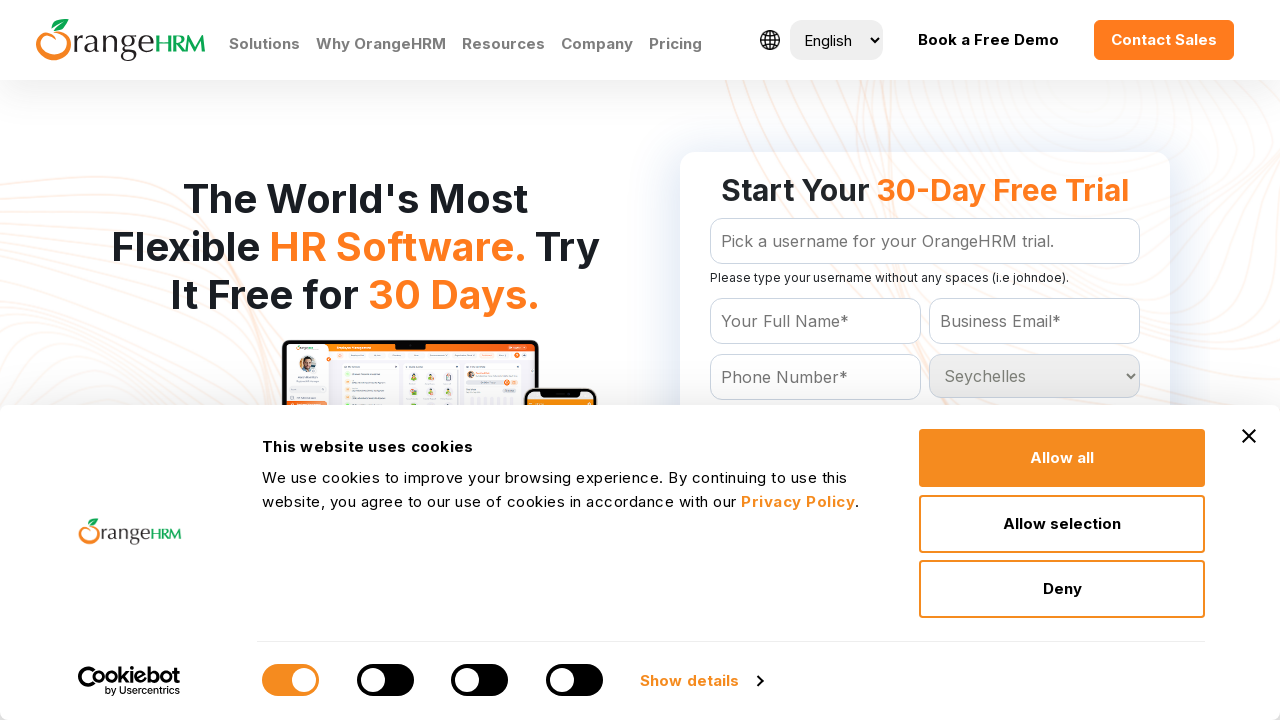

Selected country option: Sierra Leone on #Form_getForm_Country
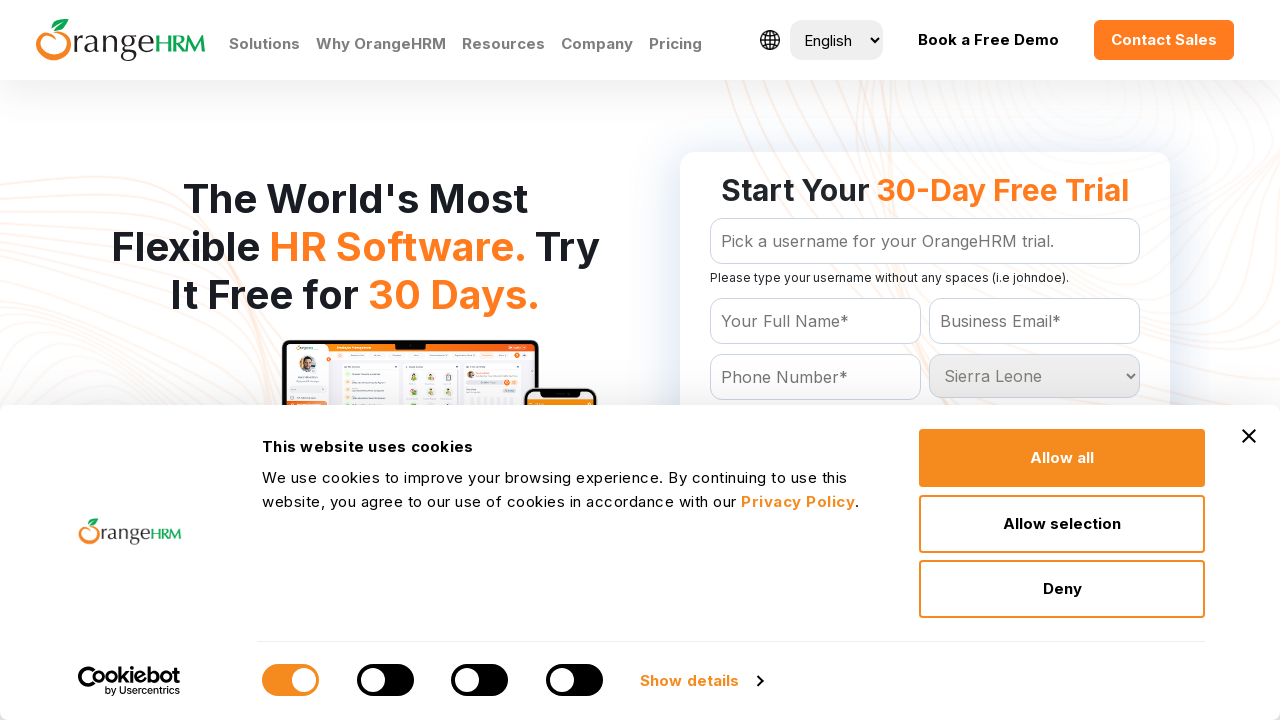

Waited for selection of Sierra Leone to register
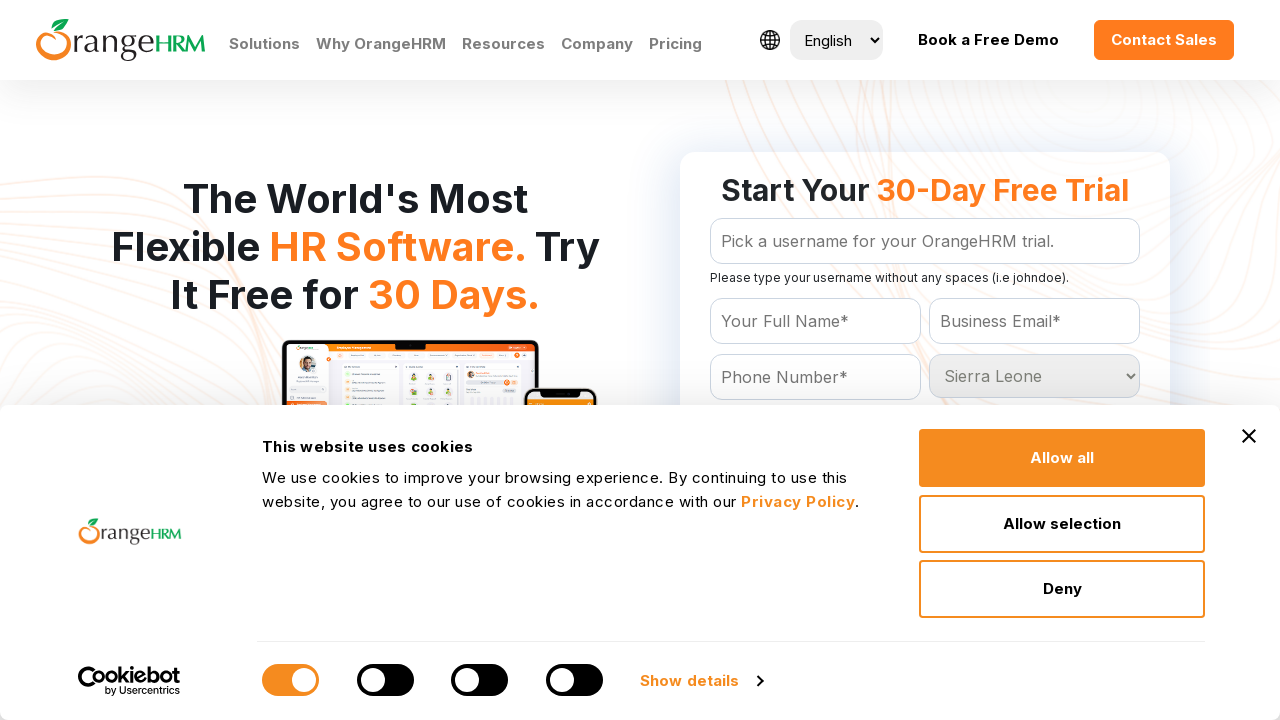

Selected country option: Singapore on #Form_getForm_Country
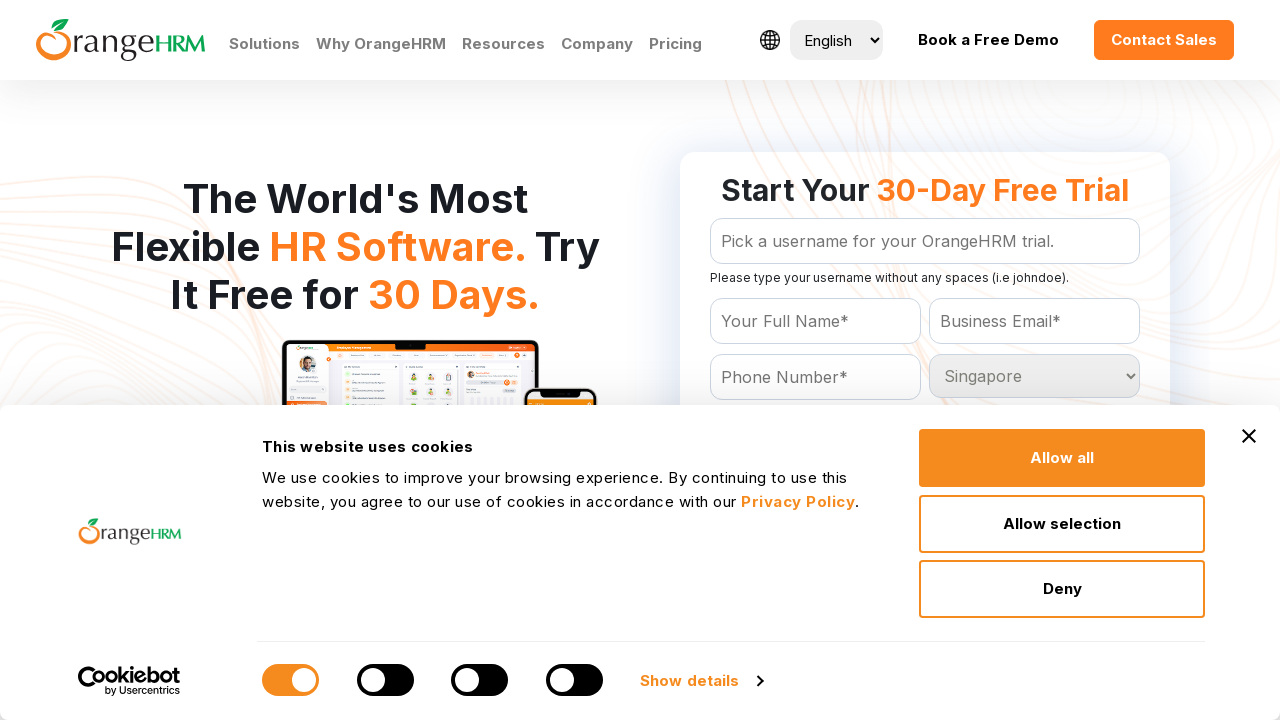

Waited for selection of Singapore to register
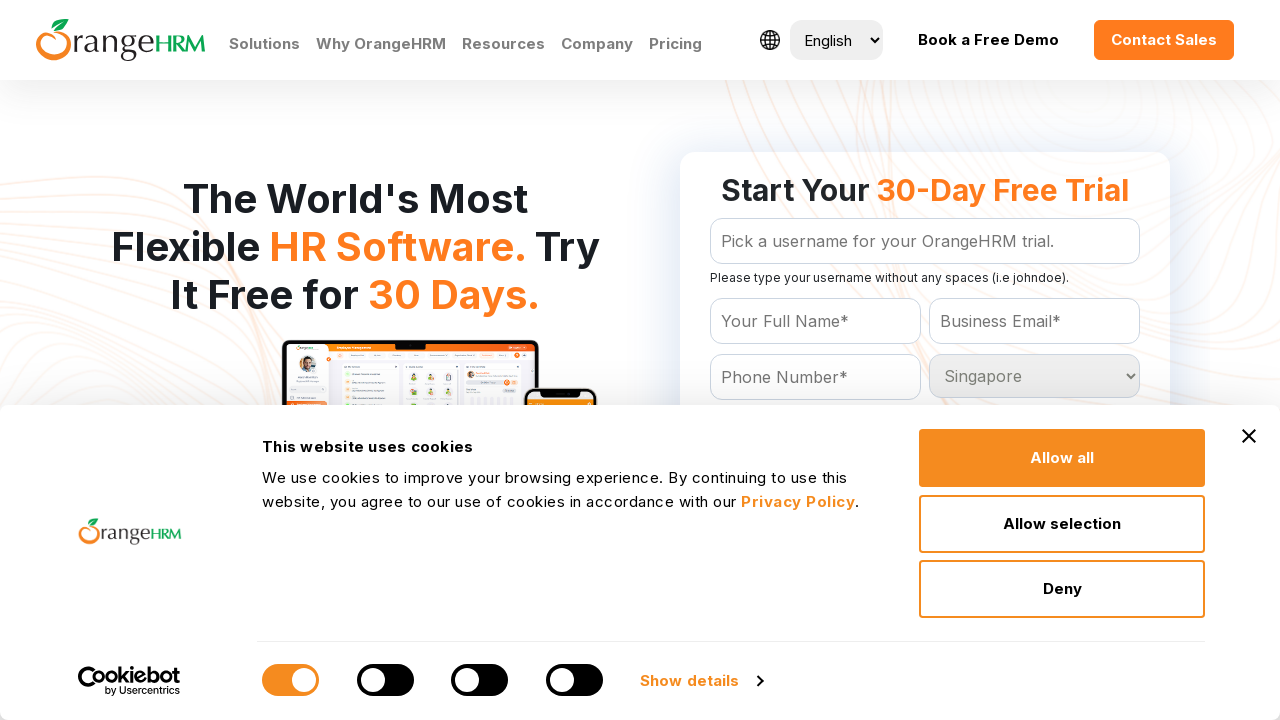

Selected country option: Slovakia on #Form_getForm_Country
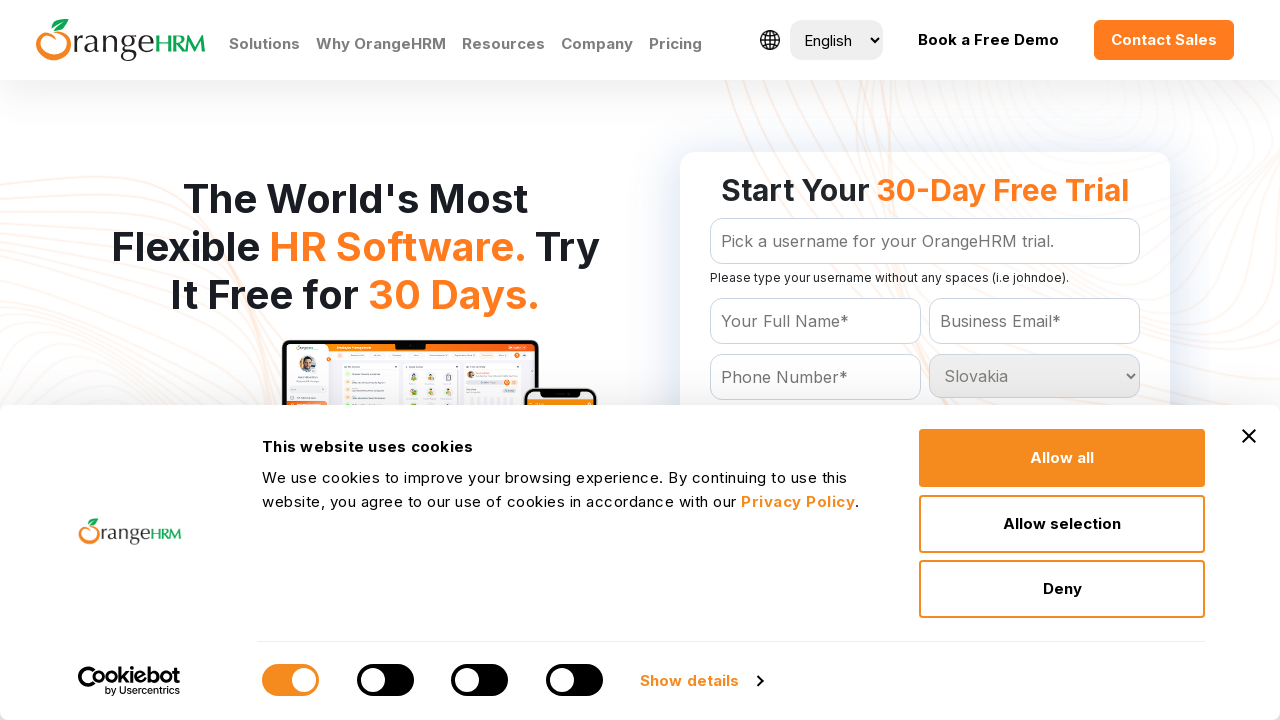

Waited for selection of Slovakia to register
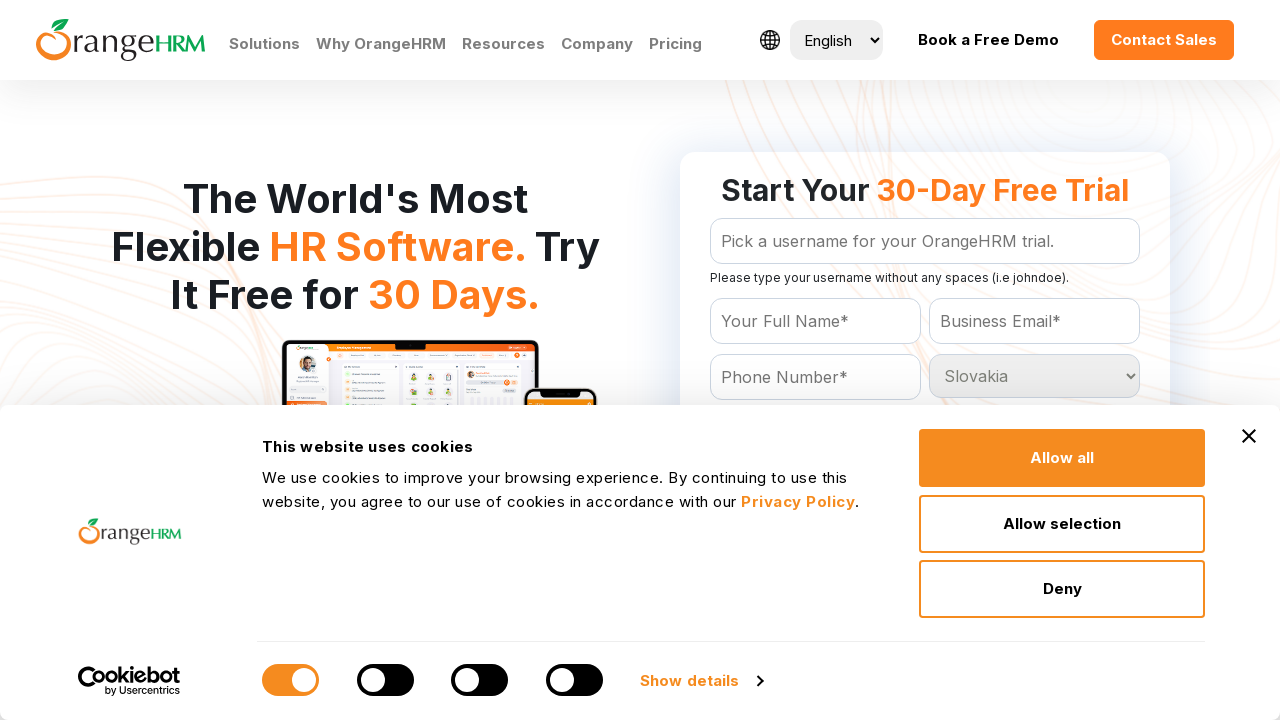

Selected country option: Slovenia on #Form_getForm_Country
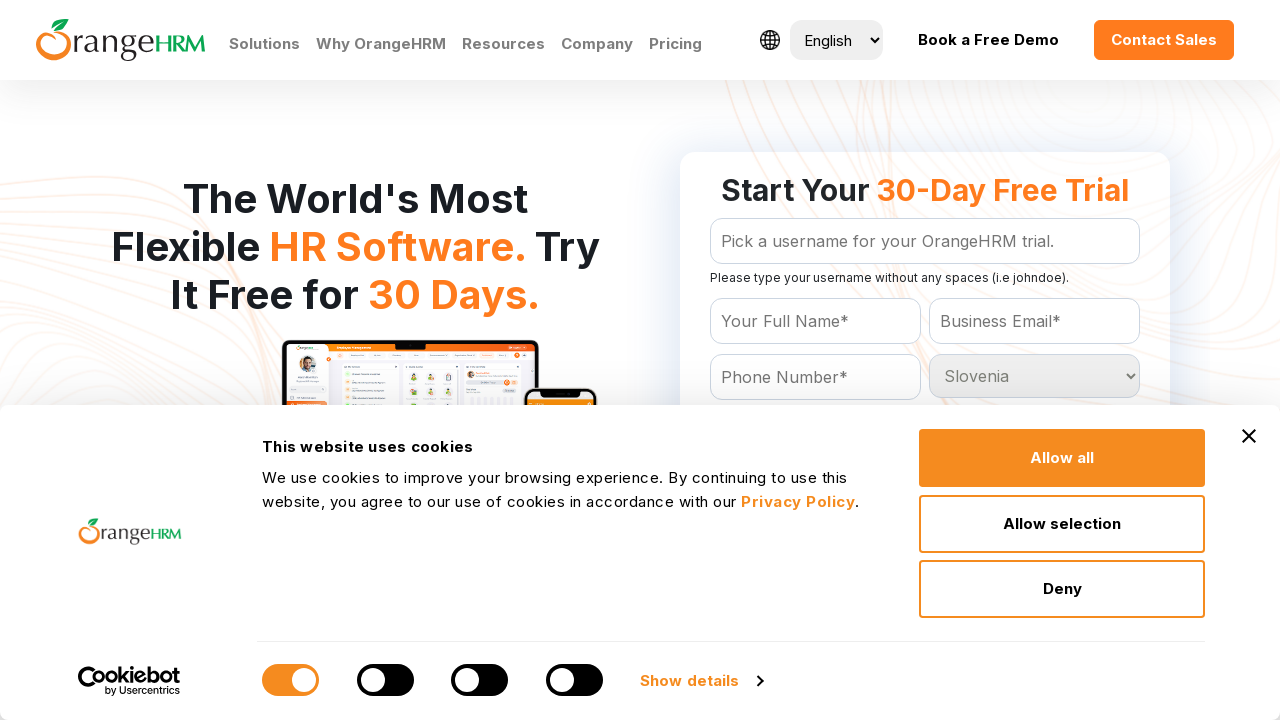

Waited for selection of Slovenia to register
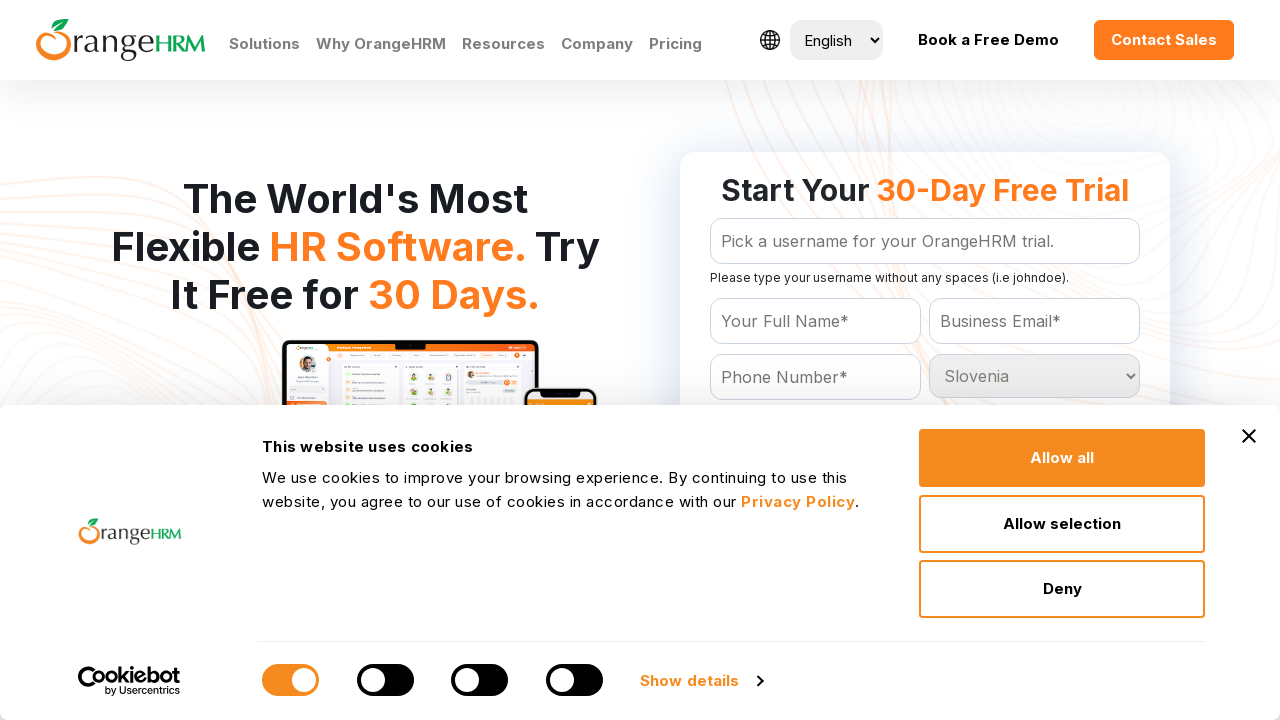

Selected country option: Solomon Islands on #Form_getForm_Country
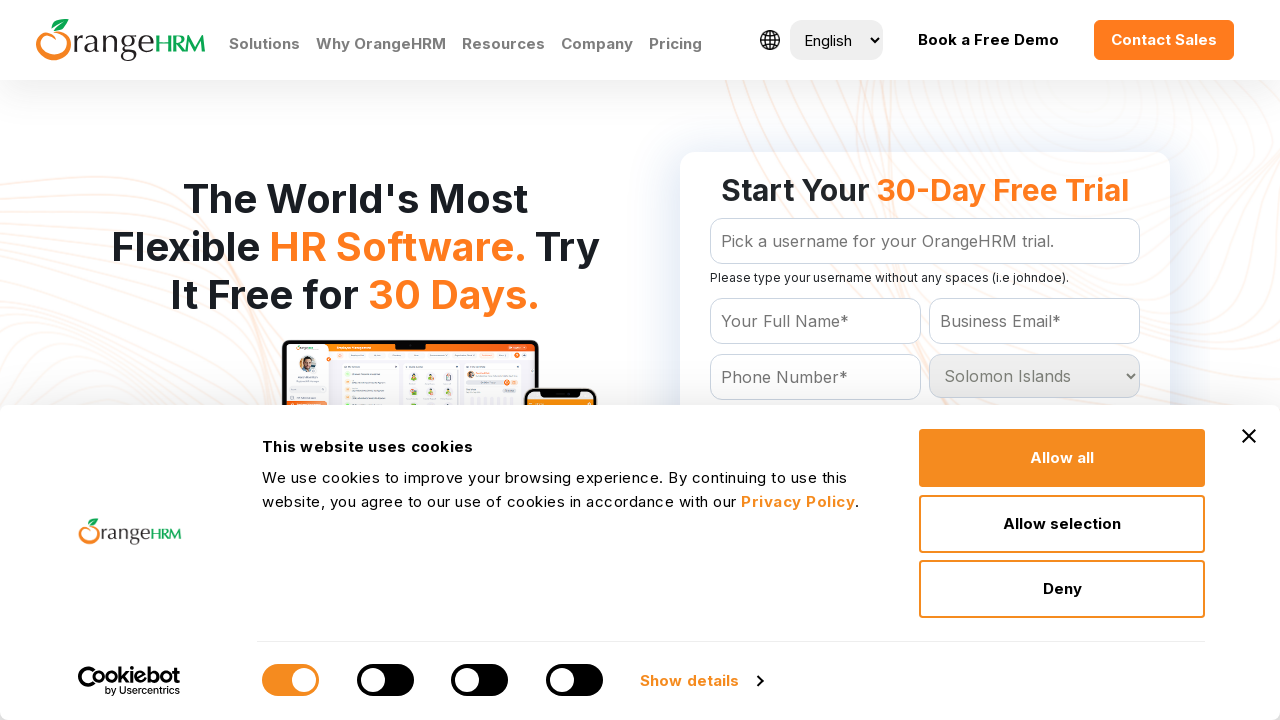

Waited for selection of Solomon Islands to register
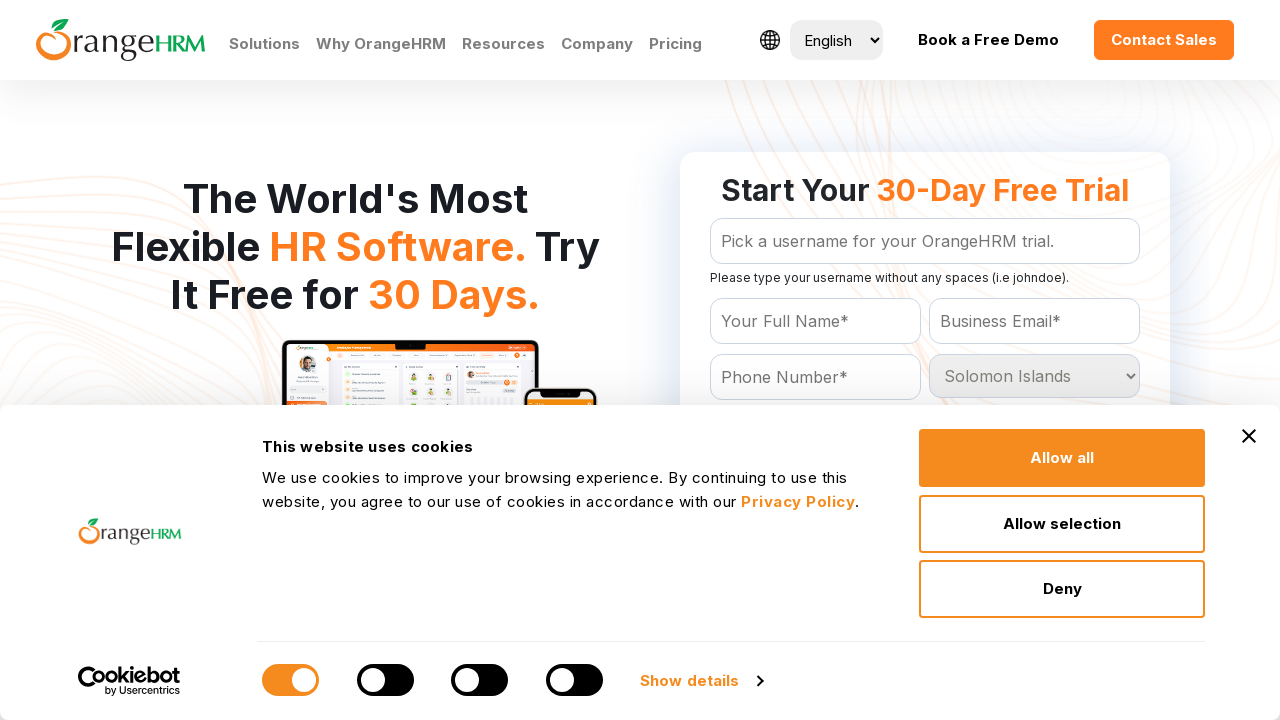

Selected country option: Somalia on #Form_getForm_Country
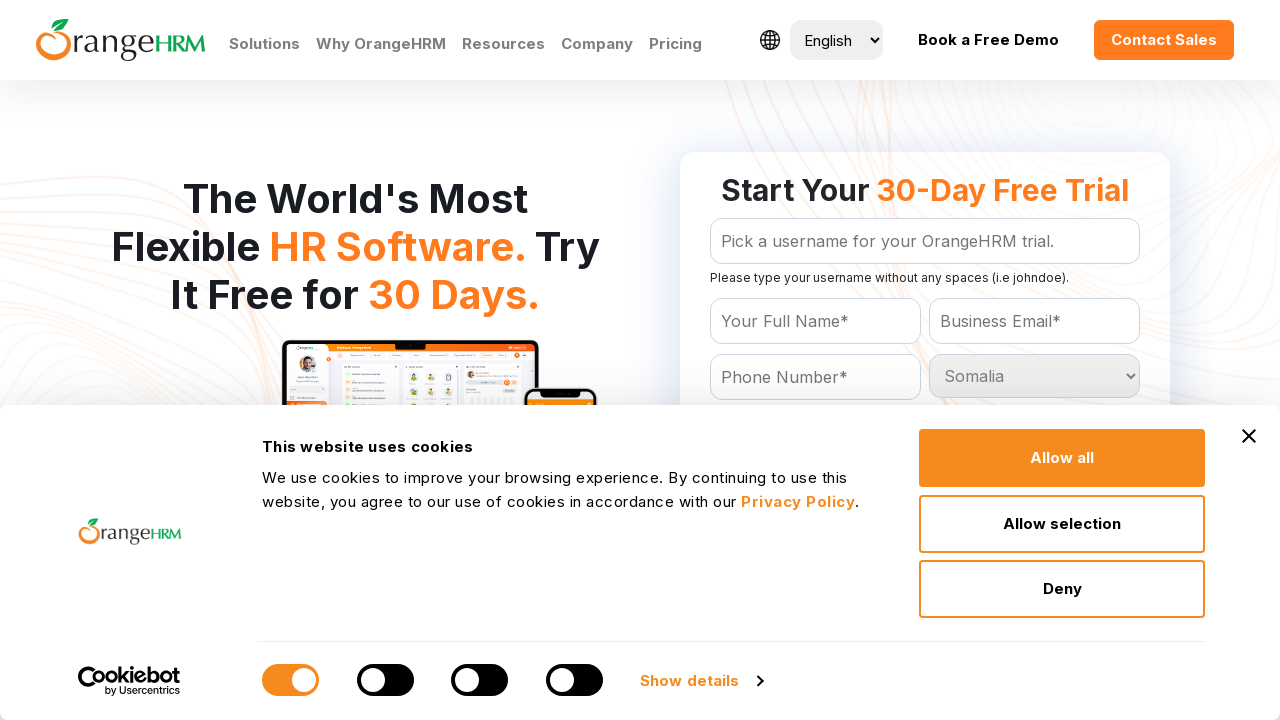

Waited for selection of Somalia to register
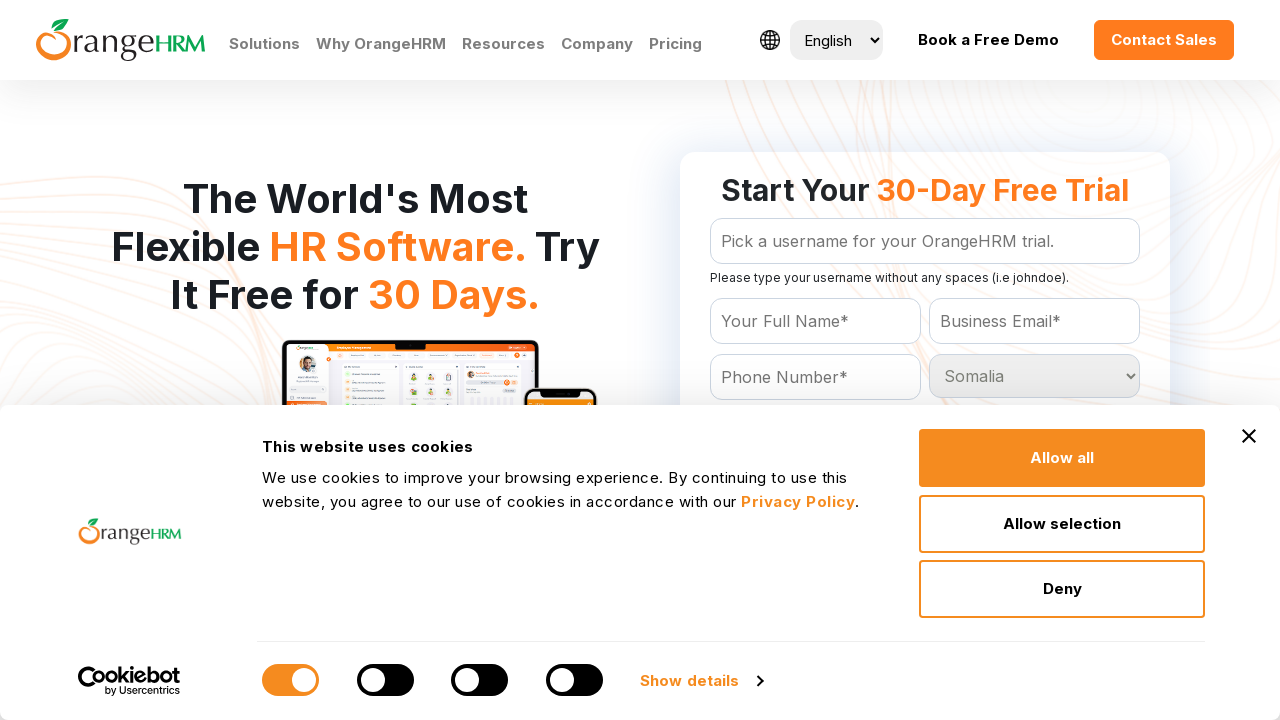

Selected country option: South Africa on #Form_getForm_Country
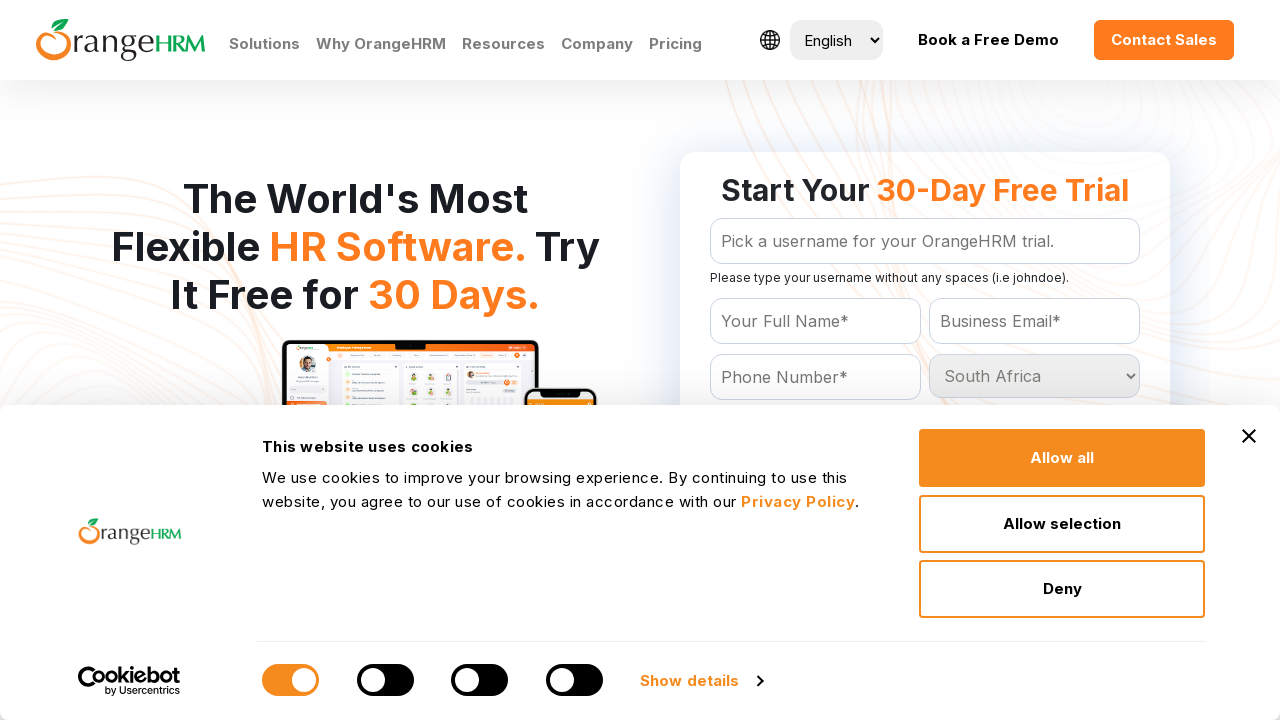

Waited for selection of South Africa to register
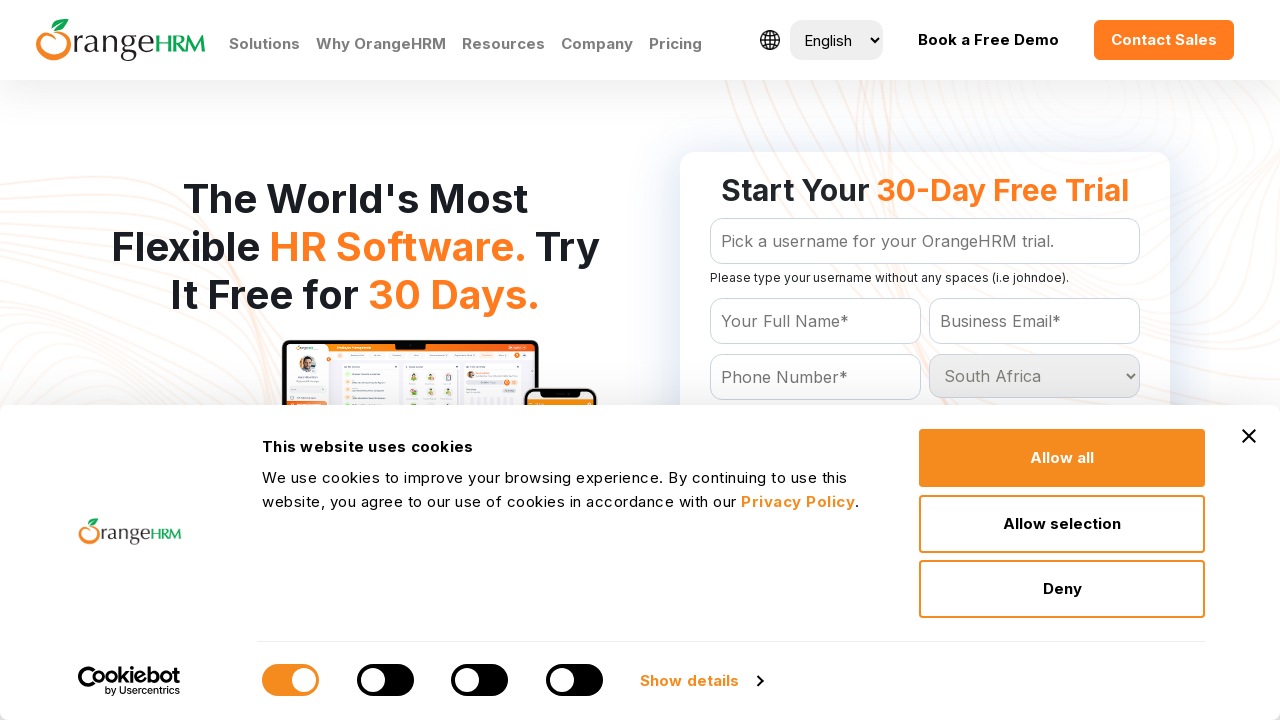

Selected country option: South Georgia on #Form_getForm_Country
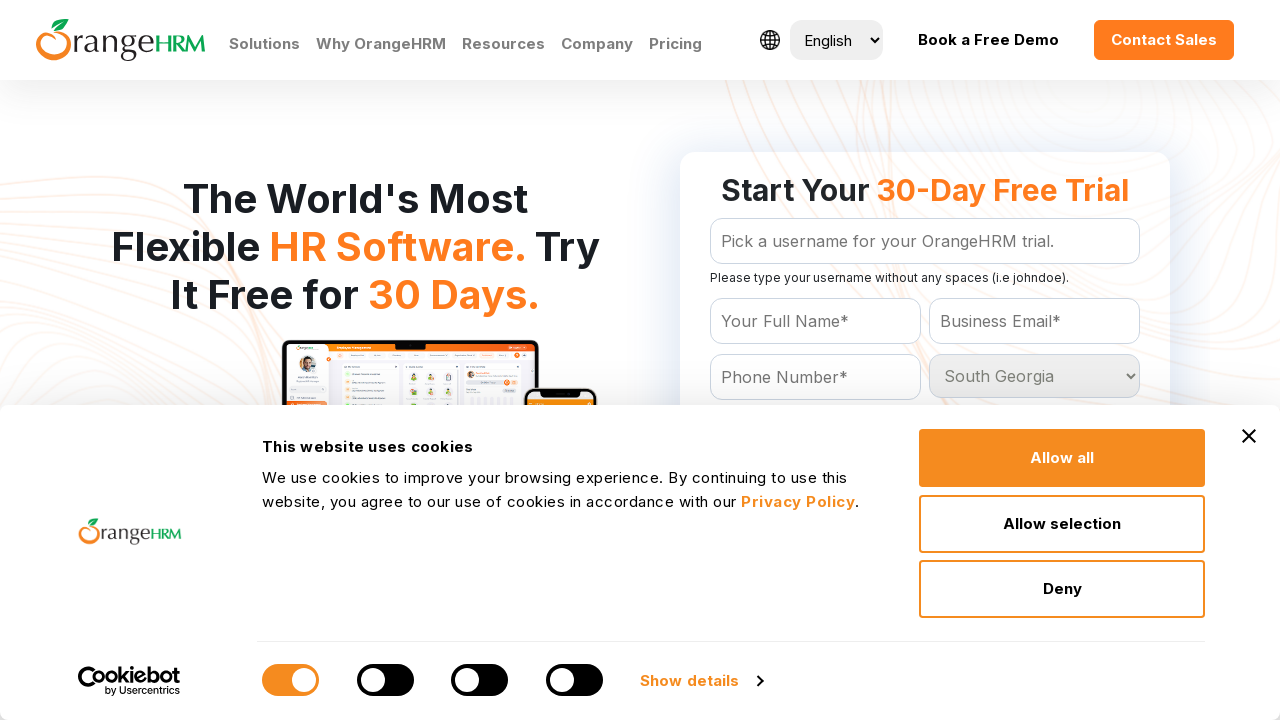

Waited for selection of South Georgia to register
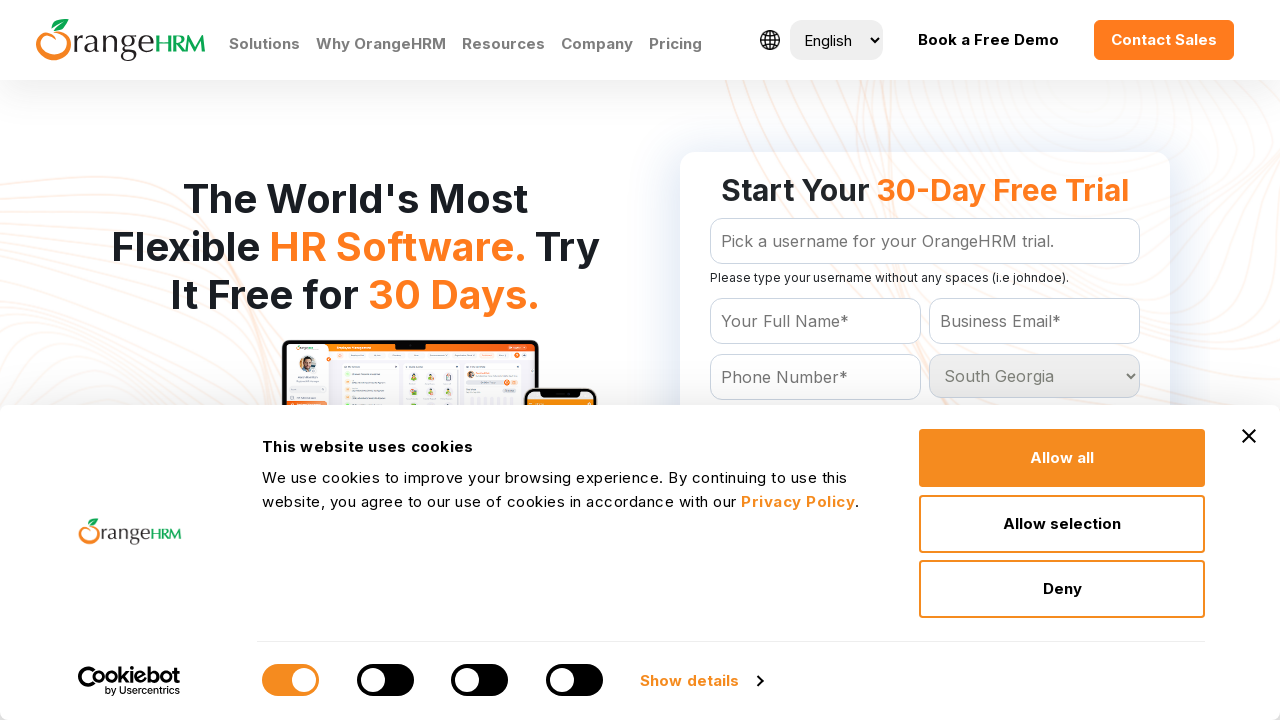

Selected country option: Spain on #Form_getForm_Country
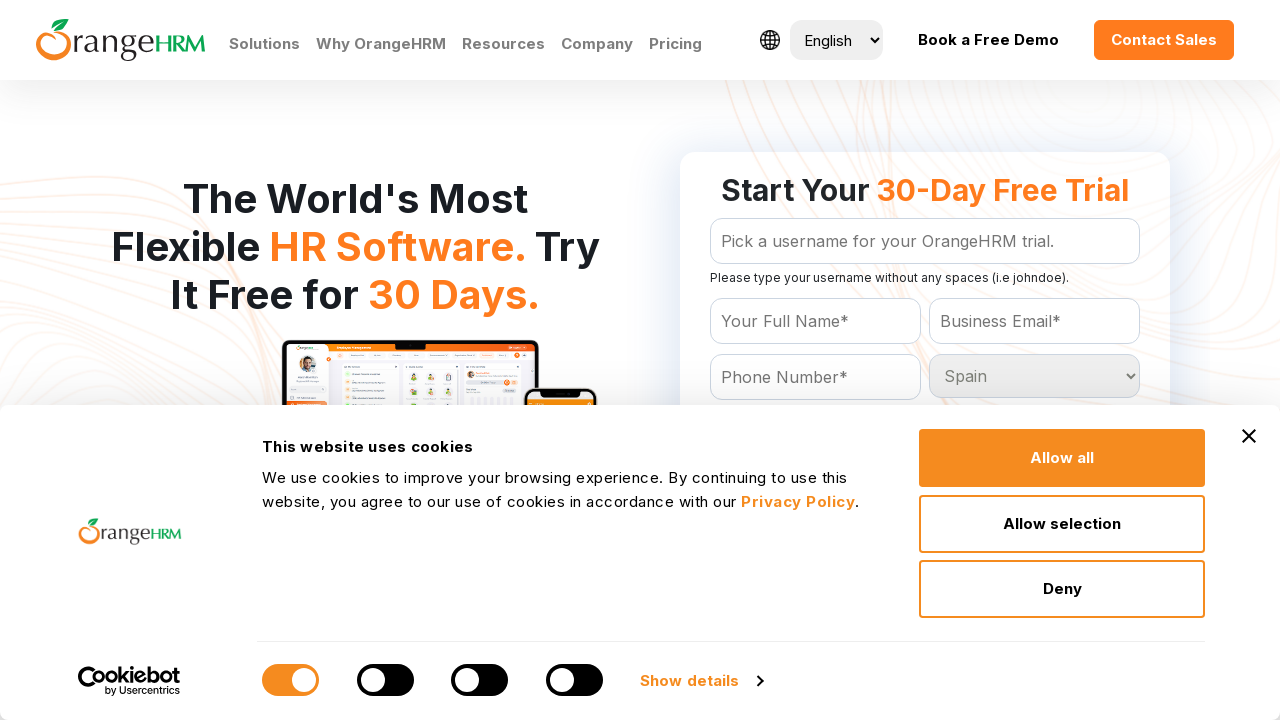

Waited for selection of Spain to register
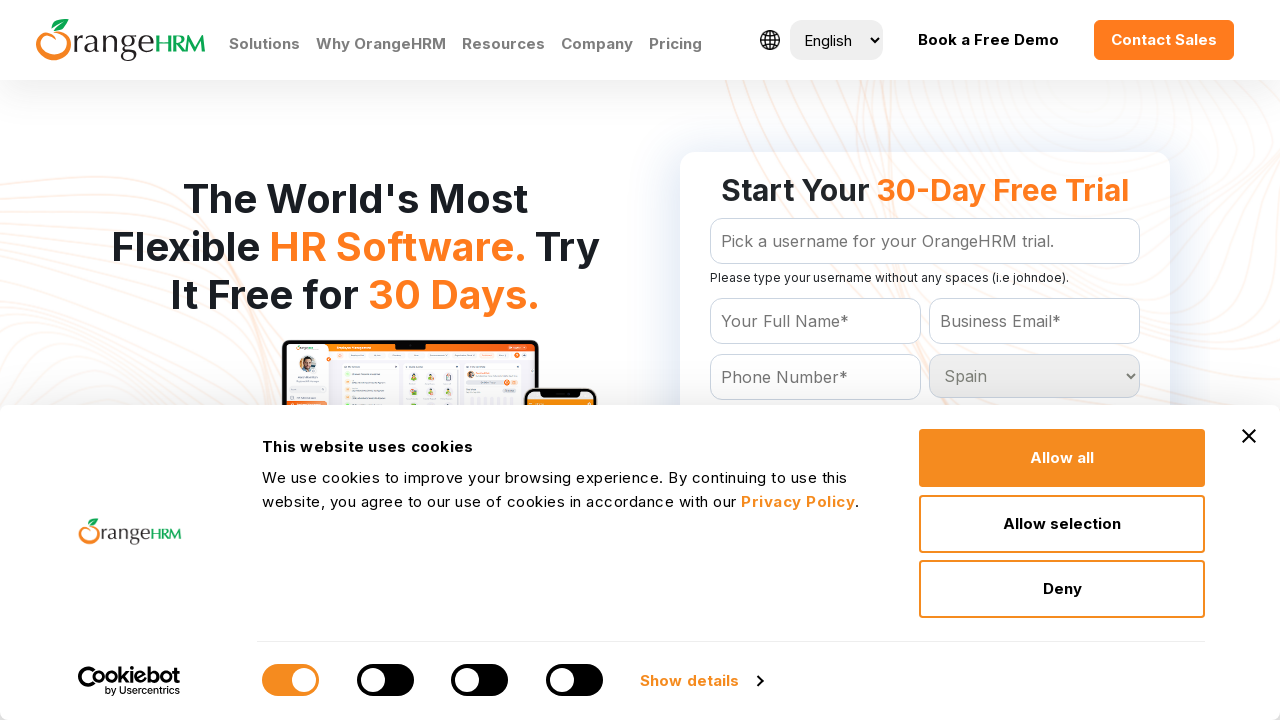

Selected country option: Sri Lanka on #Form_getForm_Country
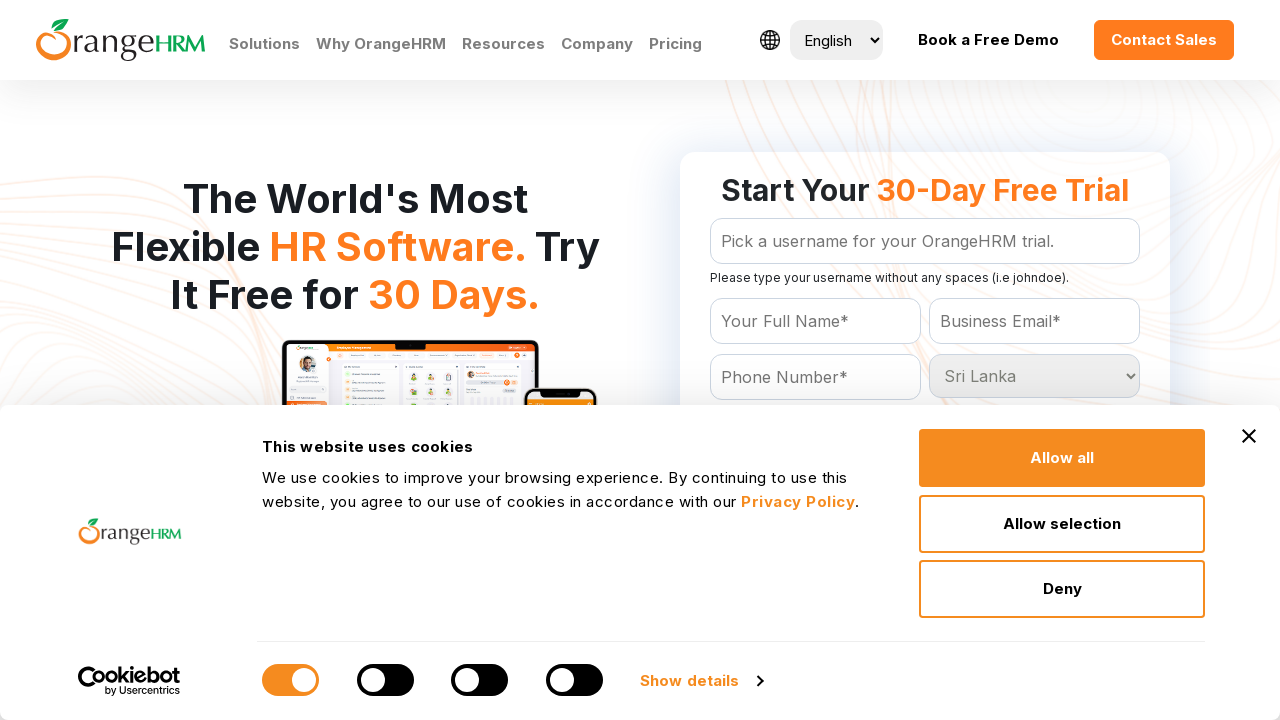

Waited for selection of Sri Lanka to register
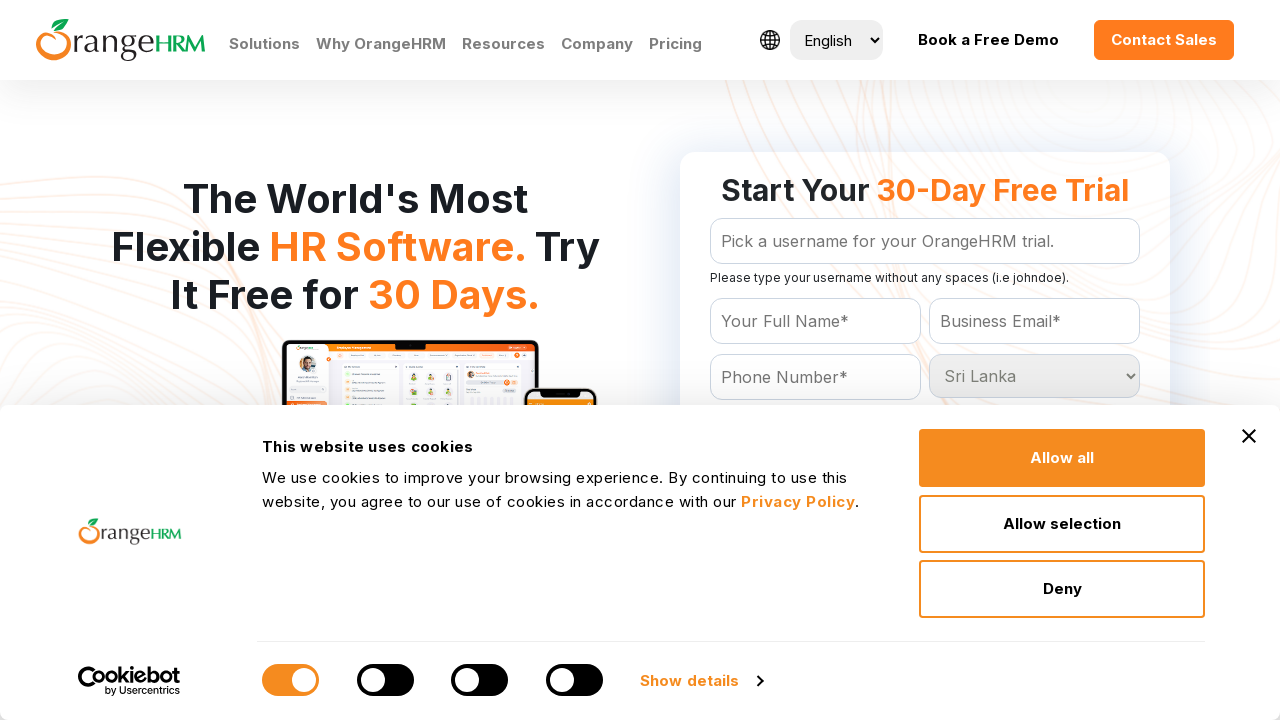

Selected country option: Sudan on #Form_getForm_Country
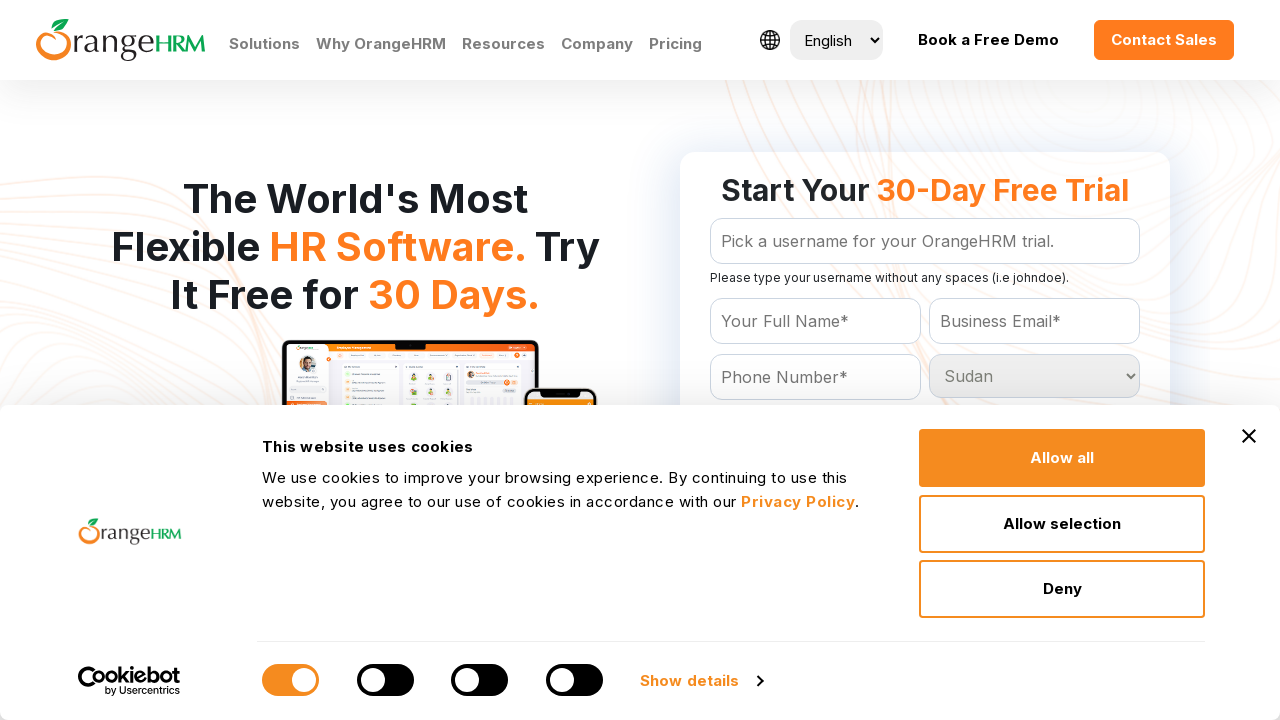

Waited for selection of Sudan to register
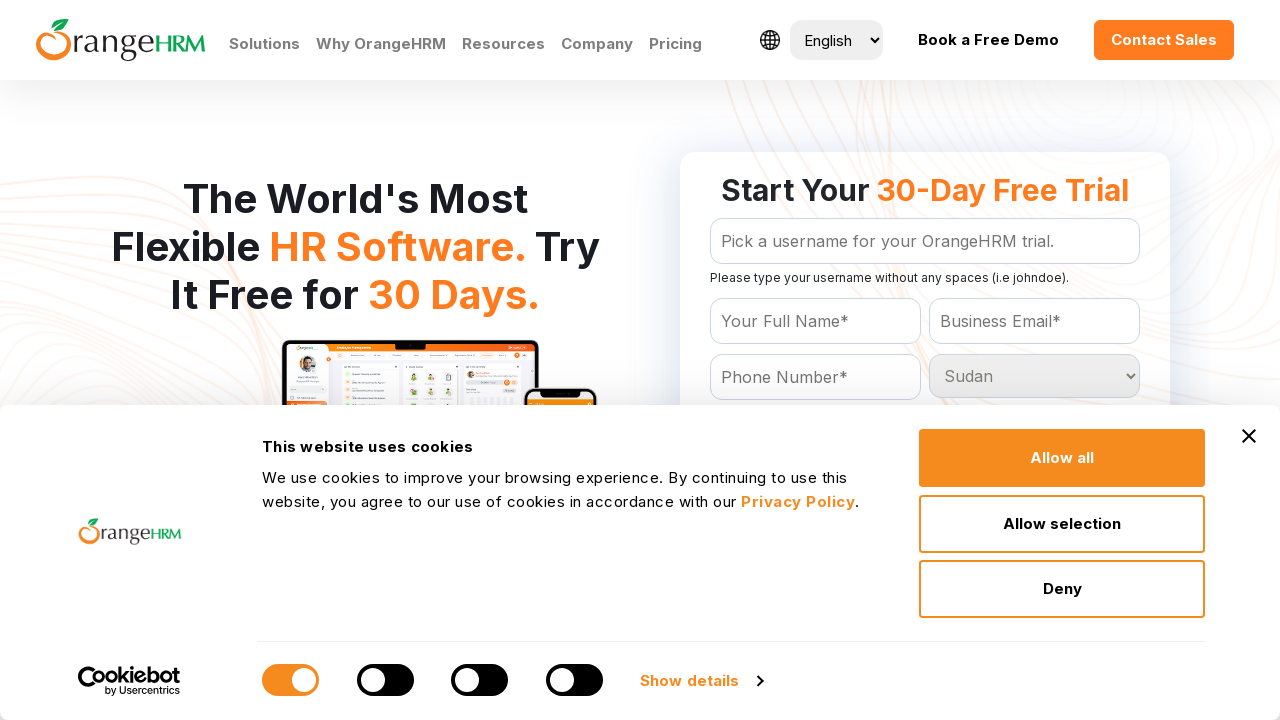

Selected country option: Suriname on #Form_getForm_Country
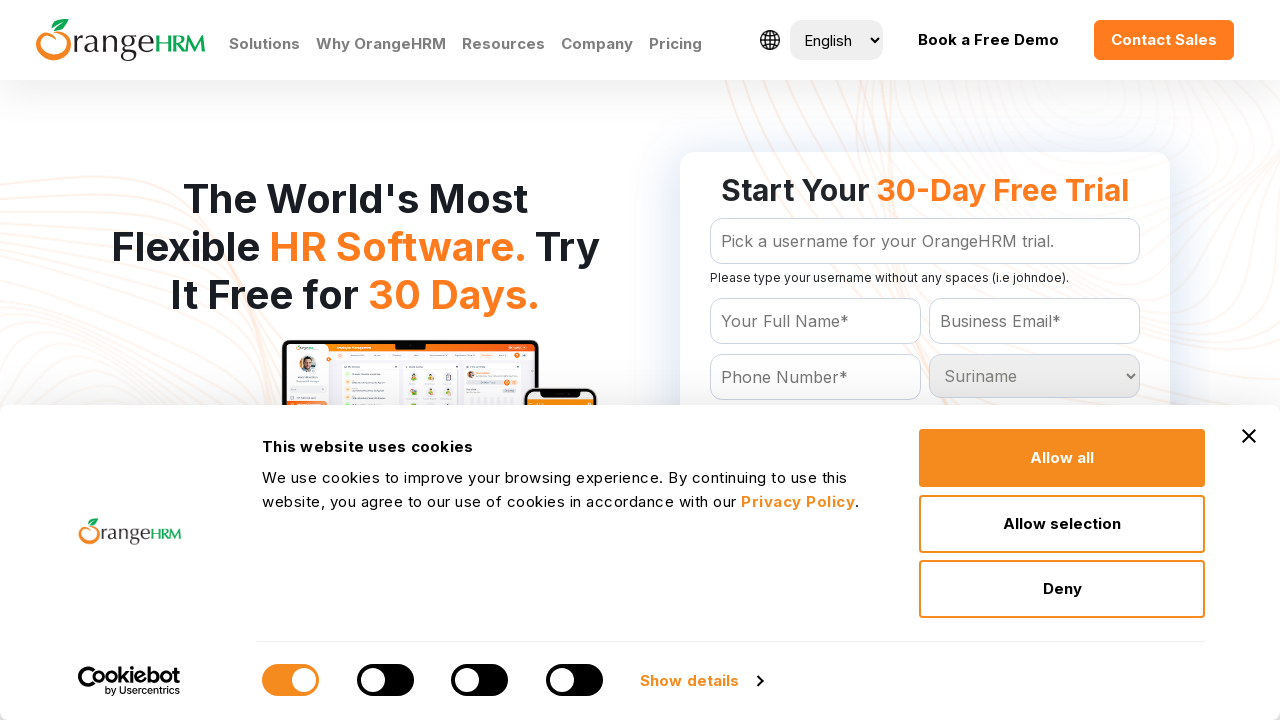

Waited for selection of Suriname to register
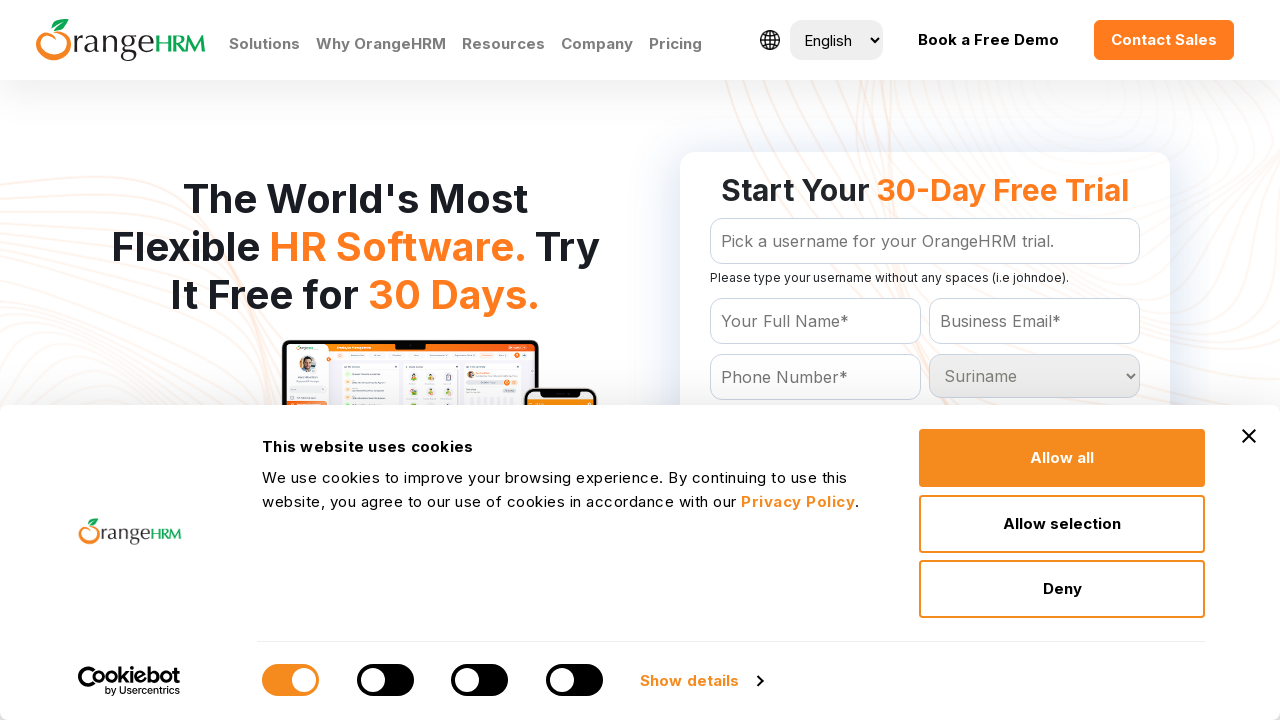

Selected country option: Swaziland on #Form_getForm_Country
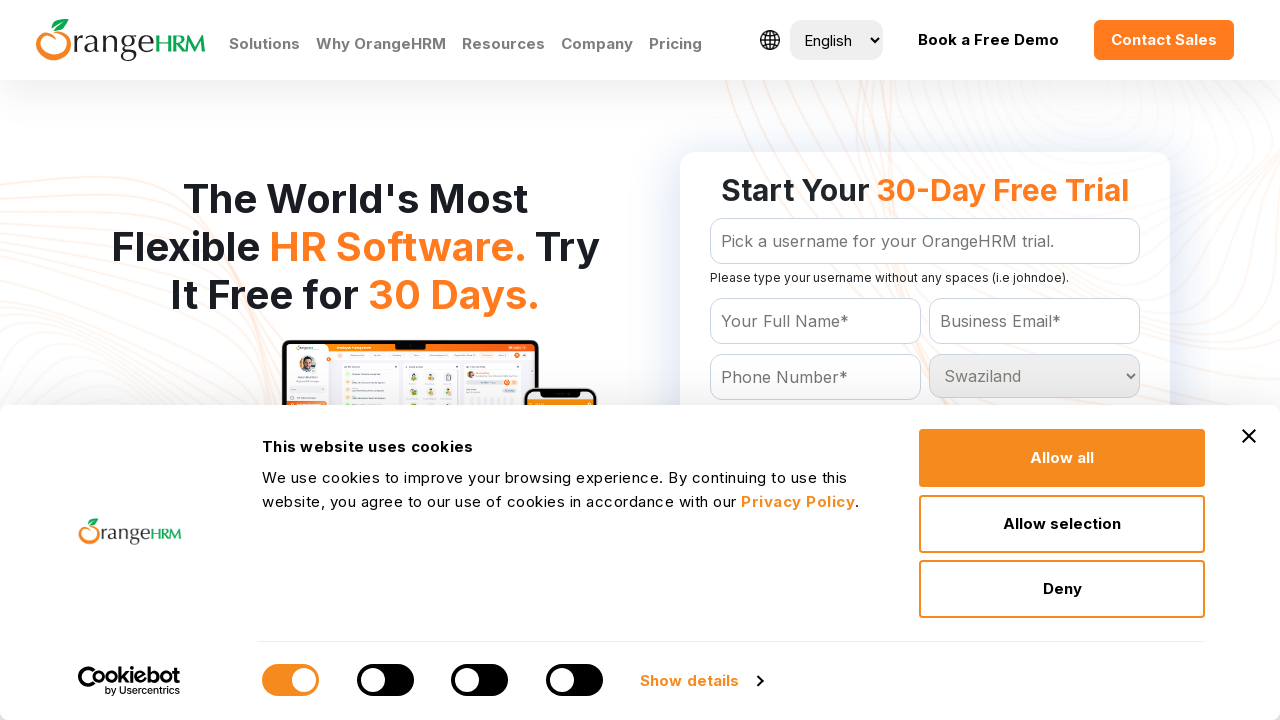

Waited for selection of Swaziland to register
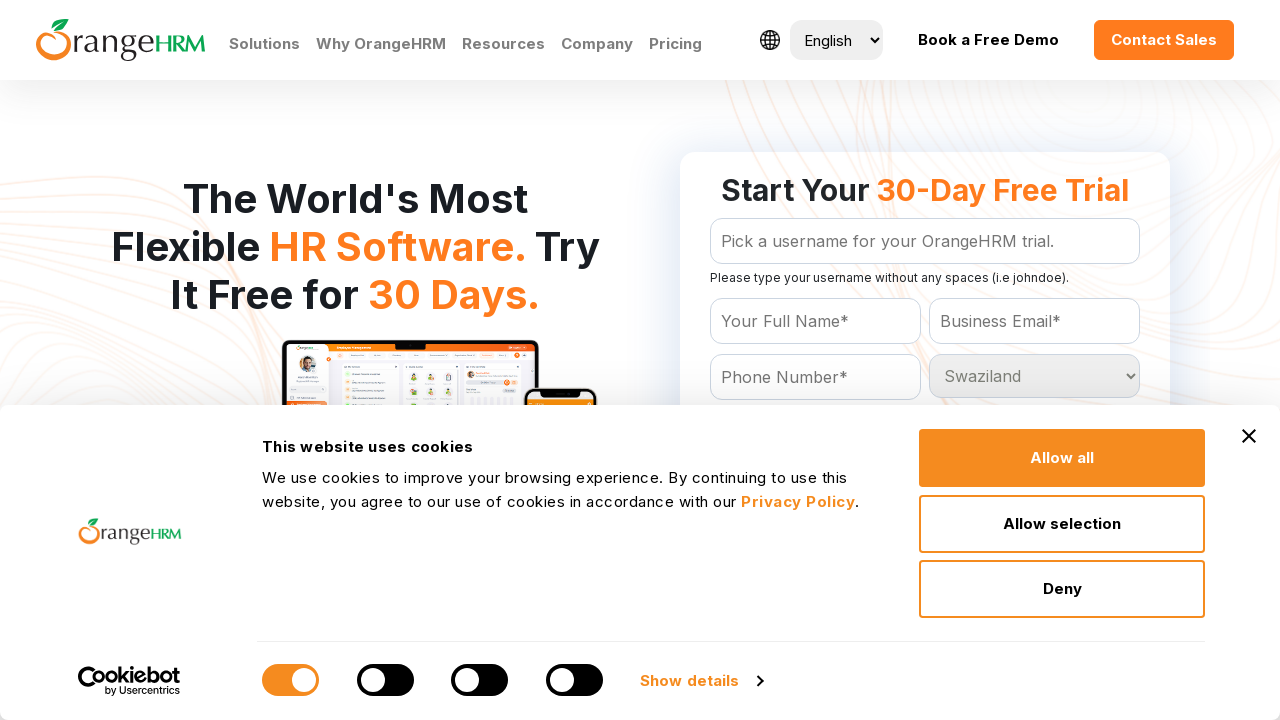

Selected country option: Sweden on #Form_getForm_Country
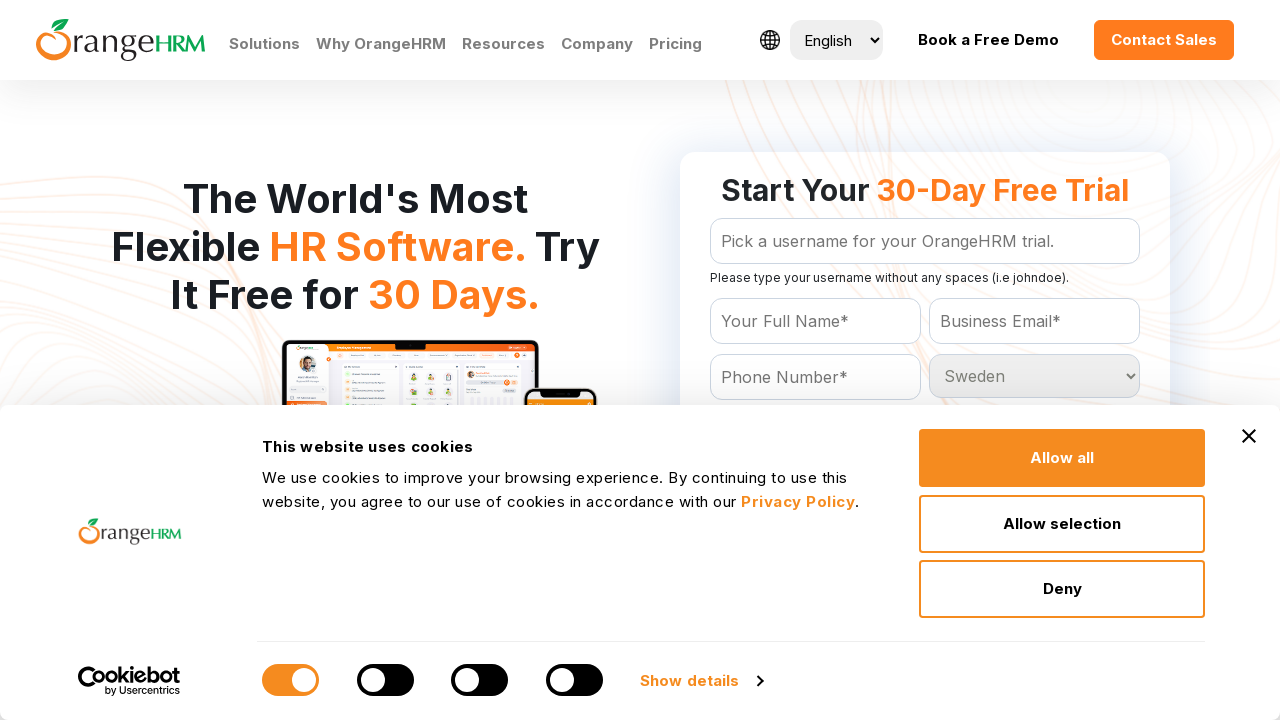

Waited for selection of Sweden to register
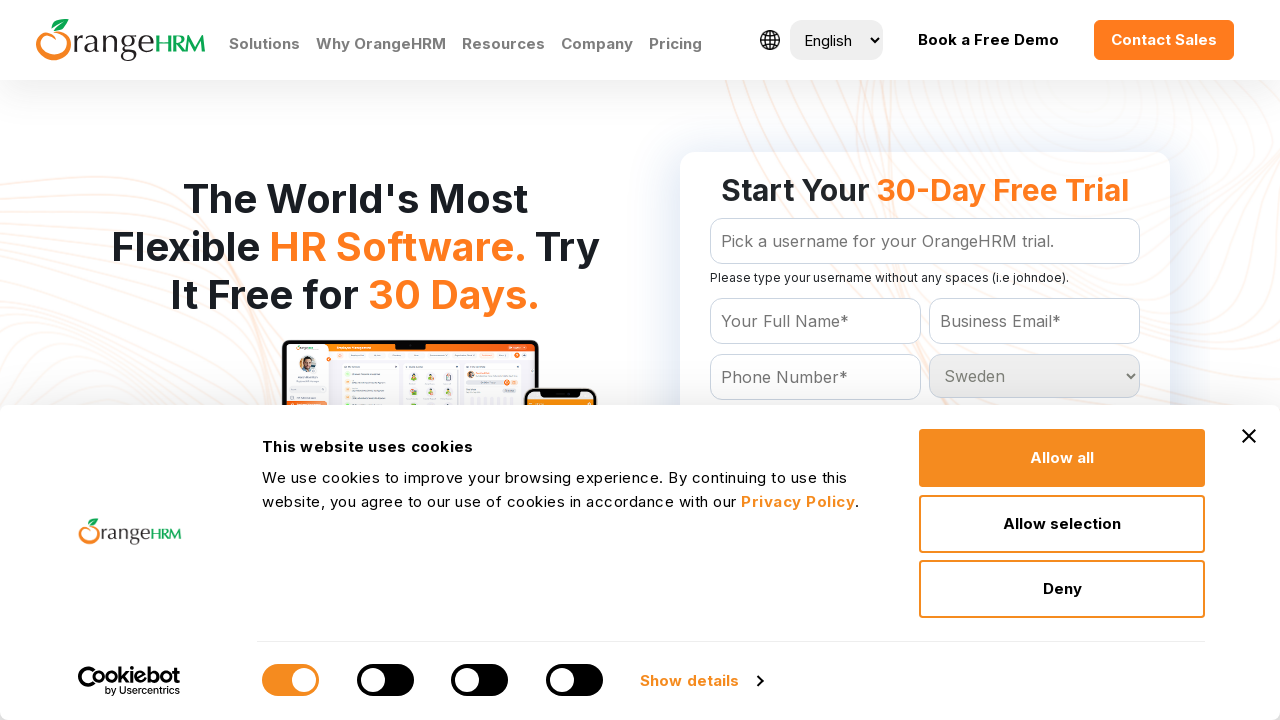

Selected country option: Switzerland on #Form_getForm_Country
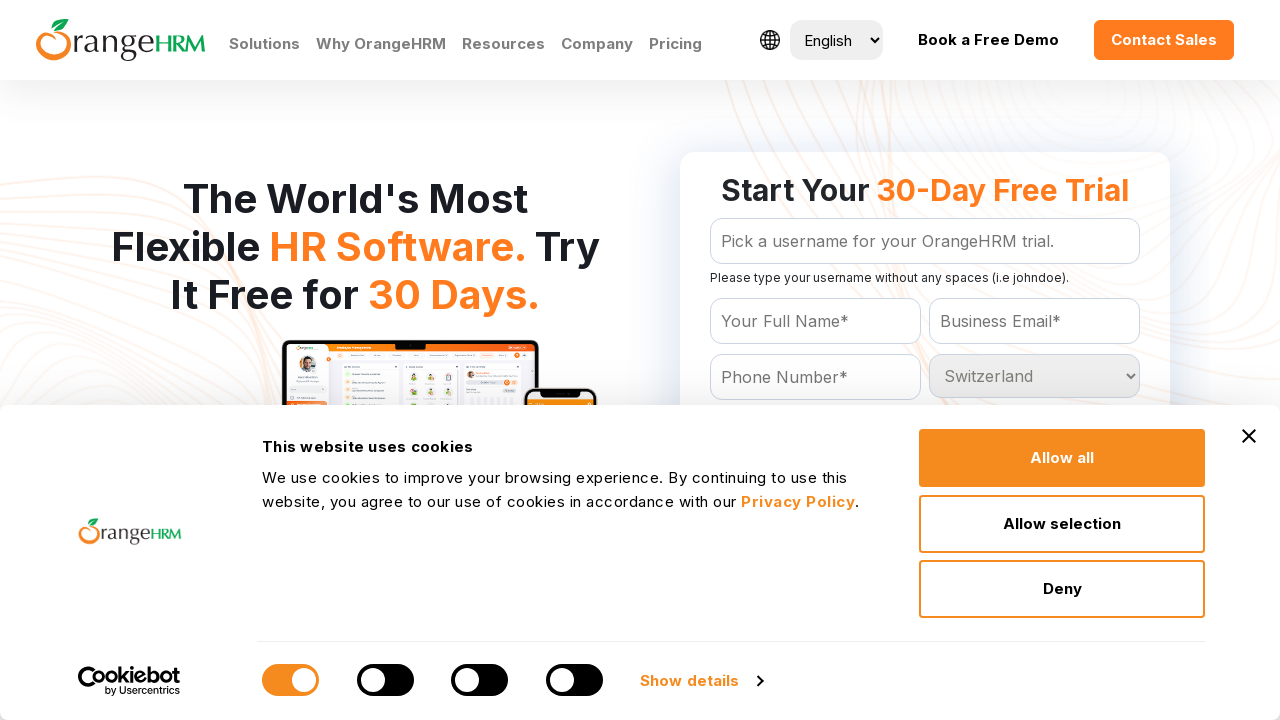

Waited for selection of Switzerland to register
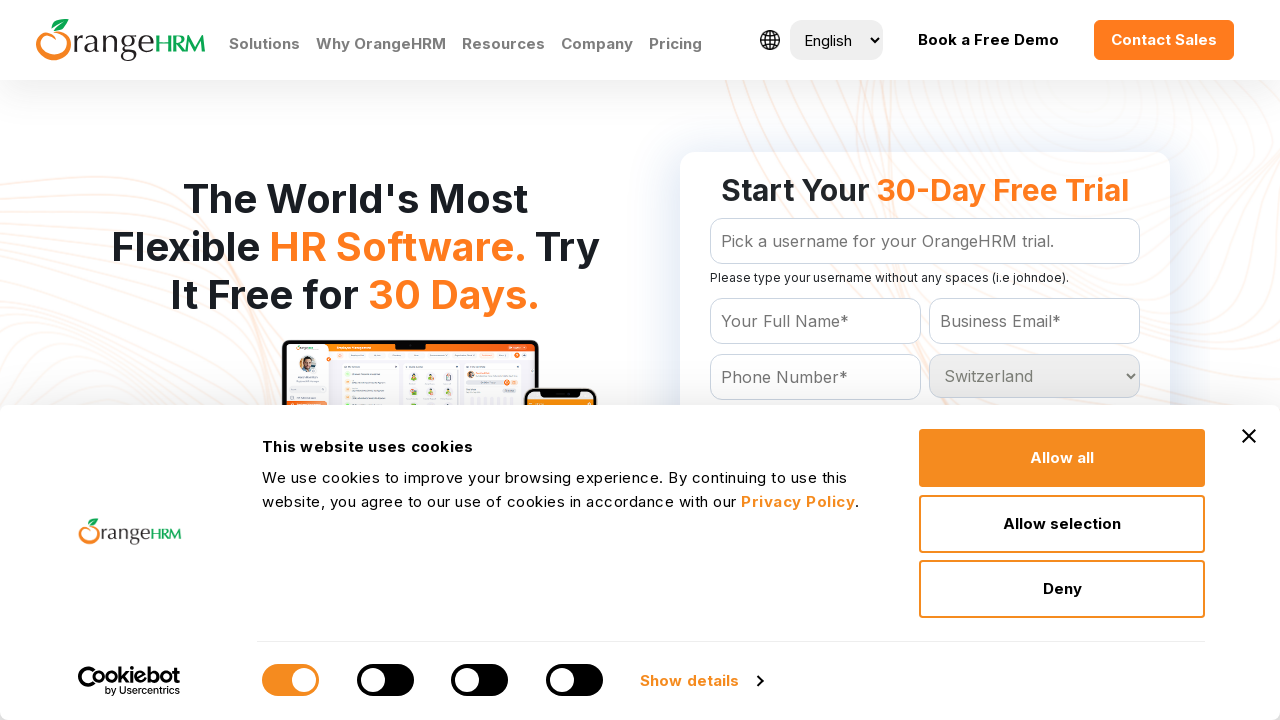

Selected country option: Syrian Arab Republic on #Form_getForm_Country
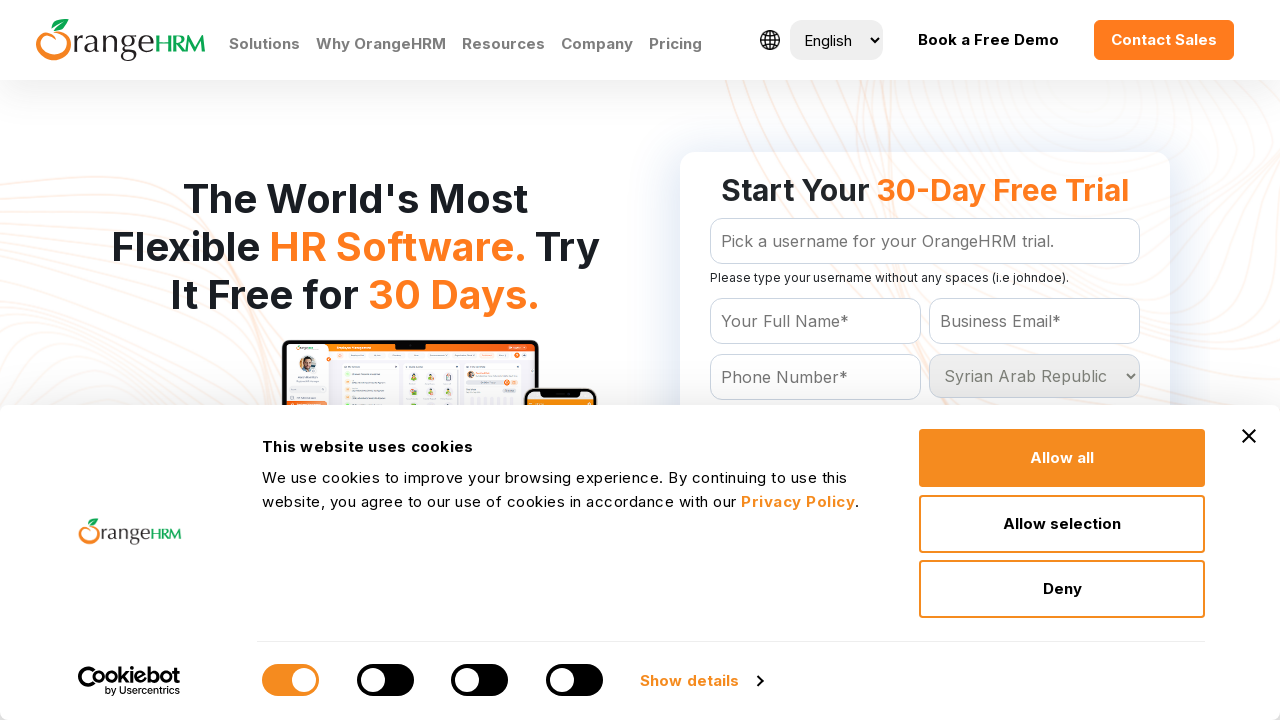

Waited for selection of Syrian Arab Republic to register
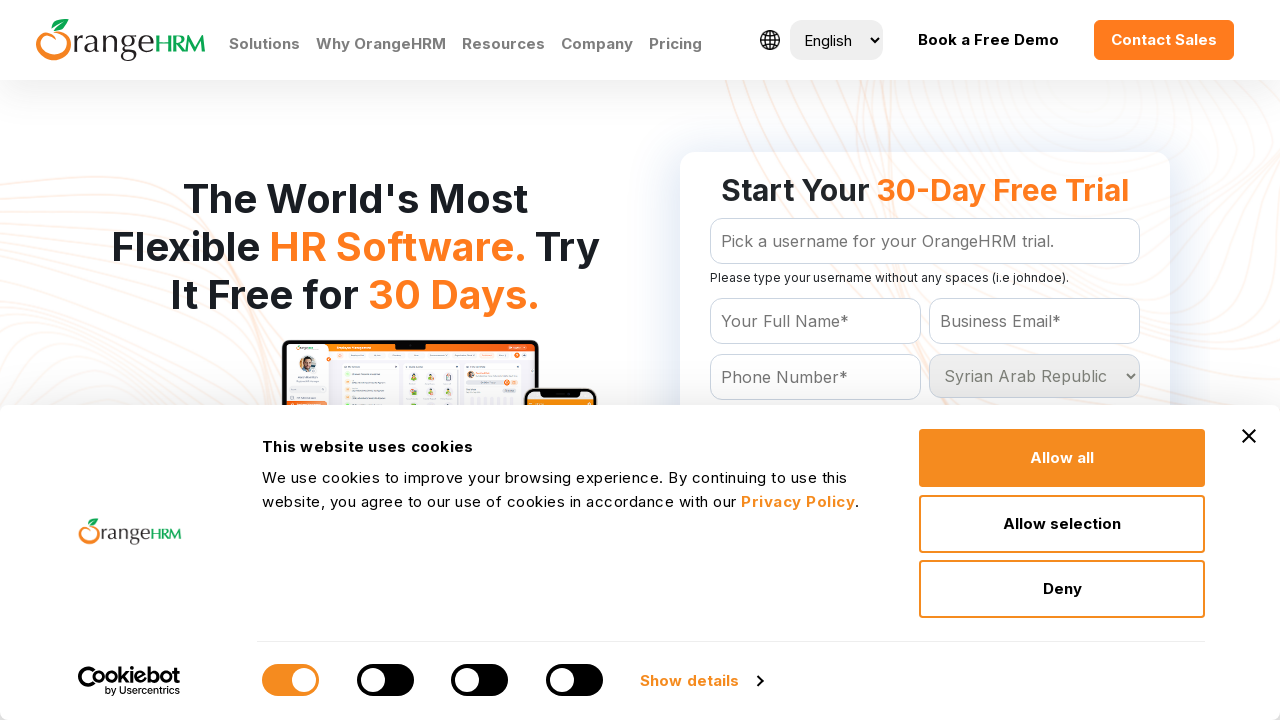

Selected country option: Taiwan on #Form_getForm_Country
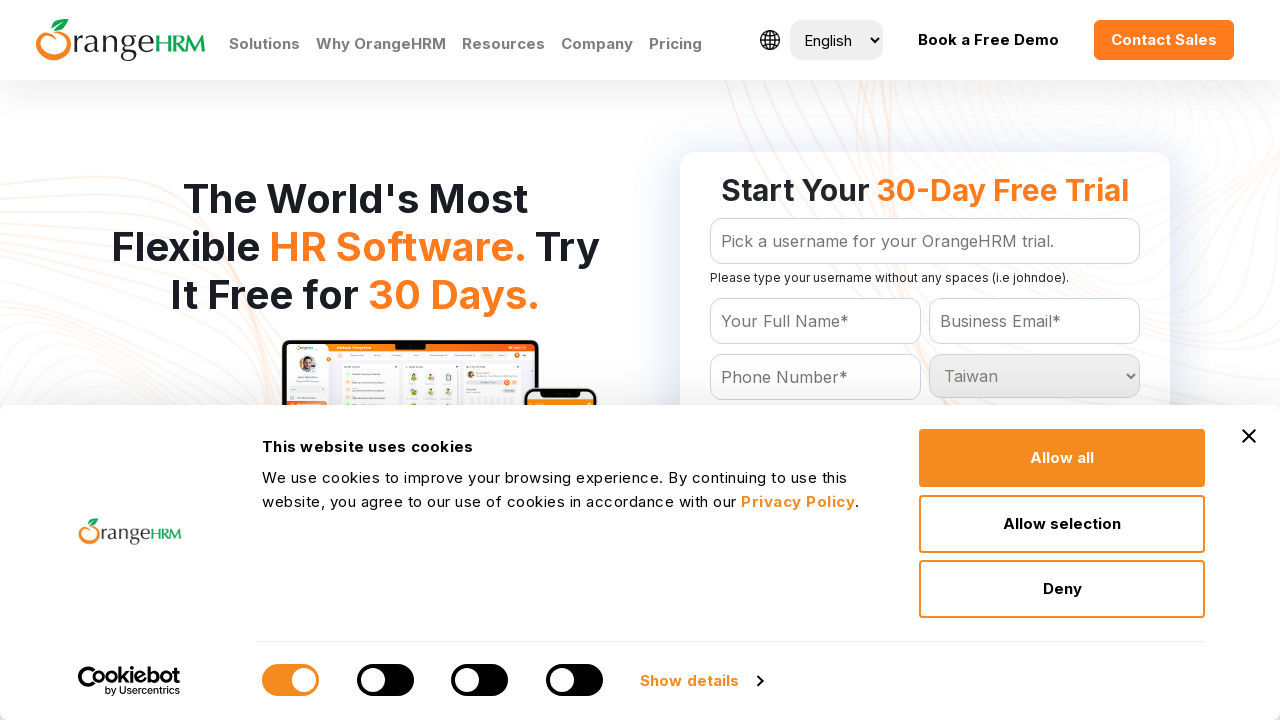

Waited for selection of Taiwan to register
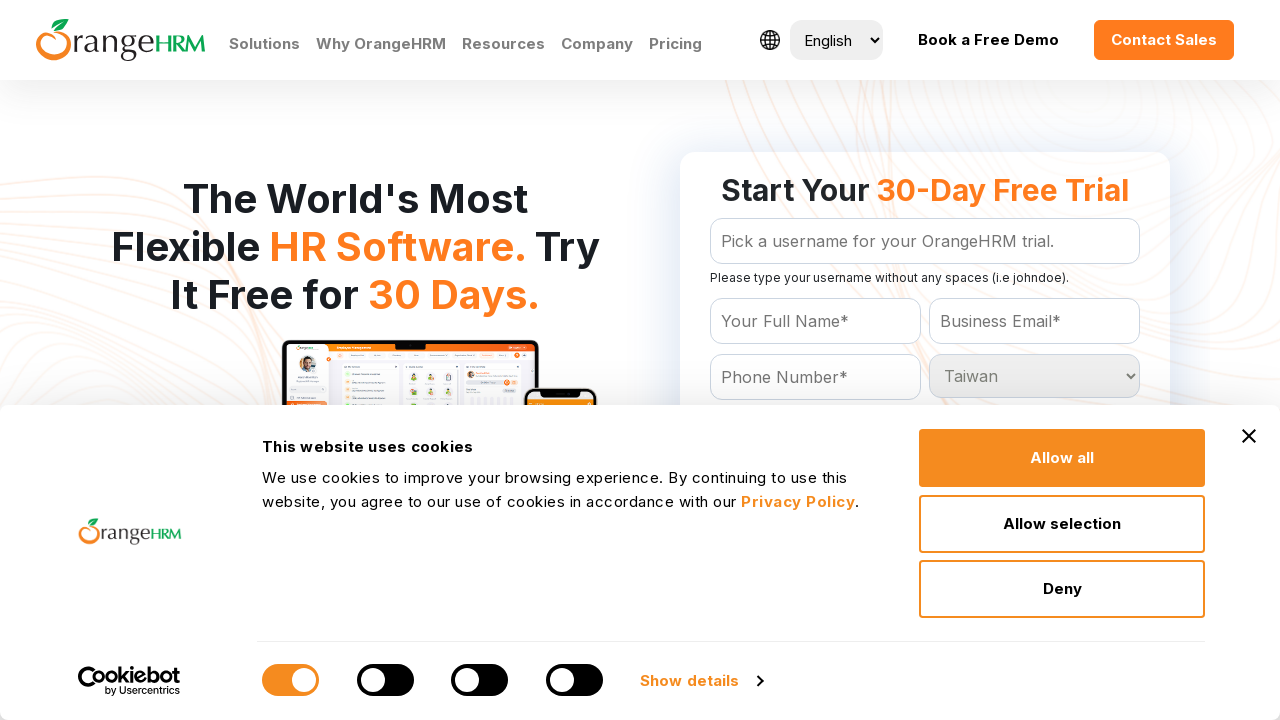

Selected country option: Tajikistan on #Form_getForm_Country
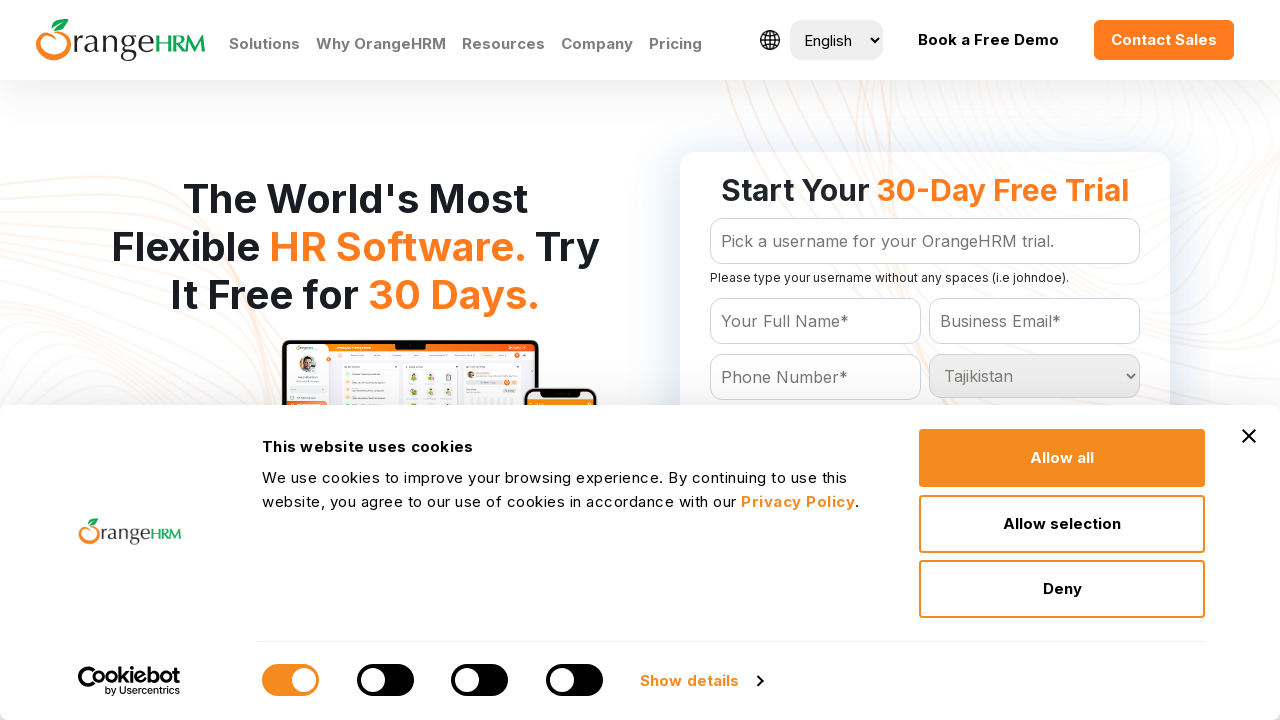

Waited for selection of Tajikistan to register
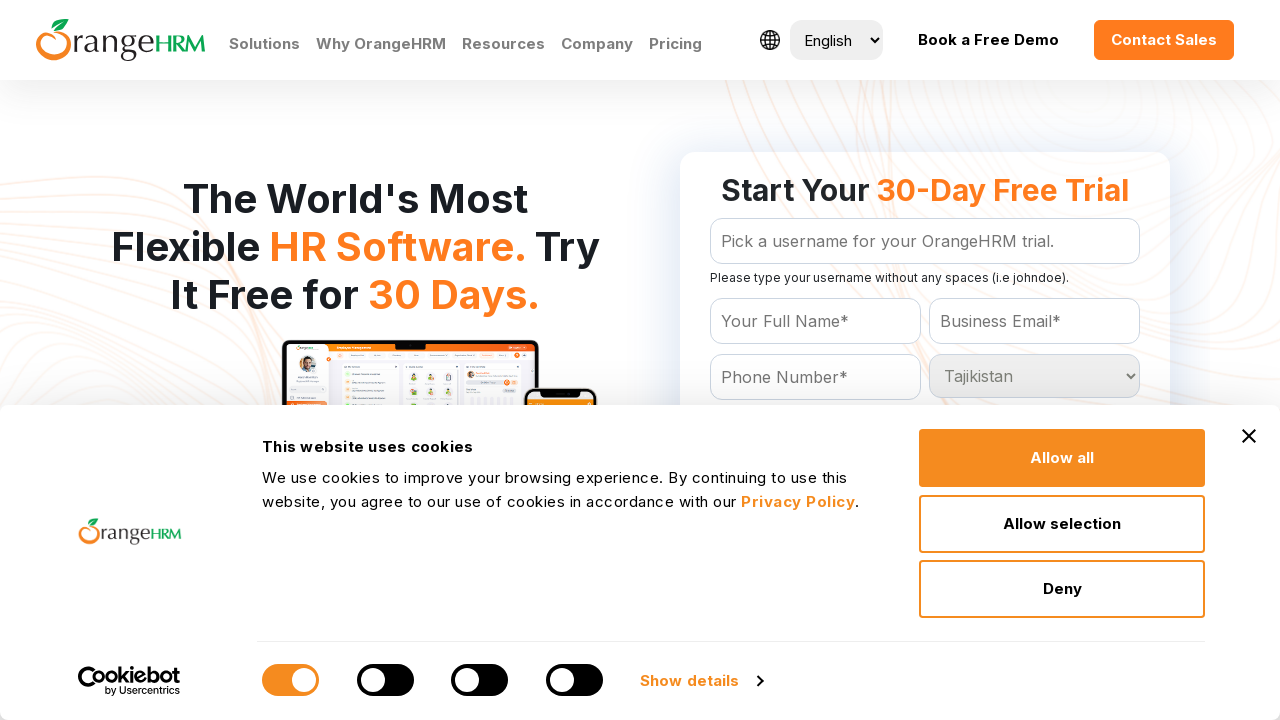

Selected country option: Tanzania on #Form_getForm_Country
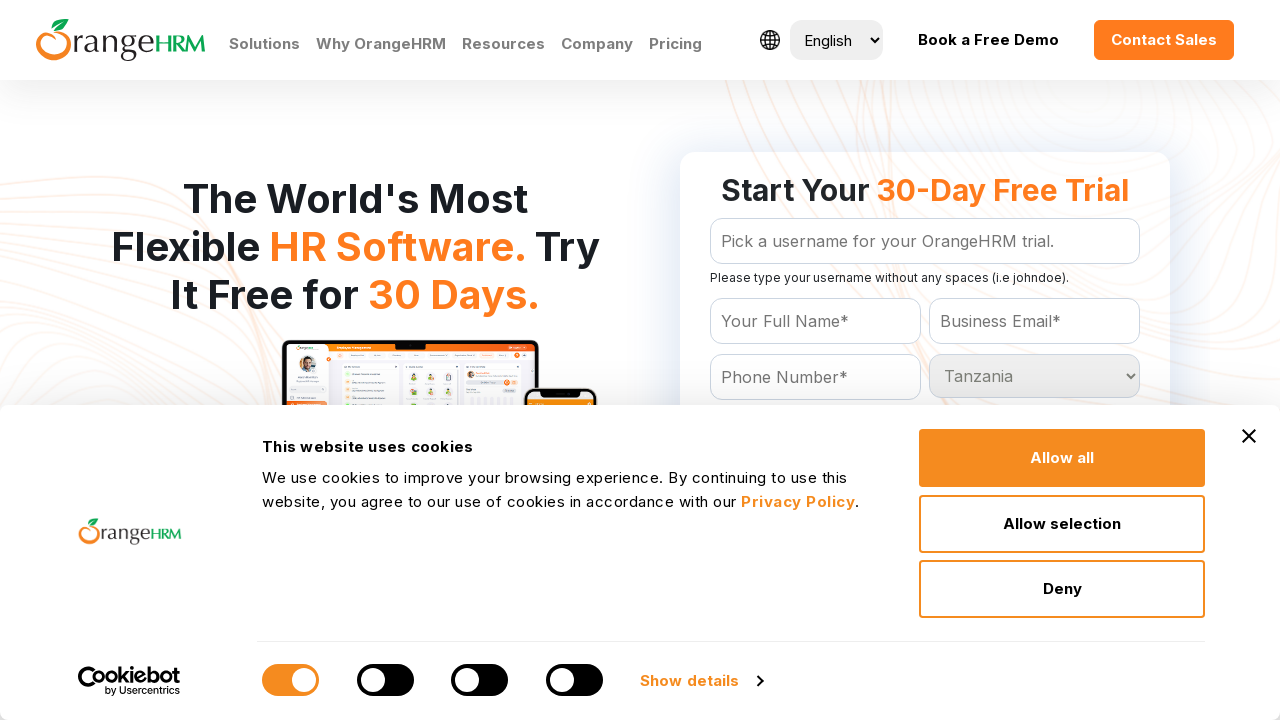

Waited for selection of Tanzania to register
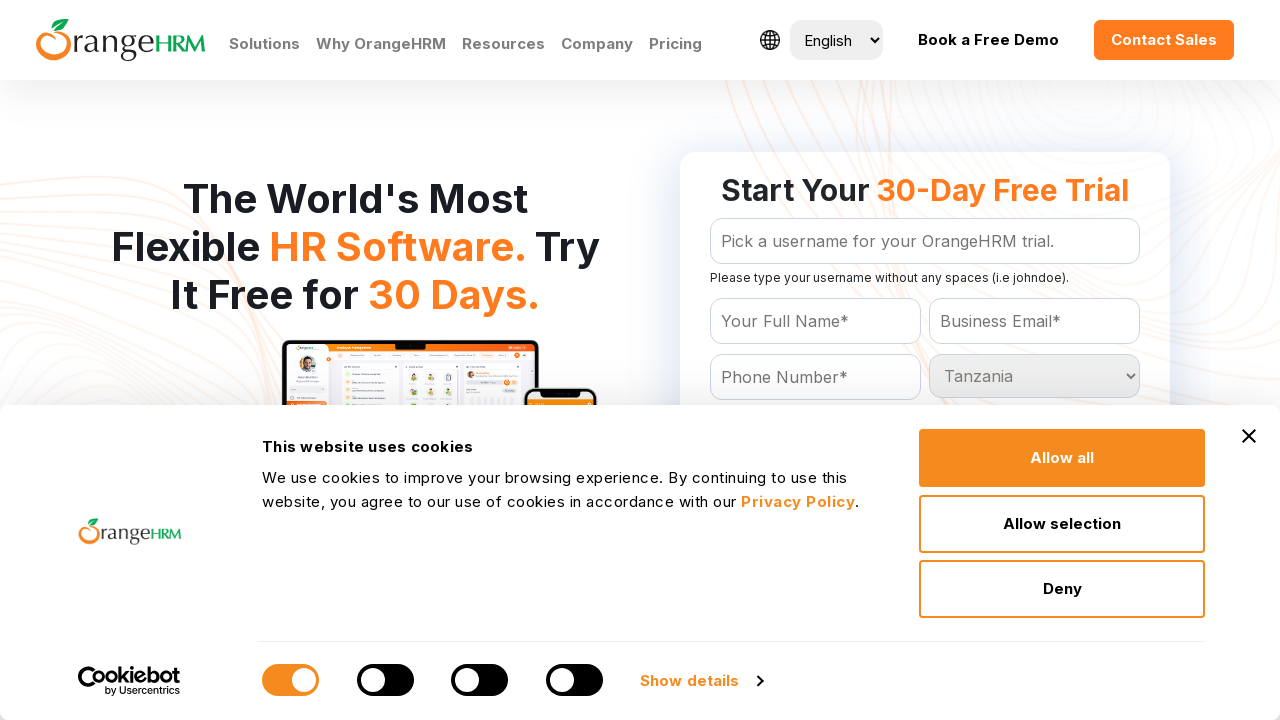

Selected country option: Thailand on #Form_getForm_Country
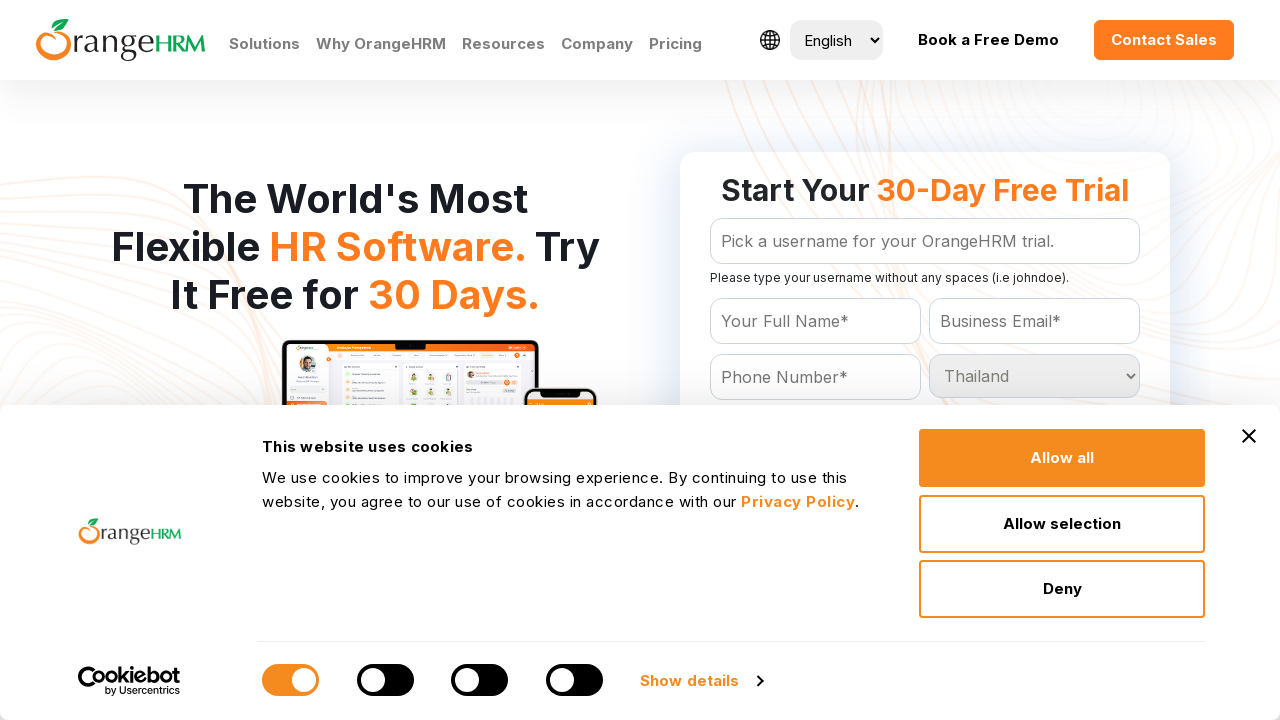

Waited for selection of Thailand to register
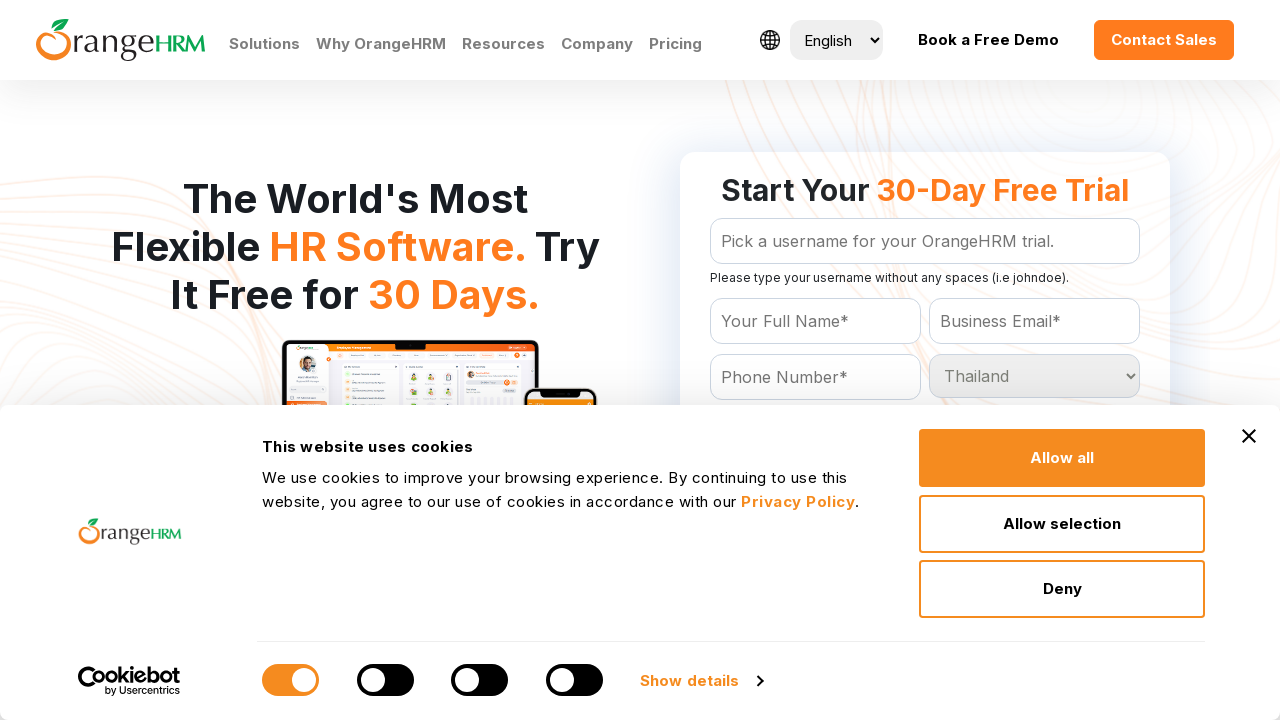

Selected country option: Togo on #Form_getForm_Country
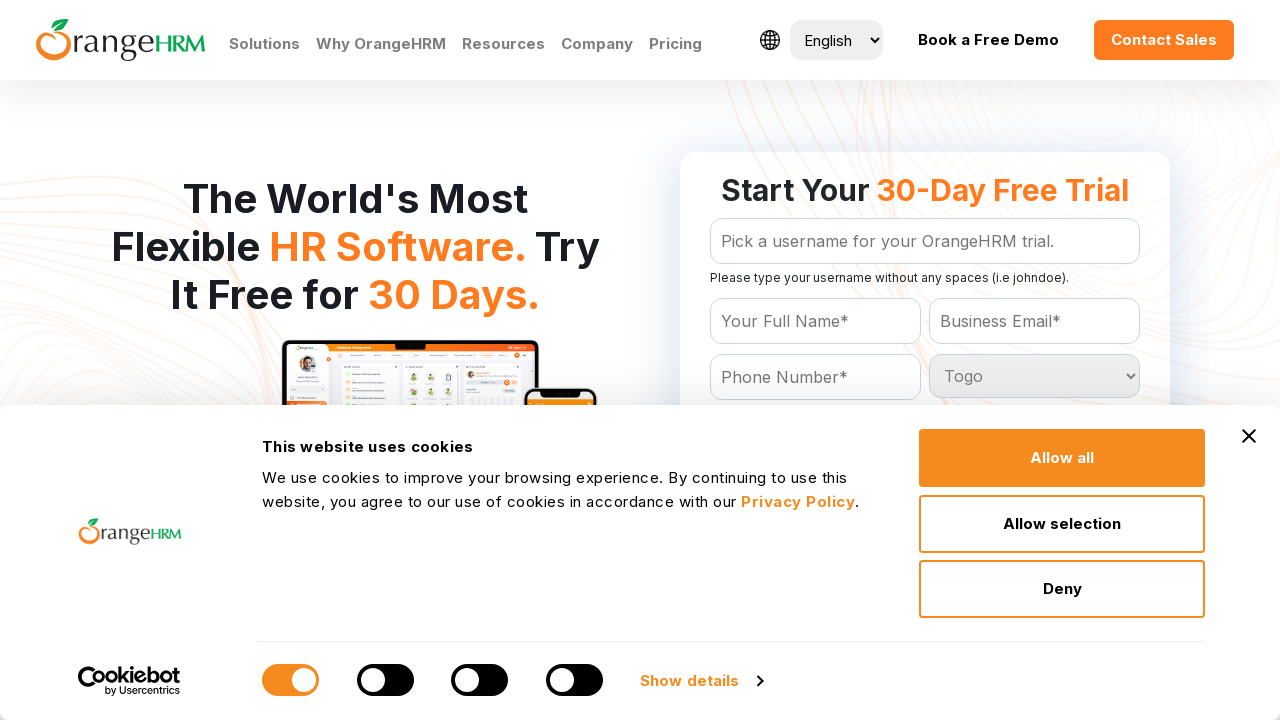

Waited for selection of Togo to register
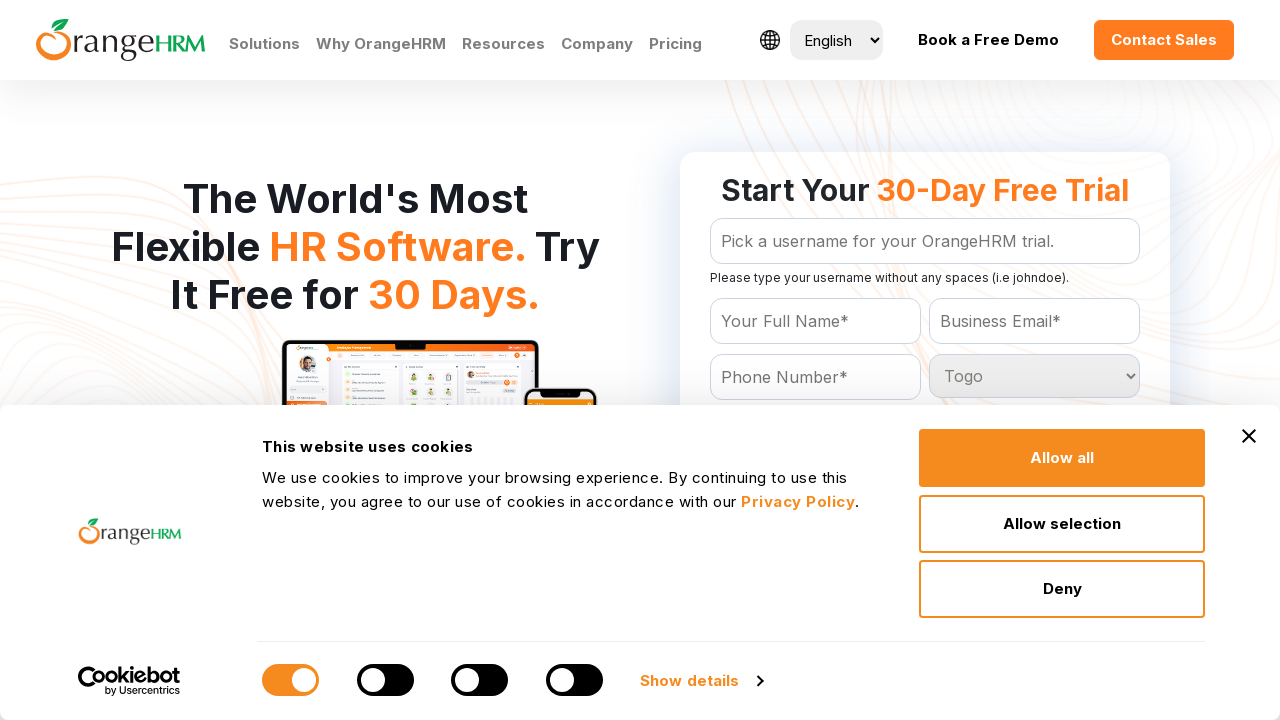

Selected country option: Tokelau on #Form_getForm_Country
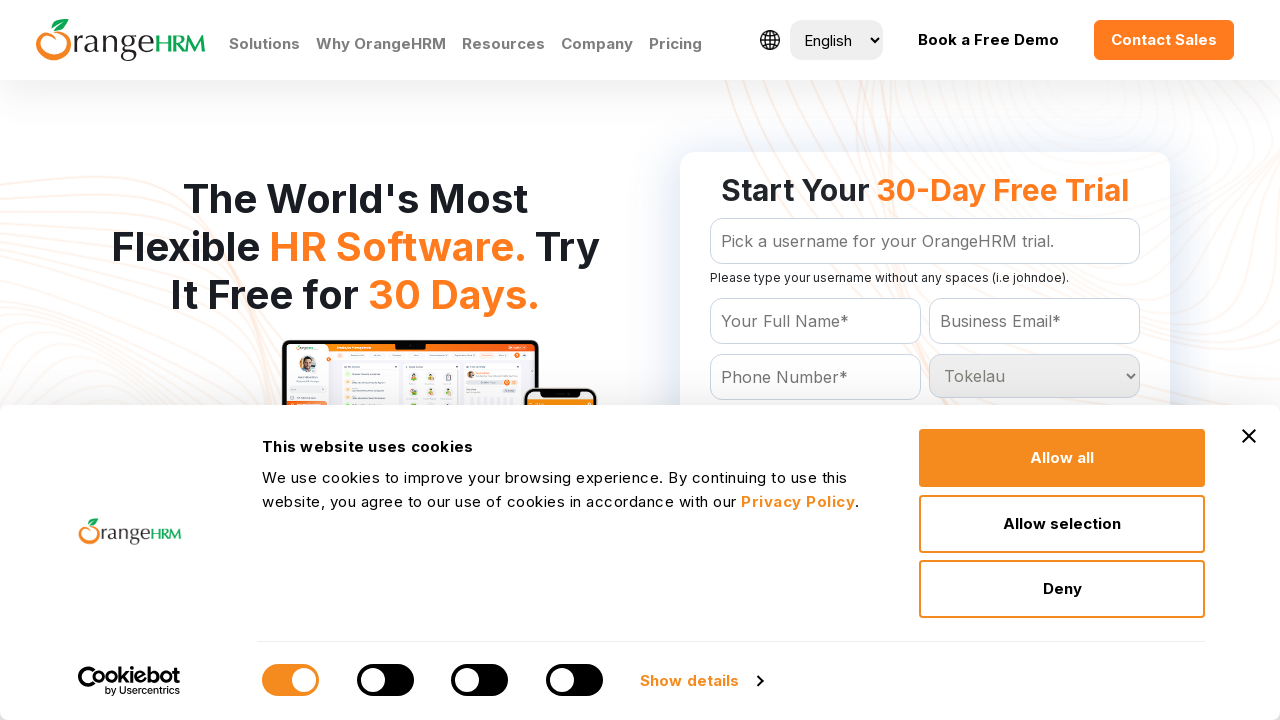

Waited for selection of Tokelau to register
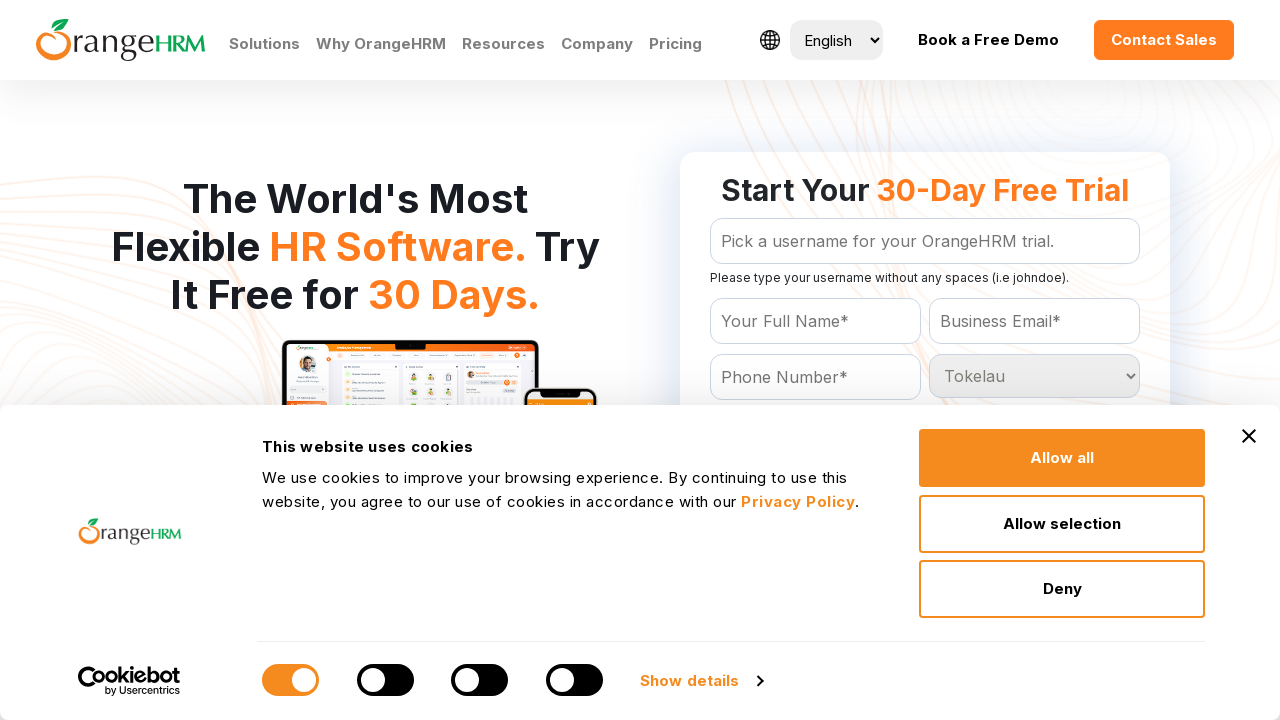

Selected country option: Tonga on #Form_getForm_Country
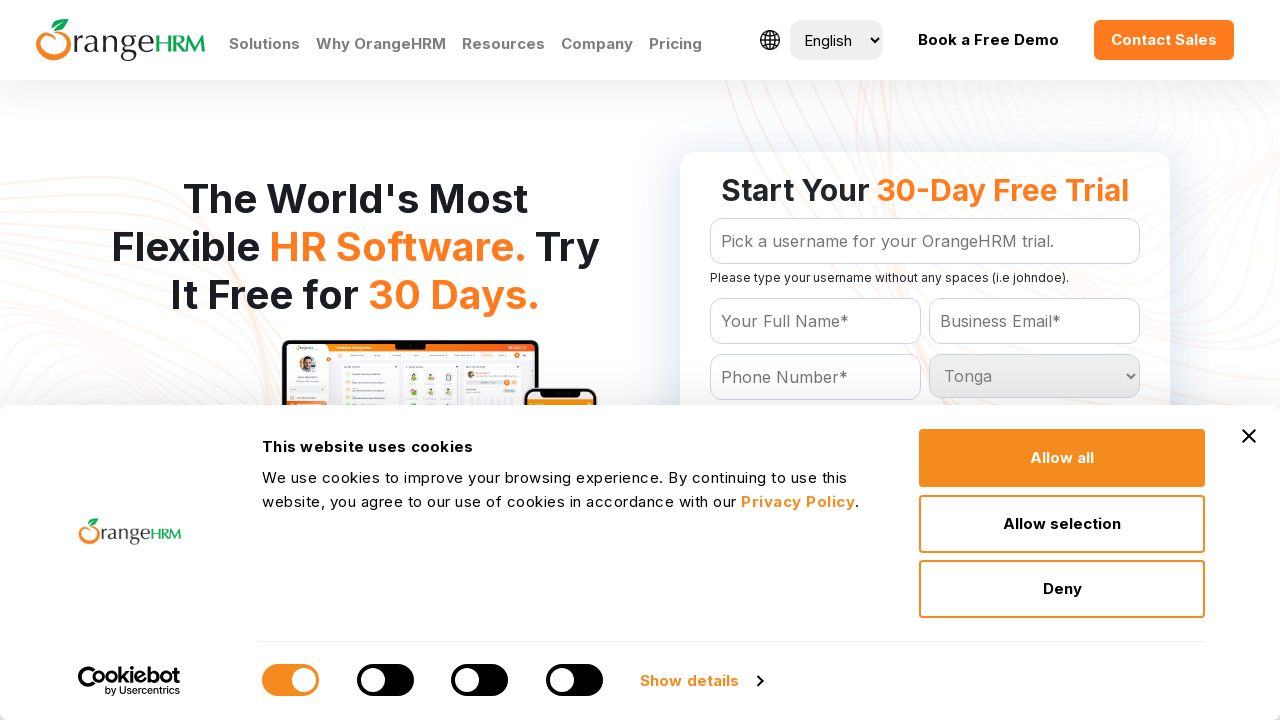

Waited for selection of Tonga to register
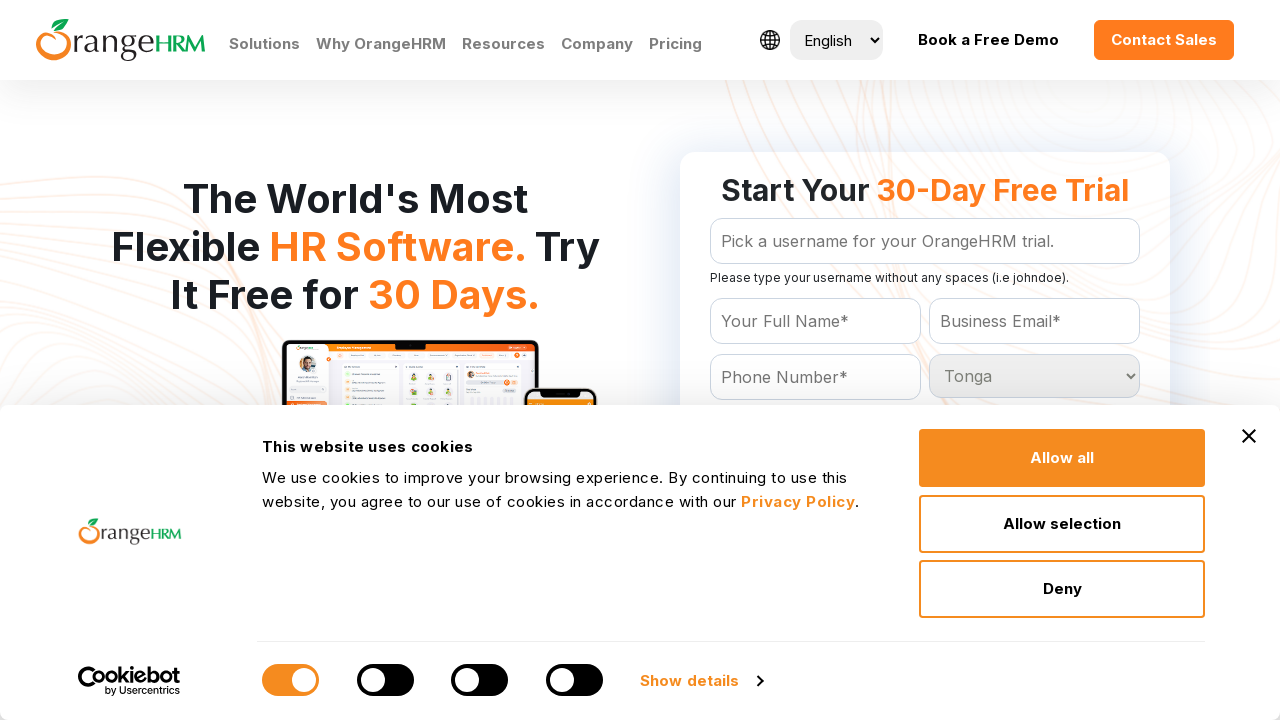

Selected country option: Trinidad and Tobago on #Form_getForm_Country
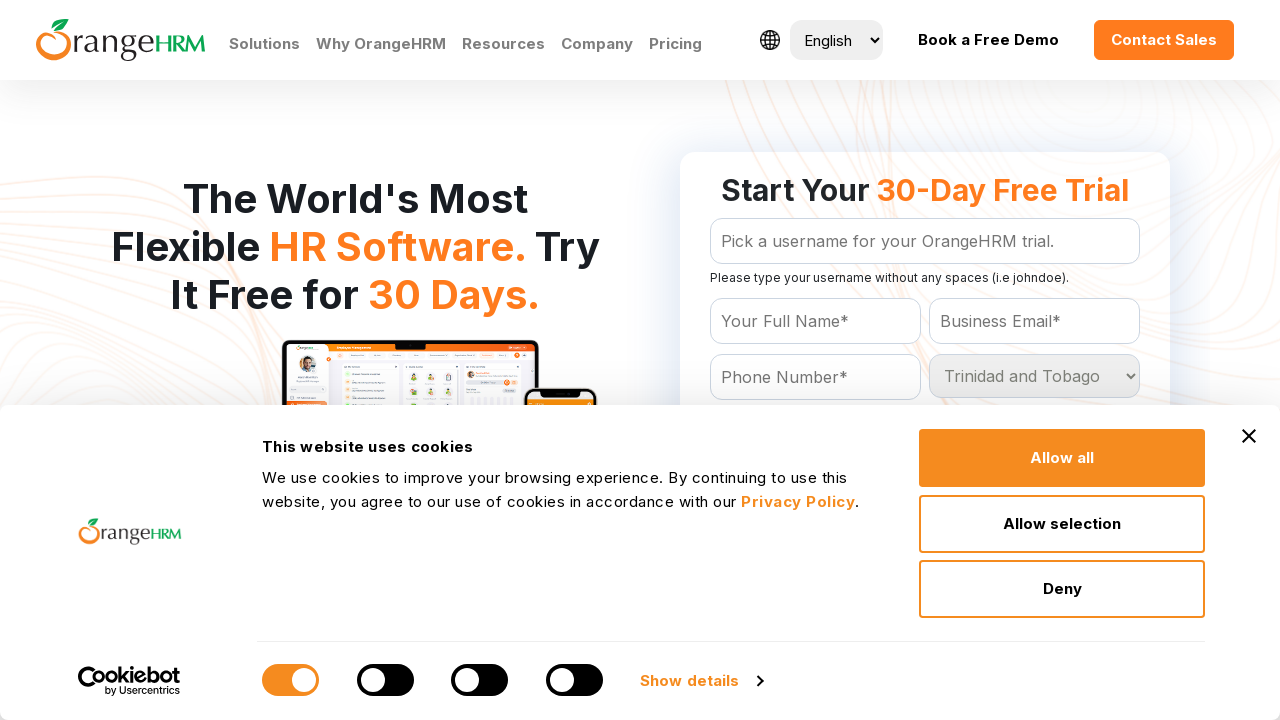

Waited for selection of Trinidad and Tobago to register
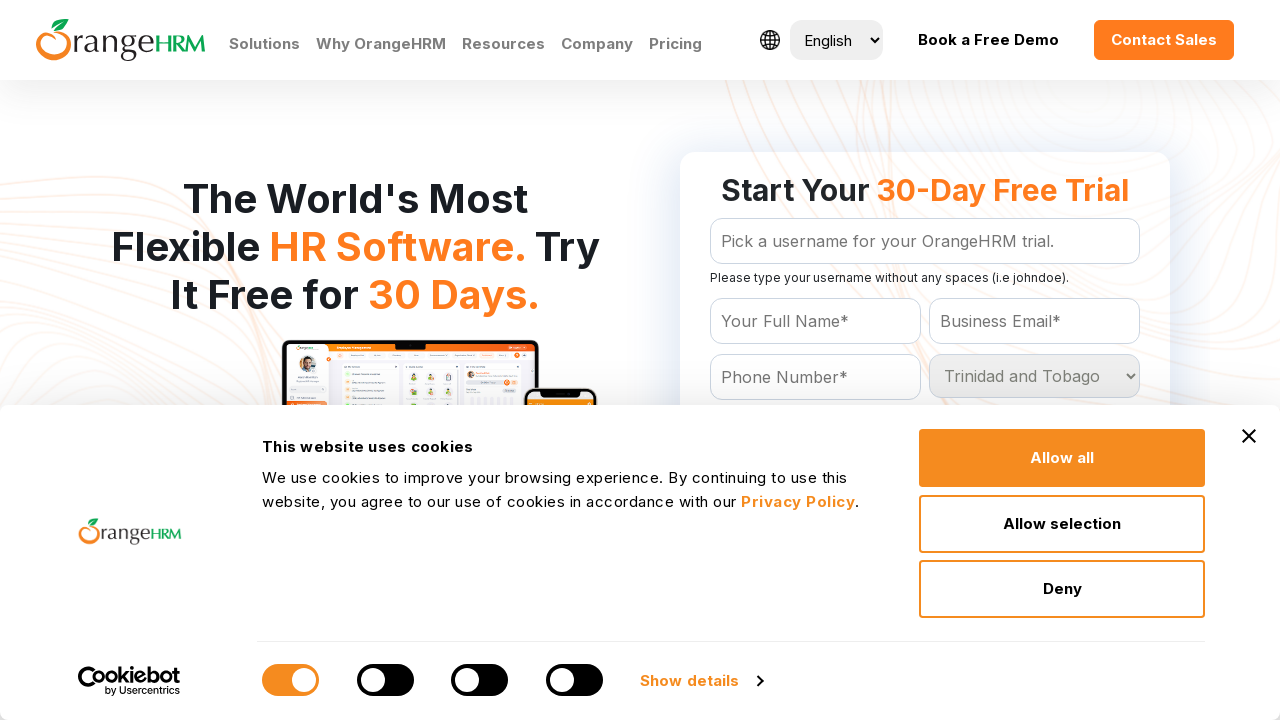

Selected country option: Tunisia on #Form_getForm_Country
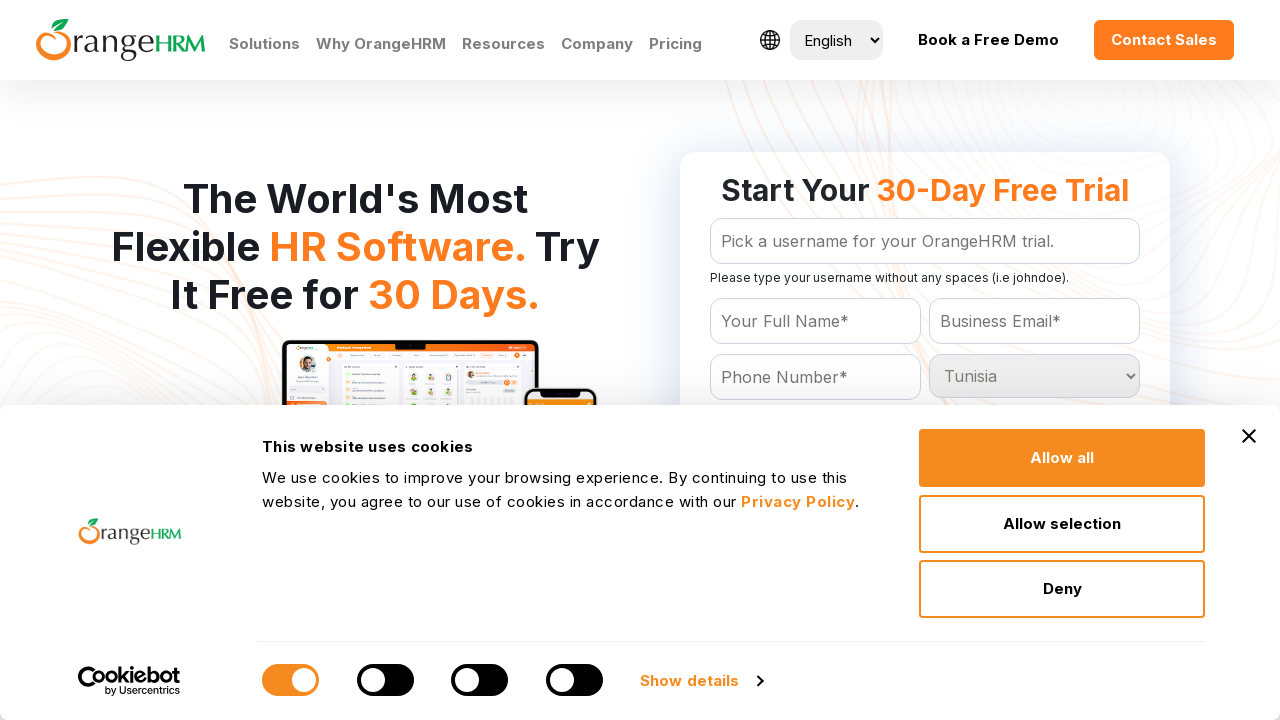

Waited for selection of Tunisia to register
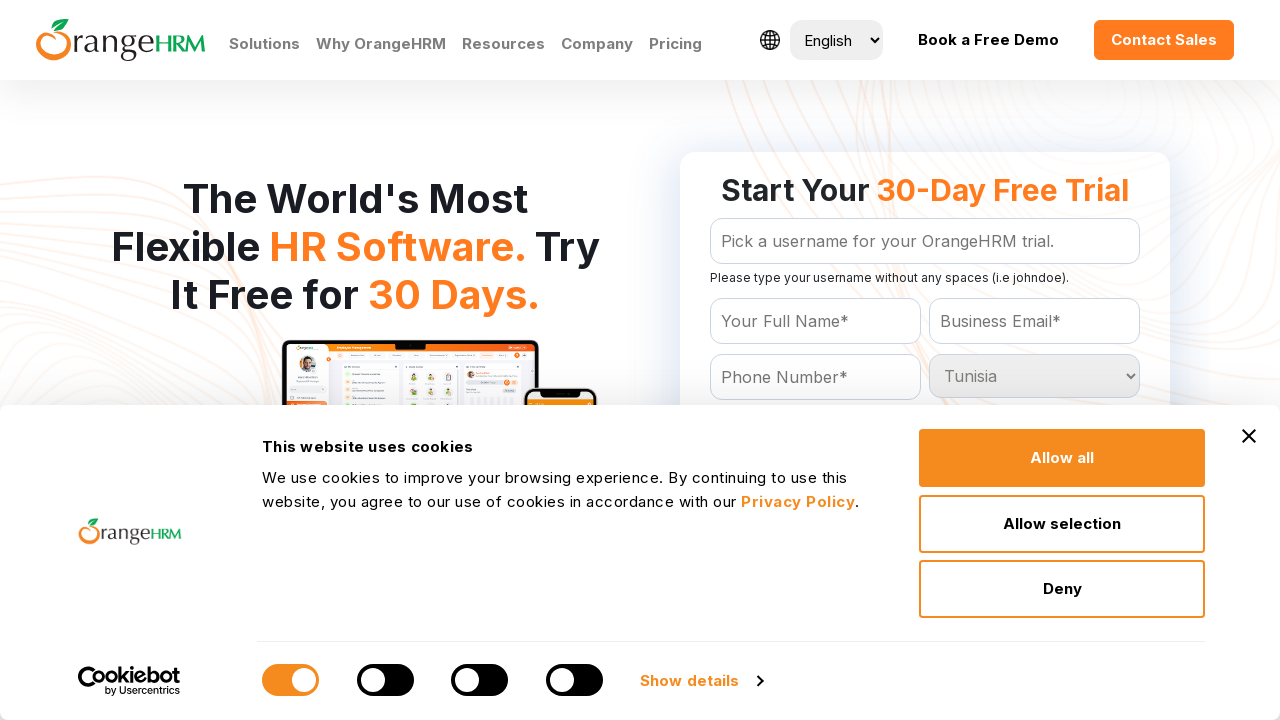

Selected country option: Turkey on #Form_getForm_Country
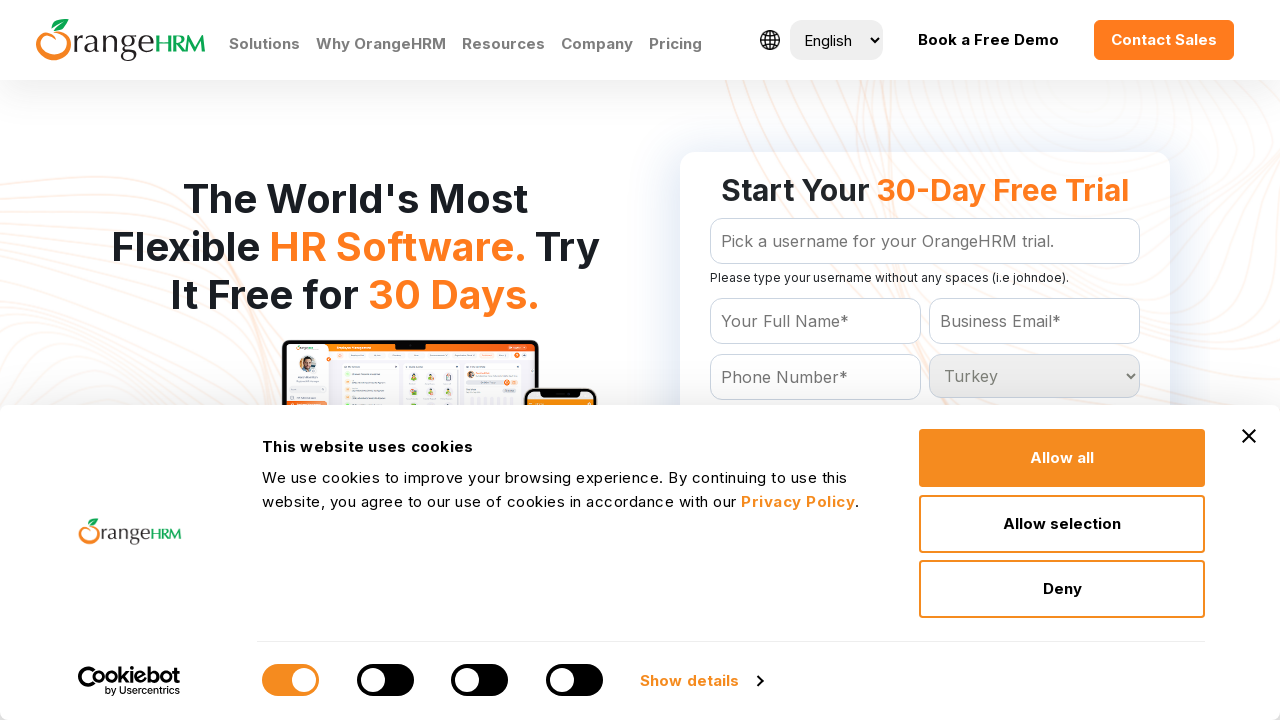

Waited for selection of Turkey to register
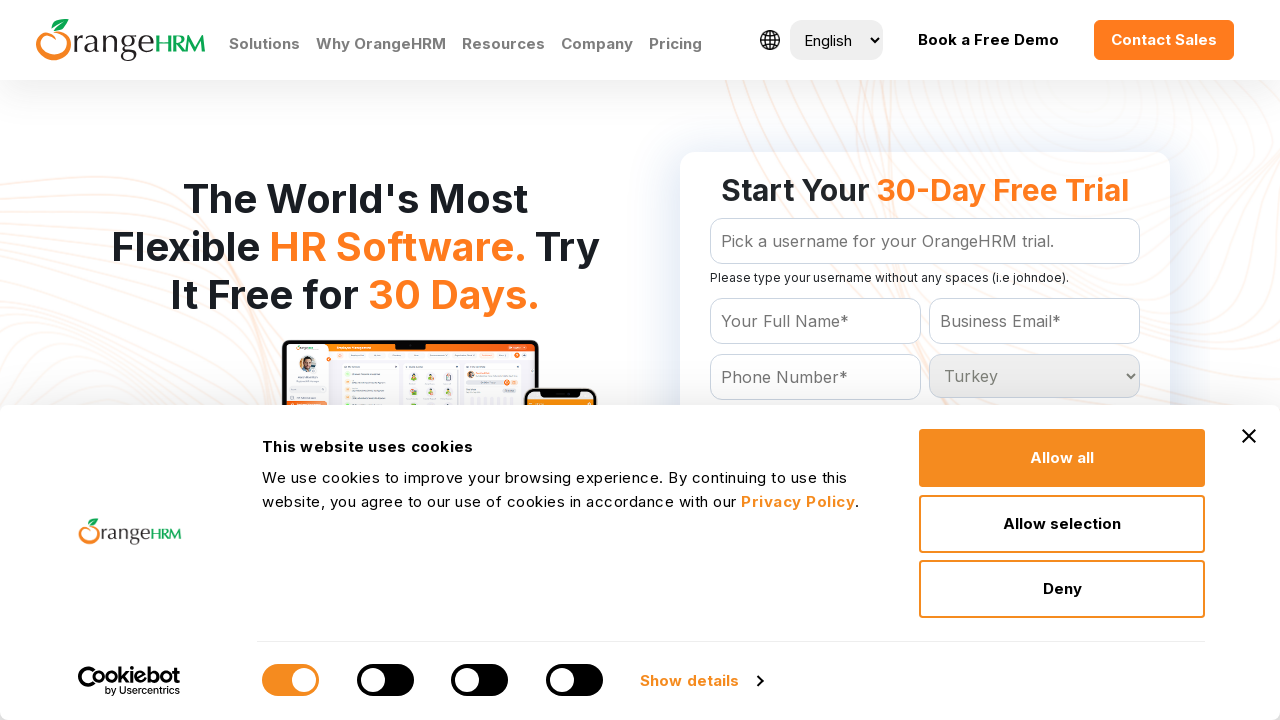

Selected country option: Turkmenistan on #Form_getForm_Country
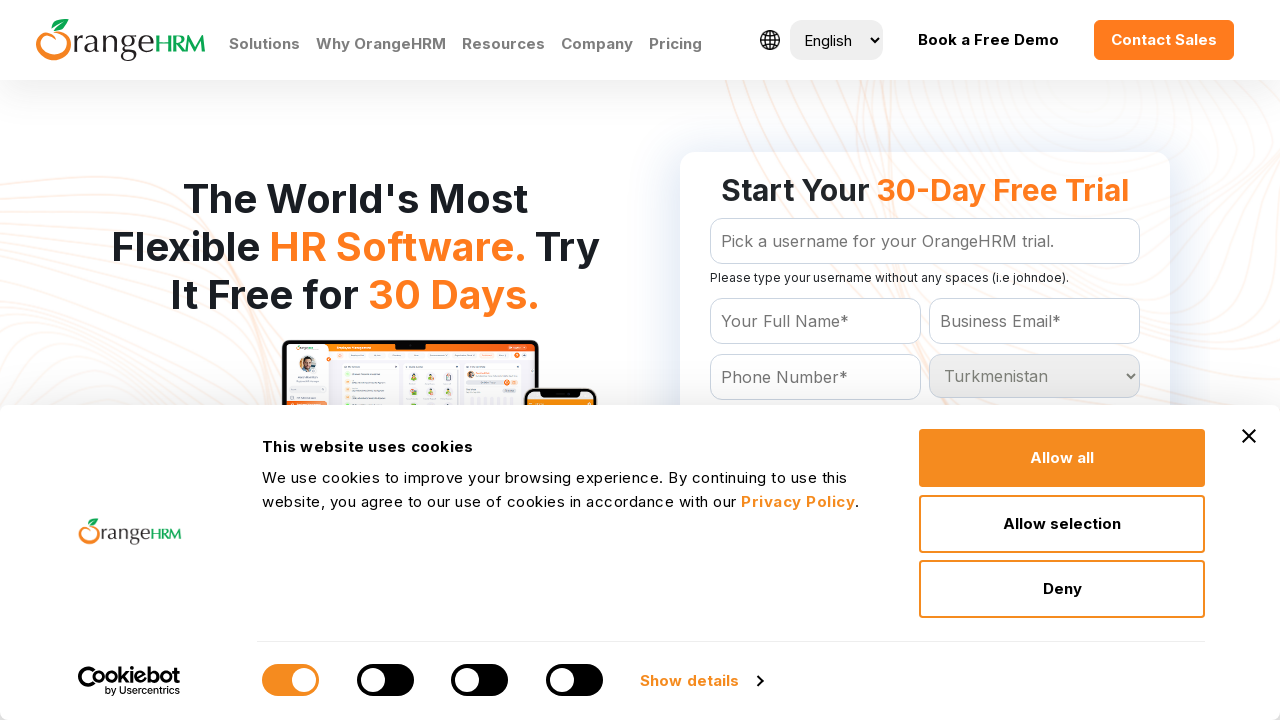

Waited for selection of Turkmenistan to register
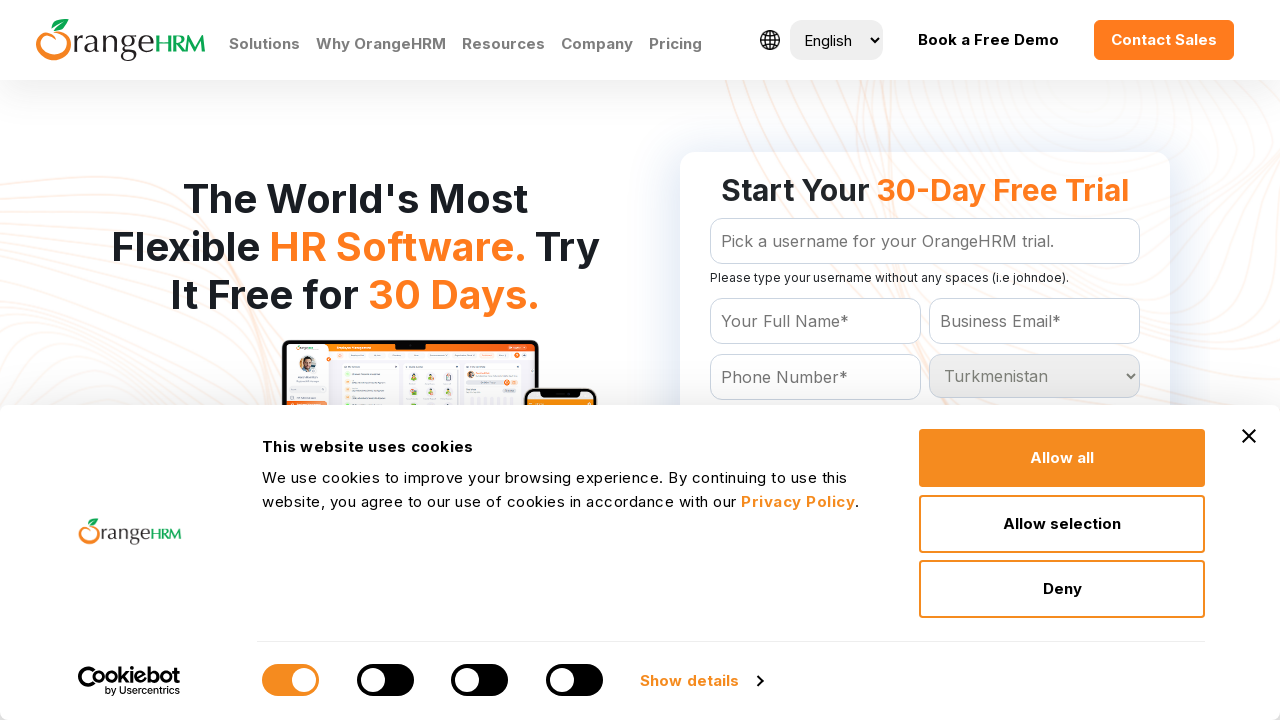

Selected country option: Turks and Caicos Islands on #Form_getForm_Country
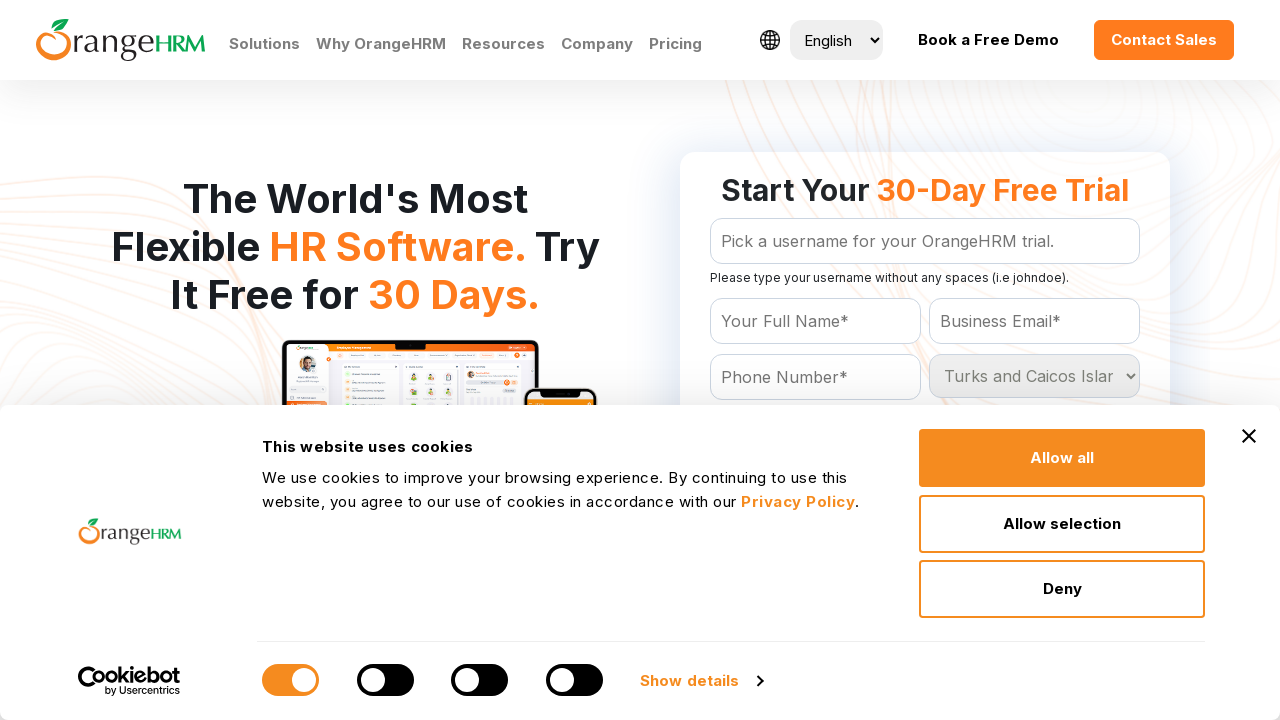

Waited for selection of Turks and Caicos Islands to register
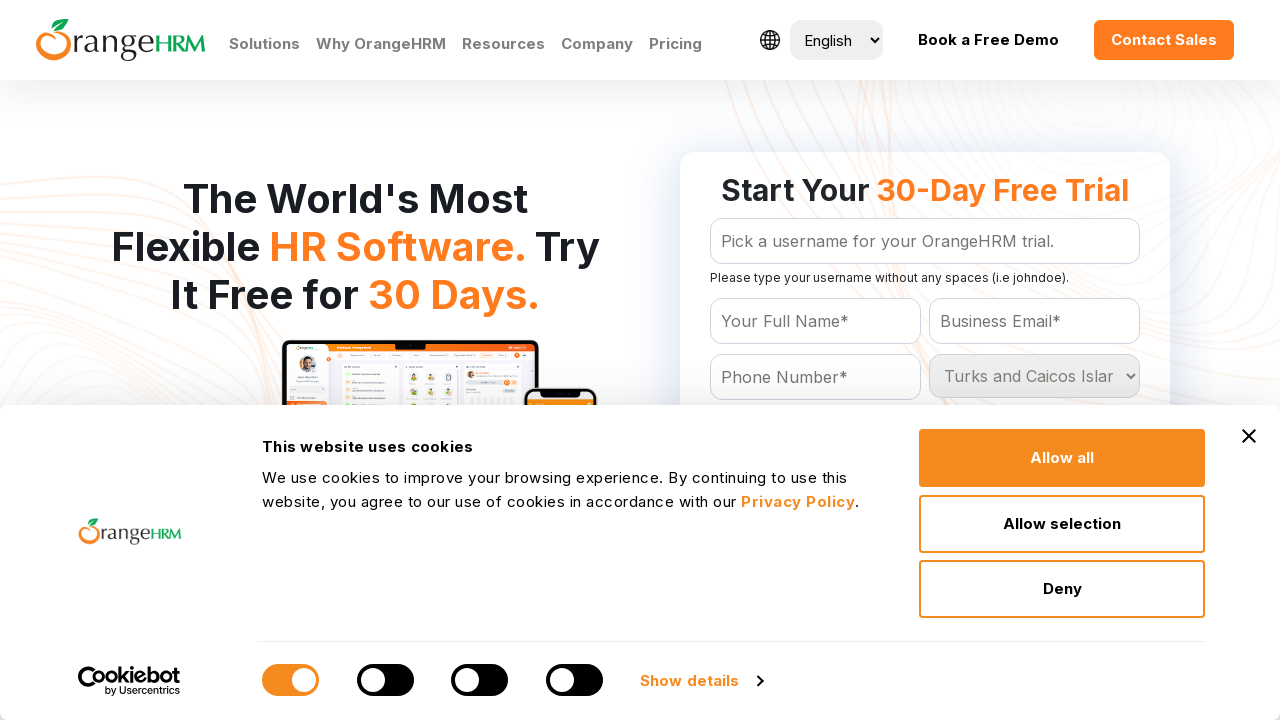

Selected country option: Tuvalu on #Form_getForm_Country
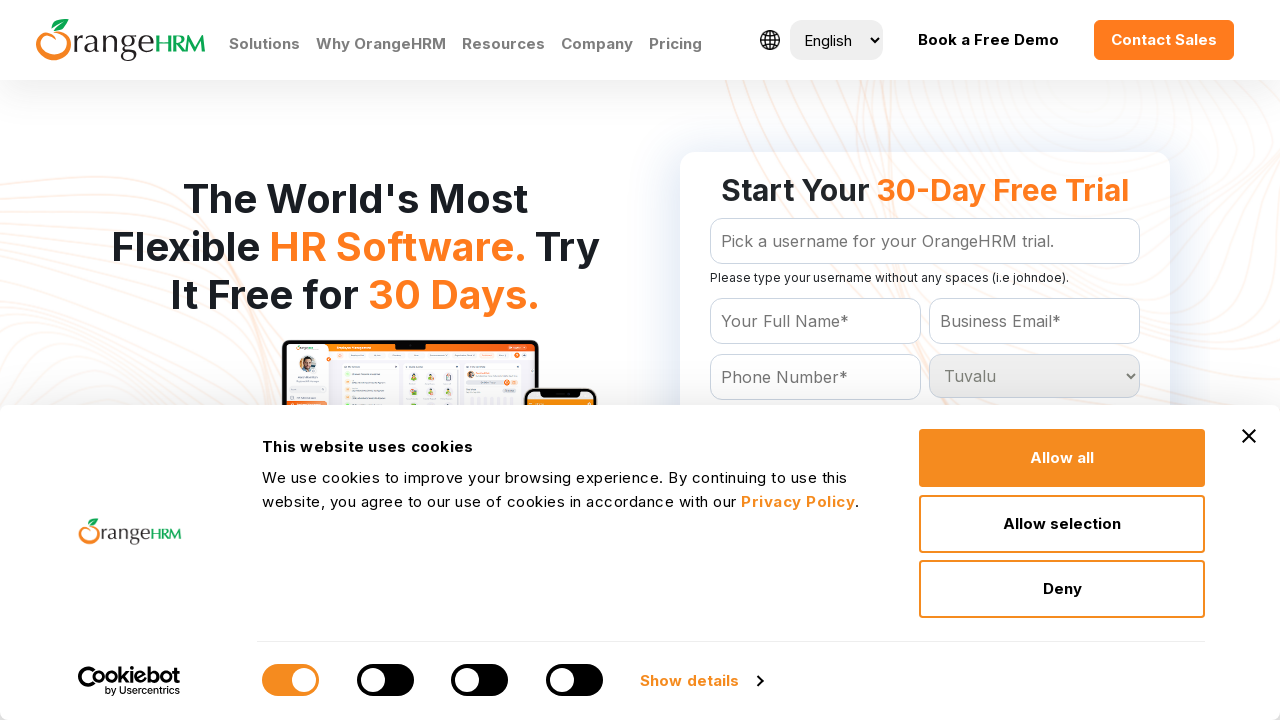

Waited for selection of Tuvalu to register
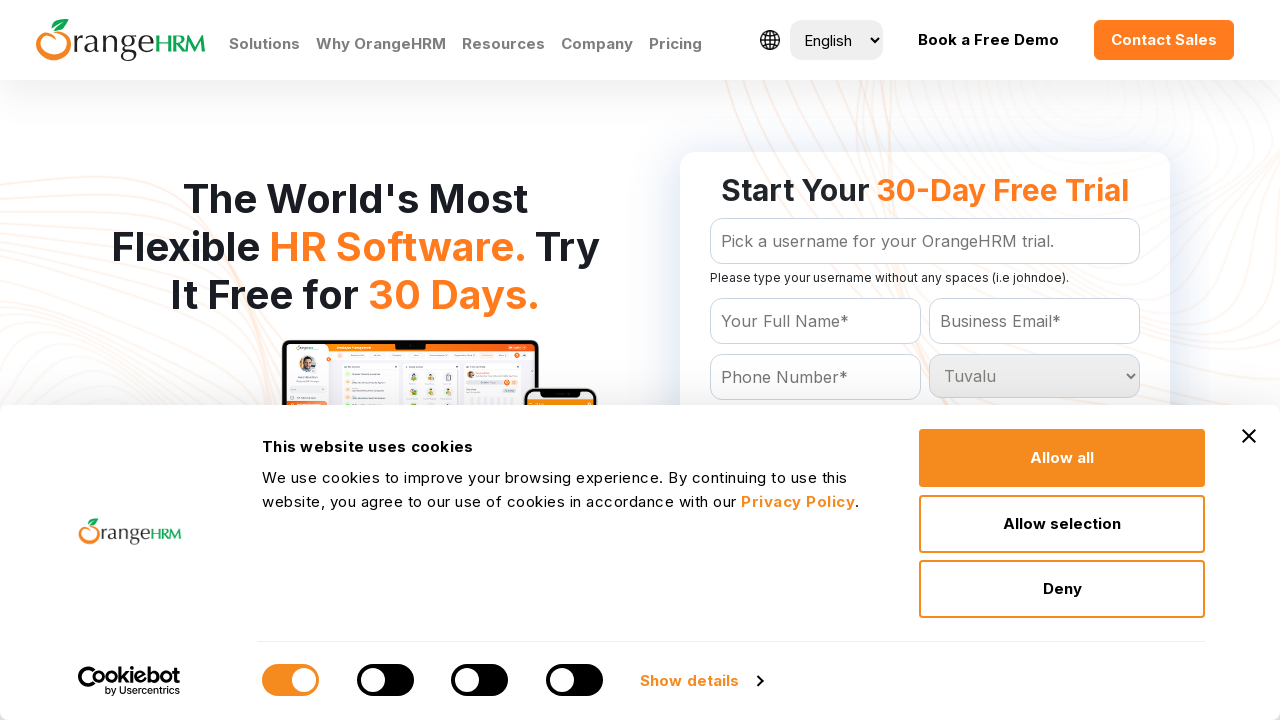

Selected country option: Uganda on #Form_getForm_Country
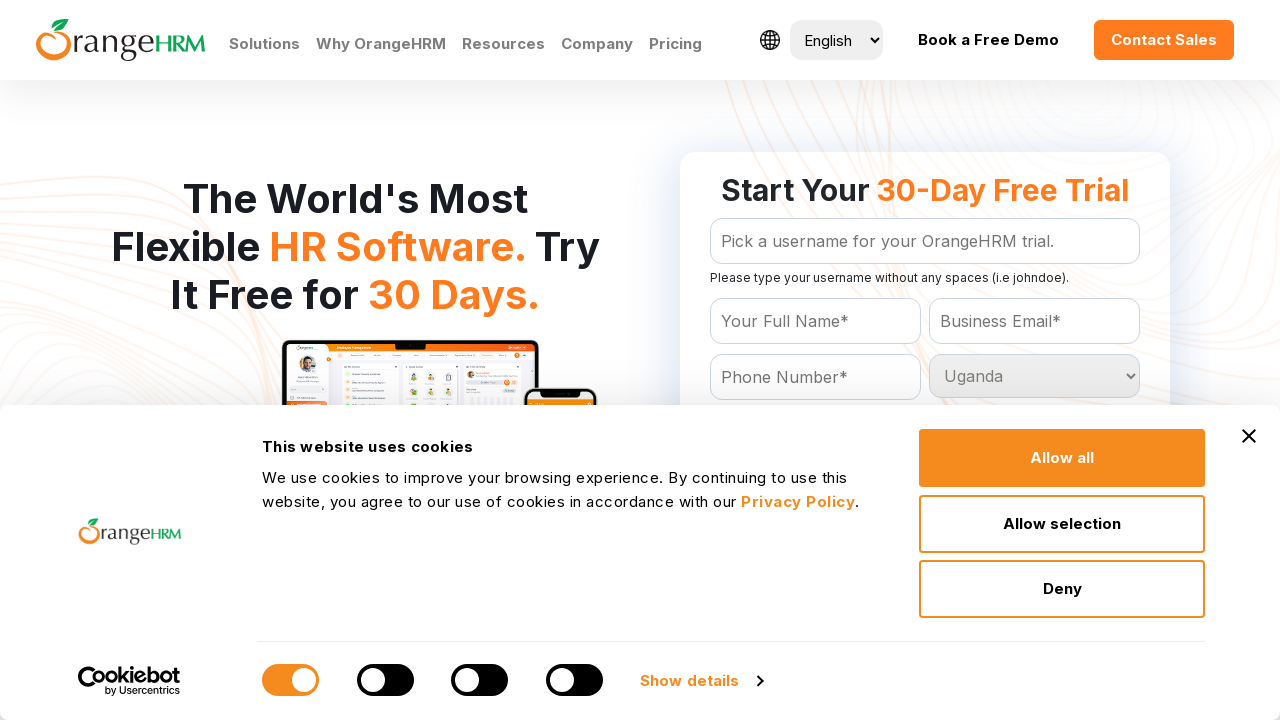

Waited for selection of Uganda to register
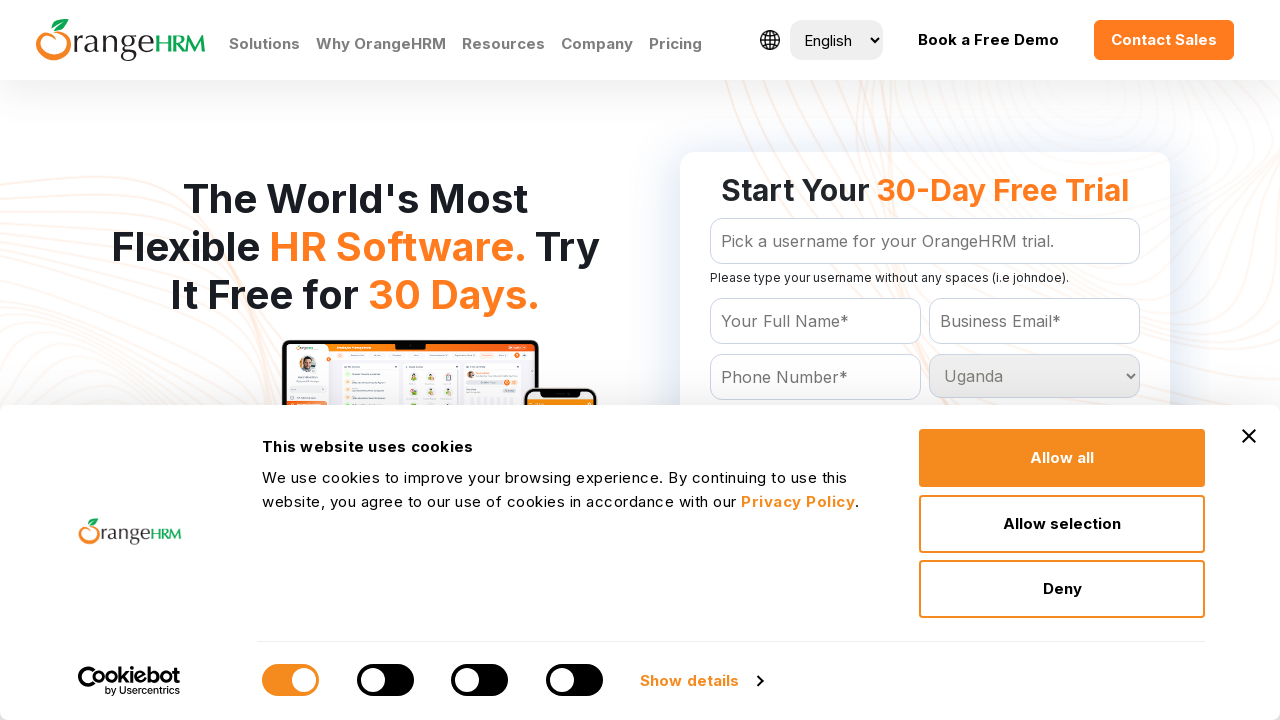

Selected country option: Ukraine on #Form_getForm_Country
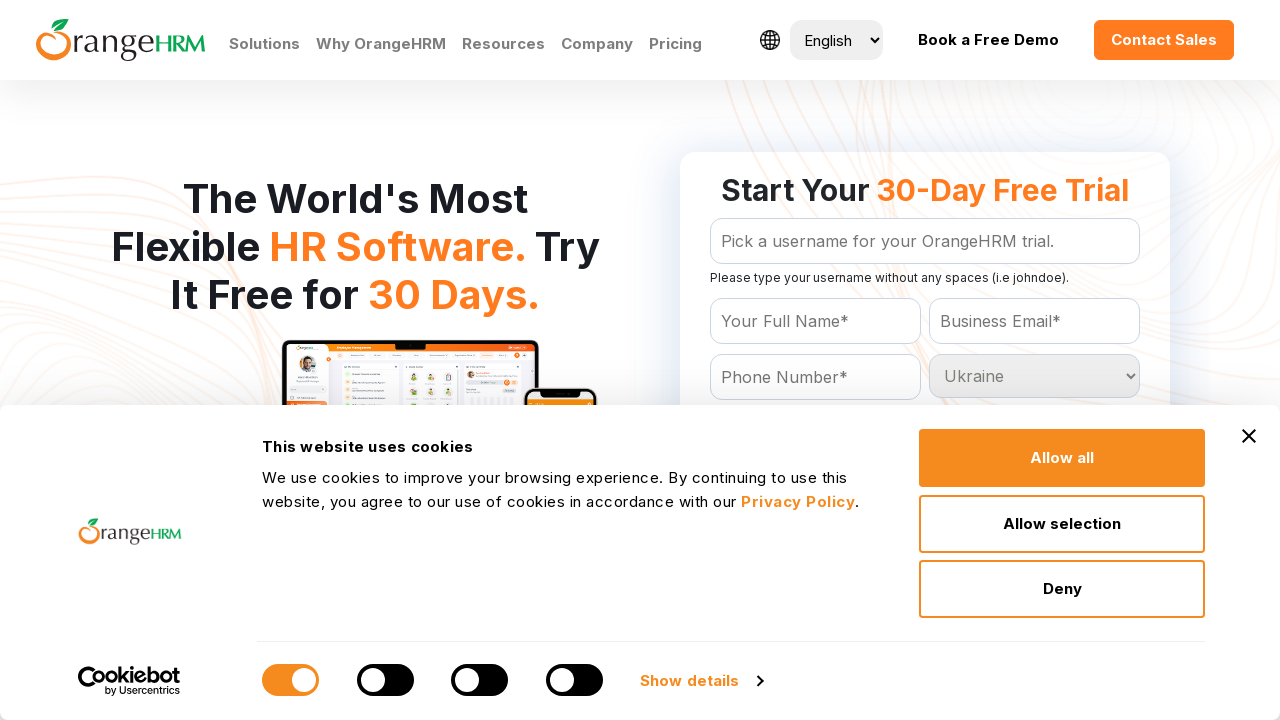

Waited for selection of Ukraine to register
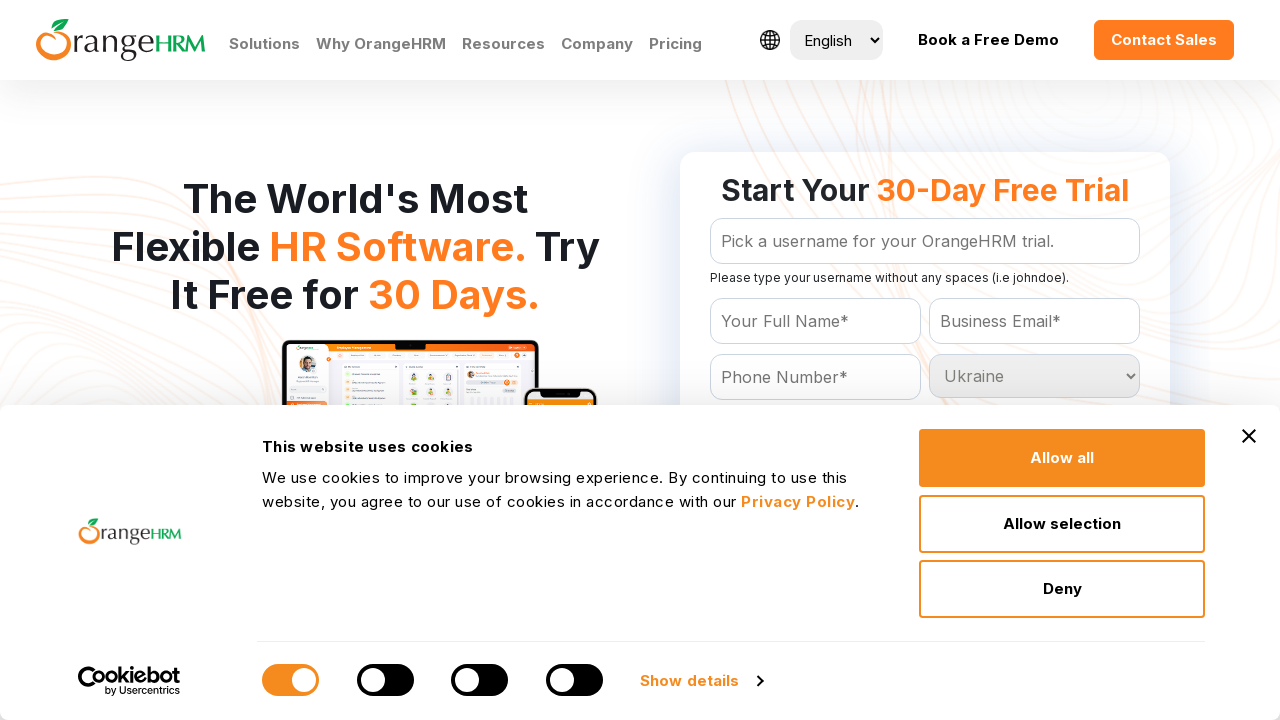

Selected country option: United Arab Emirates on #Form_getForm_Country
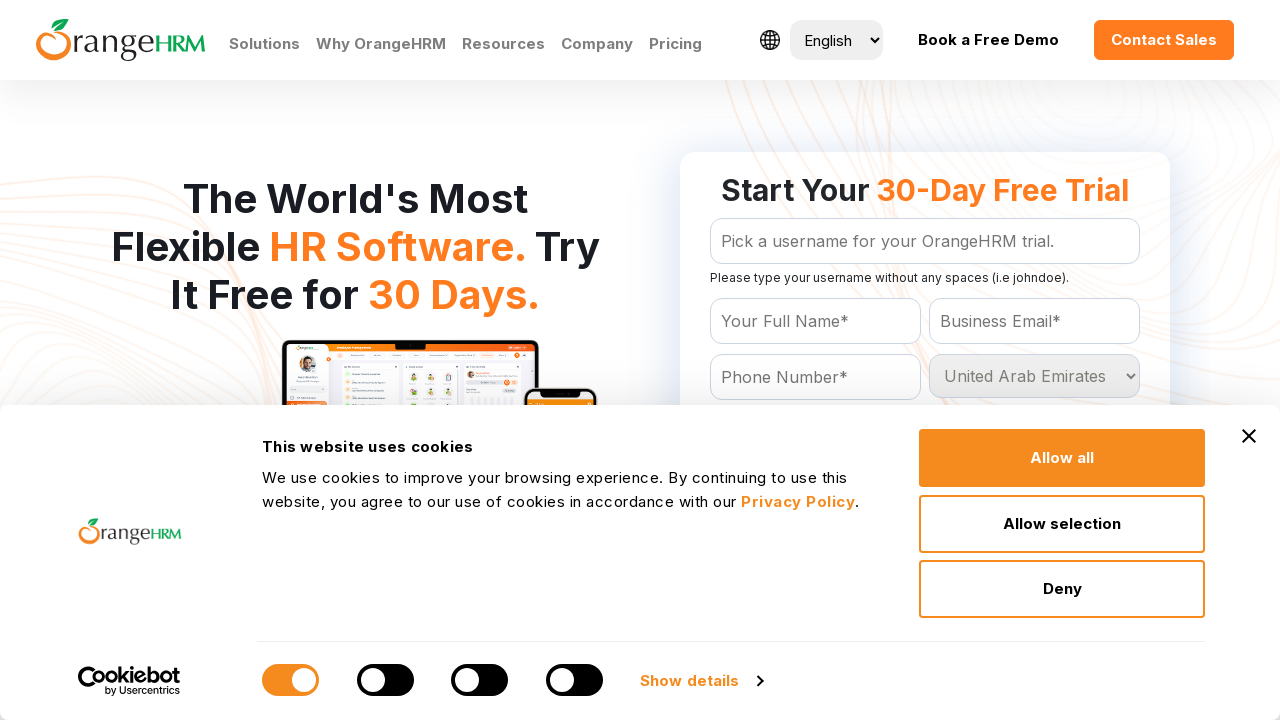

Waited for selection of United Arab Emirates to register
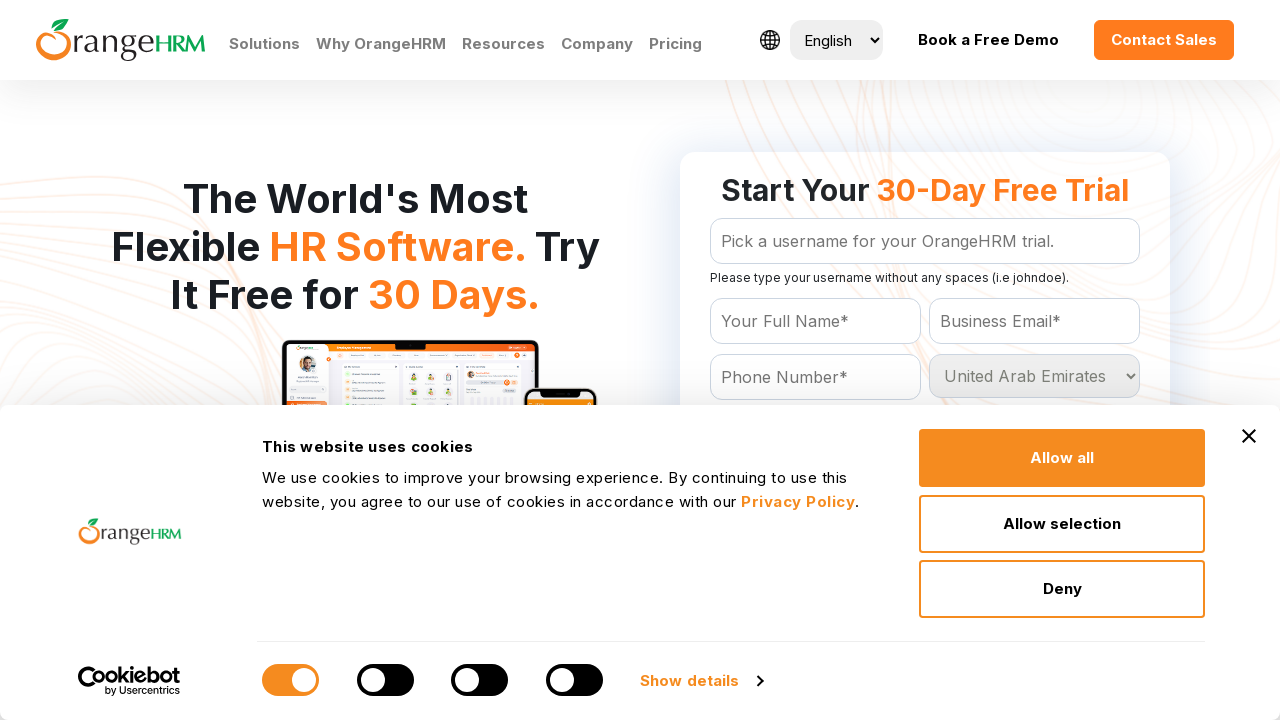

Selected country option: United Kingdom on #Form_getForm_Country
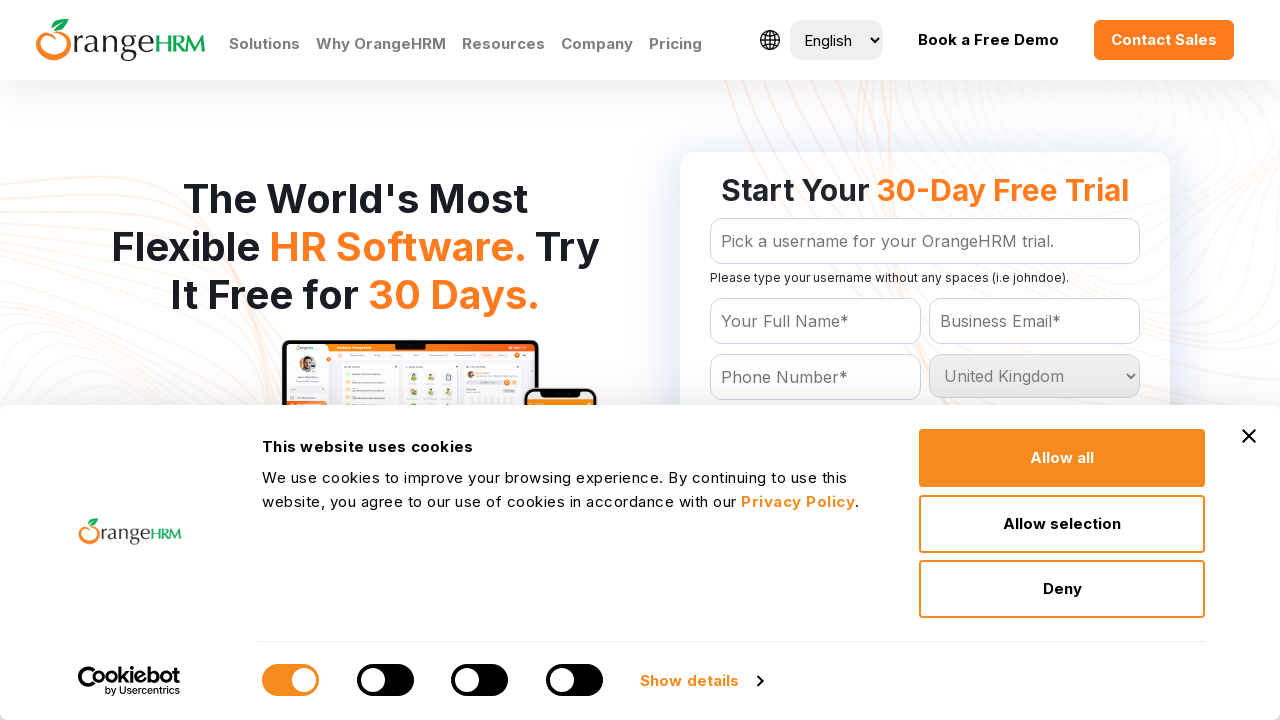

Waited for selection of United Kingdom to register
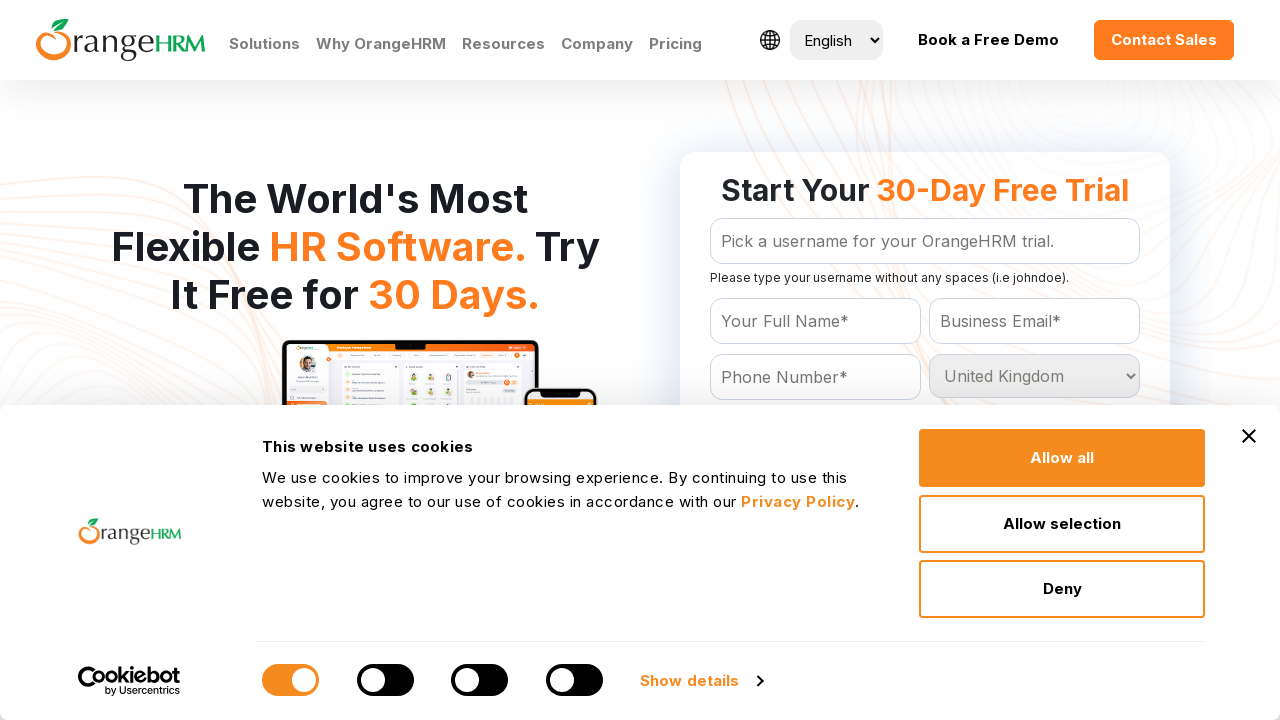

Selected country option: United States on #Form_getForm_Country
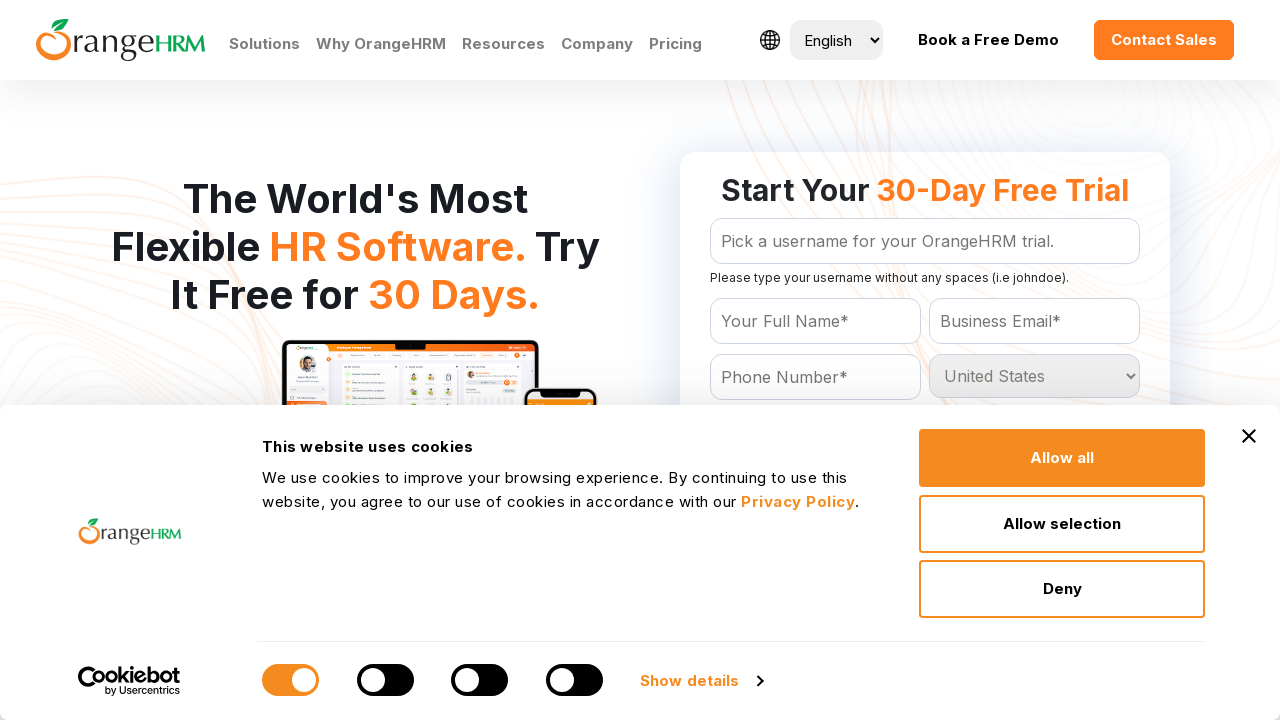

Waited for selection of United States to register
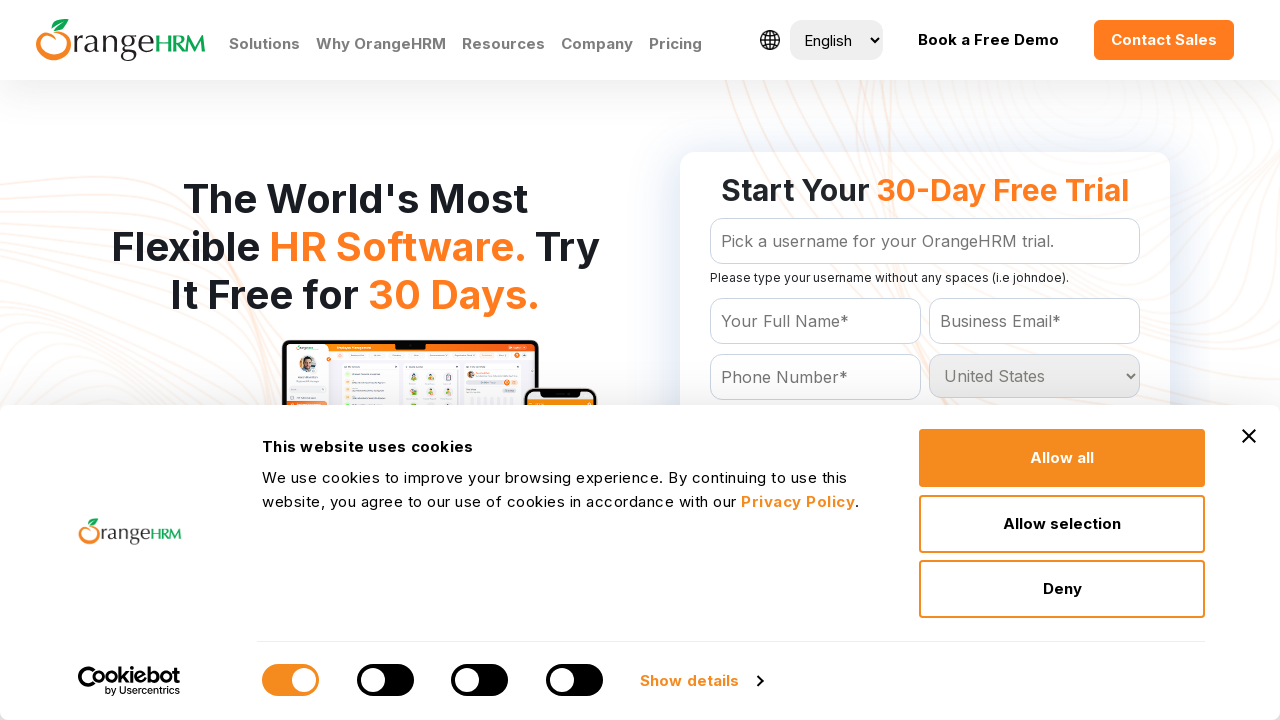

Selected country option: Uruguay on #Form_getForm_Country
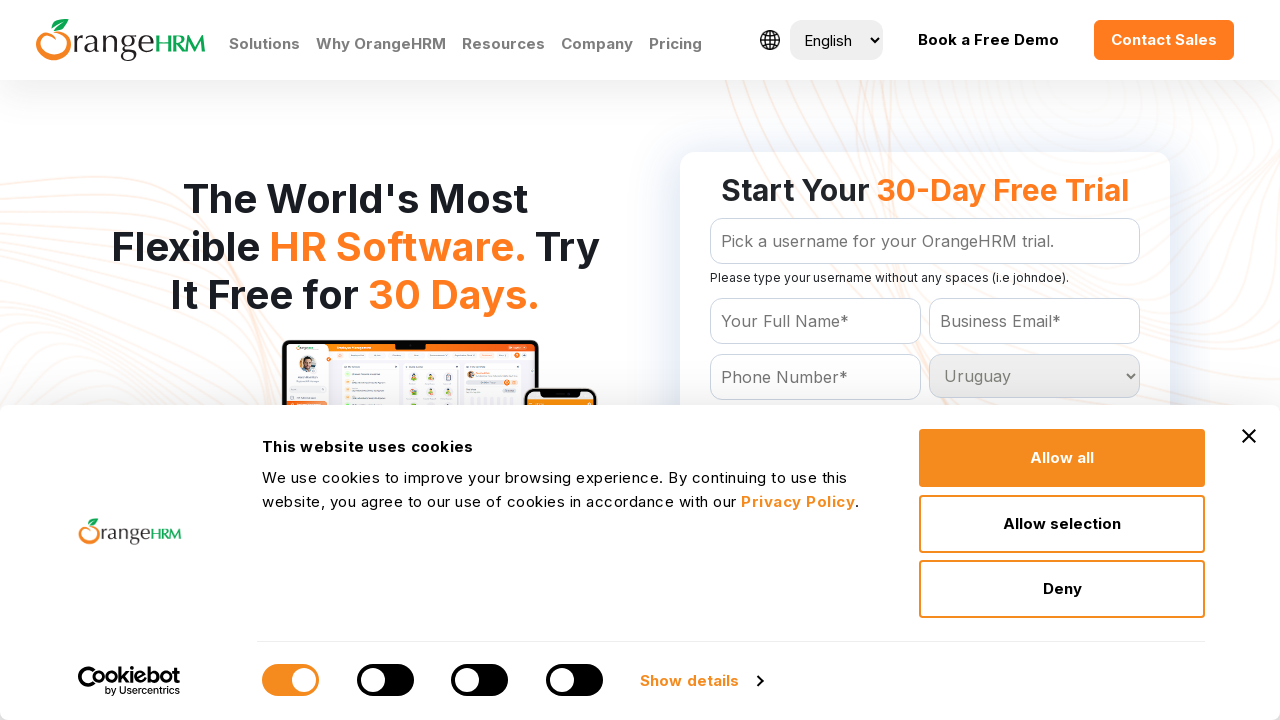

Waited for selection of Uruguay to register
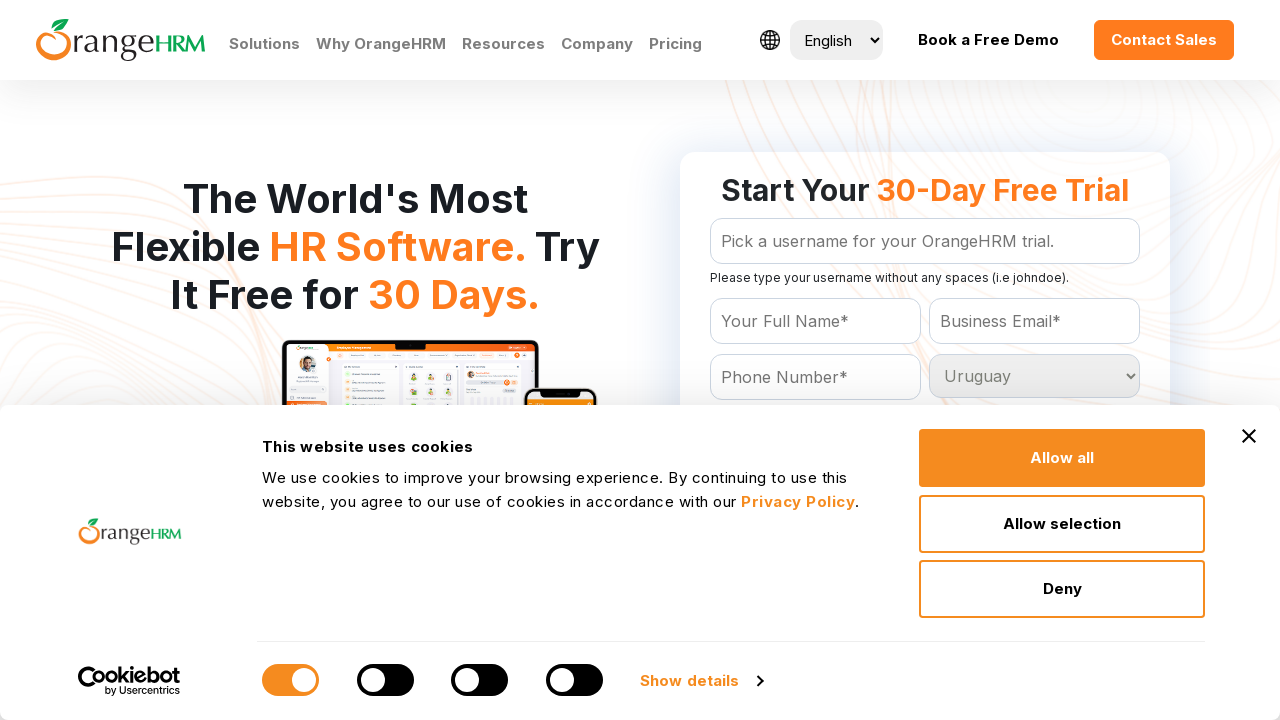

Selected country option: Uzbekistan on #Form_getForm_Country
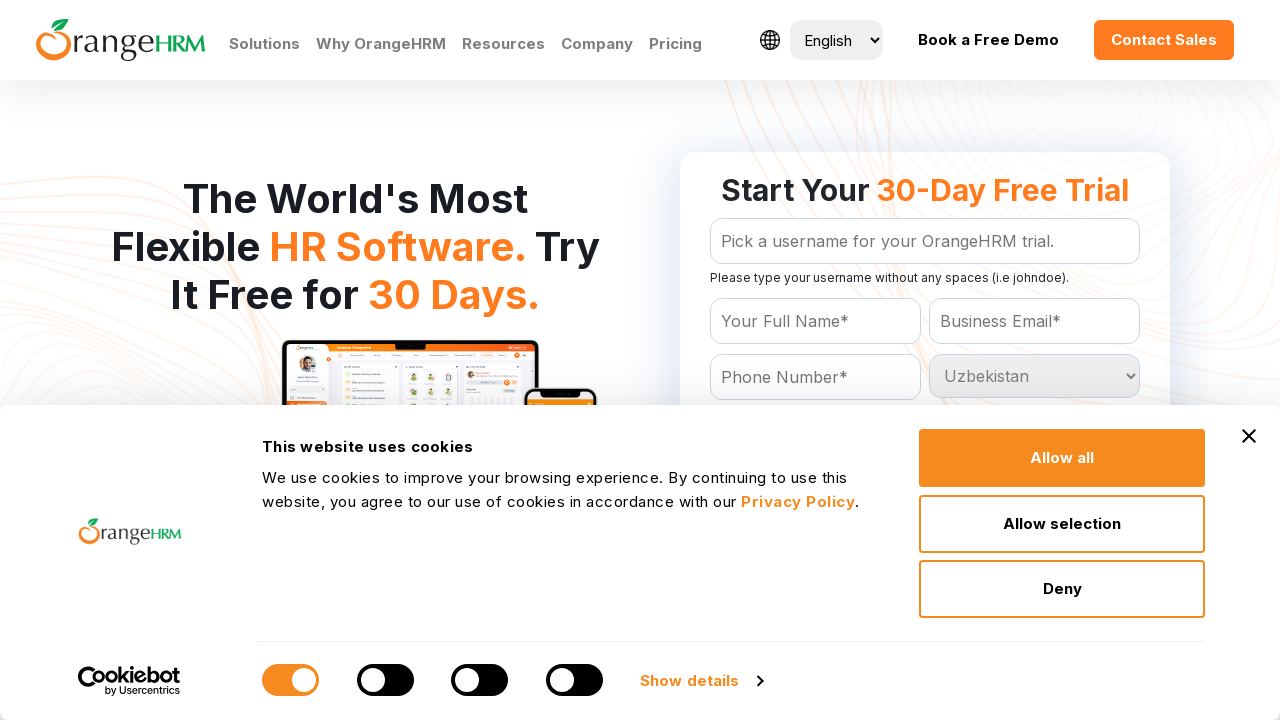

Waited for selection of Uzbekistan to register
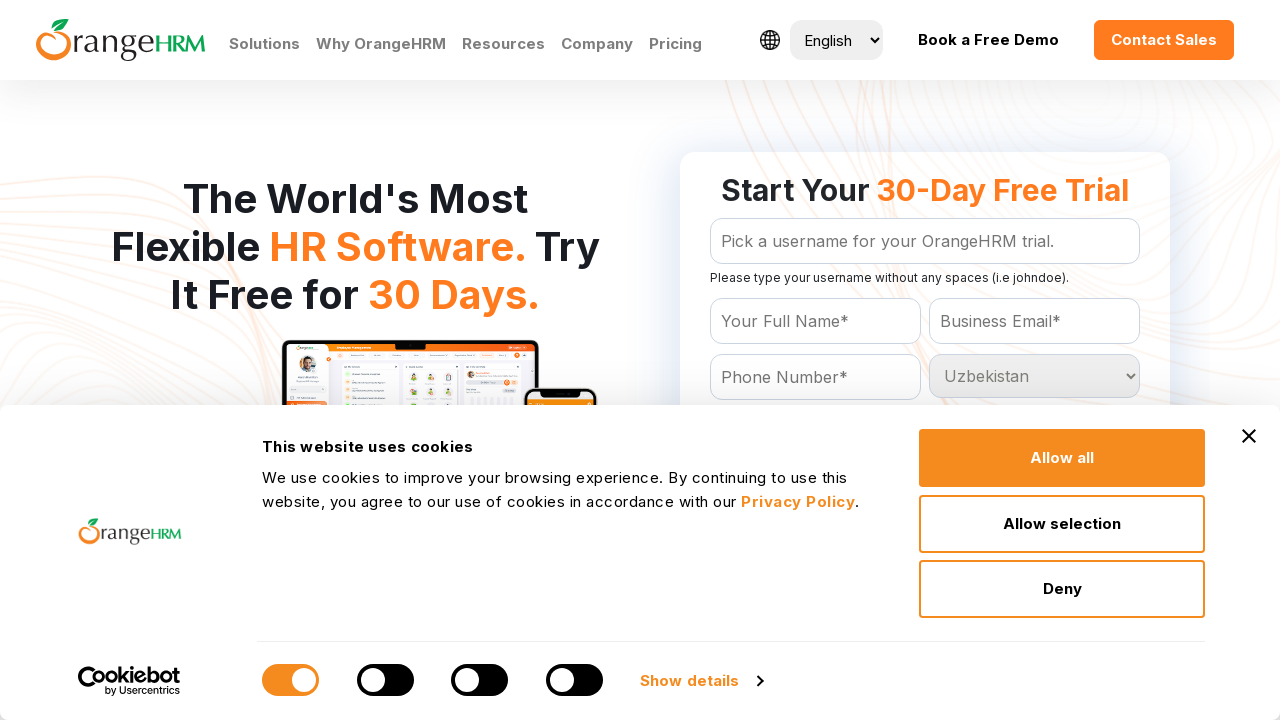

Selected country option: Vanuatu on #Form_getForm_Country
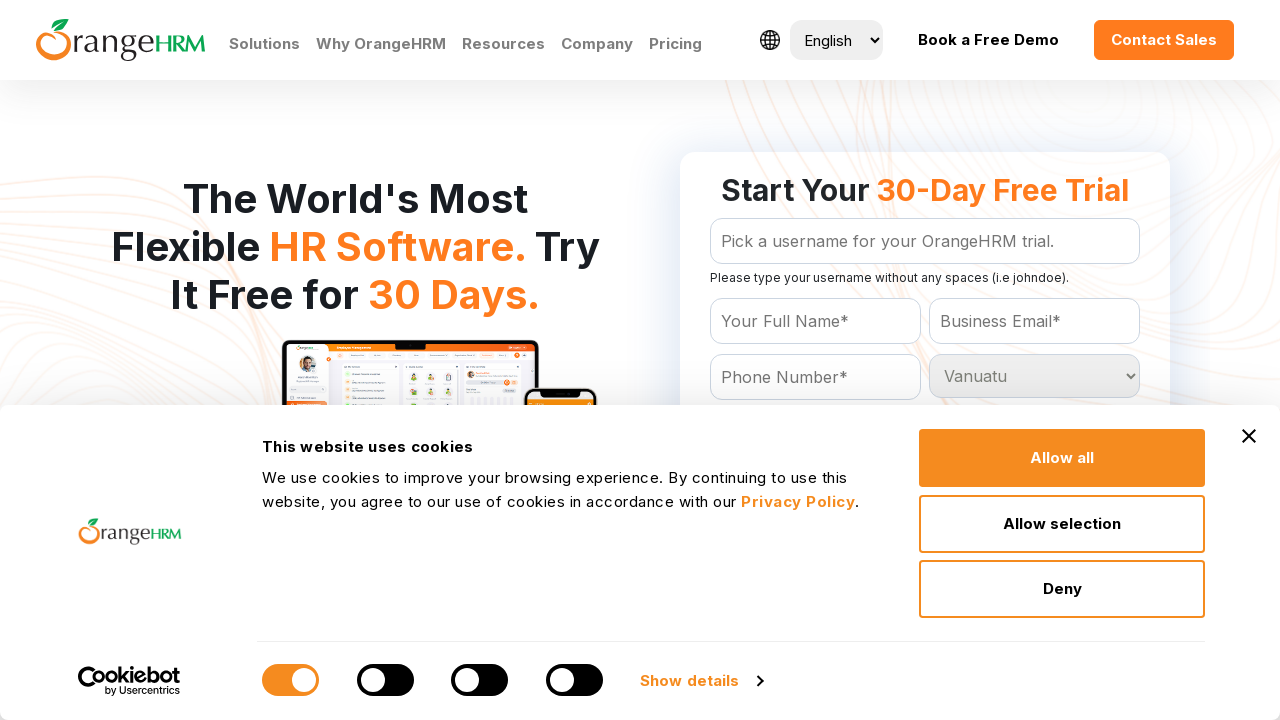

Waited for selection of Vanuatu to register
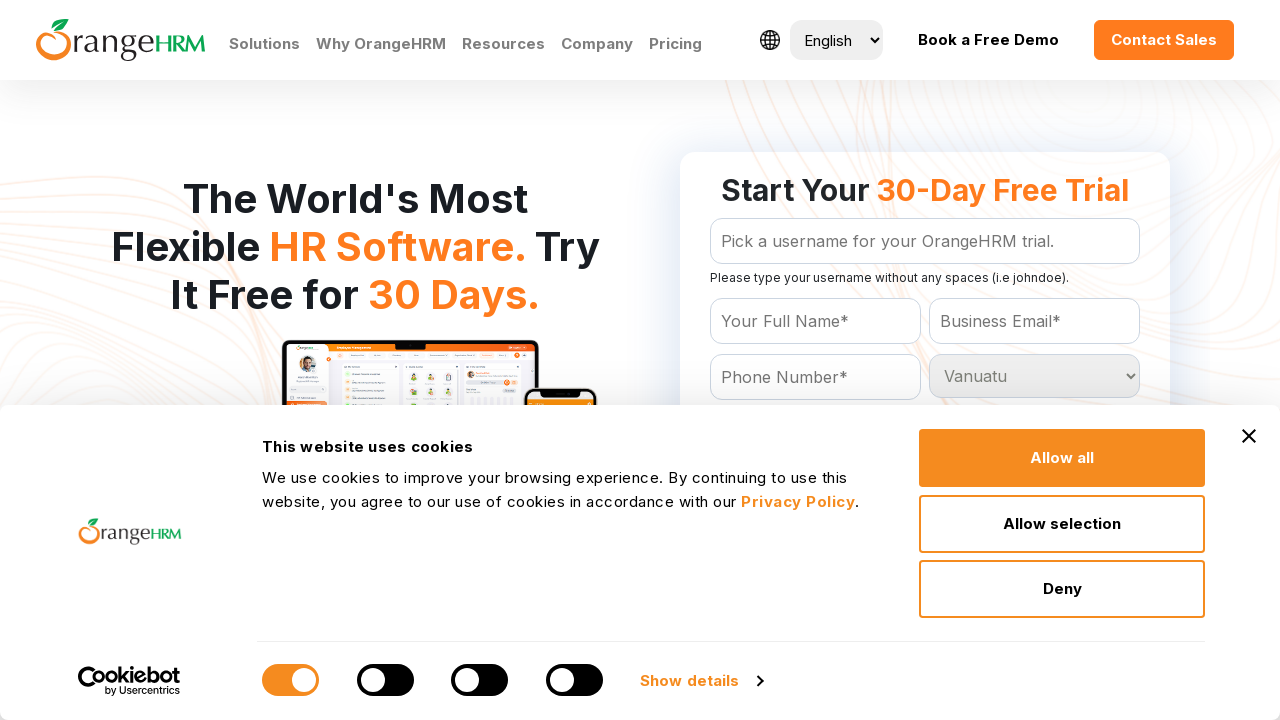

Selected country option: Venezuela on #Form_getForm_Country
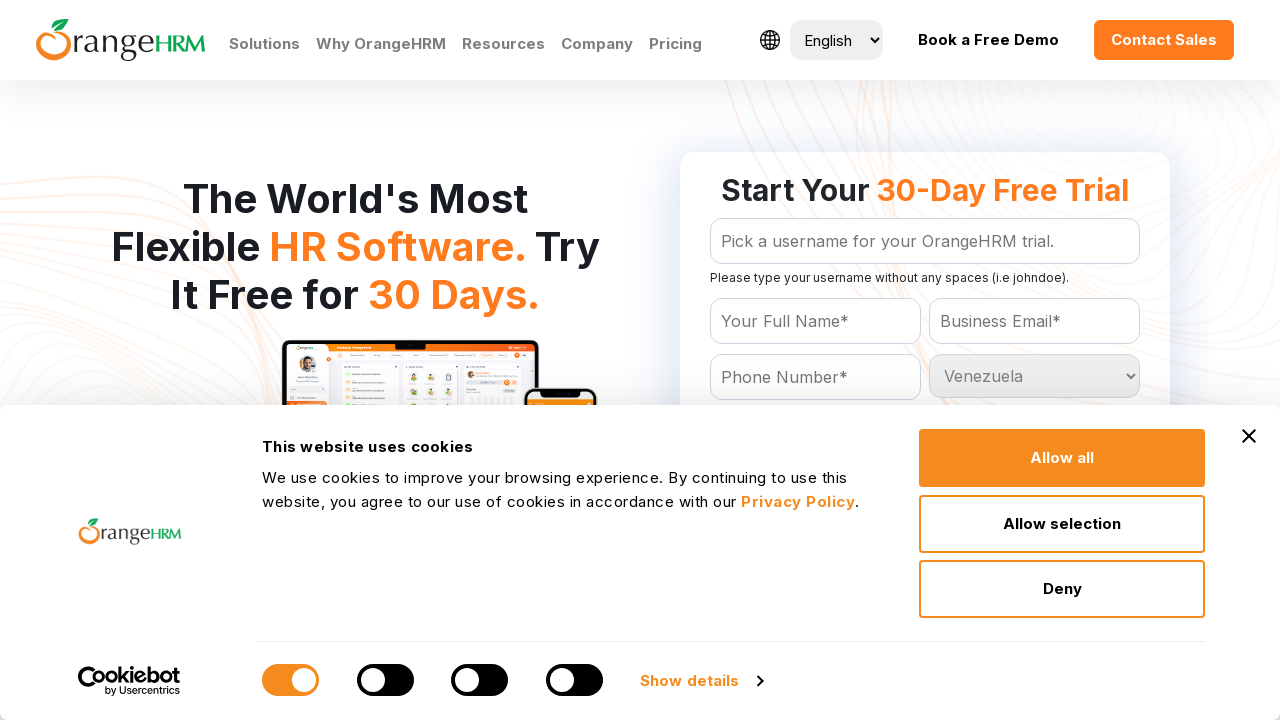

Waited for selection of Venezuela to register
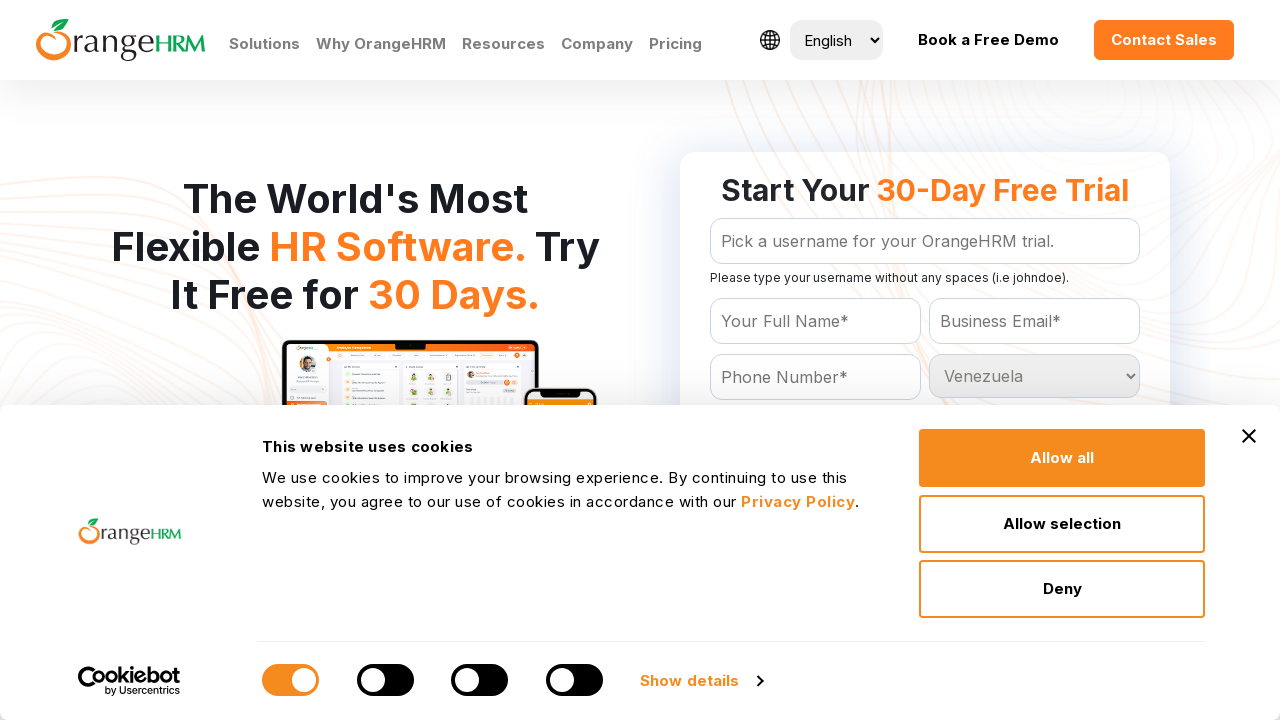

Selected country option: Vietnam on #Form_getForm_Country
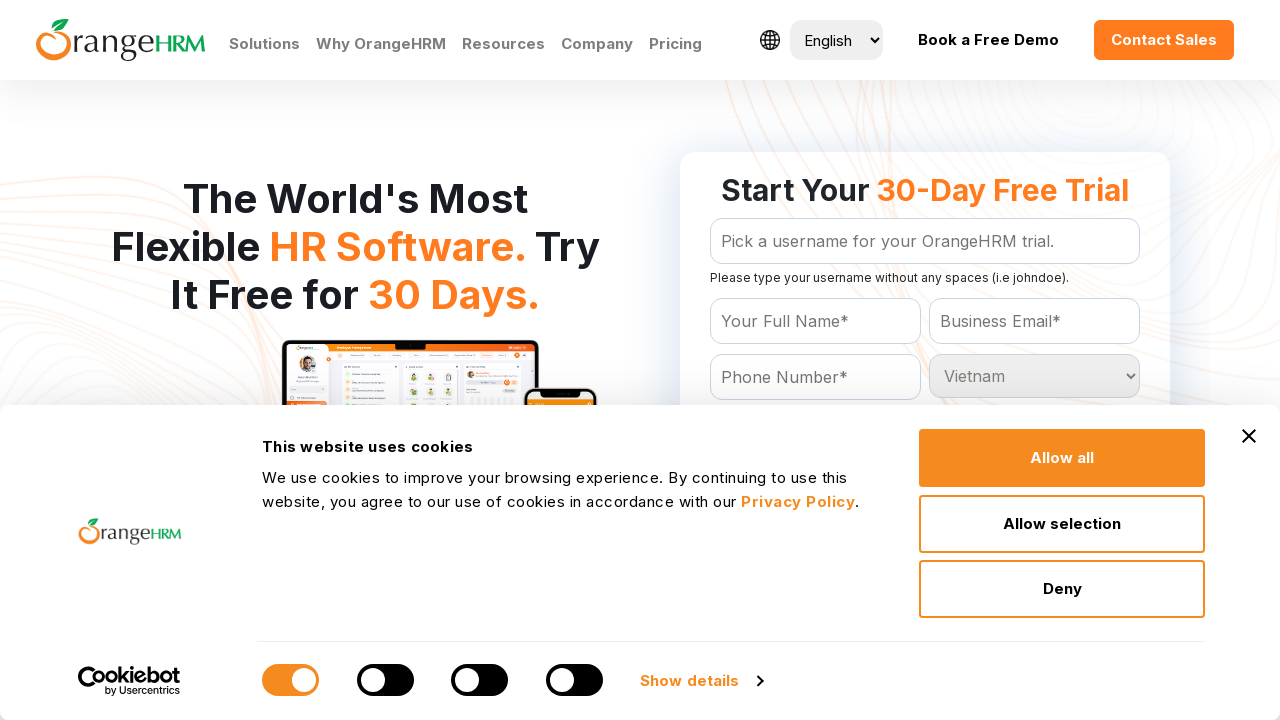

Waited for selection of Vietnam to register
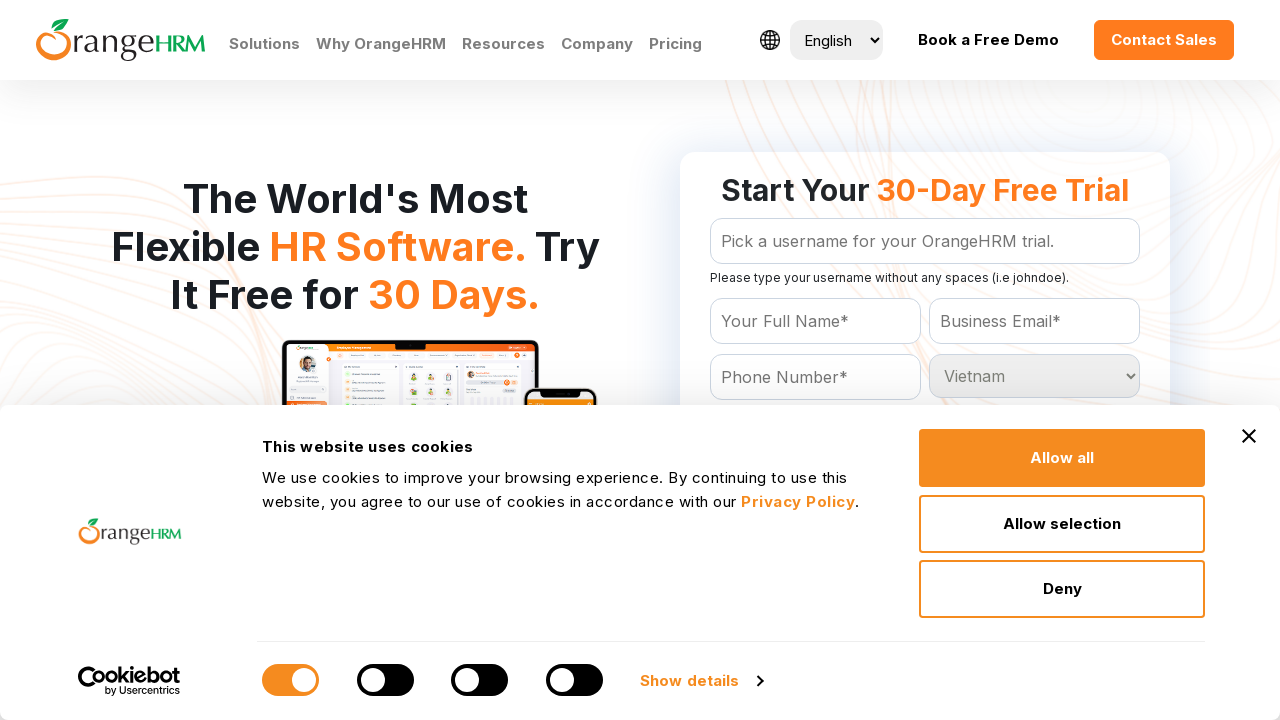

Selected country option: Virgin Islands on #Form_getForm_Country
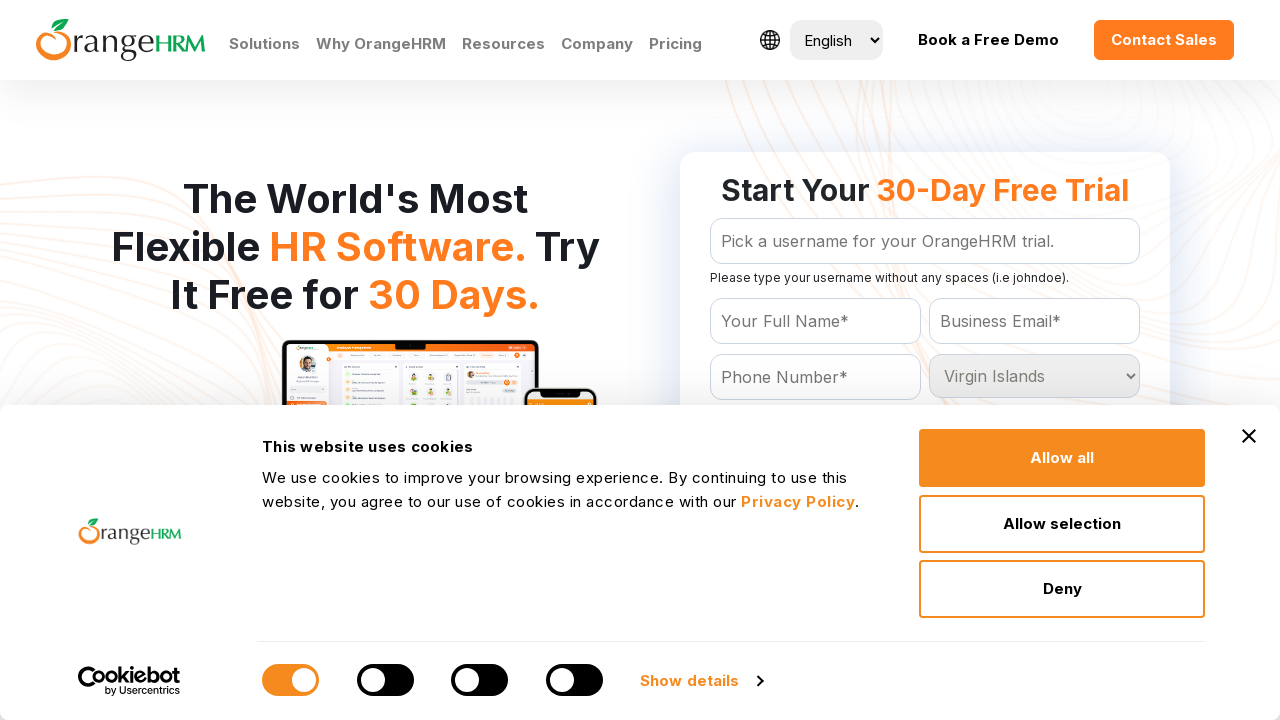

Waited for selection of Virgin Islands to register
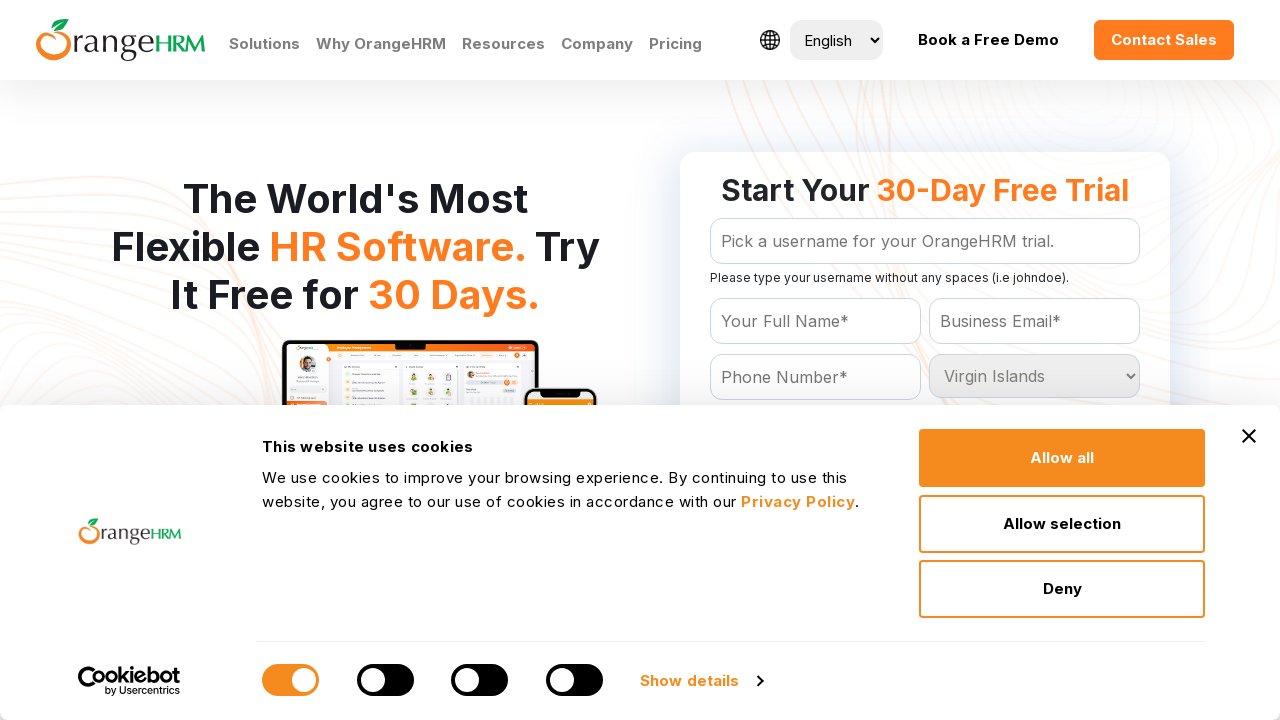

Selected country option: Western Sahara on #Form_getForm_Country
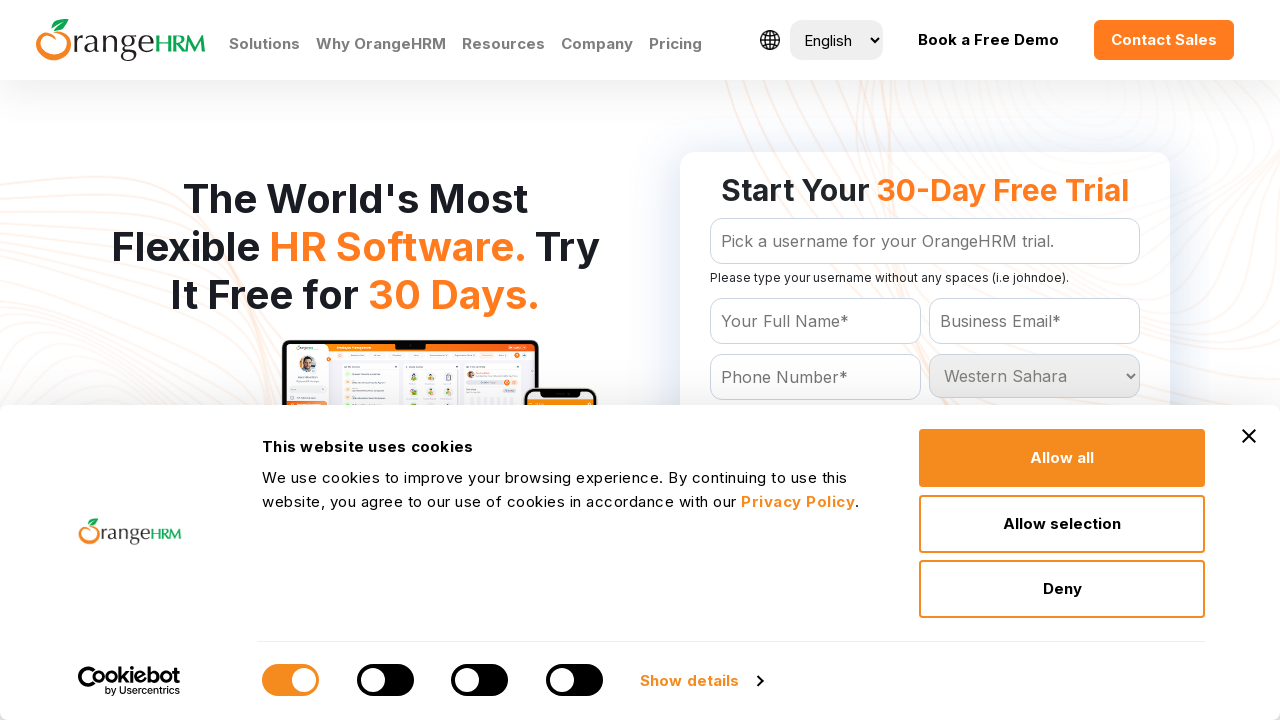

Waited for selection of Western Sahara to register
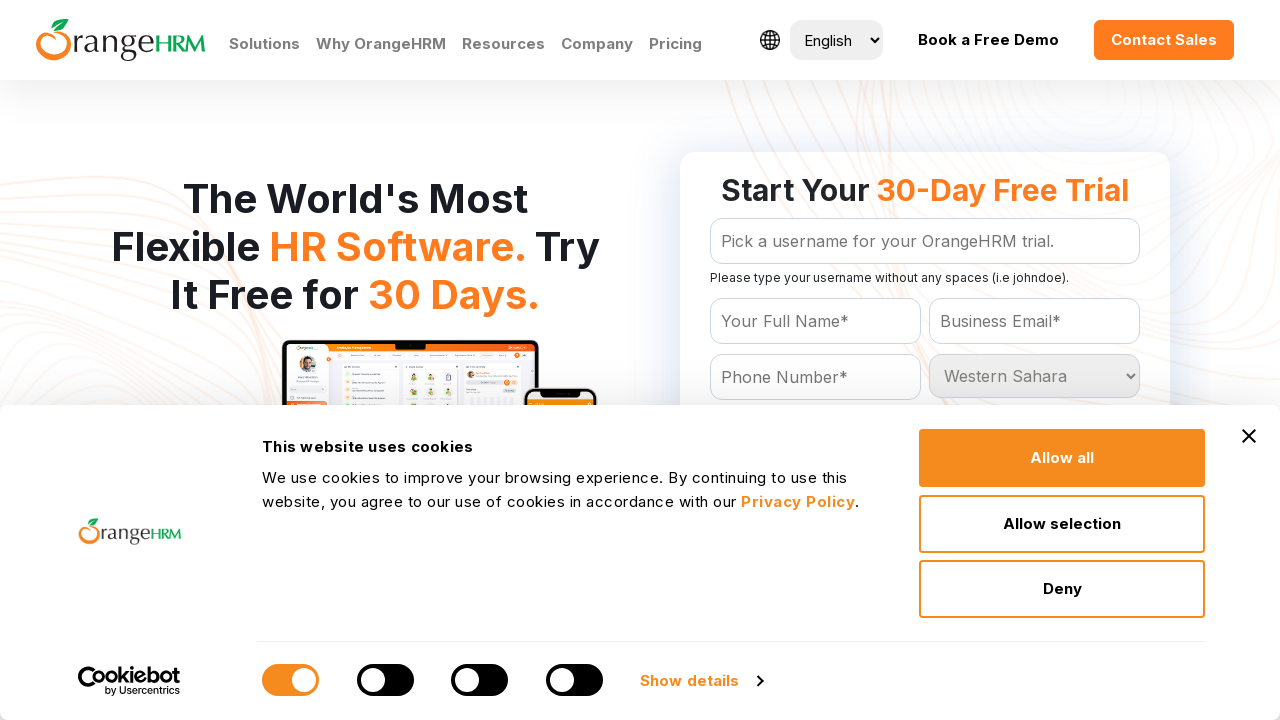

Selected country option: Yemen on #Form_getForm_Country
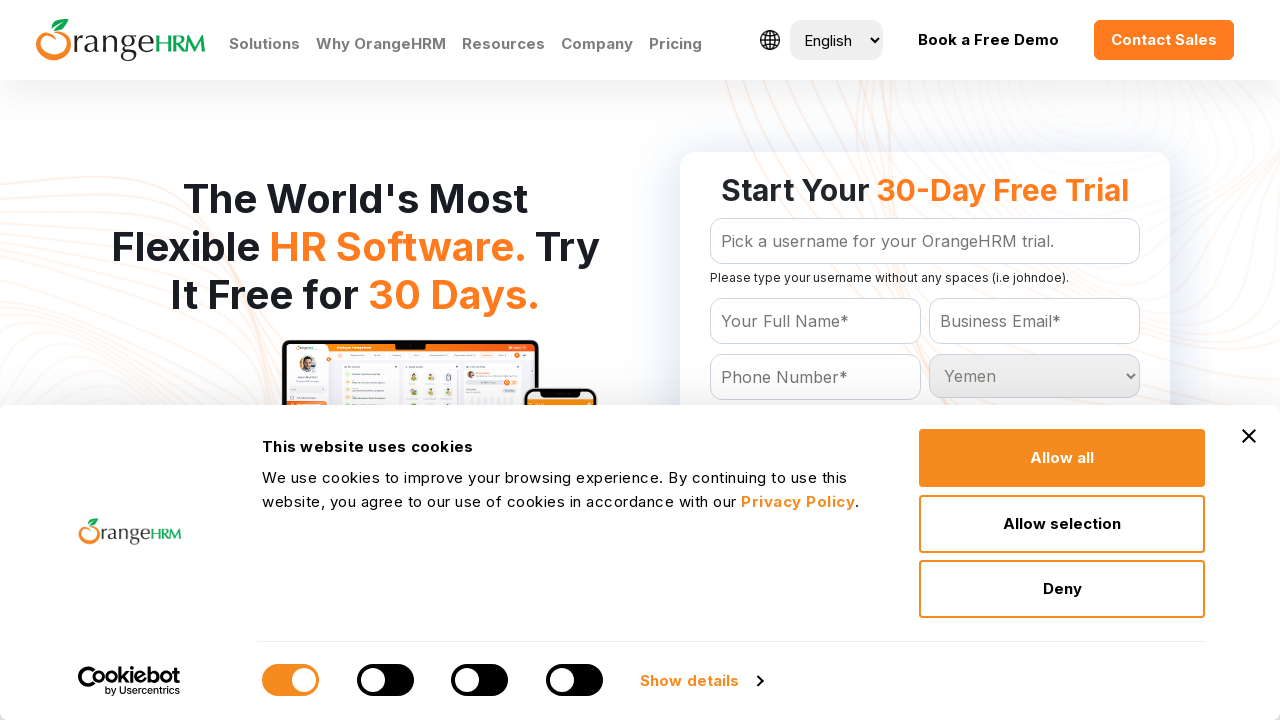

Waited for selection of Yemen to register
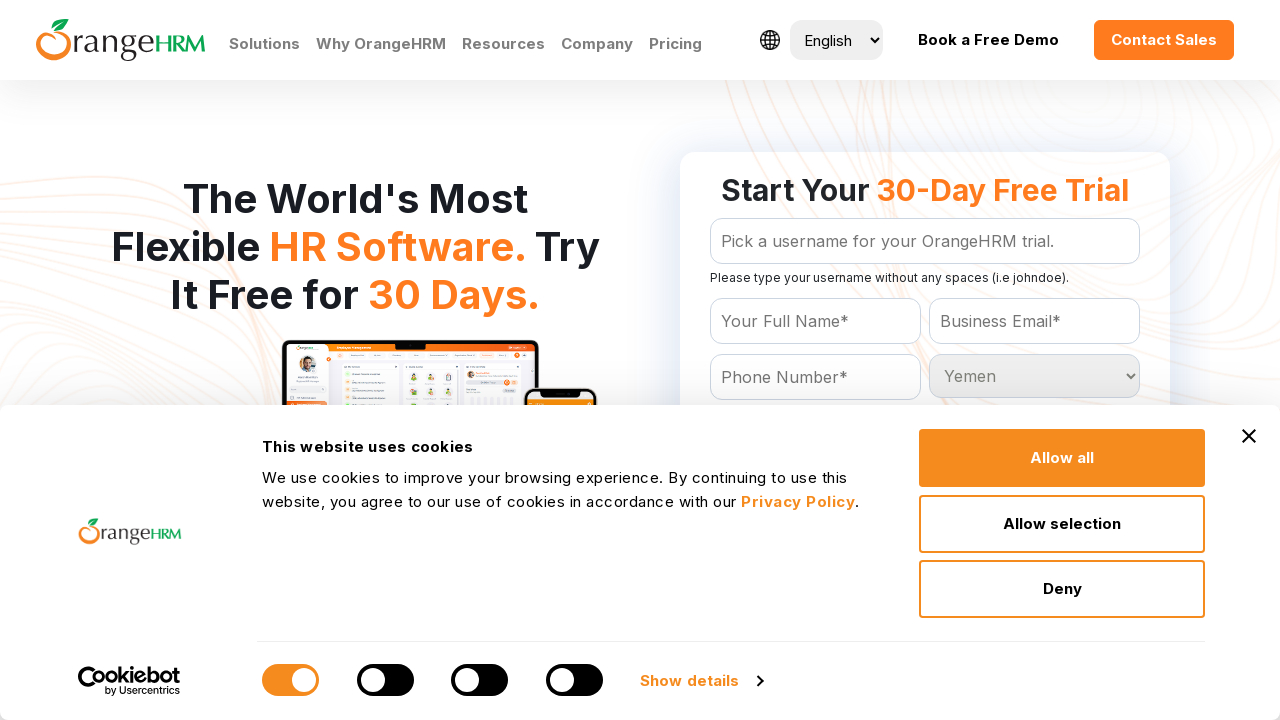

Selected country option: Zambia on #Form_getForm_Country
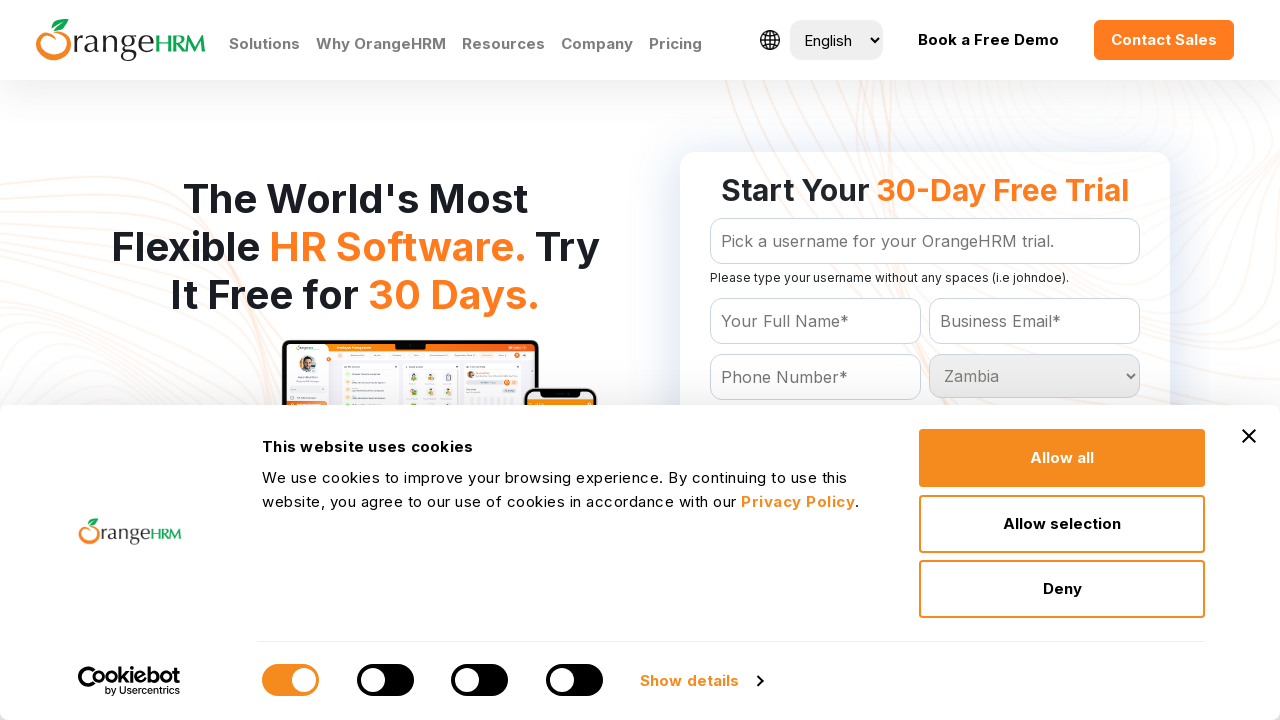

Waited for selection of Zambia to register
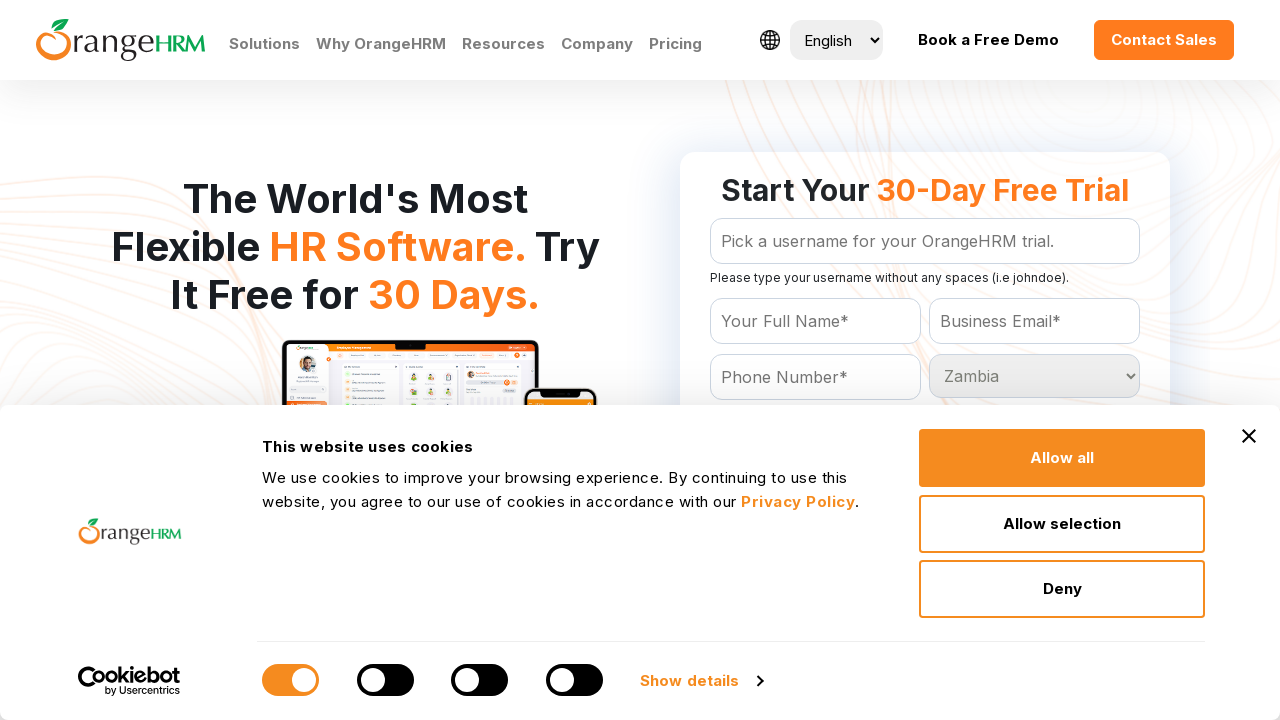

Selected country option: Zimbabwe on #Form_getForm_Country
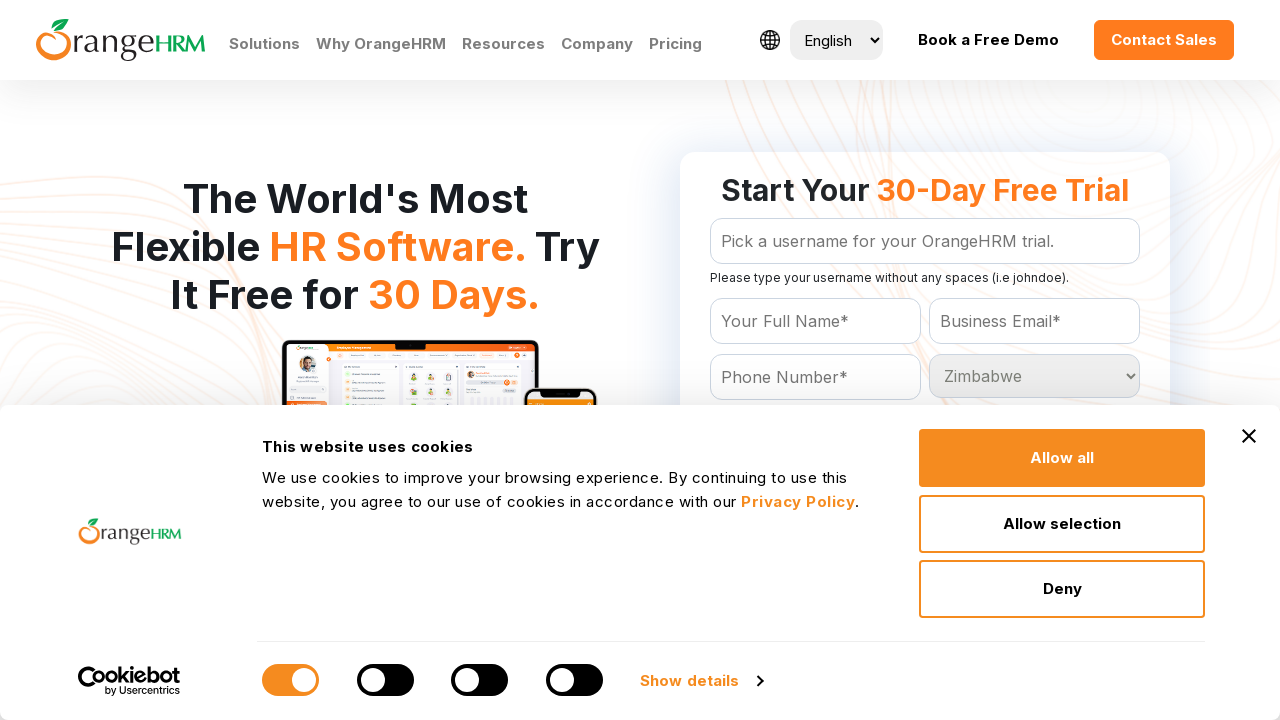

Waited for selection of Zimbabwe to register
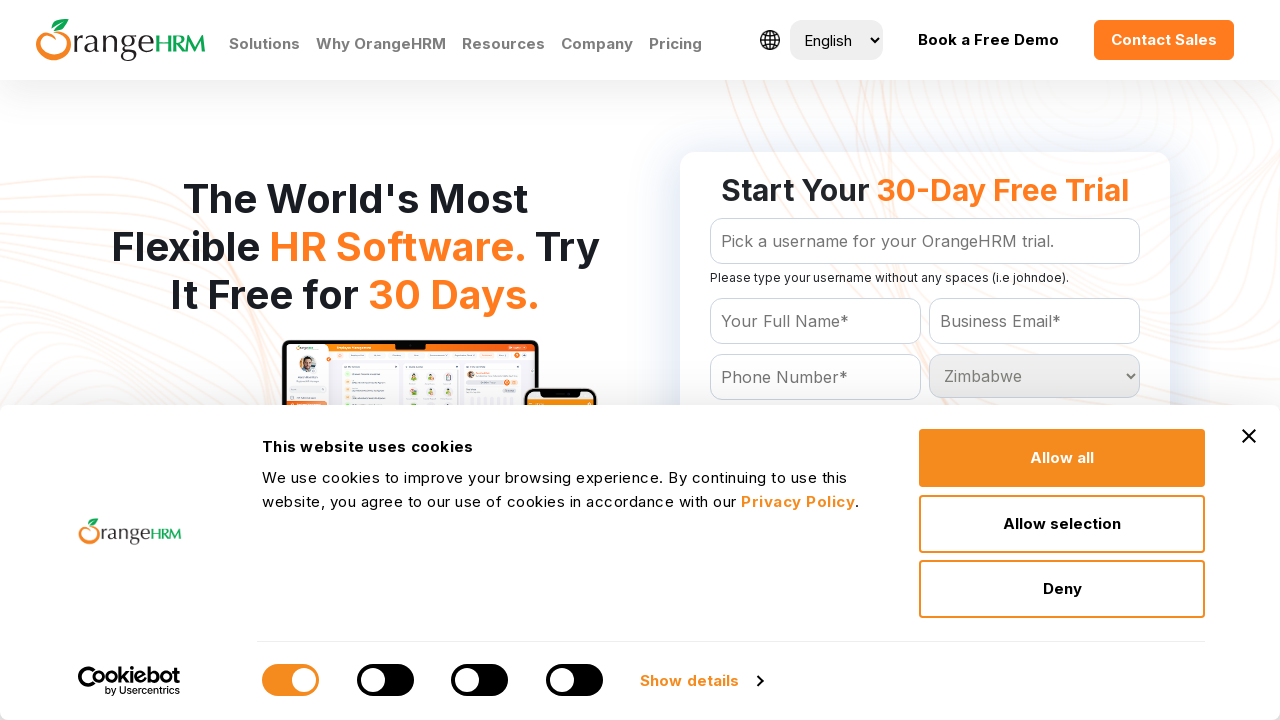

Selected country option: South Sandwich Islands on #Form_getForm_Country
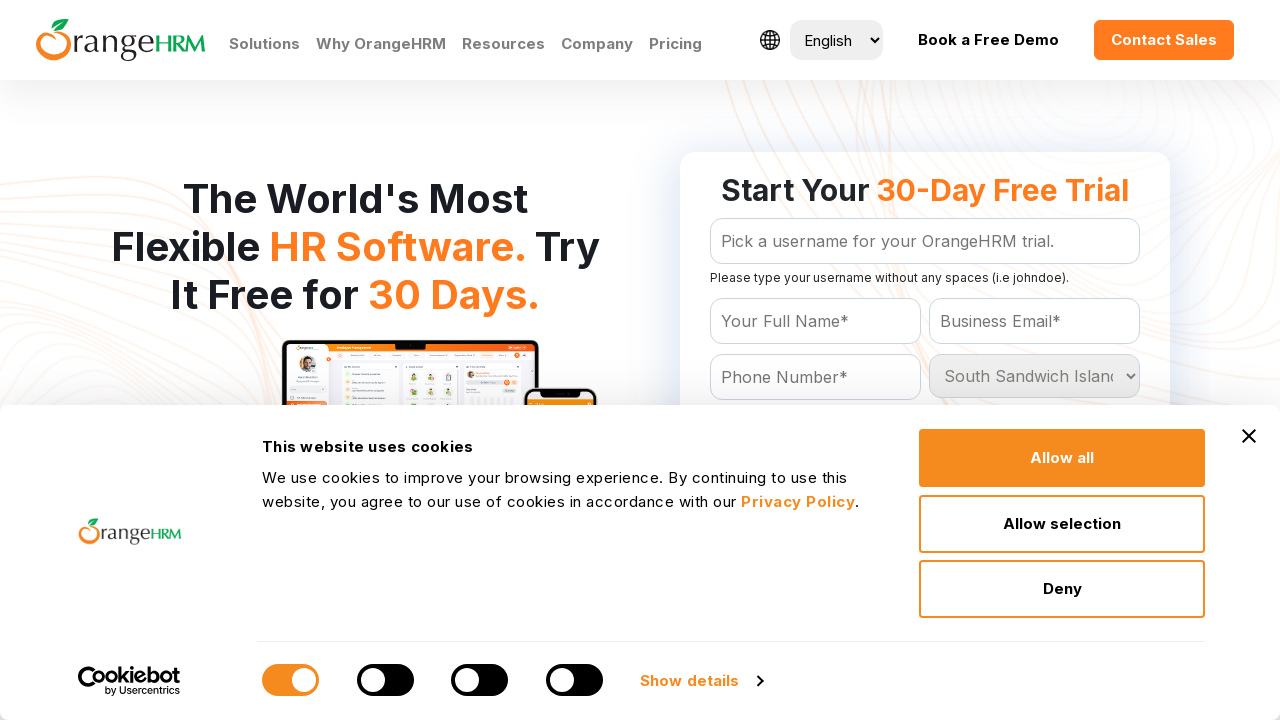

Waited for selection of South Sandwich Islands to register
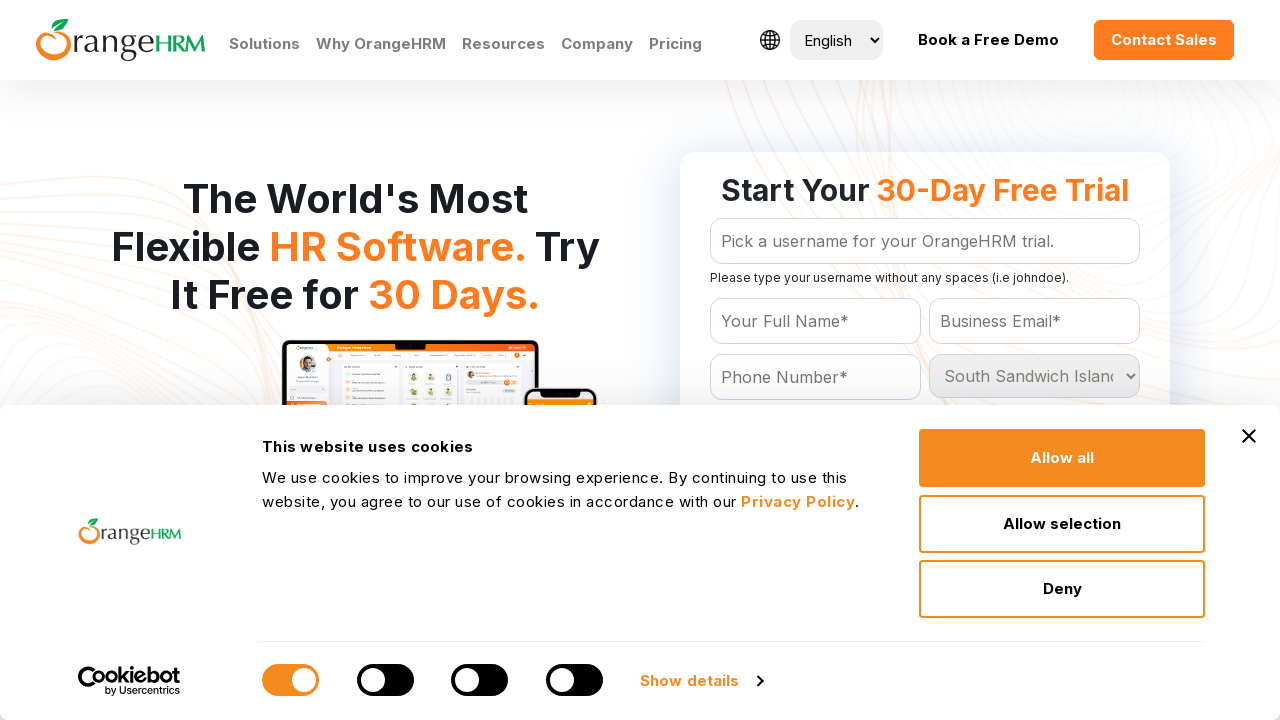

Selected country option: St Helena on #Form_getForm_Country
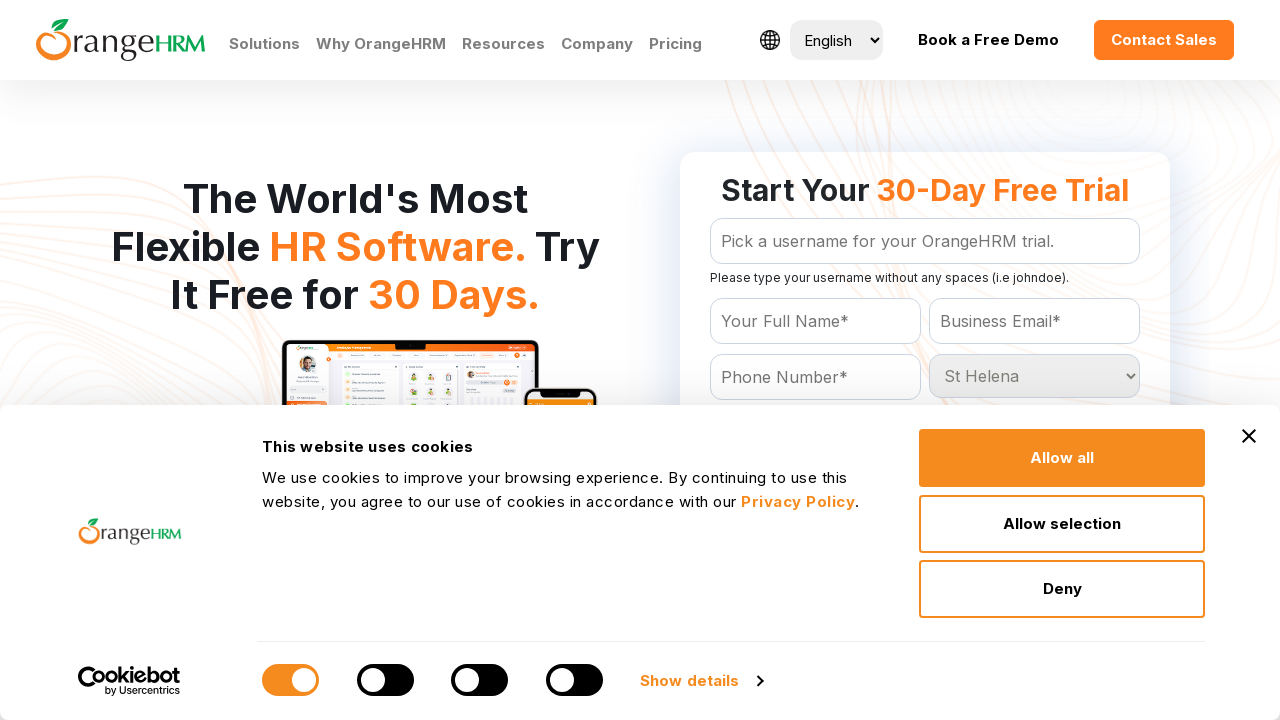

Waited for selection of St Helena to register
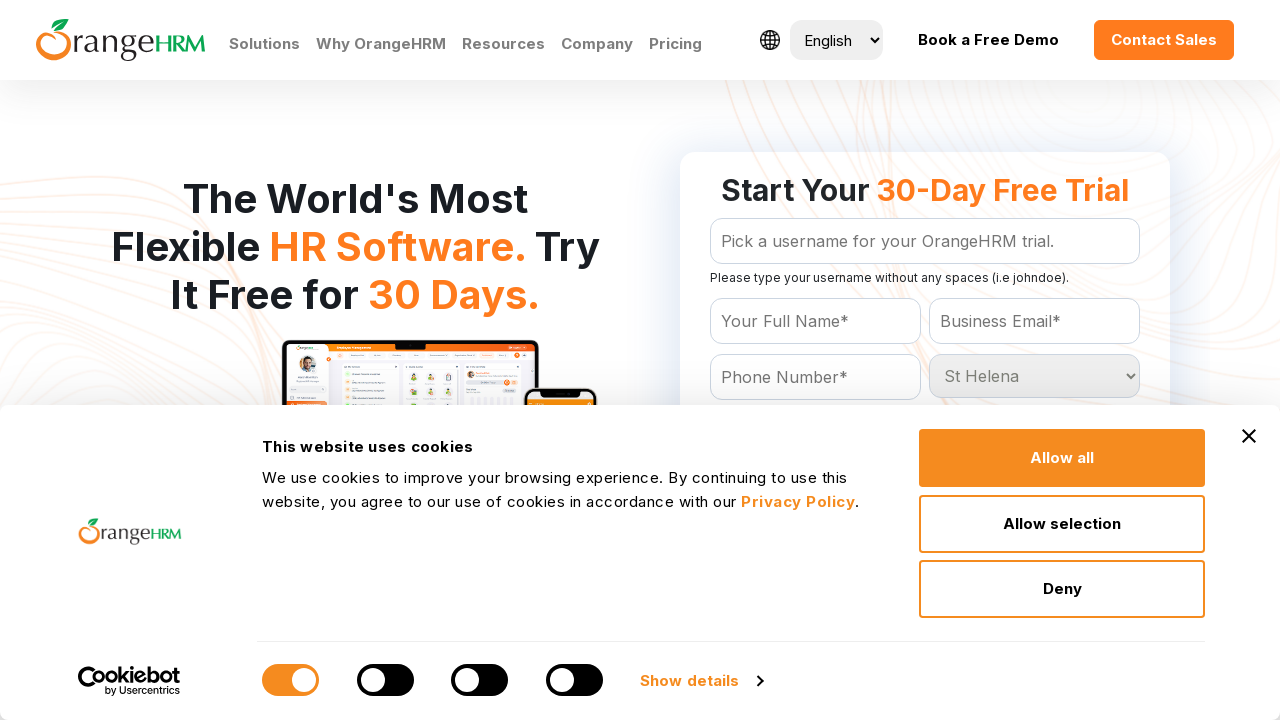

Selected country option: St Pierre and Miquelon on #Form_getForm_Country
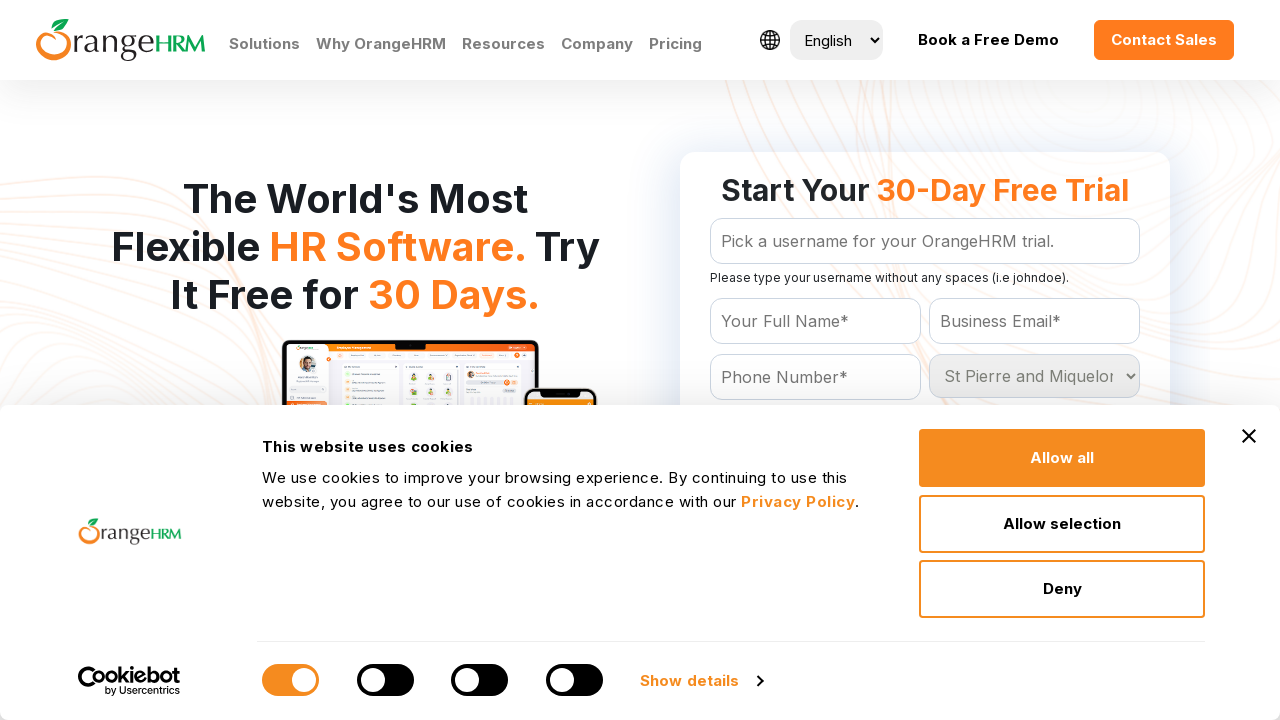

Waited for selection of St Pierre and Miquelon to register
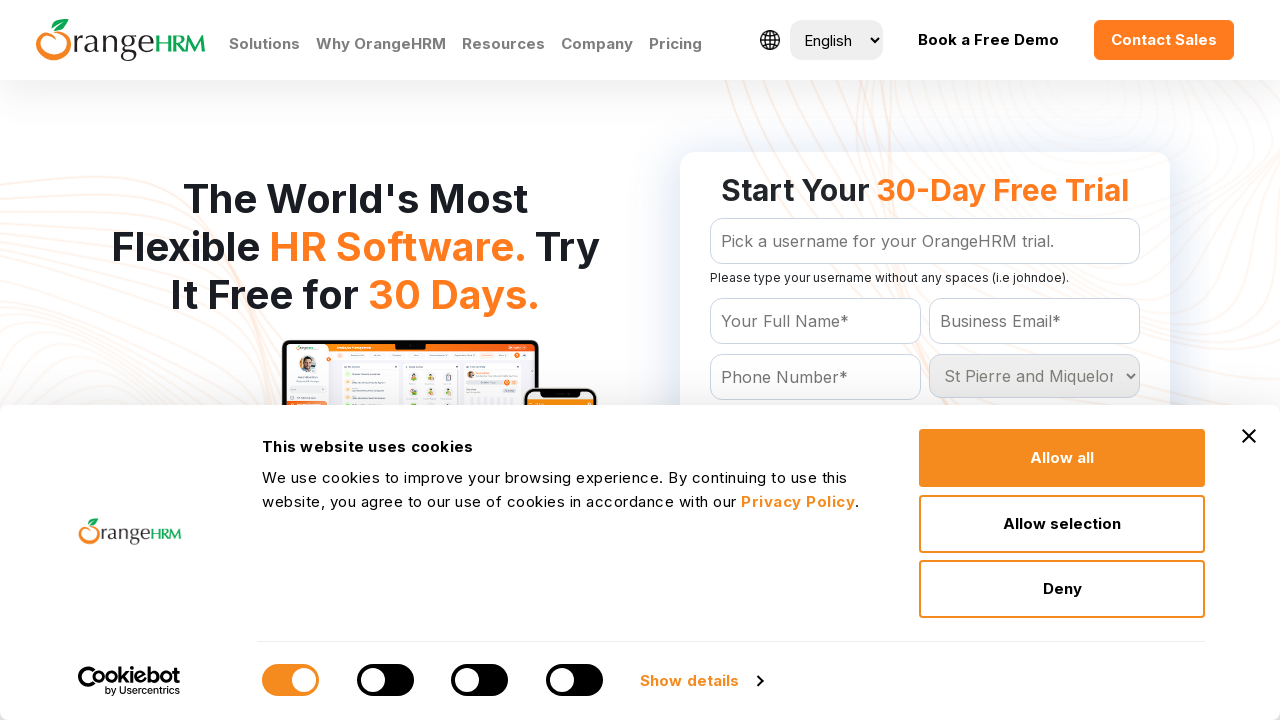

Selected country option: Vatican City on #Form_getForm_Country
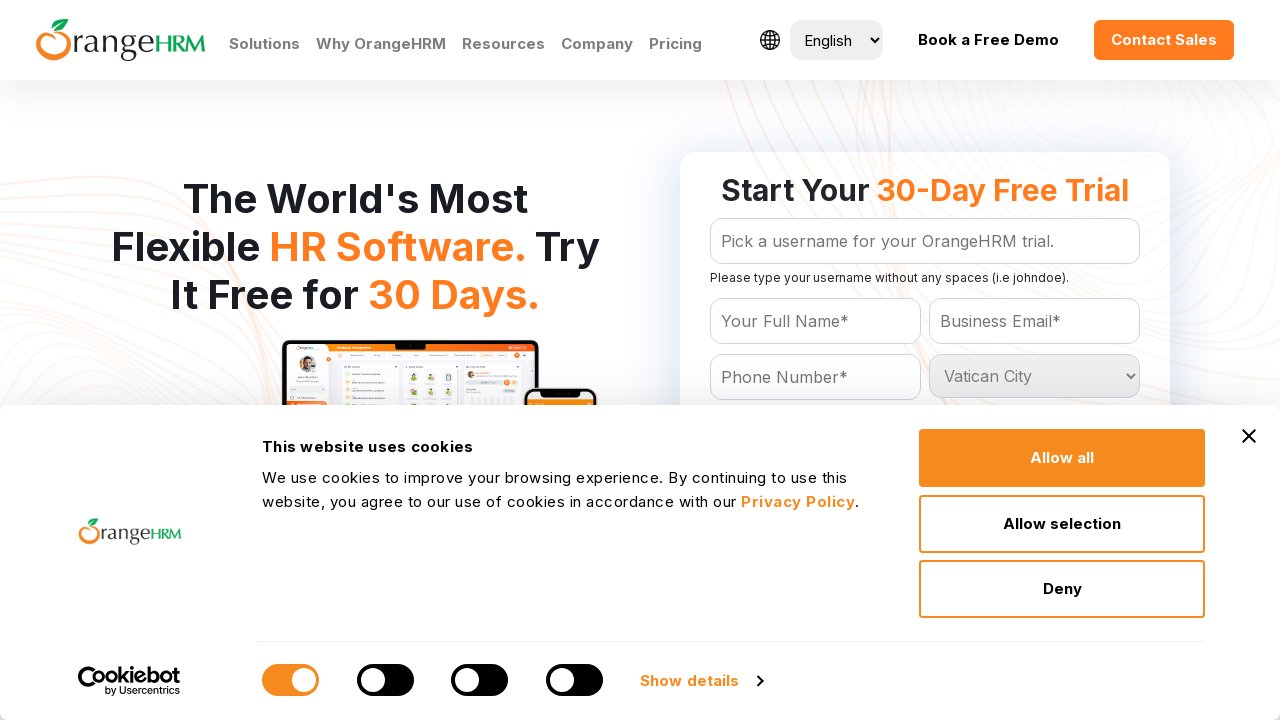

Waited for selection of Vatican City to register
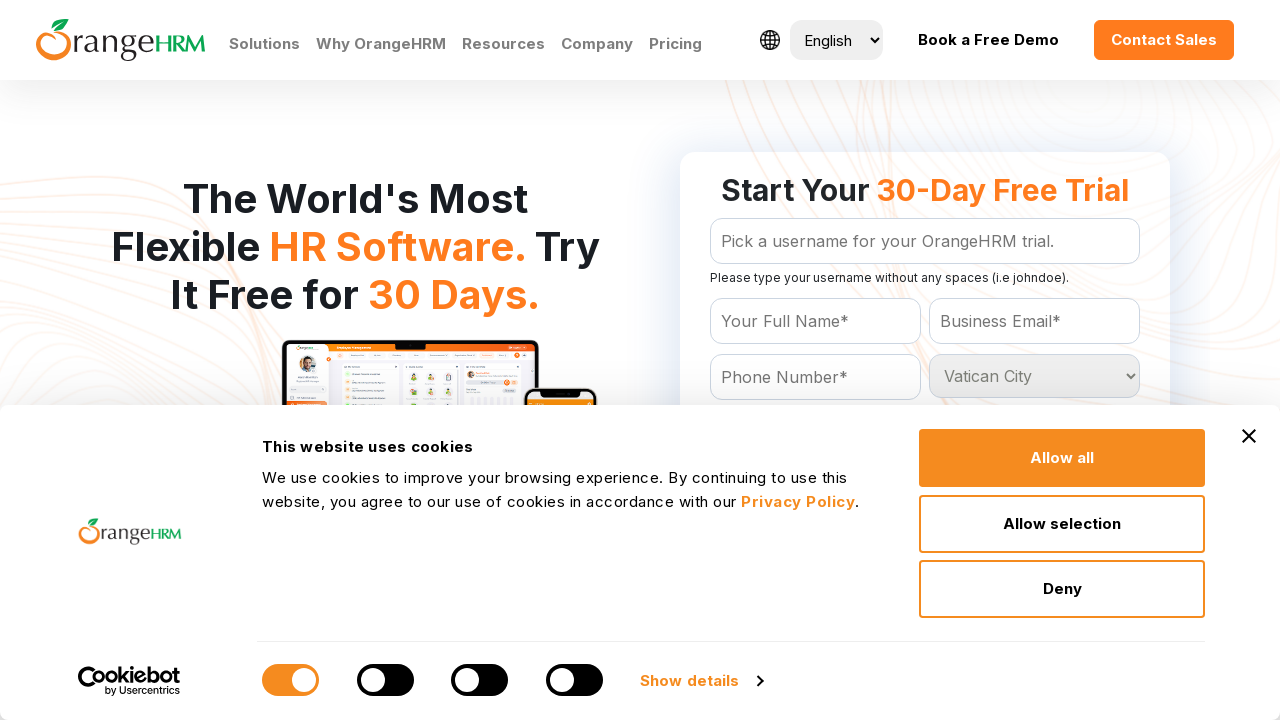

Selected country option: Wallis and Futuna Islands on #Form_getForm_Country
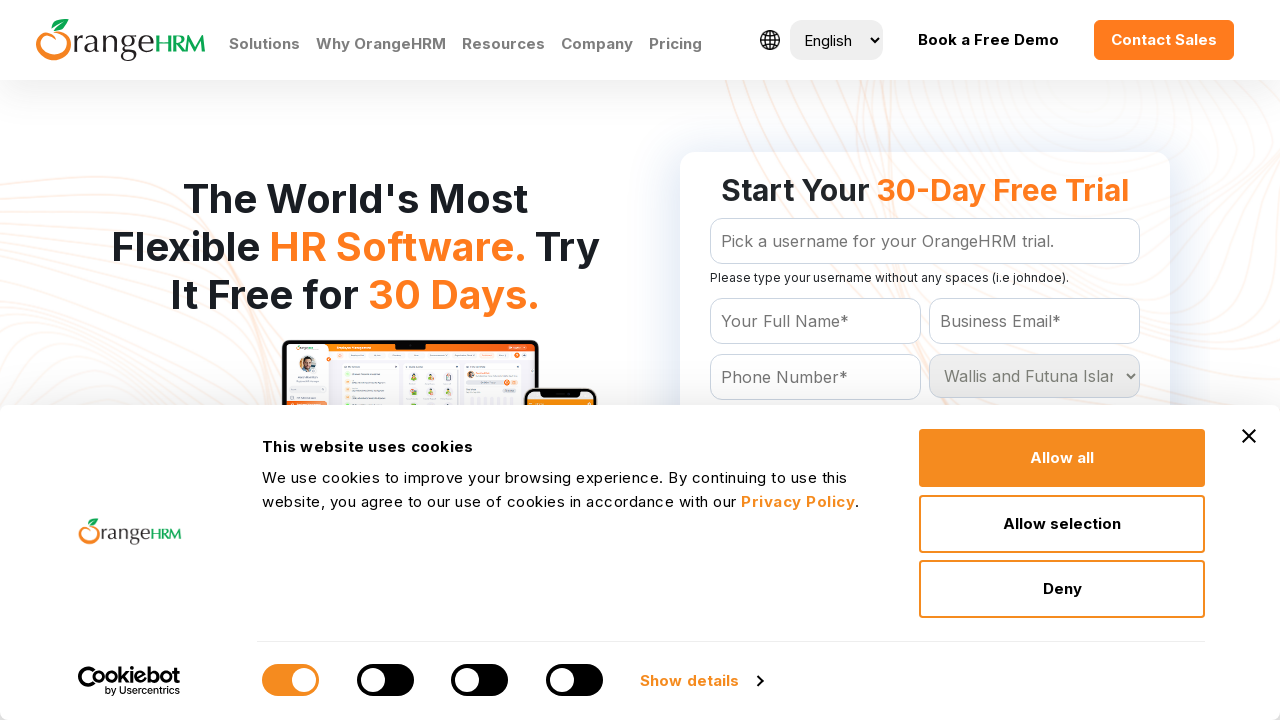

Waited for selection of Wallis and Futuna Islands to register
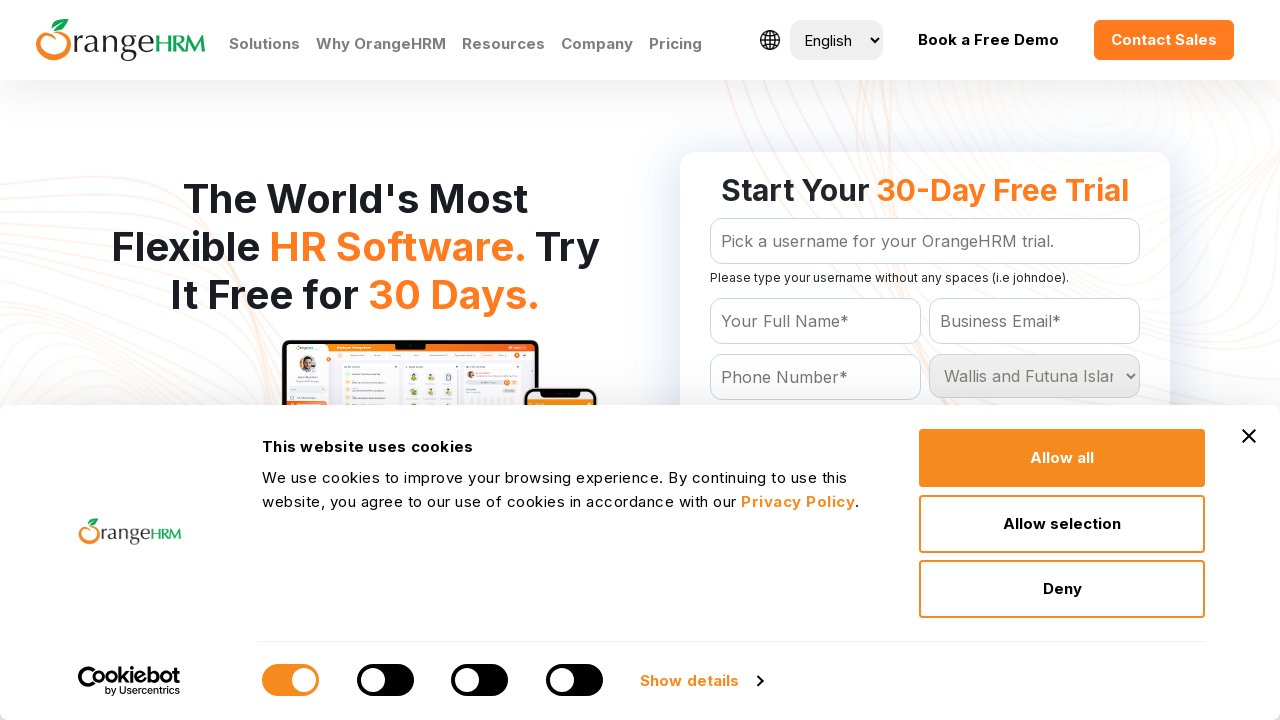

Selected country option: Zaire on #Form_getForm_Country
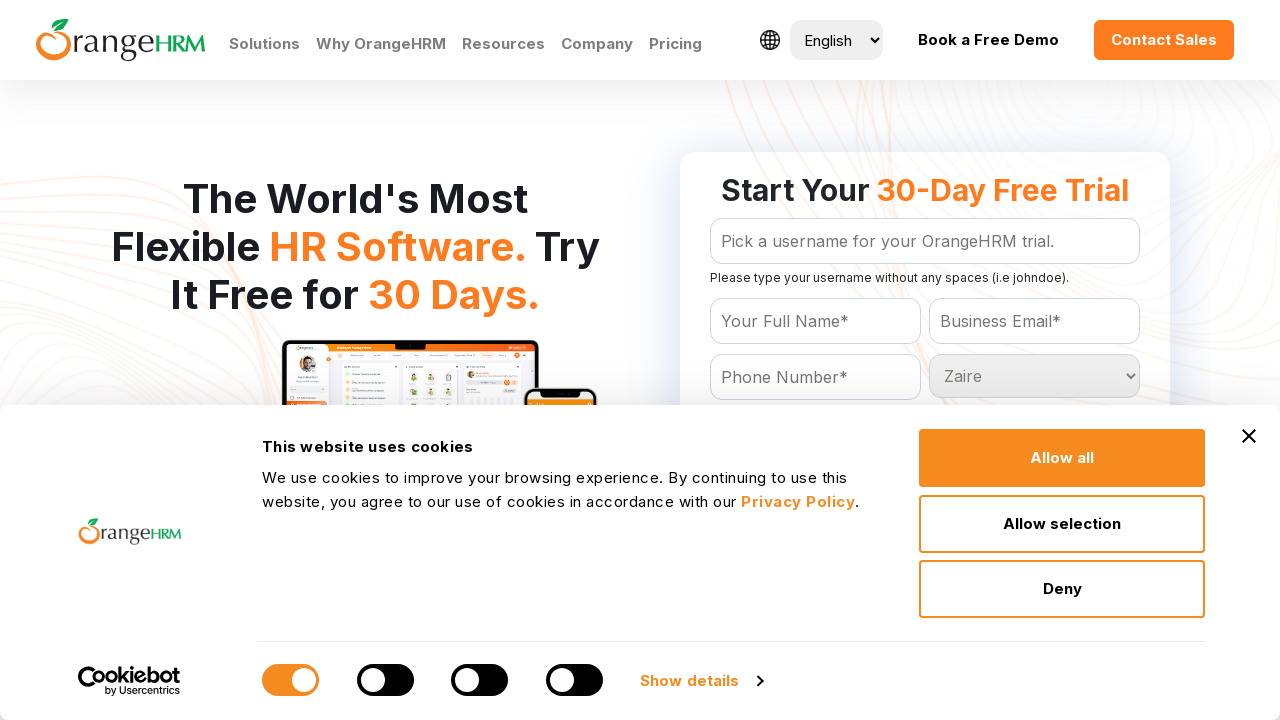

Waited for selection of Zaire to register
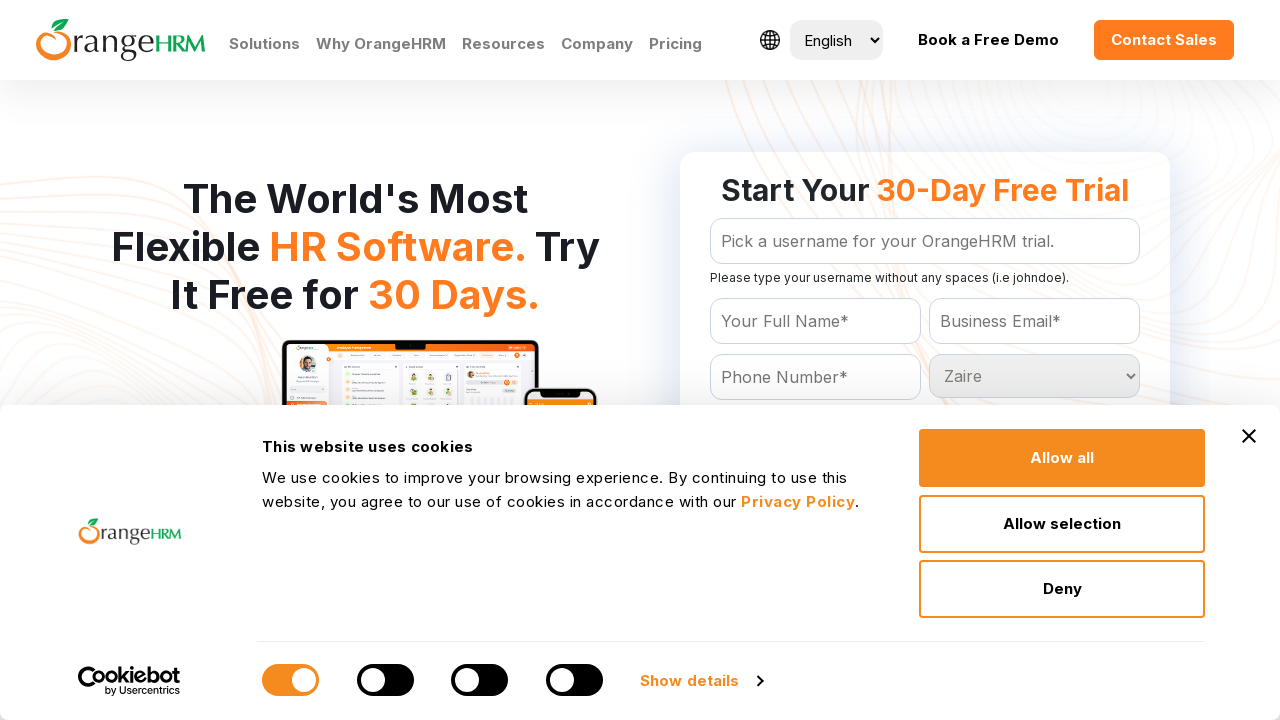

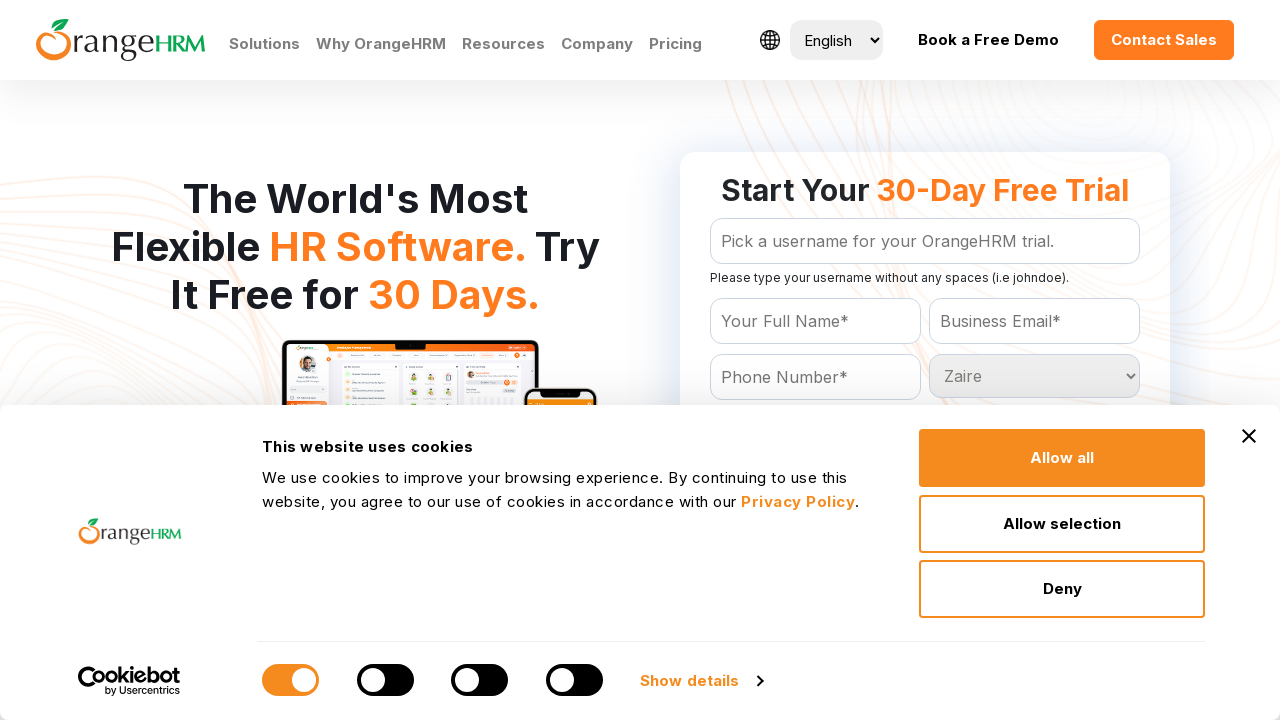